Tests addition of all single-digit integer combinations (0-9 with 0-9) on a web calculator, verifying that each sum is calculated correctly.

Starting URL: https://nuix.github.io/SDET/senior-sdet/stagingCalc/index.html

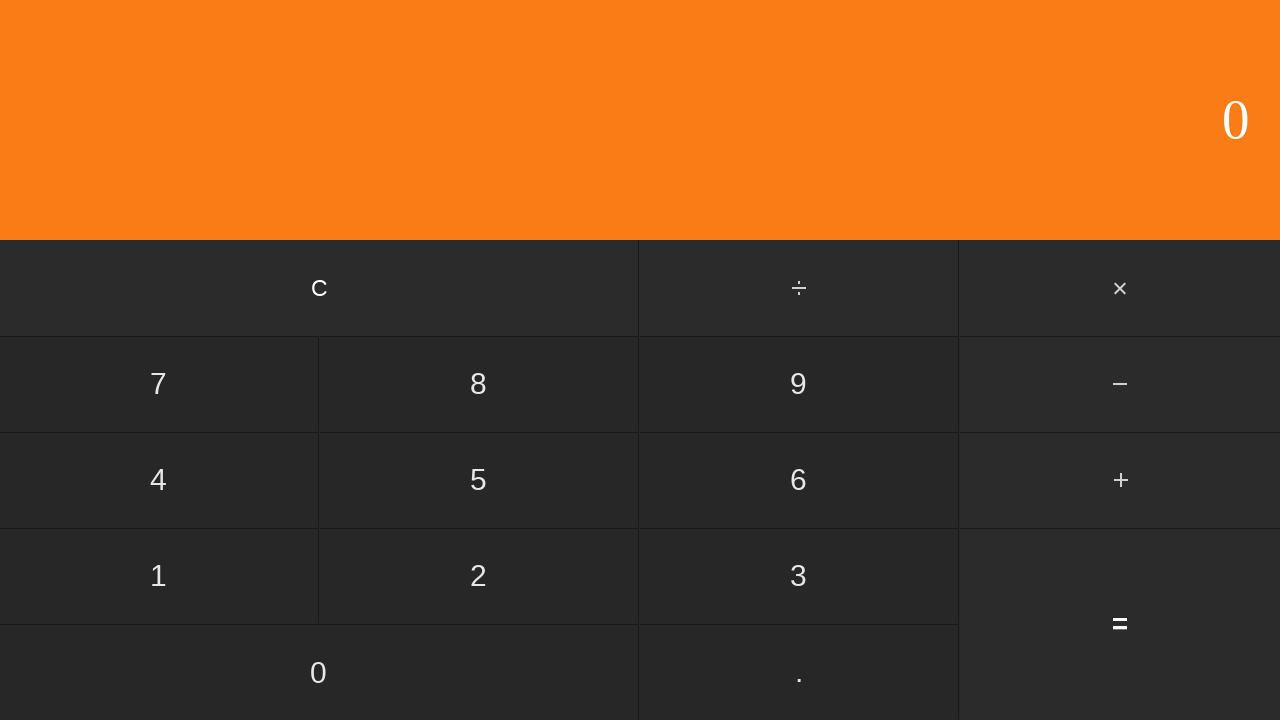

Navigated to calculator application
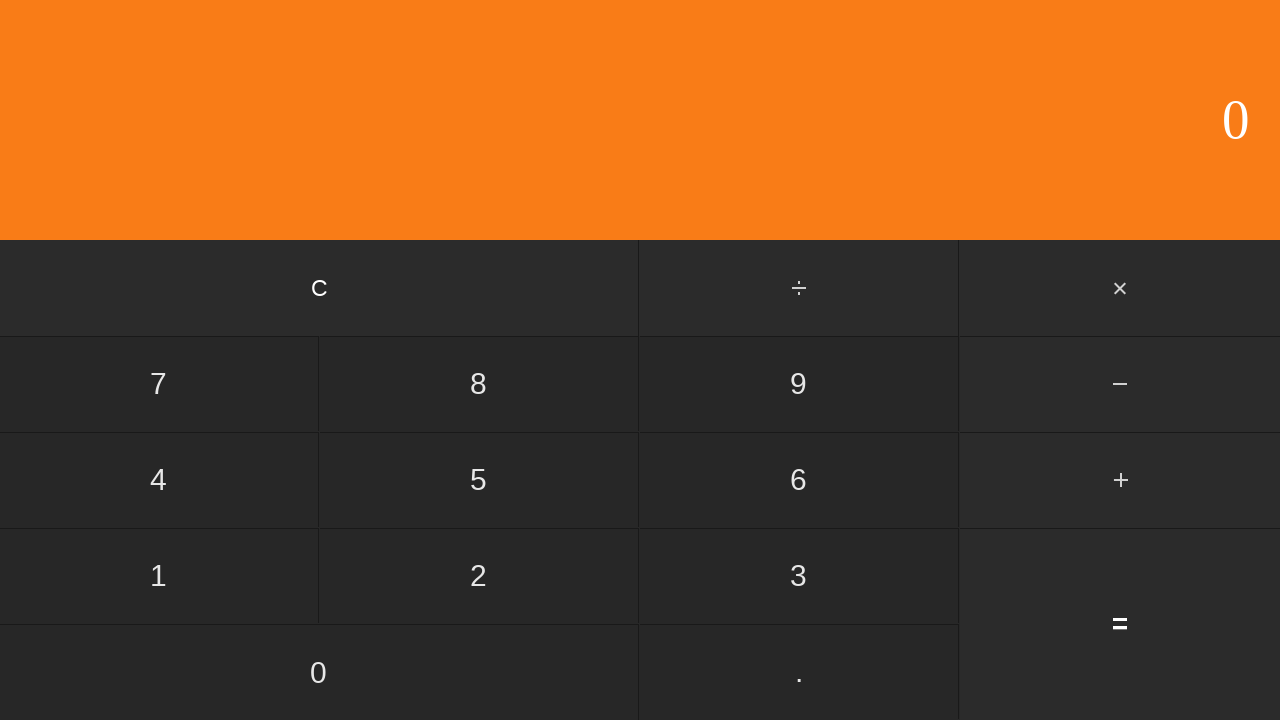

Clicked first operand: 0 at (319, 672) on input[value='0']
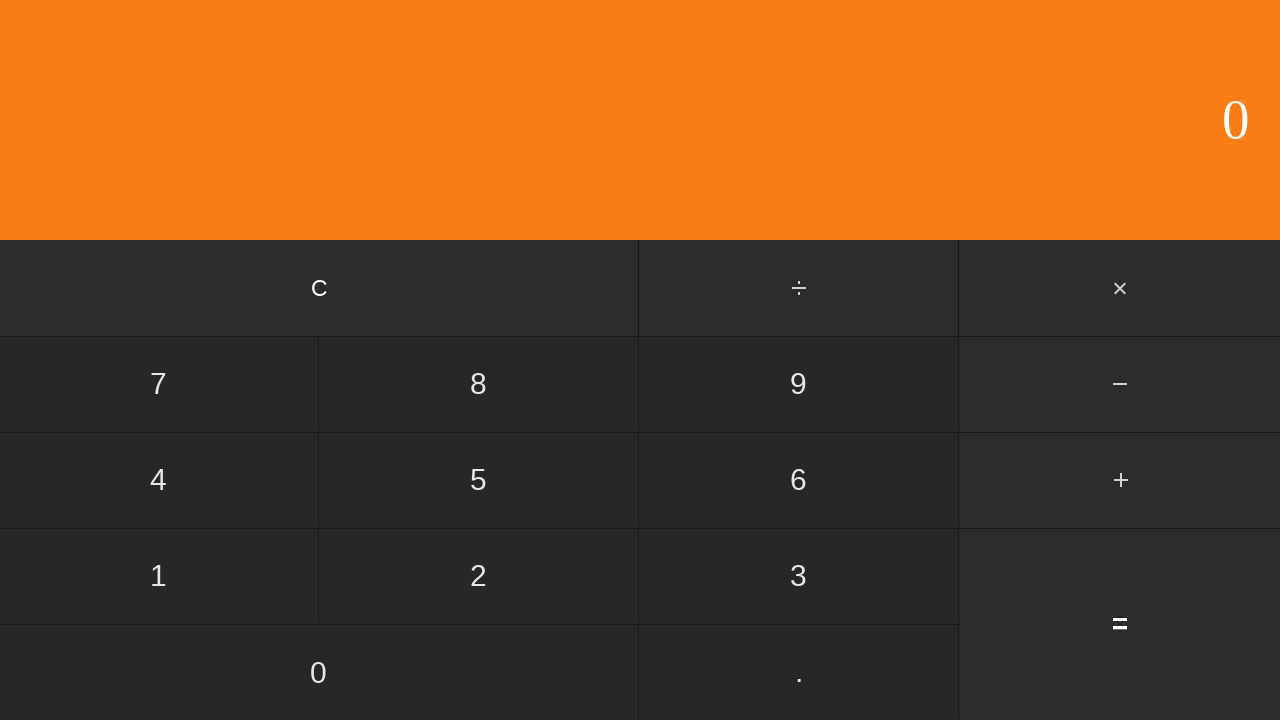

Clicked add button at (1120, 480) on #add
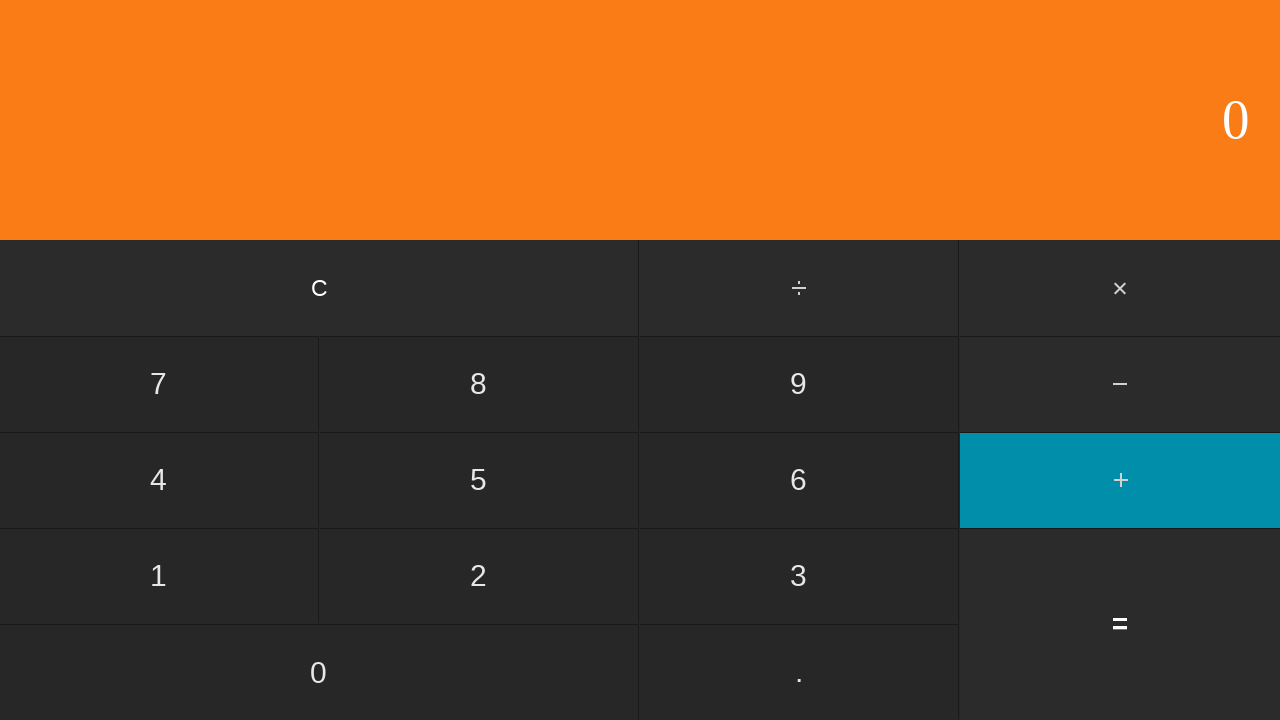

Clicked second operand: 0 at (319, 672) on input[value='0']
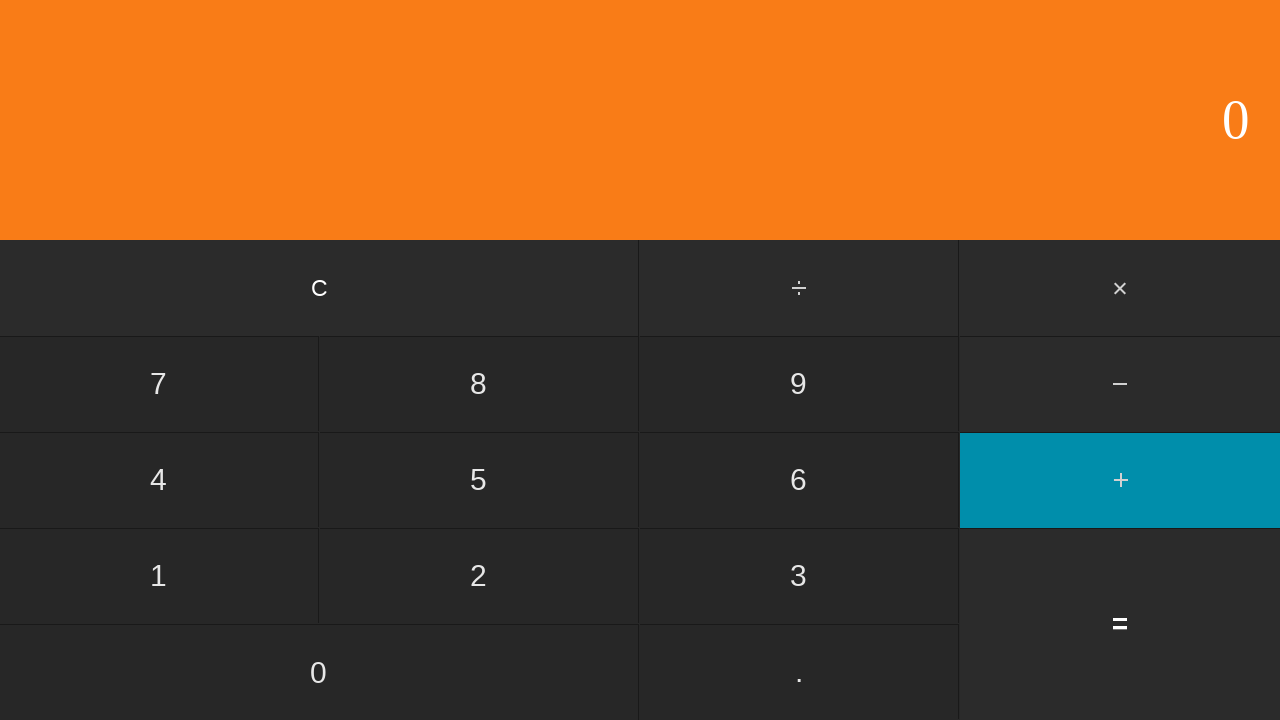

Clicked equals to compute 0 + 0 = 0 at (1120, 624) on input[value='=']
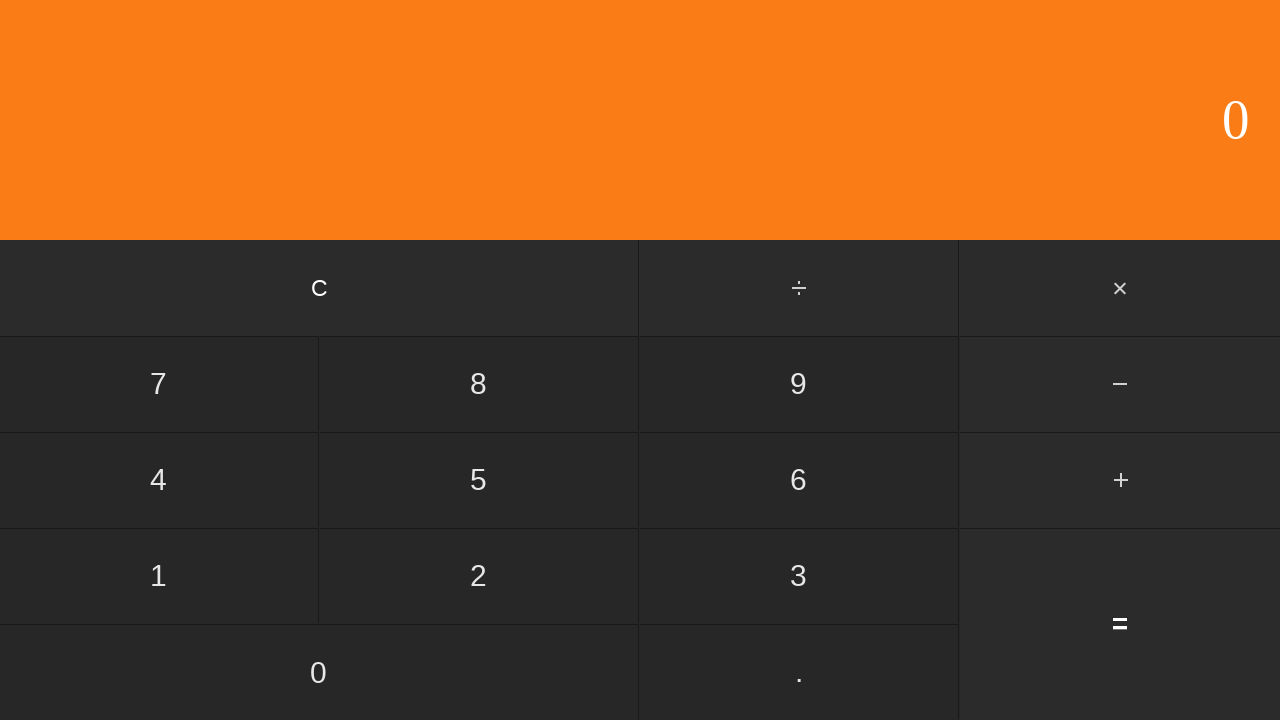

Result displayed for addition: 0 + 0 = 0
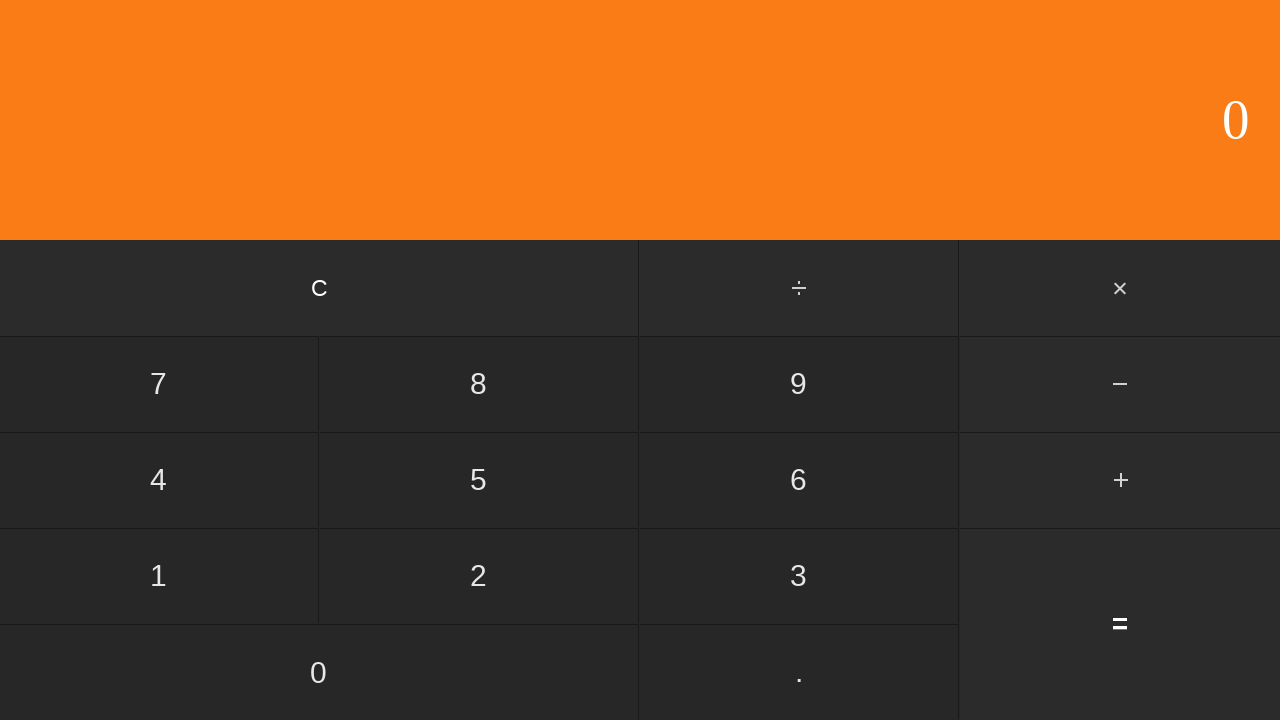

Clicked clear button to reset for next test at (320, 288) on input[value='C']
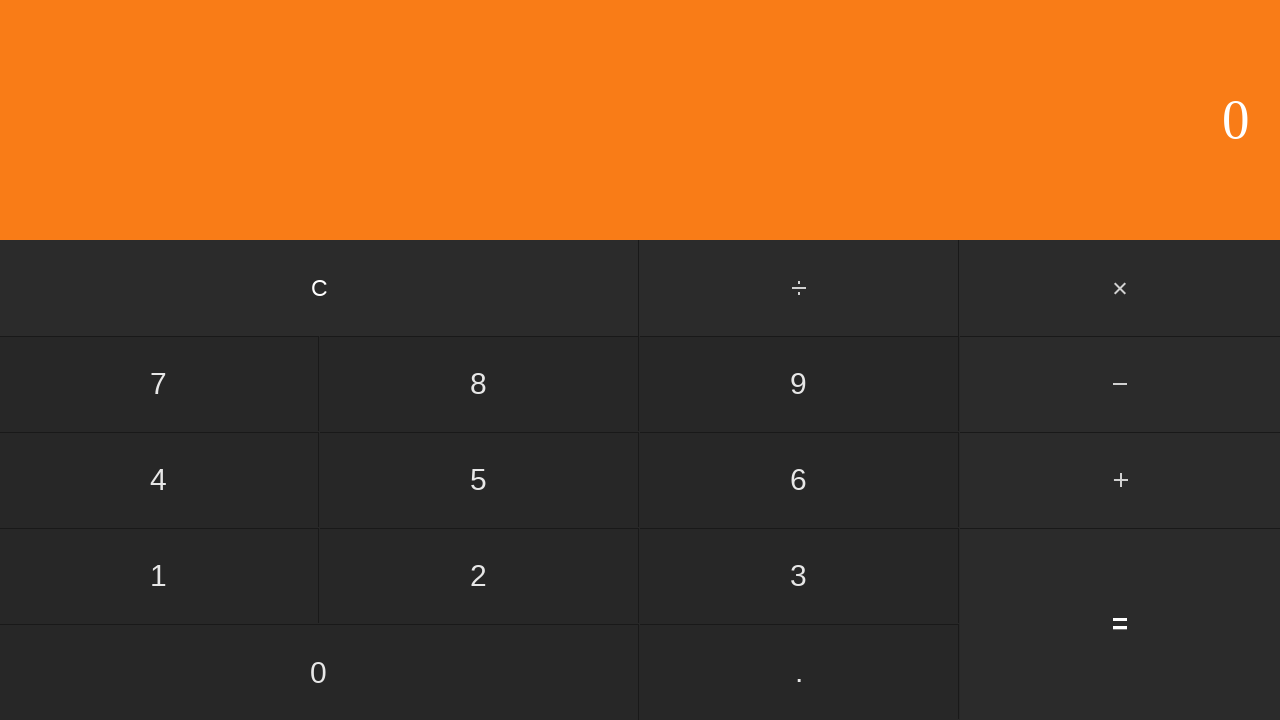

Clicked first operand: 0 at (319, 672) on input[value='0']
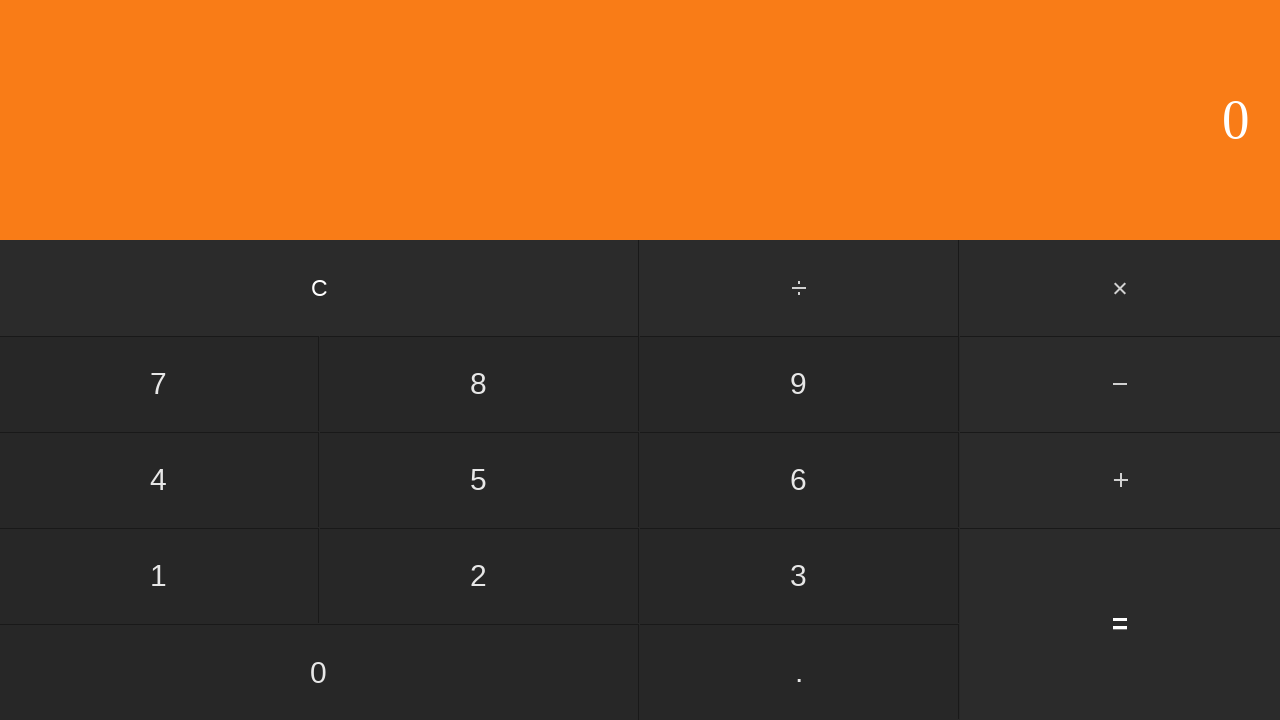

Clicked add button at (1120, 480) on #add
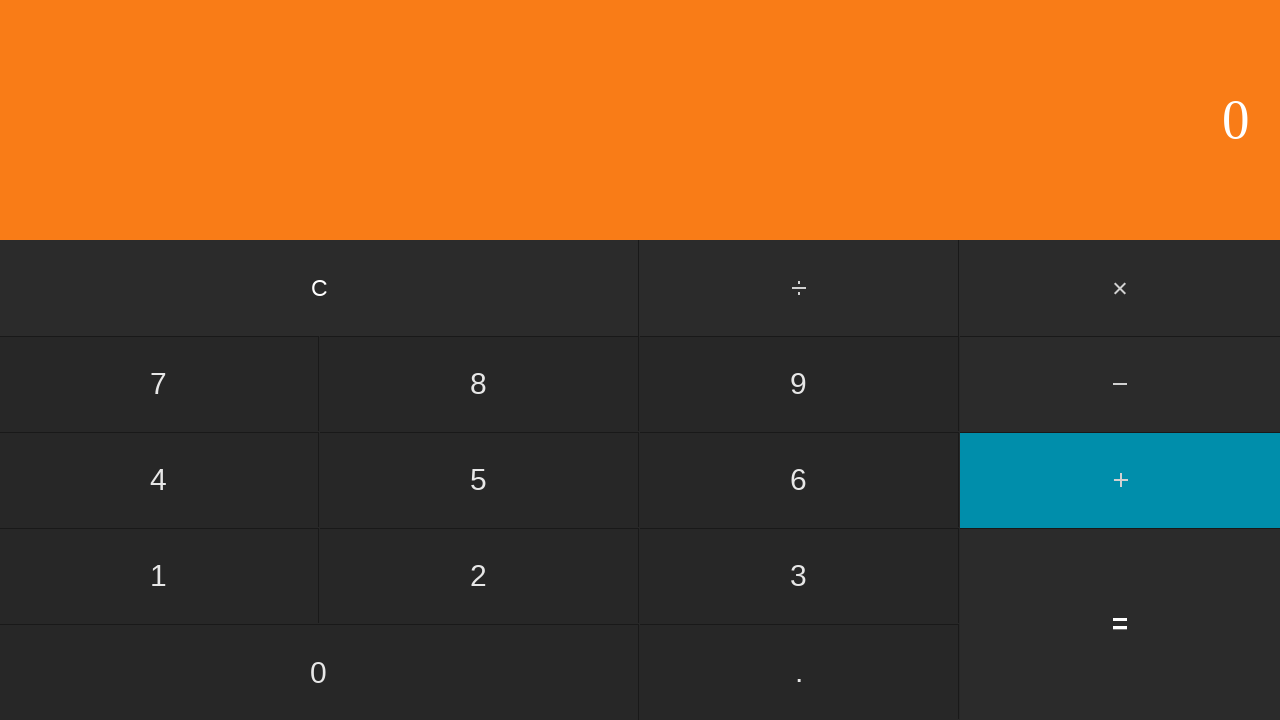

Clicked second operand: 1 at (159, 576) on input[value='1']
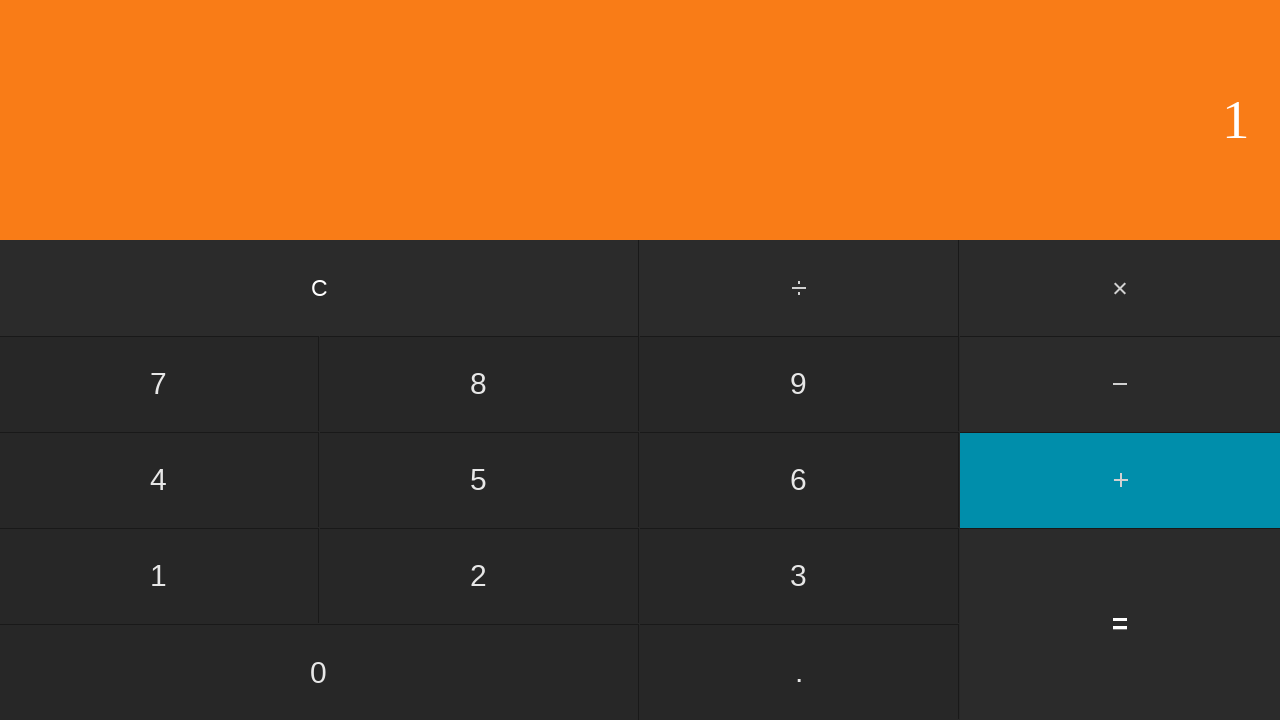

Clicked equals to compute 0 + 1 = 1 at (1120, 624) on input[value='=']
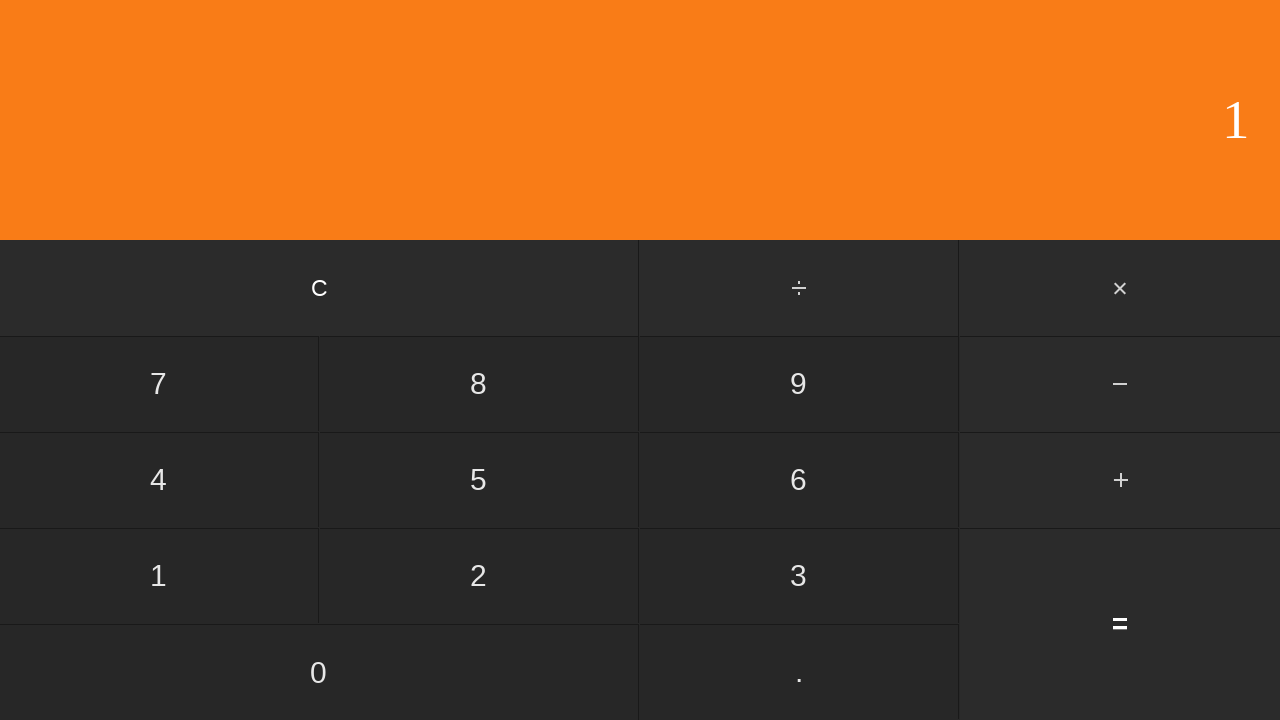

Result displayed for addition: 0 + 1 = 1
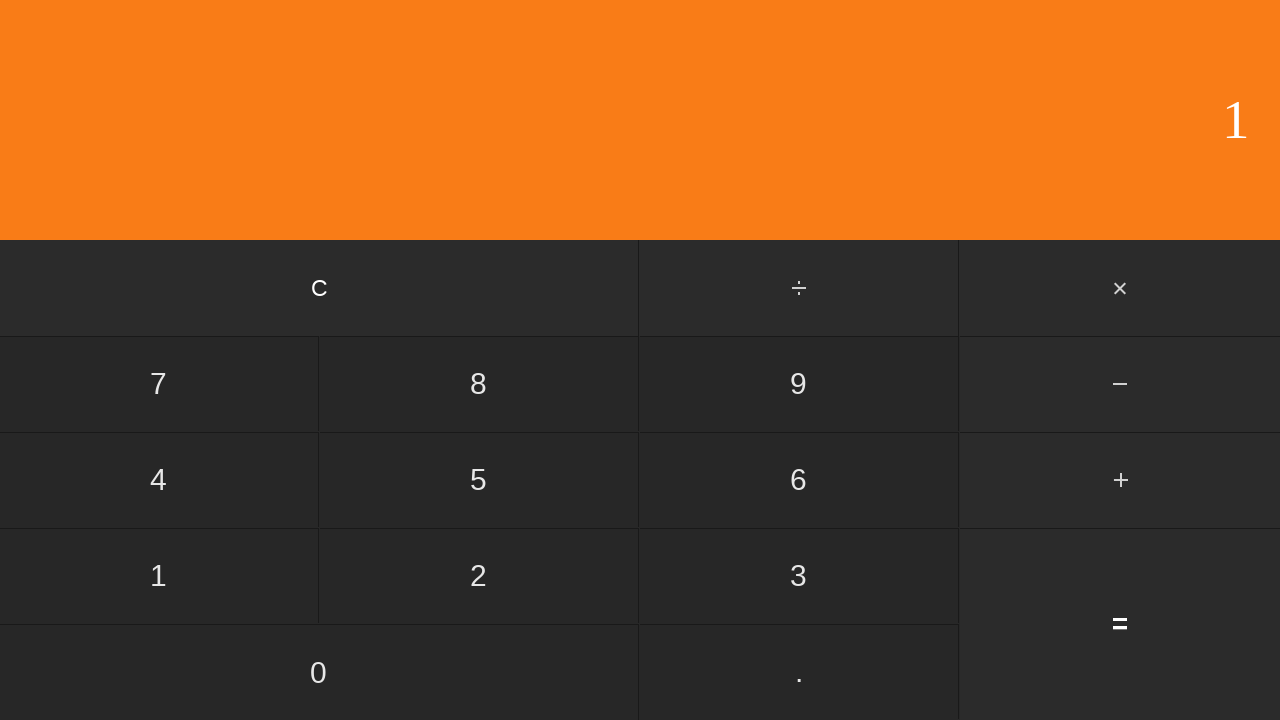

Clicked clear button to reset for next test at (320, 288) on input[value='C']
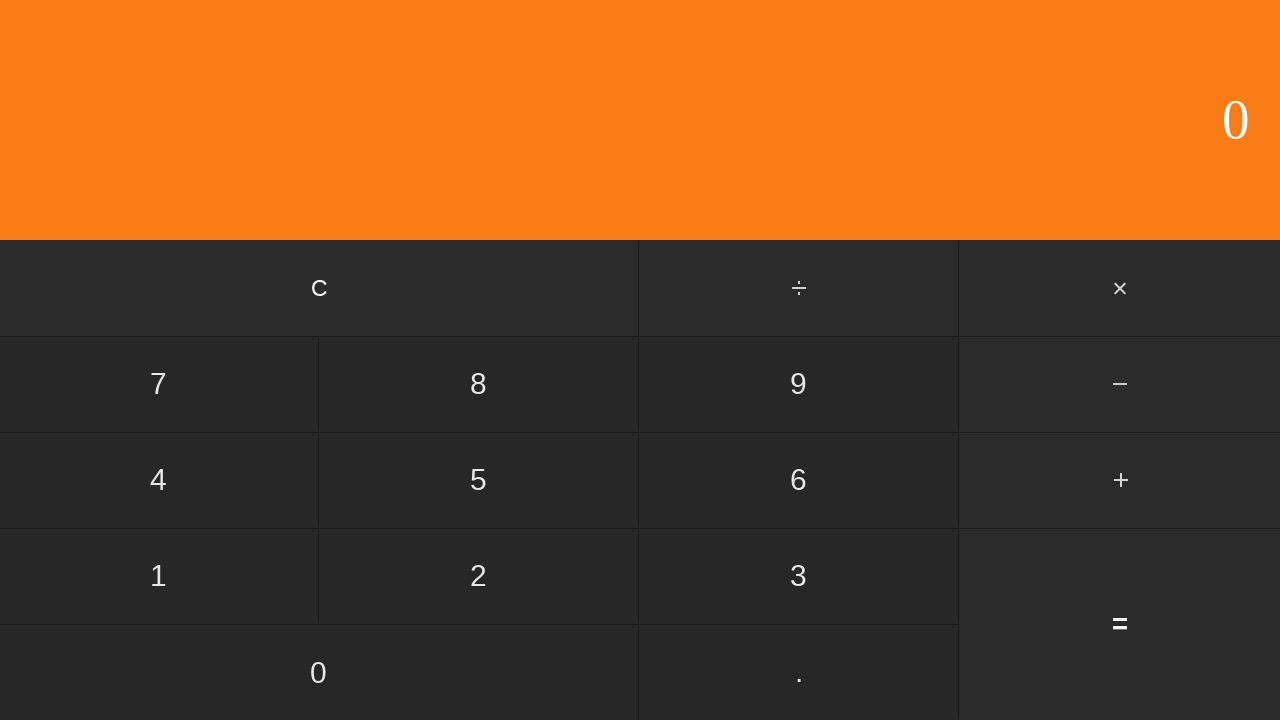

Clicked first operand: 0 at (319, 672) on input[value='0']
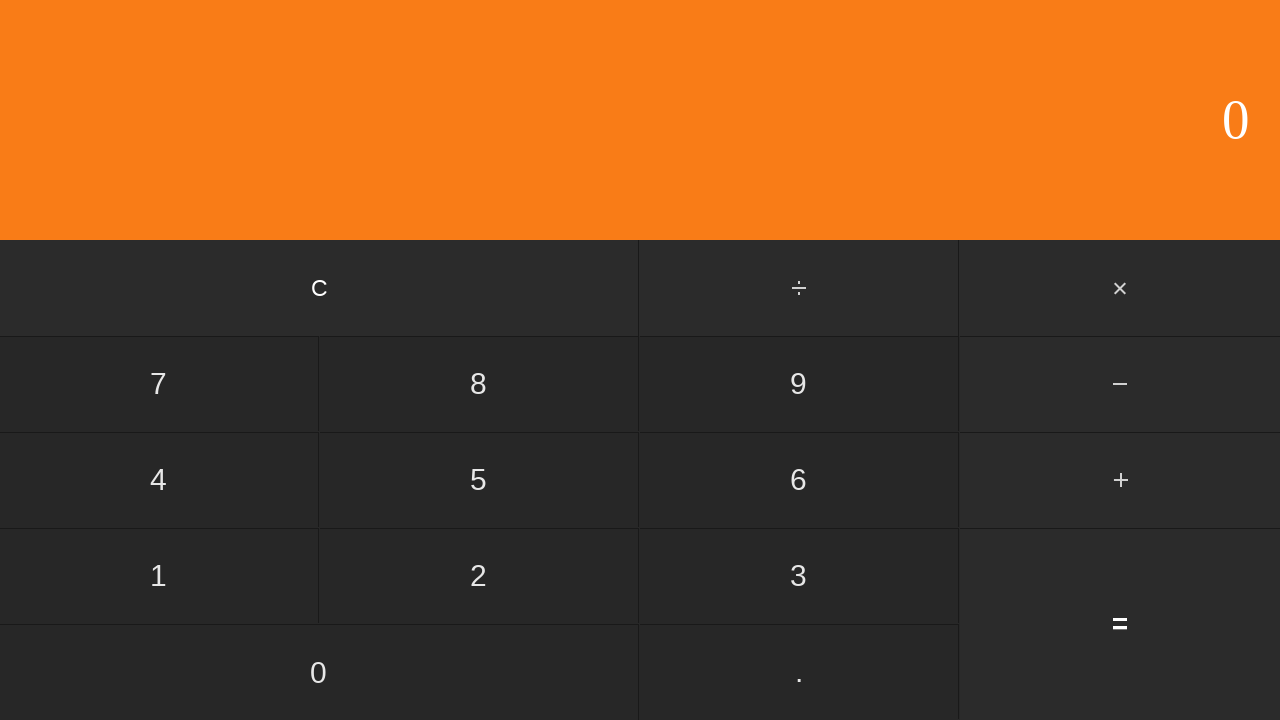

Clicked add button at (1120, 480) on #add
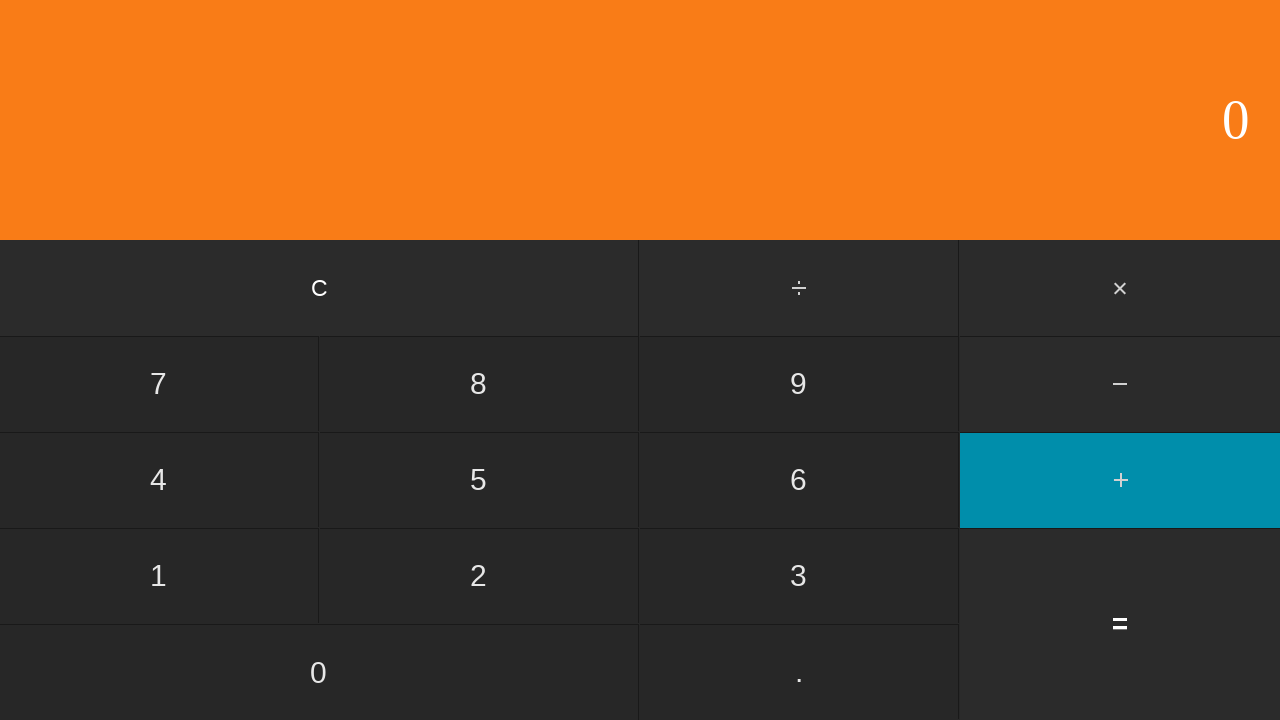

Clicked second operand: 2 at (479, 576) on input[value='2']
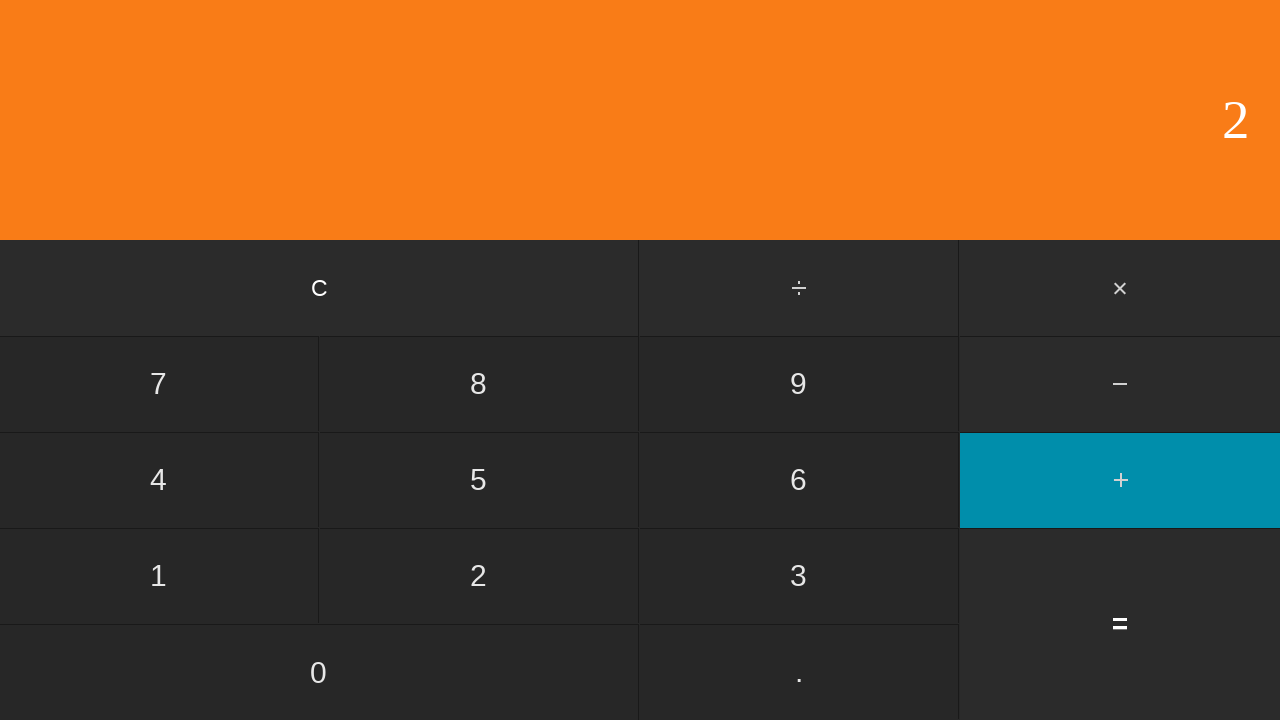

Clicked equals to compute 0 + 2 = 2 at (1120, 624) on input[value='=']
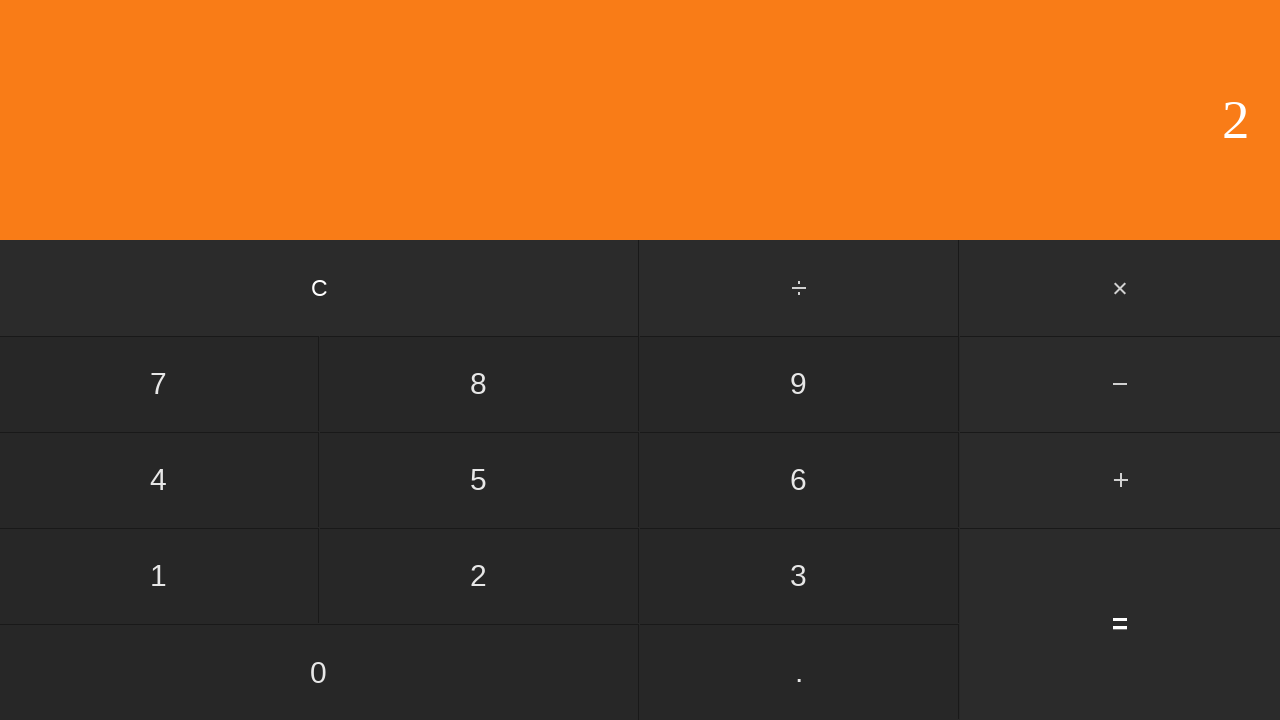

Result displayed for addition: 0 + 2 = 2
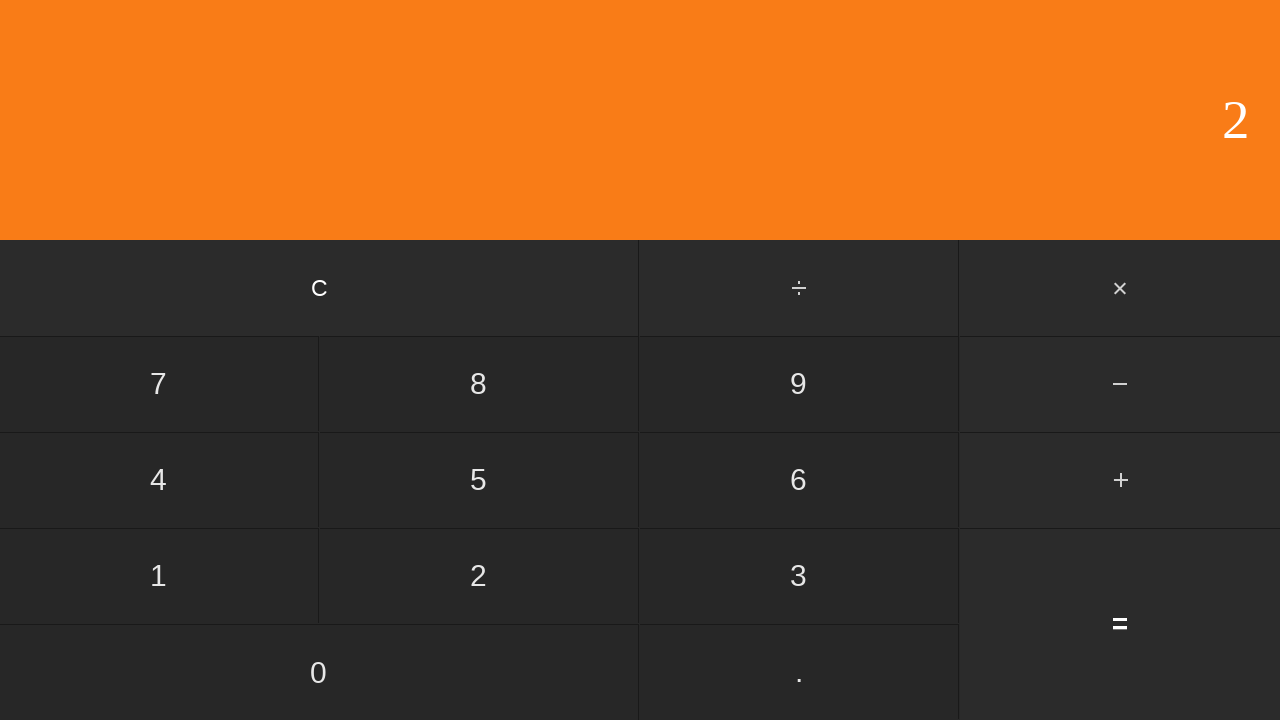

Clicked clear button to reset for next test at (320, 288) on input[value='C']
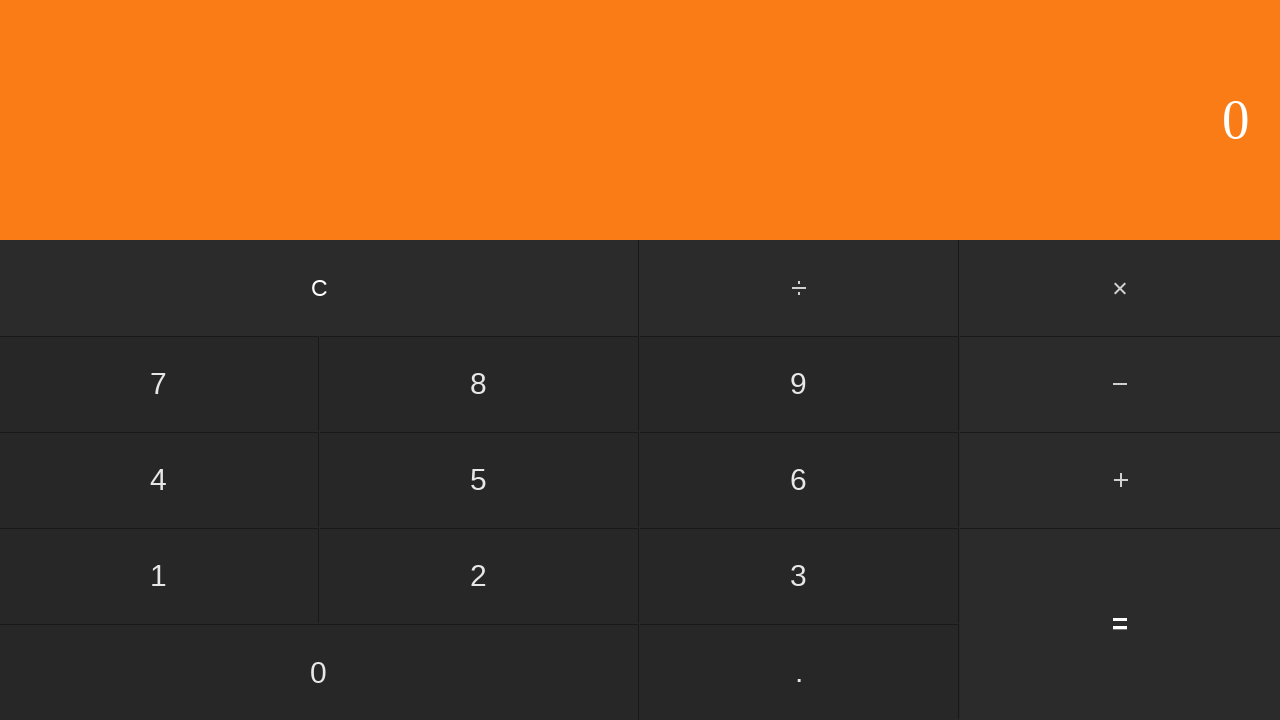

Clicked first operand: 0 at (319, 672) on input[value='0']
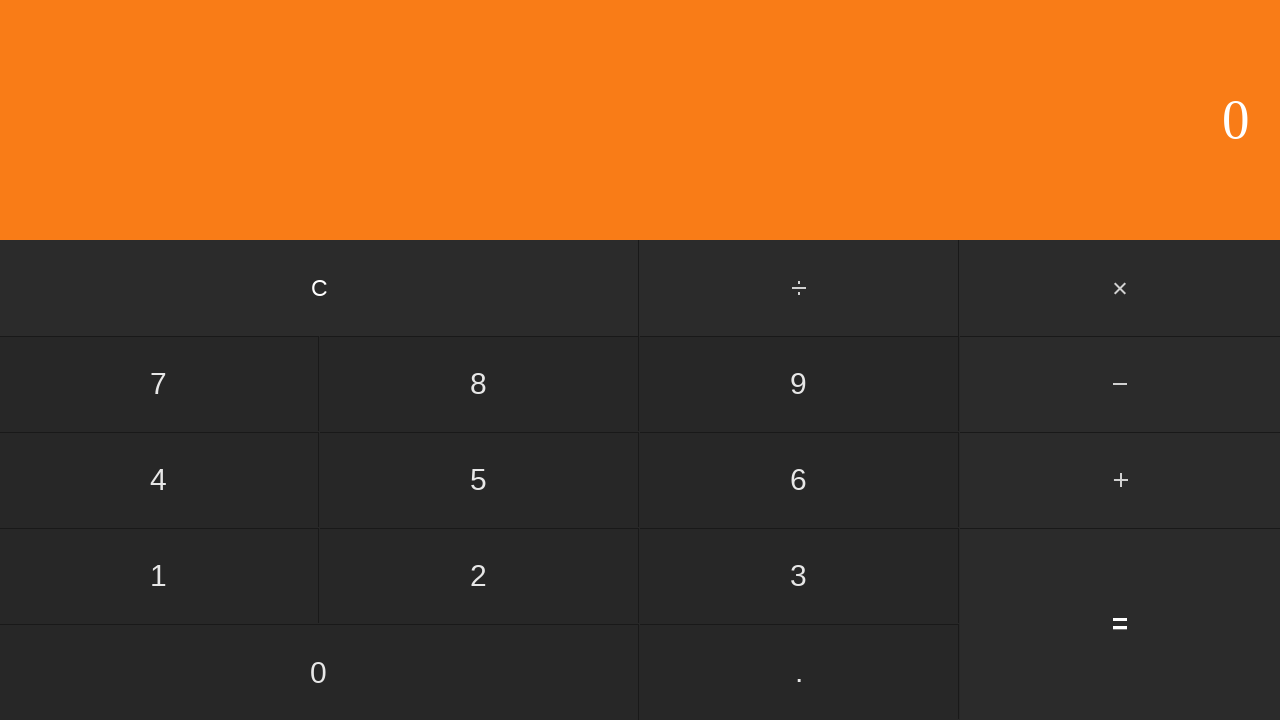

Clicked add button at (1120, 480) on #add
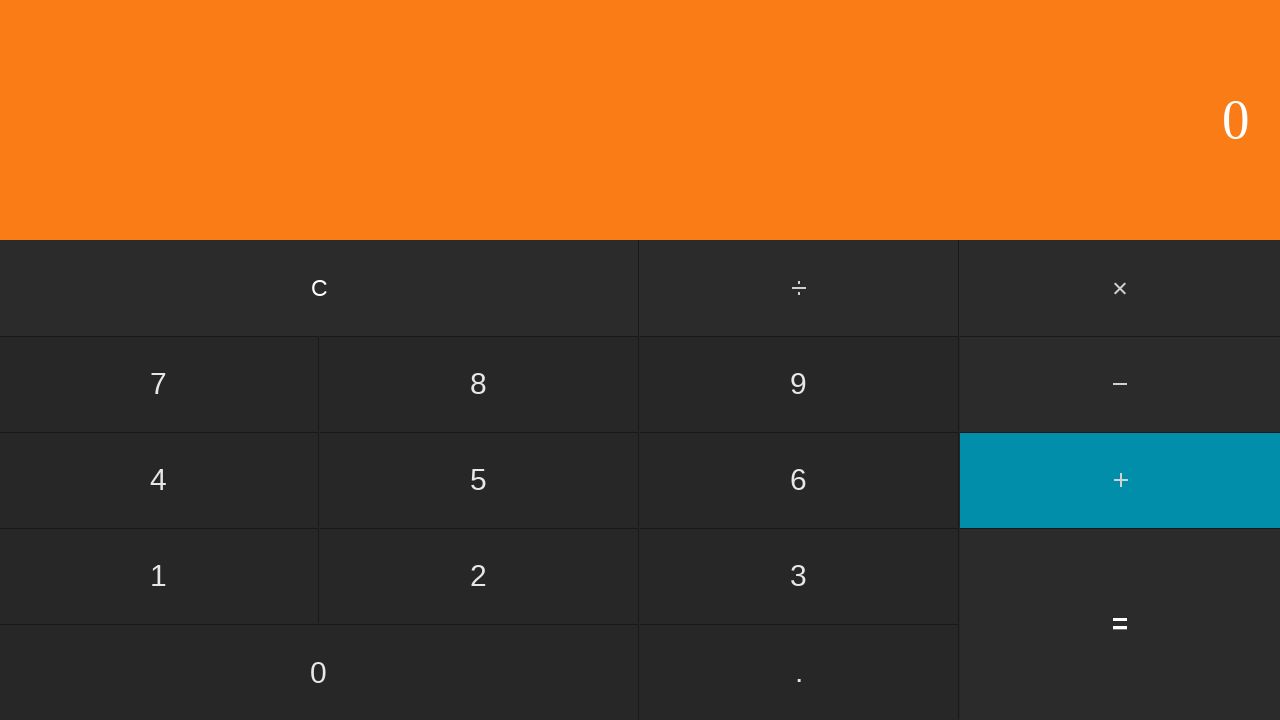

Clicked second operand: 3 at (799, 576) on input[value='3']
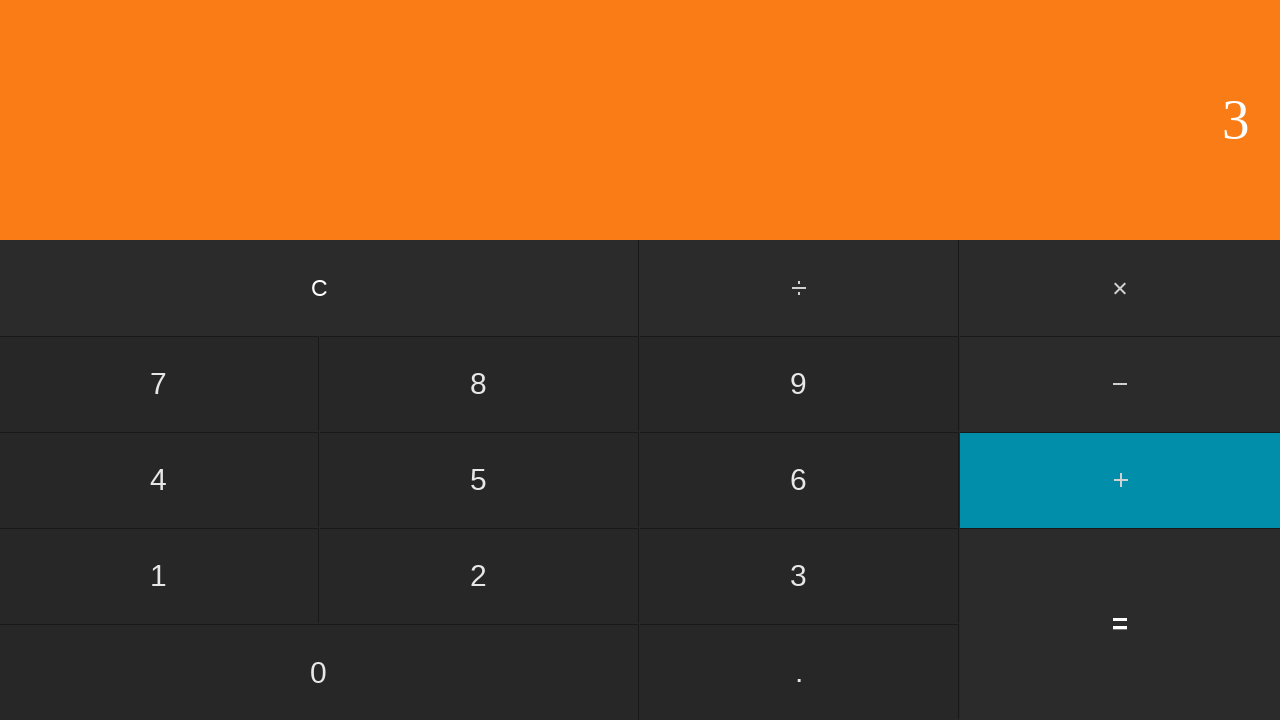

Clicked equals to compute 0 + 3 = 3 at (1120, 624) on input[value='=']
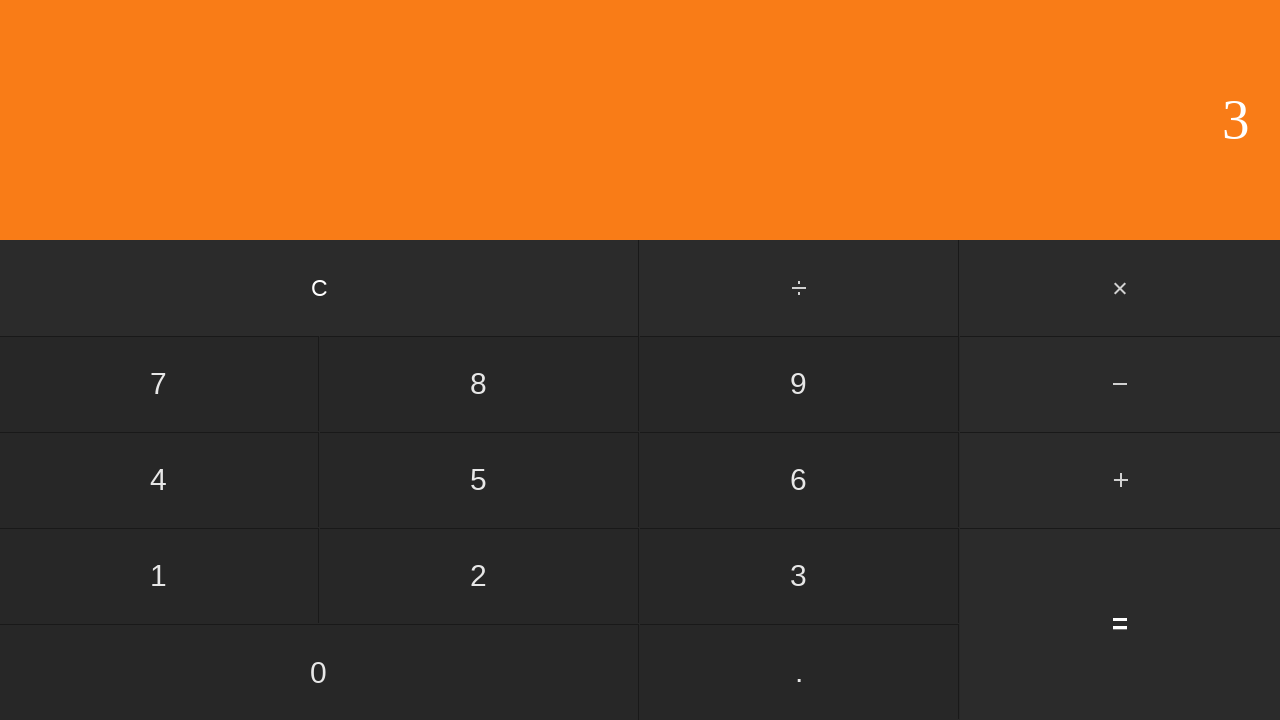

Result displayed for addition: 0 + 3 = 3
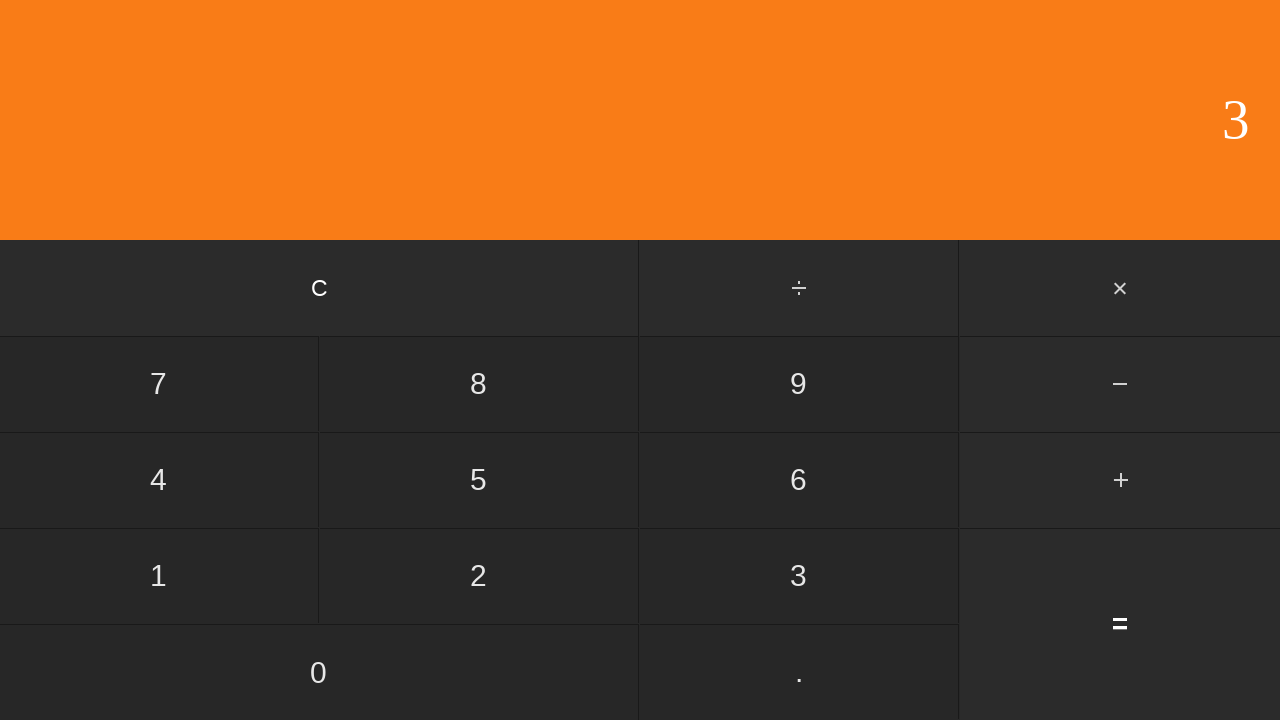

Clicked clear button to reset for next test at (320, 288) on input[value='C']
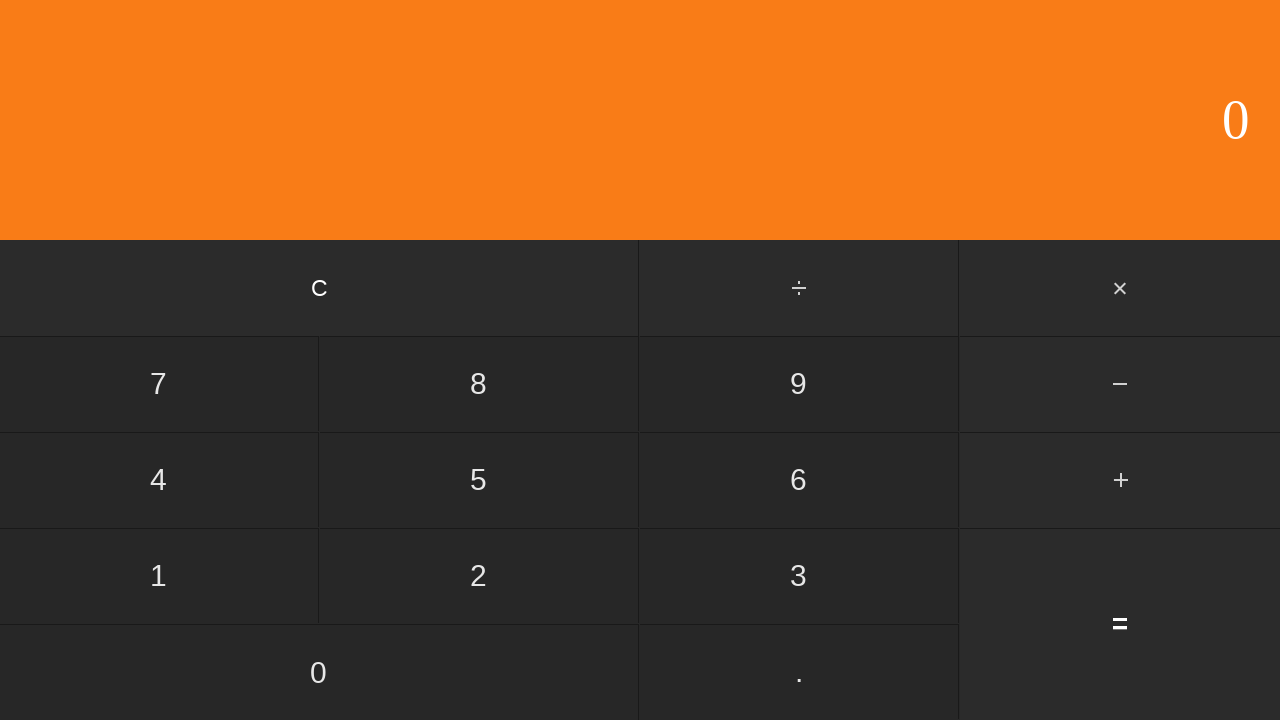

Clicked first operand: 0 at (319, 672) on input[value='0']
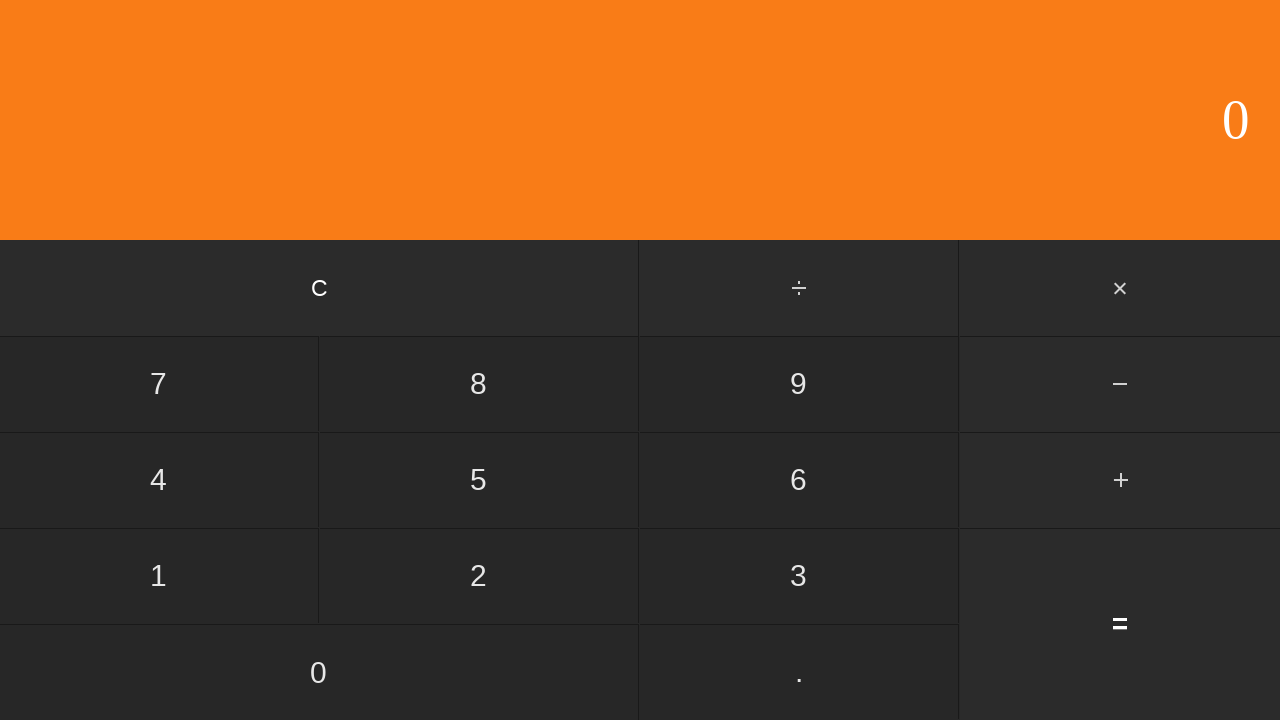

Clicked add button at (1120, 480) on #add
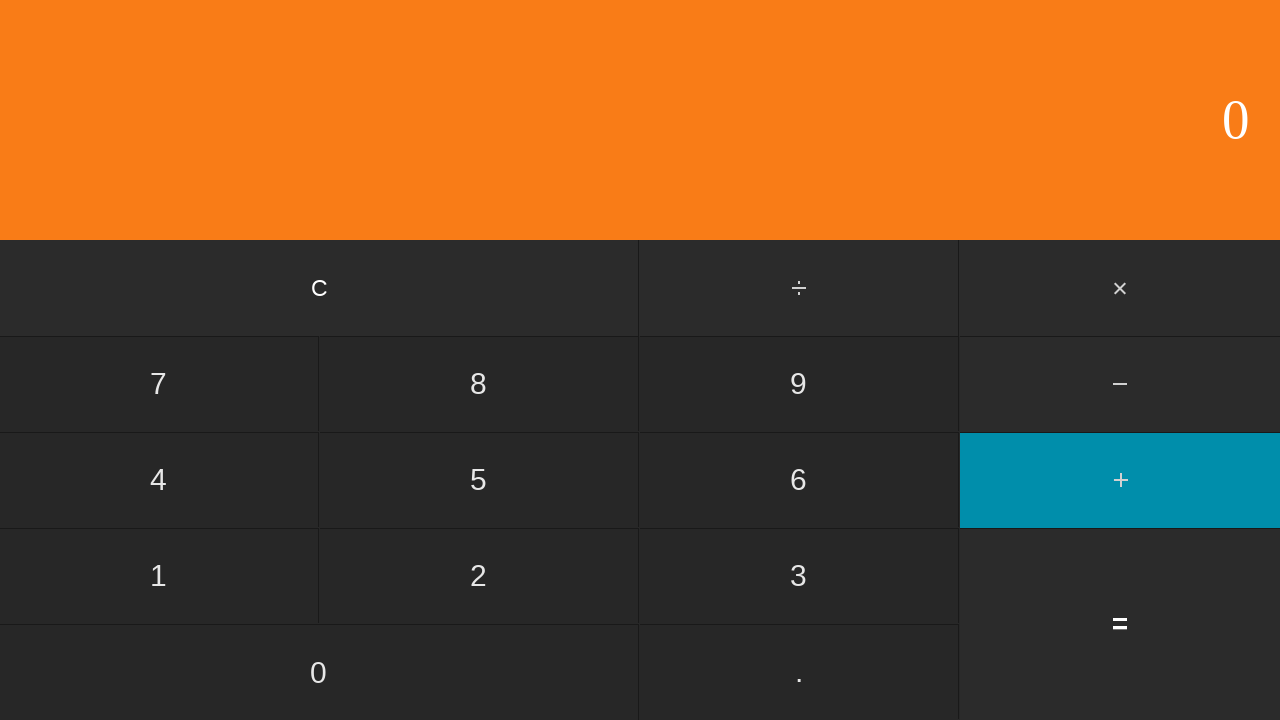

Clicked second operand: 4 at (159, 480) on input[value='4']
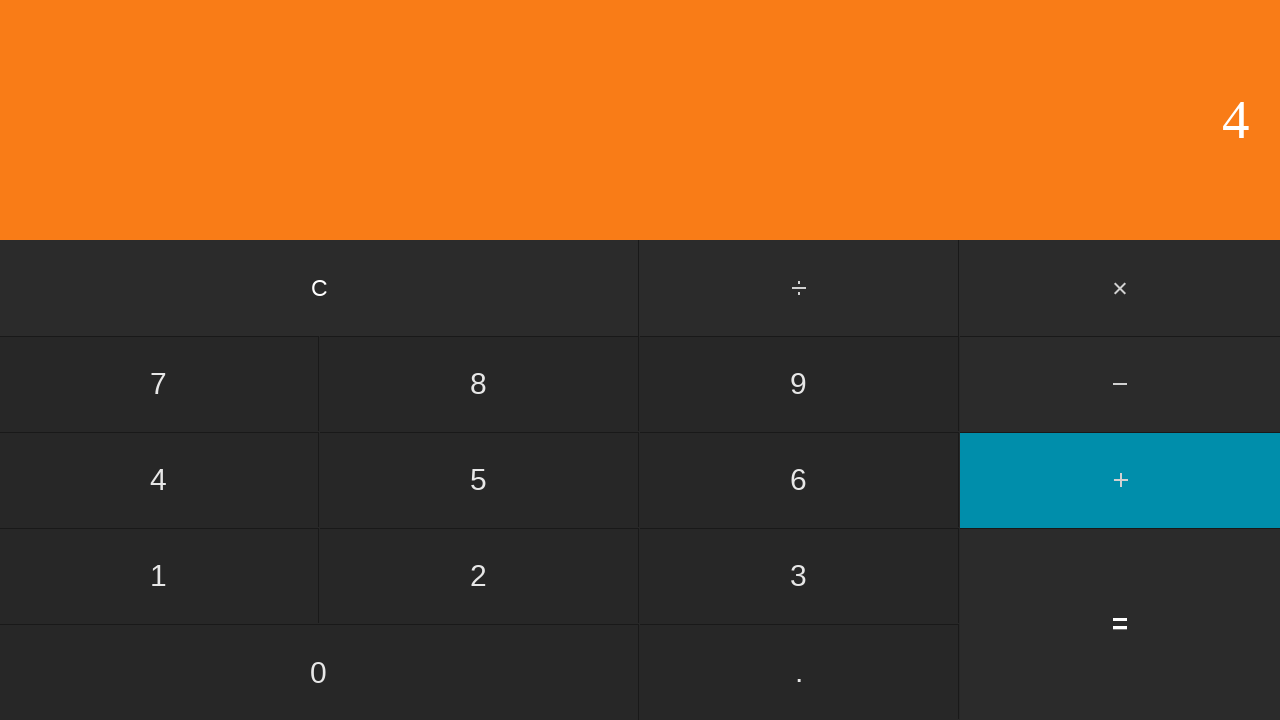

Clicked equals to compute 0 + 4 = 4 at (1120, 624) on input[value='=']
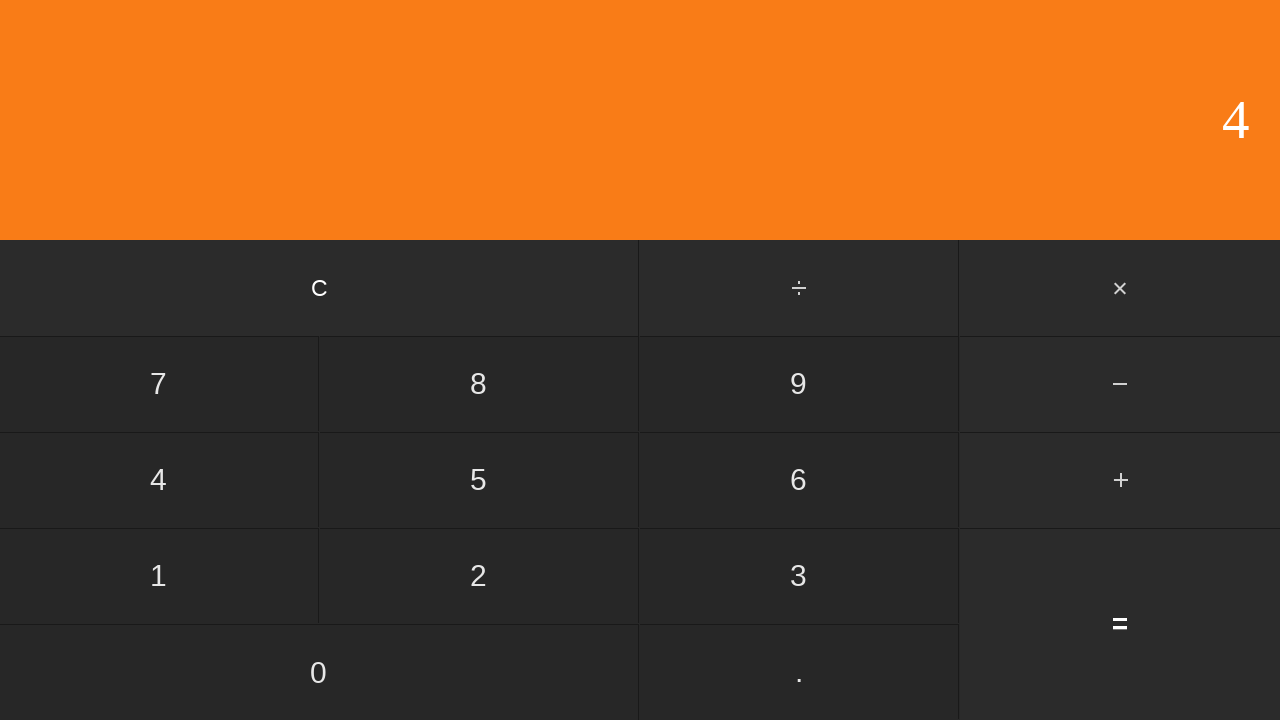

Result displayed for addition: 0 + 4 = 4
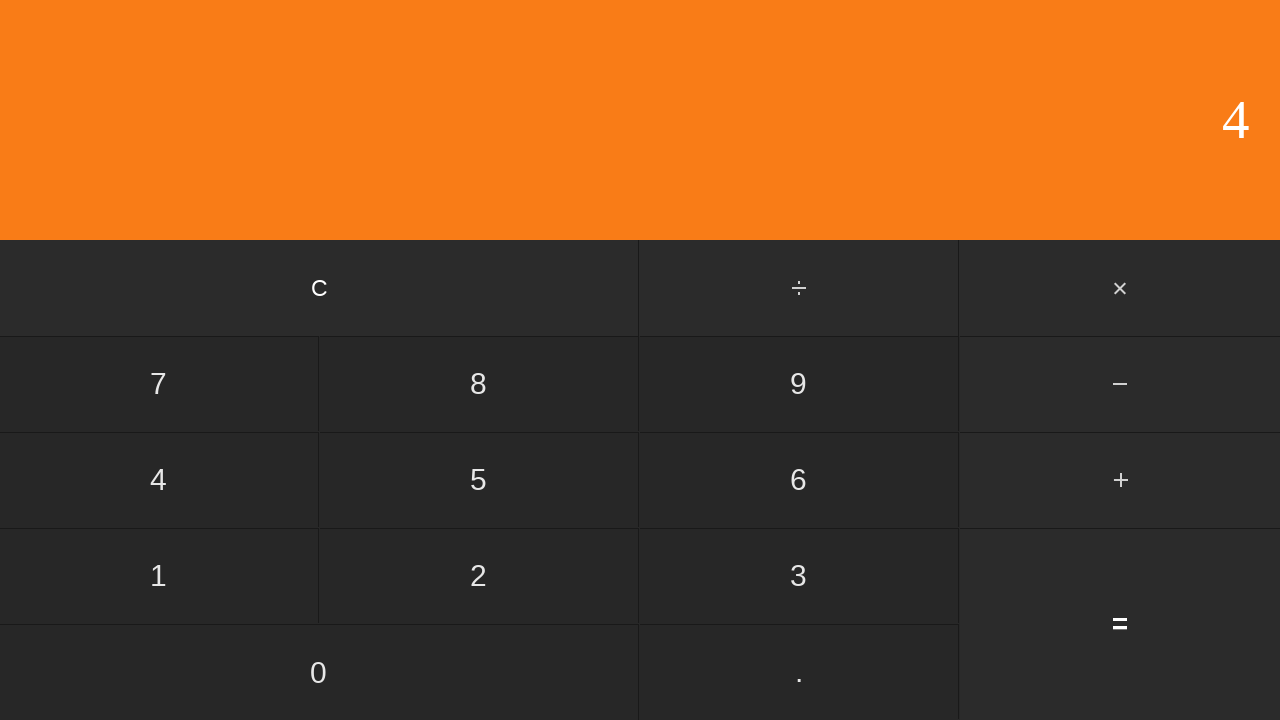

Clicked clear button to reset for next test at (320, 288) on input[value='C']
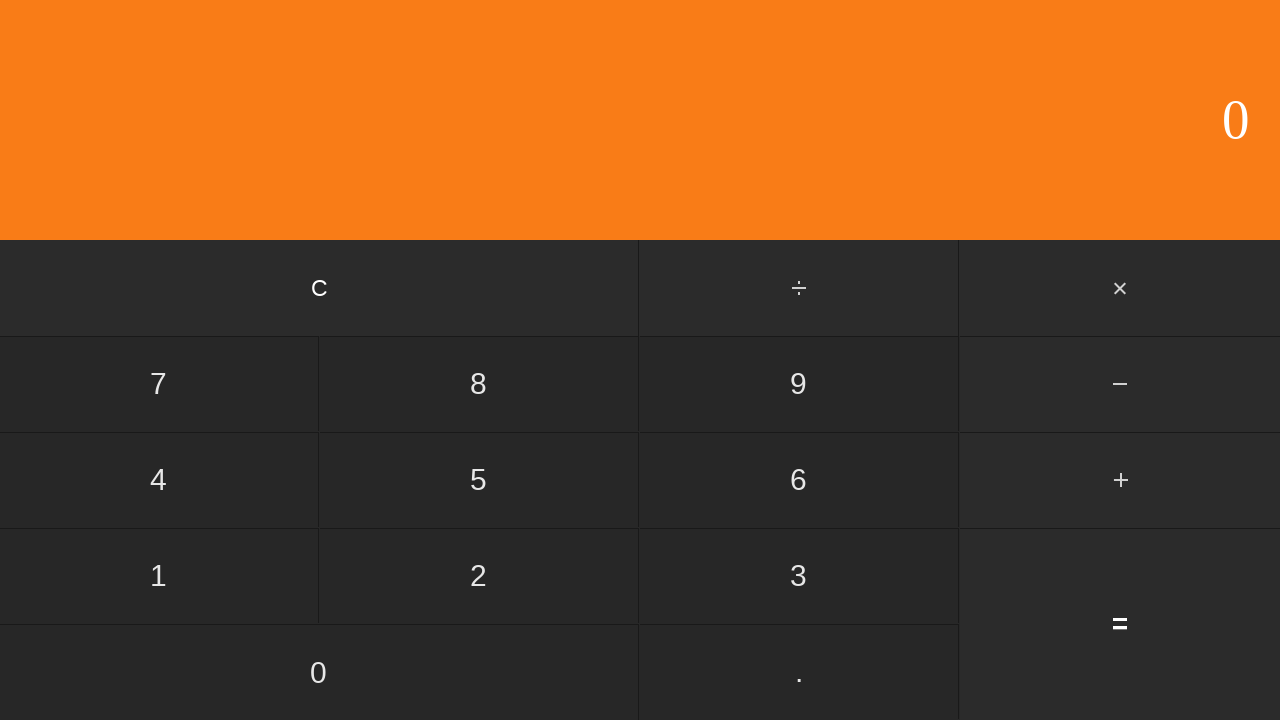

Clicked first operand: 0 at (319, 672) on input[value='0']
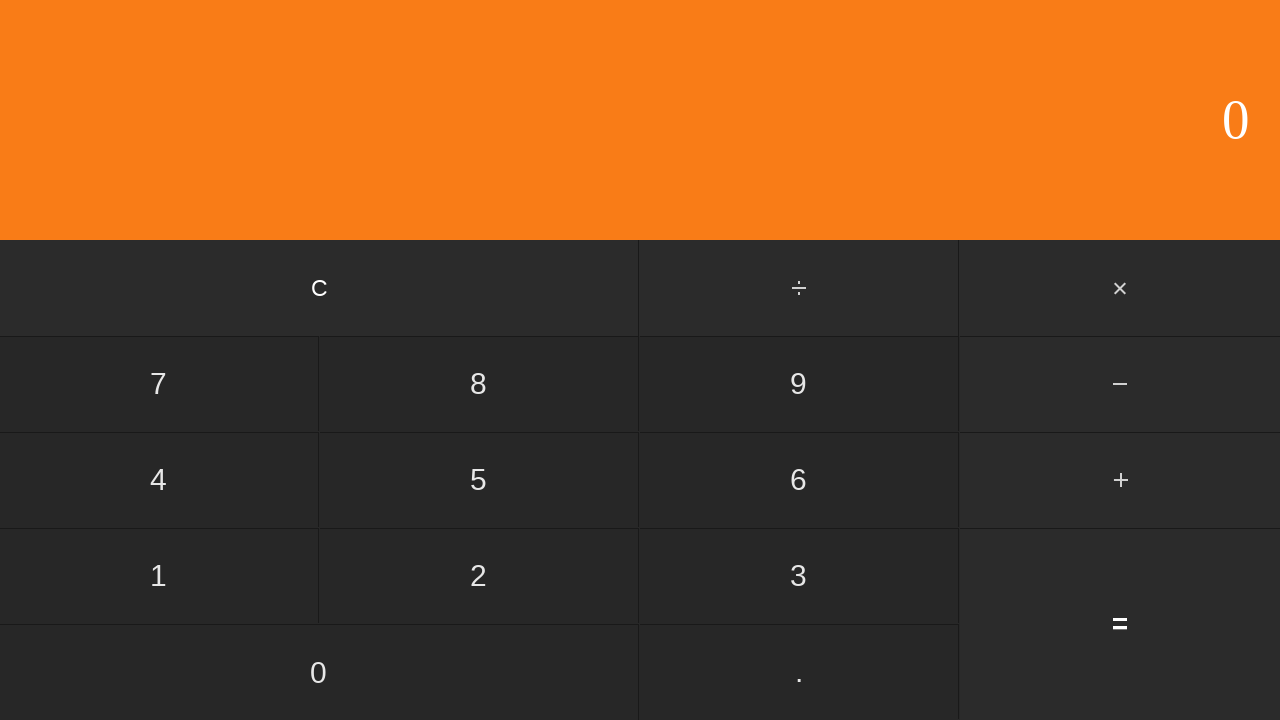

Clicked add button at (1120, 480) on #add
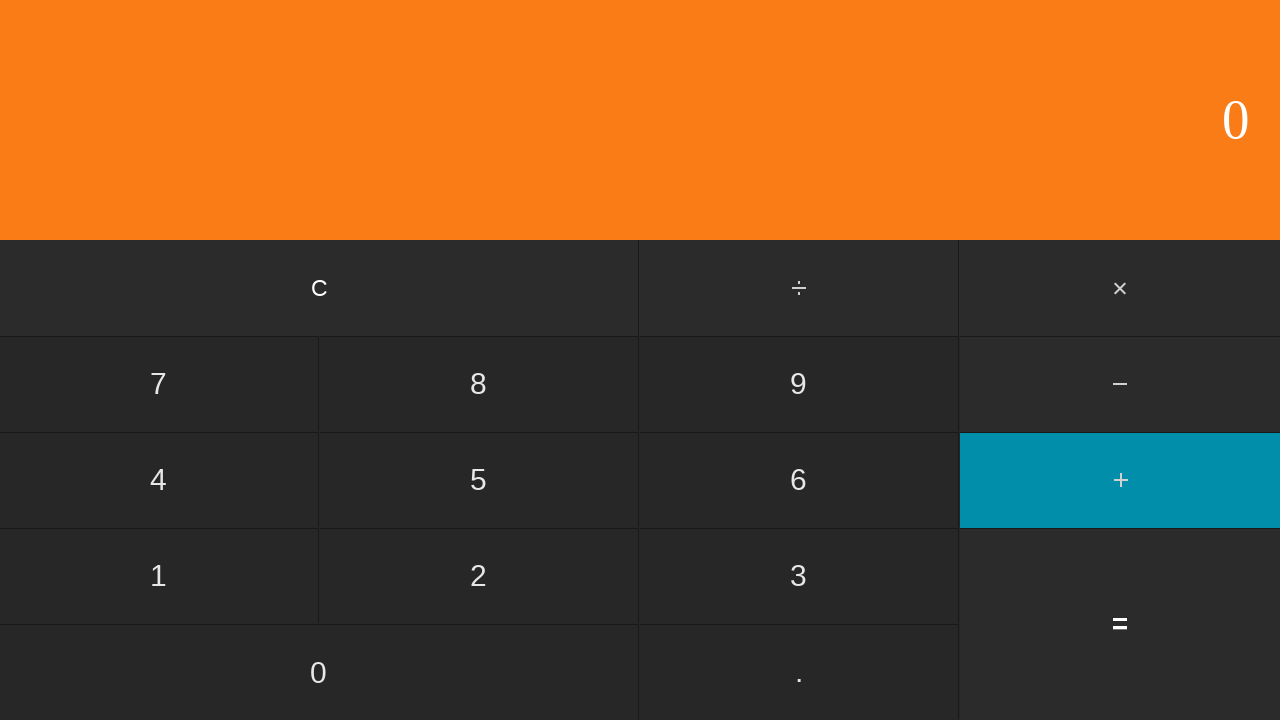

Clicked second operand: 5 at (479, 480) on input[value='5']
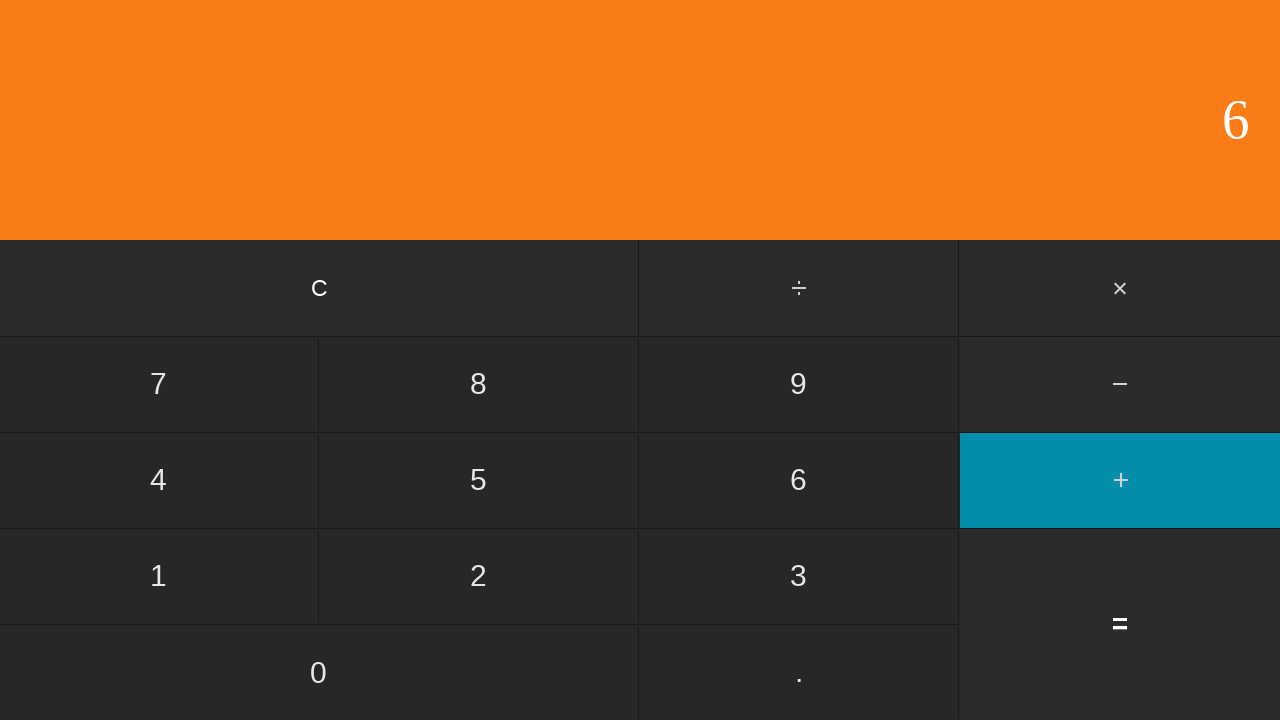

Clicked equals to compute 0 + 5 = 5 at (1120, 624) on input[value='=']
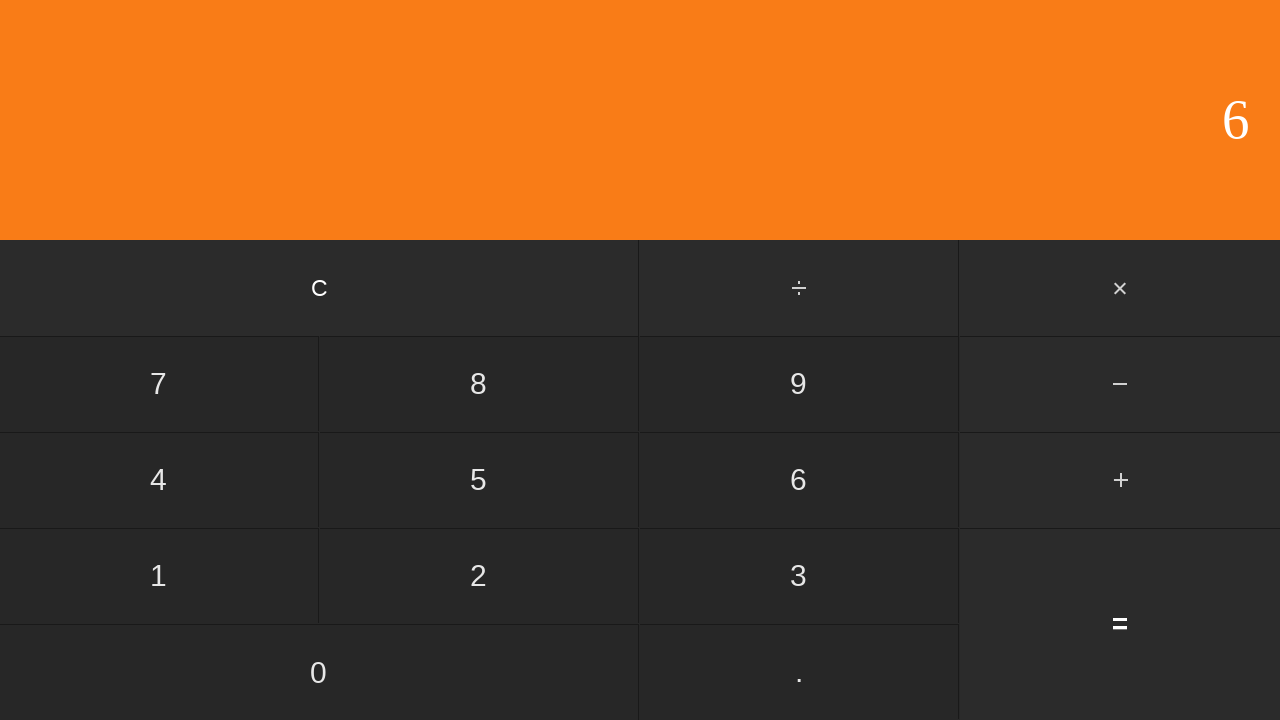

Result displayed for addition: 0 + 5 = 5
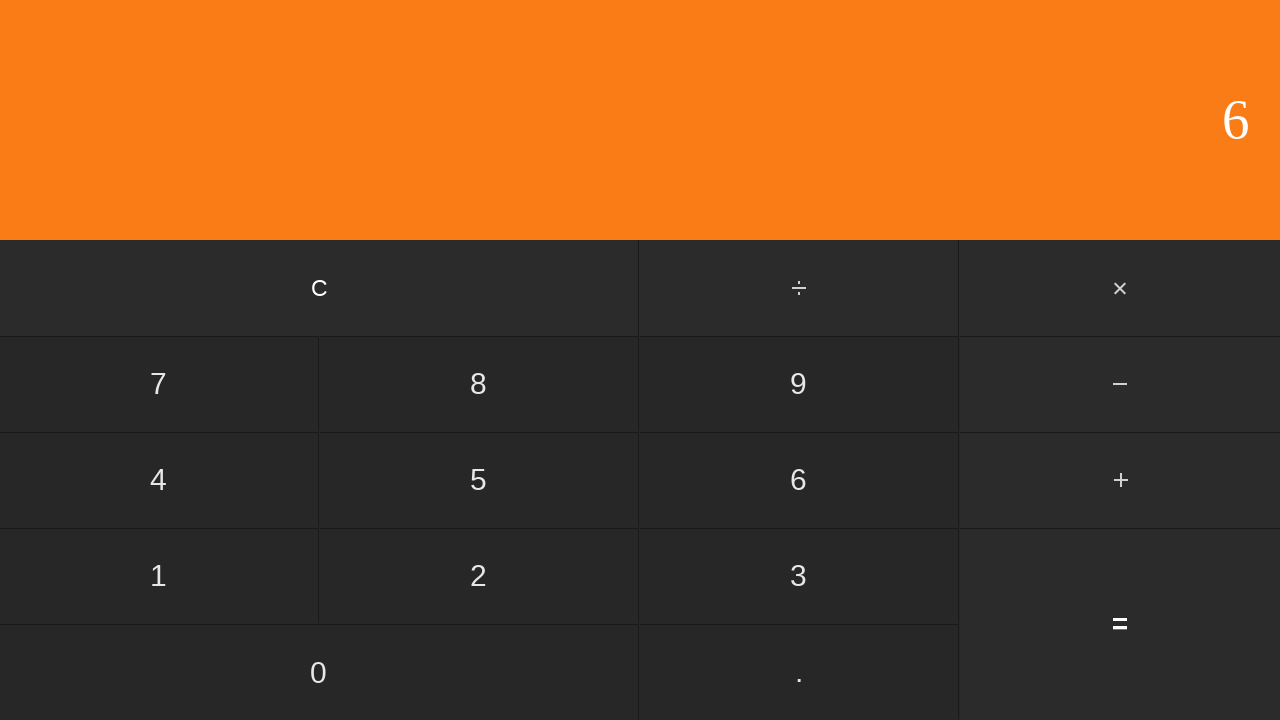

Clicked clear button to reset for next test at (320, 288) on input[value='C']
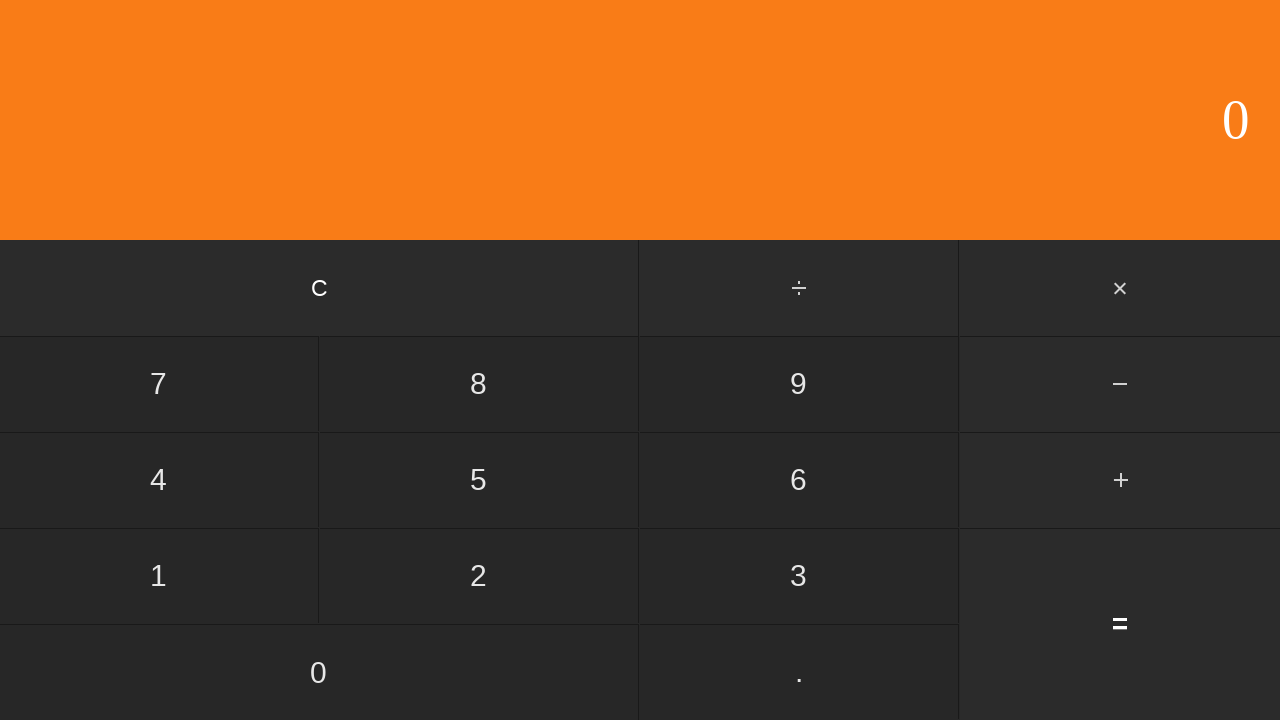

Clicked first operand: 0 at (319, 672) on input[value='0']
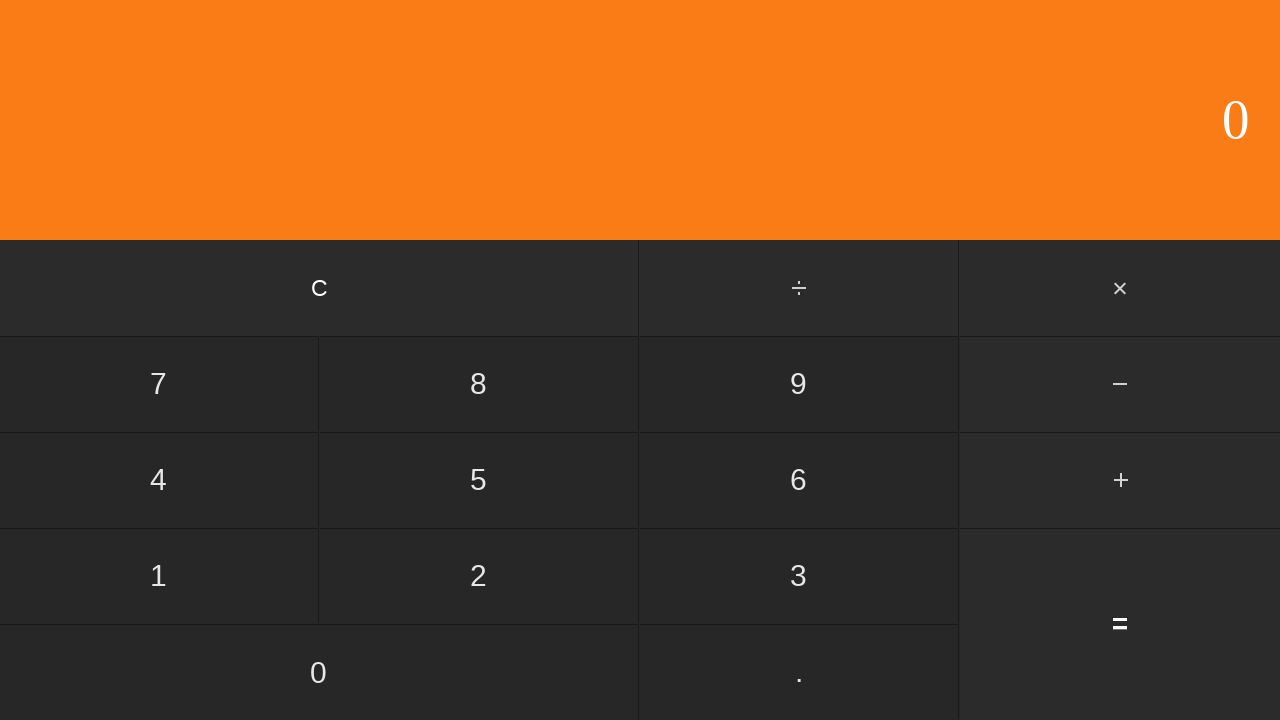

Clicked add button at (1120, 480) on #add
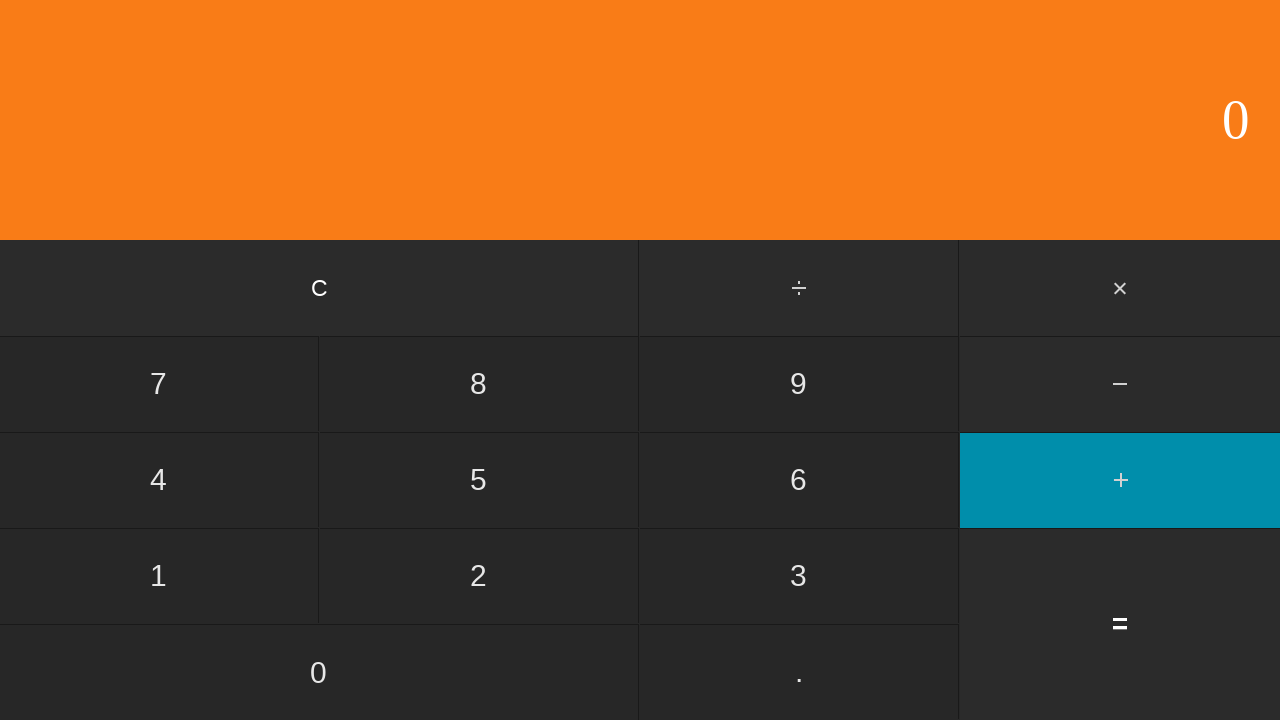

Clicked second operand: 6 at (799, 480) on input[value='6']
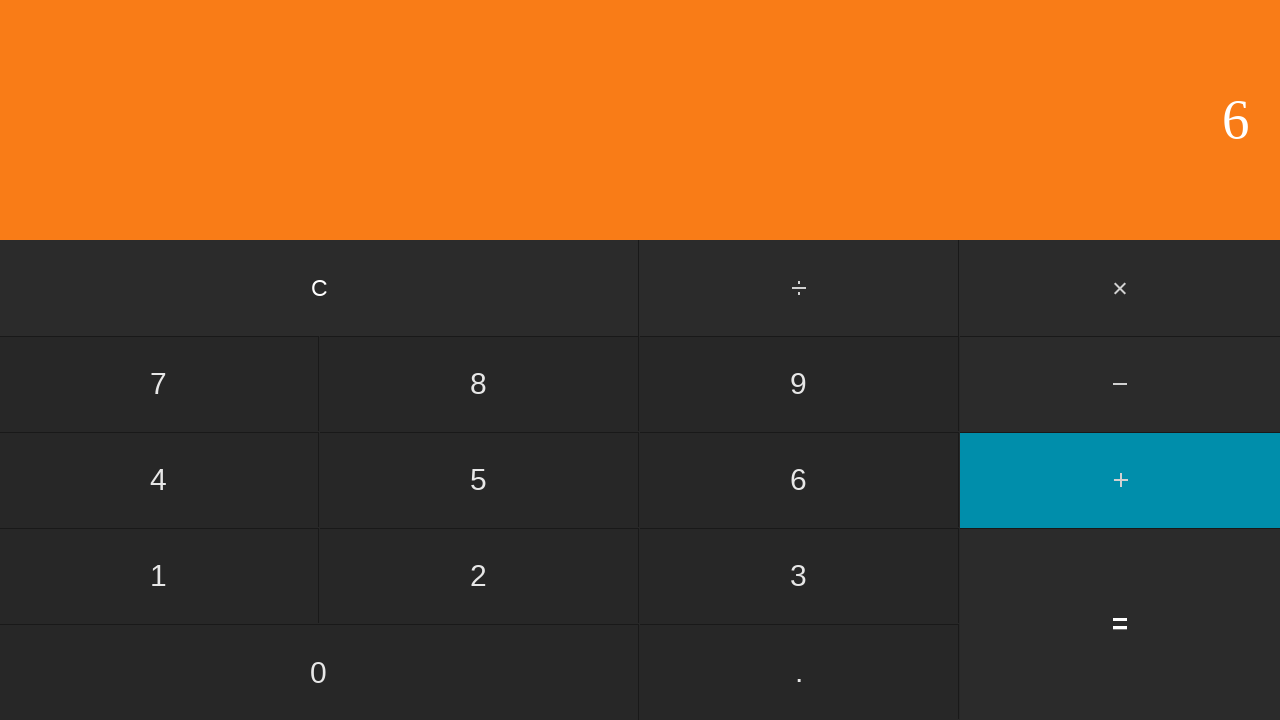

Clicked equals to compute 0 + 6 = 6 at (1120, 624) on input[value='=']
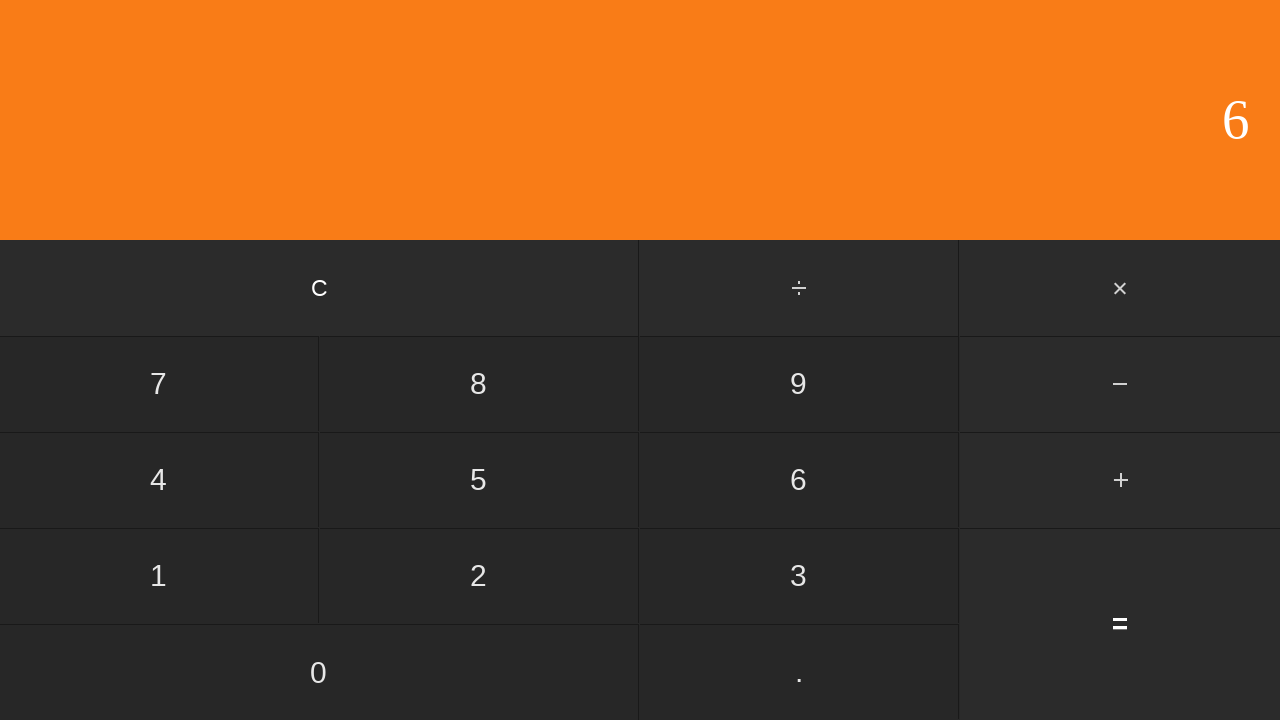

Result displayed for addition: 0 + 6 = 6
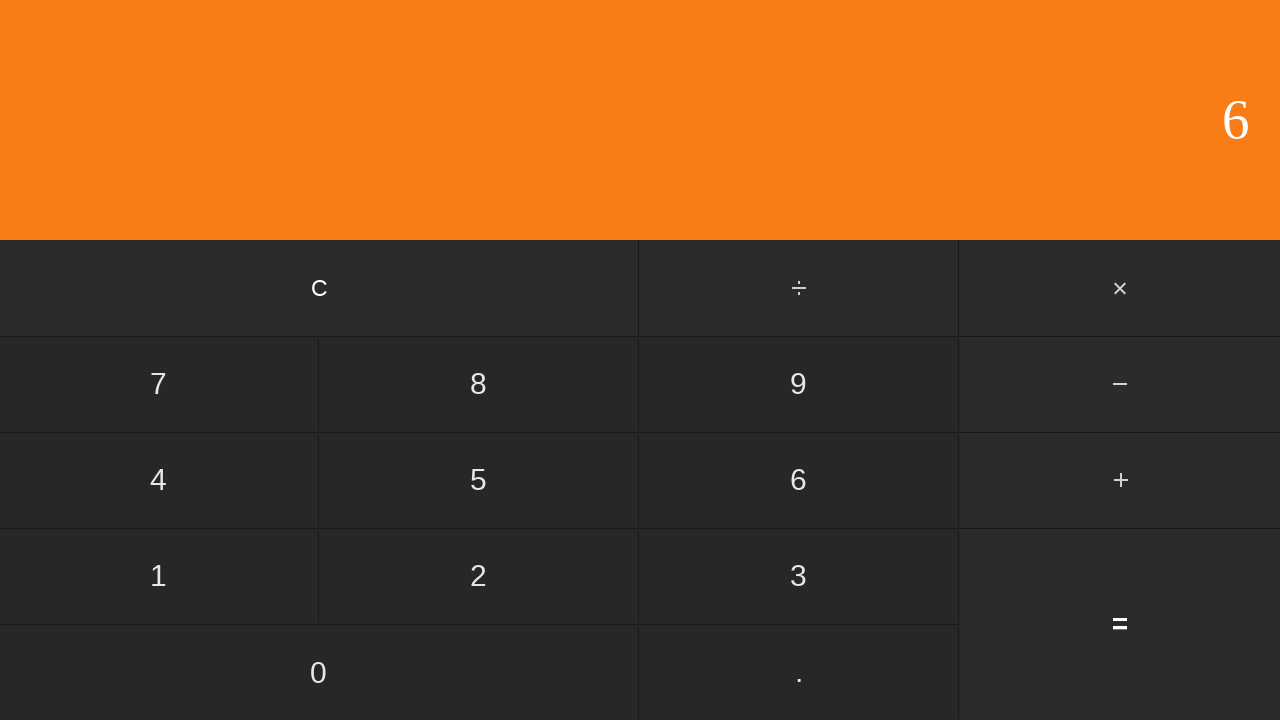

Clicked clear button to reset for next test at (320, 288) on input[value='C']
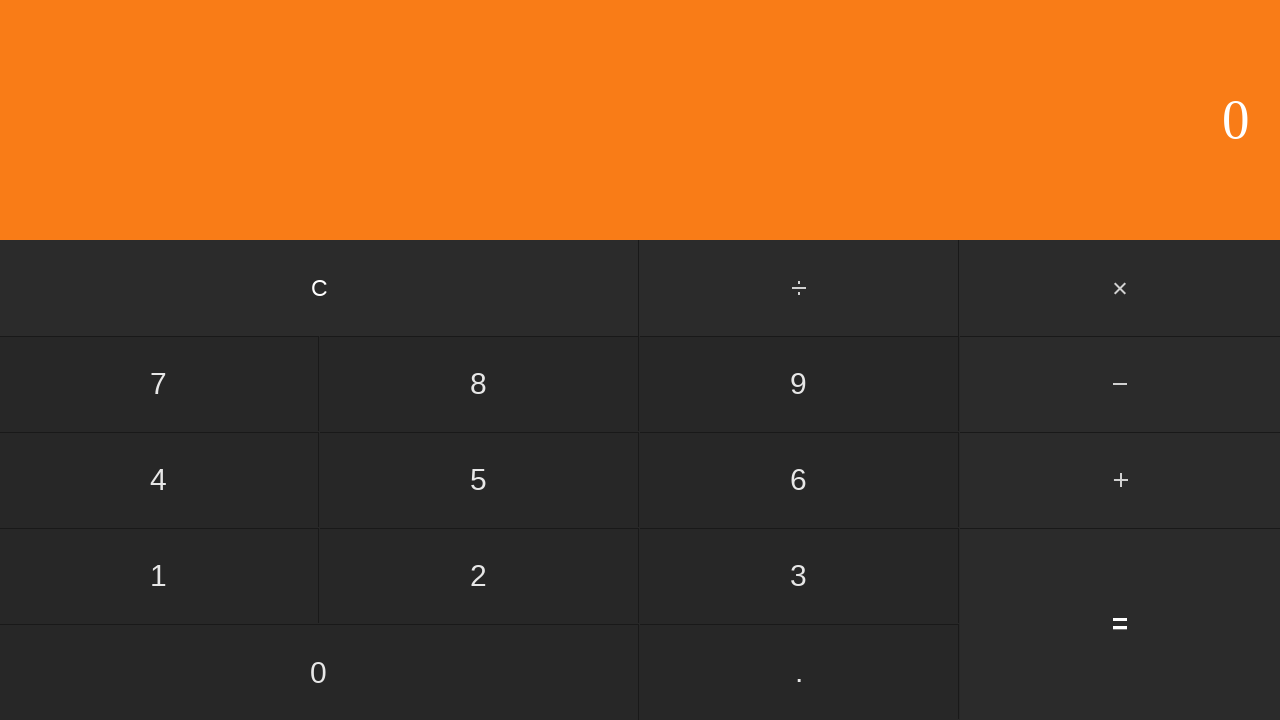

Clicked first operand: 0 at (319, 672) on input[value='0']
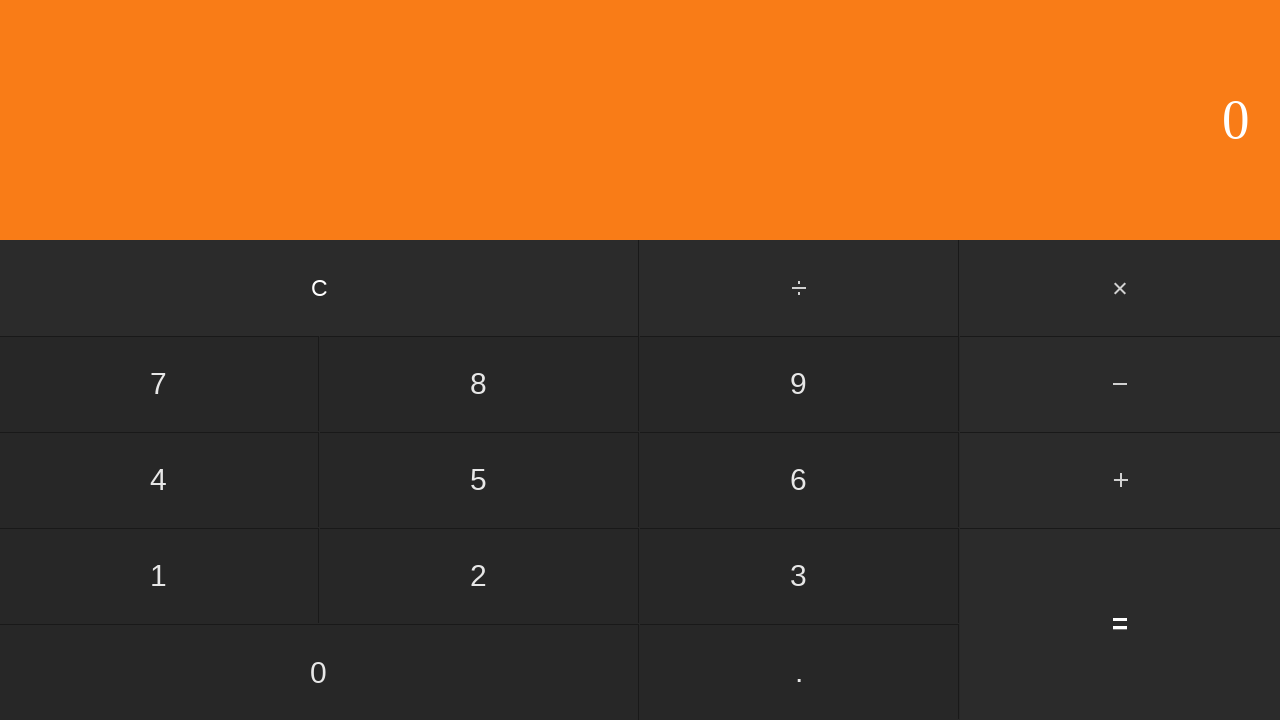

Clicked add button at (1120, 480) on #add
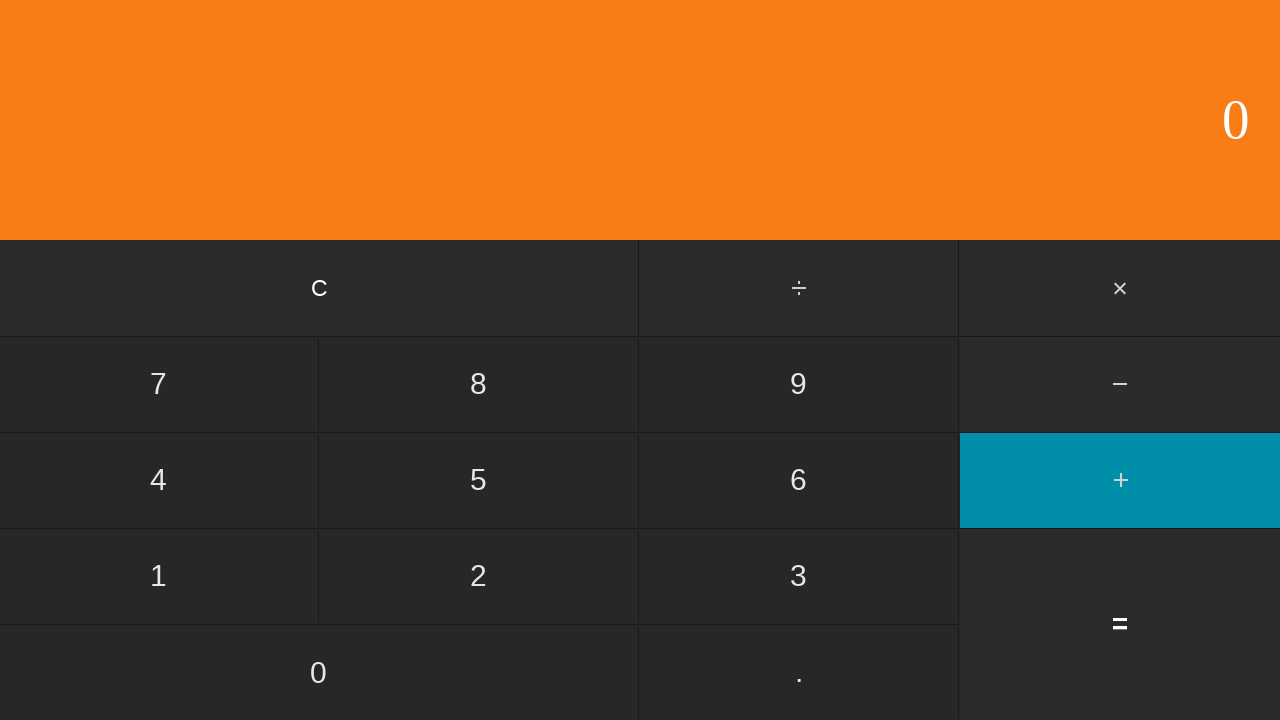

Clicked second operand: 7 at (159, 384) on input[value='7']
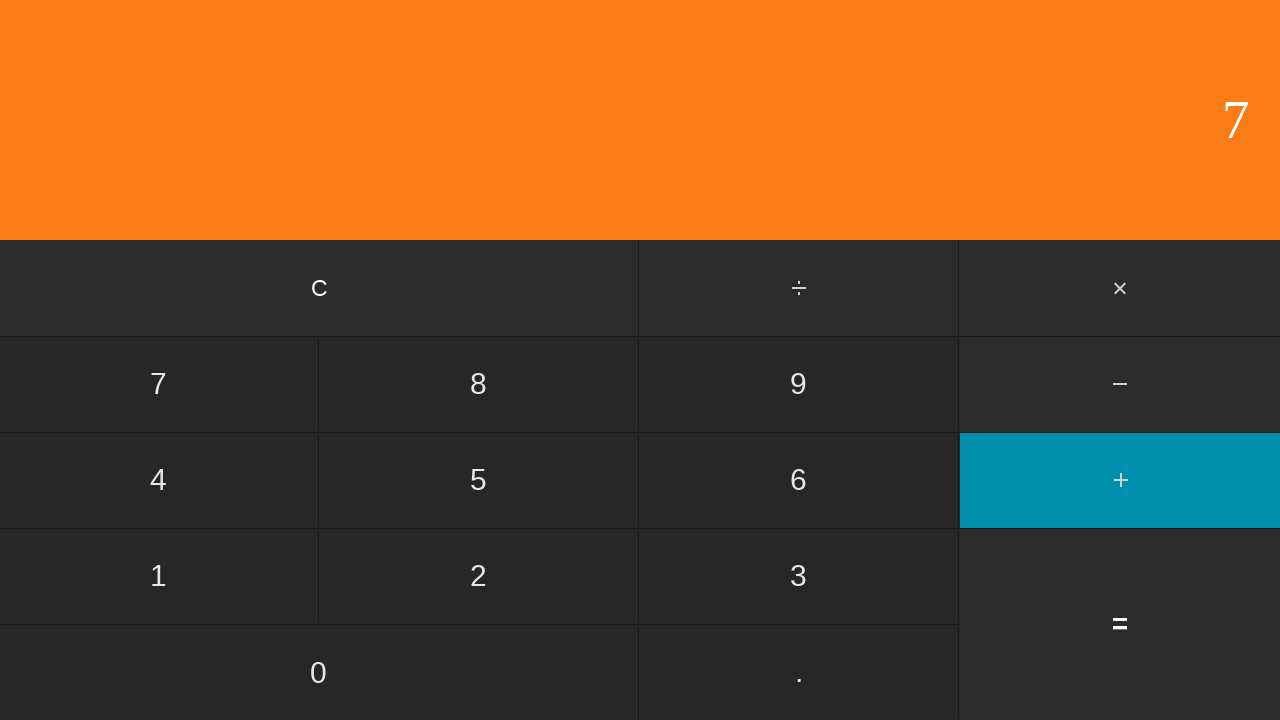

Clicked equals to compute 0 + 7 = 7 at (1120, 624) on input[value='=']
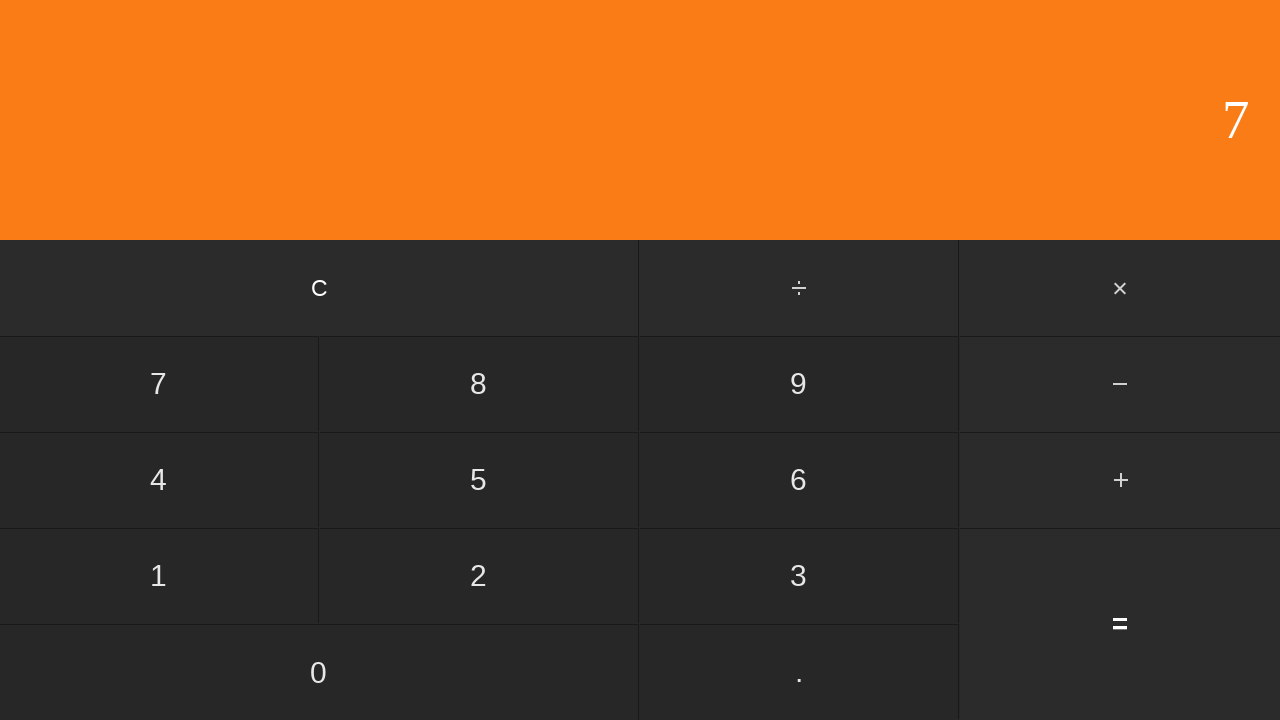

Result displayed for addition: 0 + 7 = 7
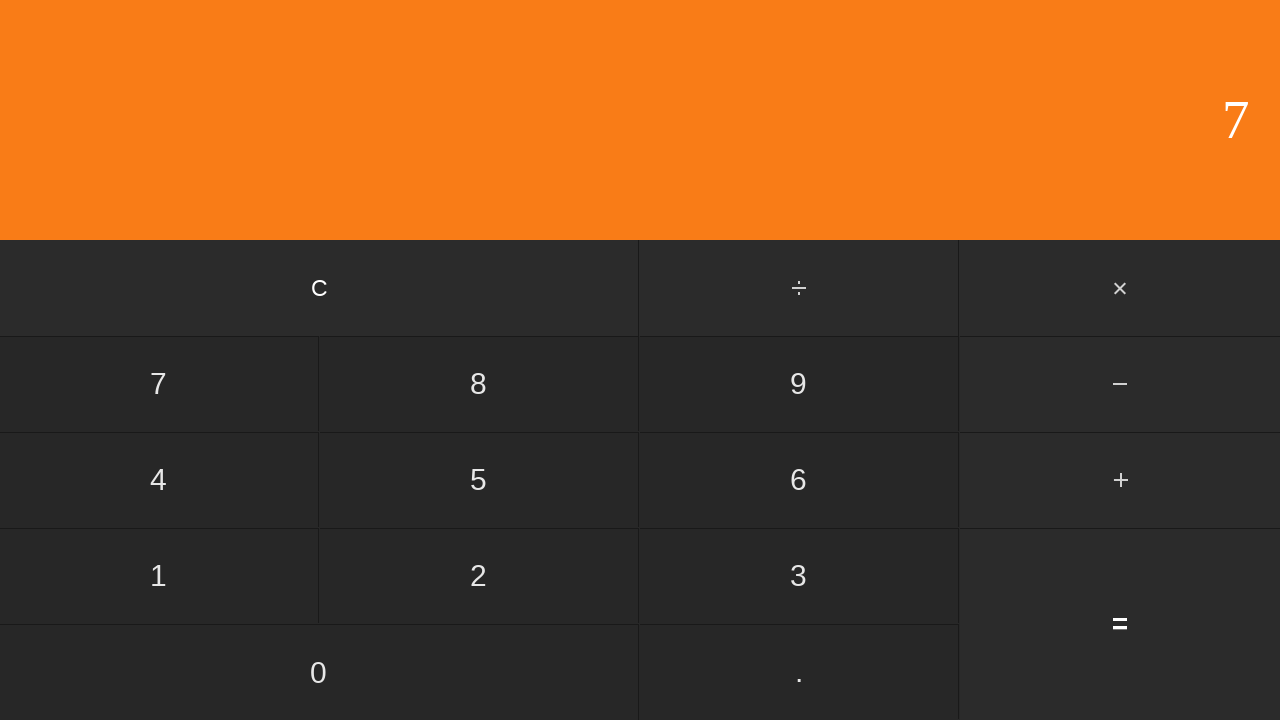

Clicked clear button to reset for next test at (320, 288) on input[value='C']
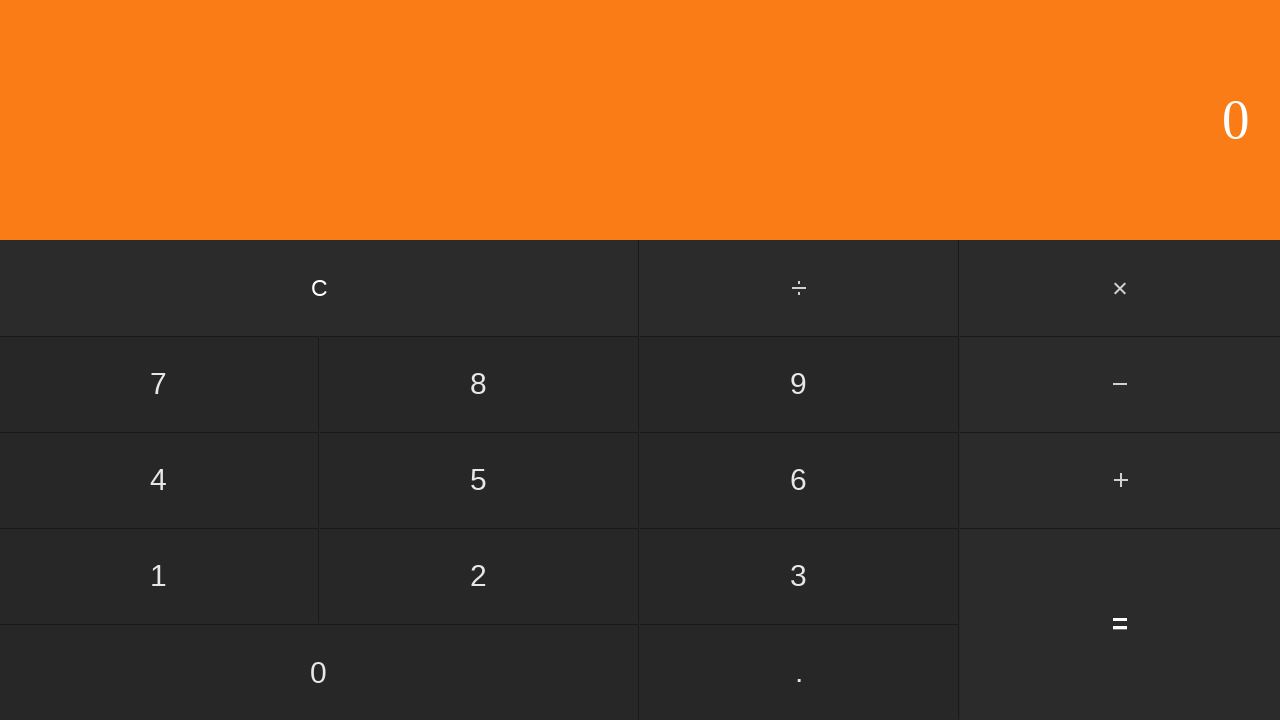

Clicked first operand: 0 at (319, 672) on input[value='0']
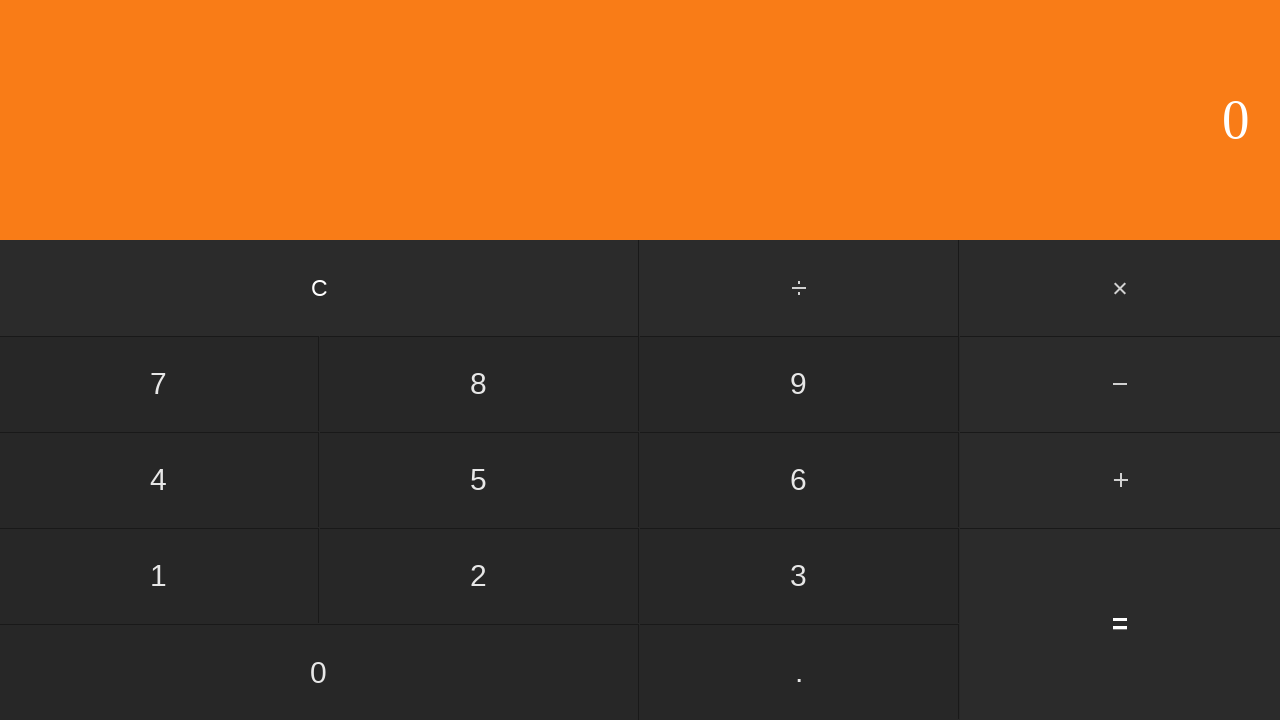

Clicked add button at (1120, 480) on #add
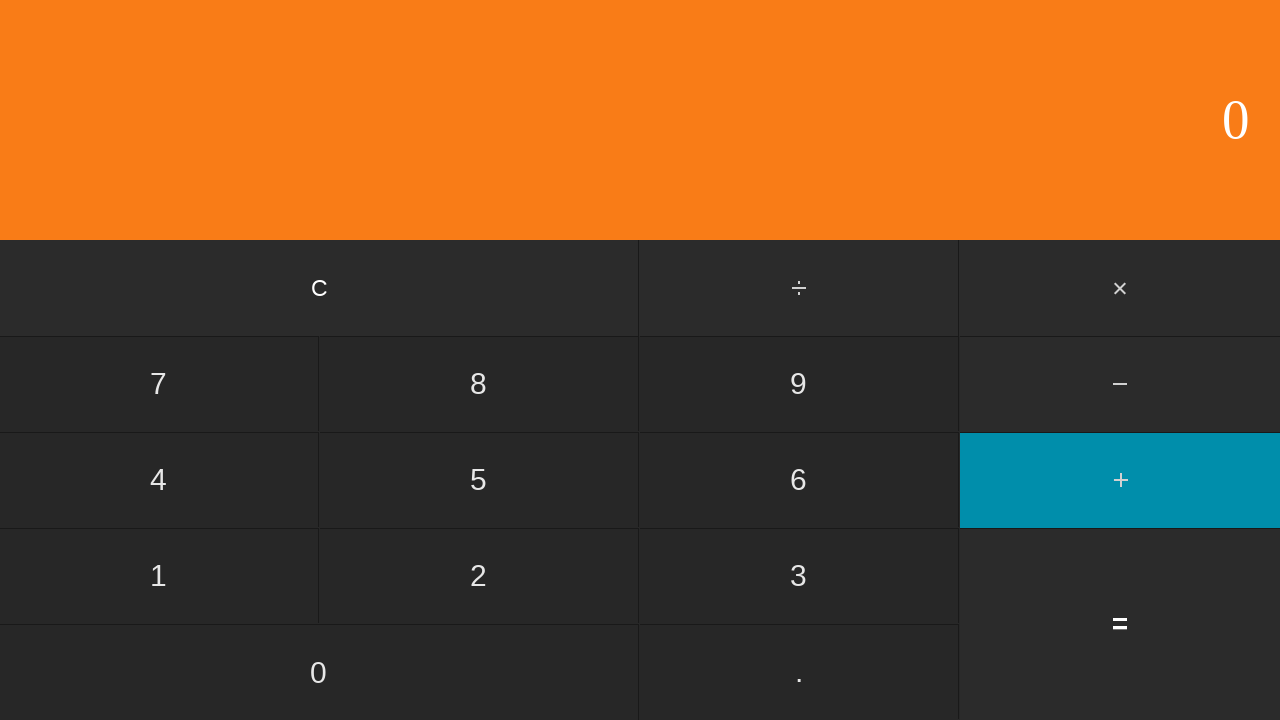

Clicked second operand: 8 at (479, 384) on input[value='8']
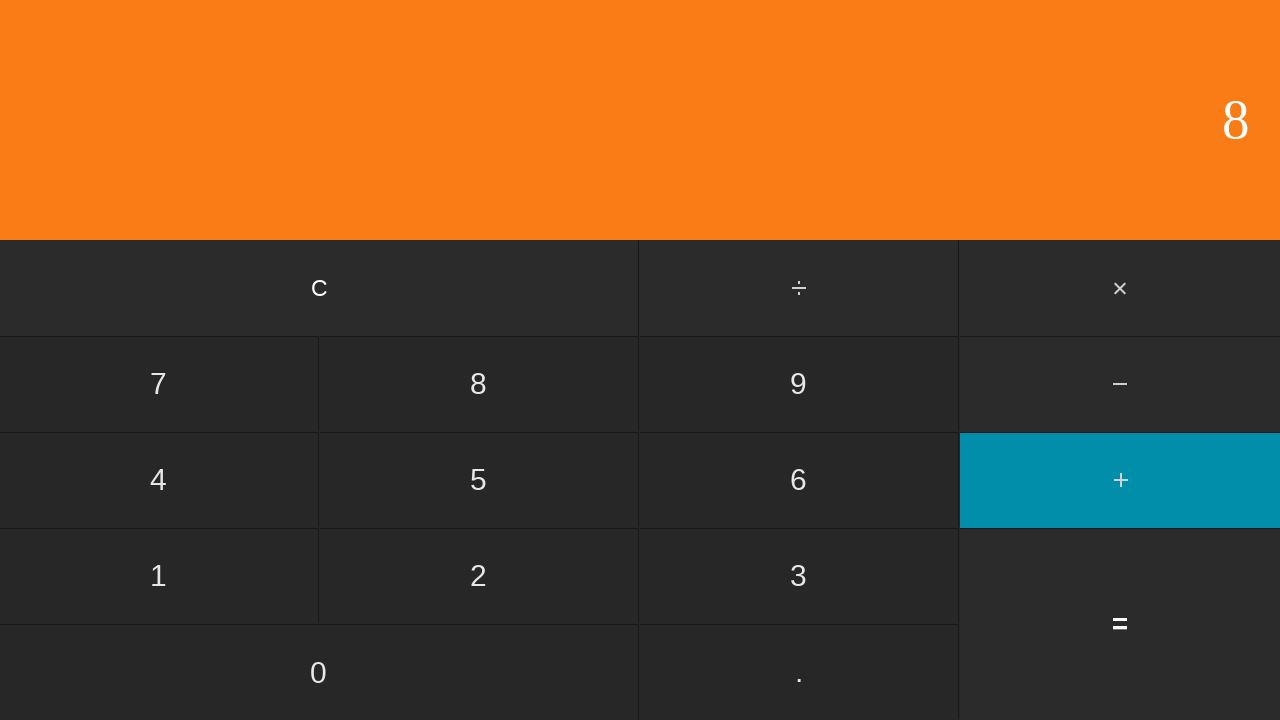

Clicked equals to compute 0 + 8 = 8 at (1120, 624) on input[value='=']
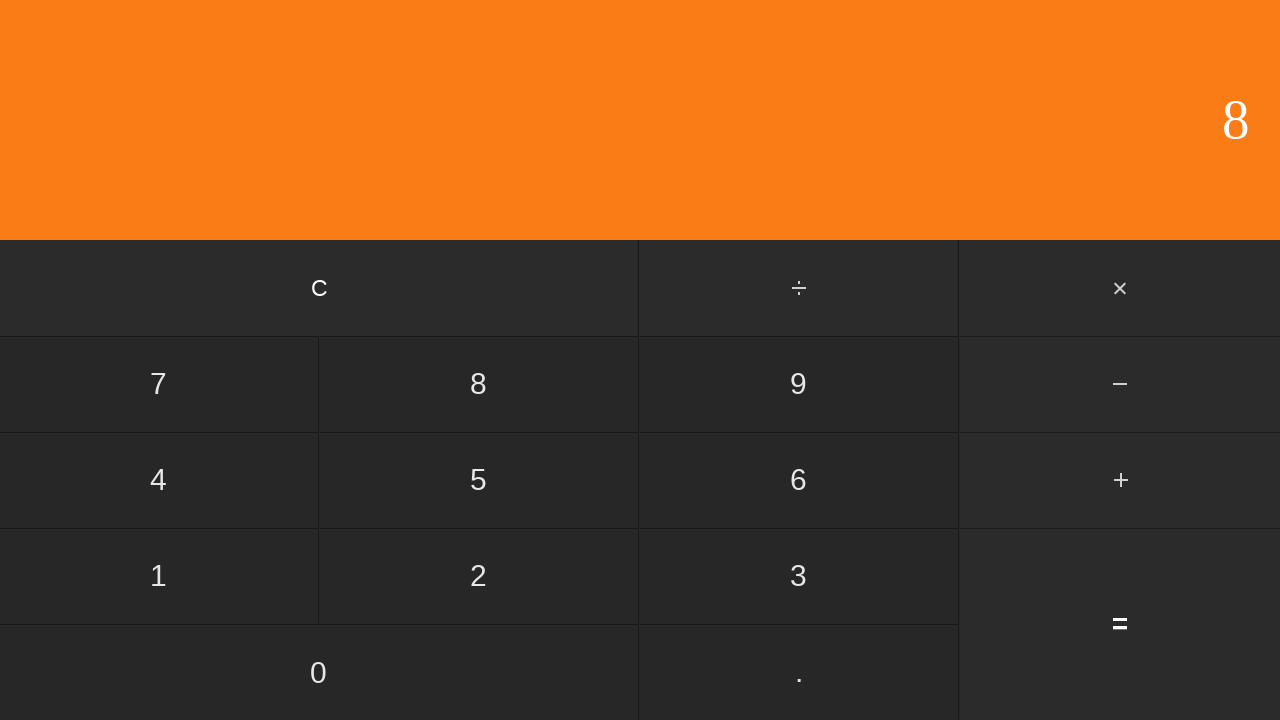

Result displayed for addition: 0 + 8 = 8
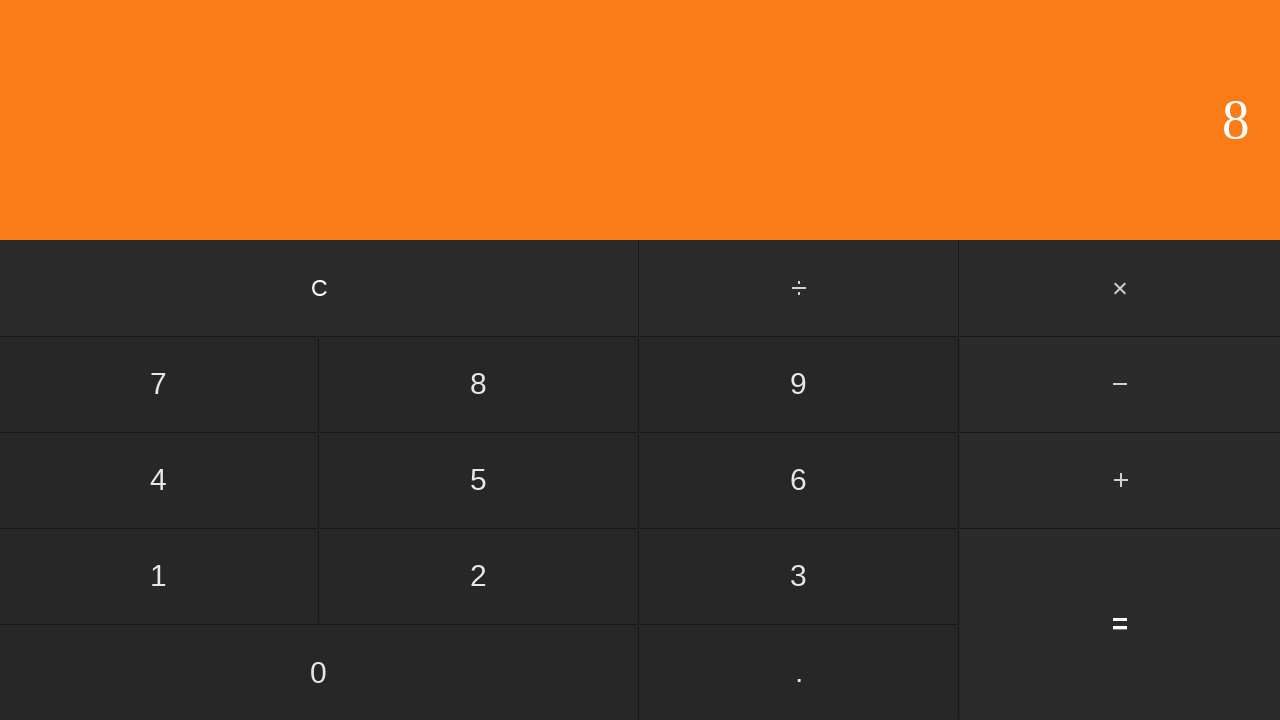

Clicked clear button to reset for next test at (320, 288) on input[value='C']
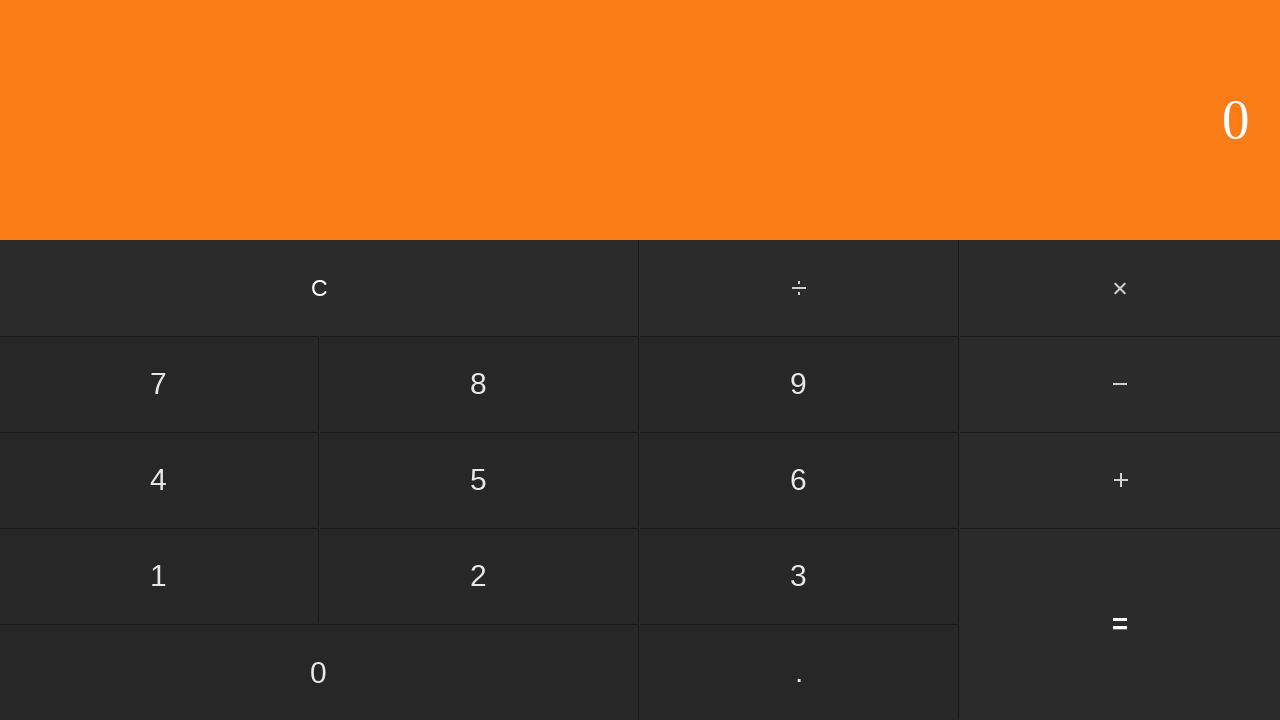

Clicked first operand: 0 at (319, 672) on input[value='0']
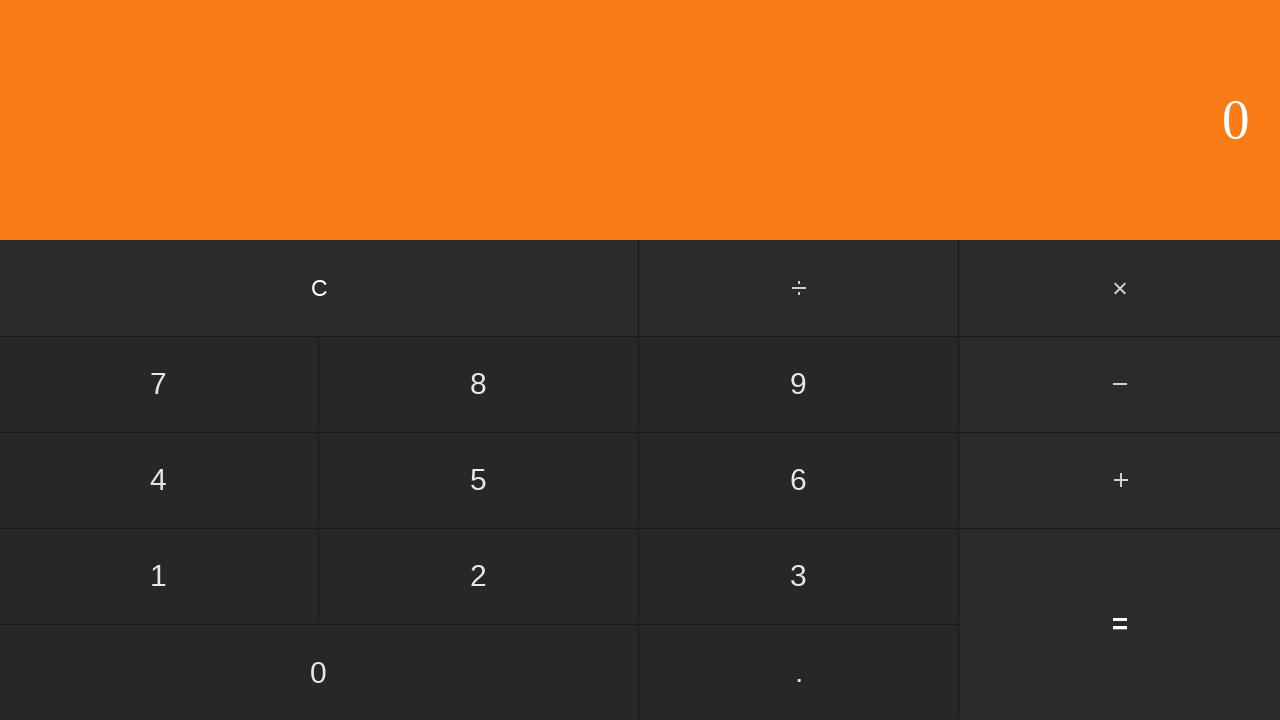

Clicked add button at (1120, 480) on #add
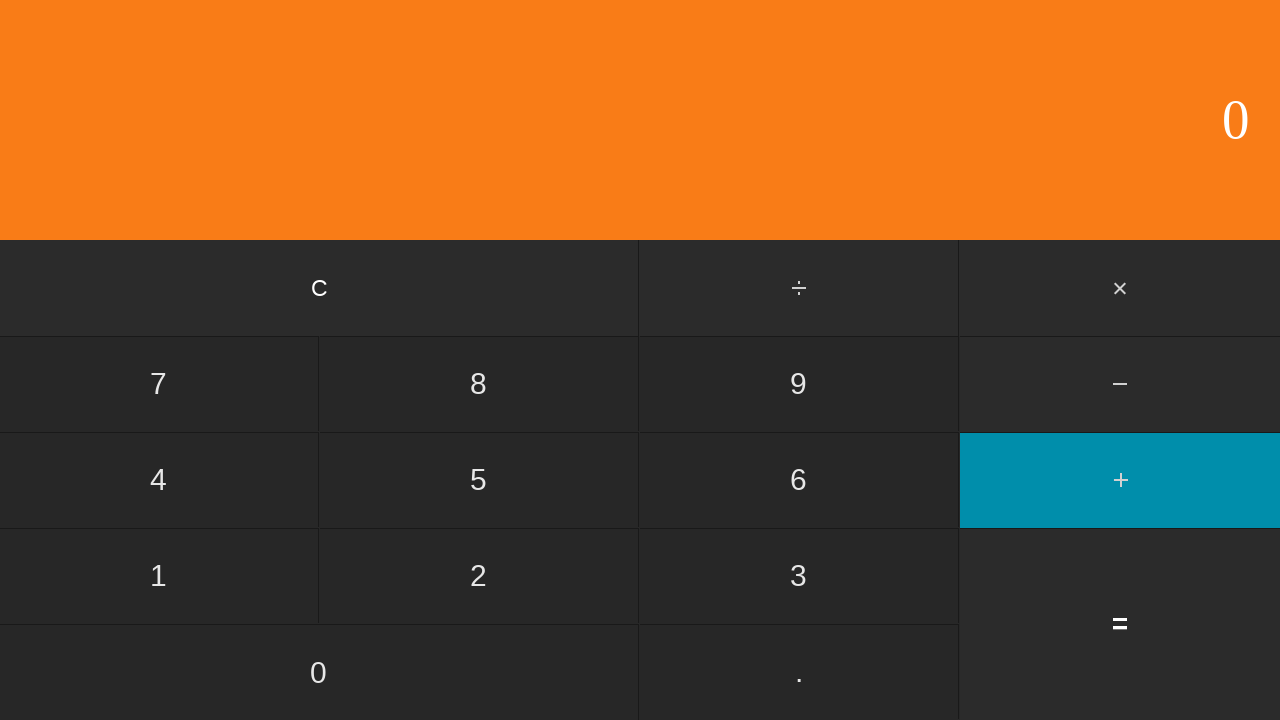

Clicked second operand: 9 at (799, 384) on input[value='9']
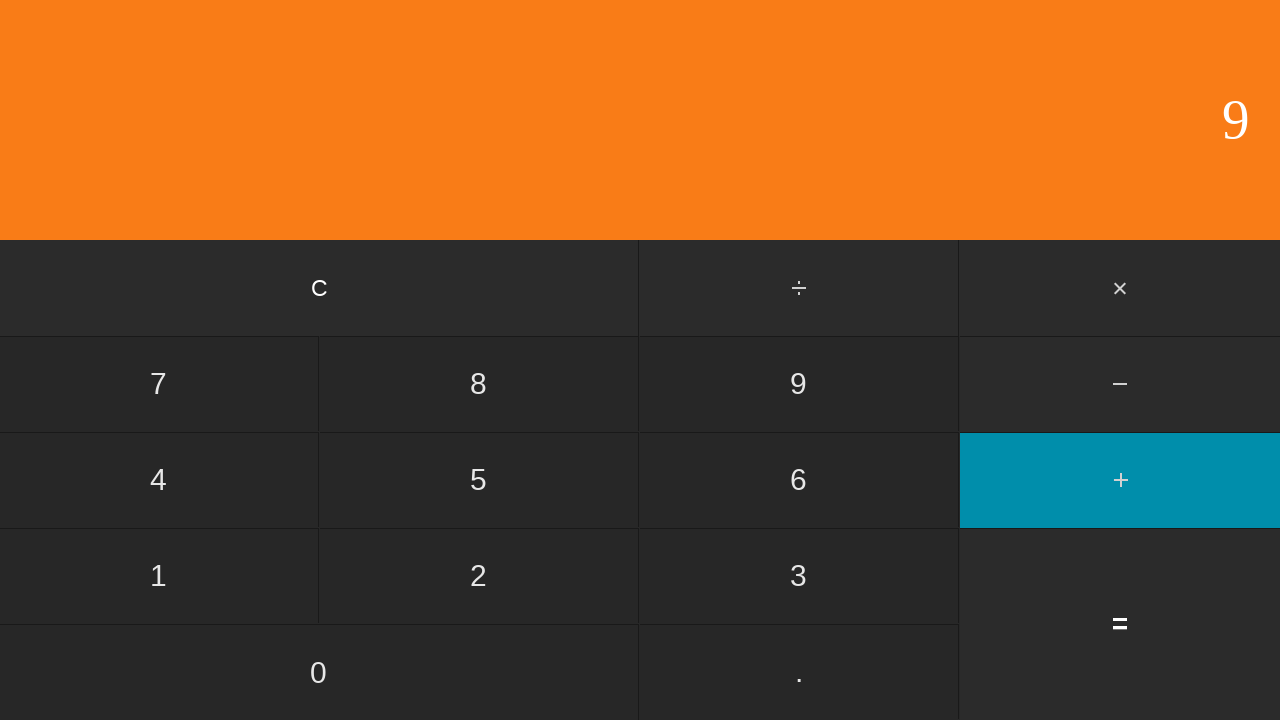

Clicked equals to compute 0 + 9 = 9 at (1120, 624) on input[value='=']
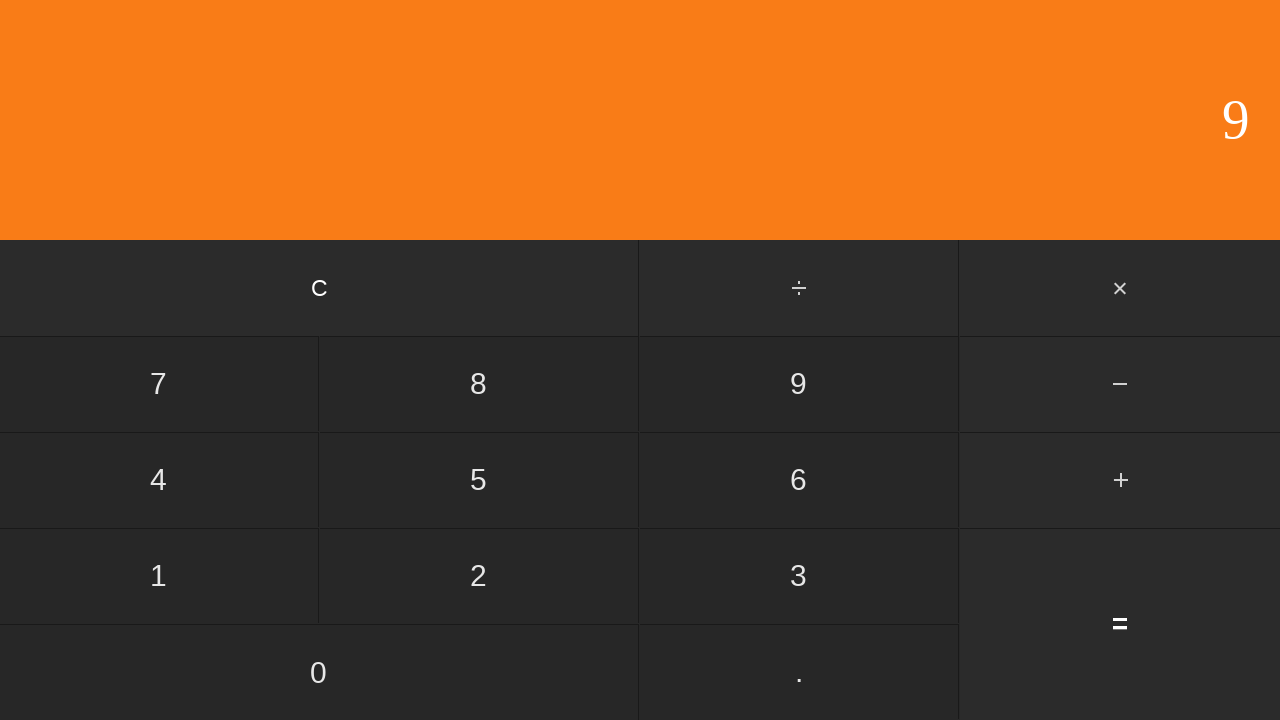

Result displayed for addition: 0 + 9 = 9
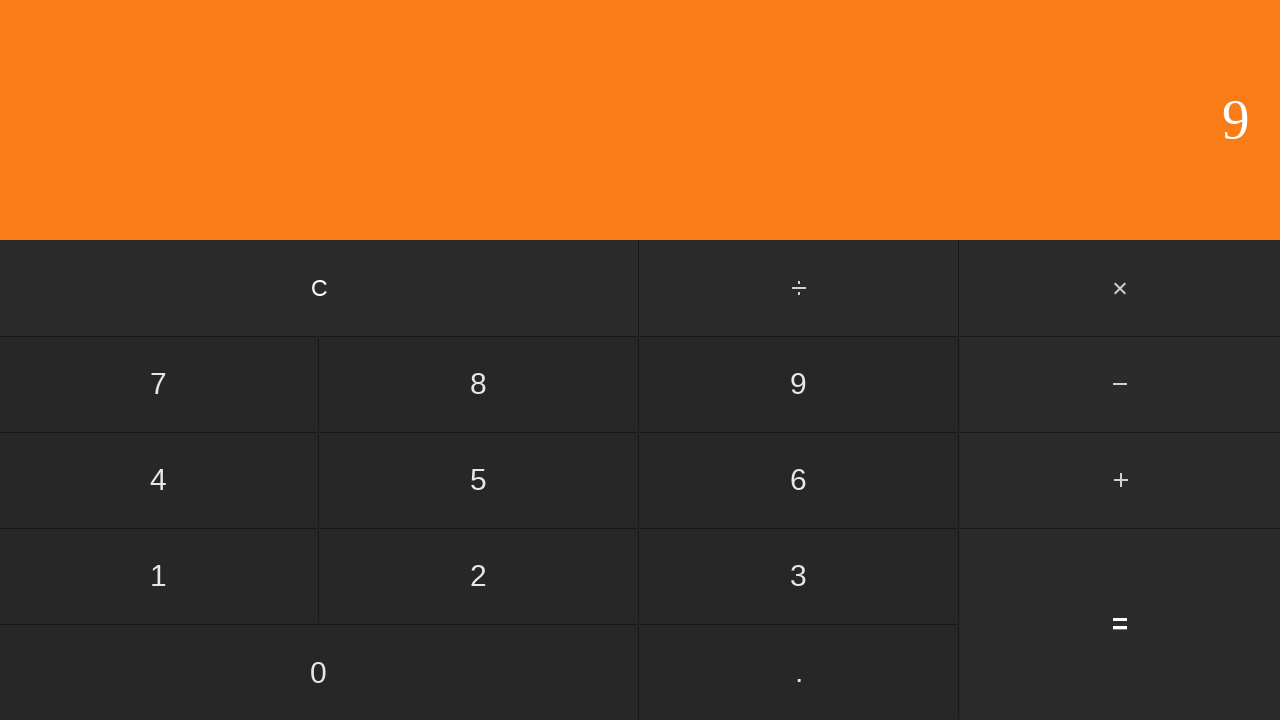

Clicked clear button to reset for next test at (320, 288) on input[value='C']
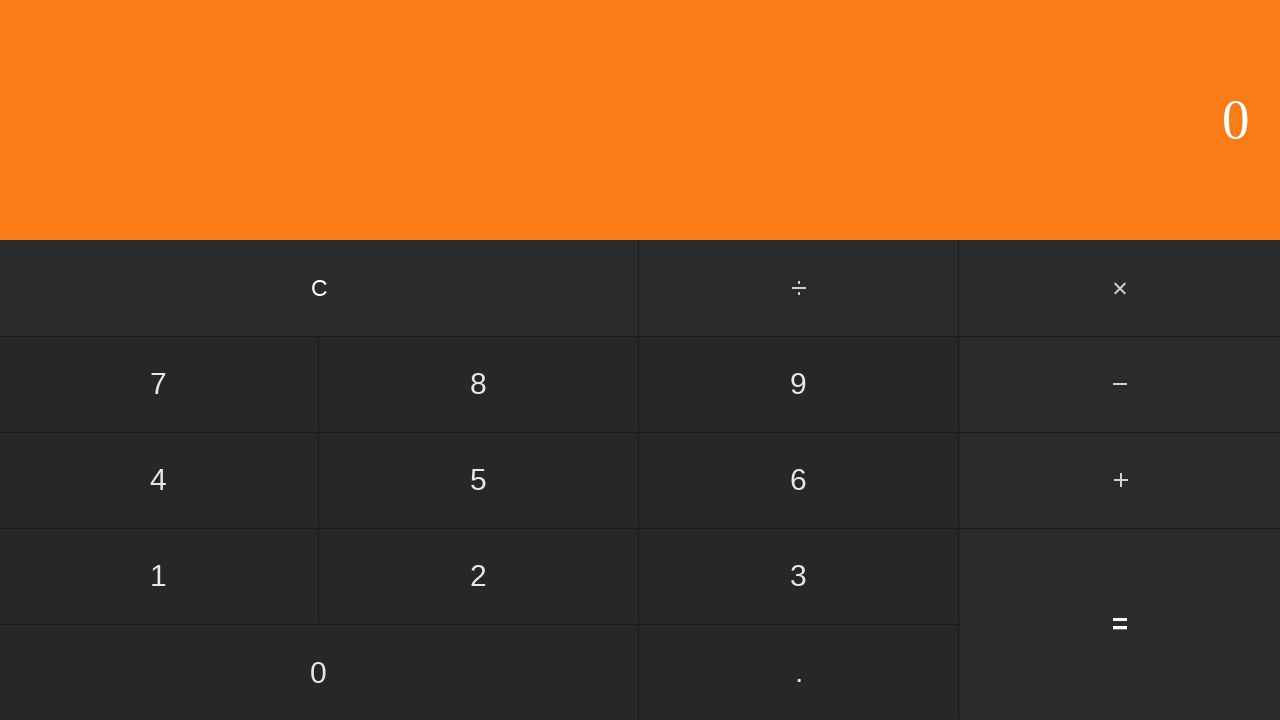

Clicked first operand: 1 at (159, 576) on input[value='1']
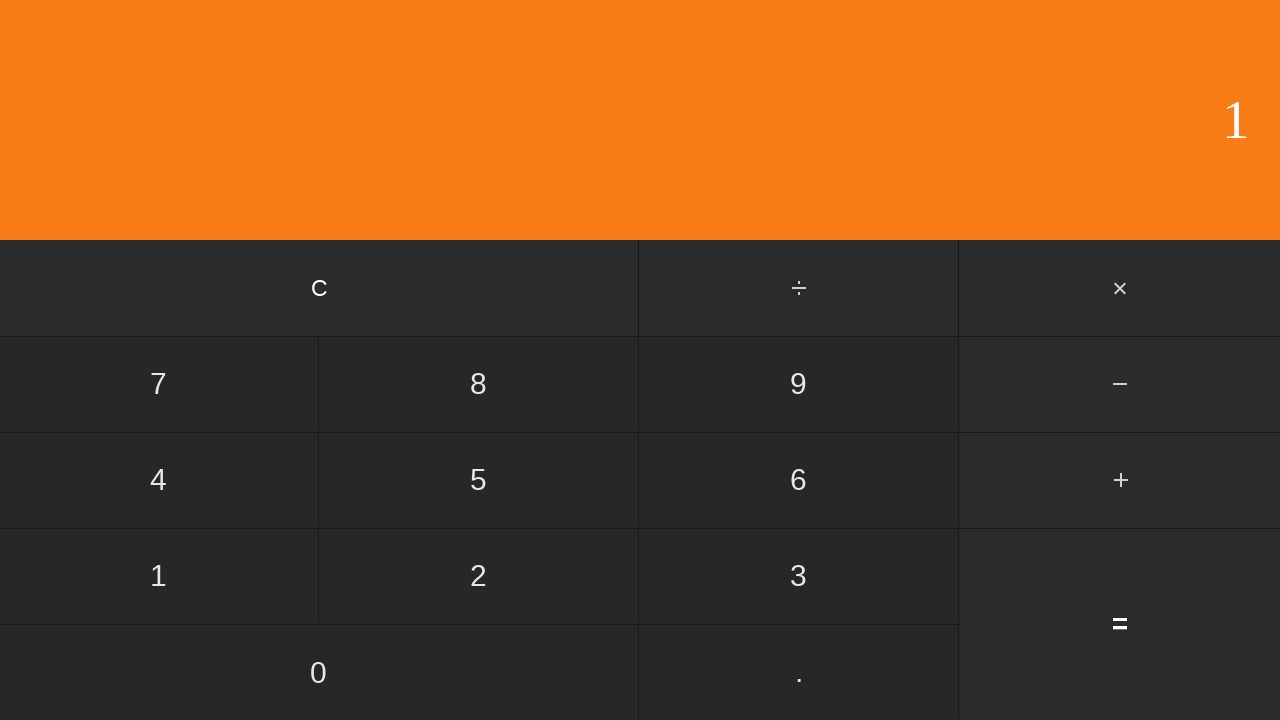

Clicked add button at (1120, 480) on #add
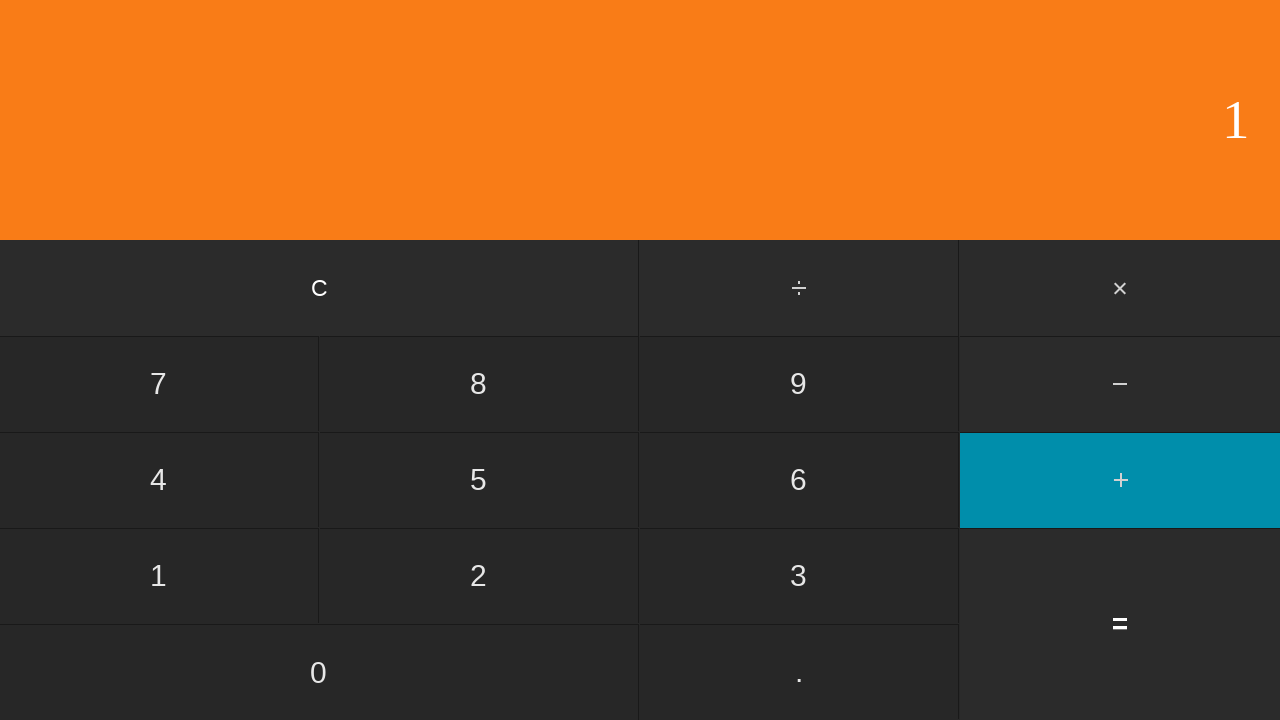

Clicked second operand: 0 at (319, 672) on input[value='0']
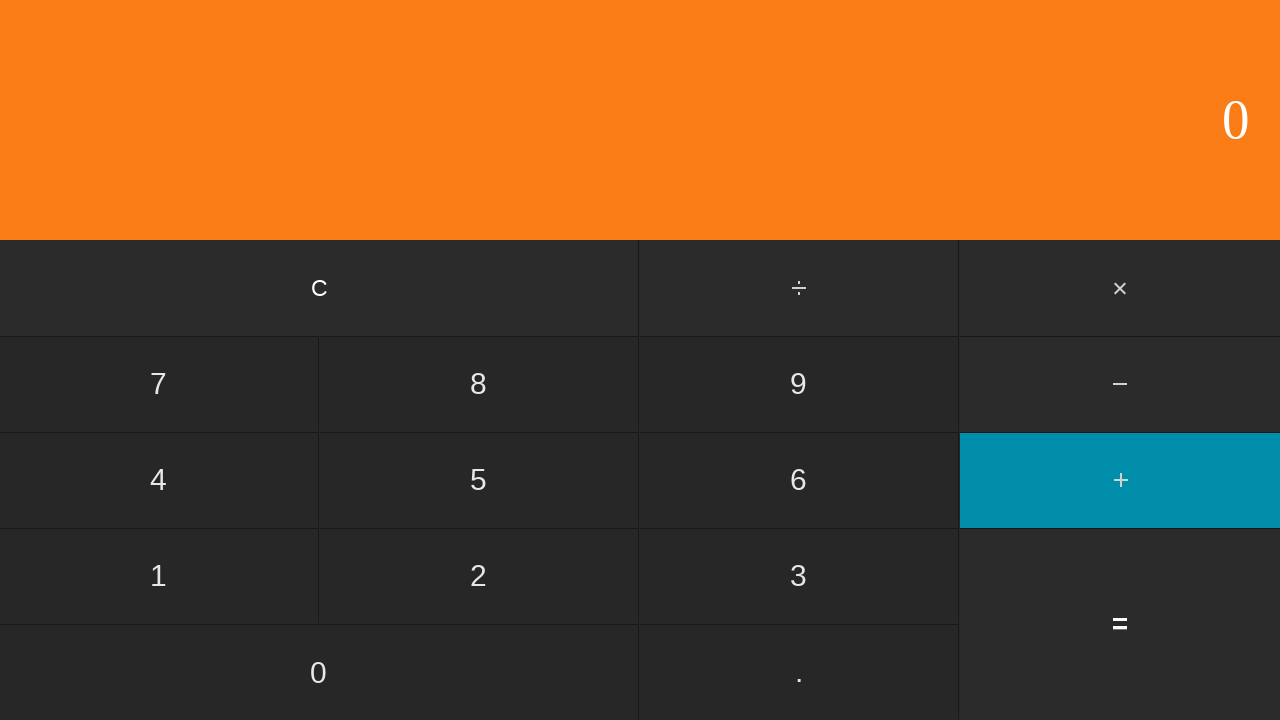

Clicked equals to compute 1 + 0 = 1 at (1120, 624) on input[value='=']
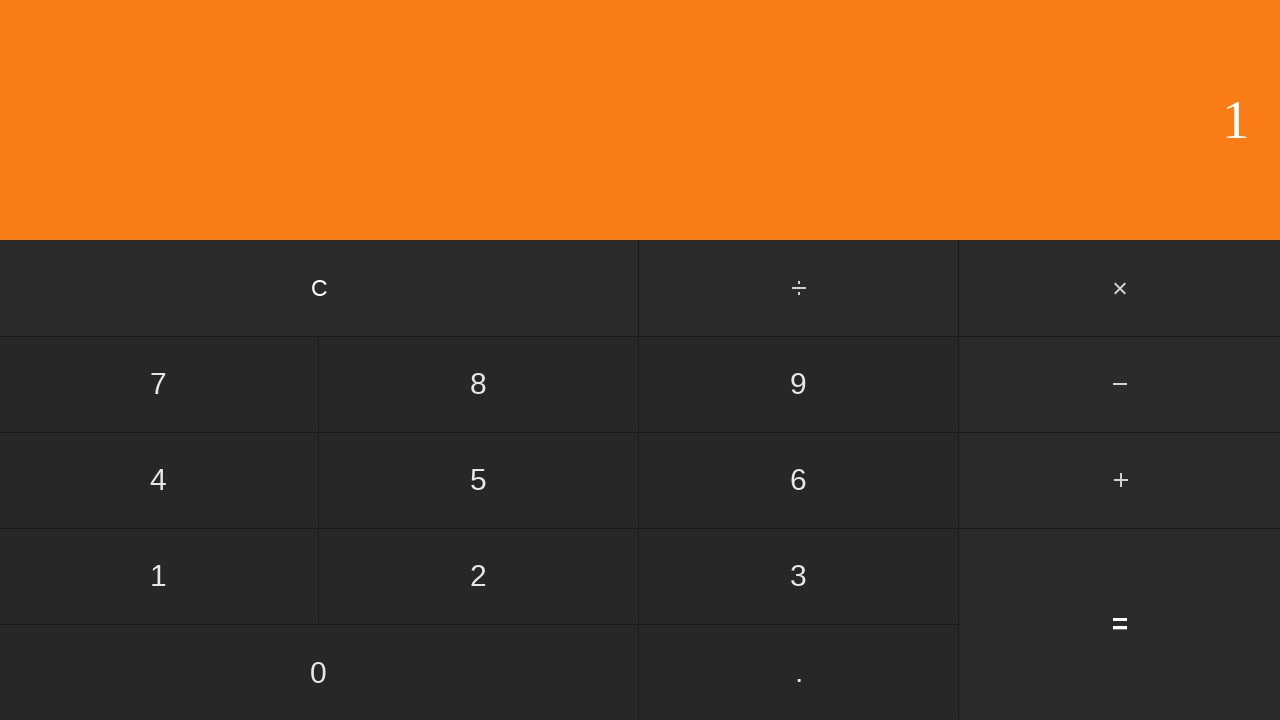

Result displayed for addition: 1 + 0 = 1
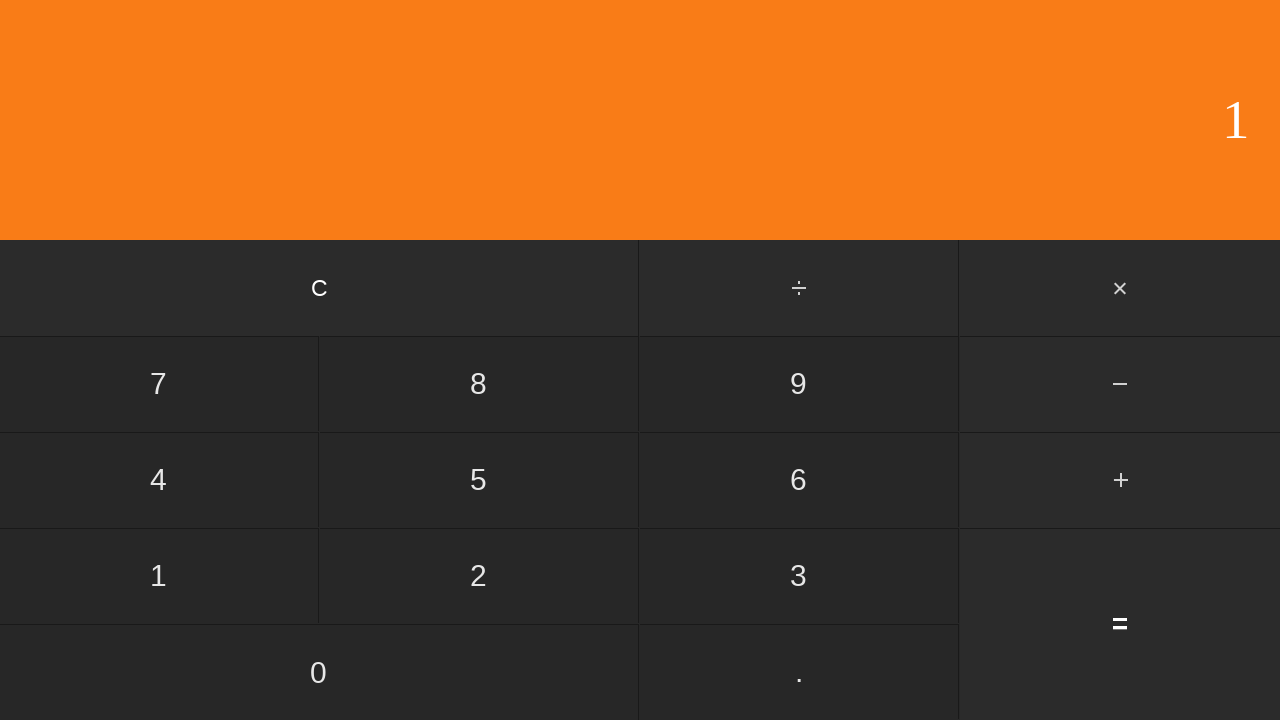

Clicked clear button to reset for next test at (320, 288) on input[value='C']
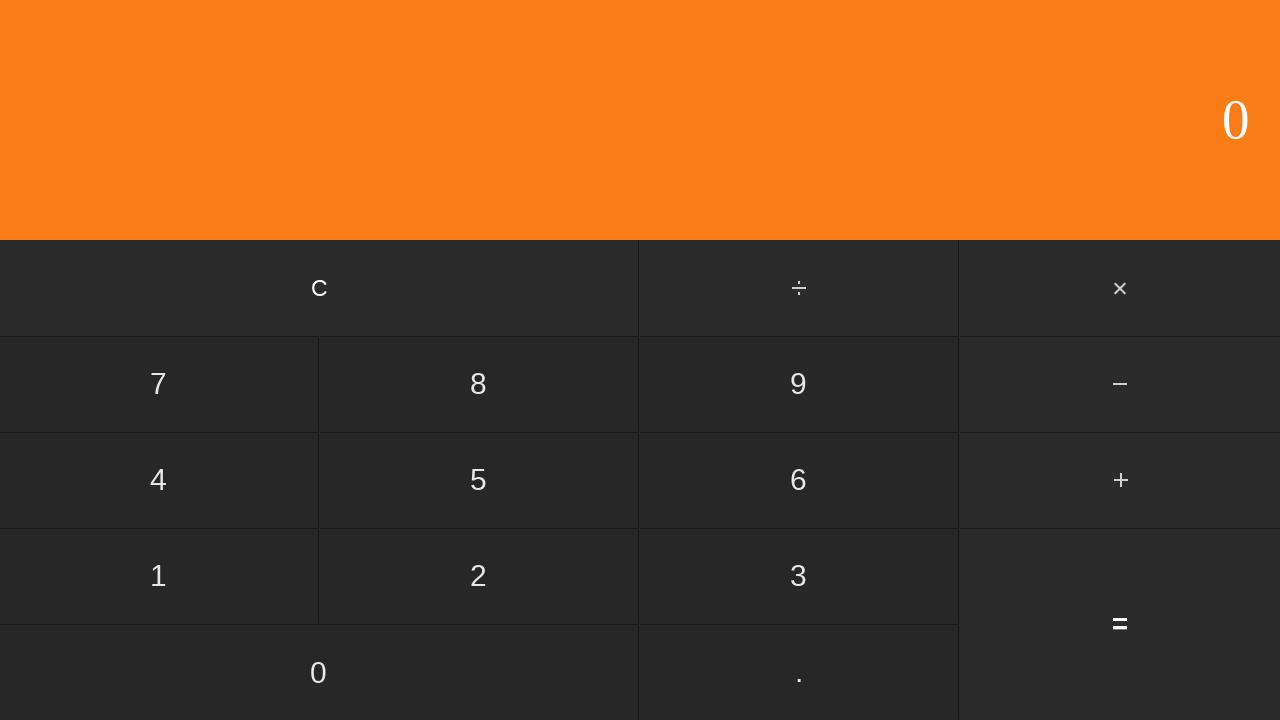

Clicked first operand: 1 at (159, 576) on input[value='1']
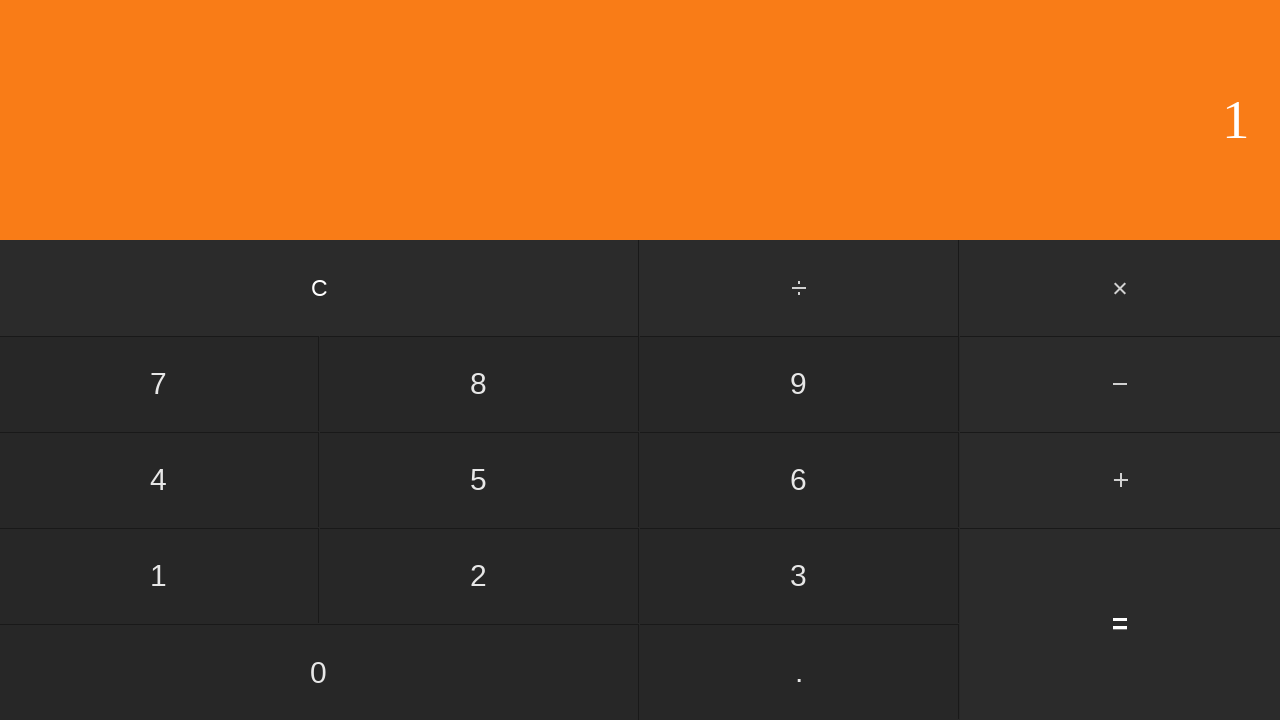

Clicked add button at (1120, 480) on #add
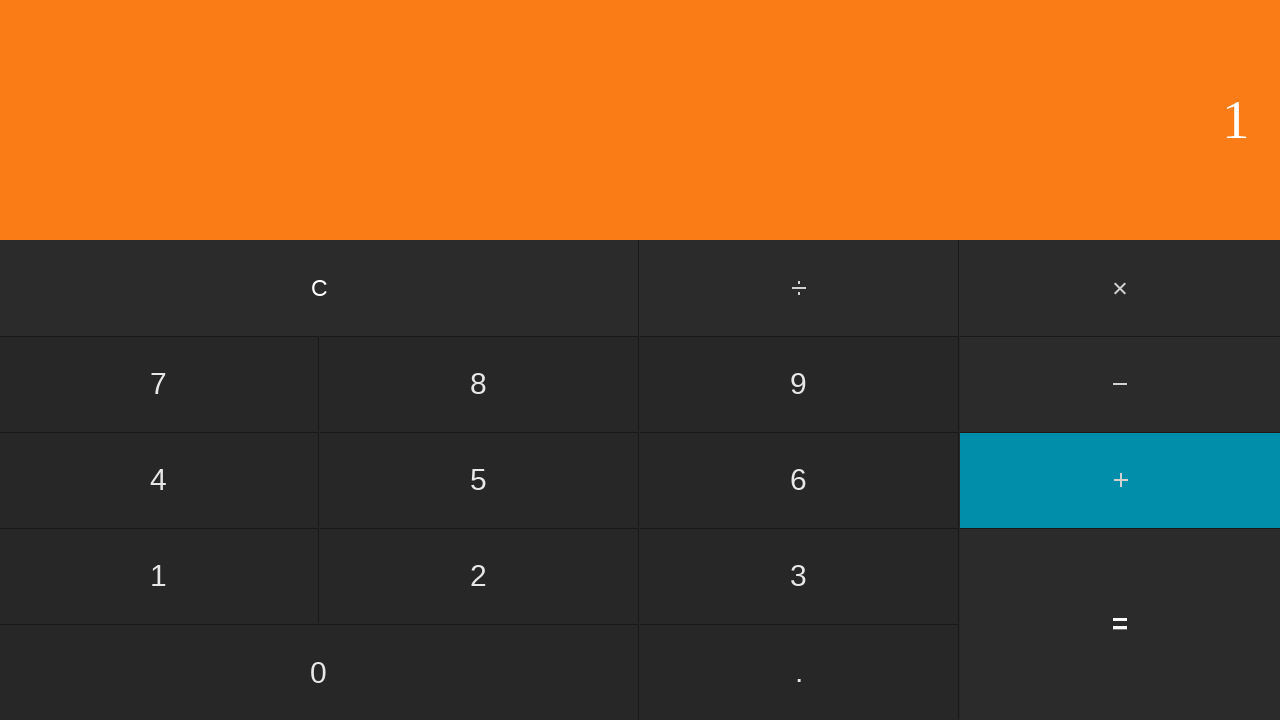

Clicked second operand: 1 at (159, 576) on input[value='1']
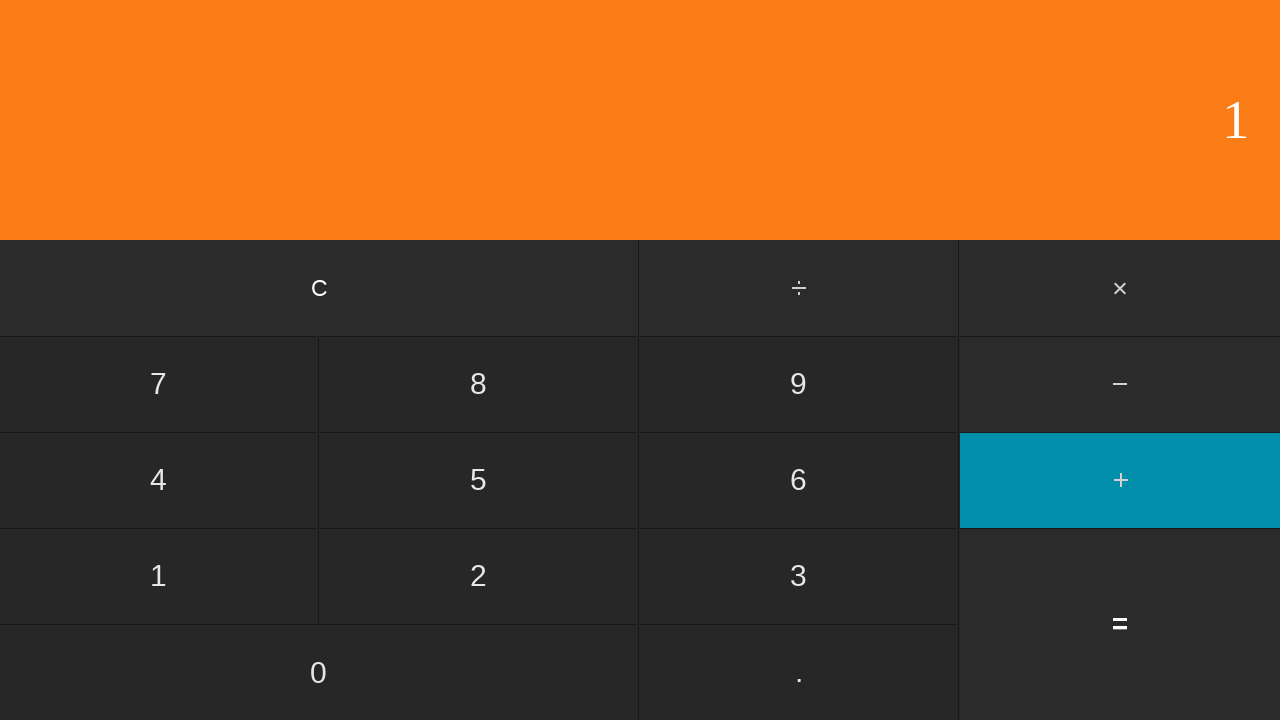

Clicked equals to compute 1 + 1 = 2 at (1120, 624) on input[value='=']
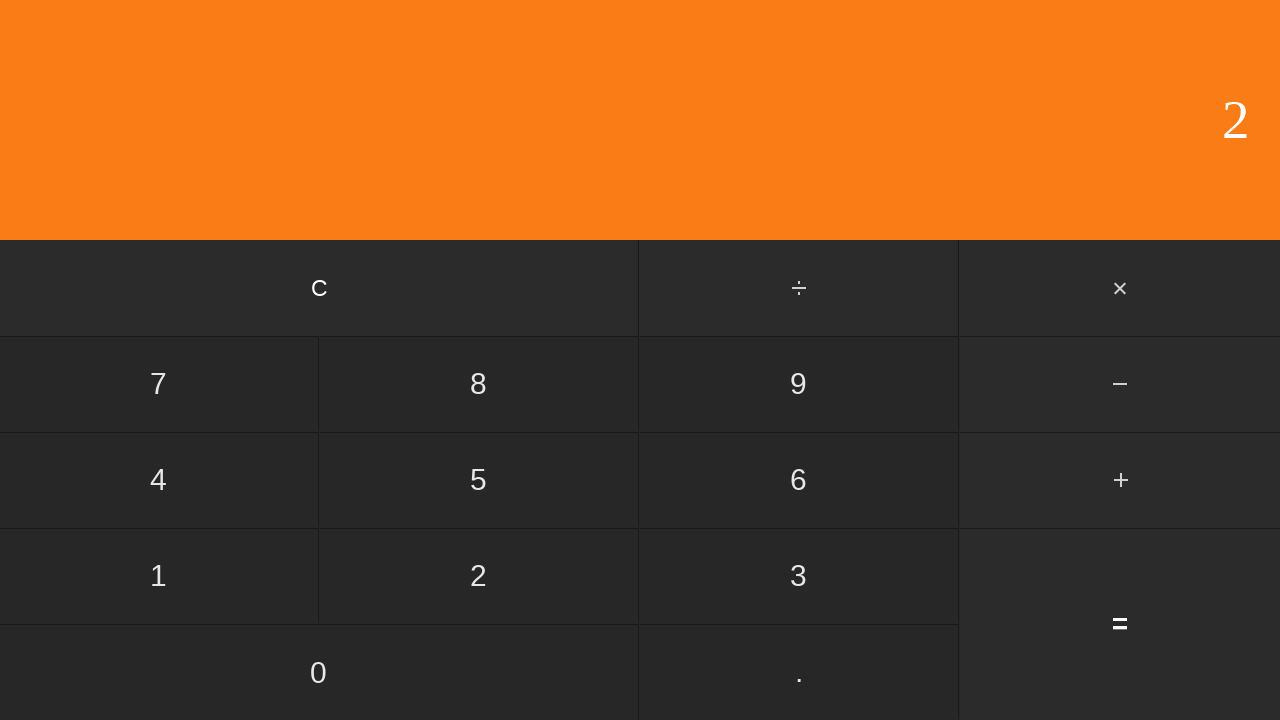

Result displayed for addition: 1 + 1 = 2
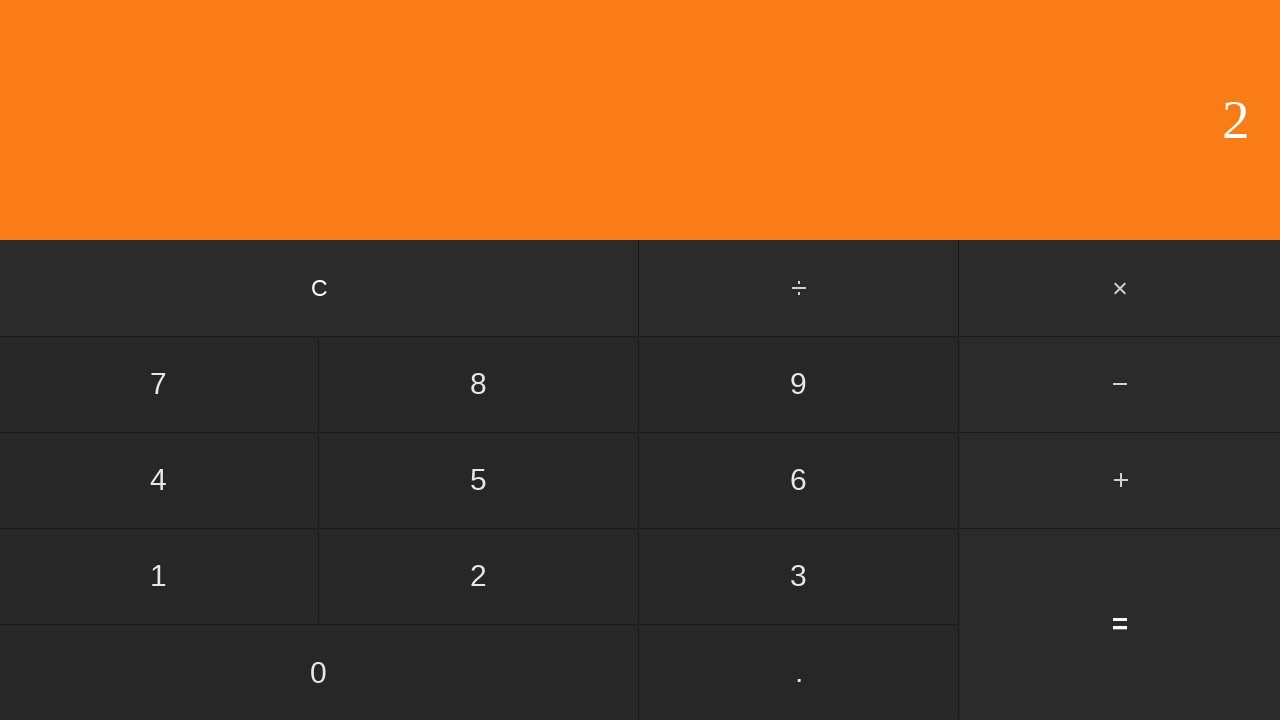

Clicked clear button to reset for next test at (320, 288) on input[value='C']
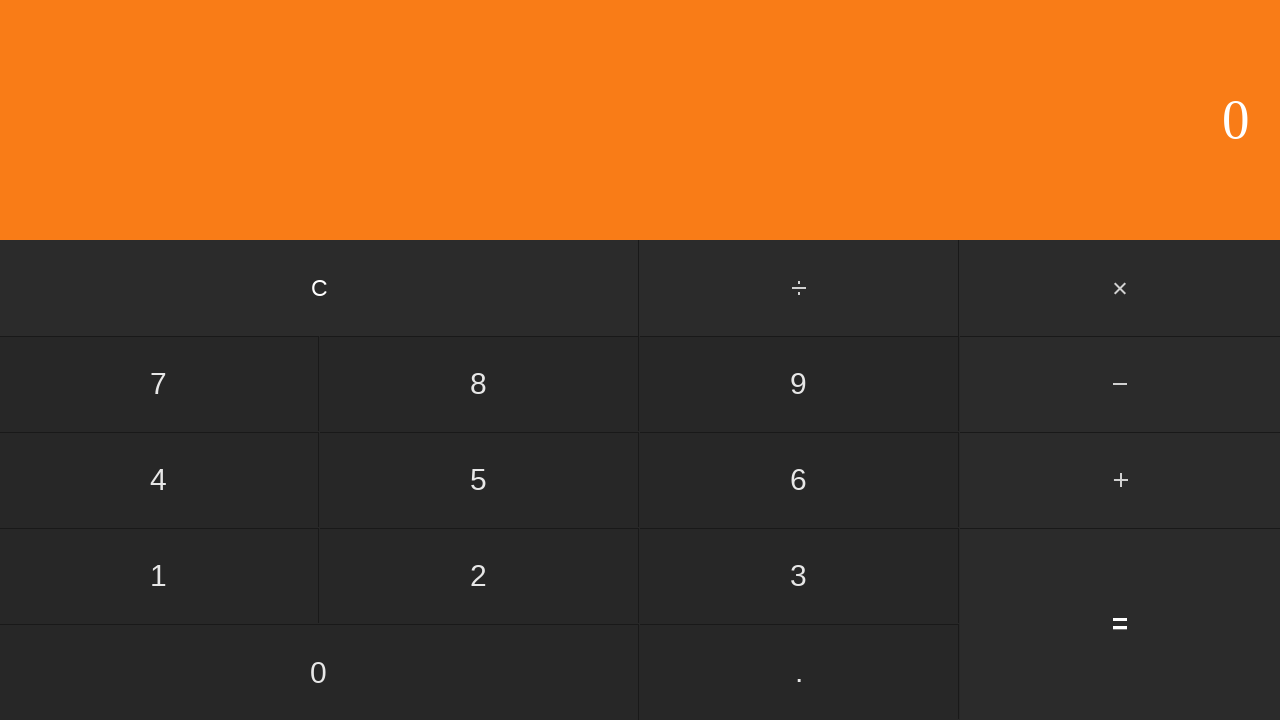

Clicked first operand: 1 at (159, 576) on input[value='1']
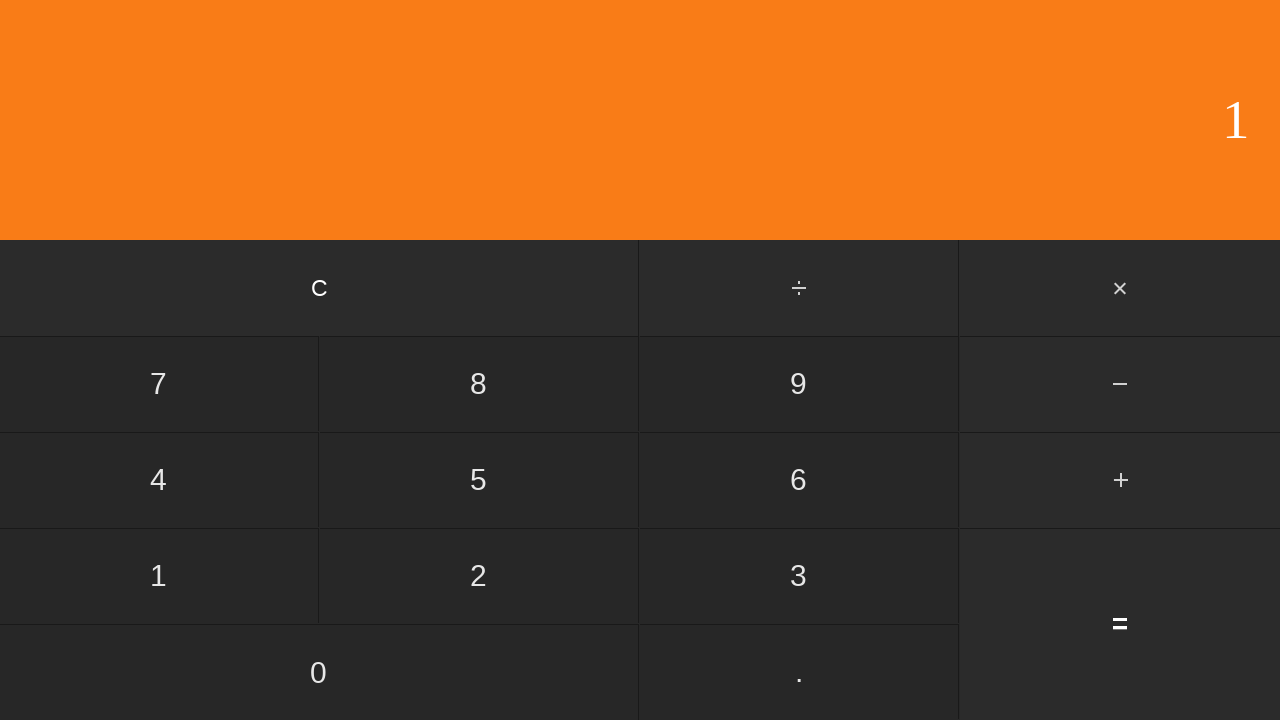

Clicked add button at (1120, 480) on #add
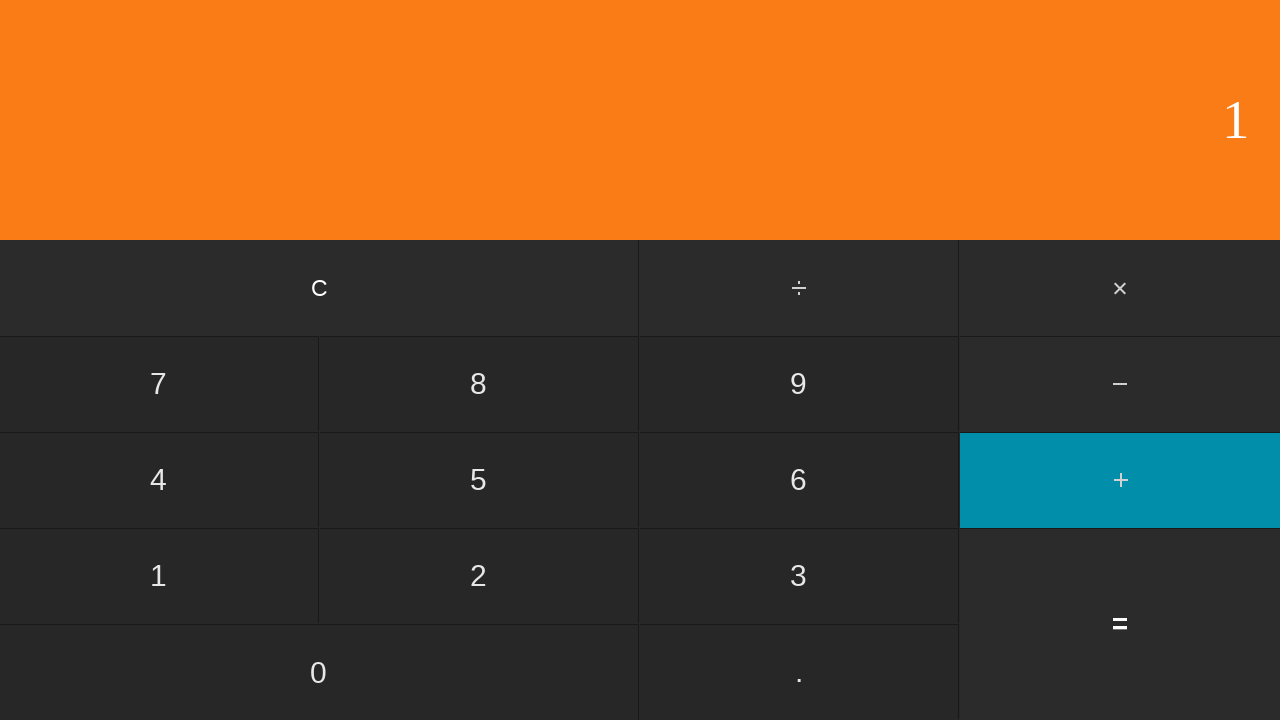

Clicked second operand: 2 at (479, 576) on input[value='2']
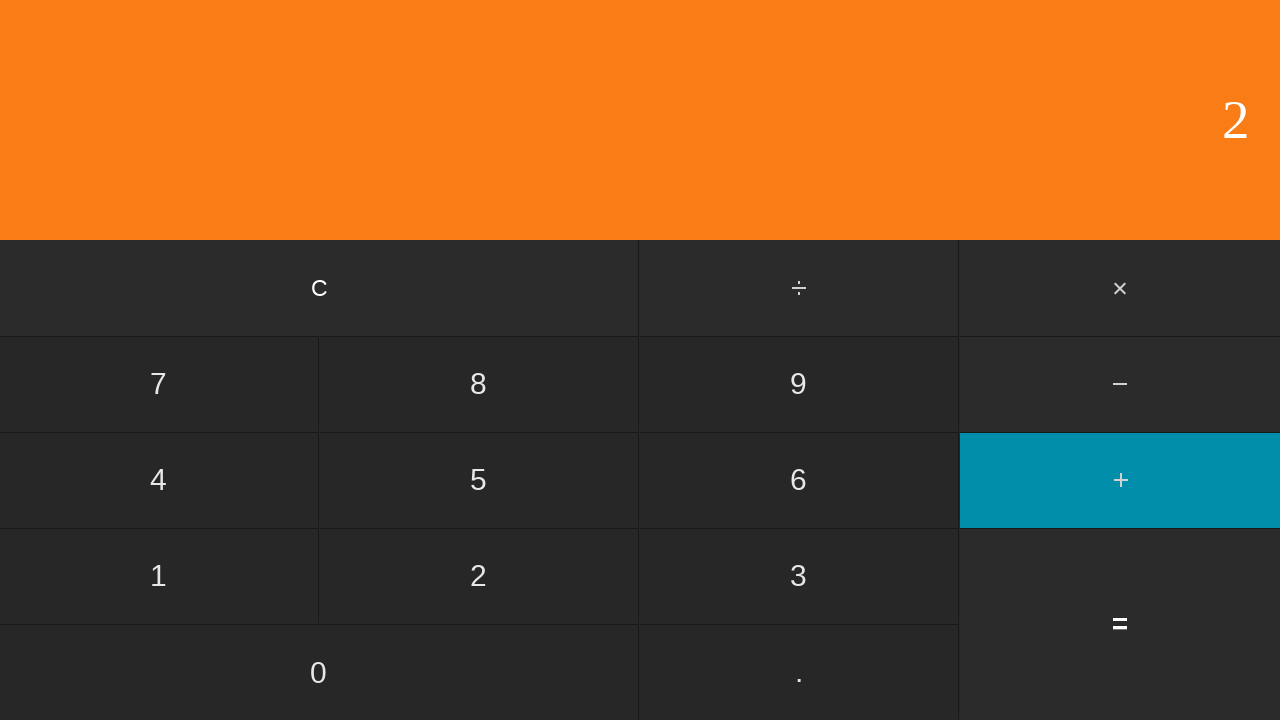

Clicked equals to compute 1 + 2 = 3 at (1120, 624) on input[value='=']
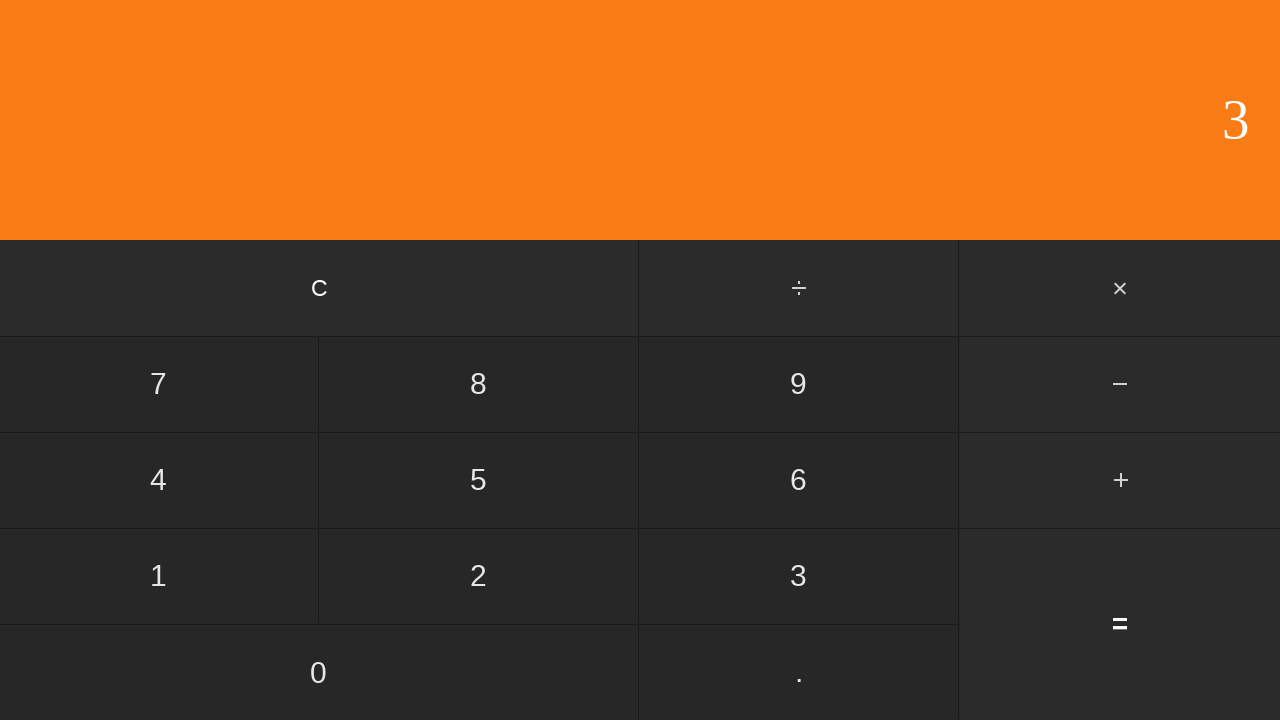

Result displayed for addition: 1 + 2 = 3
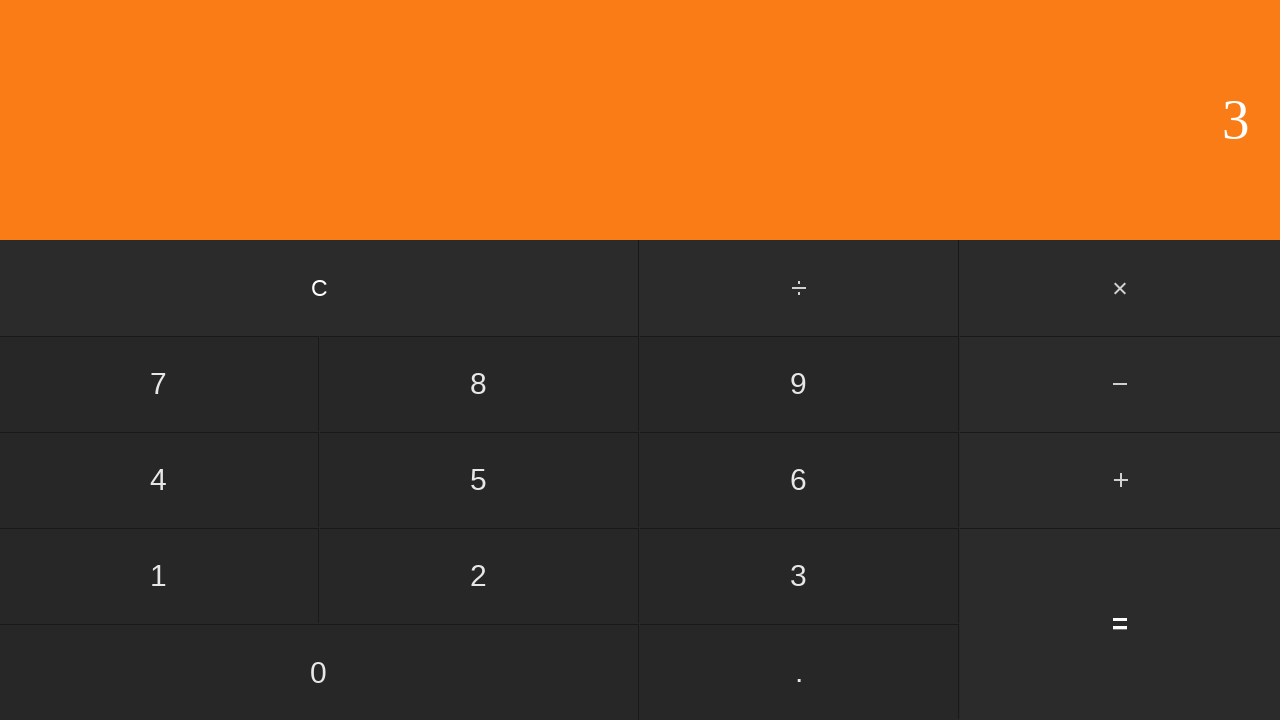

Clicked clear button to reset for next test at (320, 288) on input[value='C']
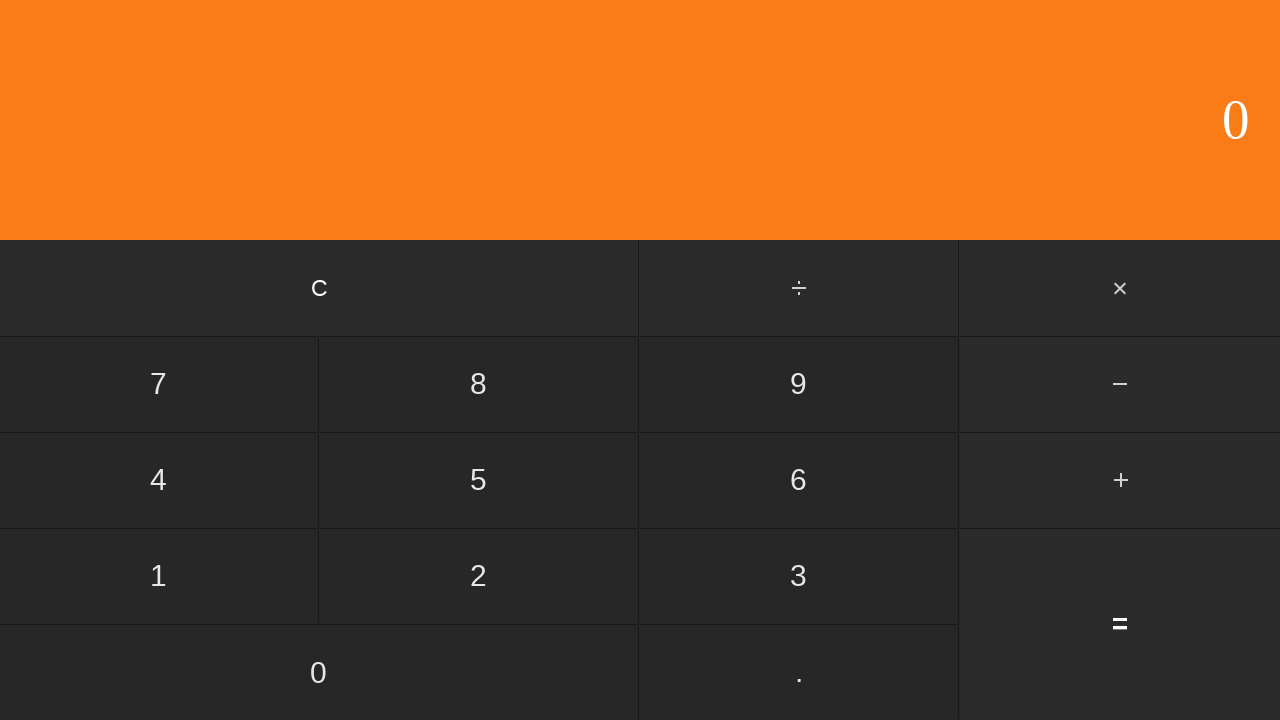

Clicked first operand: 1 at (159, 576) on input[value='1']
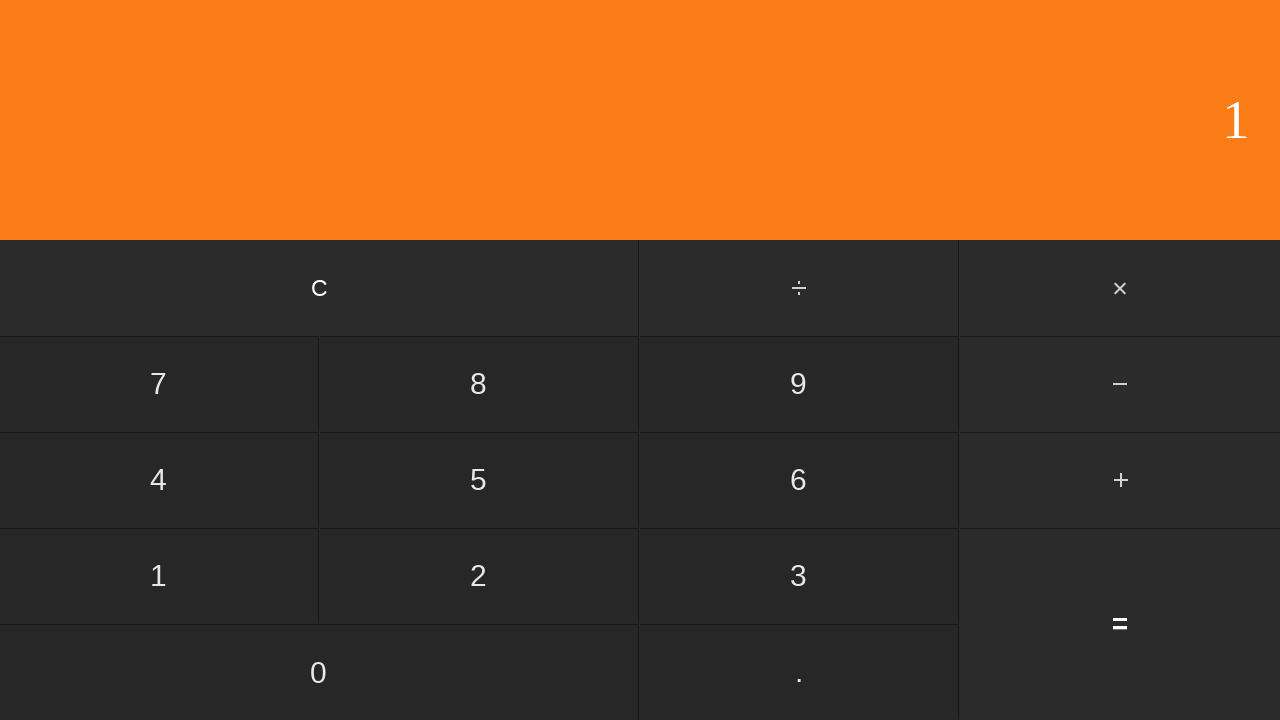

Clicked add button at (1120, 480) on #add
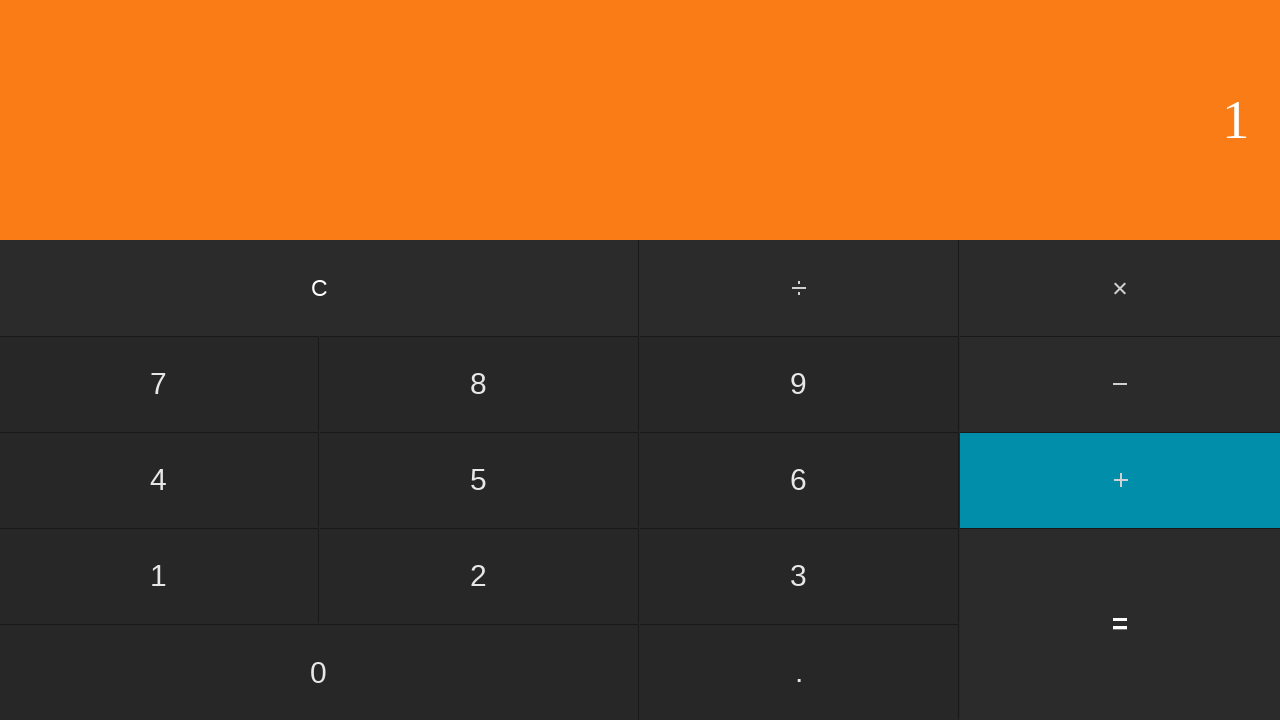

Clicked second operand: 3 at (799, 576) on input[value='3']
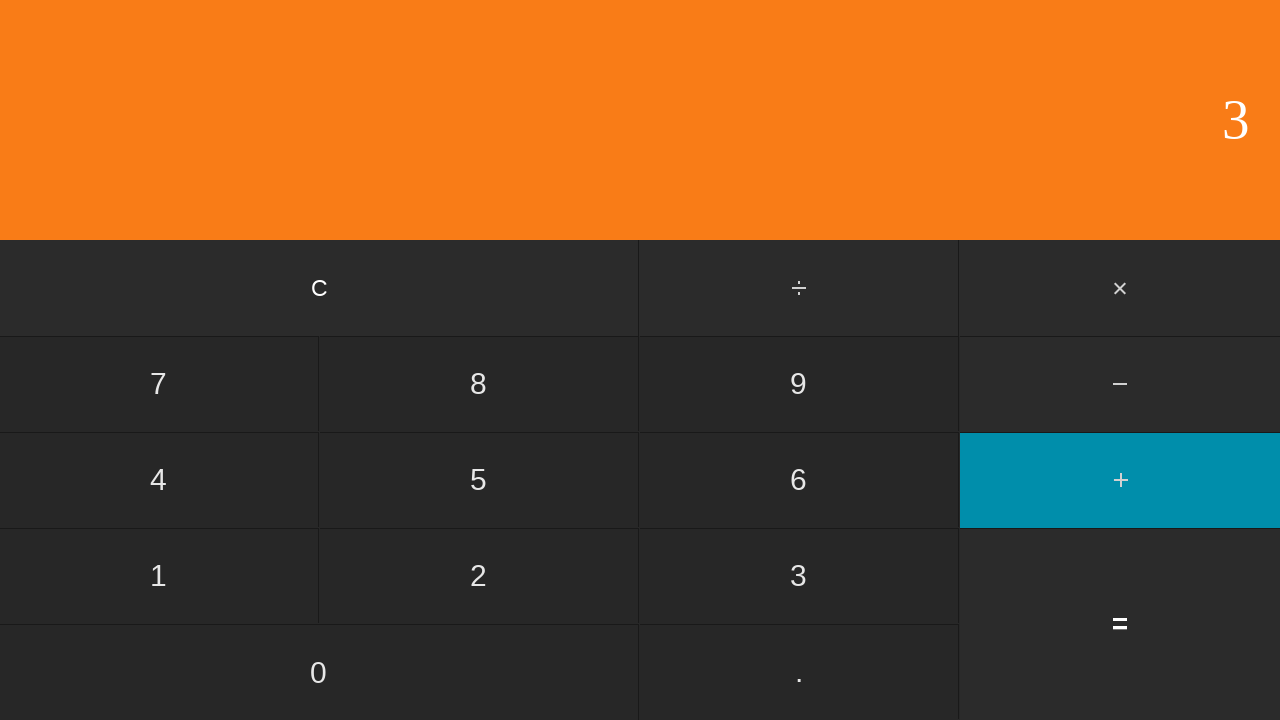

Clicked equals to compute 1 + 3 = 4 at (1120, 624) on input[value='=']
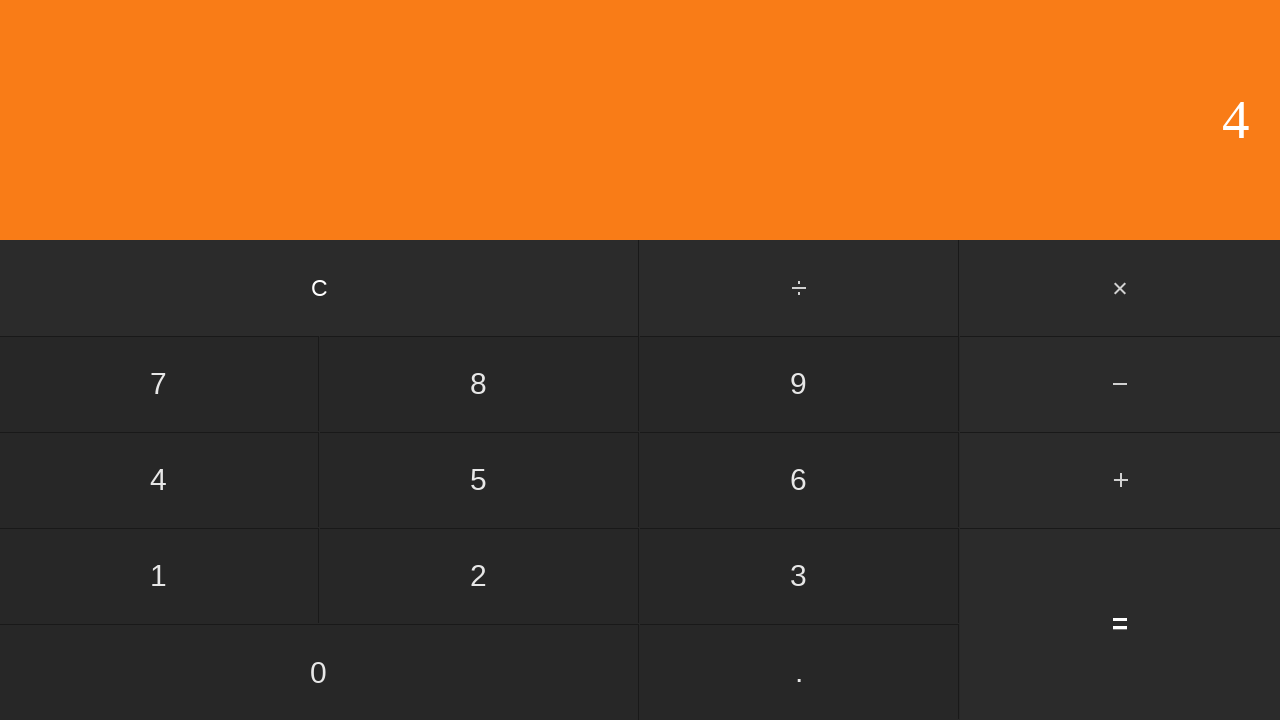

Result displayed for addition: 1 + 3 = 4
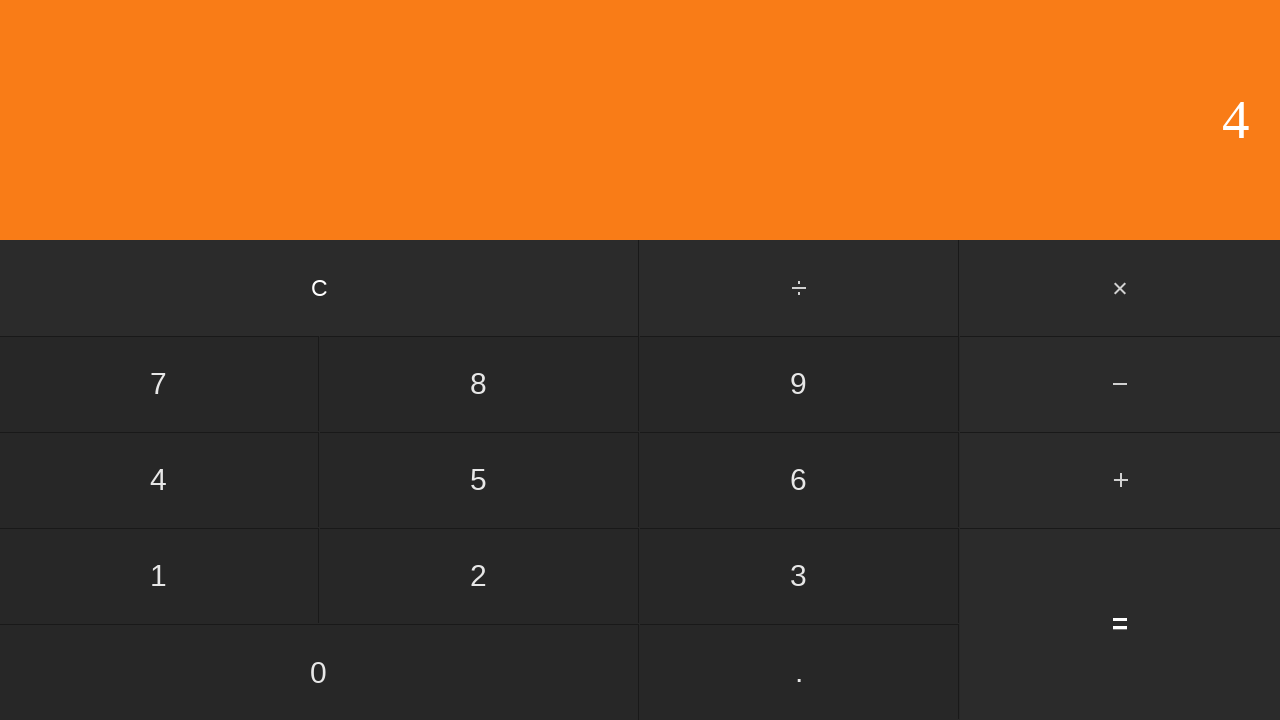

Clicked clear button to reset for next test at (320, 288) on input[value='C']
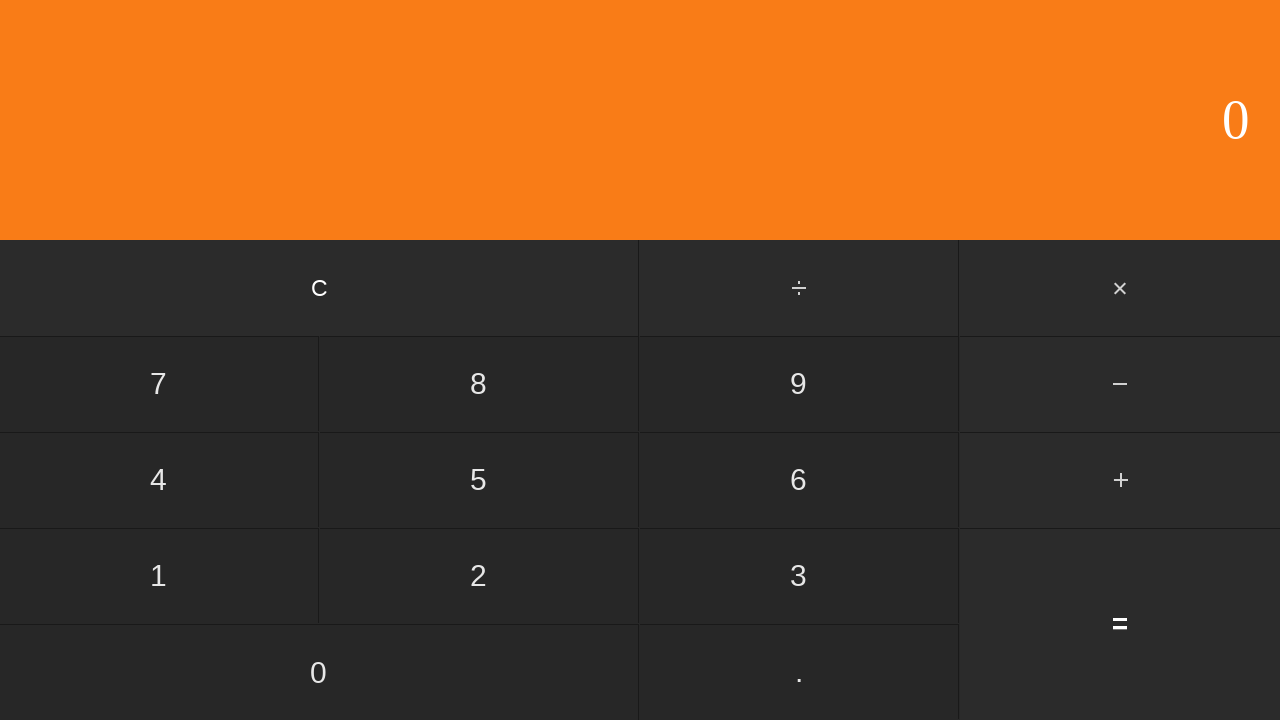

Clicked first operand: 1 at (159, 576) on input[value='1']
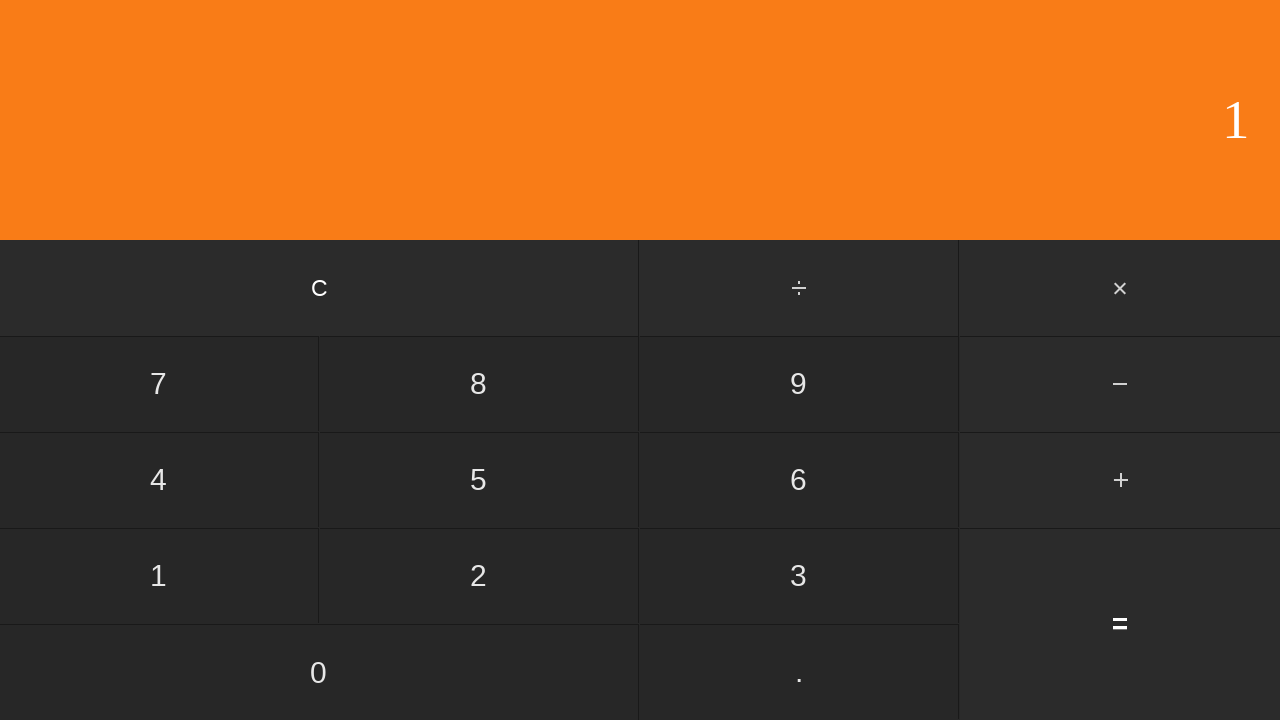

Clicked add button at (1120, 480) on #add
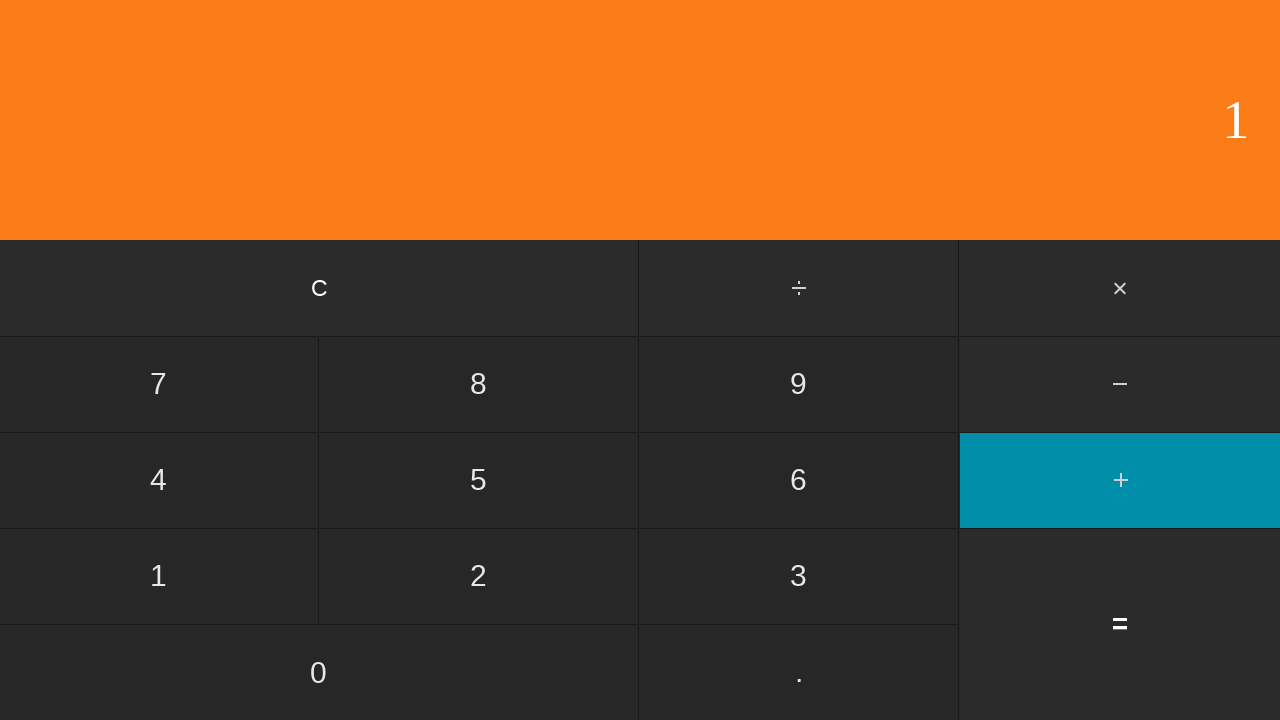

Clicked second operand: 4 at (159, 480) on input[value='4']
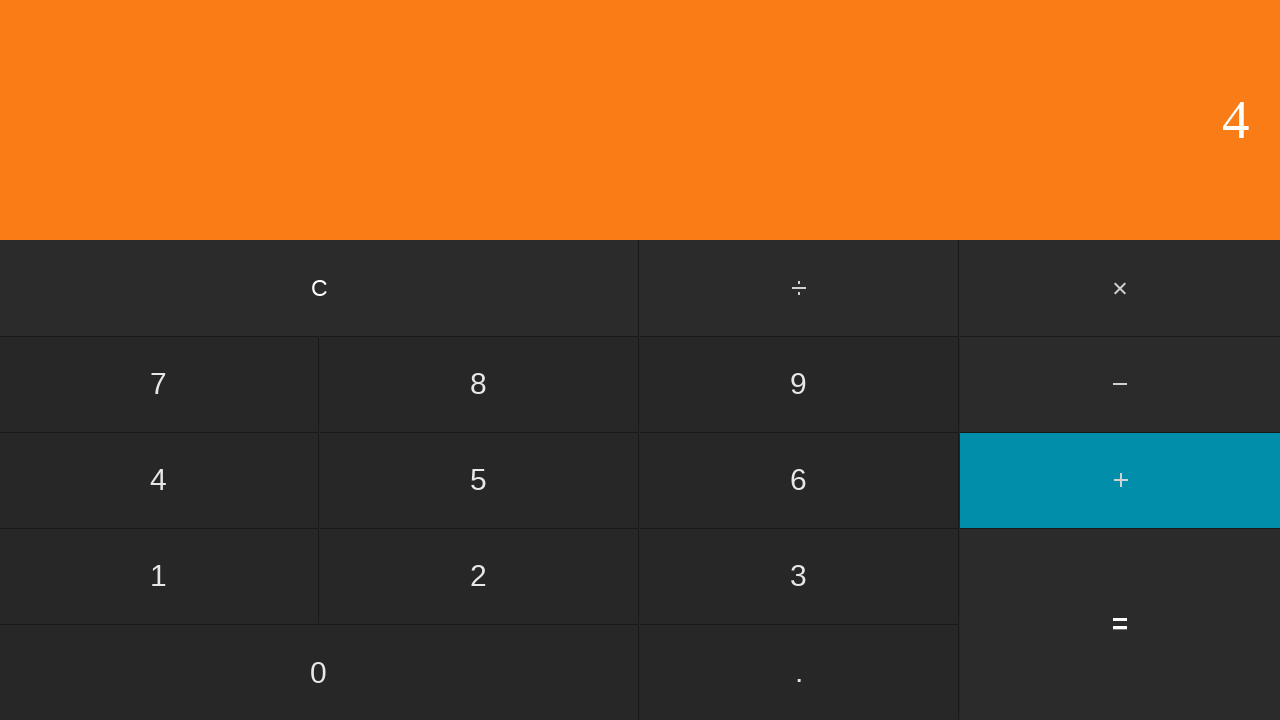

Clicked equals to compute 1 + 4 = 5 at (1120, 624) on input[value='=']
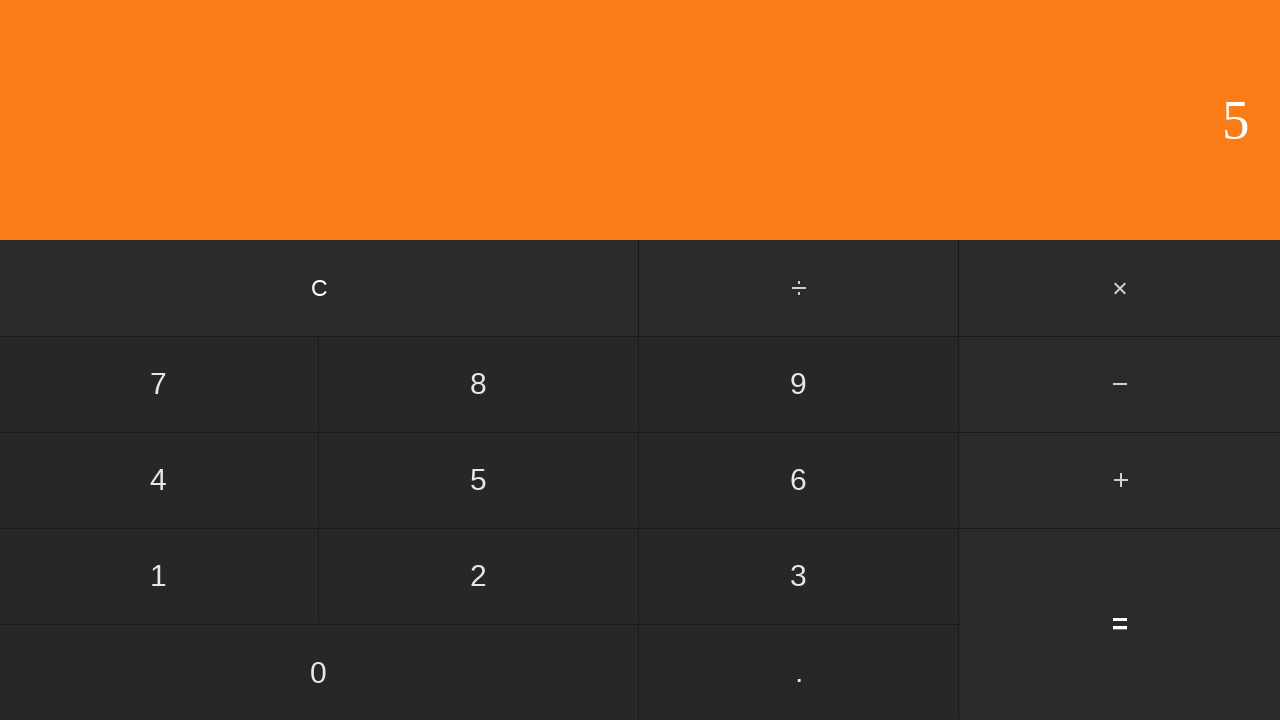

Result displayed for addition: 1 + 4 = 5
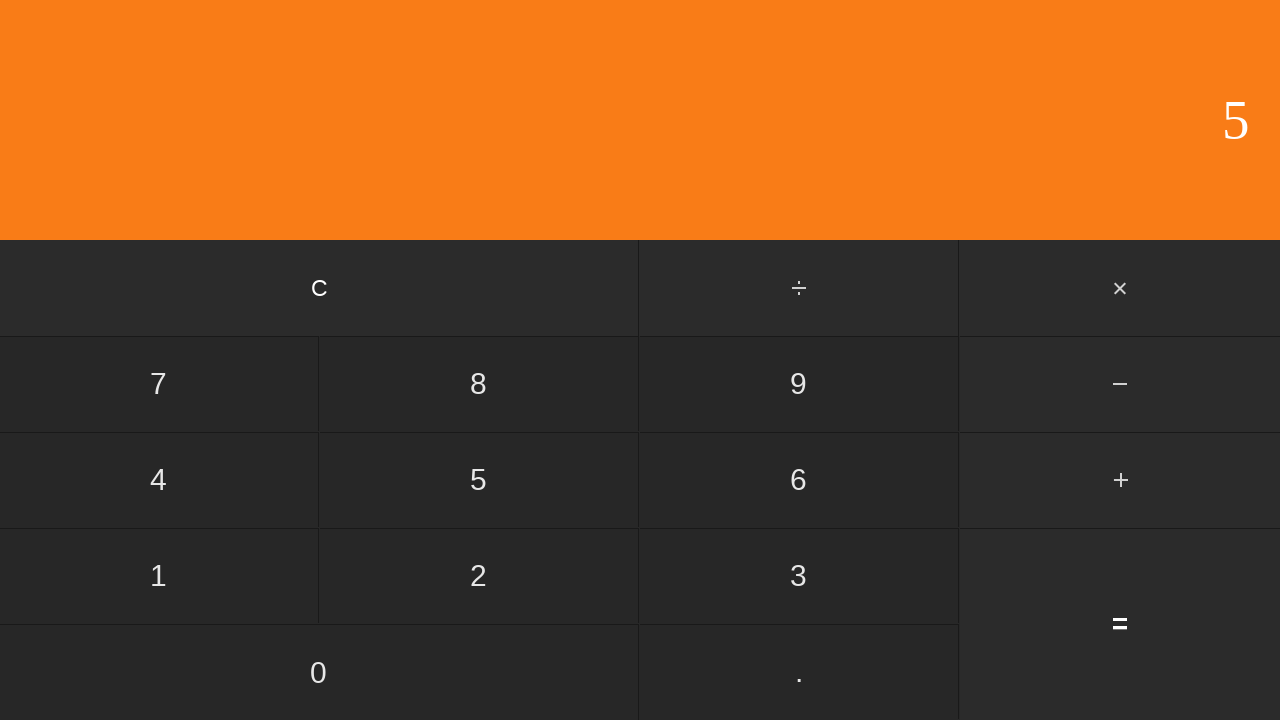

Clicked clear button to reset for next test at (320, 288) on input[value='C']
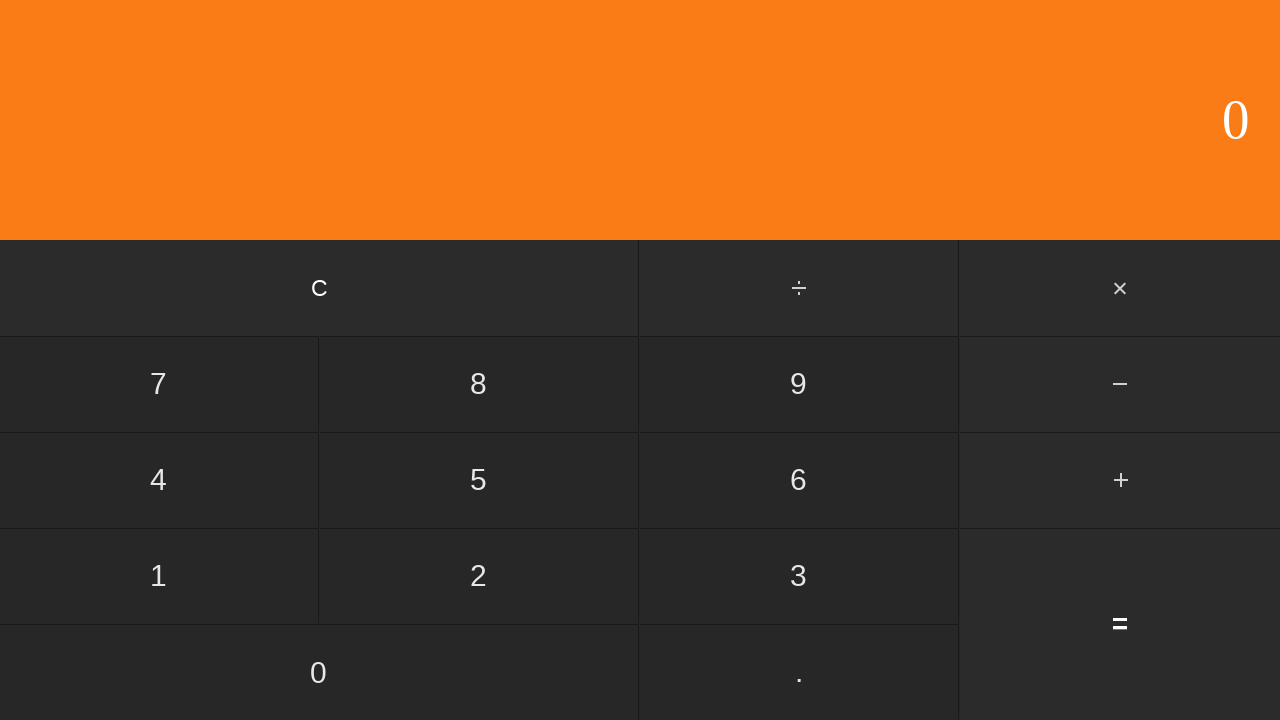

Clicked first operand: 1 at (159, 576) on input[value='1']
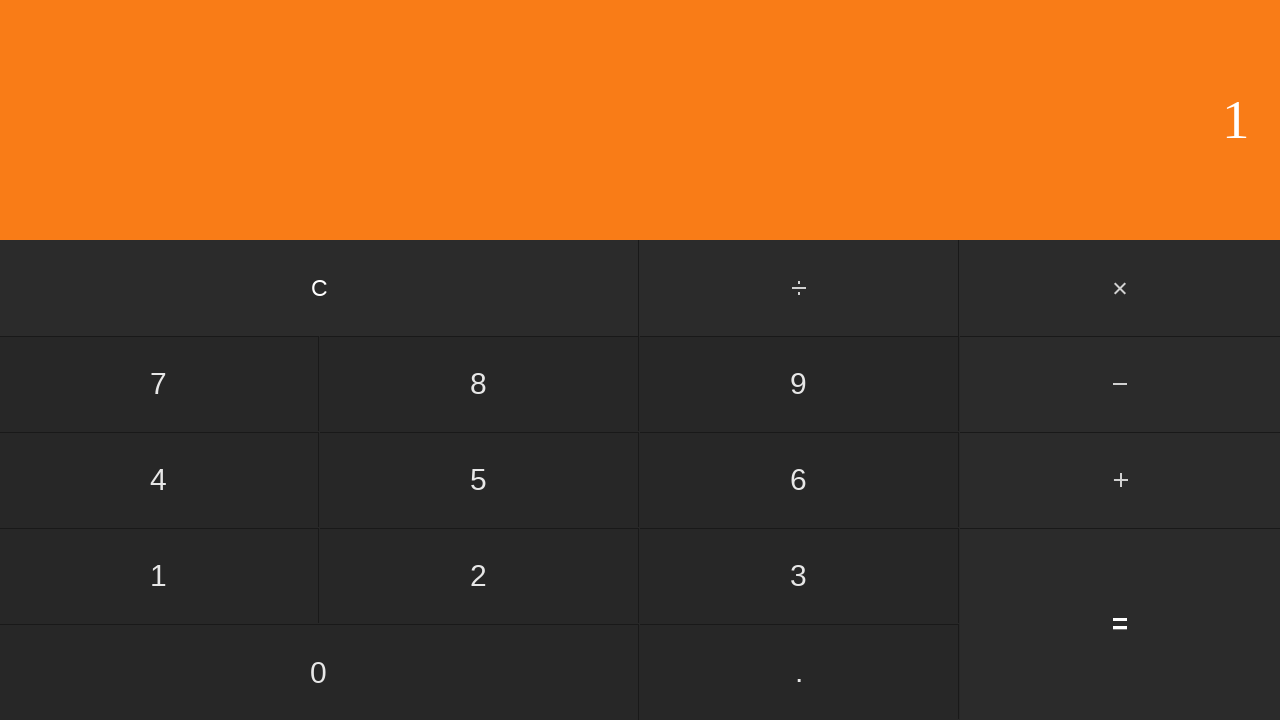

Clicked add button at (1120, 480) on #add
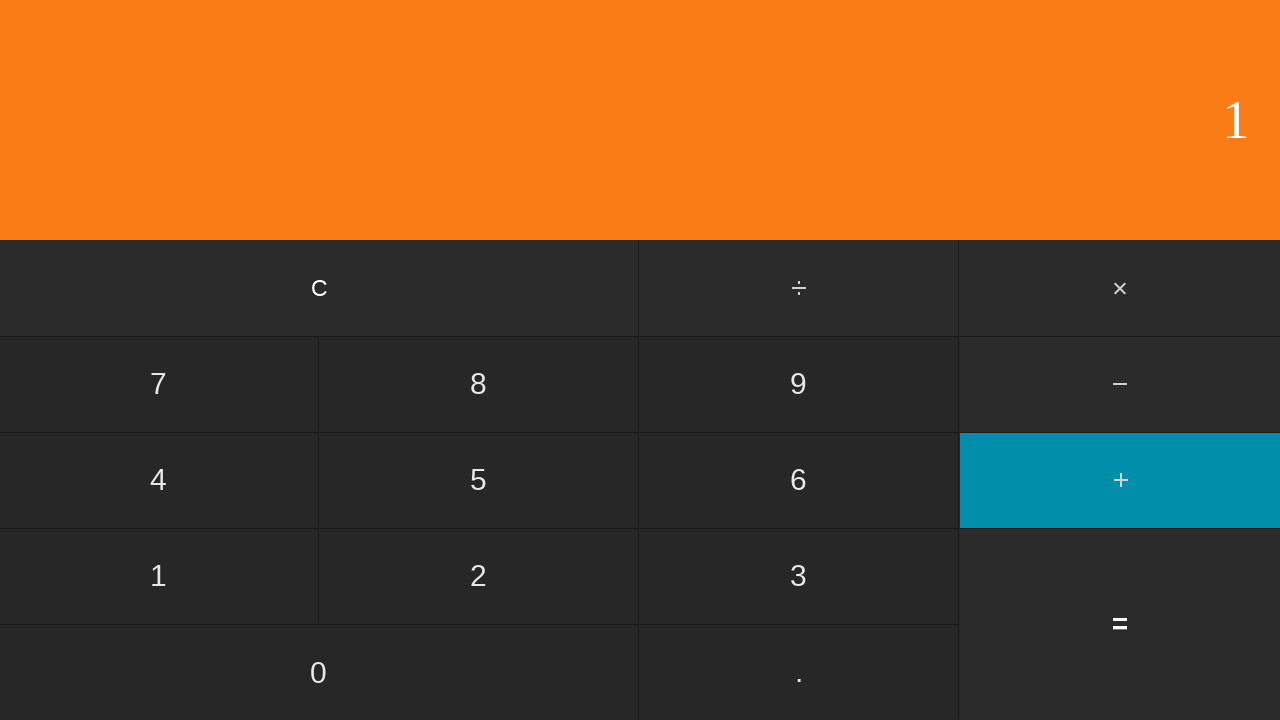

Clicked second operand: 5 at (479, 480) on input[value='5']
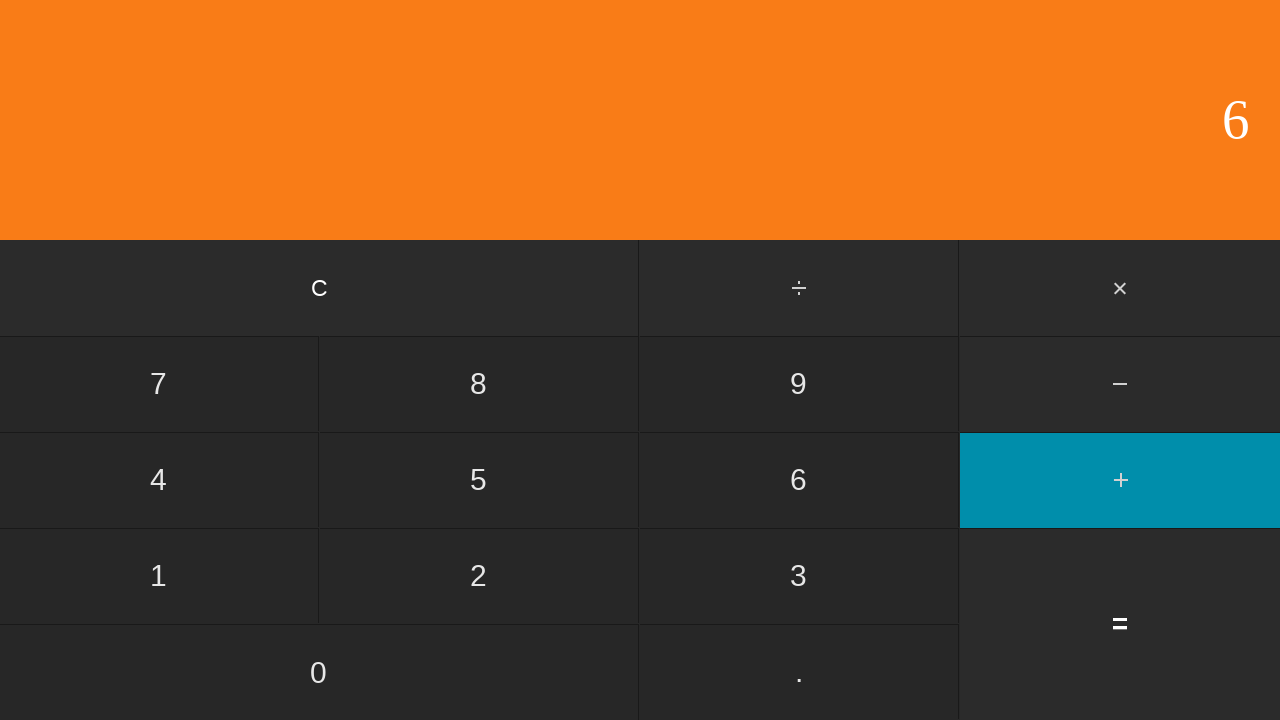

Clicked equals to compute 1 + 5 = 6 at (1120, 624) on input[value='=']
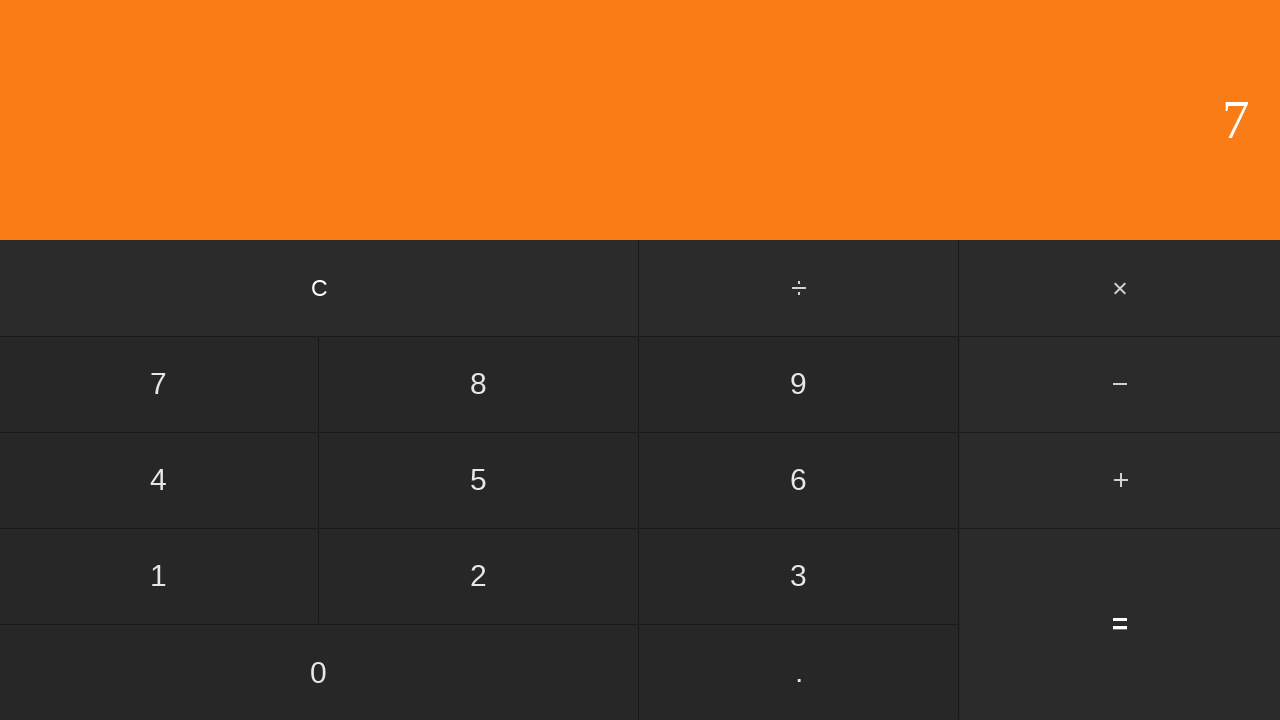

Result displayed for addition: 1 + 5 = 6
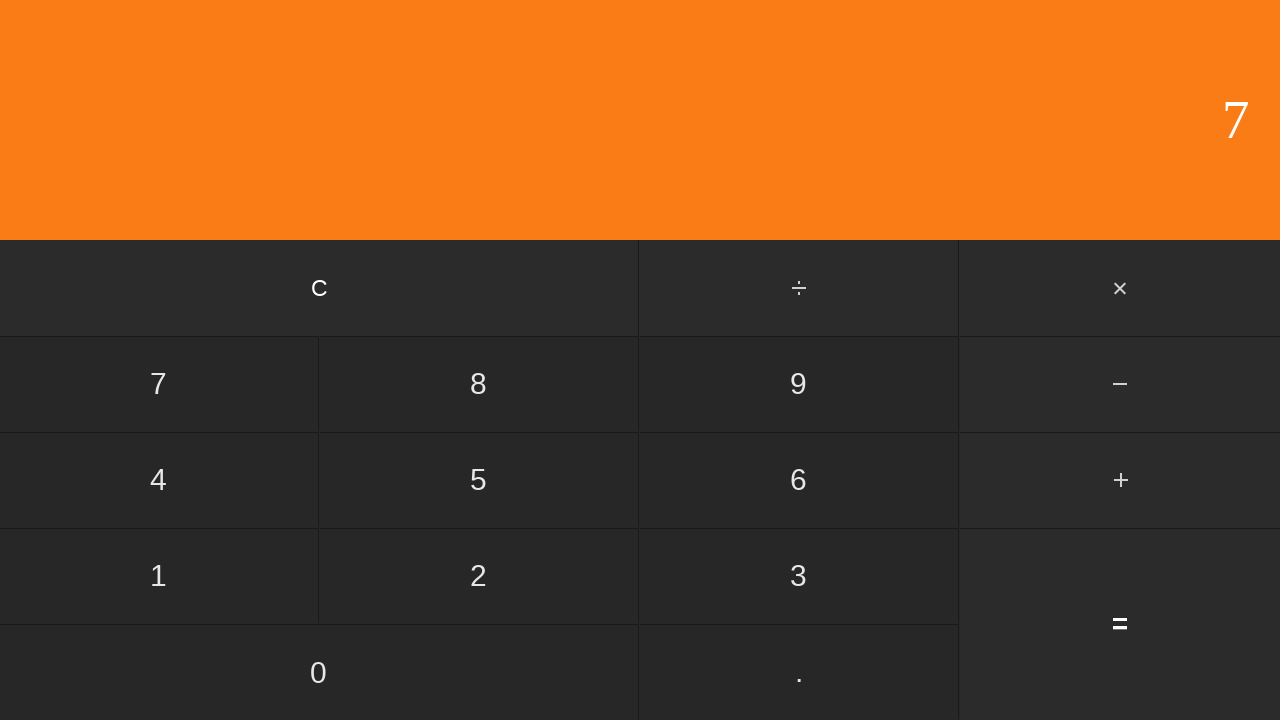

Clicked clear button to reset for next test at (320, 288) on input[value='C']
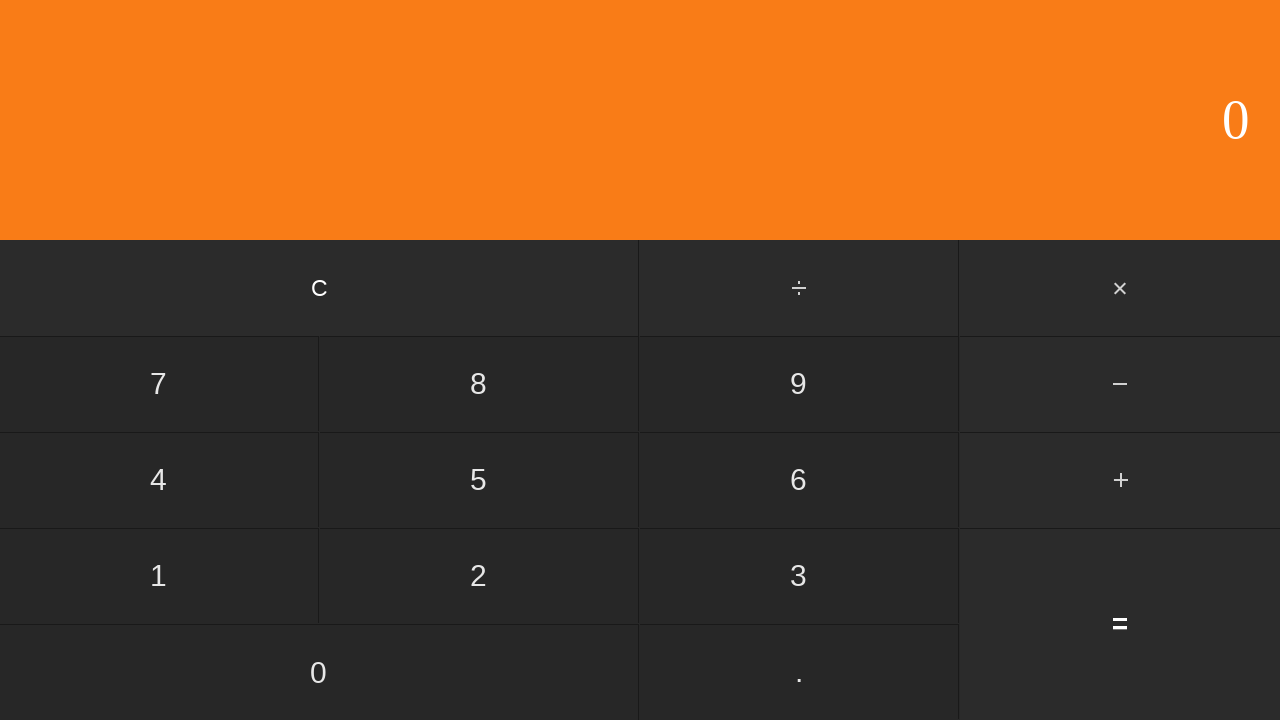

Clicked first operand: 1 at (159, 576) on input[value='1']
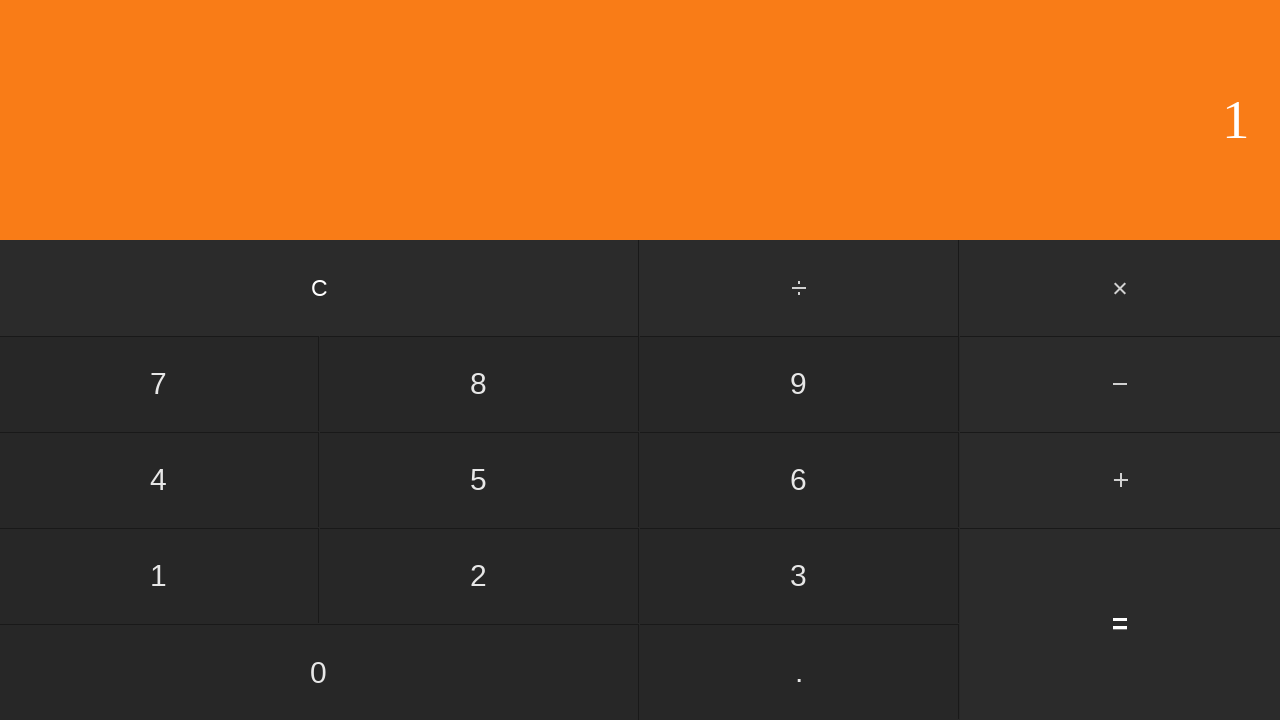

Clicked add button at (1120, 480) on #add
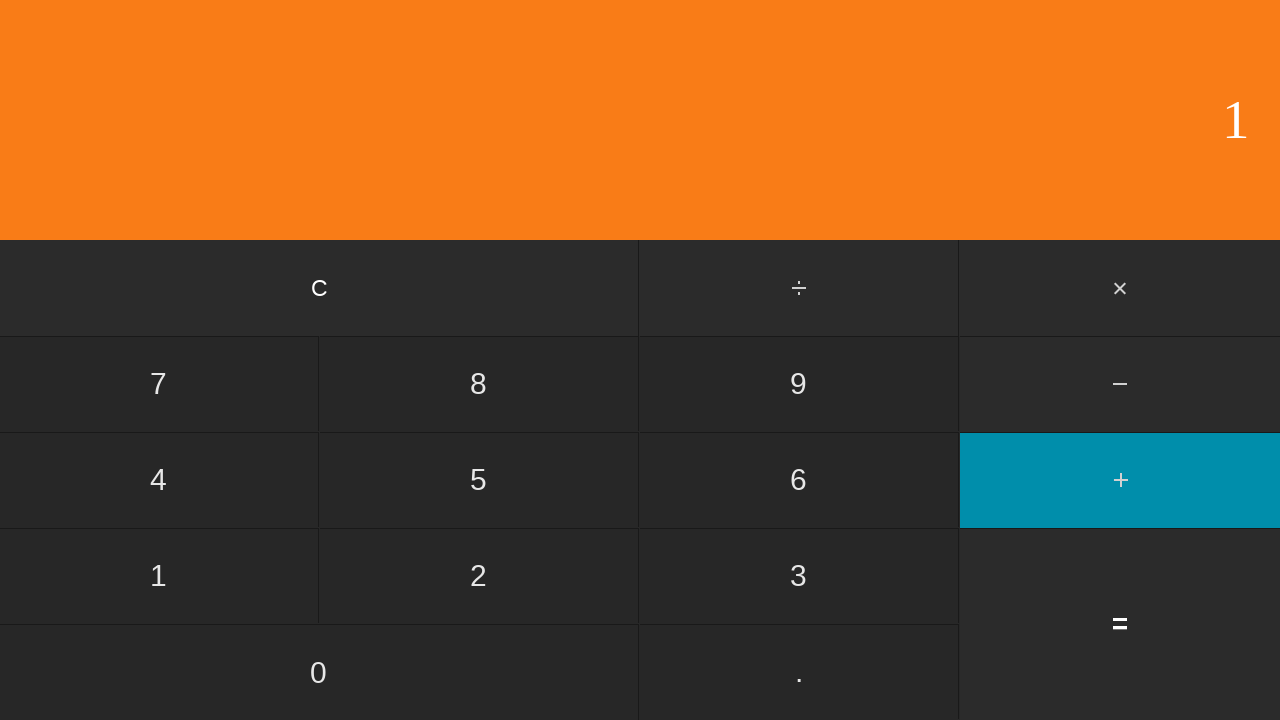

Clicked second operand: 6 at (799, 480) on input[value='6']
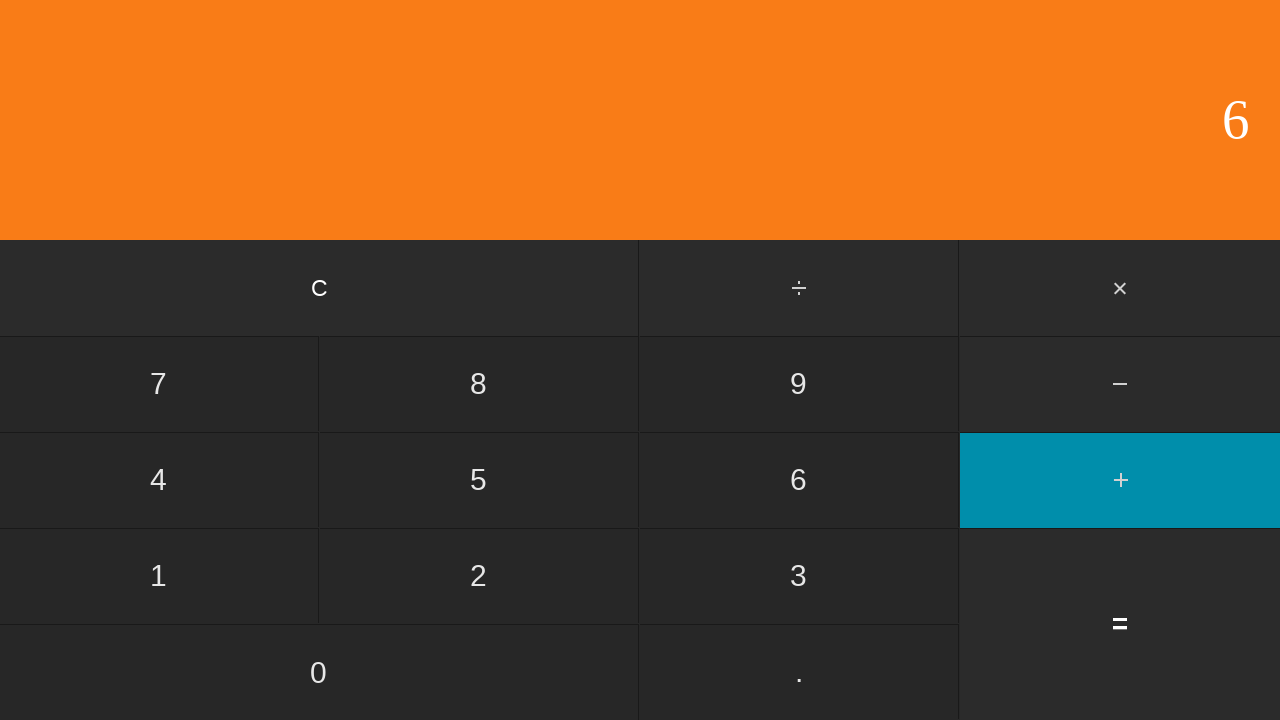

Clicked equals to compute 1 + 6 = 7 at (1120, 624) on input[value='=']
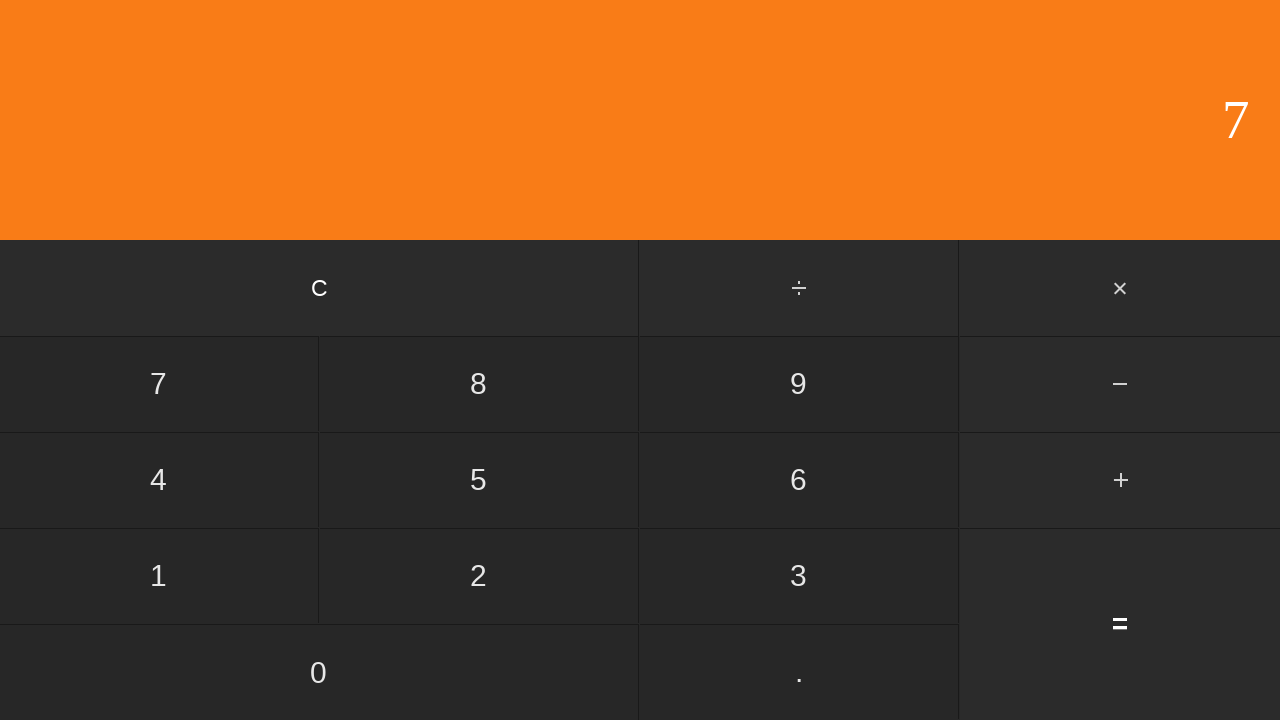

Result displayed for addition: 1 + 6 = 7
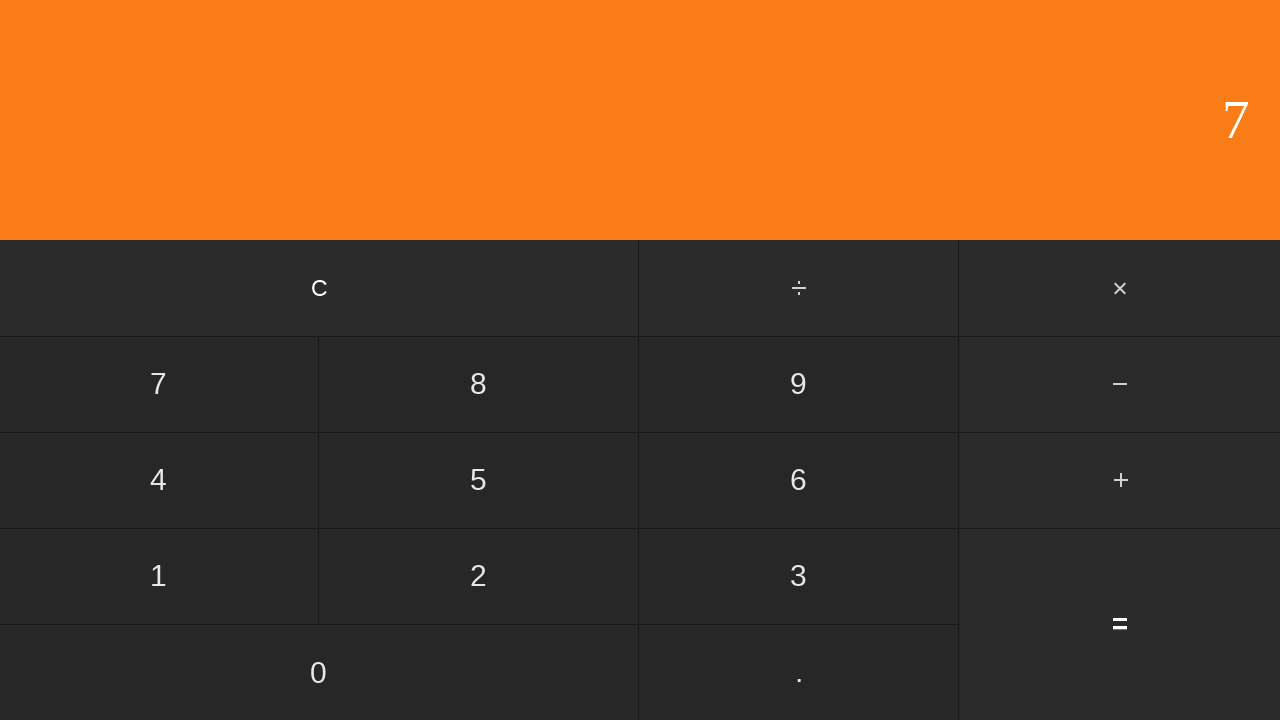

Clicked clear button to reset for next test at (320, 288) on input[value='C']
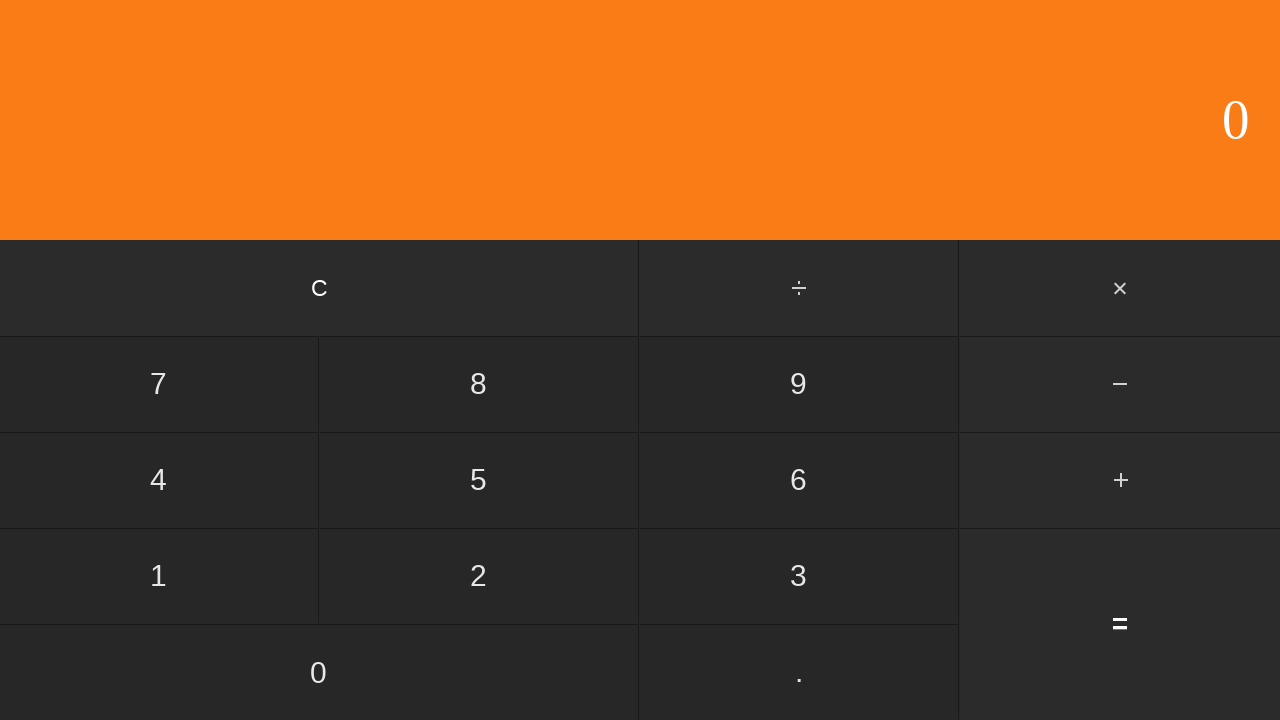

Clicked first operand: 1 at (159, 576) on input[value='1']
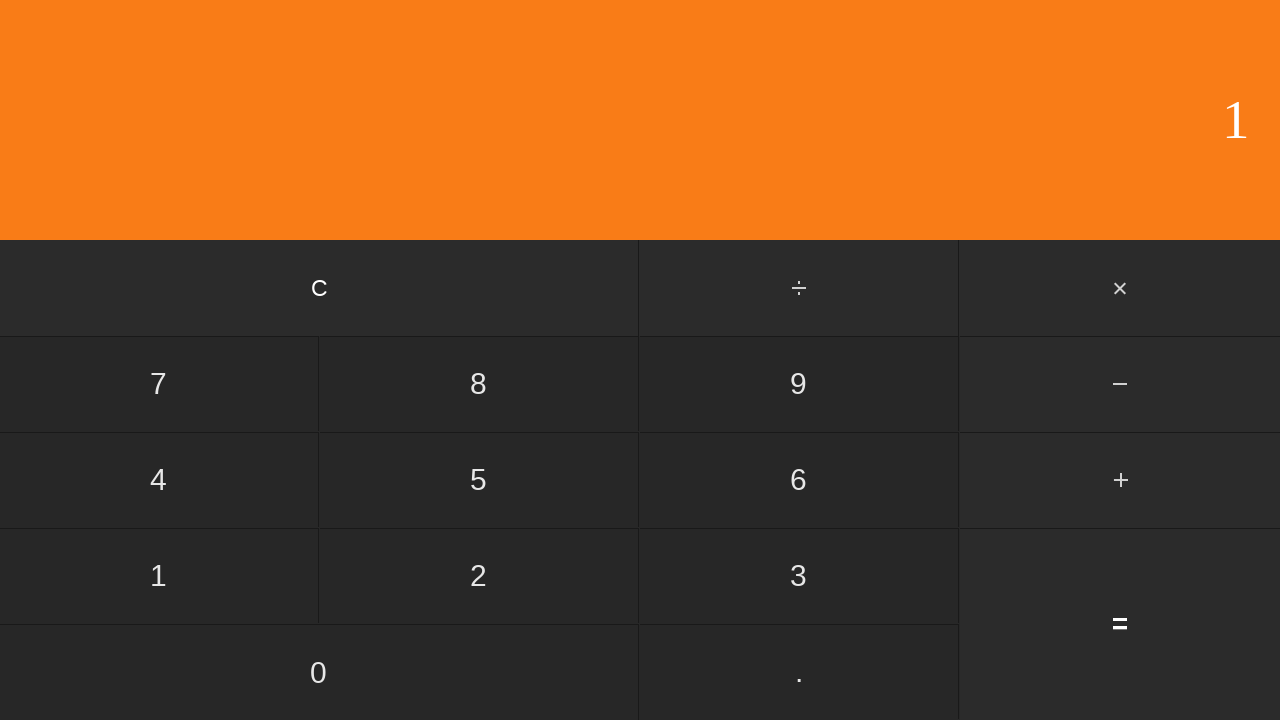

Clicked add button at (1120, 480) on #add
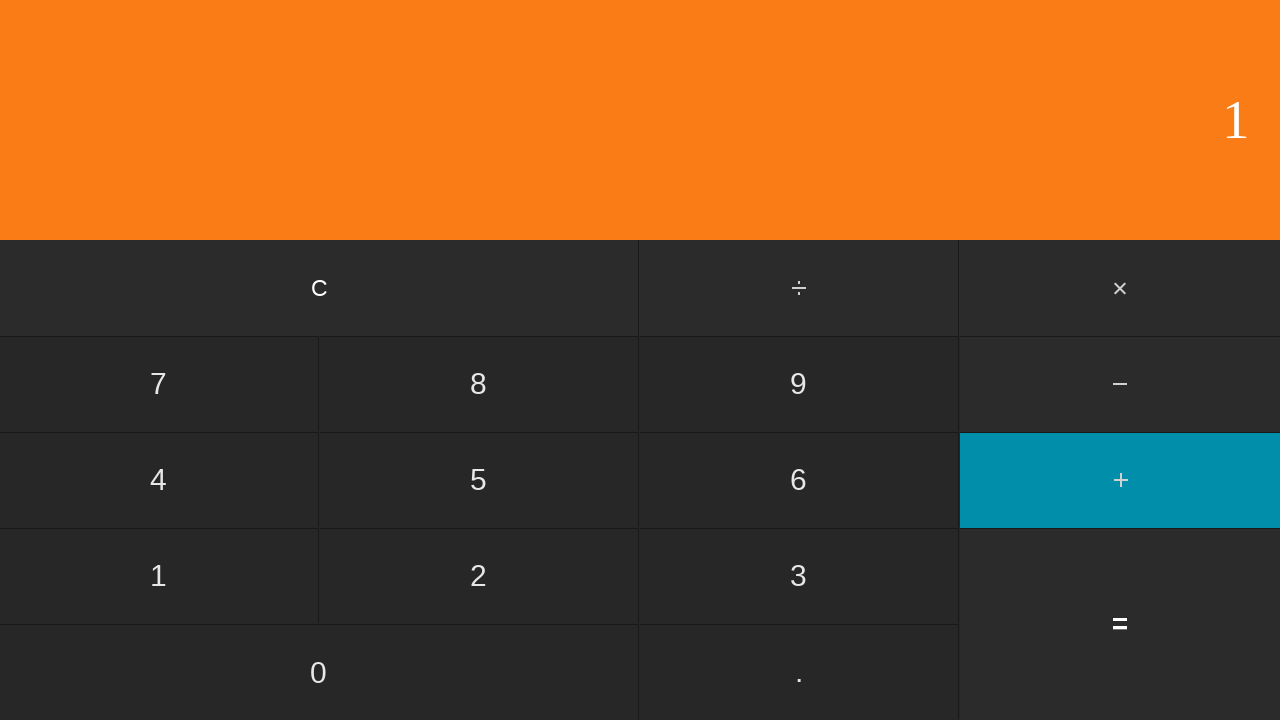

Clicked second operand: 7 at (159, 384) on input[value='7']
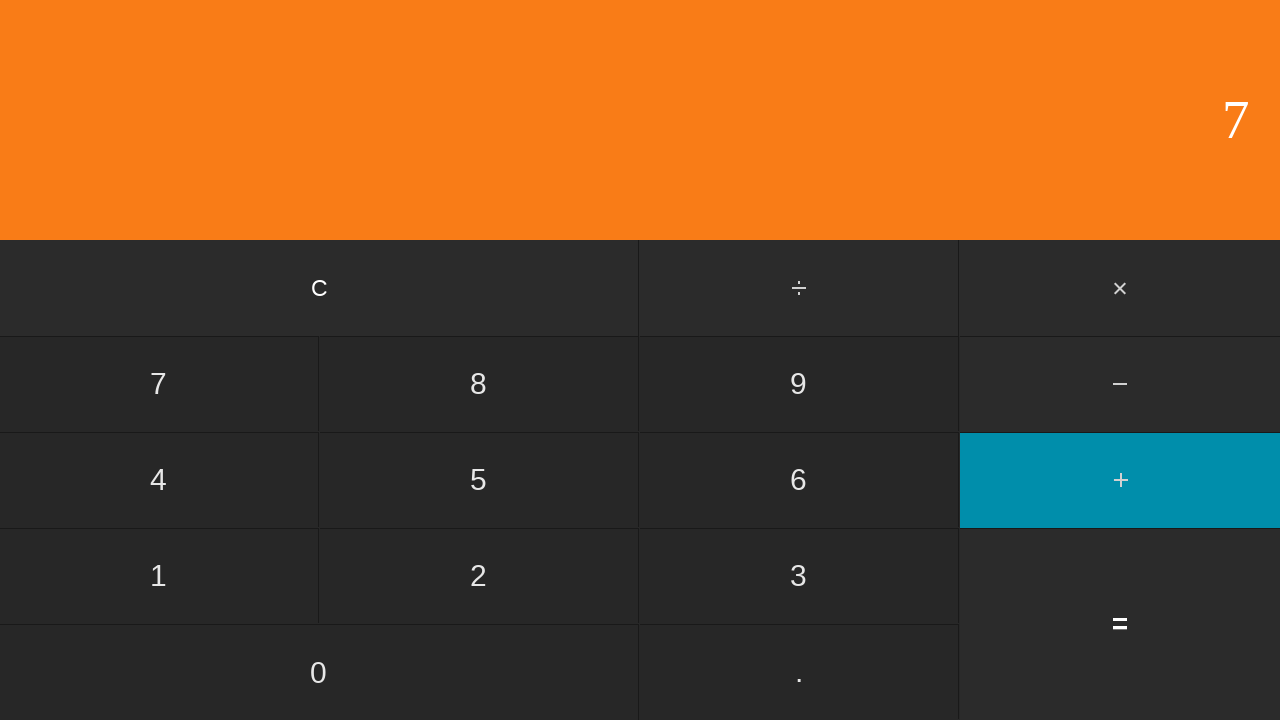

Clicked equals to compute 1 + 7 = 8 at (1120, 624) on input[value='=']
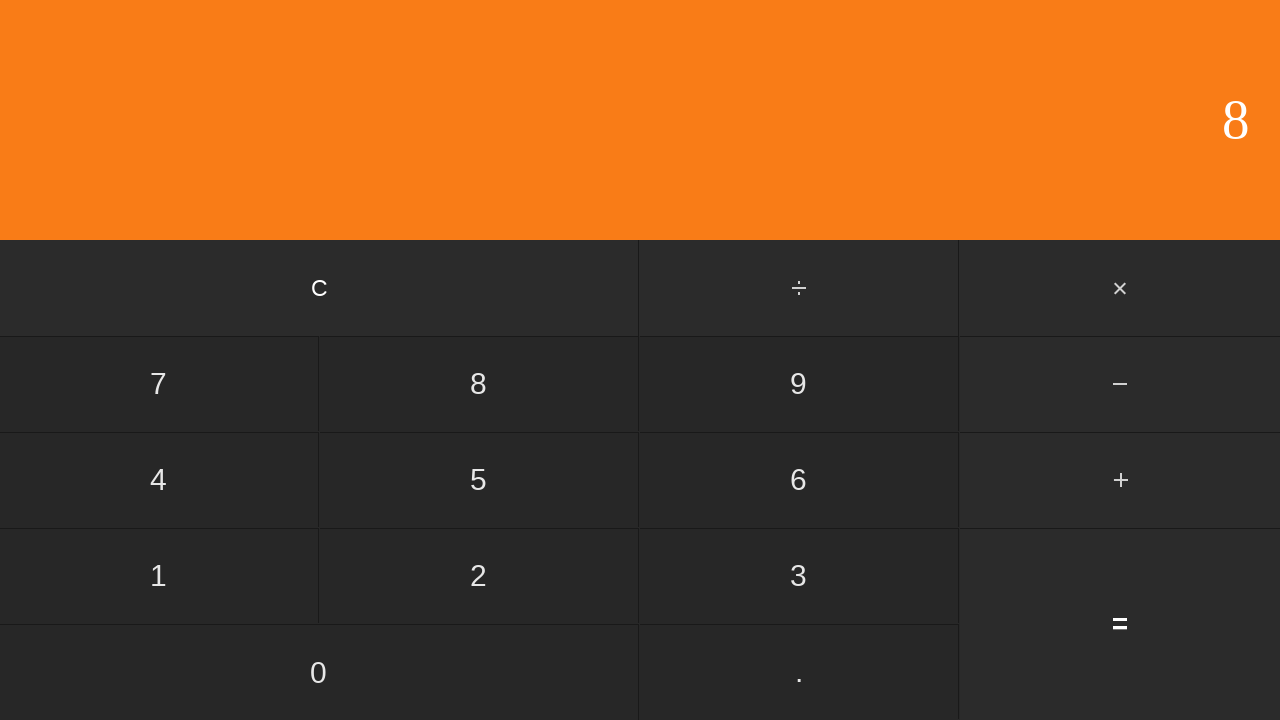

Result displayed for addition: 1 + 7 = 8
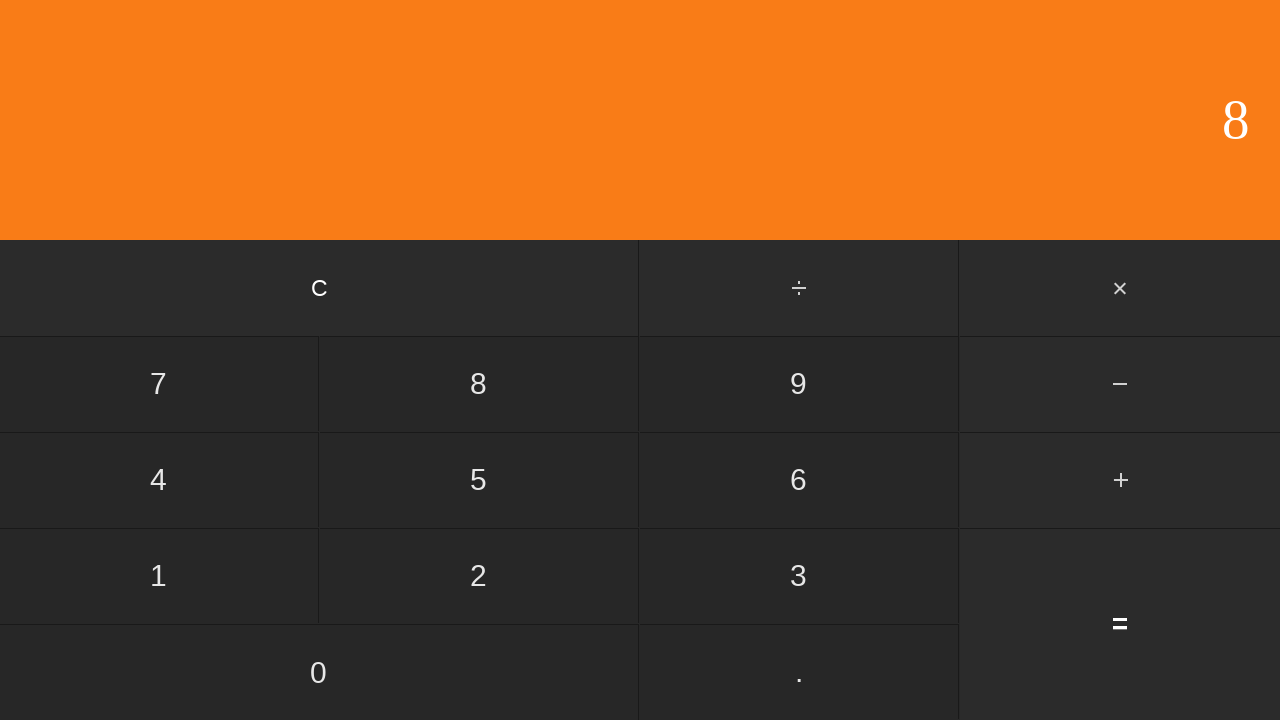

Clicked clear button to reset for next test at (320, 288) on input[value='C']
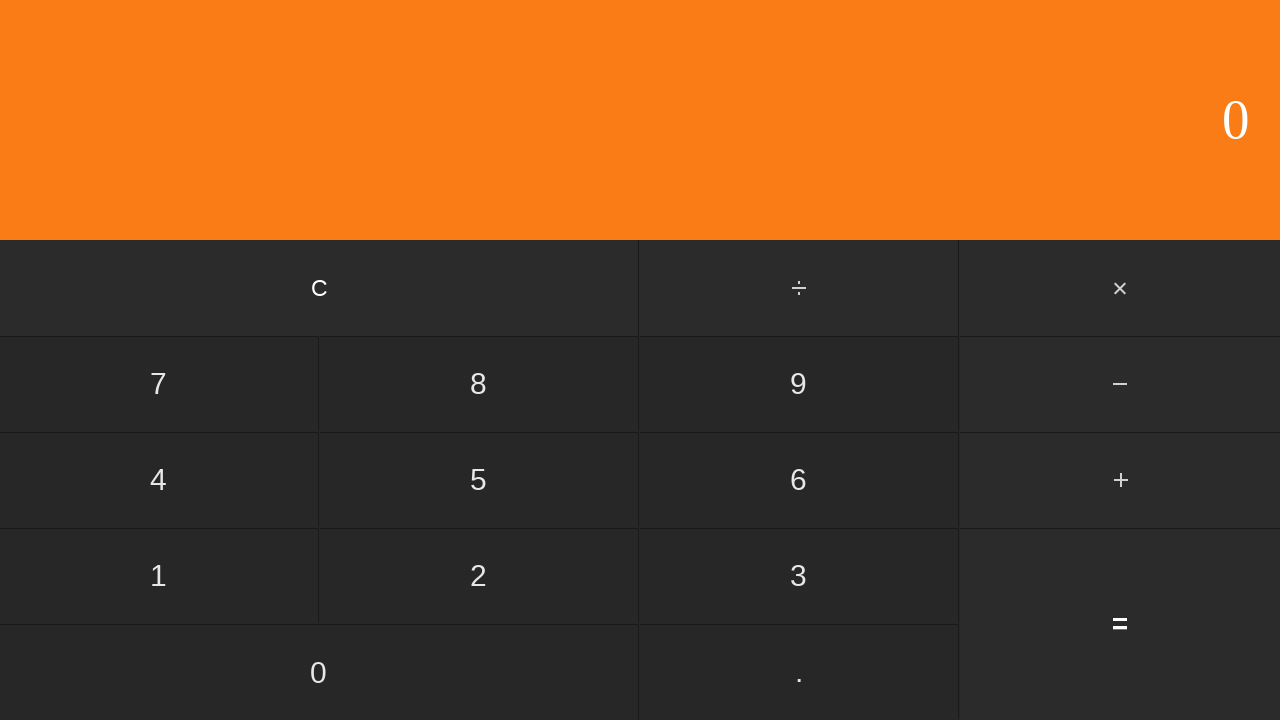

Clicked first operand: 1 at (159, 576) on input[value='1']
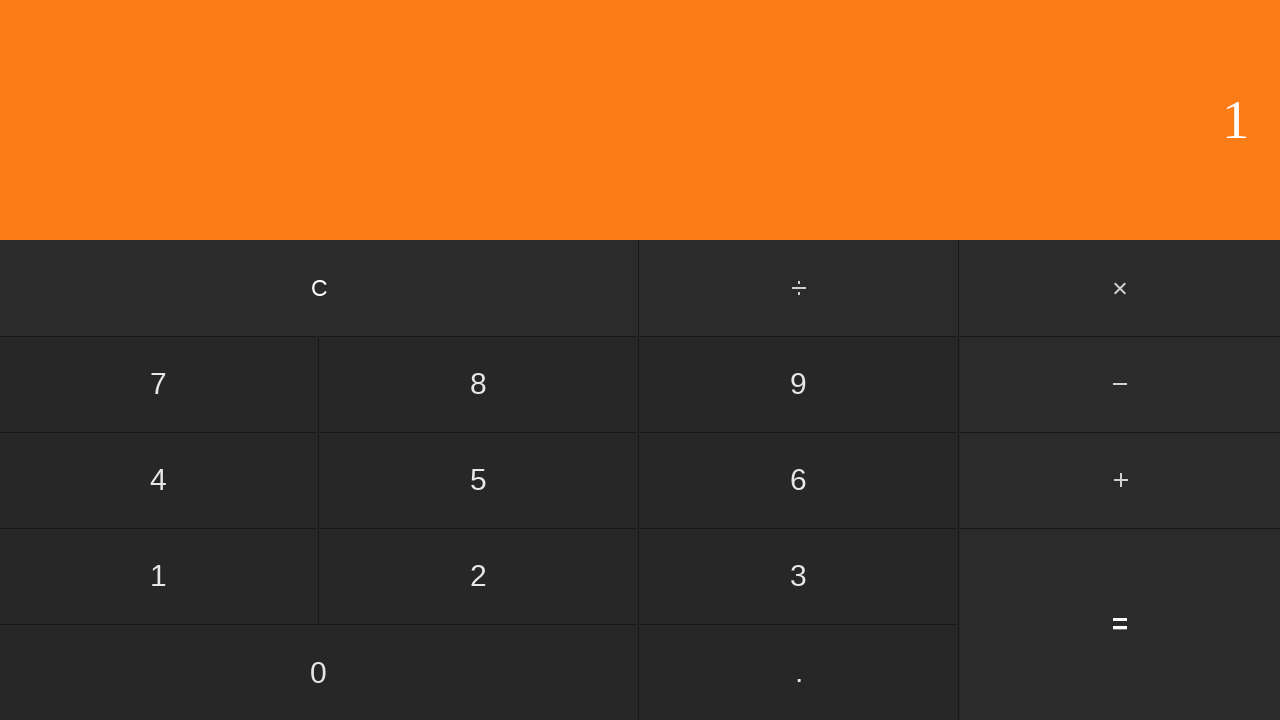

Clicked add button at (1120, 480) on #add
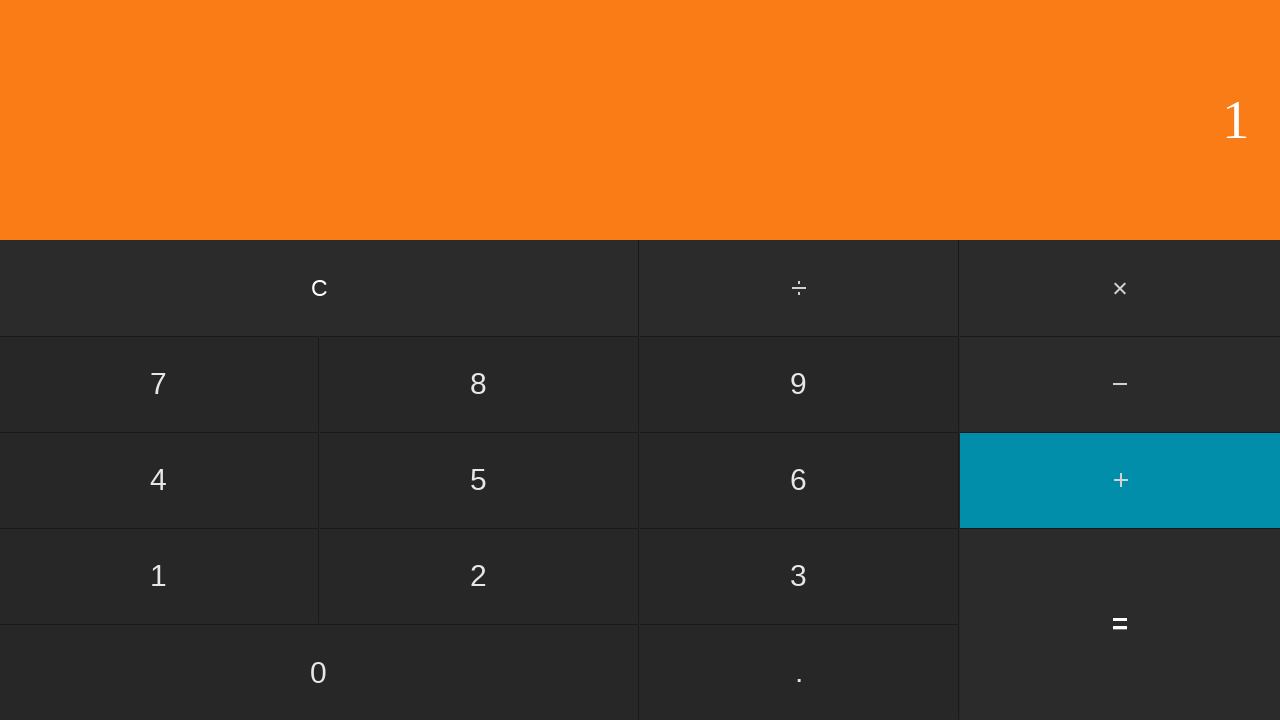

Clicked second operand: 8 at (479, 384) on input[value='8']
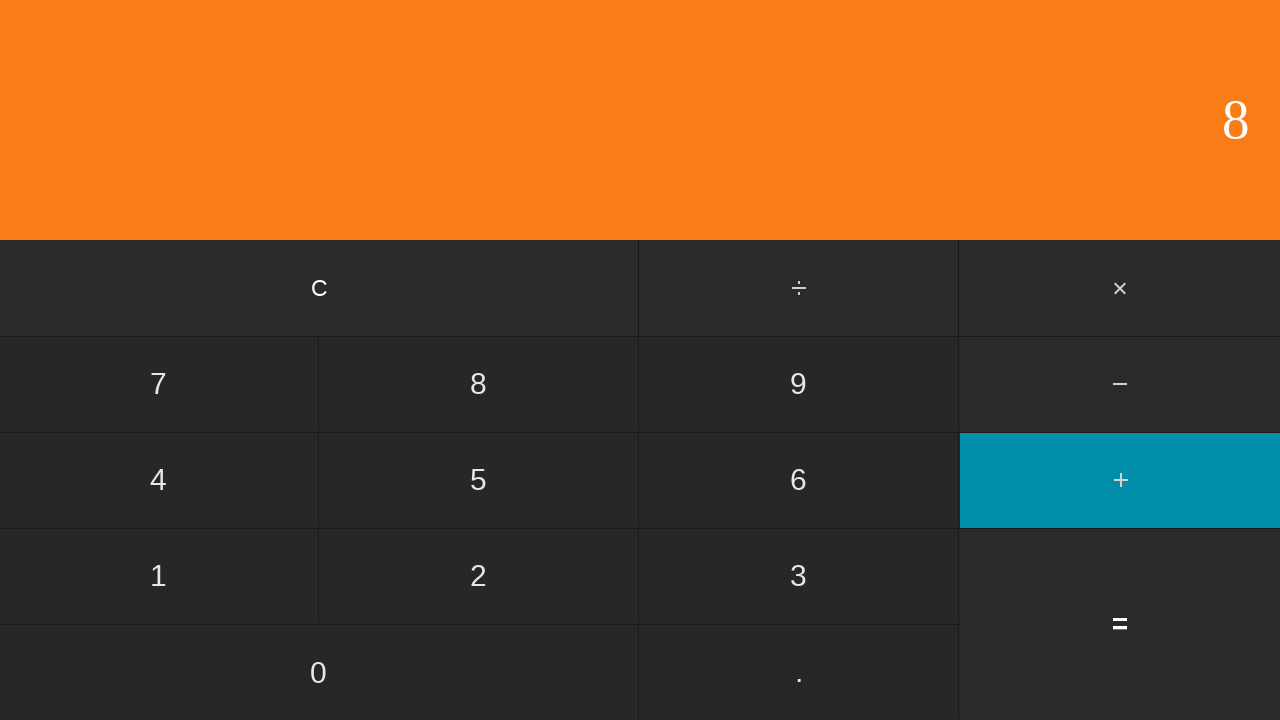

Clicked equals to compute 1 + 8 = 9 at (1120, 624) on input[value='=']
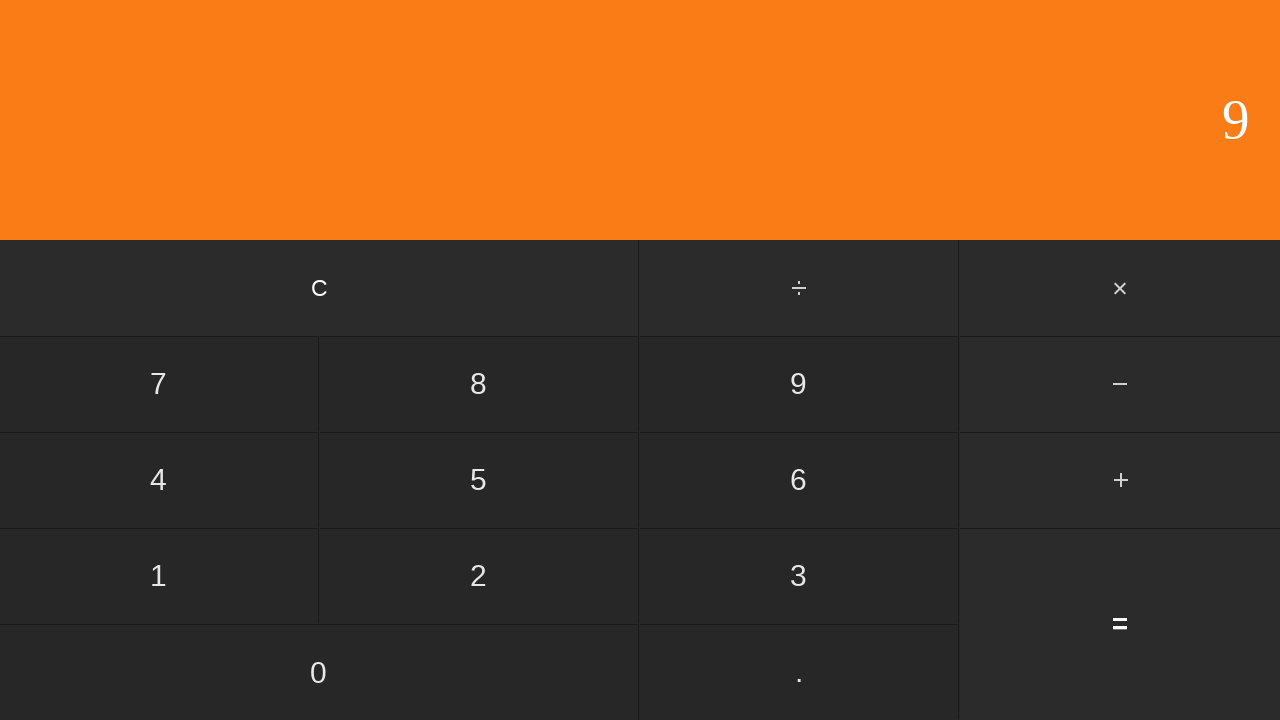

Result displayed for addition: 1 + 8 = 9
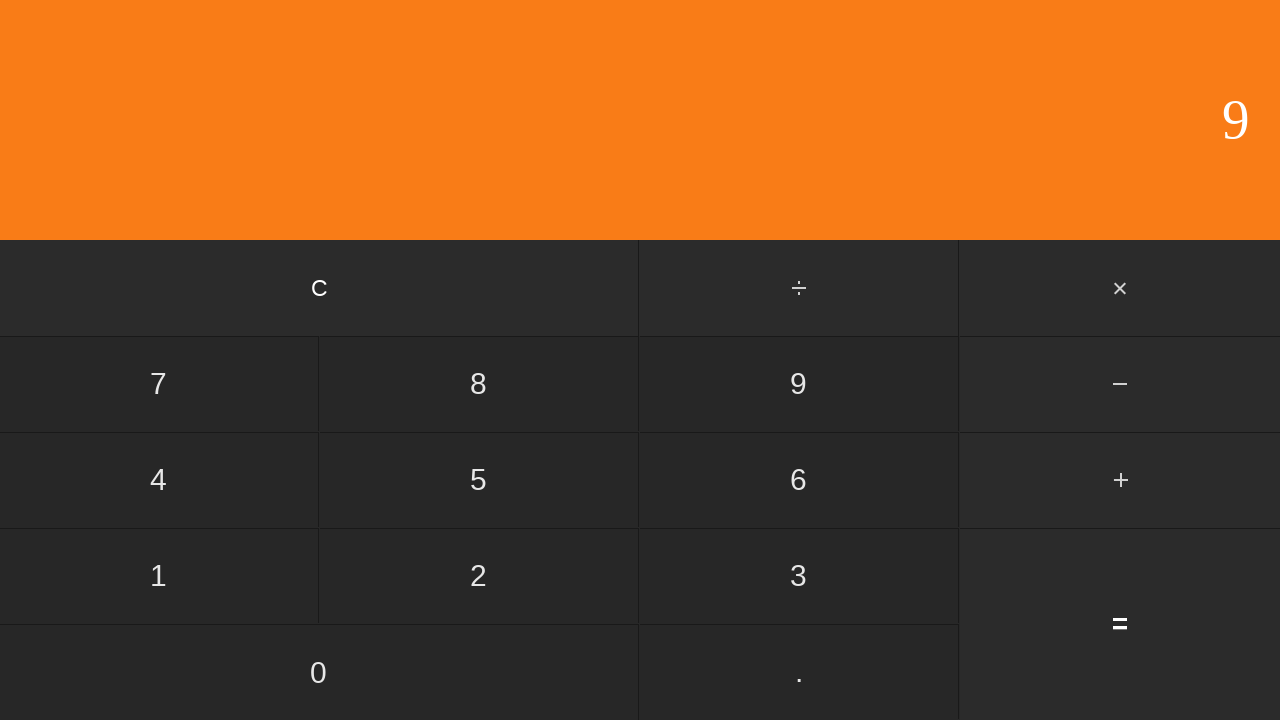

Clicked clear button to reset for next test at (320, 288) on input[value='C']
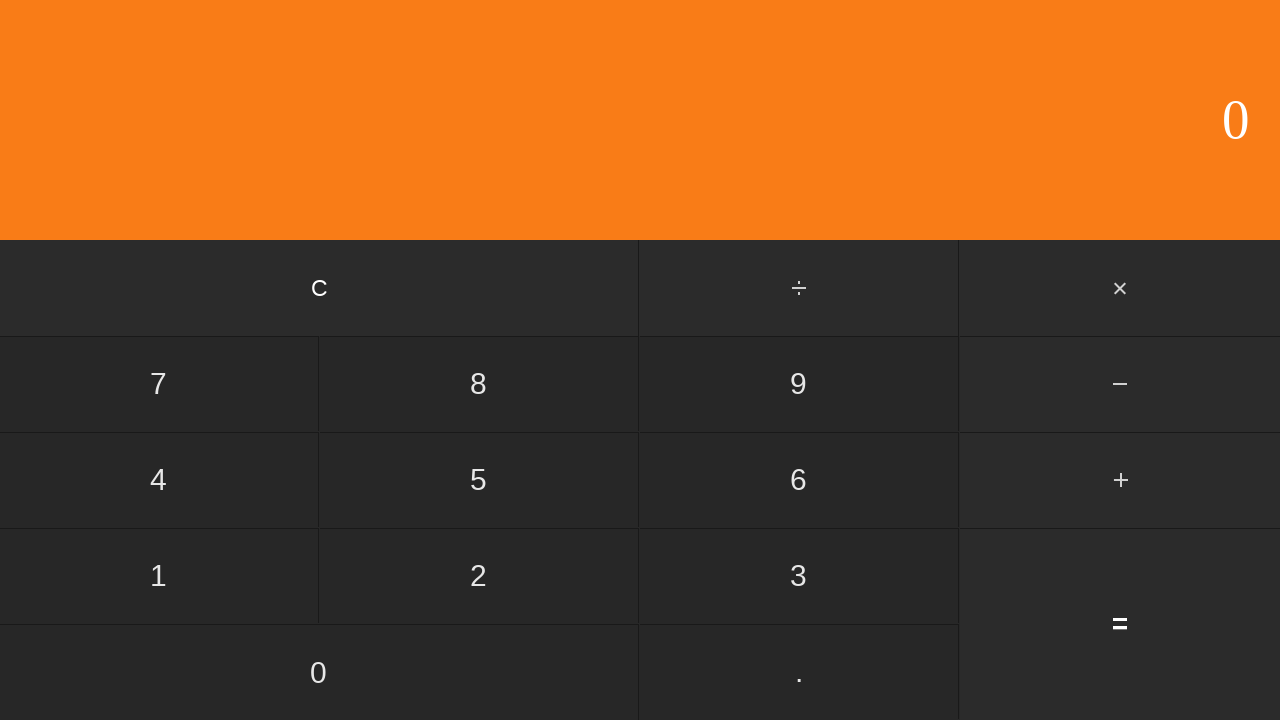

Clicked first operand: 1 at (159, 576) on input[value='1']
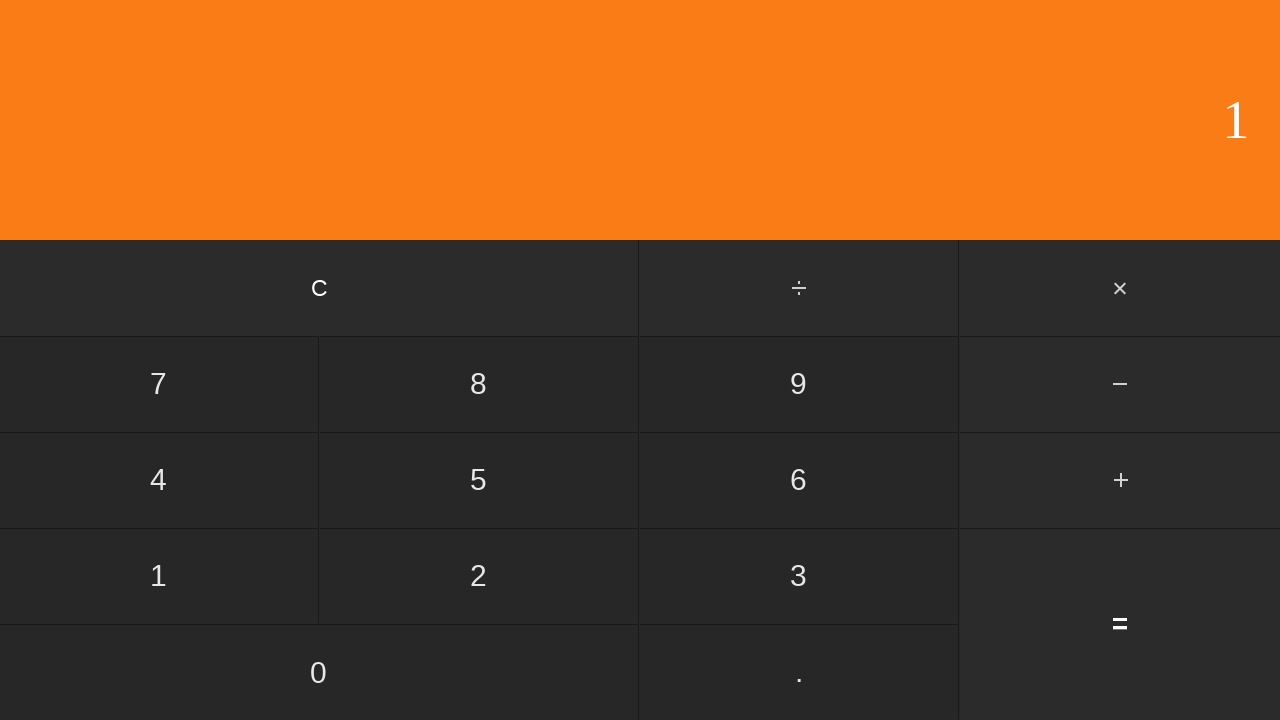

Clicked add button at (1120, 480) on #add
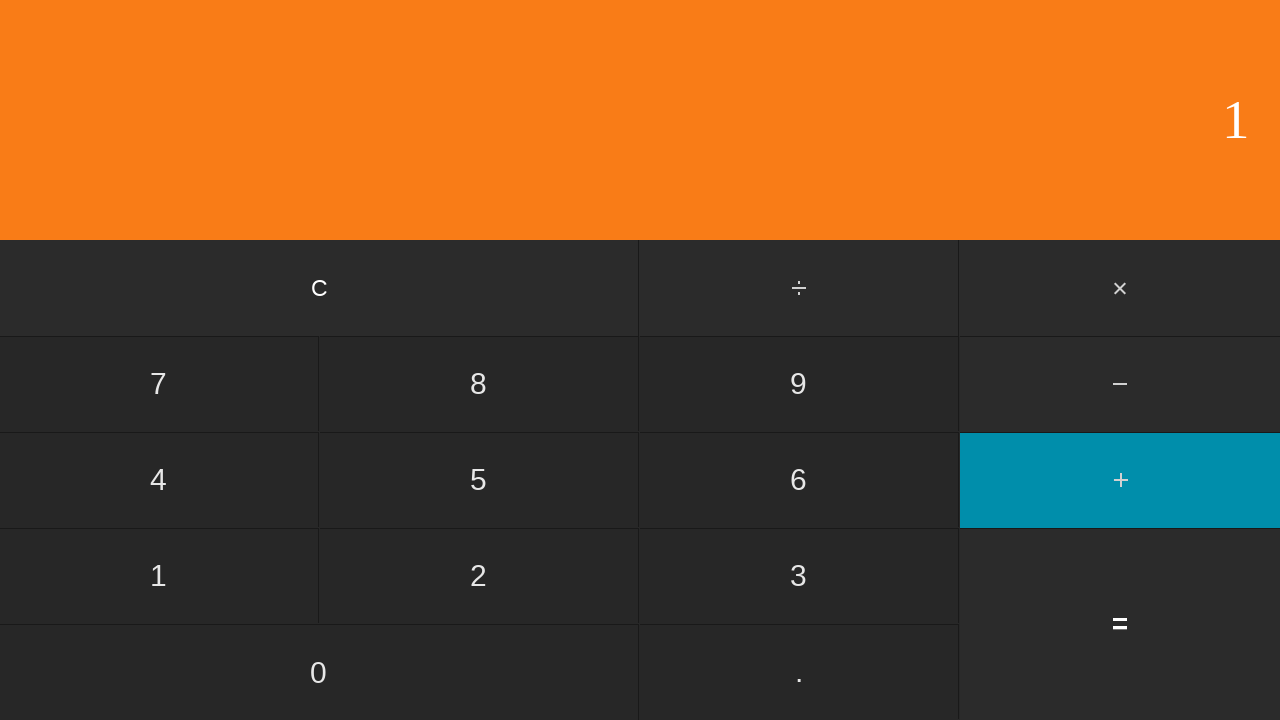

Clicked second operand: 9 at (799, 384) on input[value='9']
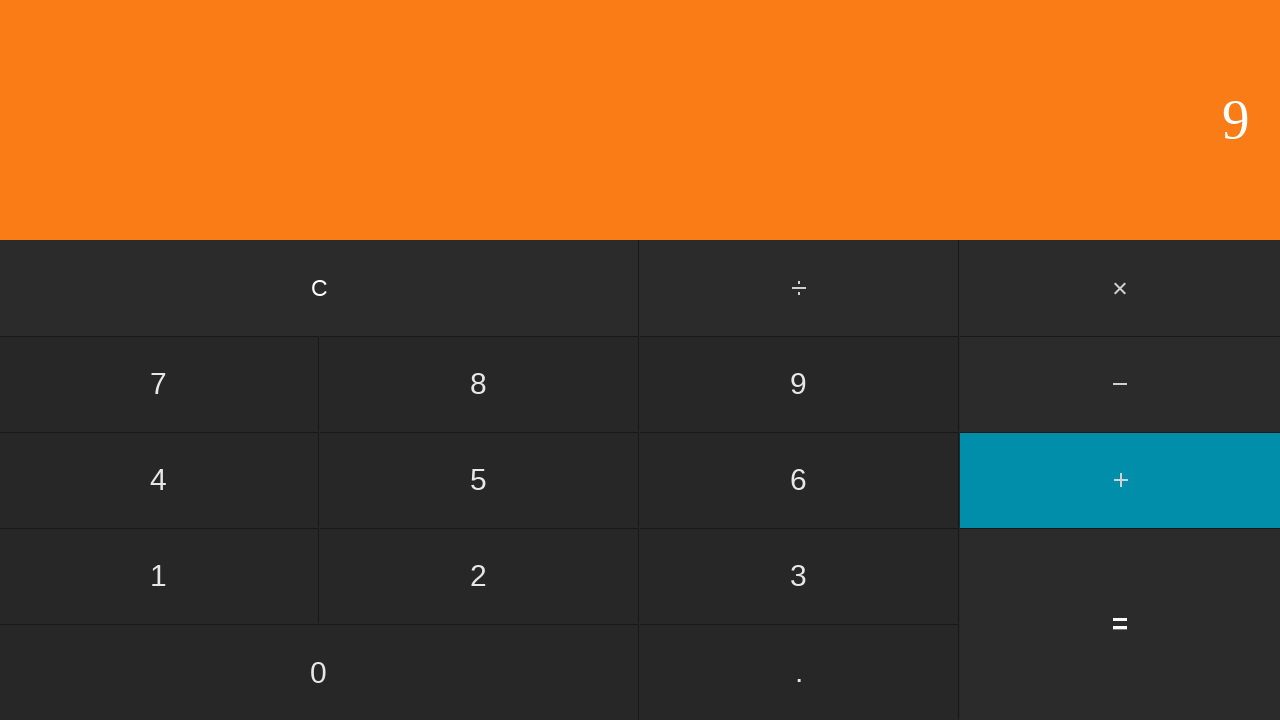

Clicked equals to compute 1 + 9 = 10 at (1120, 624) on input[value='=']
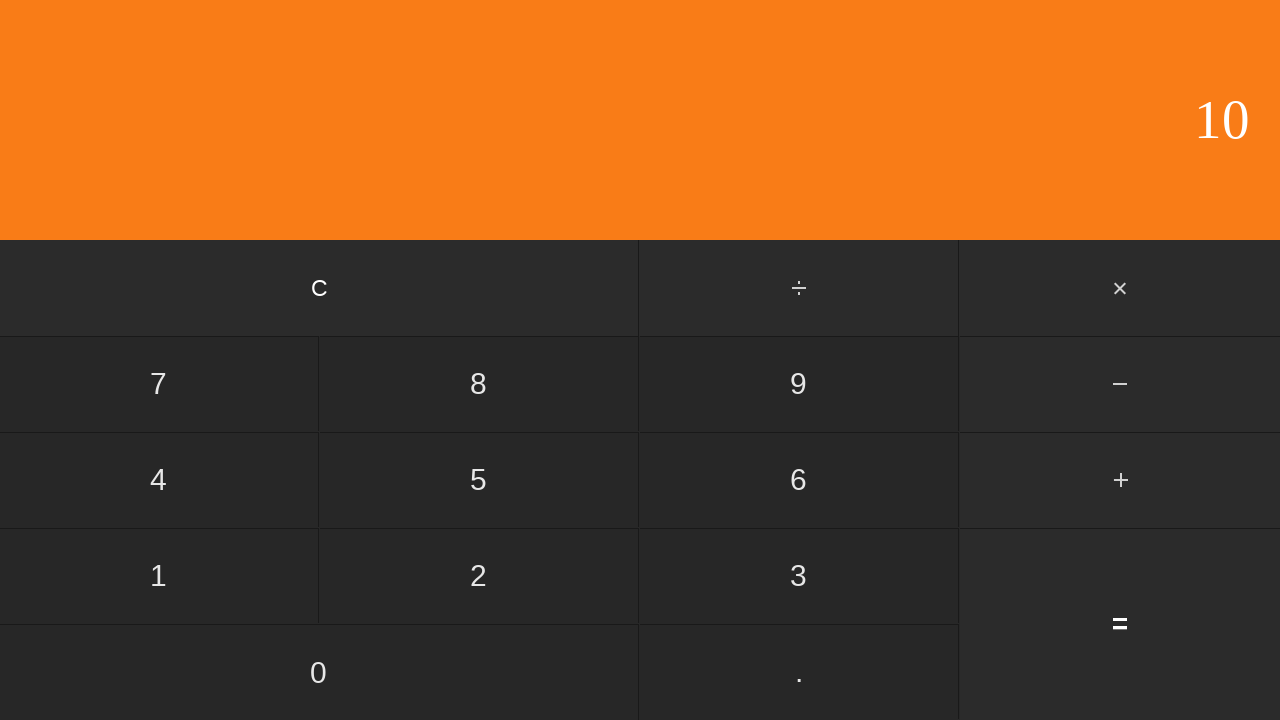

Result displayed for addition: 1 + 9 = 10
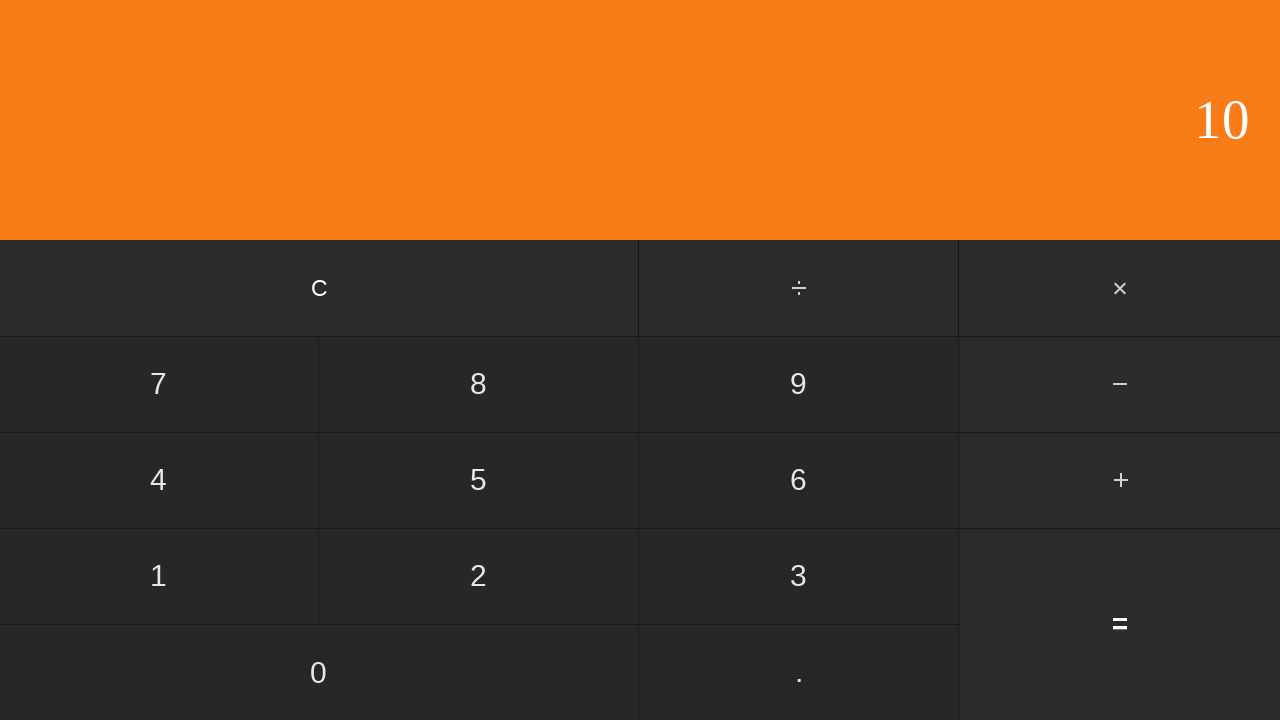

Clicked clear button to reset for next test at (320, 288) on input[value='C']
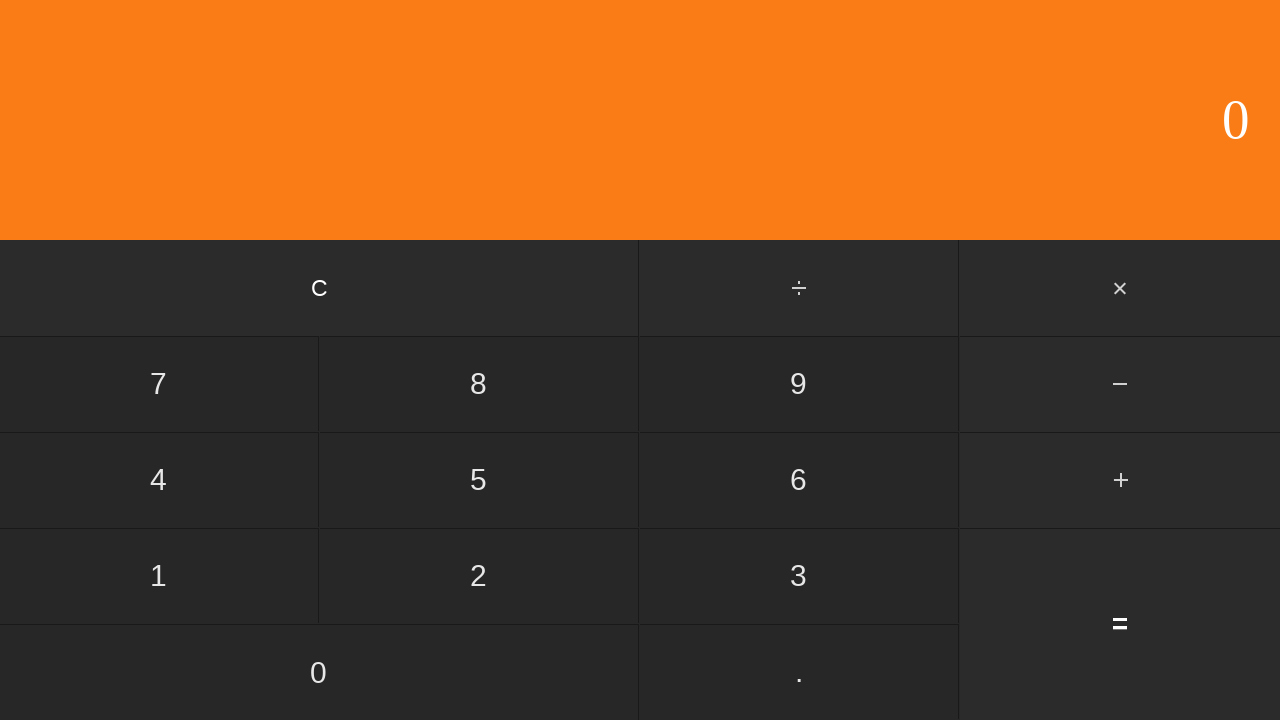

Clicked first operand: 2 at (479, 576) on input[value='2']
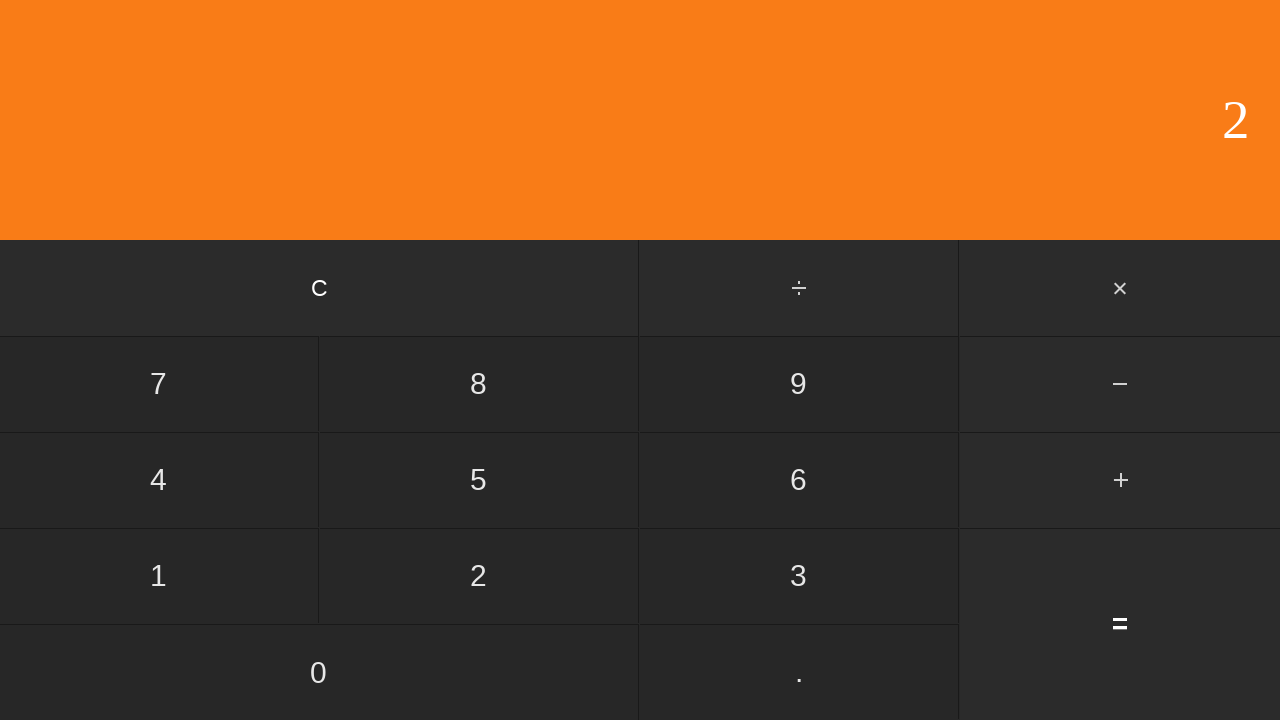

Clicked add button at (1120, 480) on #add
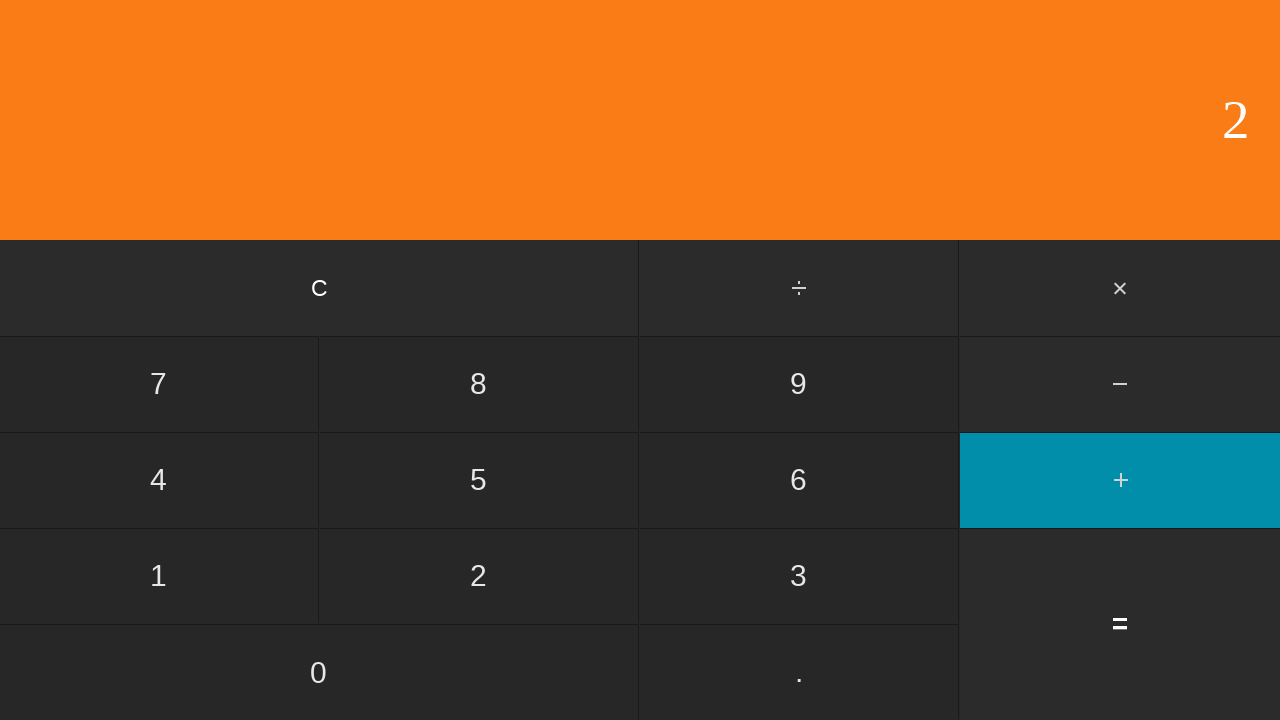

Clicked second operand: 0 at (319, 672) on input[value='0']
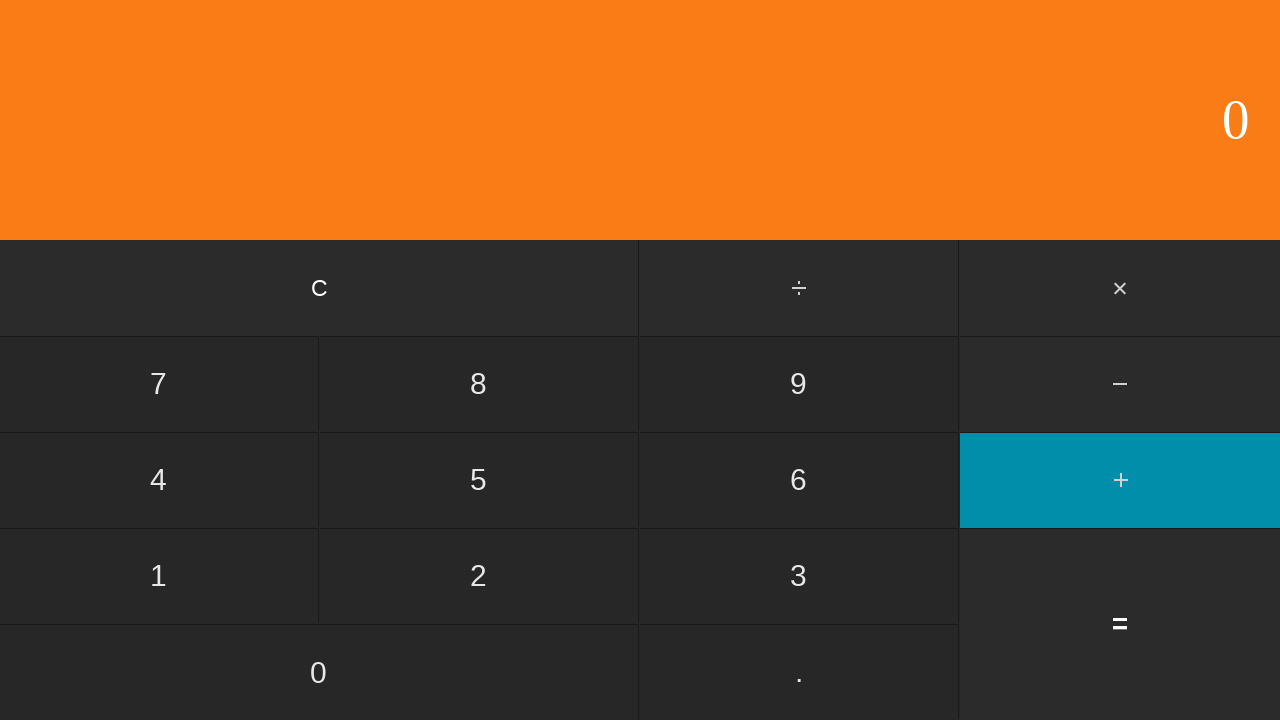

Clicked equals to compute 2 + 0 = 2 at (1120, 624) on input[value='=']
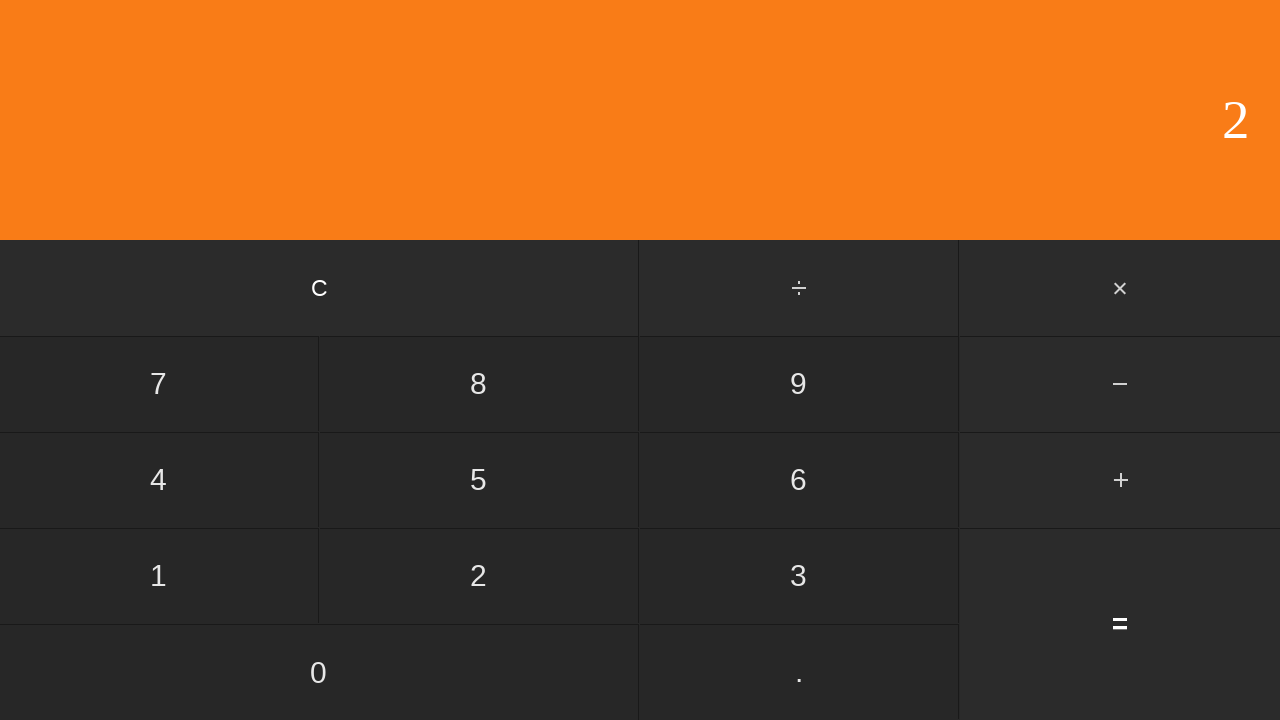

Result displayed for addition: 2 + 0 = 2
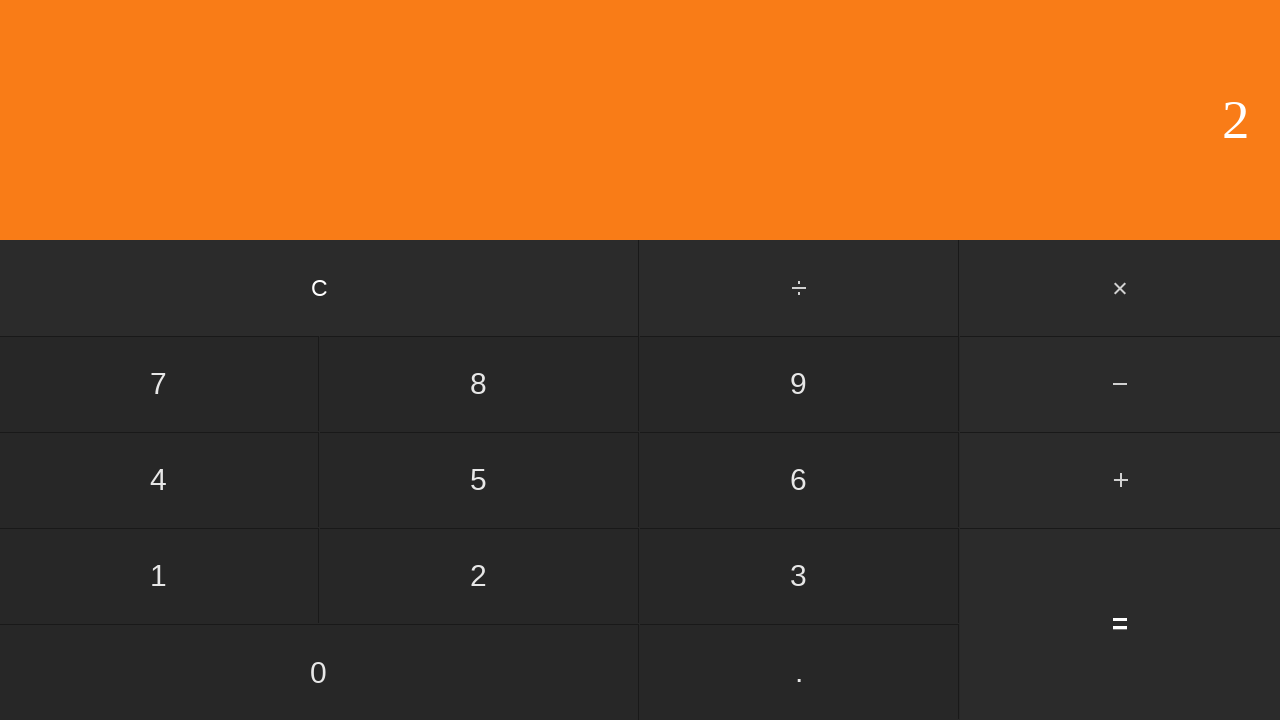

Clicked clear button to reset for next test at (320, 288) on input[value='C']
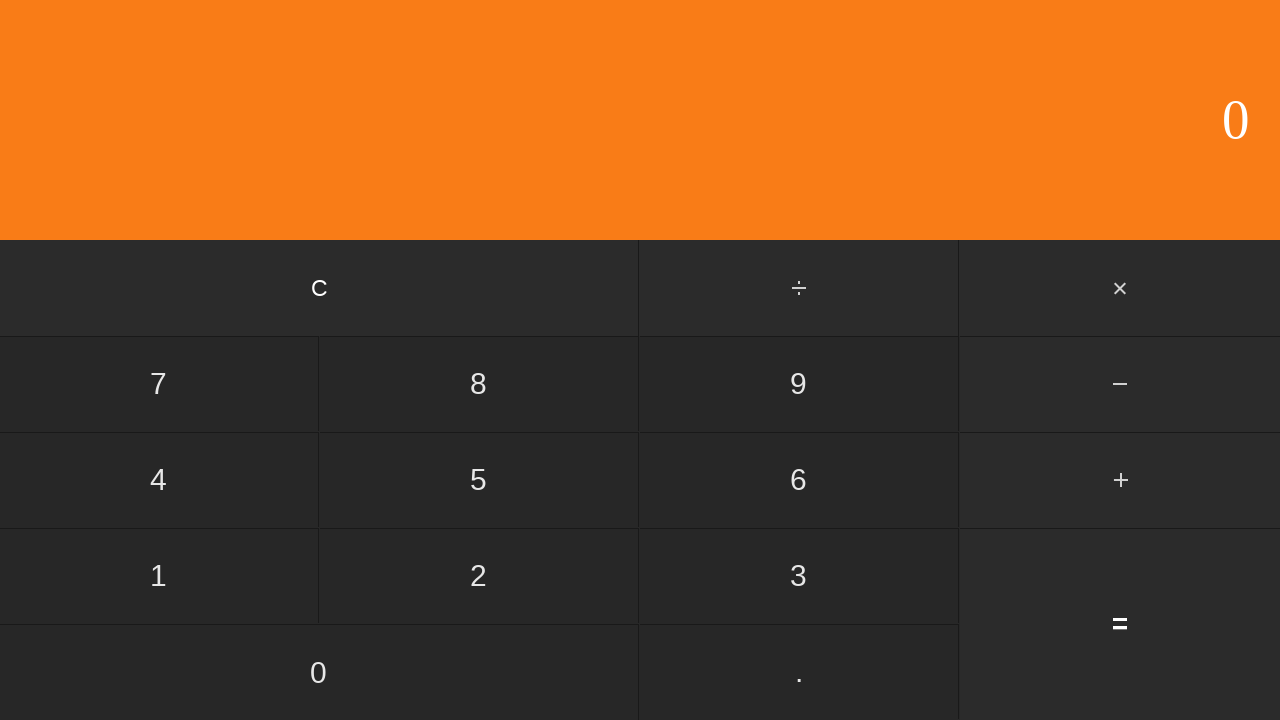

Clicked first operand: 2 at (479, 576) on input[value='2']
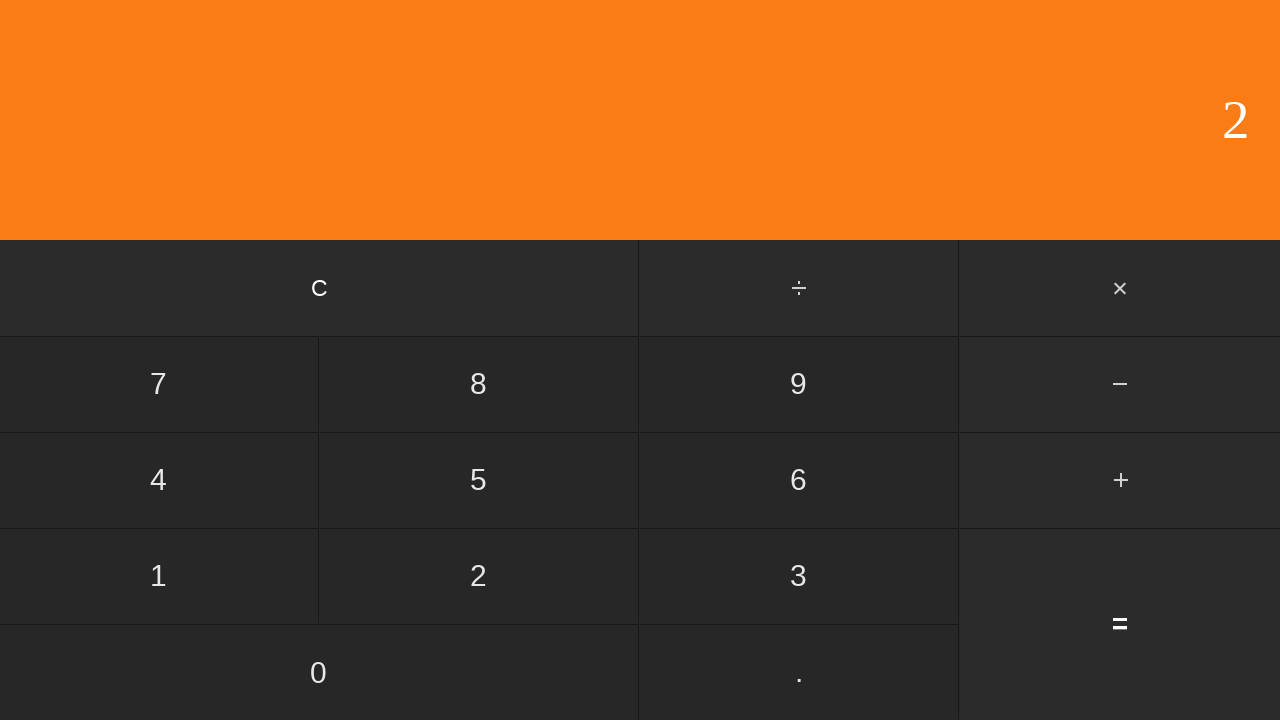

Clicked add button at (1120, 480) on #add
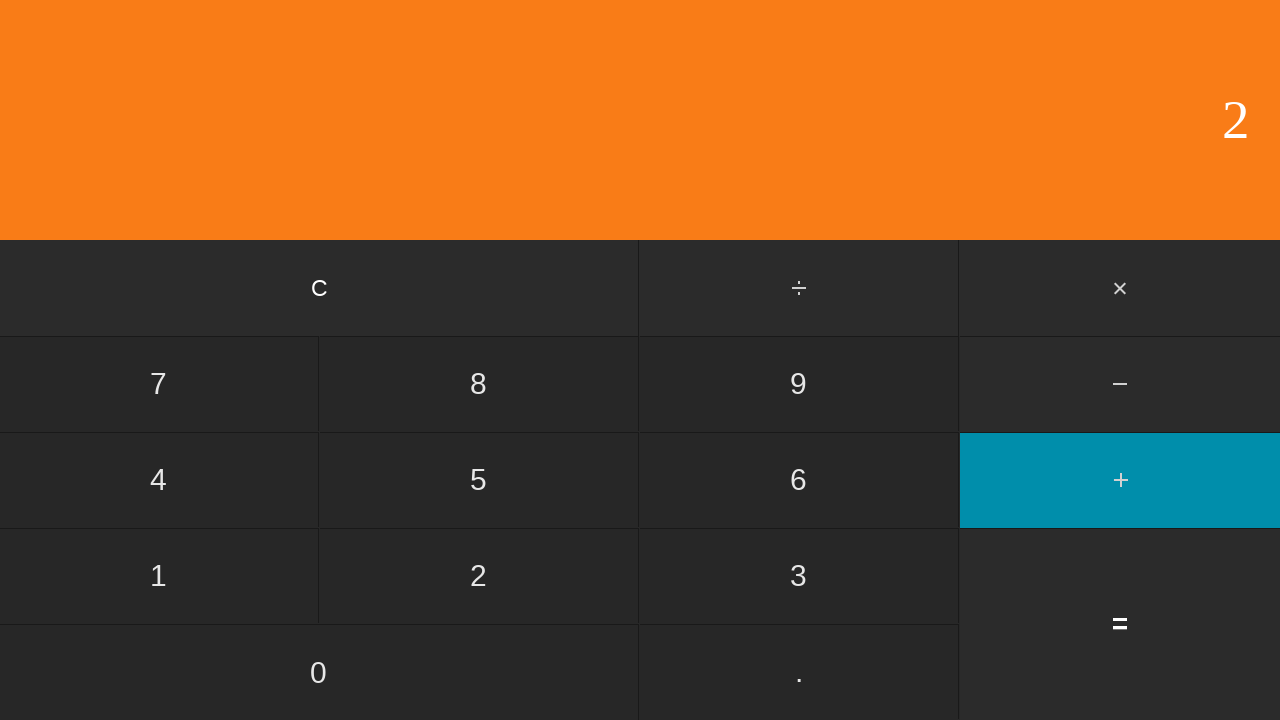

Clicked second operand: 1 at (159, 576) on input[value='1']
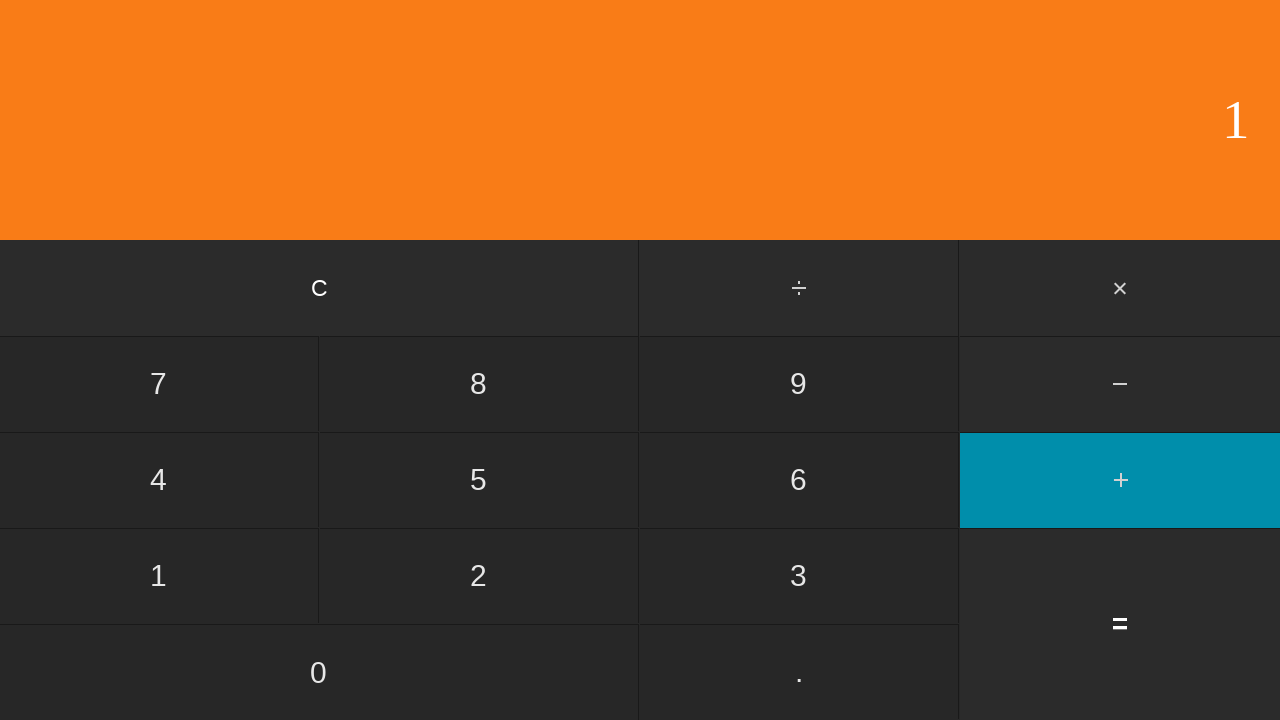

Clicked equals to compute 2 + 1 = 3 at (1120, 624) on input[value='=']
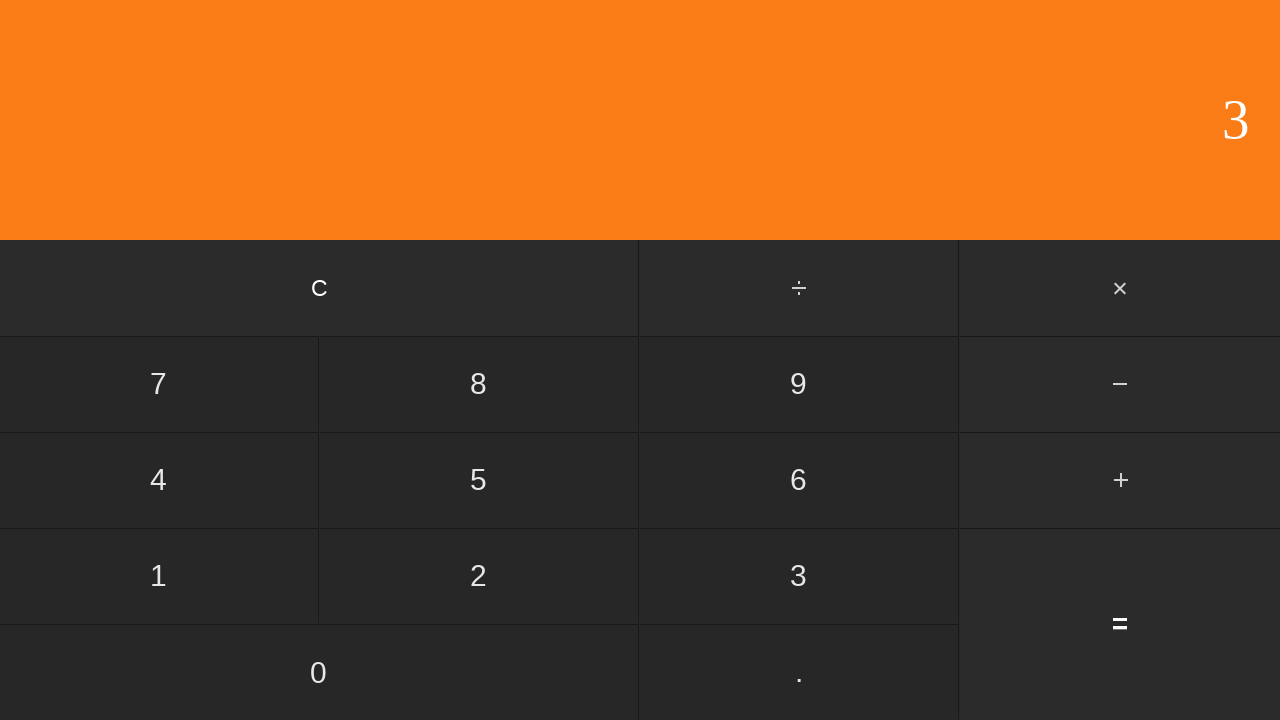

Result displayed for addition: 2 + 1 = 3
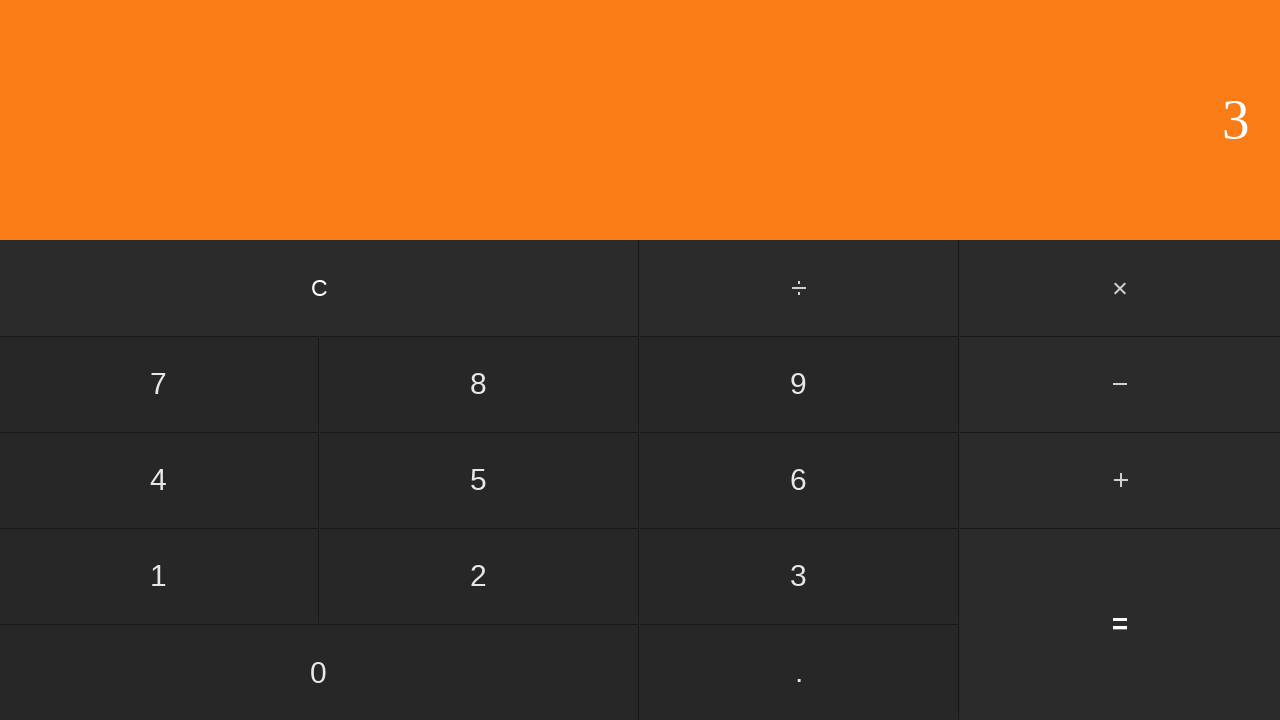

Clicked clear button to reset for next test at (320, 288) on input[value='C']
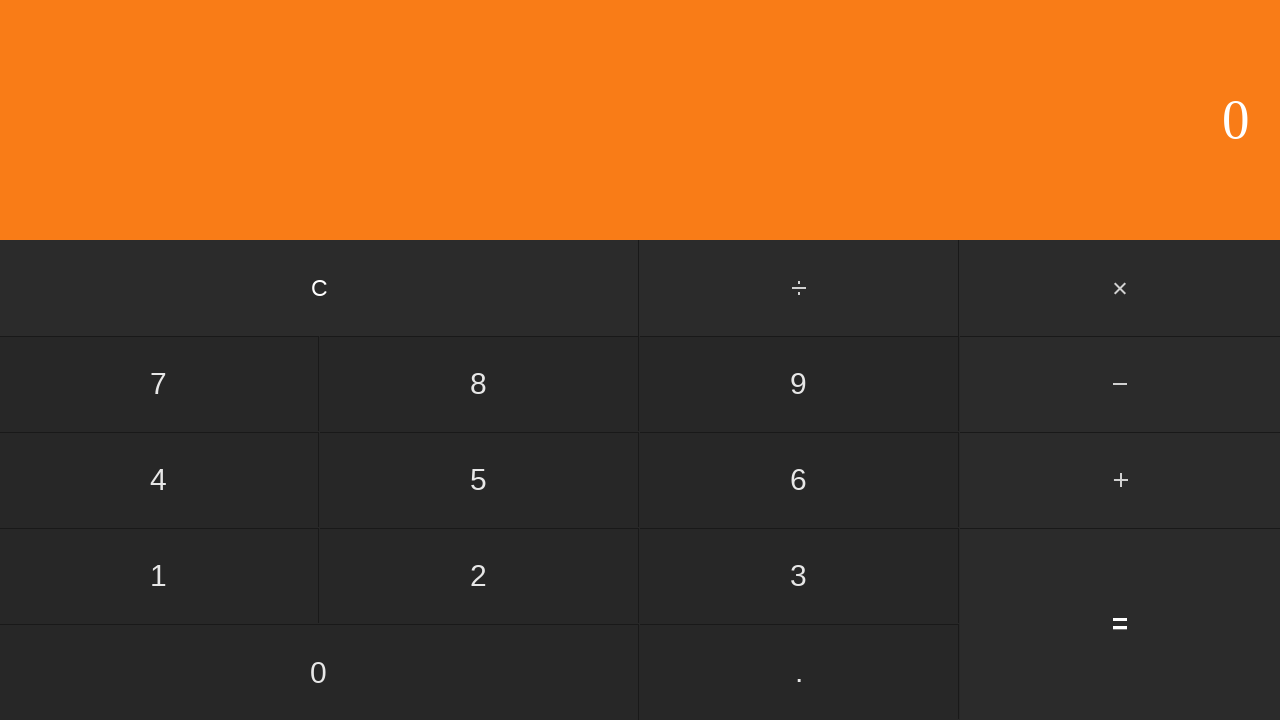

Clicked first operand: 2 at (479, 576) on input[value='2']
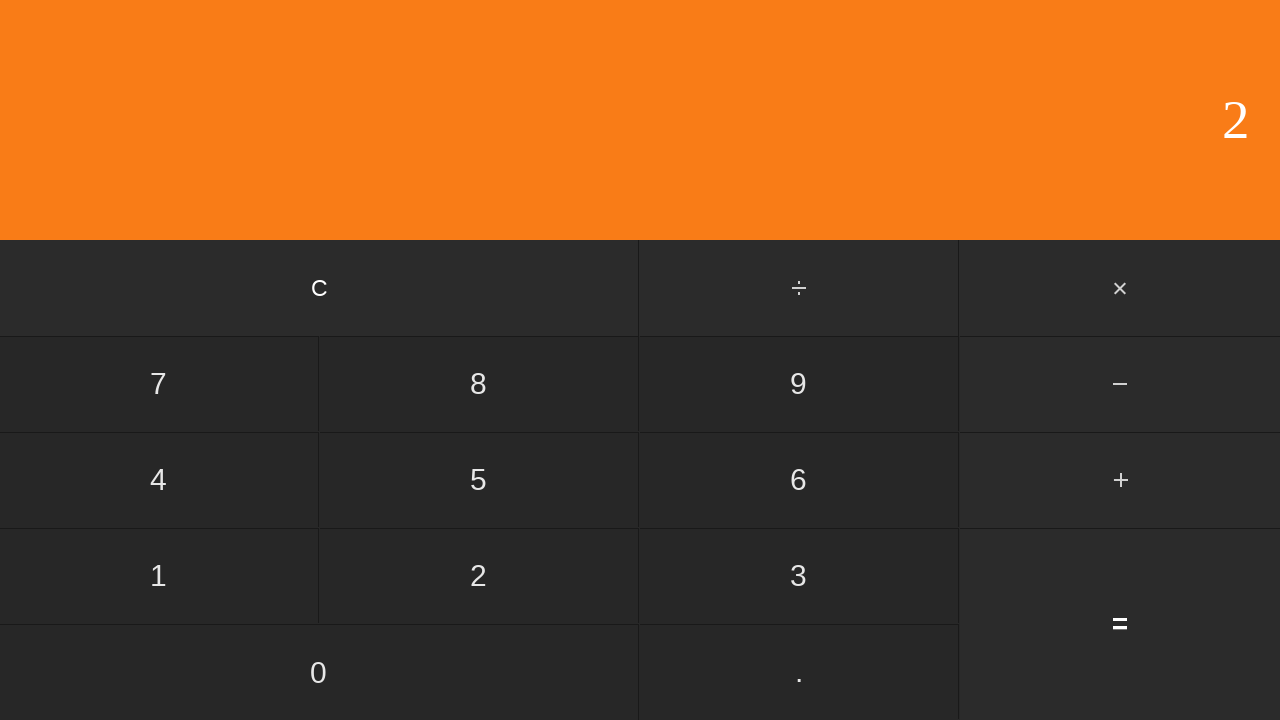

Clicked add button at (1120, 480) on #add
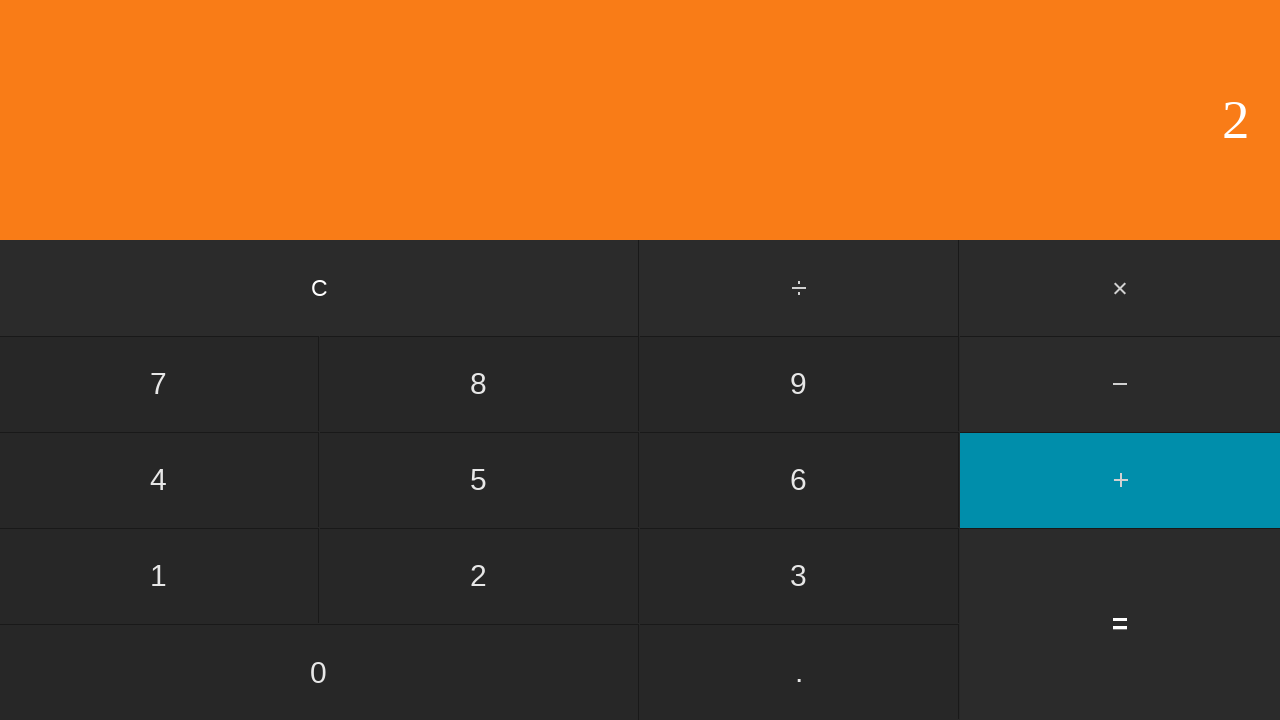

Clicked second operand: 2 at (479, 576) on input[value='2']
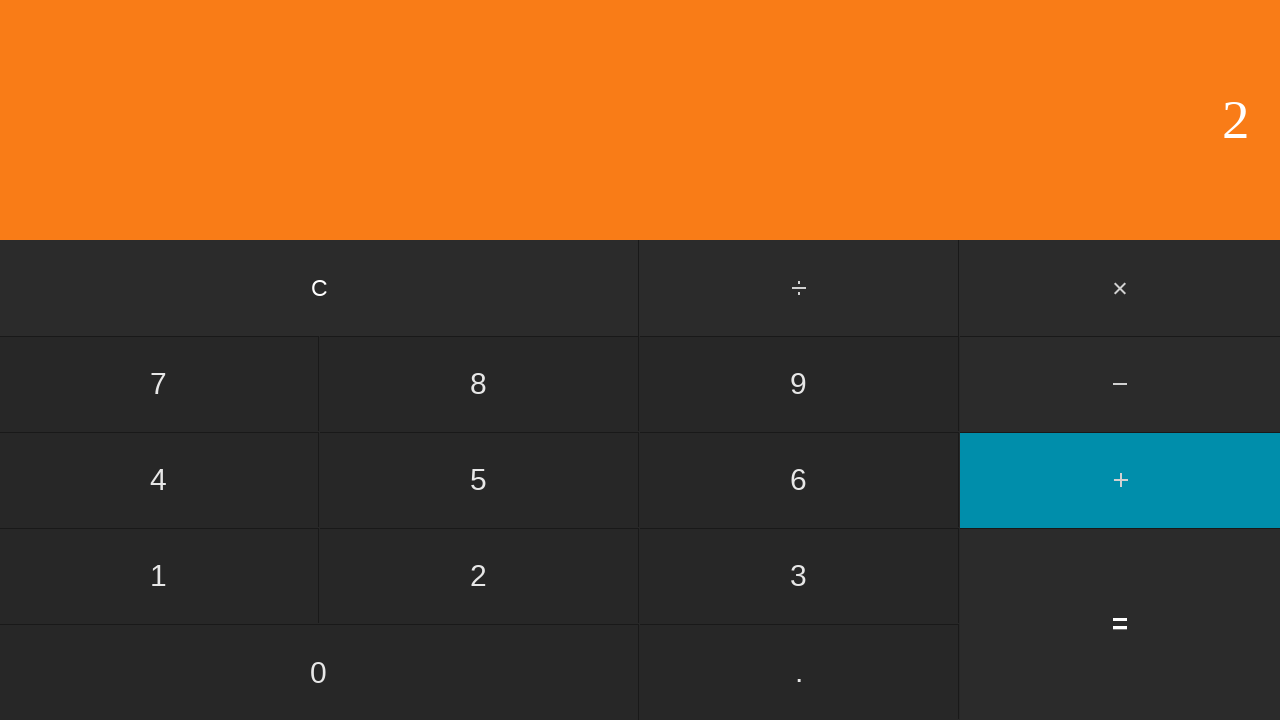

Clicked equals to compute 2 + 2 = 4 at (1120, 624) on input[value='=']
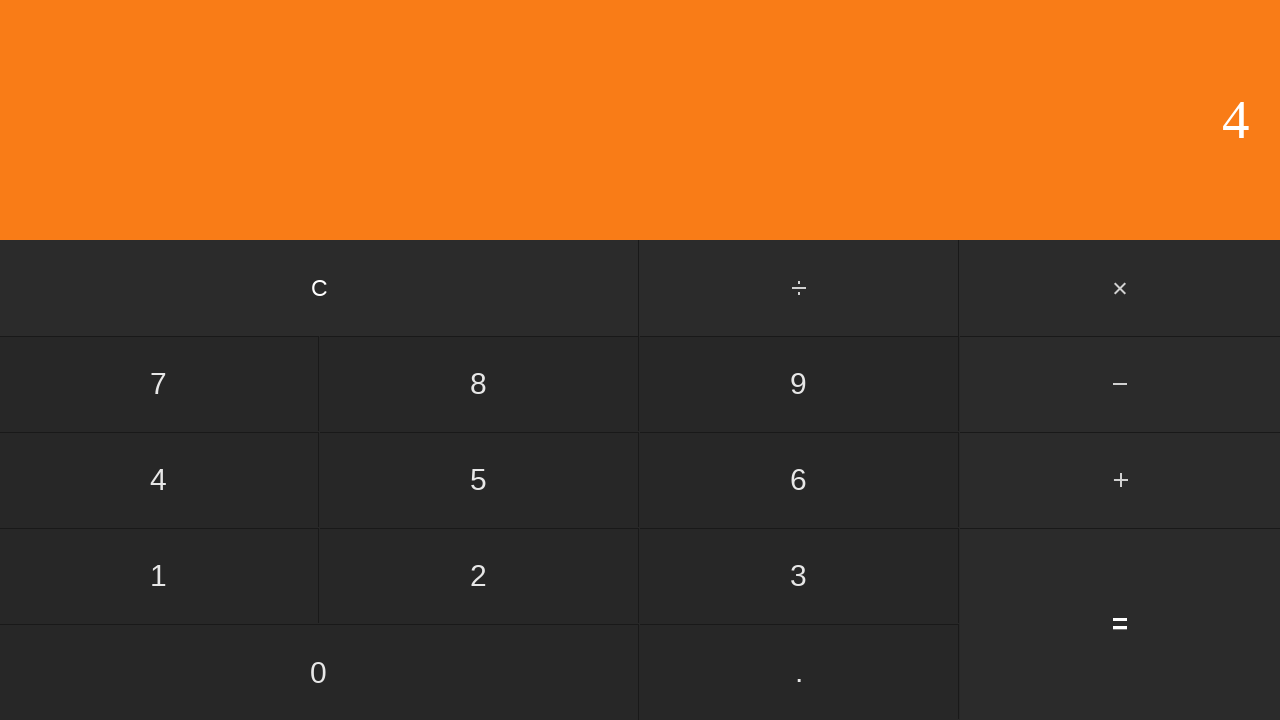

Result displayed for addition: 2 + 2 = 4
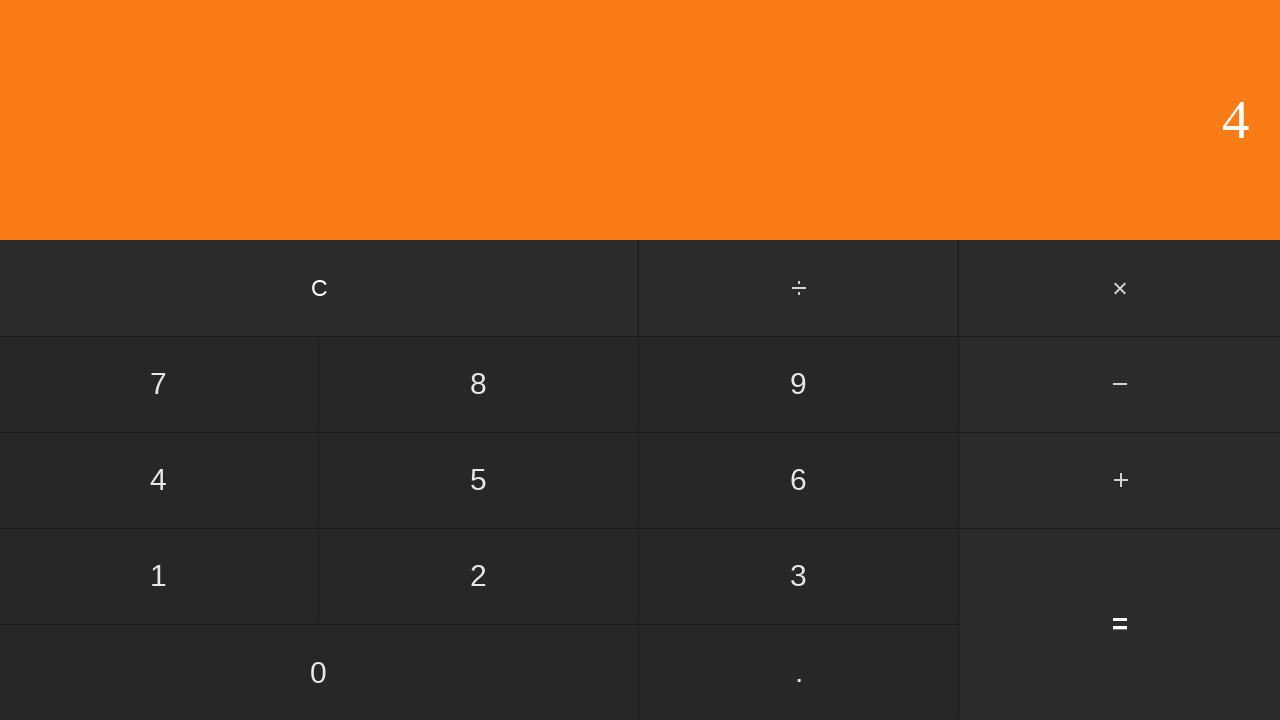

Clicked clear button to reset for next test at (320, 288) on input[value='C']
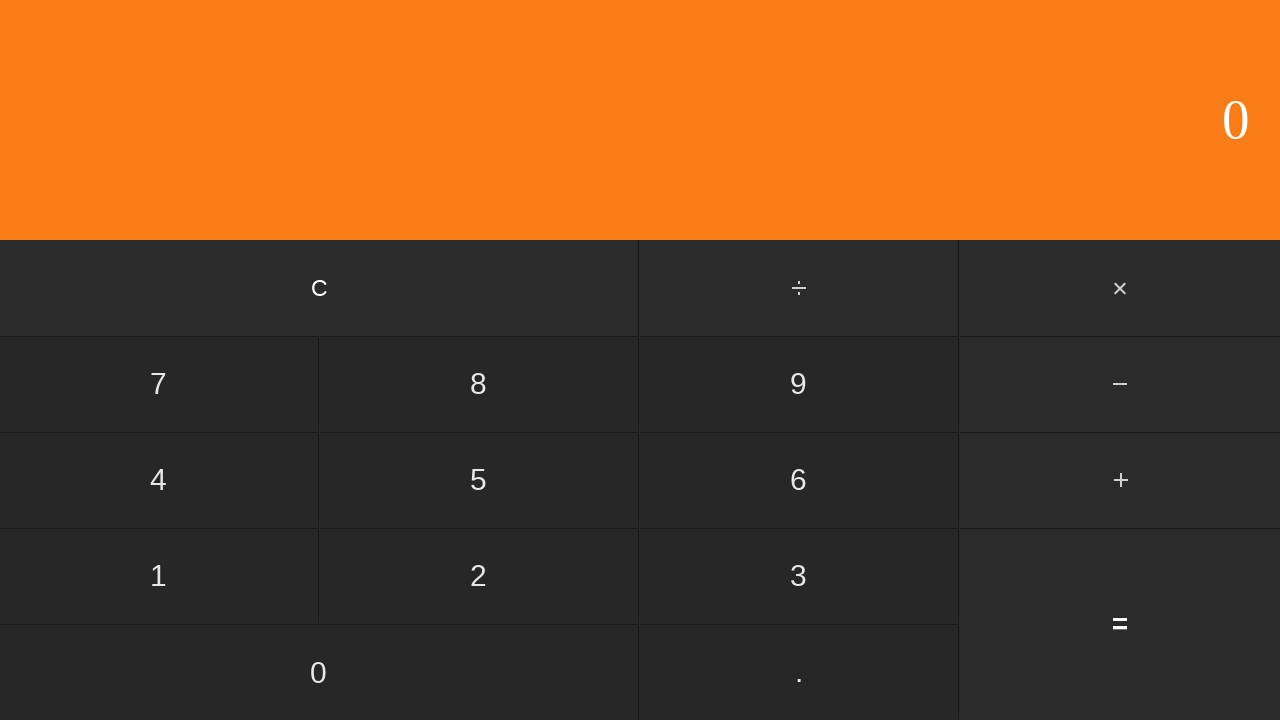

Clicked first operand: 2 at (479, 576) on input[value='2']
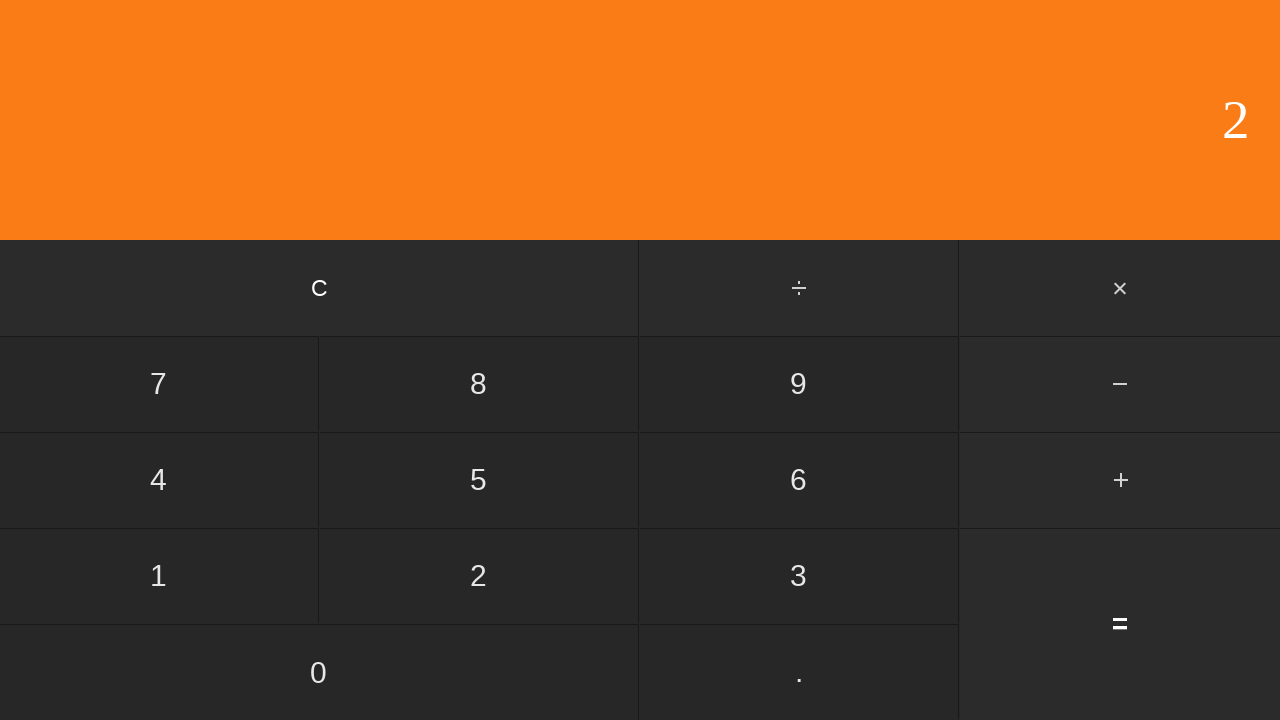

Clicked add button at (1120, 480) on #add
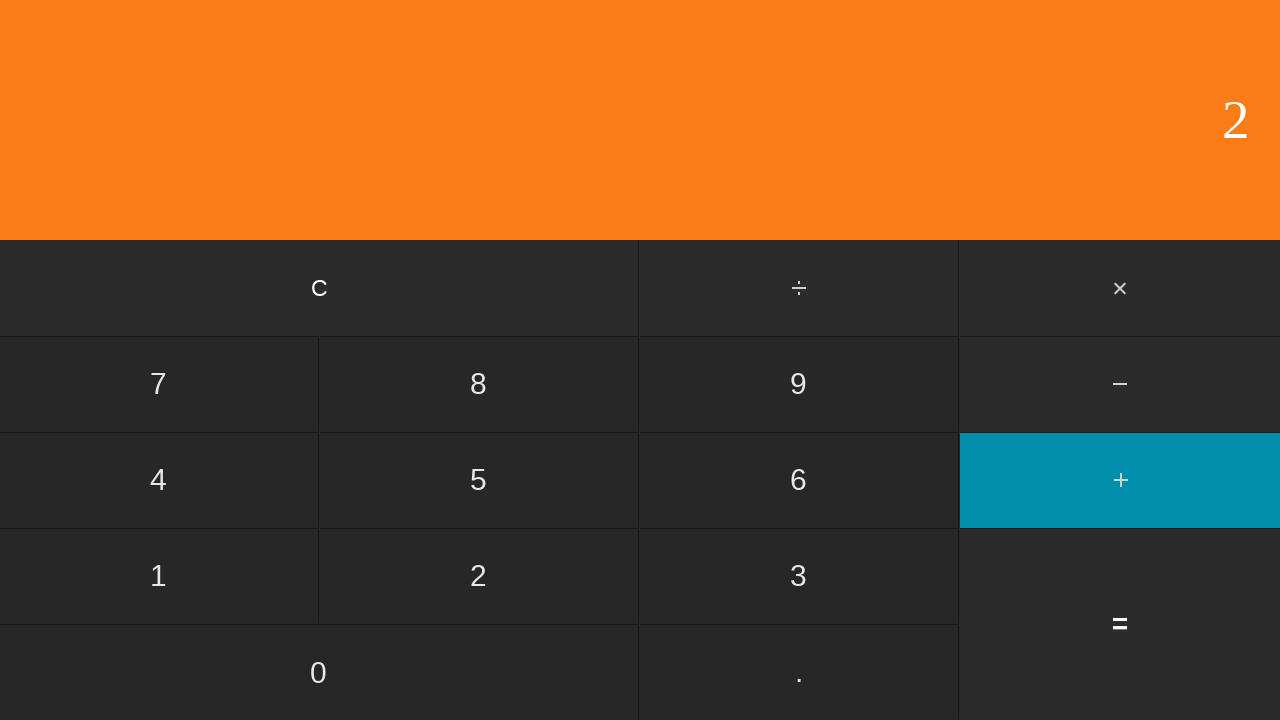

Clicked second operand: 3 at (799, 576) on input[value='3']
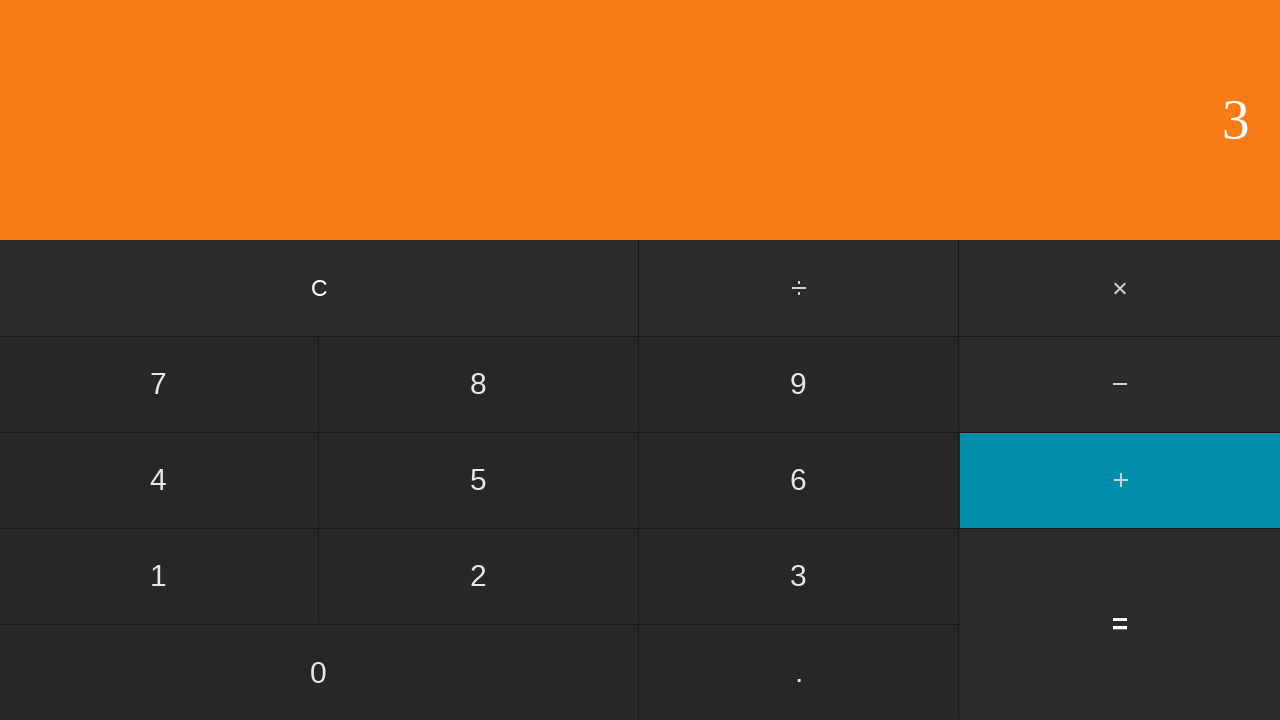

Clicked equals to compute 2 + 3 = 5 at (1120, 624) on input[value='=']
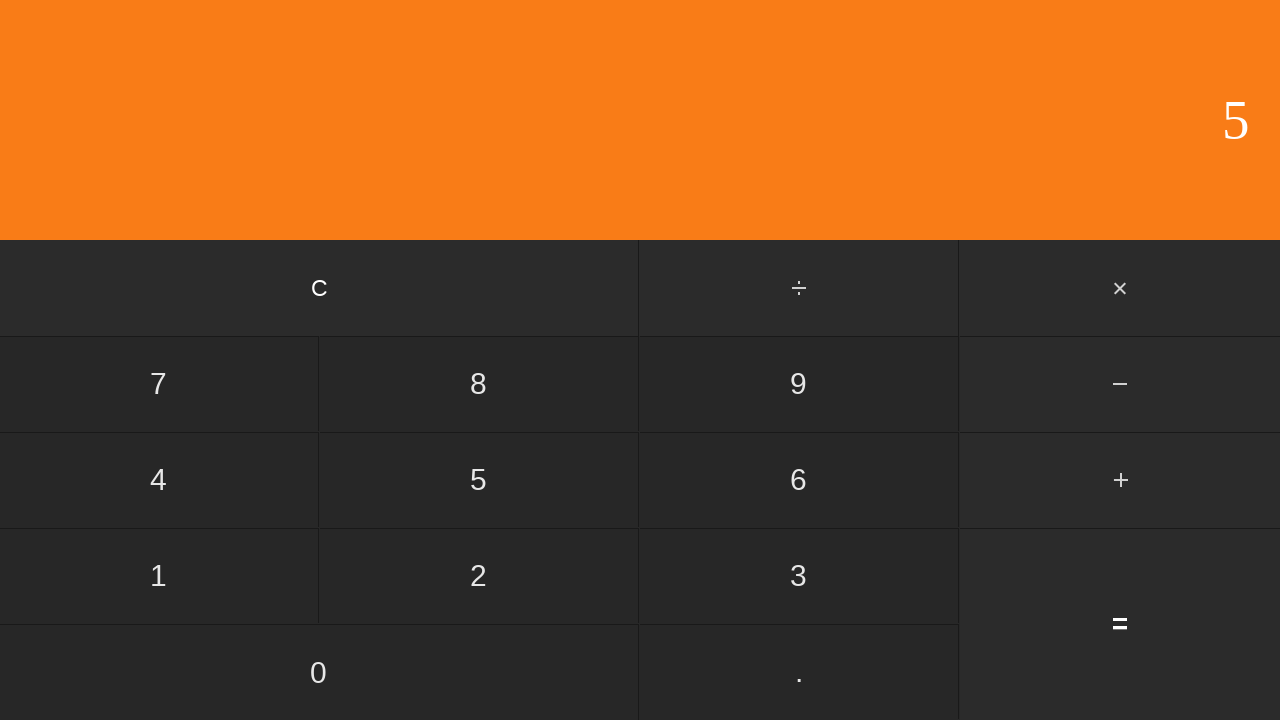

Result displayed for addition: 2 + 3 = 5
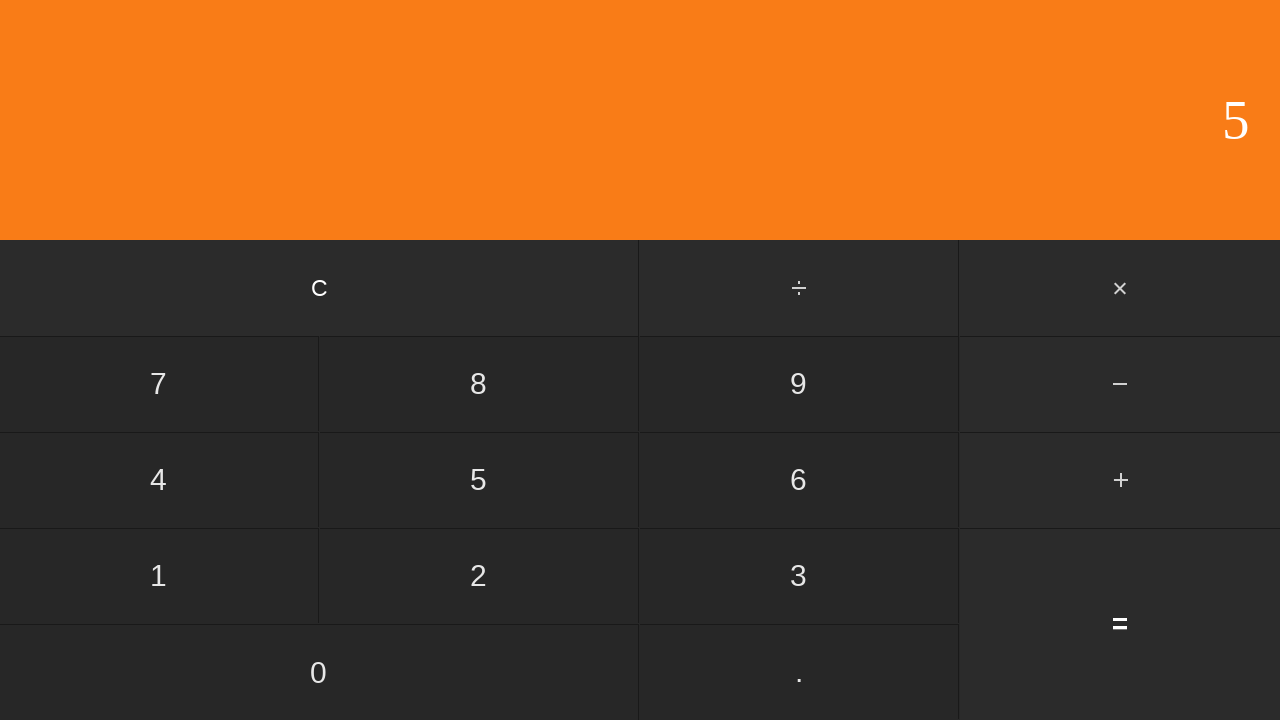

Clicked clear button to reset for next test at (320, 288) on input[value='C']
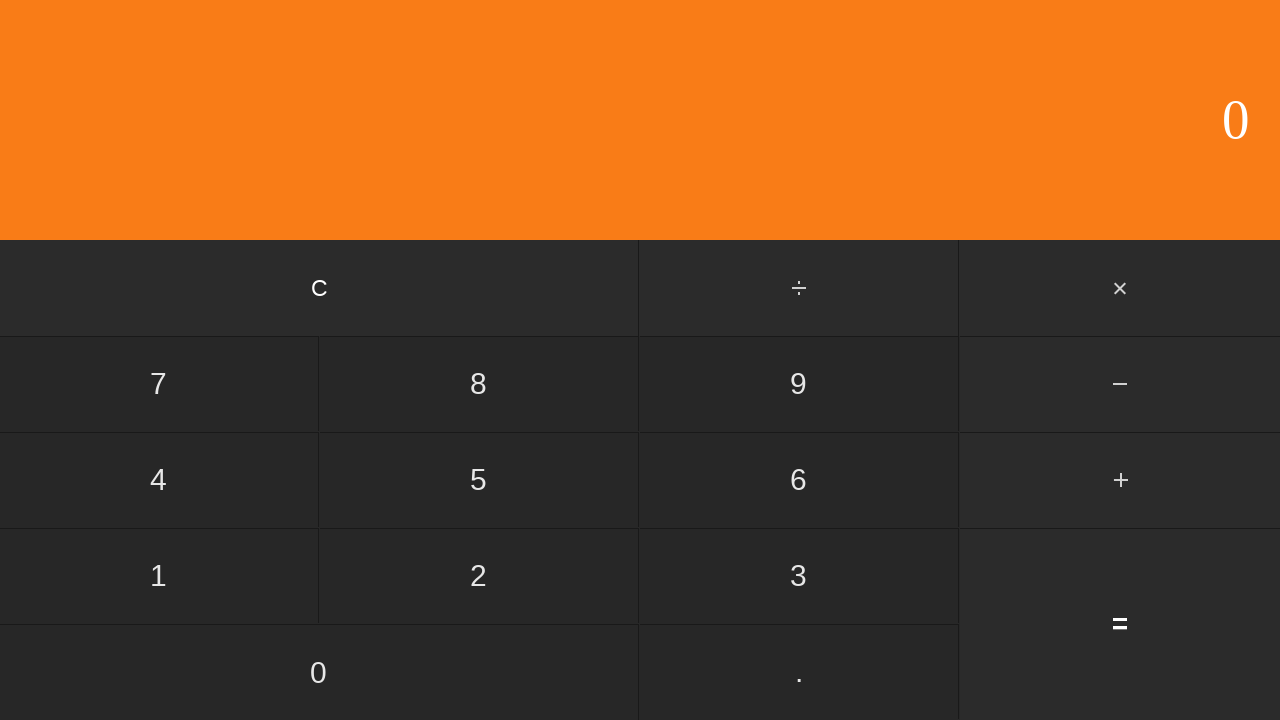

Clicked first operand: 2 at (479, 576) on input[value='2']
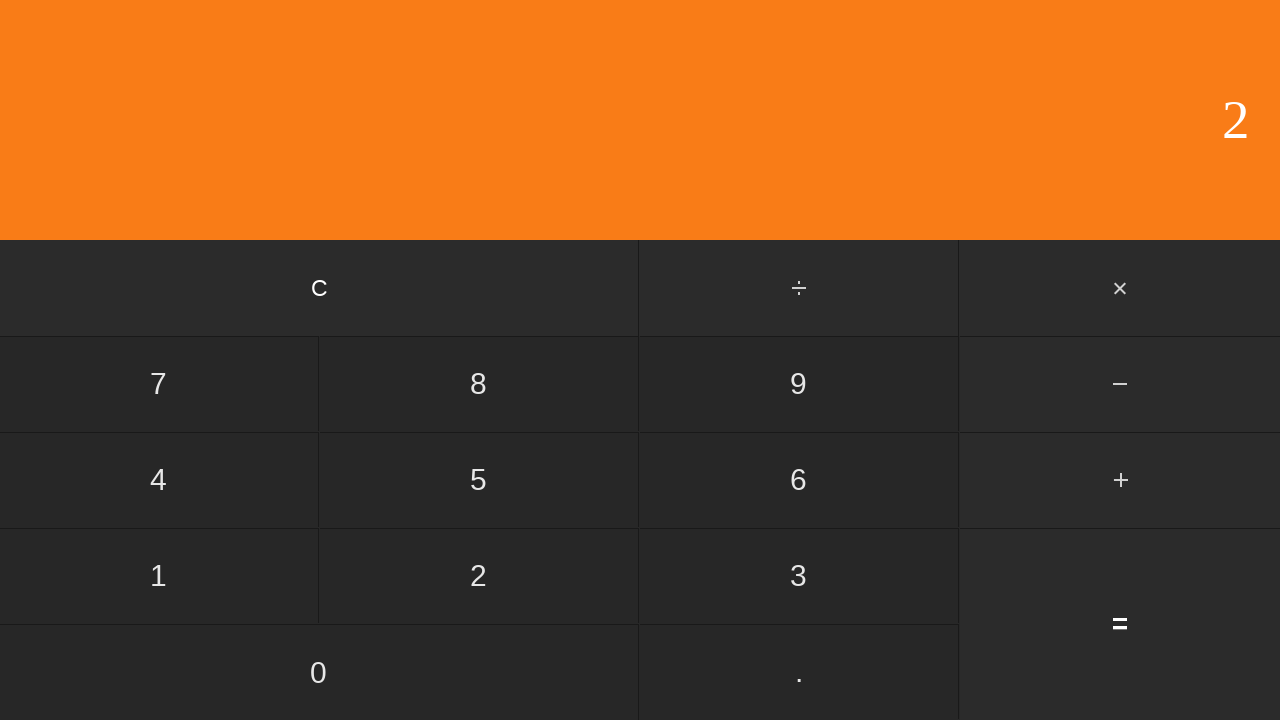

Clicked add button at (1120, 480) on #add
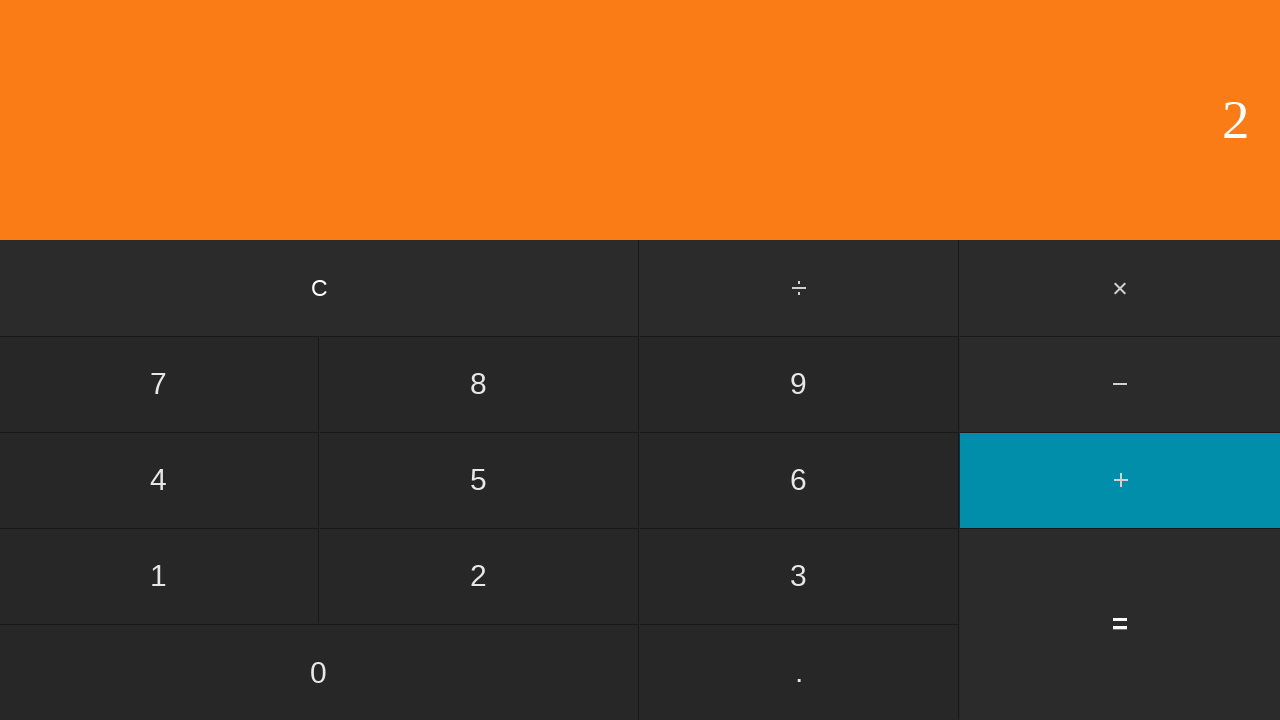

Clicked second operand: 4 at (159, 480) on input[value='4']
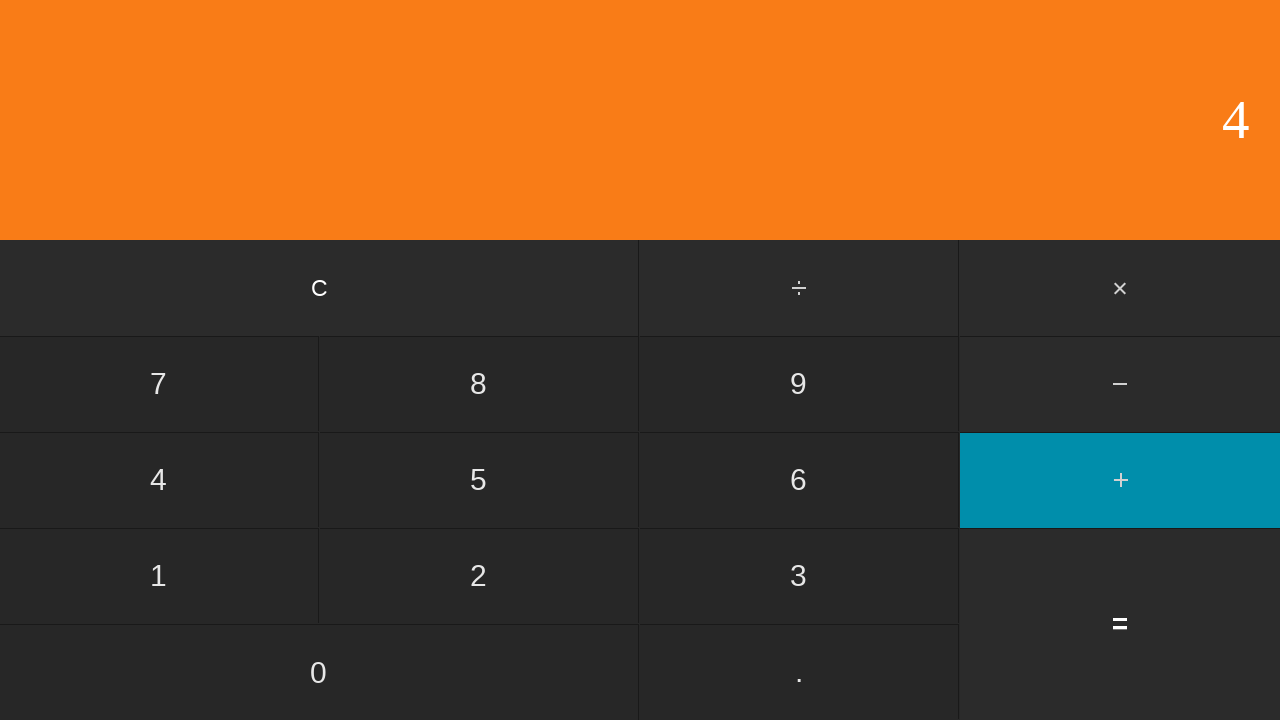

Clicked equals to compute 2 + 4 = 6 at (1120, 624) on input[value='=']
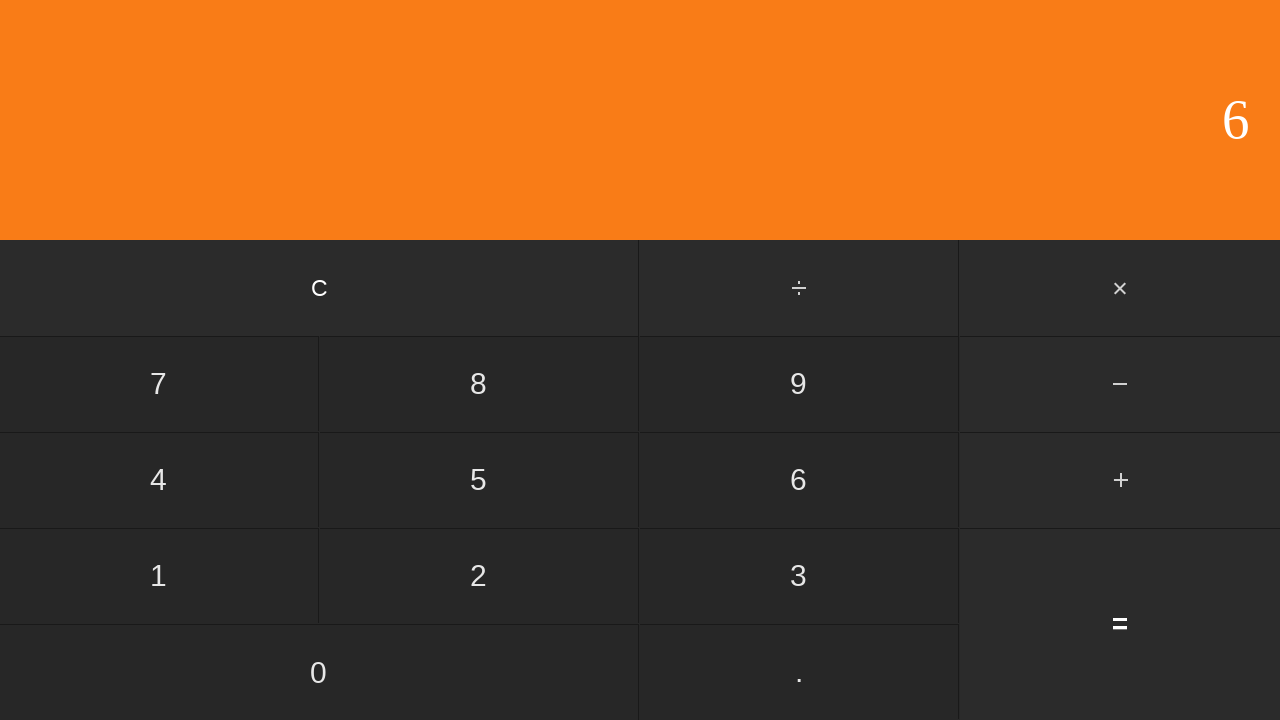

Result displayed for addition: 2 + 4 = 6
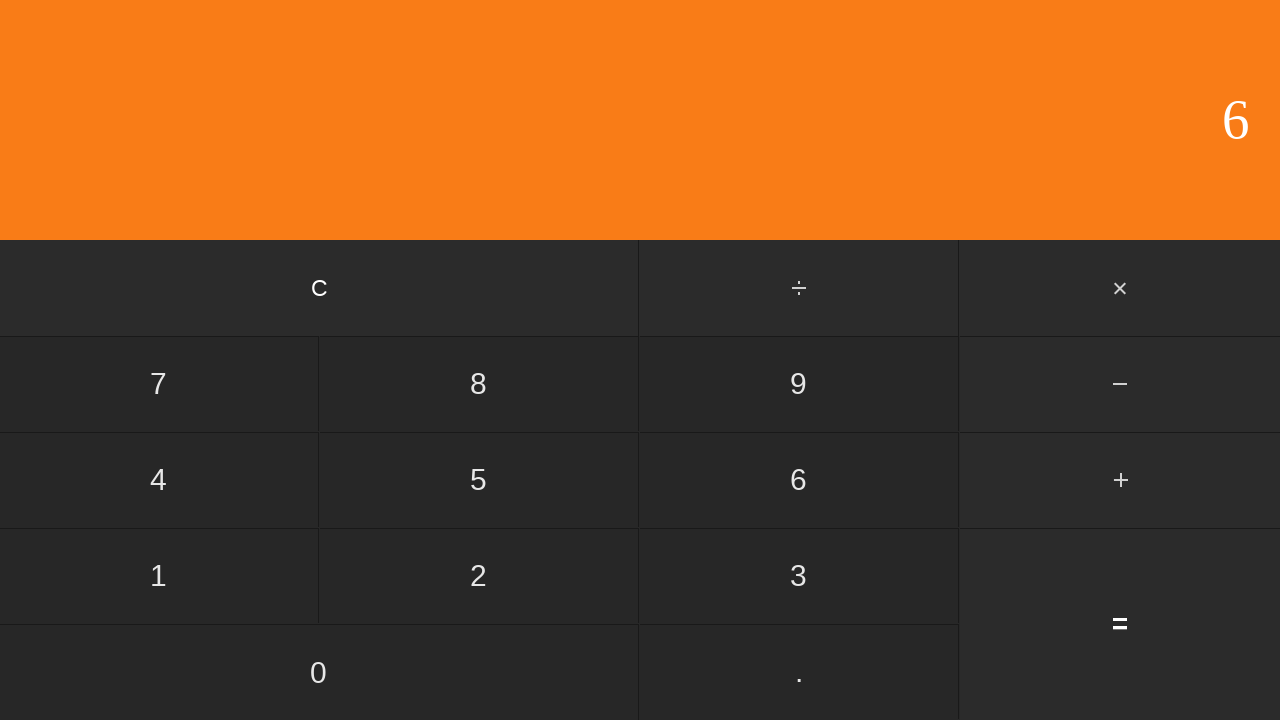

Clicked clear button to reset for next test at (320, 288) on input[value='C']
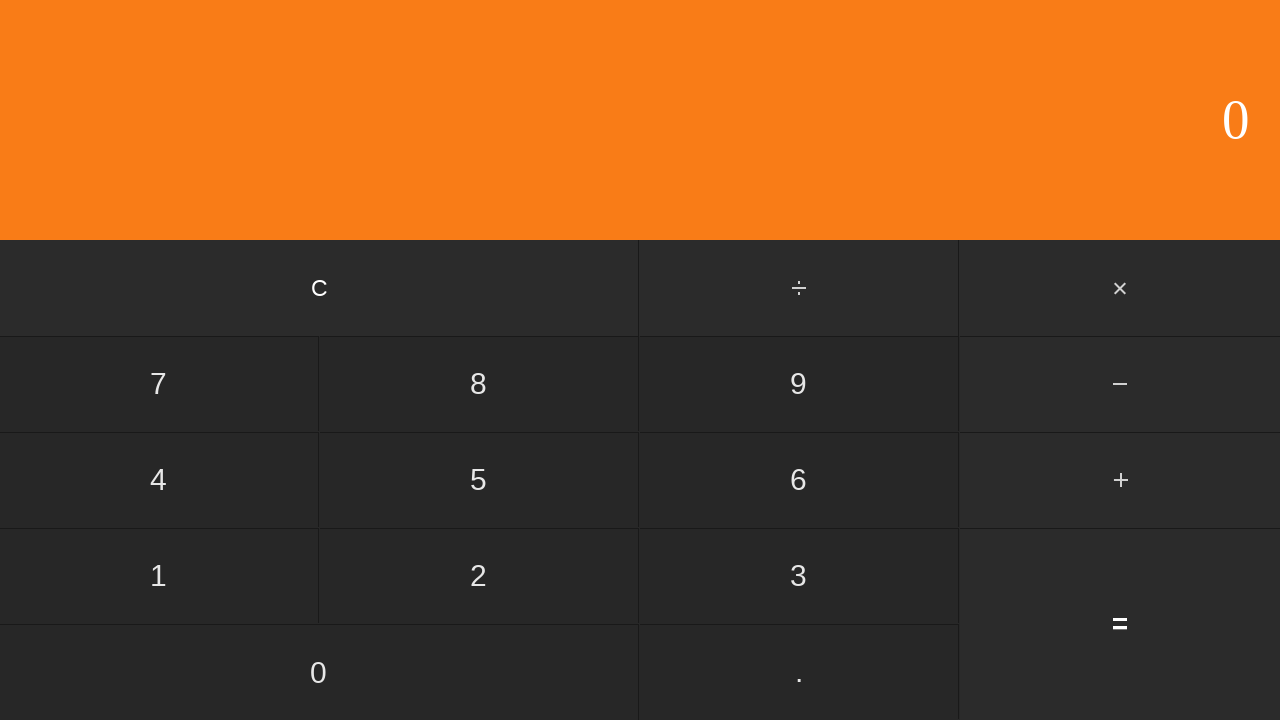

Clicked first operand: 2 at (479, 576) on input[value='2']
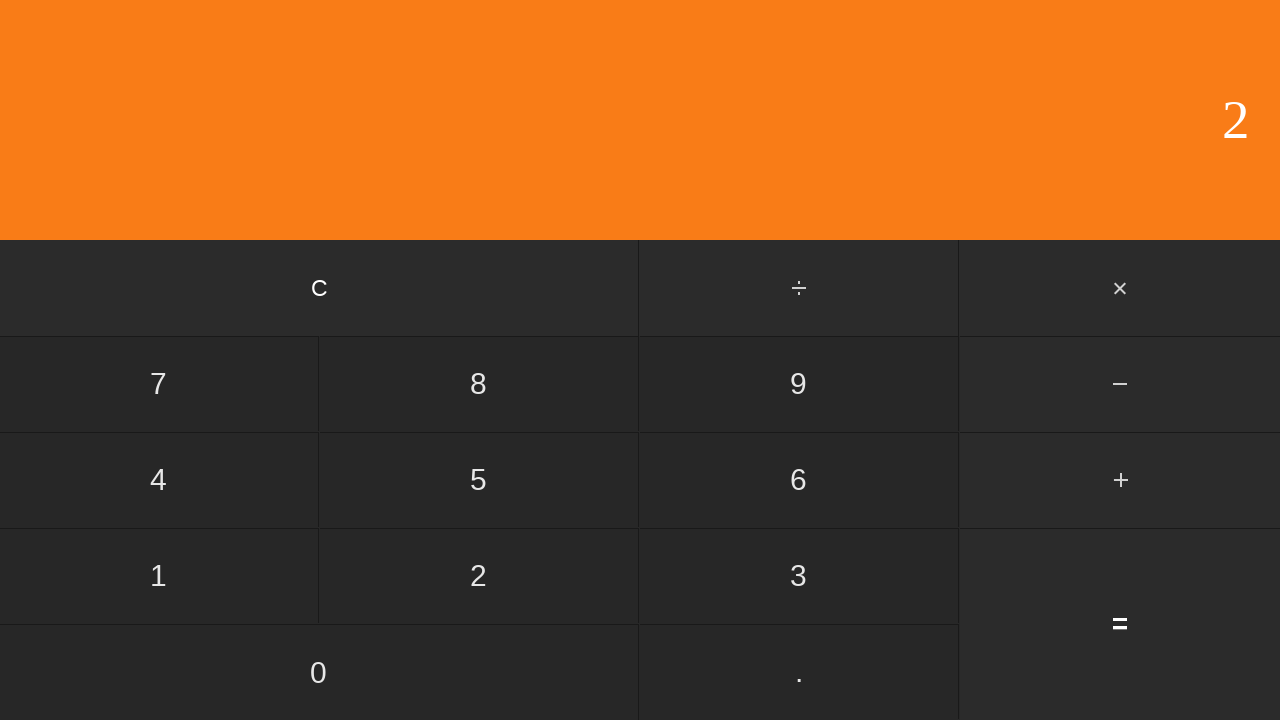

Clicked add button at (1120, 480) on #add
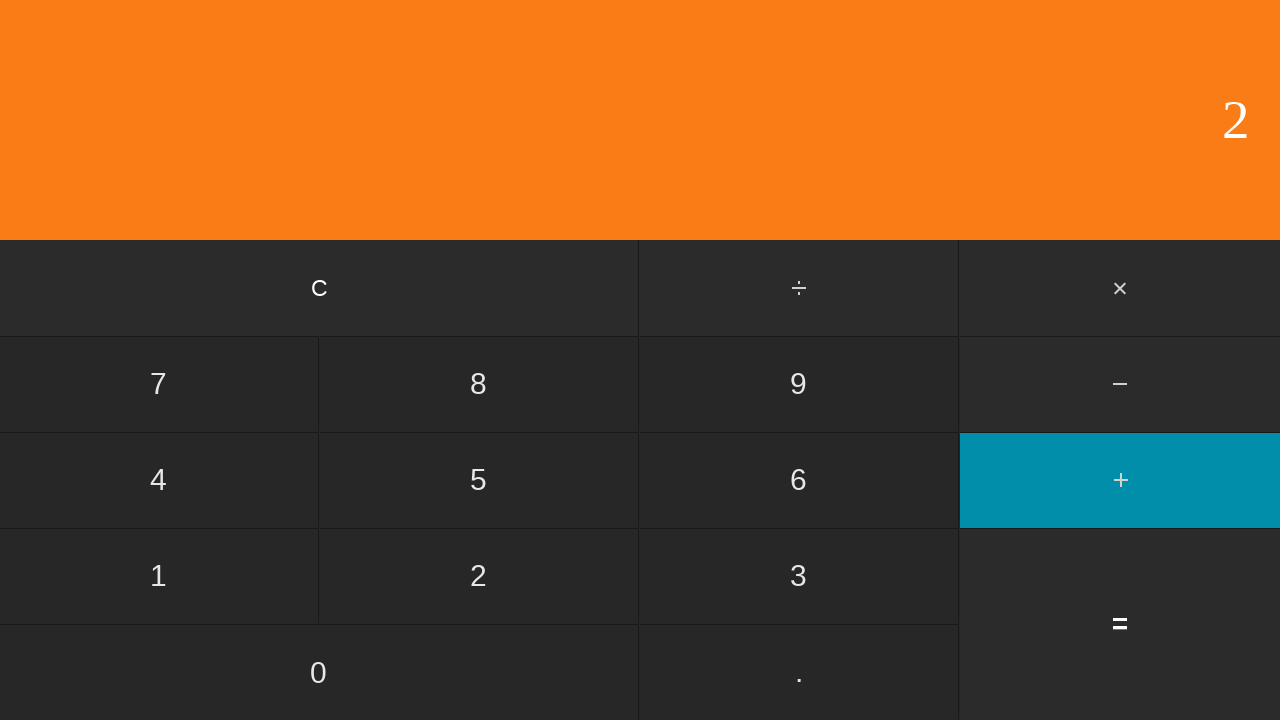

Clicked second operand: 5 at (479, 480) on input[value='5']
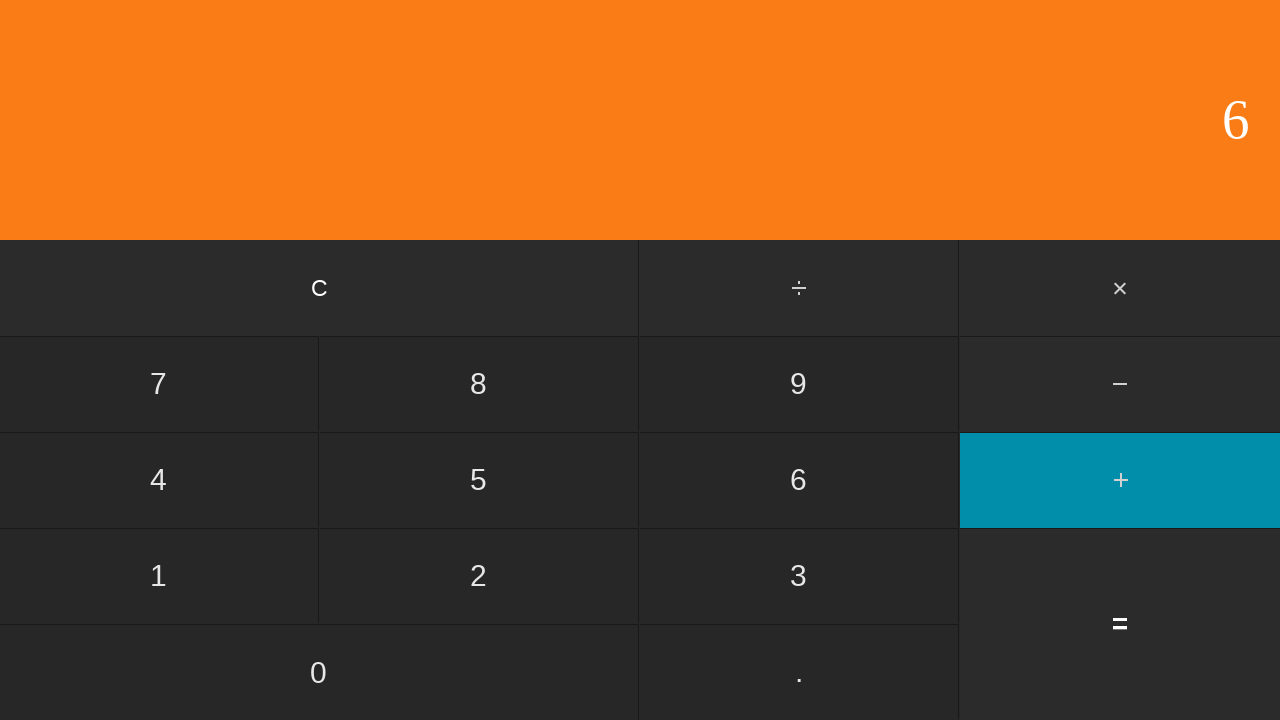

Clicked equals to compute 2 + 5 = 7 at (1120, 624) on input[value='=']
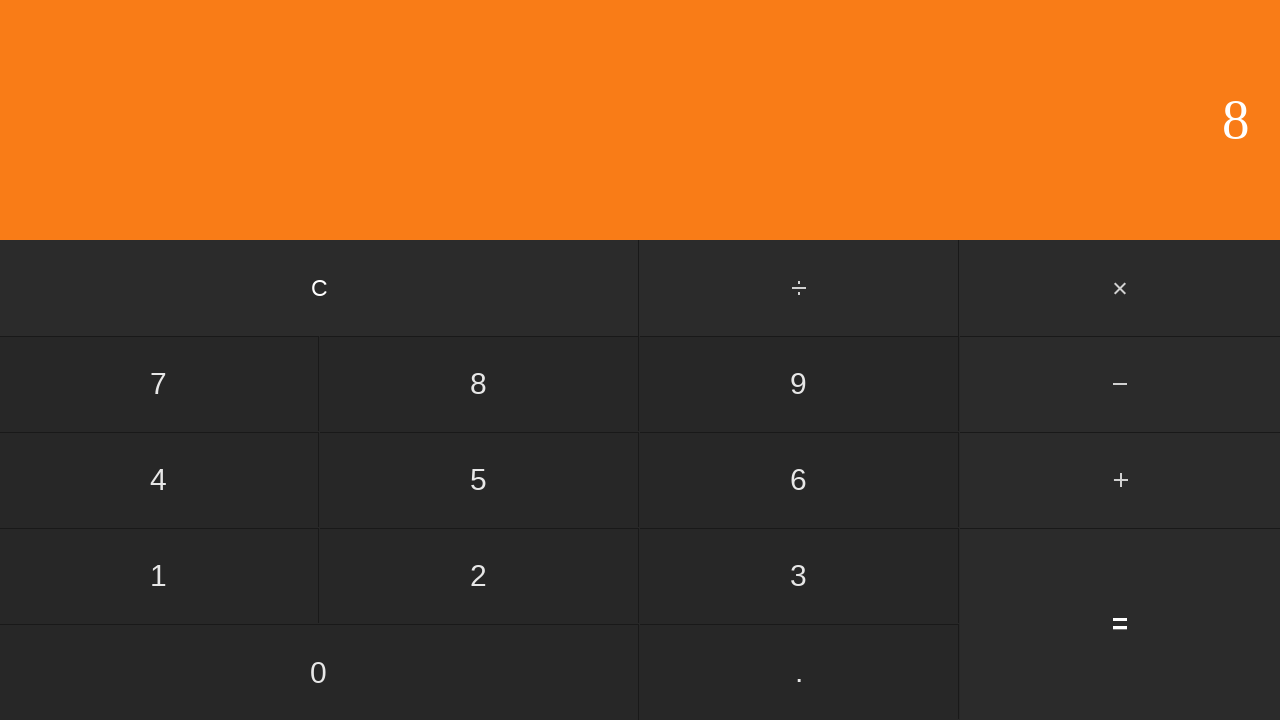

Result displayed for addition: 2 + 5 = 7
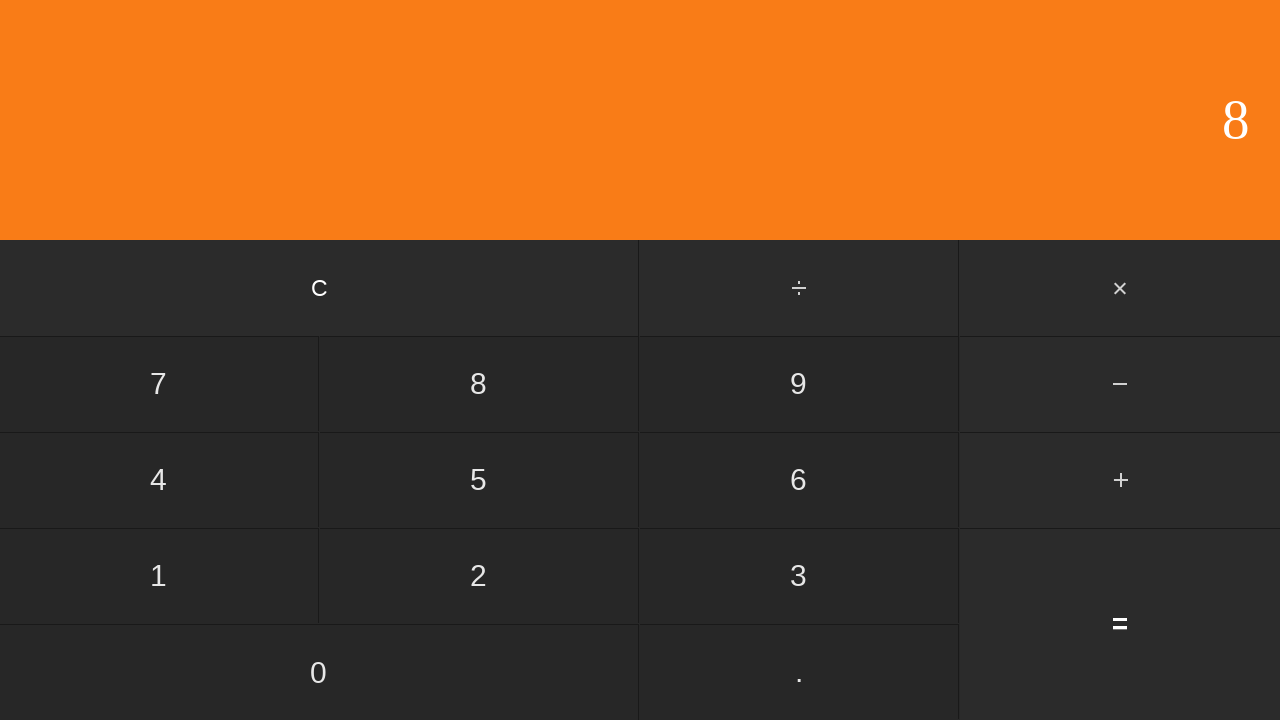

Clicked clear button to reset for next test at (320, 288) on input[value='C']
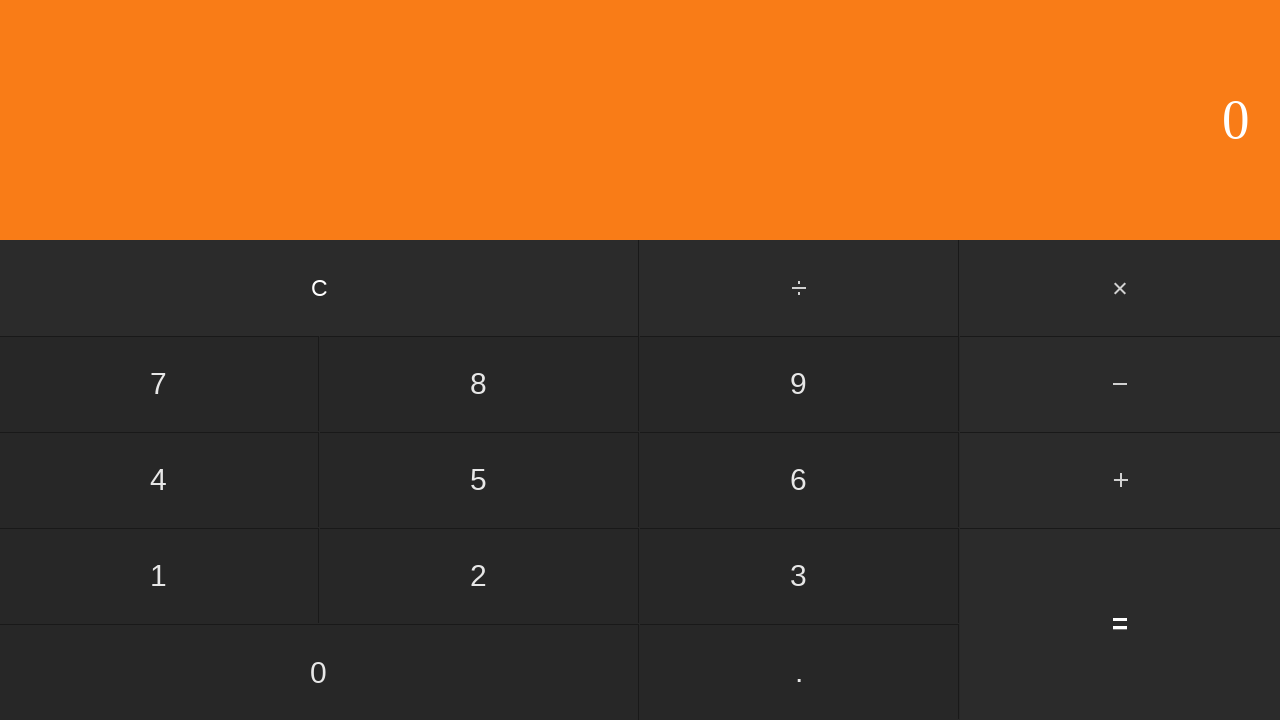

Clicked first operand: 2 at (479, 576) on input[value='2']
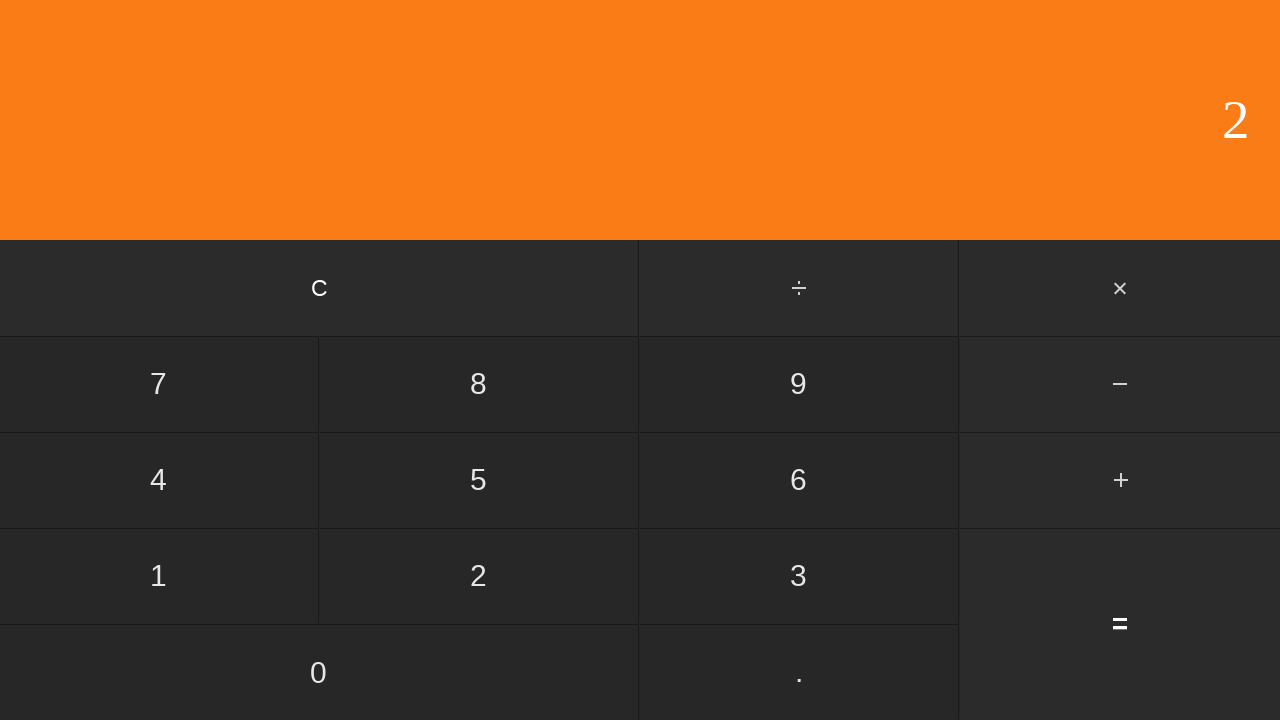

Clicked add button at (1120, 480) on #add
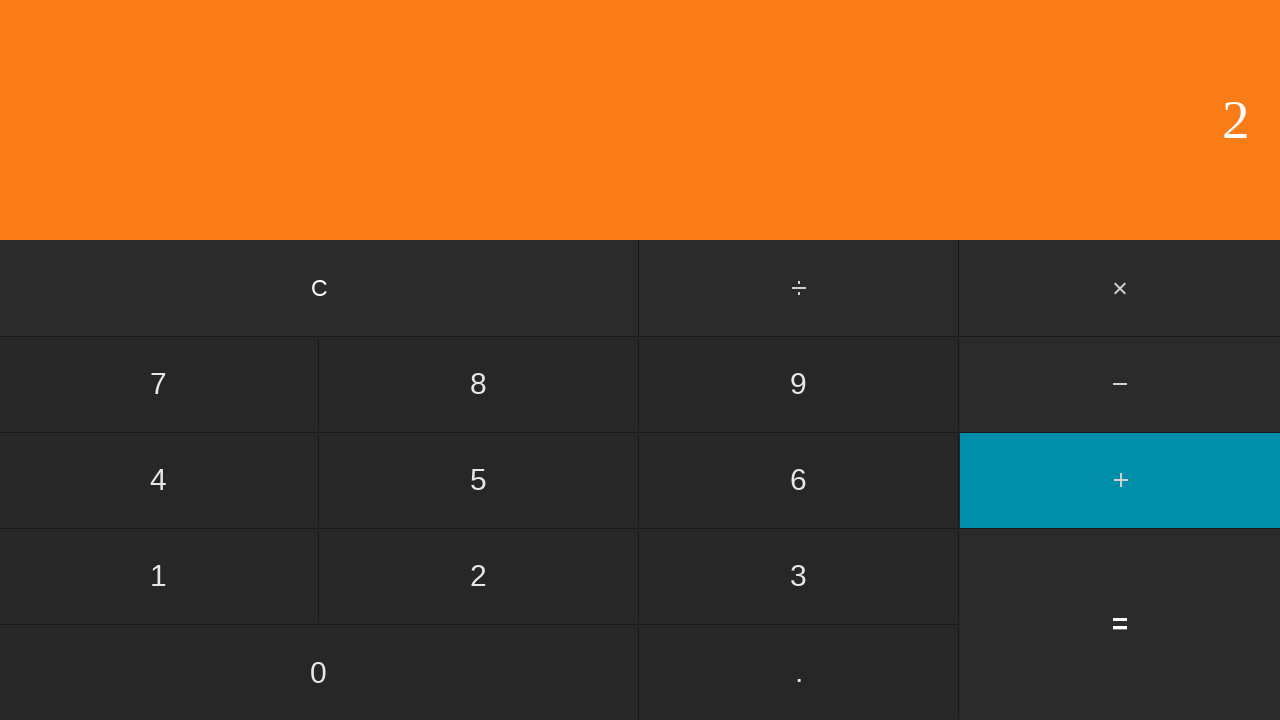

Clicked second operand: 6 at (799, 480) on input[value='6']
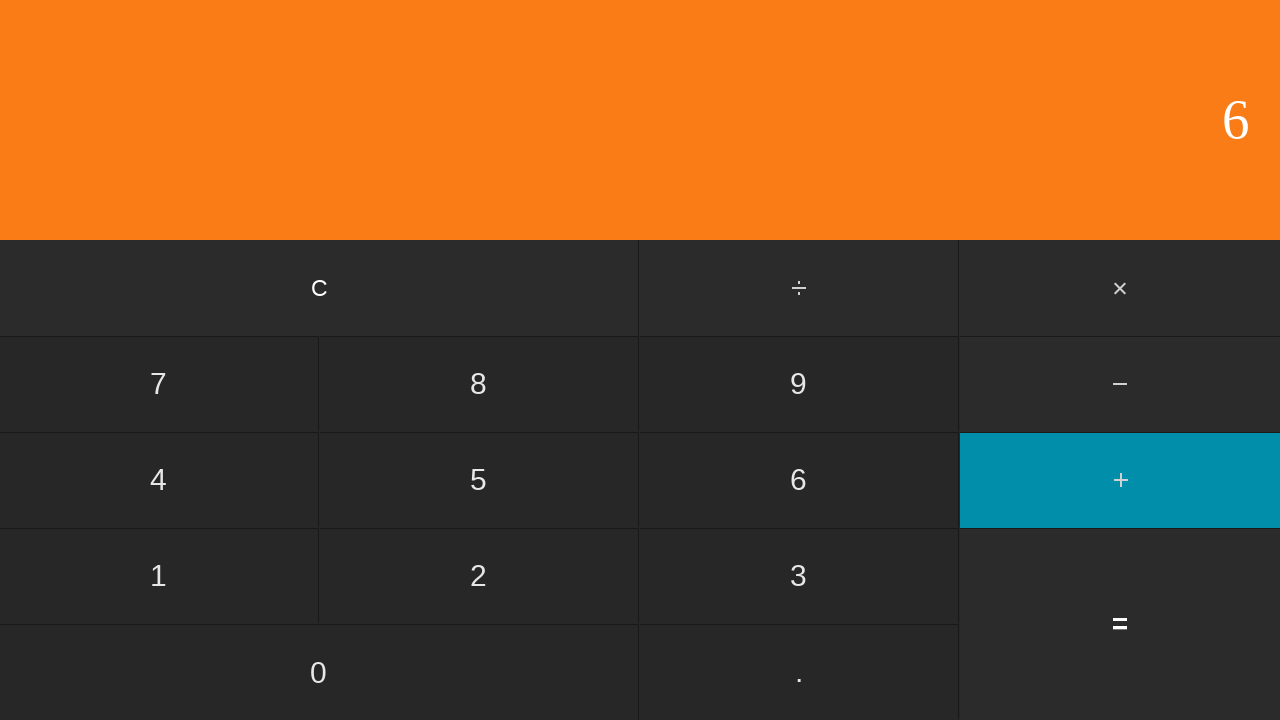

Clicked equals to compute 2 + 6 = 8 at (1120, 624) on input[value='=']
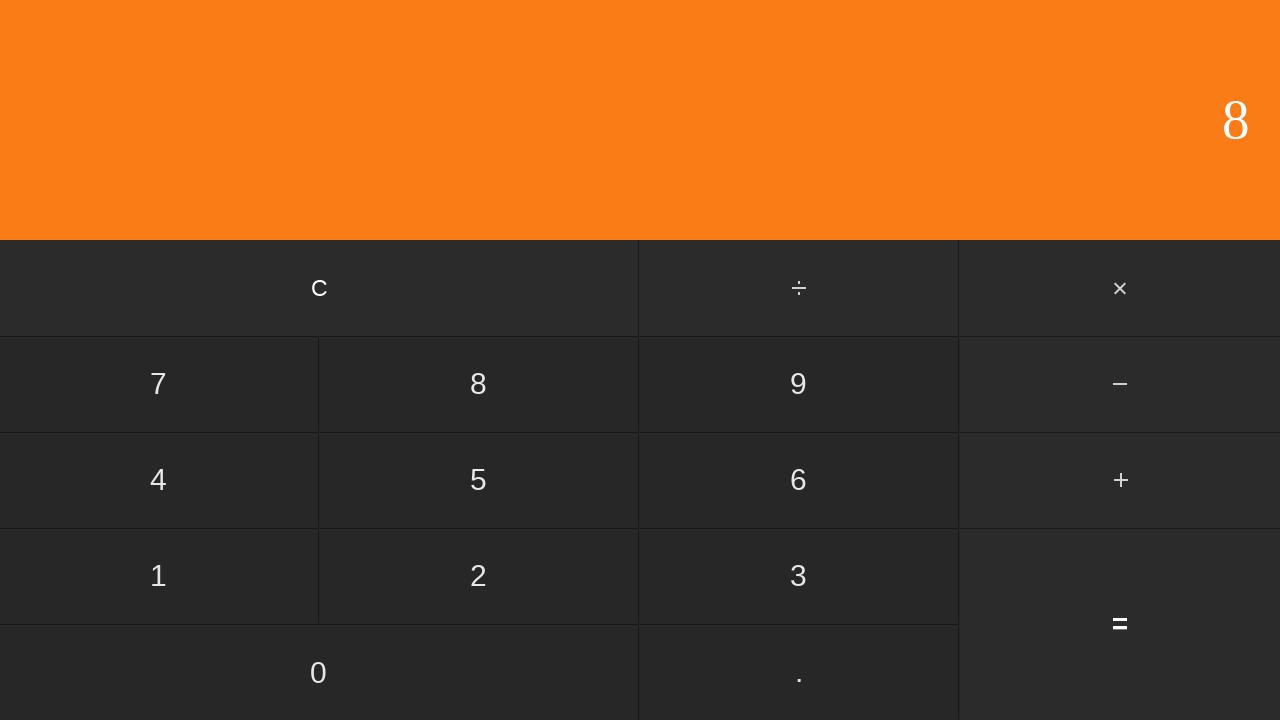

Result displayed for addition: 2 + 6 = 8
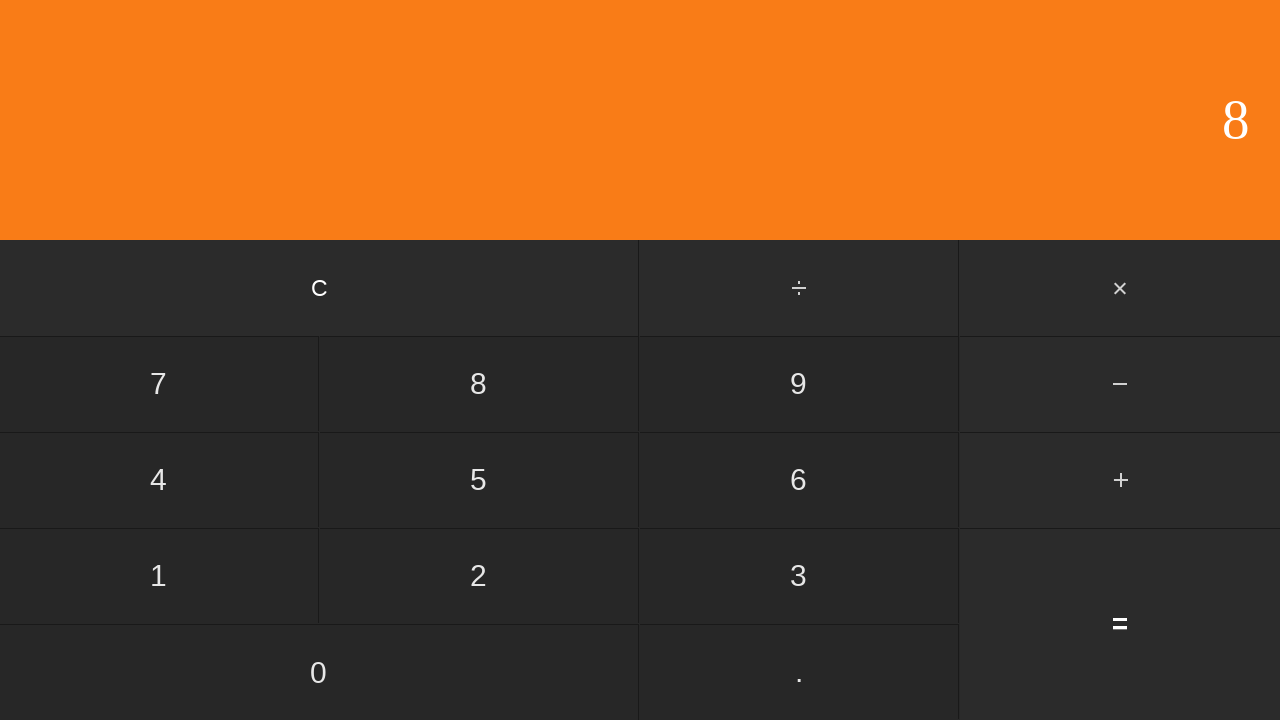

Clicked clear button to reset for next test at (320, 288) on input[value='C']
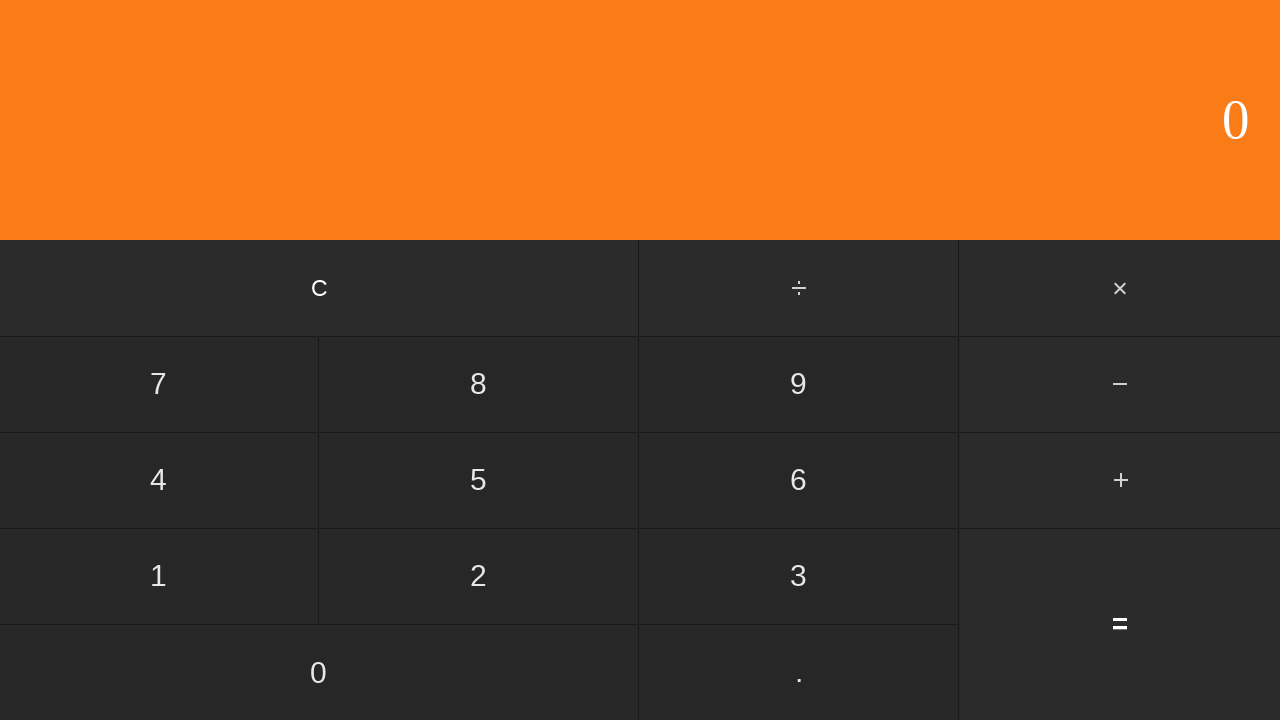

Clicked first operand: 2 at (479, 576) on input[value='2']
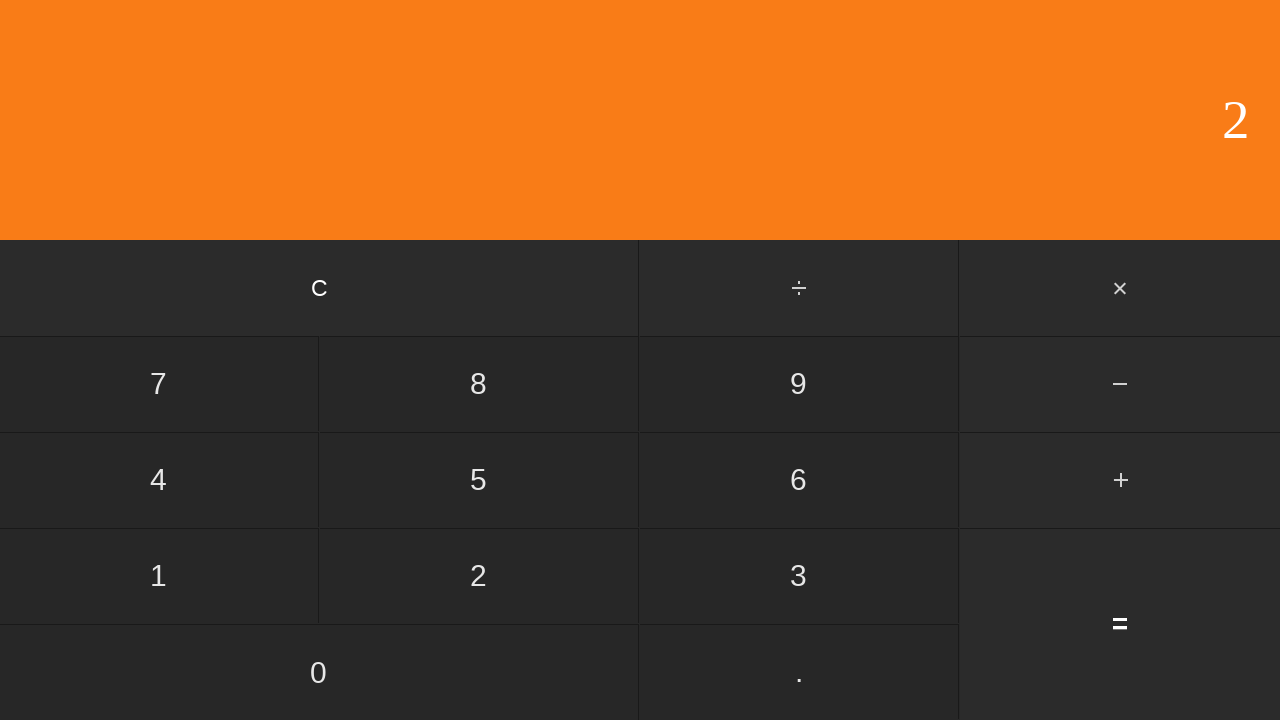

Clicked add button at (1120, 480) on #add
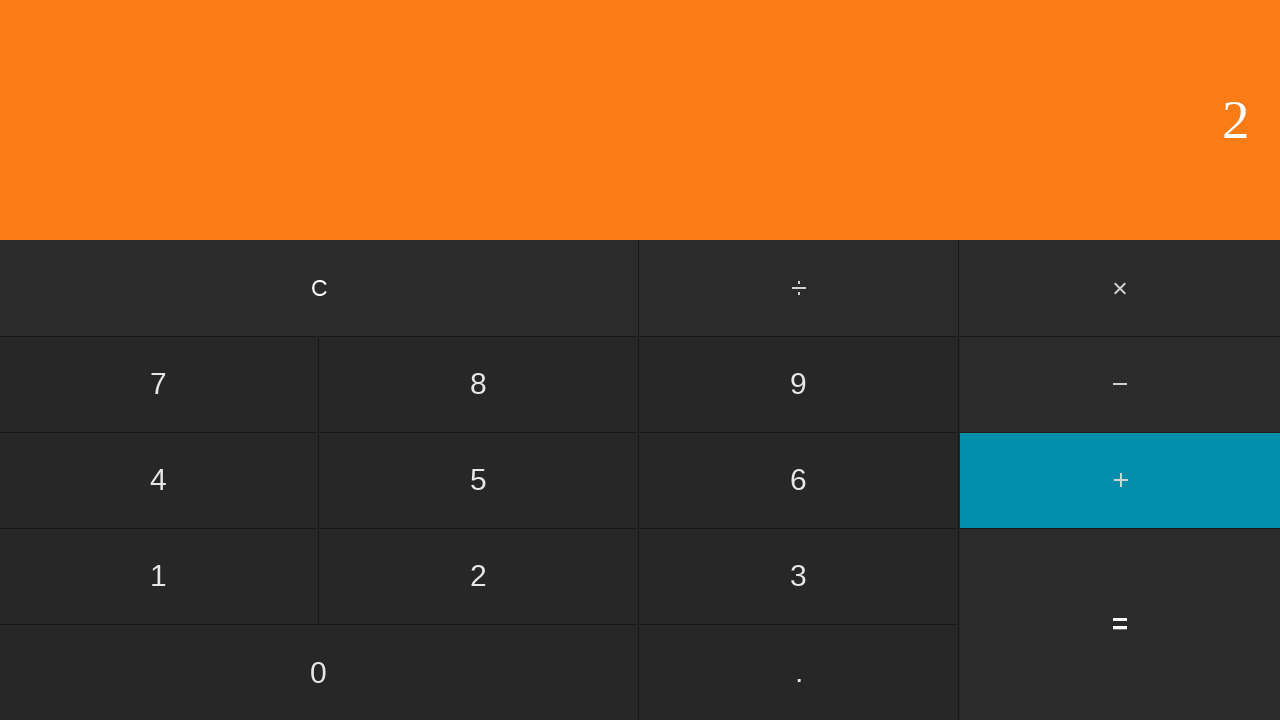

Clicked second operand: 7 at (159, 384) on input[value='7']
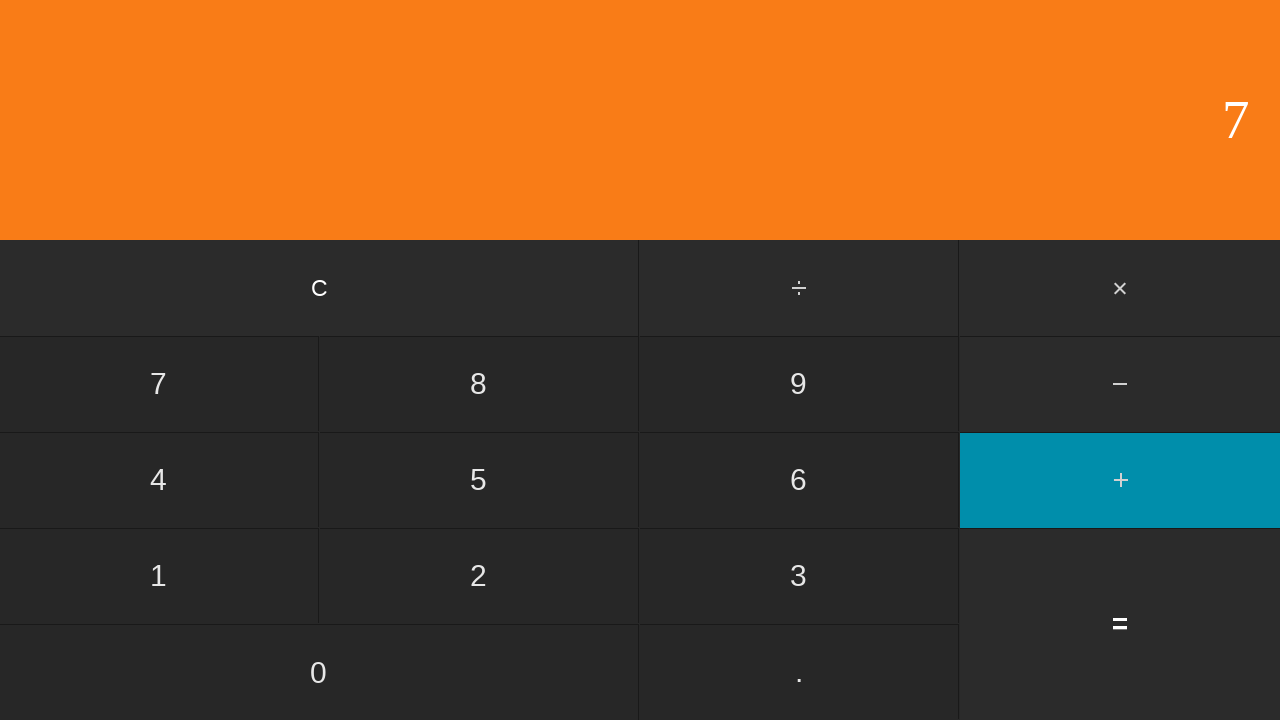

Clicked equals to compute 2 + 7 = 9 at (1120, 624) on input[value='=']
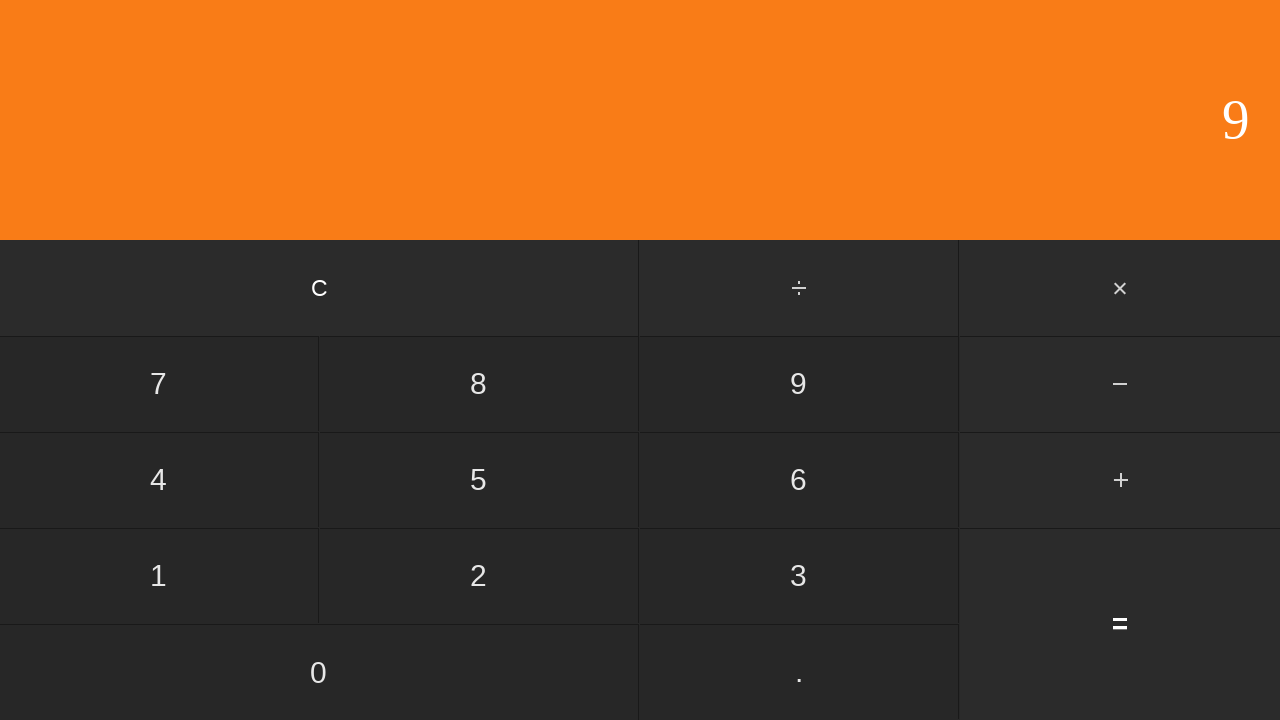

Result displayed for addition: 2 + 7 = 9
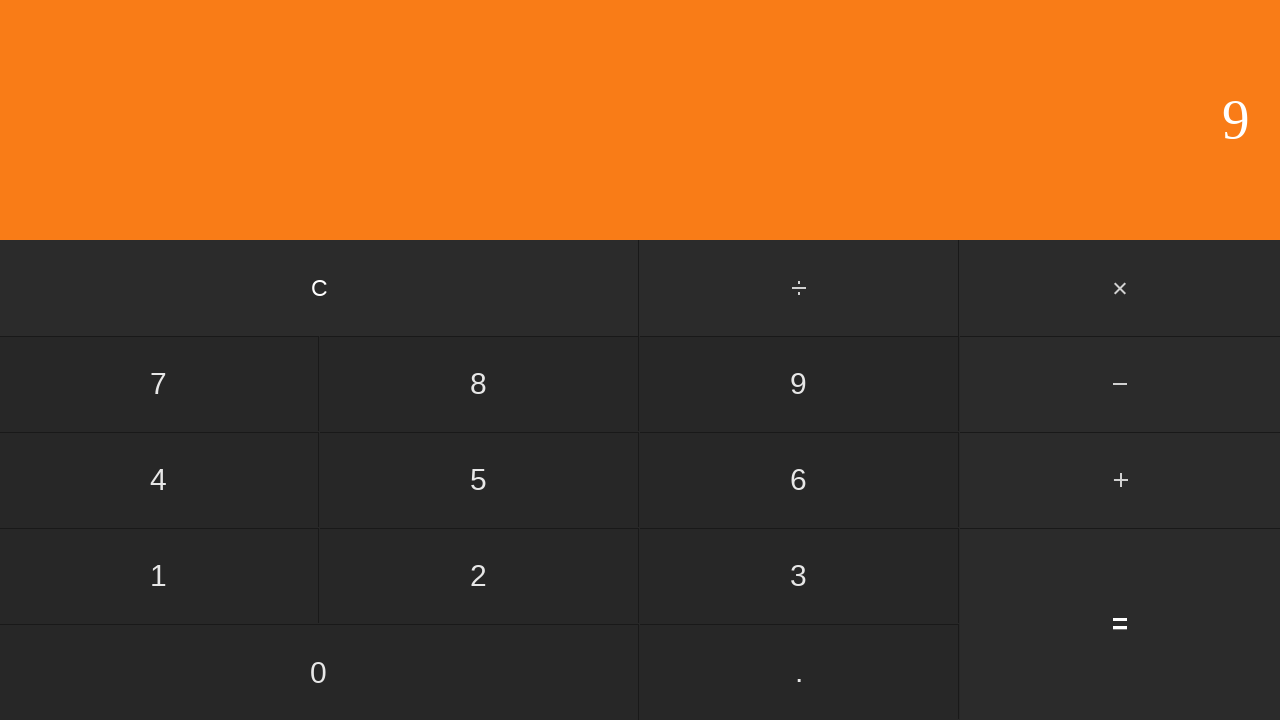

Clicked clear button to reset for next test at (320, 288) on input[value='C']
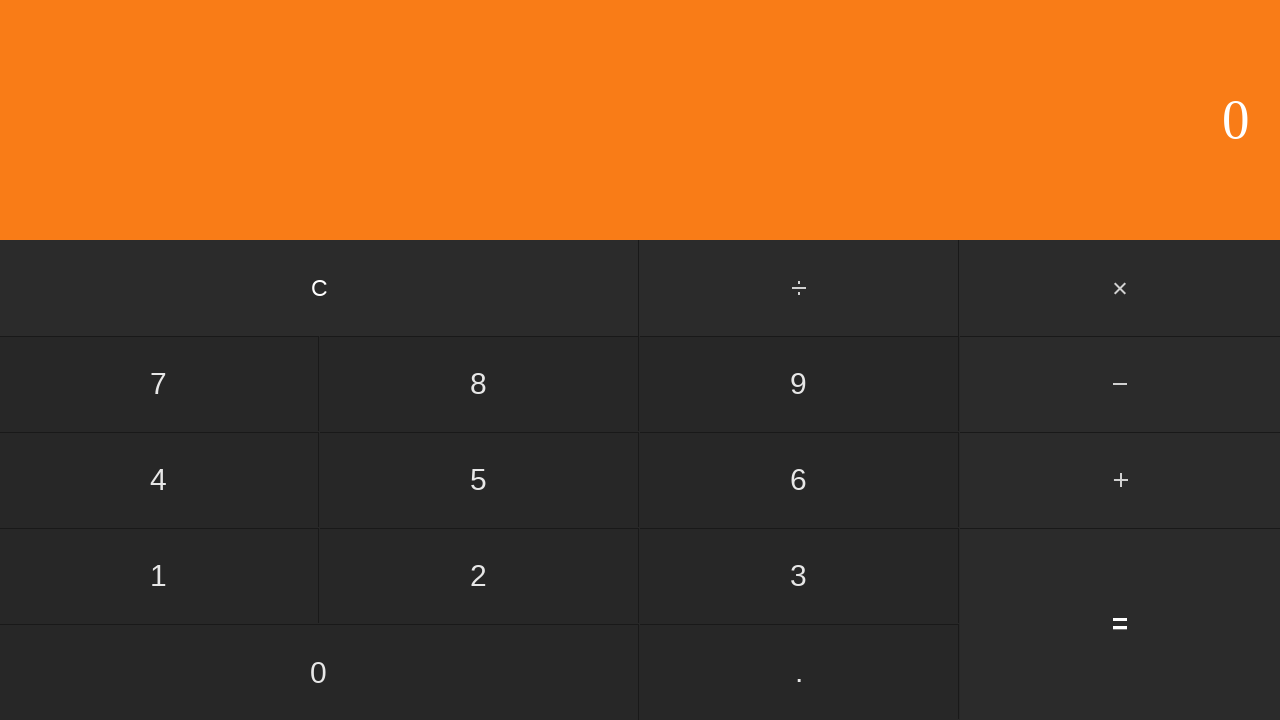

Clicked first operand: 2 at (479, 576) on input[value='2']
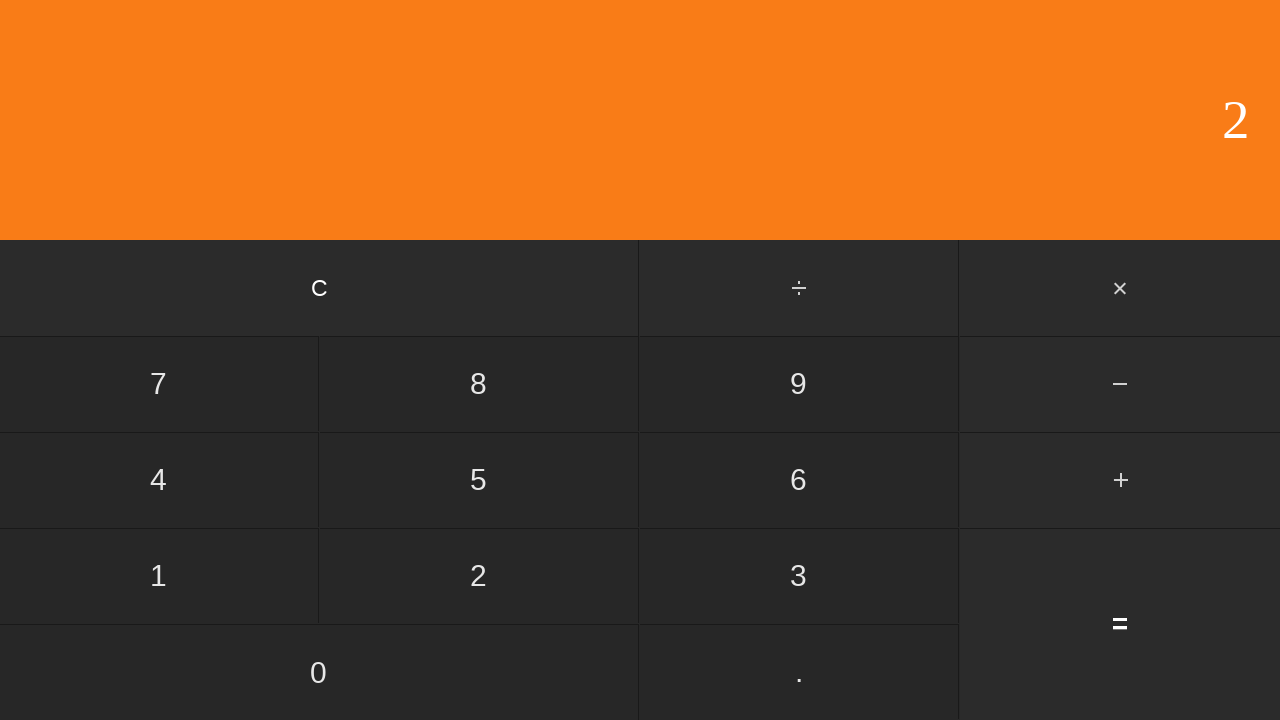

Clicked add button at (1120, 480) on #add
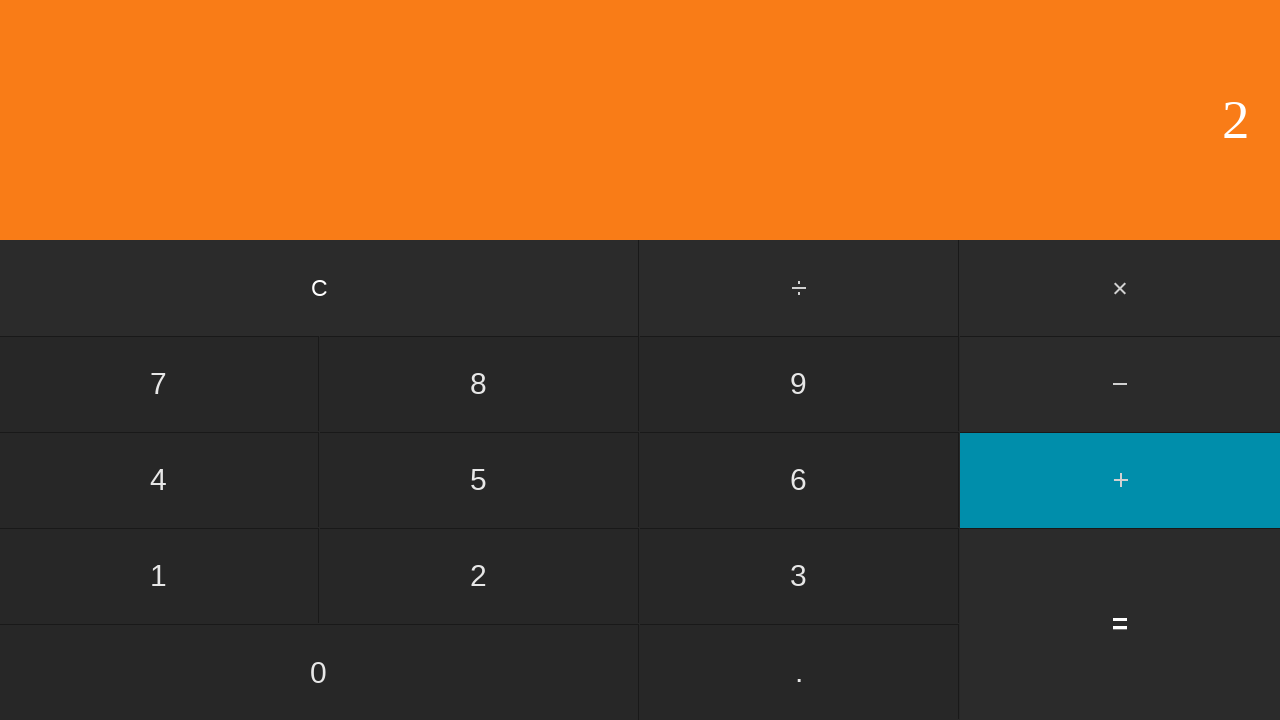

Clicked second operand: 8 at (479, 384) on input[value='8']
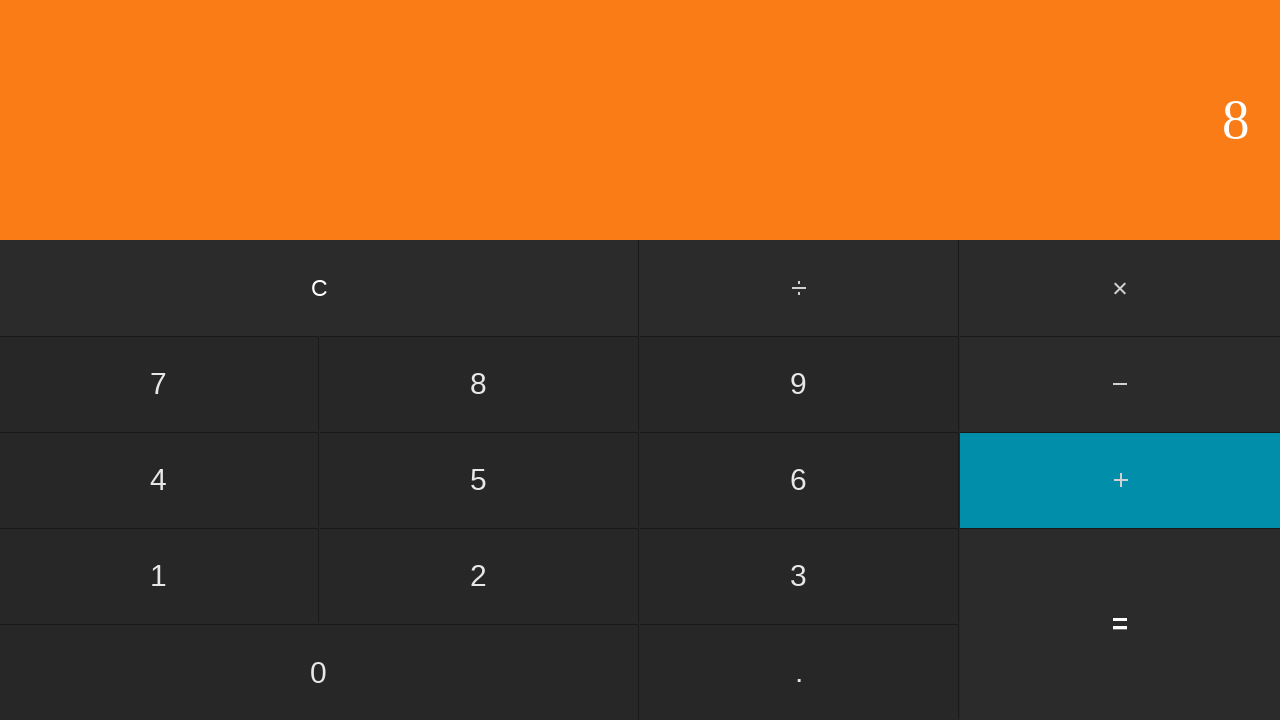

Clicked equals to compute 2 + 8 = 10 at (1120, 624) on input[value='=']
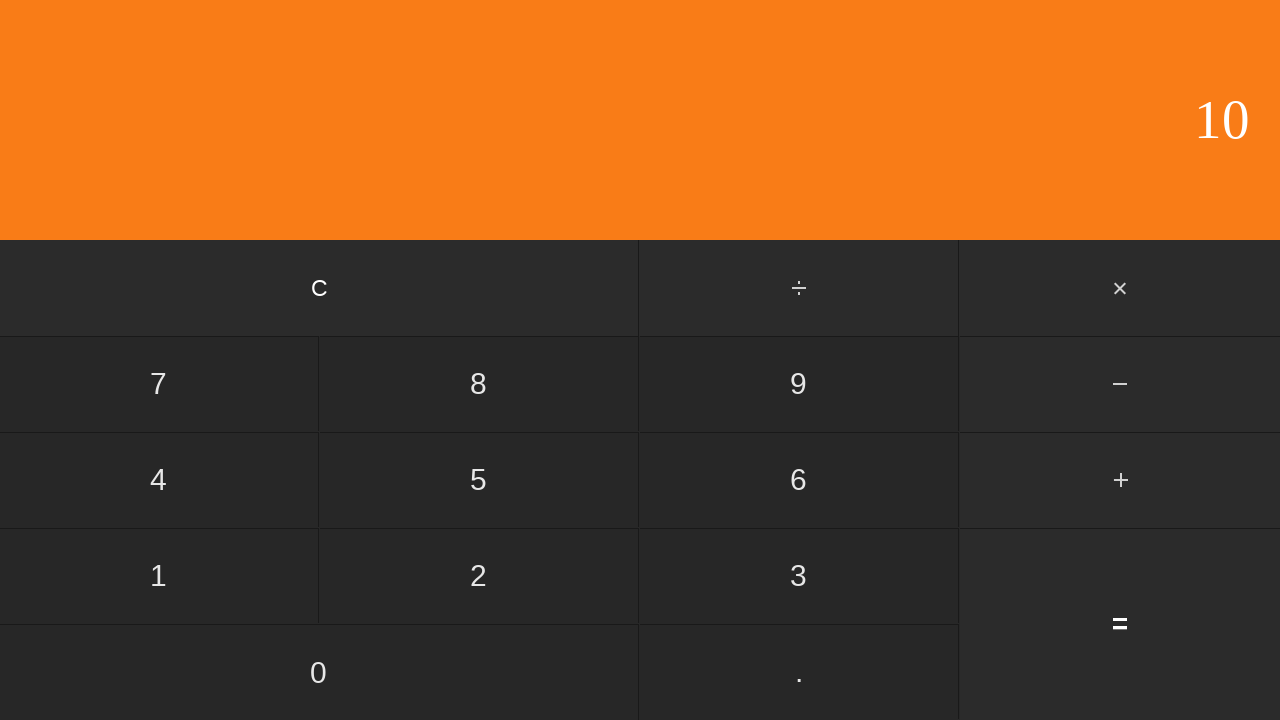

Result displayed for addition: 2 + 8 = 10
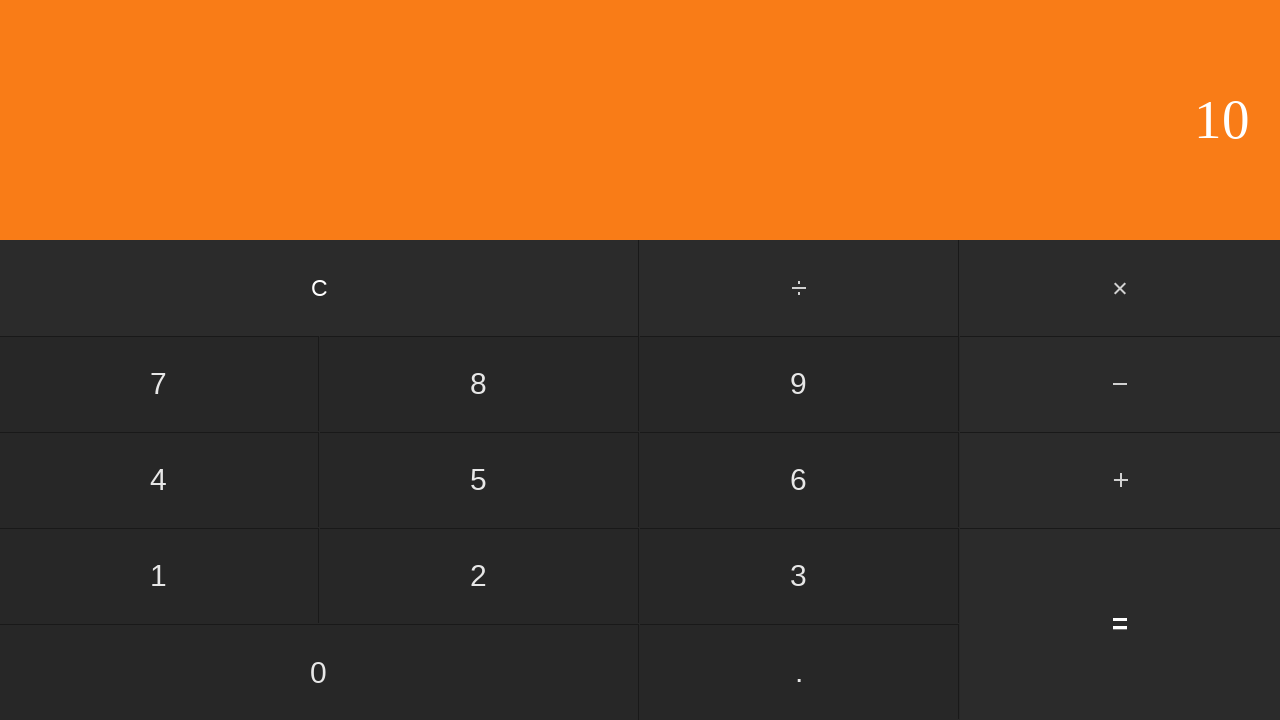

Clicked clear button to reset for next test at (320, 288) on input[value='C']
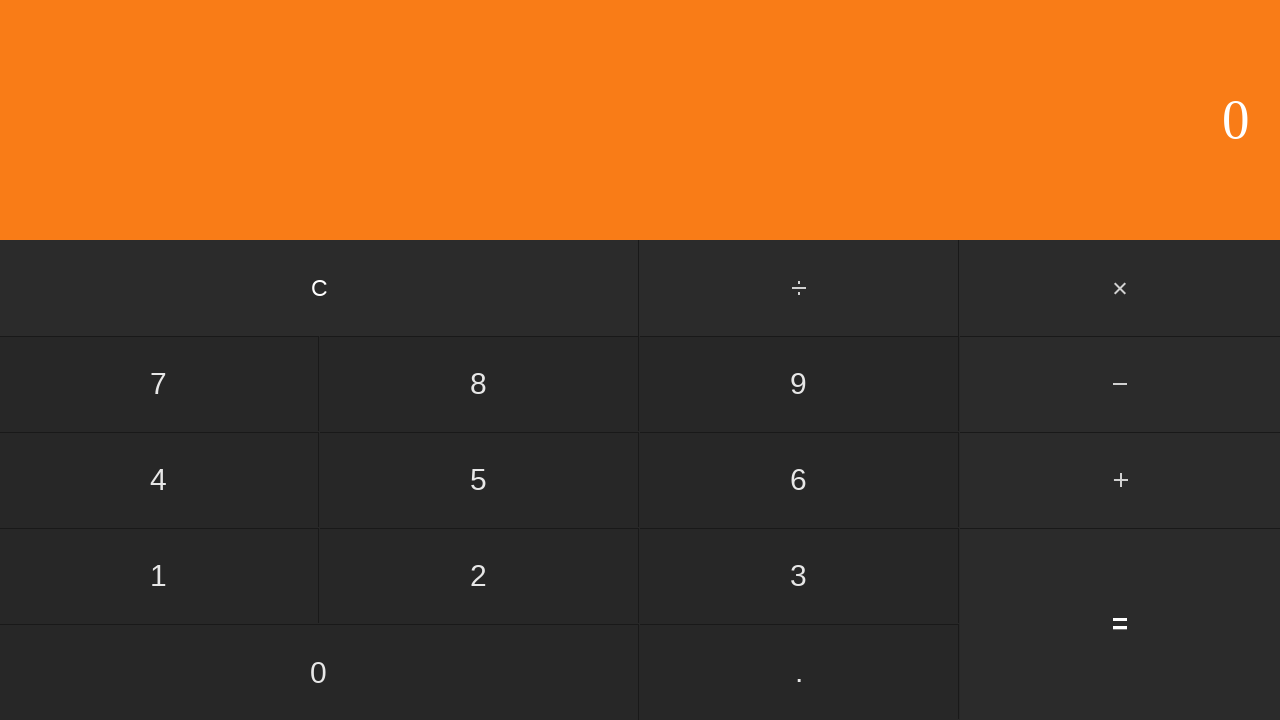

Clicked first operand: 2 at (479, 576) on input[value='2']
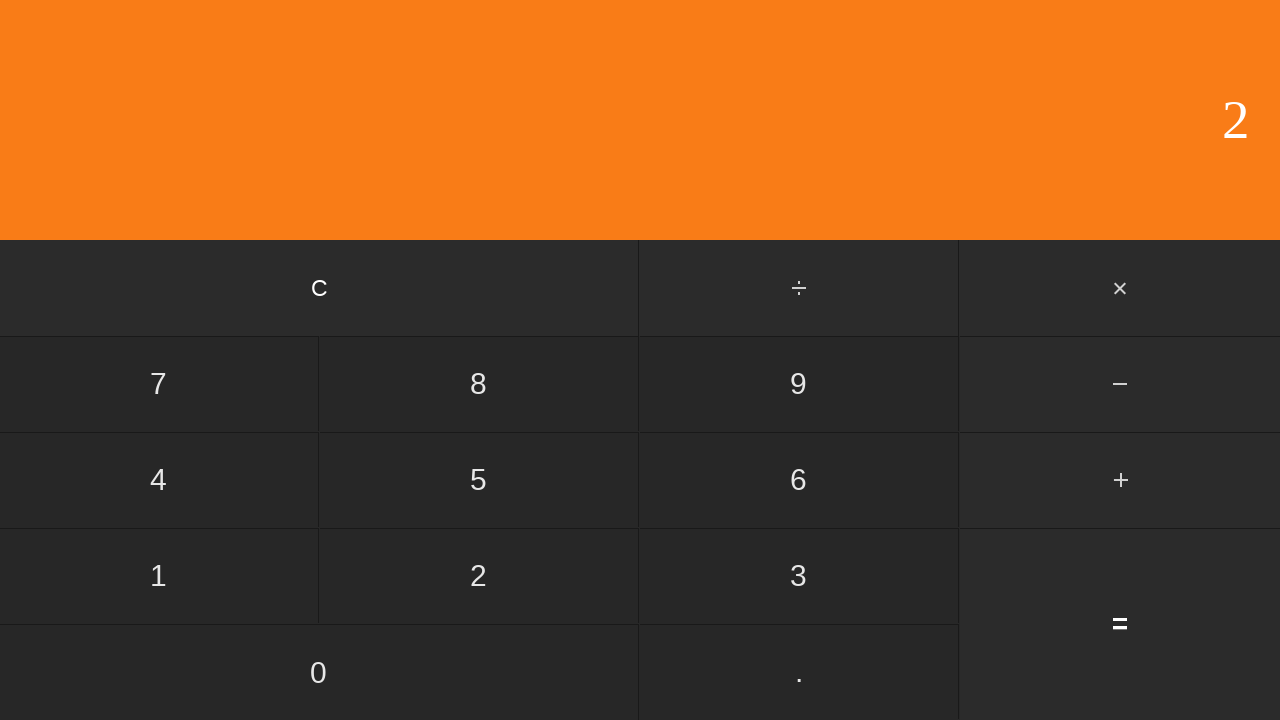

Clicked add button at (1120, 480) on #add
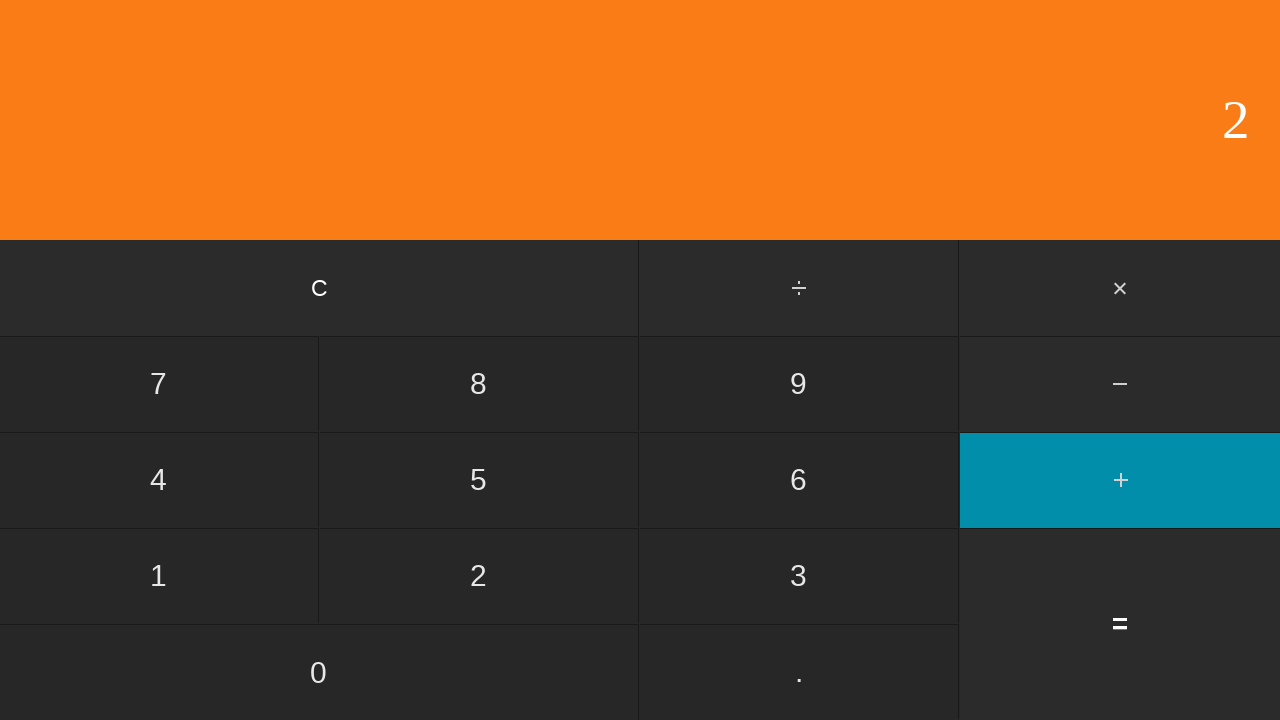

Clicked second operand: 9 at (799, 384) on input[value='9']
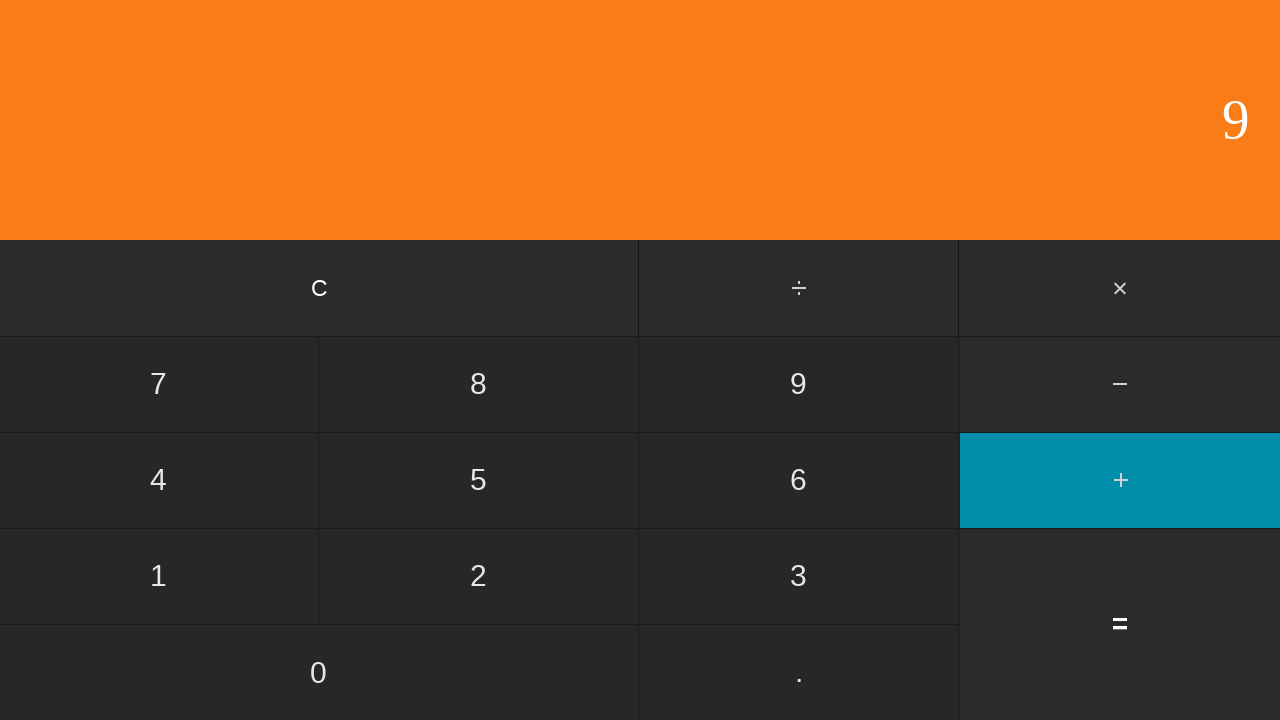

Clicked equals to compute 2 + 9 = 11 at (1120, 624) on input[value='=']
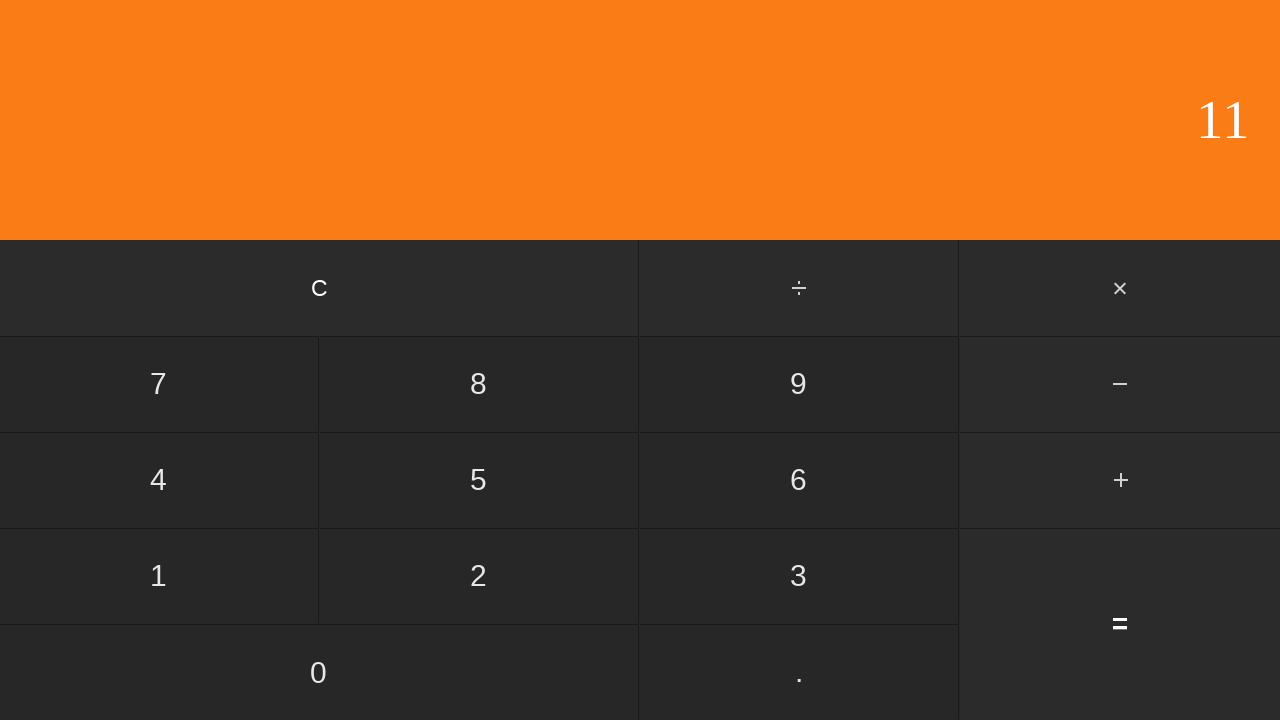

Result displayed for addition: 2 + 9 = 11
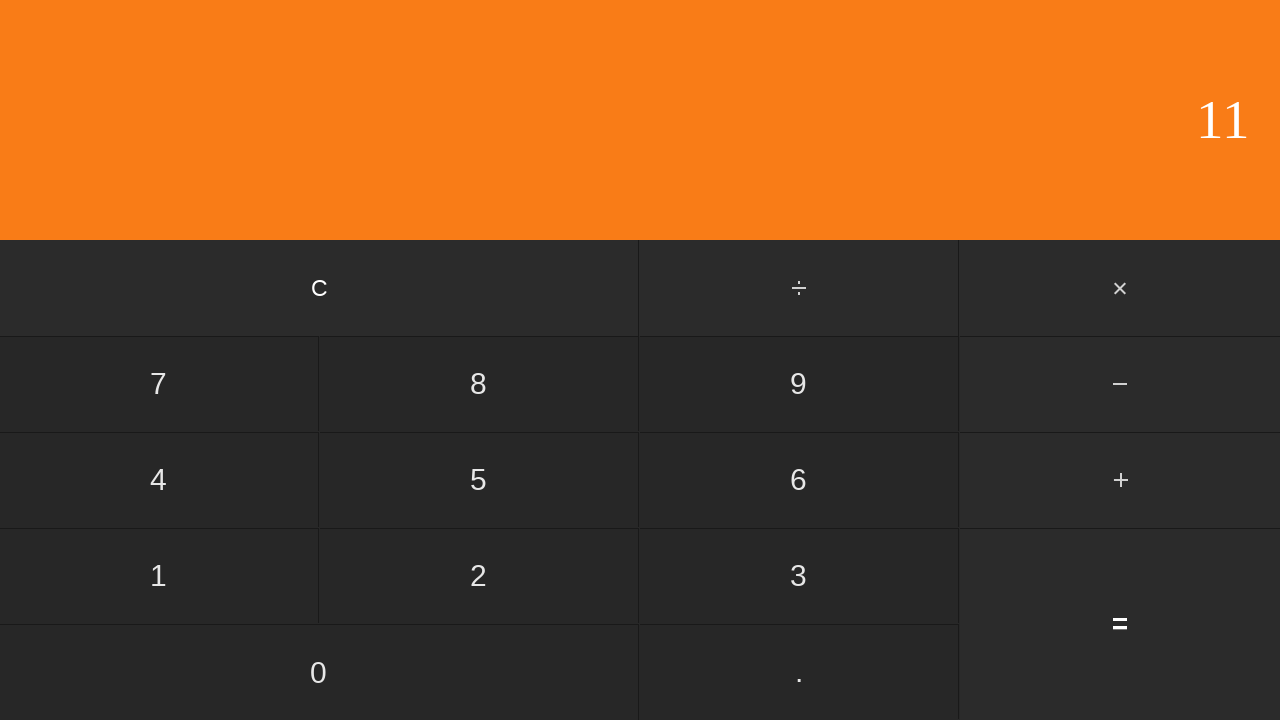

Clicked clear button to reset for next test at (320, 288) on input[value='C']
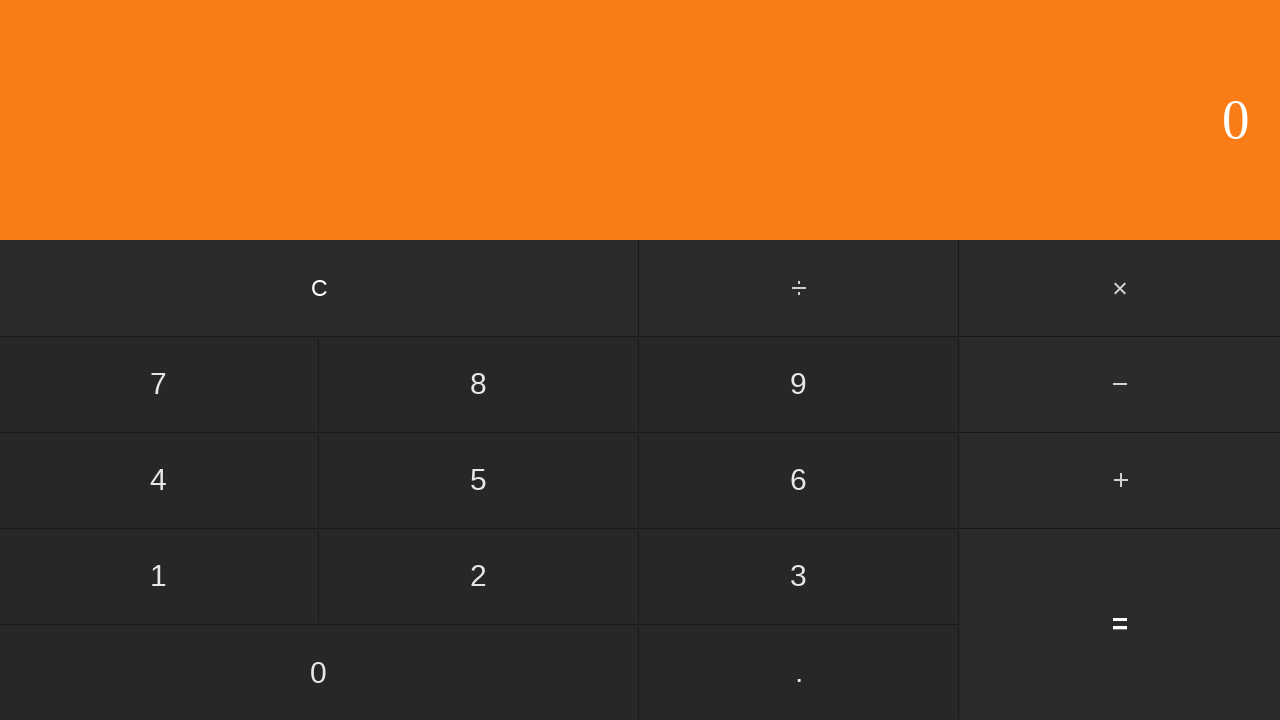

Clicked first operand: 3 at (799, 576) on input[value='3']
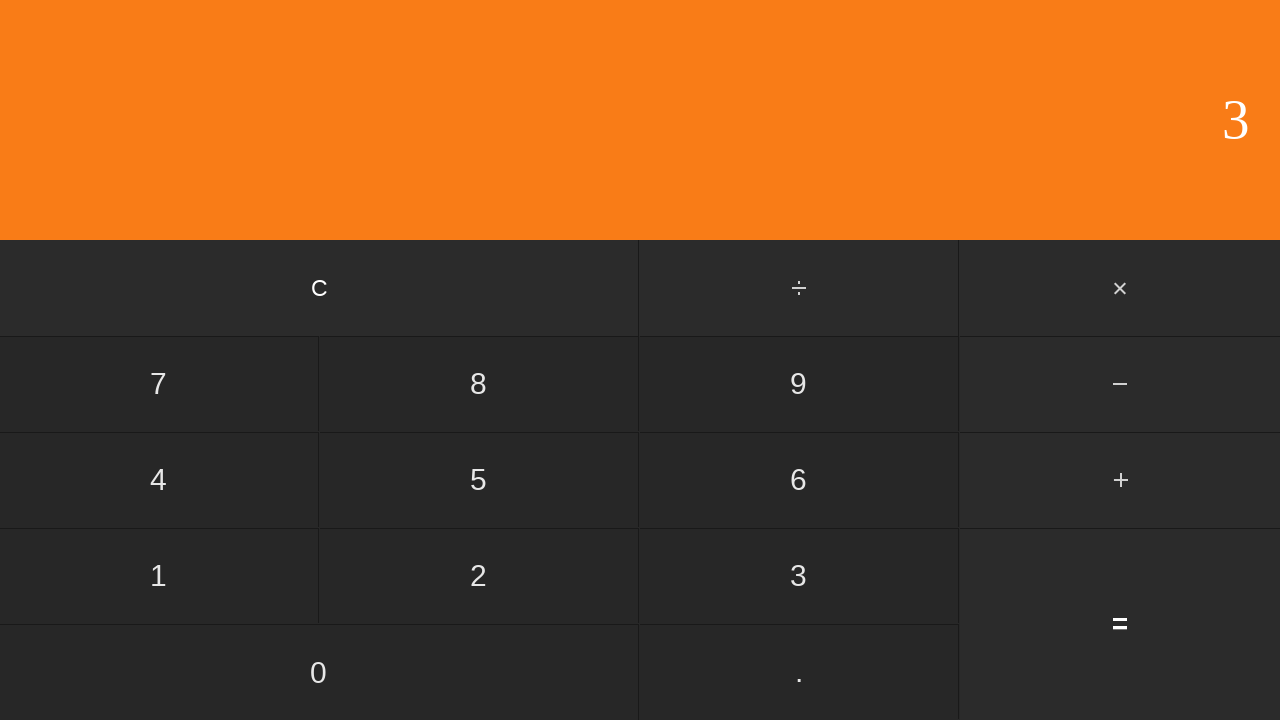

Clicked add button at (1120, 480) on #add
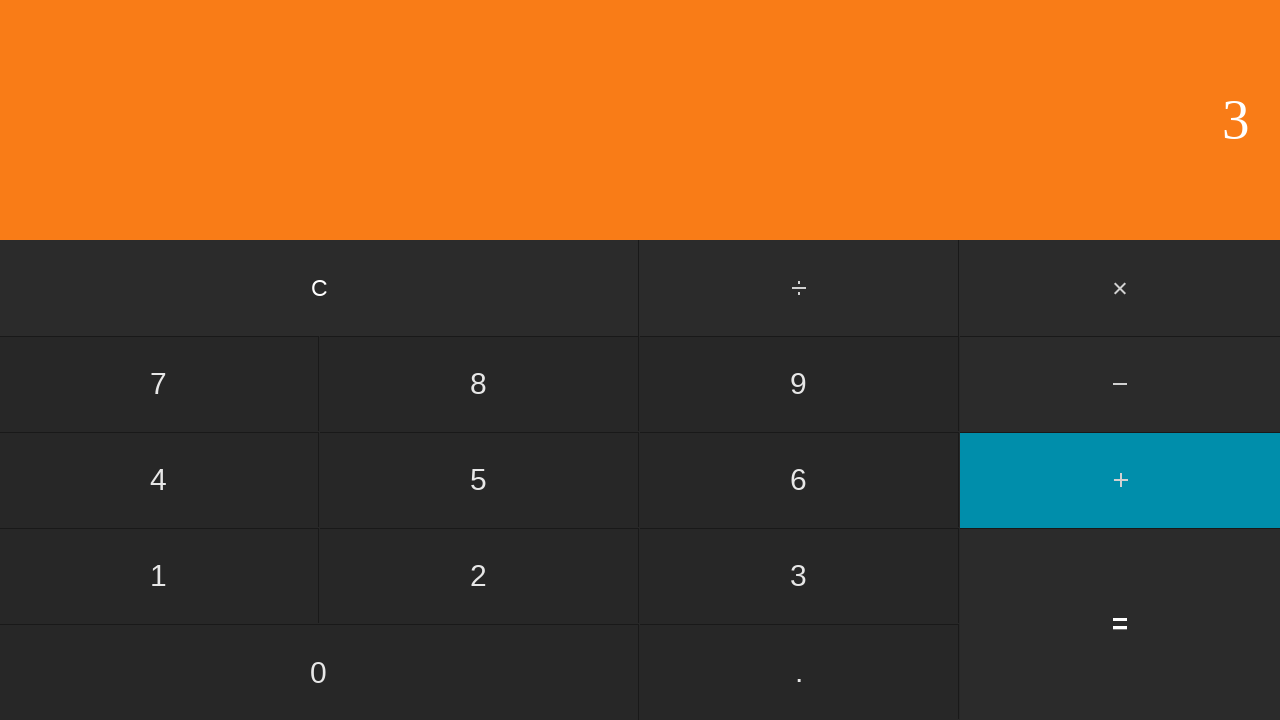

Clicked second operand: 0 at (319, 672) on input[value='0']
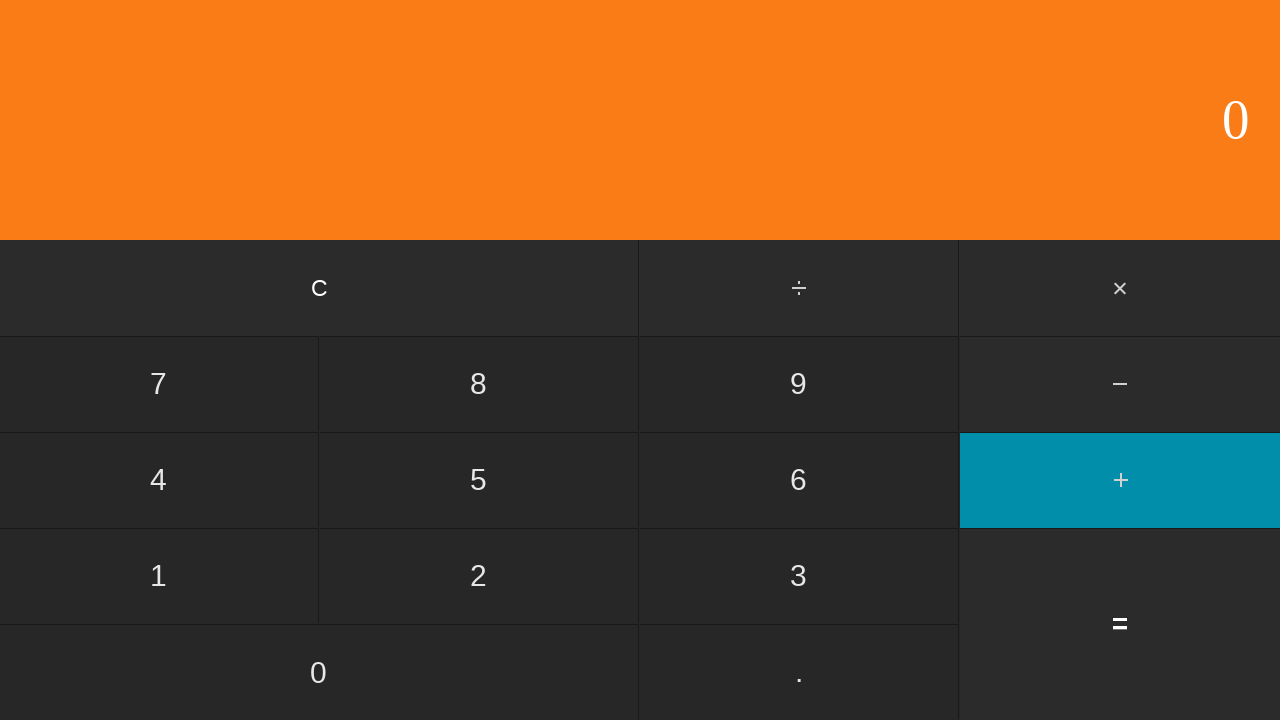

Clicked equals to compute 3 + 0 = 3 at (1120, 624) on input[value='=']
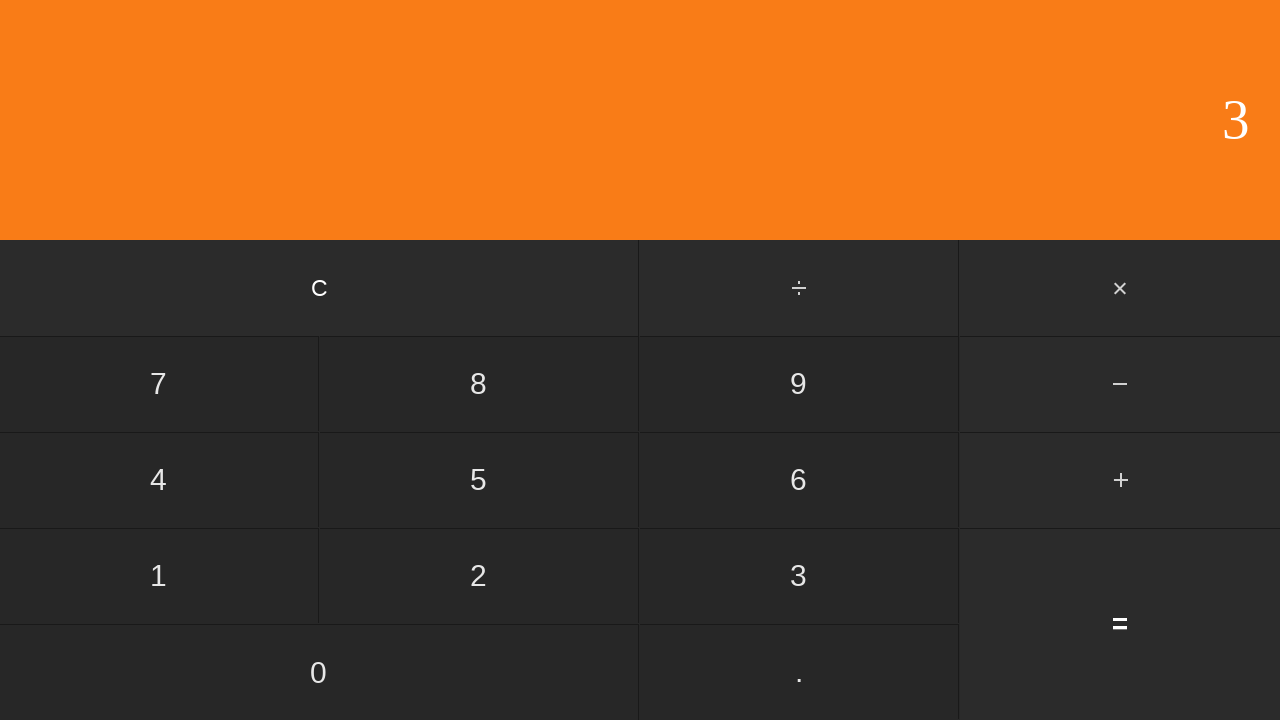

Result displayed for addition: 3 + 0 = 3
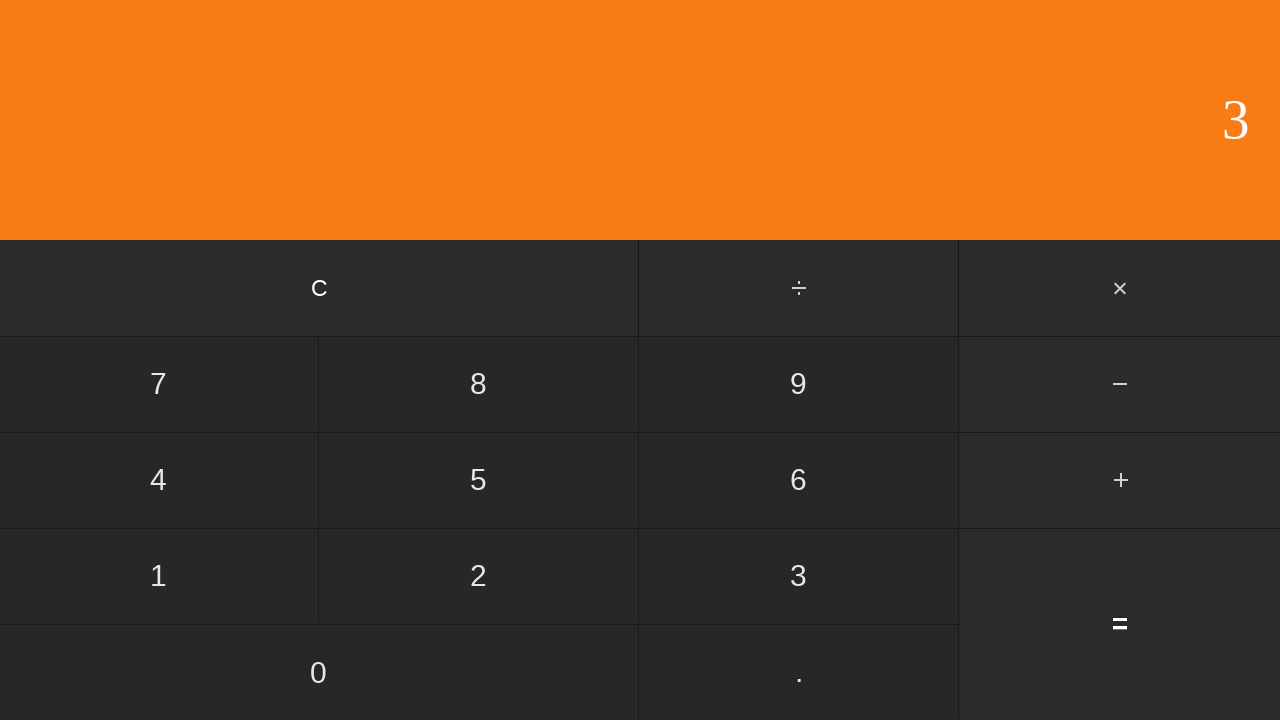

Clicked clear button to reset for next test at (320, 288) on input[value='C']
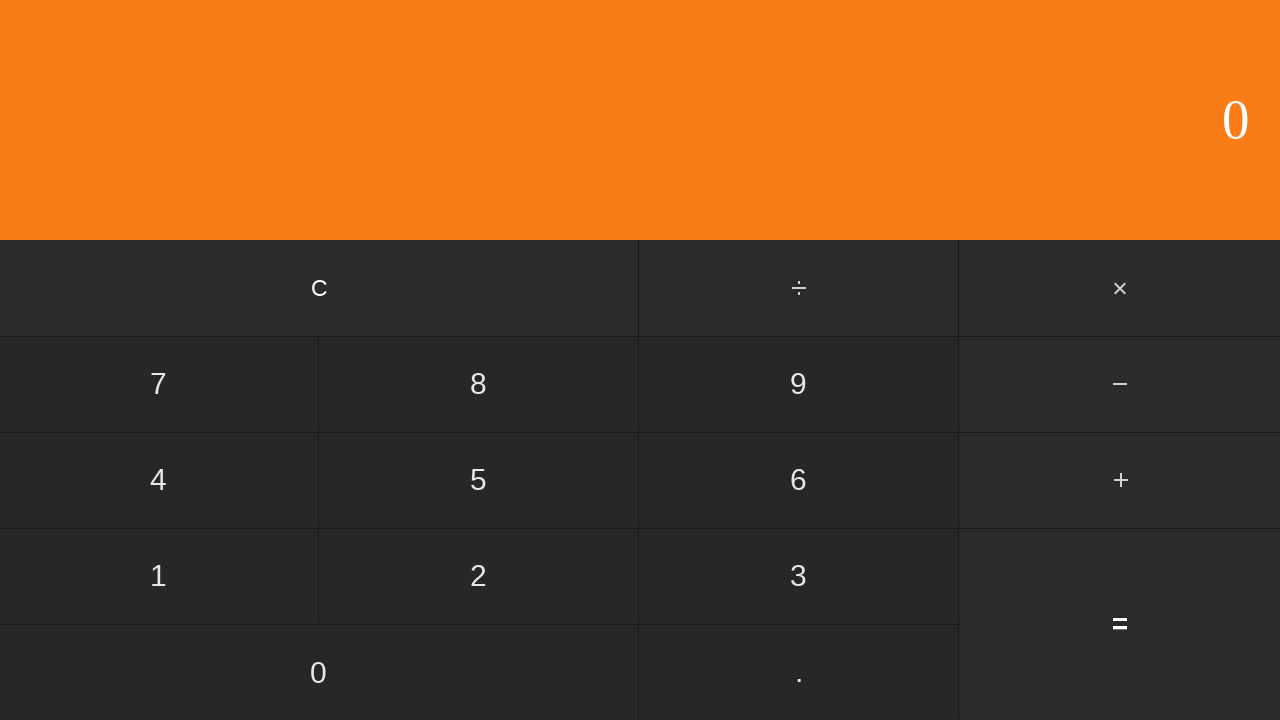

Clicked first operand: 3 at (799, 576) on input[value='3']
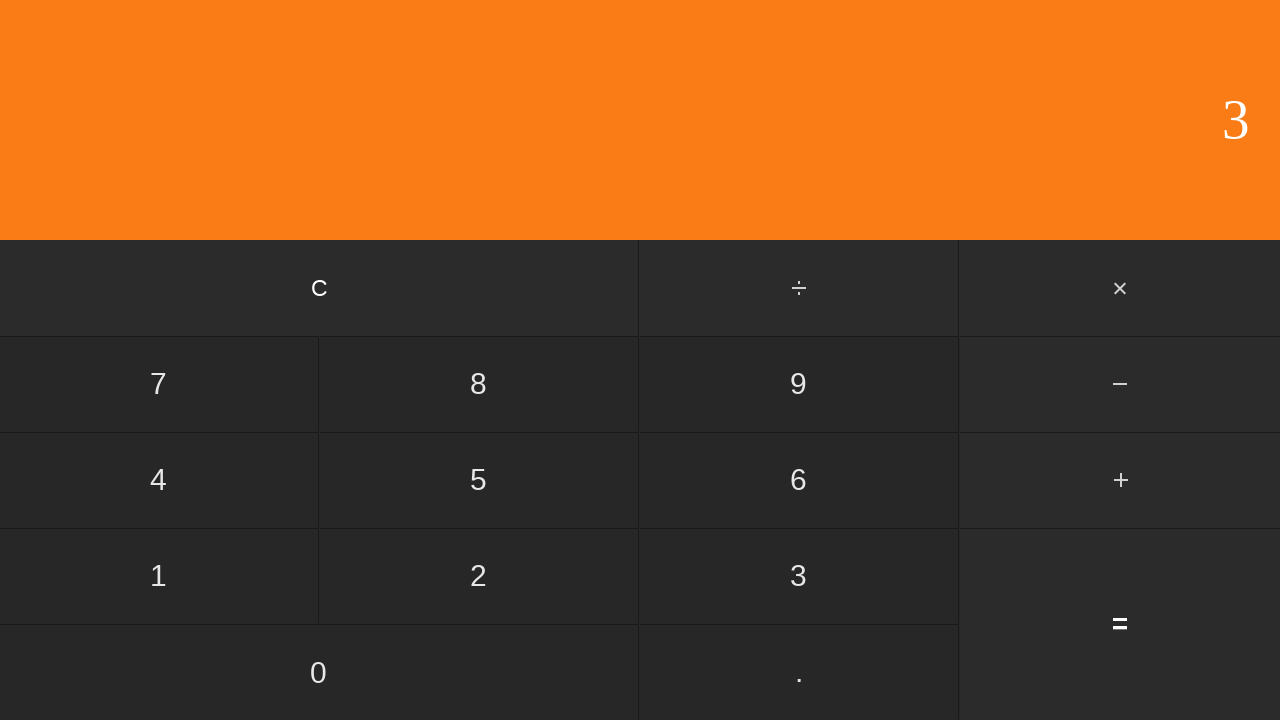

Clicked add button at (1120, 480) on #add
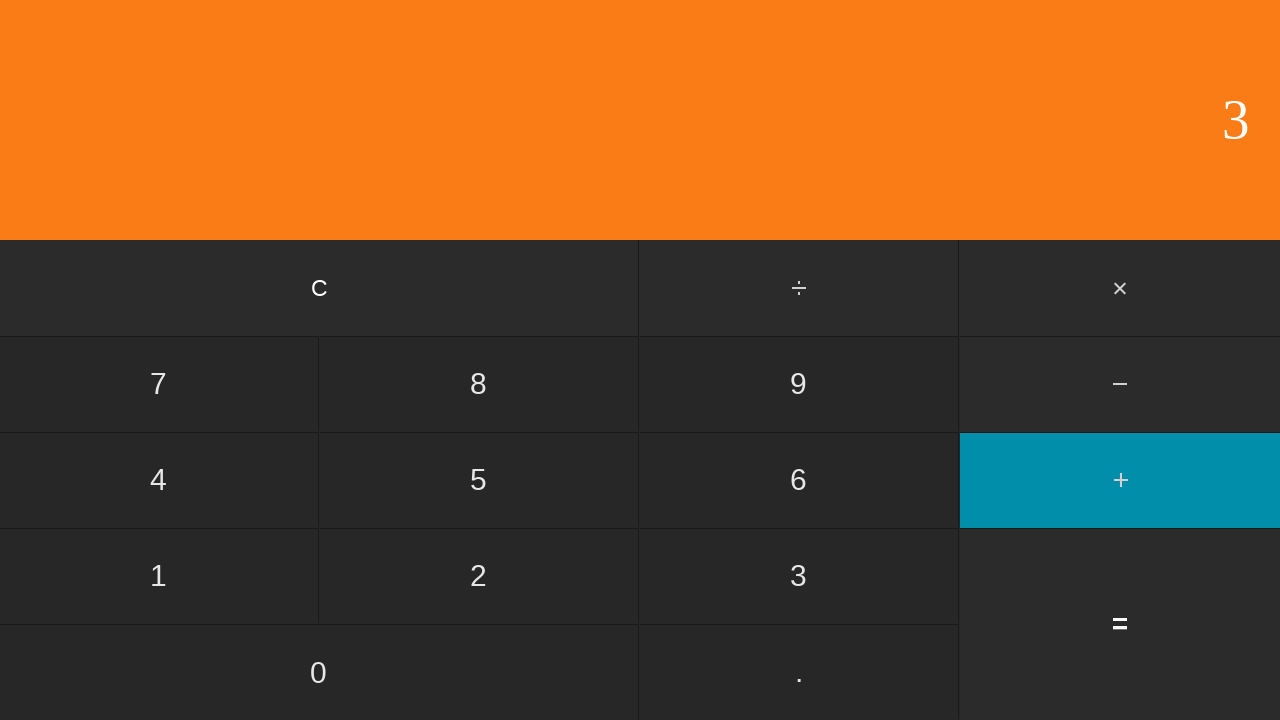

Clicked second operand: 1 at (159, 576) on input[value='1']
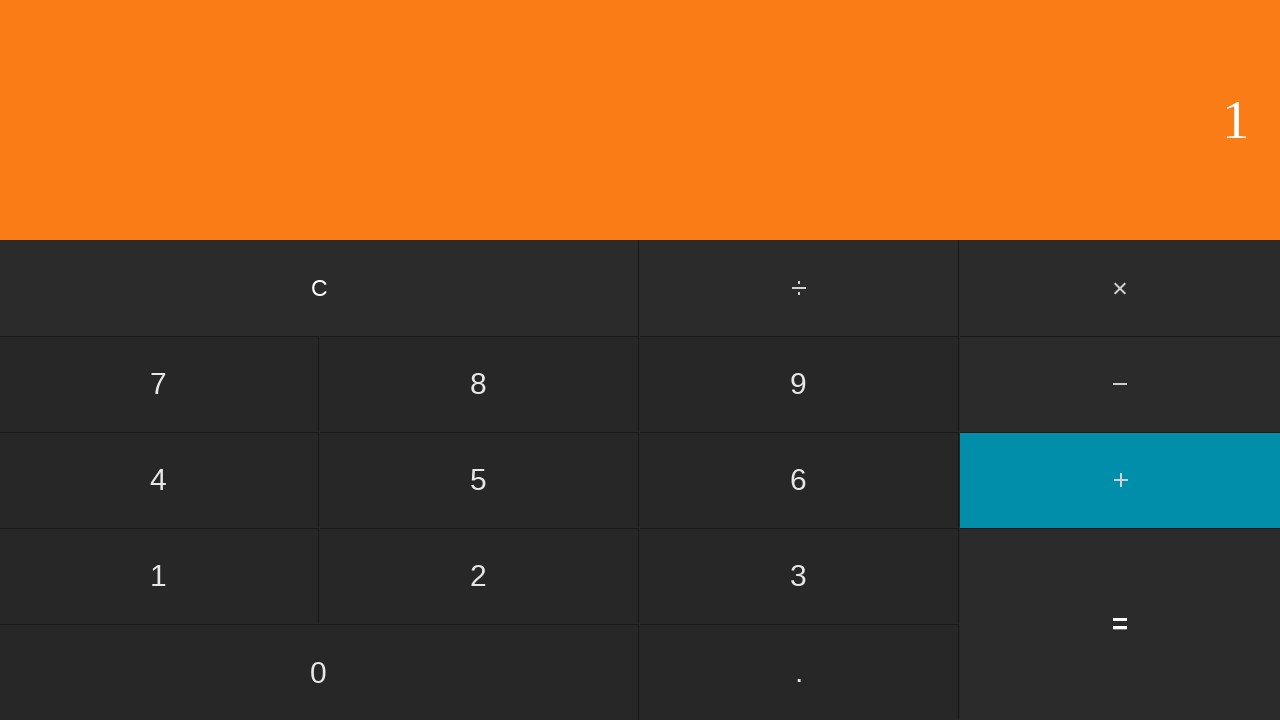

Clicked equals to compute 3 + 1 = 4 at (1120, 624) on input[value='=']
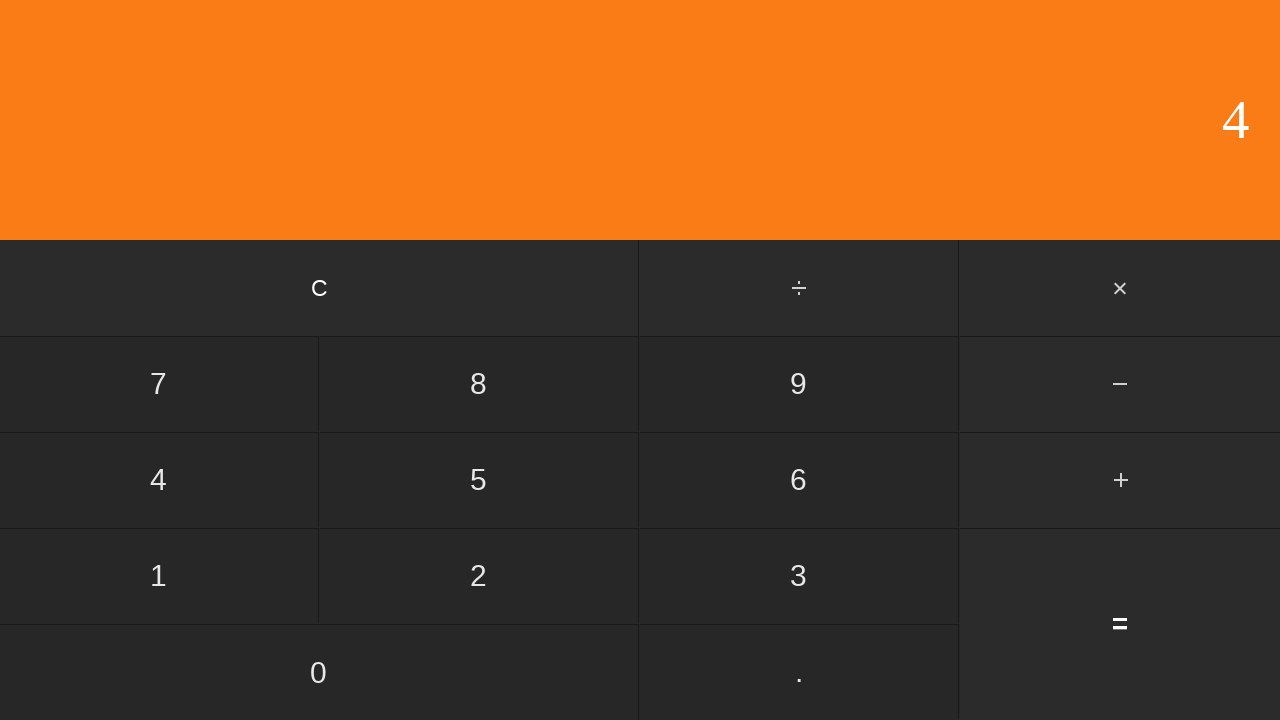

Result displayed for addition: 3 + 1 = 4
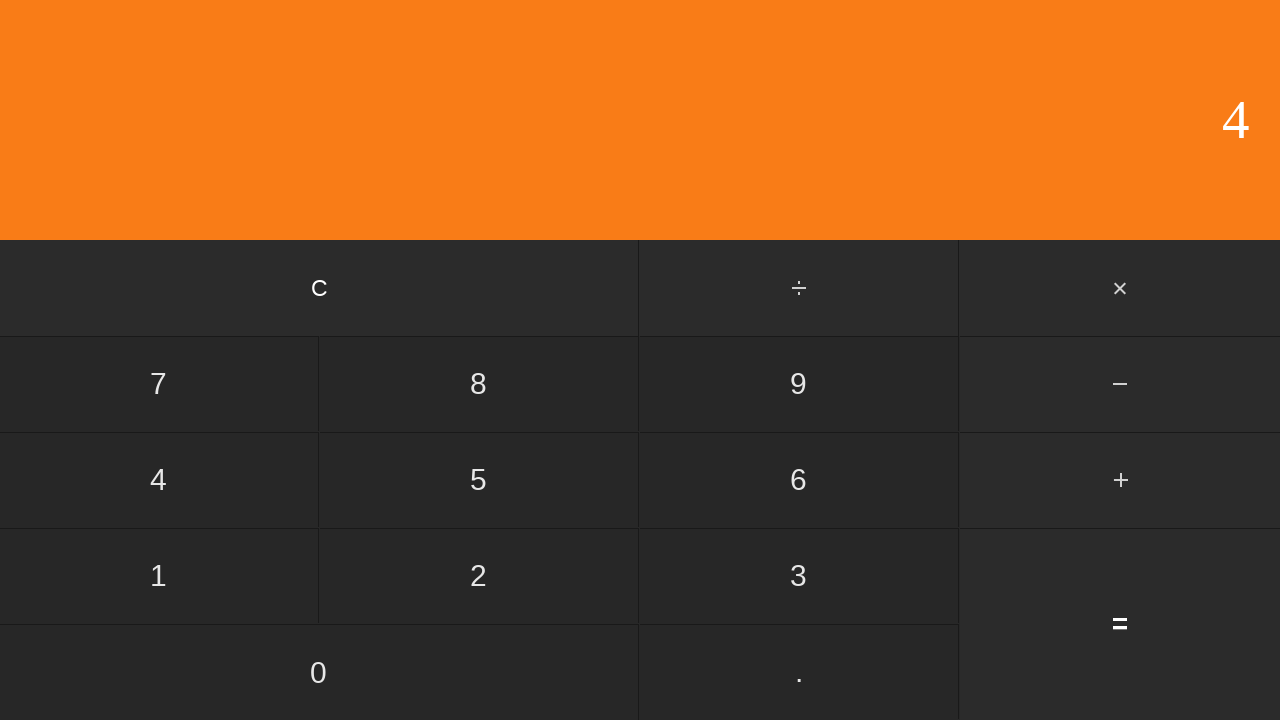

Clicked clear button to reset for next test at (320, 288) on input[value='C']
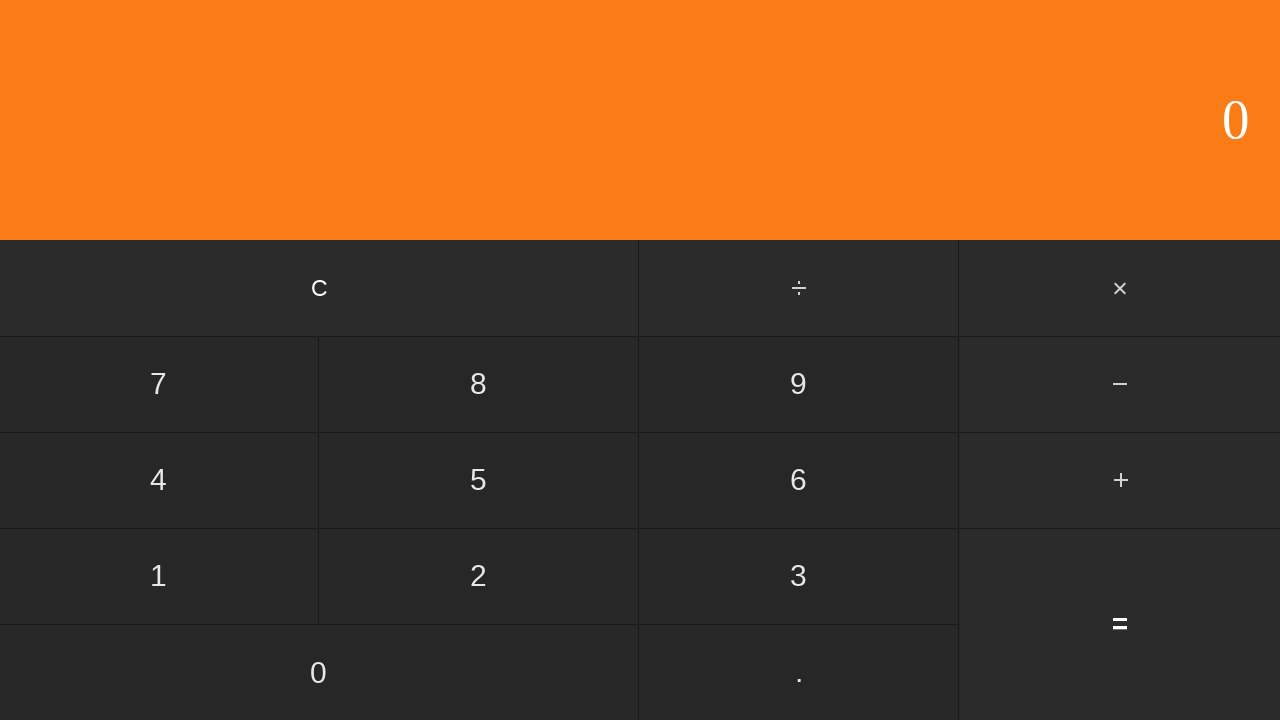

Clicked first operand: 3 at (799, 576) on input[value='3']
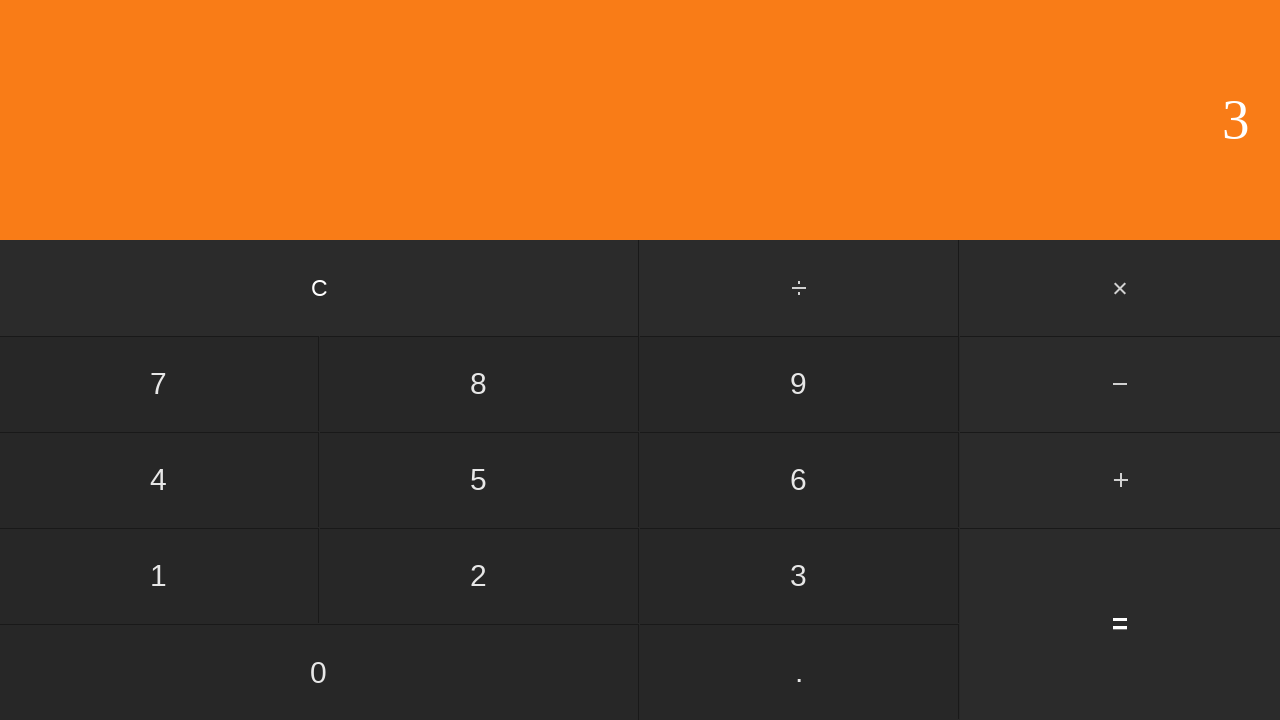

Clicked add button at (1120, 480) on #add
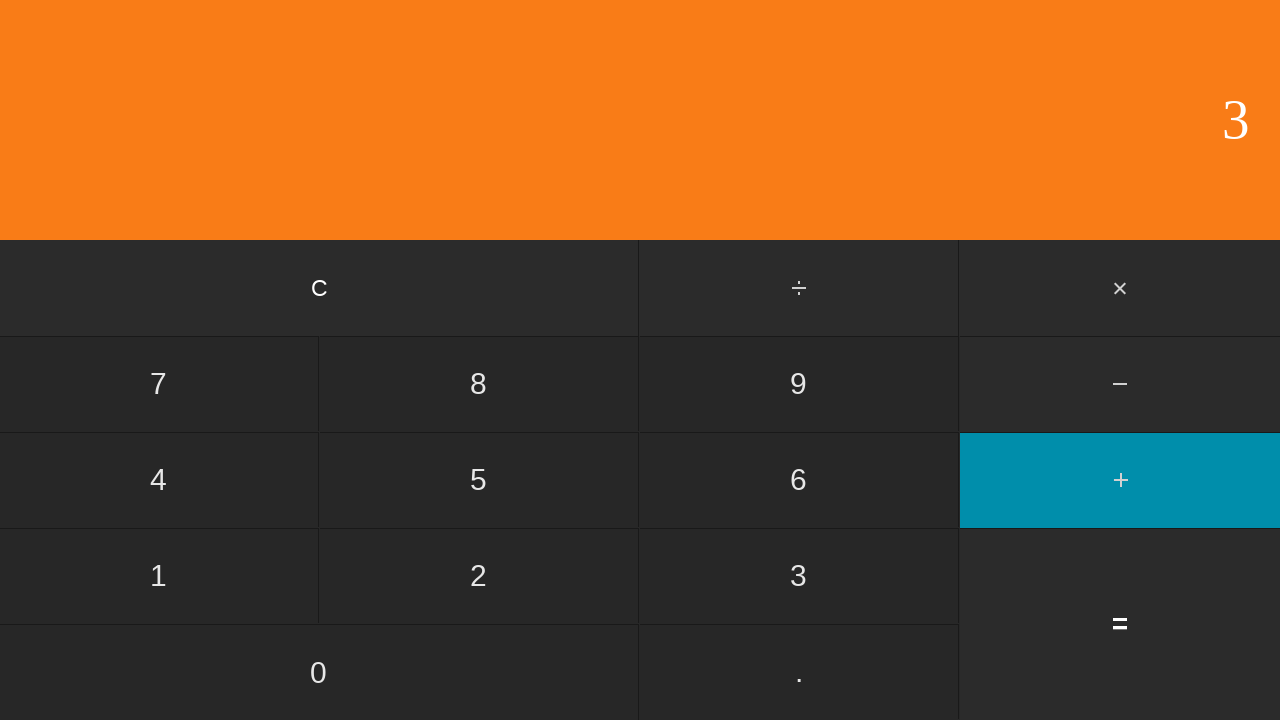

Clicked second operand: 2 at (479, 576) on input[value='2']
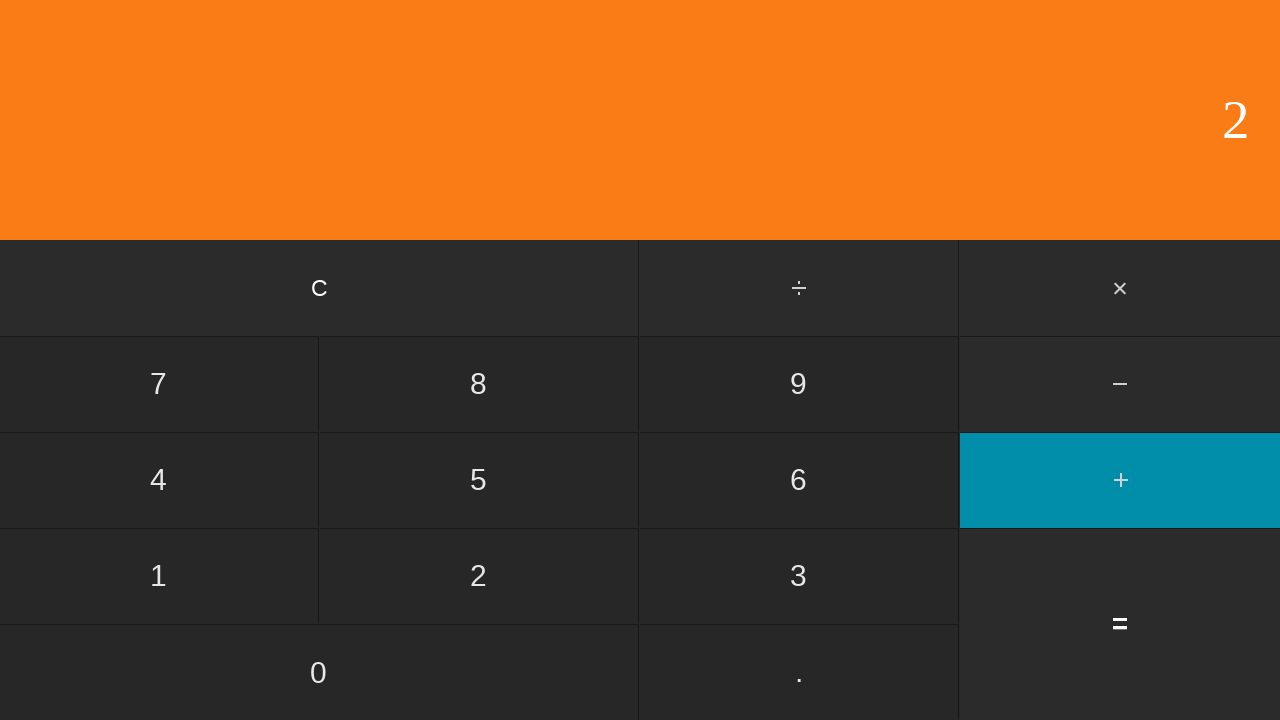

Clicked equals to compute 3 + 2 = 5 at (1120, 624) on input[value='=']
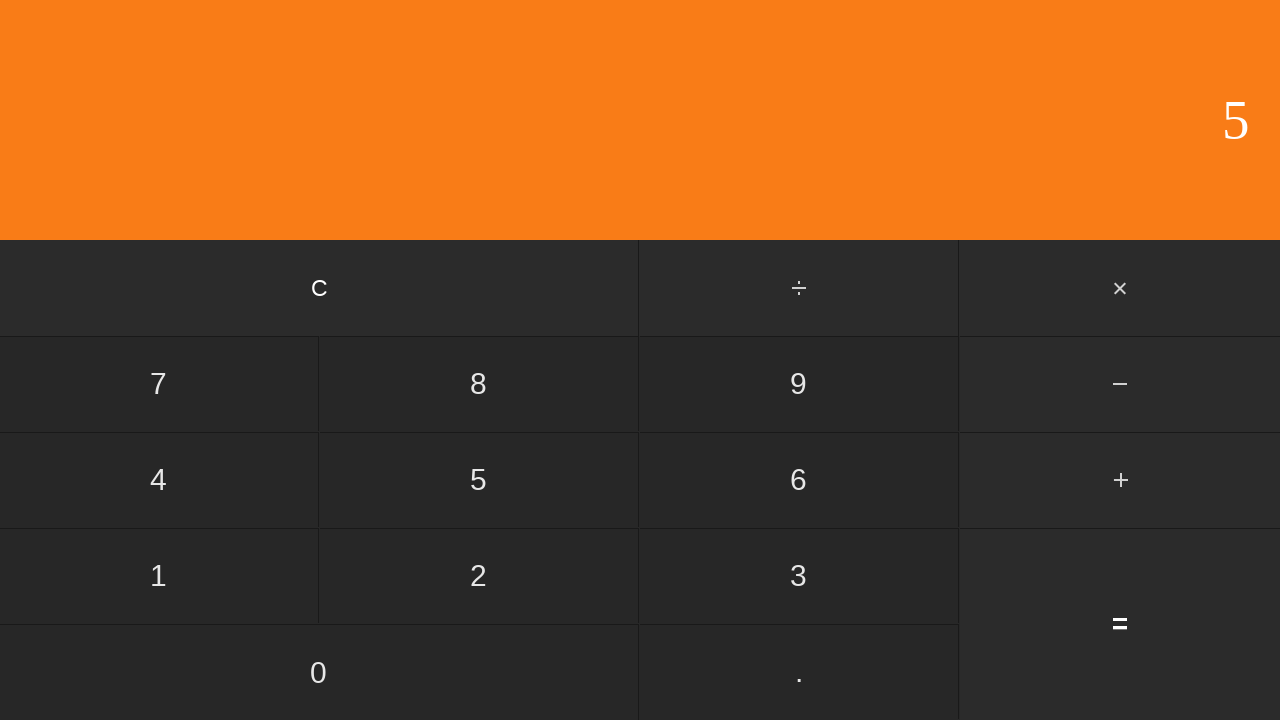

Result displayed for addition: 3 + 2 = 5
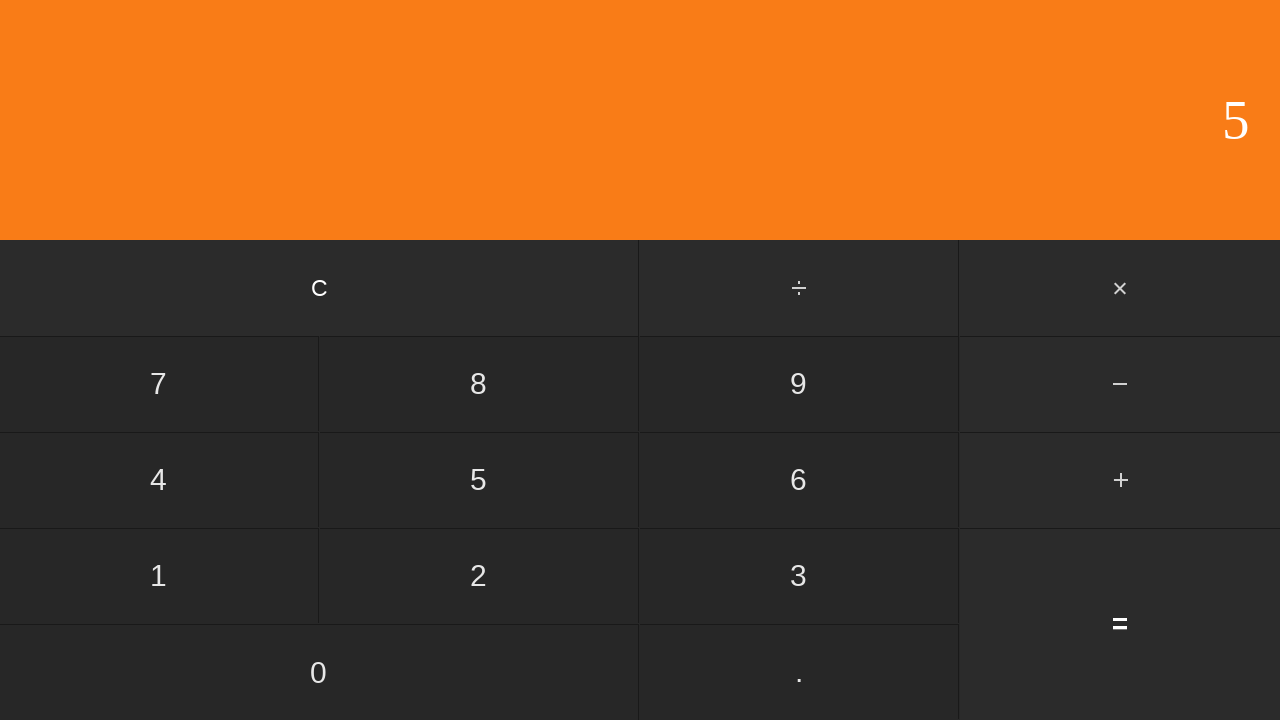

Clicked clear button to reset for next test at (320, 288) on input[value='C']
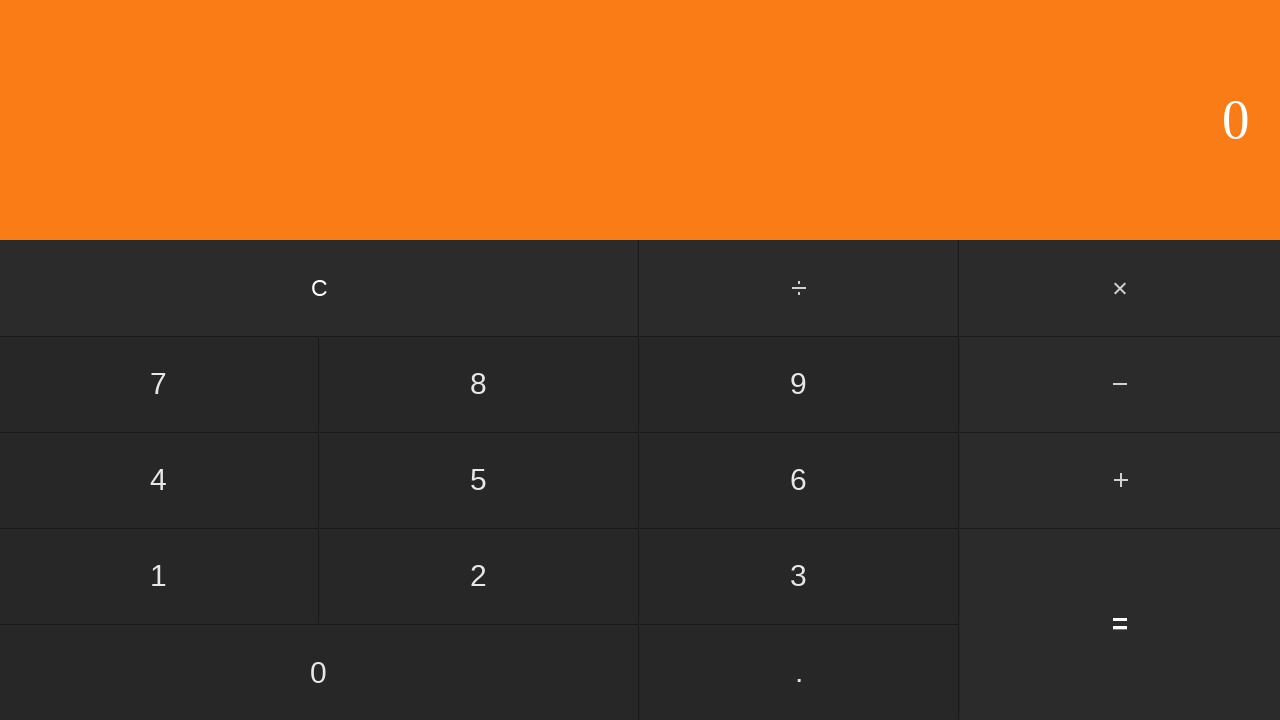

Clicked first operand: 3 at (799, 576) on input[value='3']
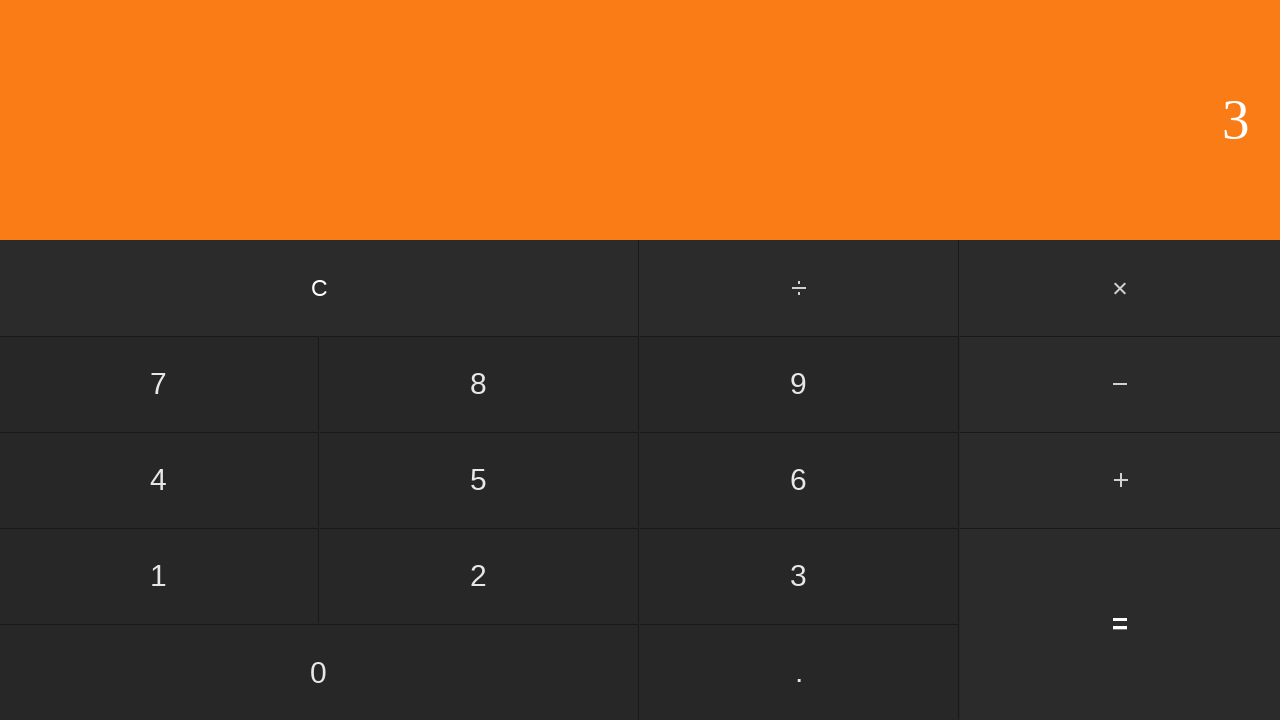

Clicked add button at (1120, 480) on #add
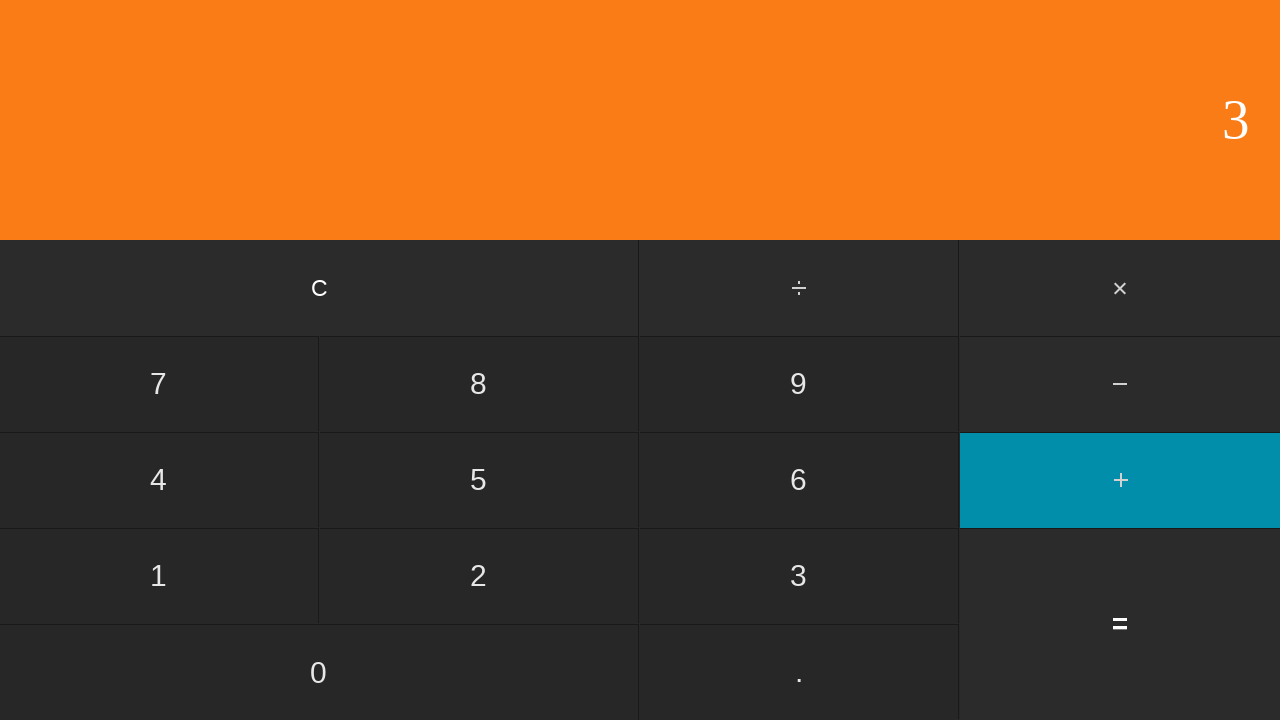

Clicked second operand: 3 at (799, 576) on input[value='3']
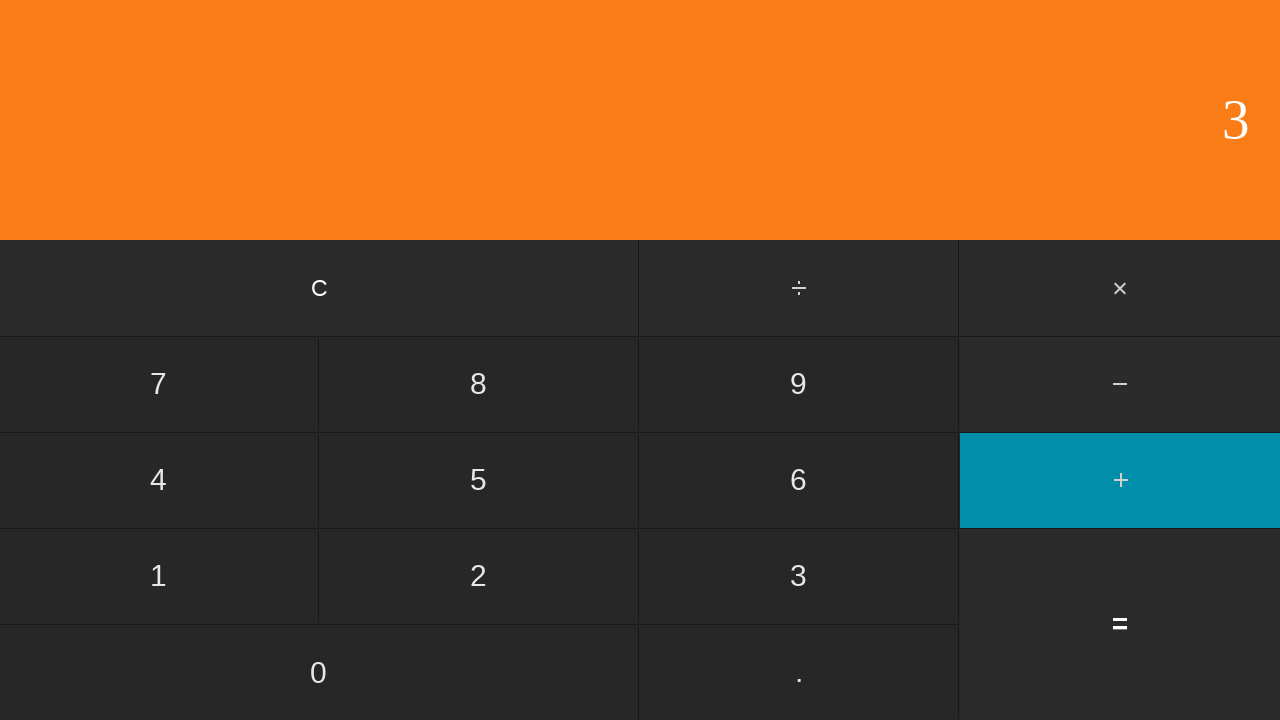

Clicked equals to compute 3 + 3 = 6 at (1120, 624) on input[value='=']
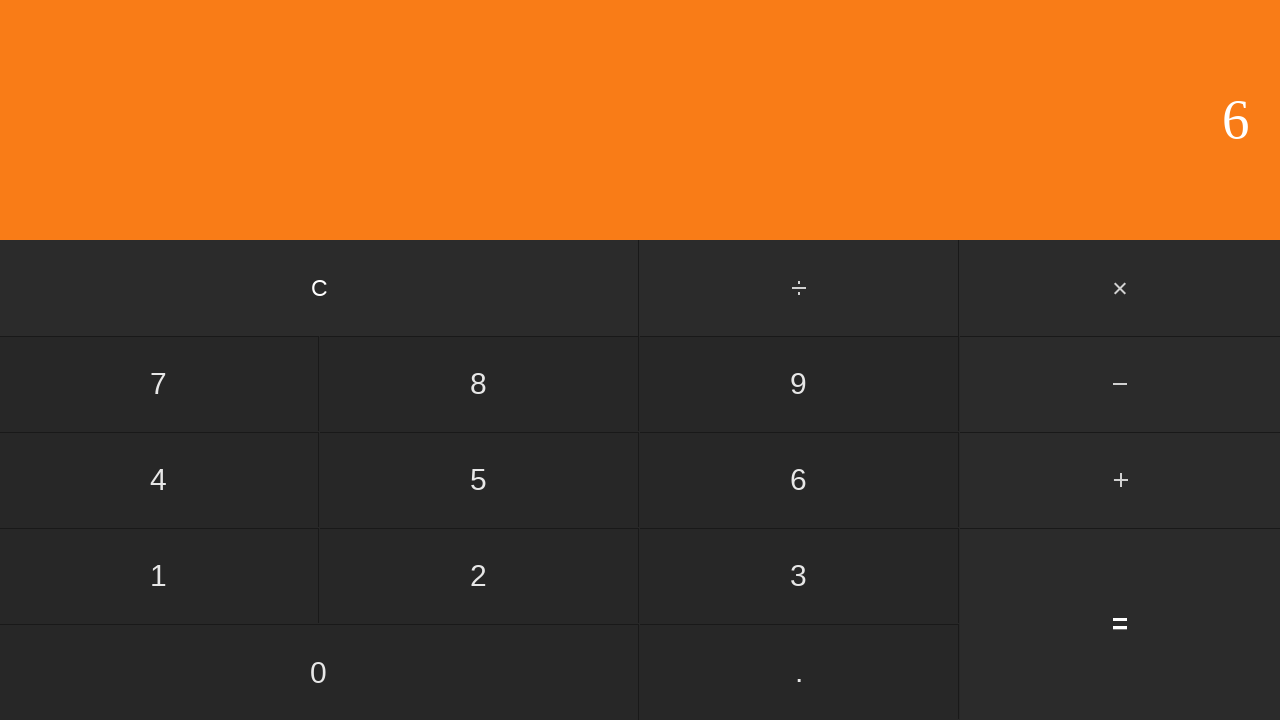

Result displayed for addition: 3 + 3 = 6
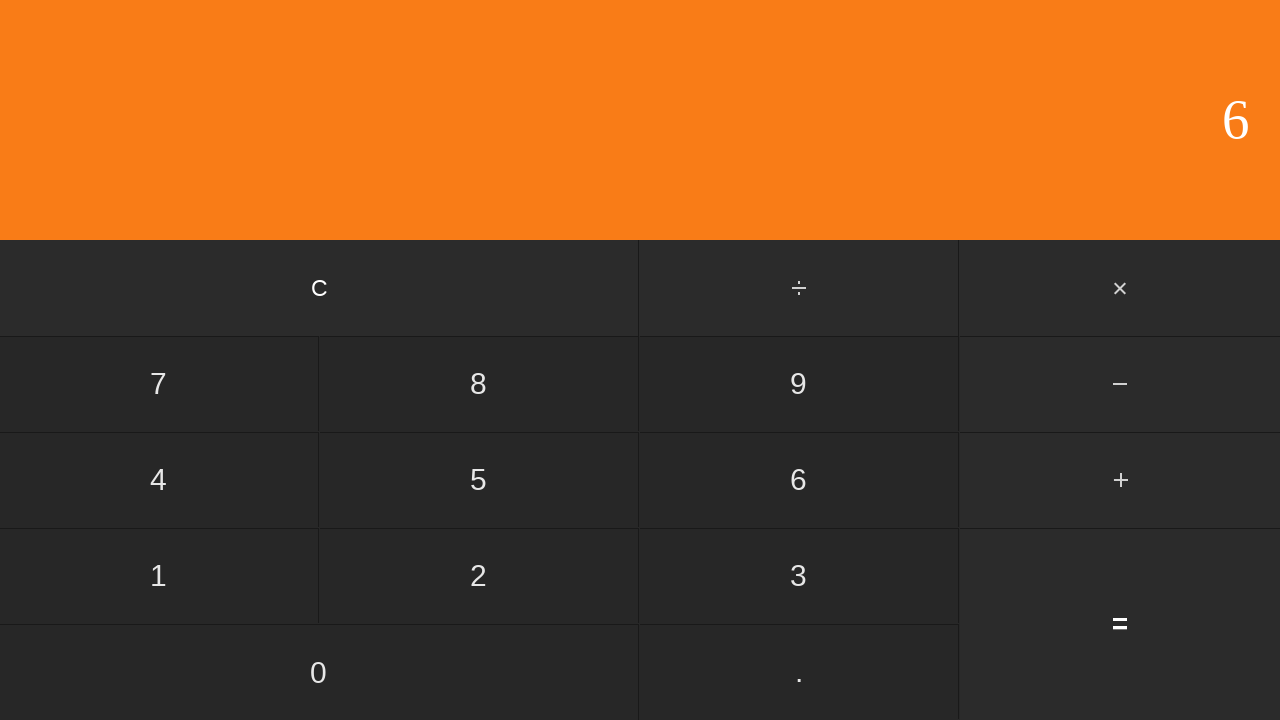

Clicked clear button to reset for next test at (320, 288) on input[value='C']
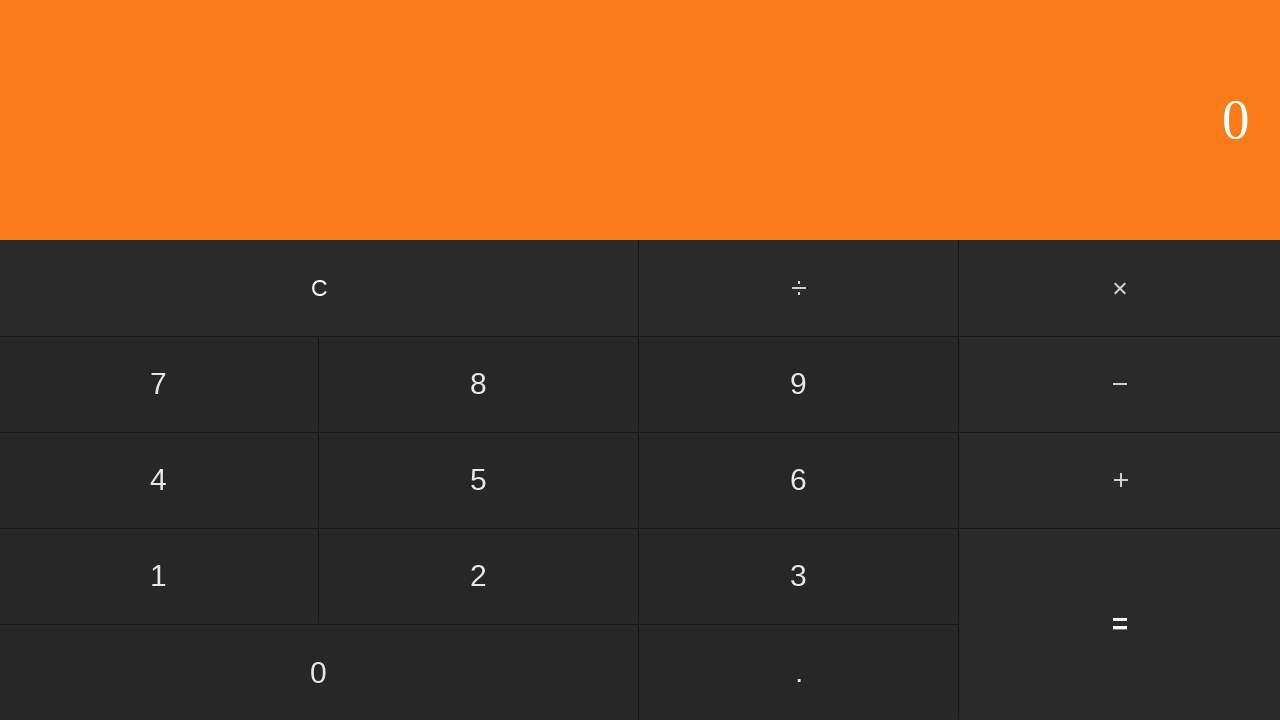

Clicked first operand: 3 at (799, 576) on input[value='3']
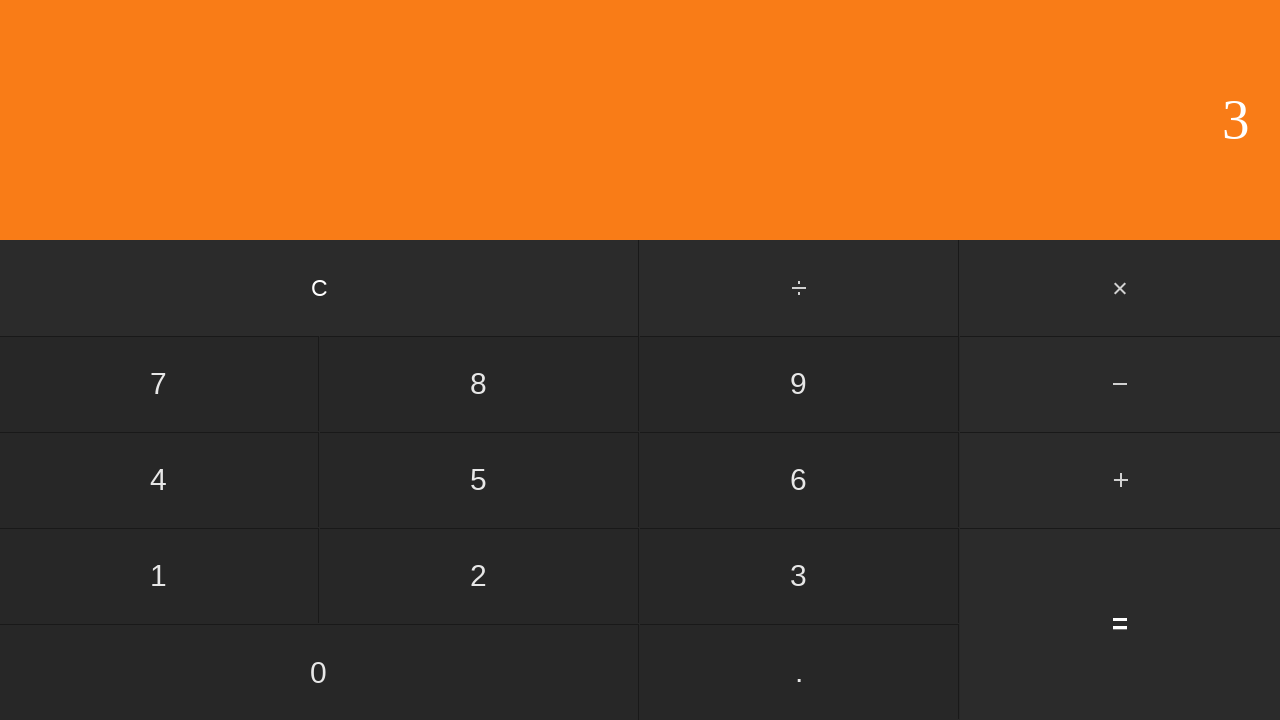

Clicked add button at (1120, 480) on #add
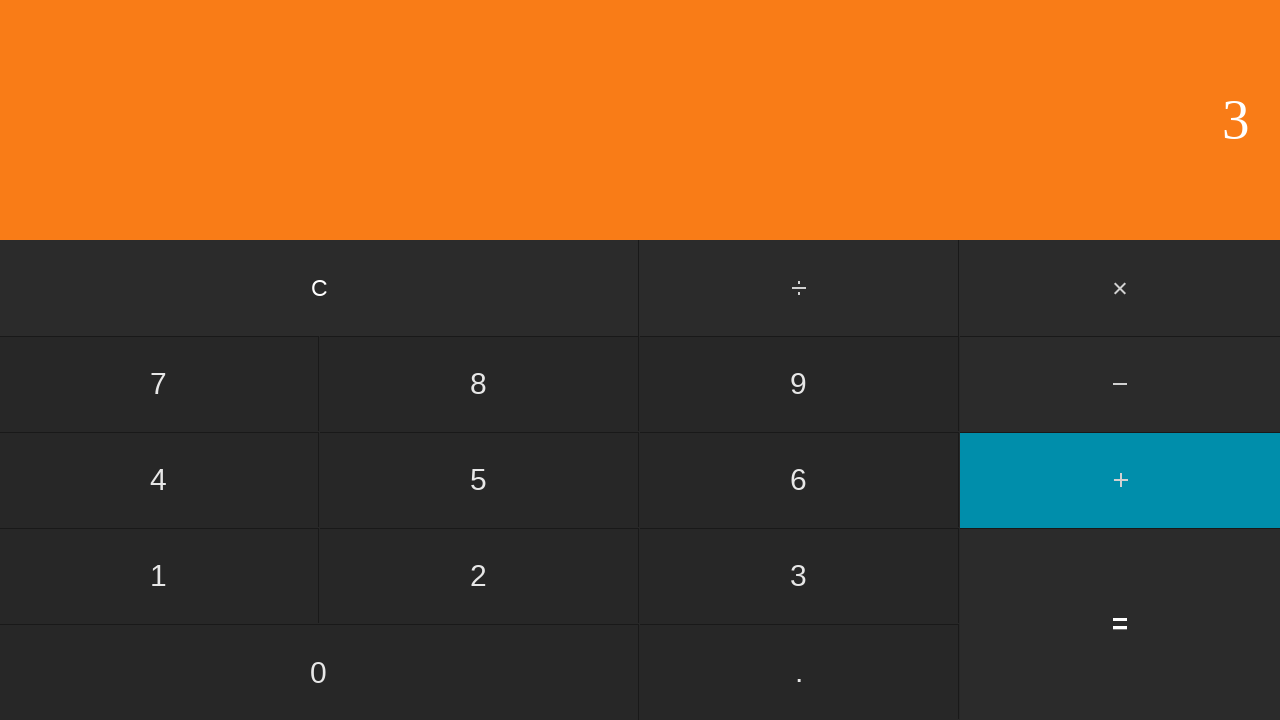

Clicked second operand: 4 at (159, 480) on input[value='4']
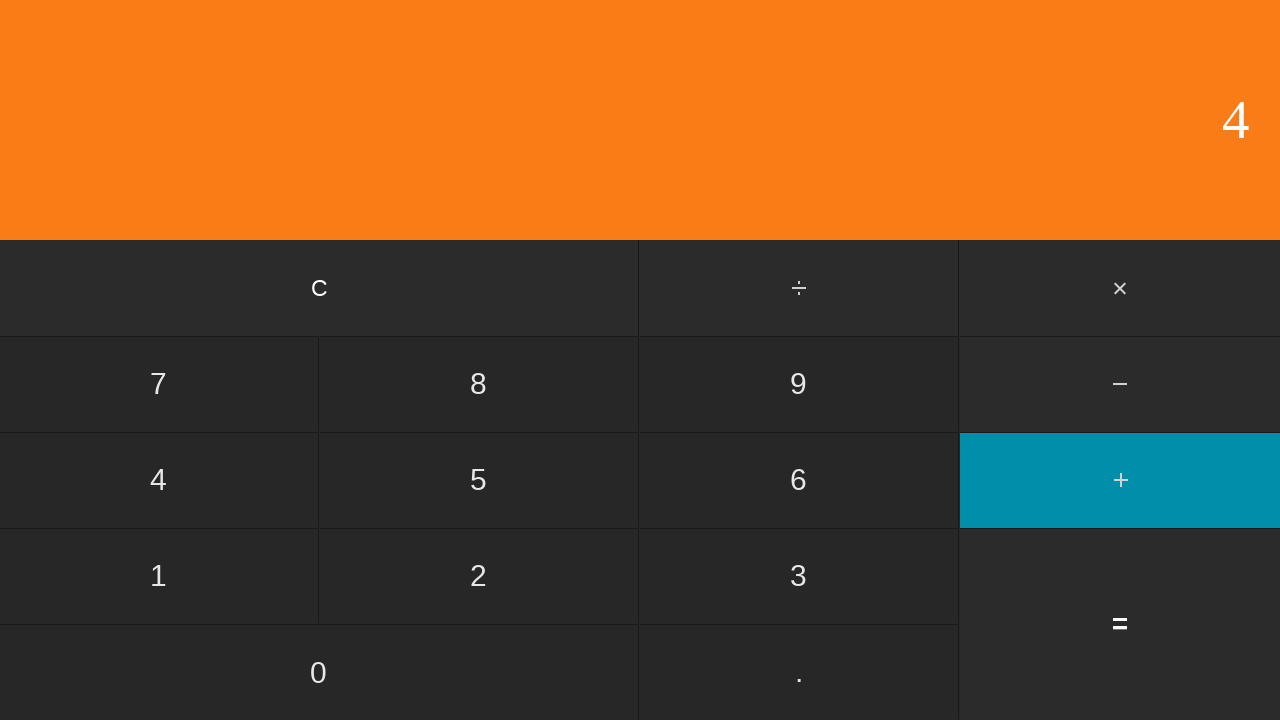

Clicked equals to compute 3 + 4 = 7 at (1120, 624) on input[value='=']
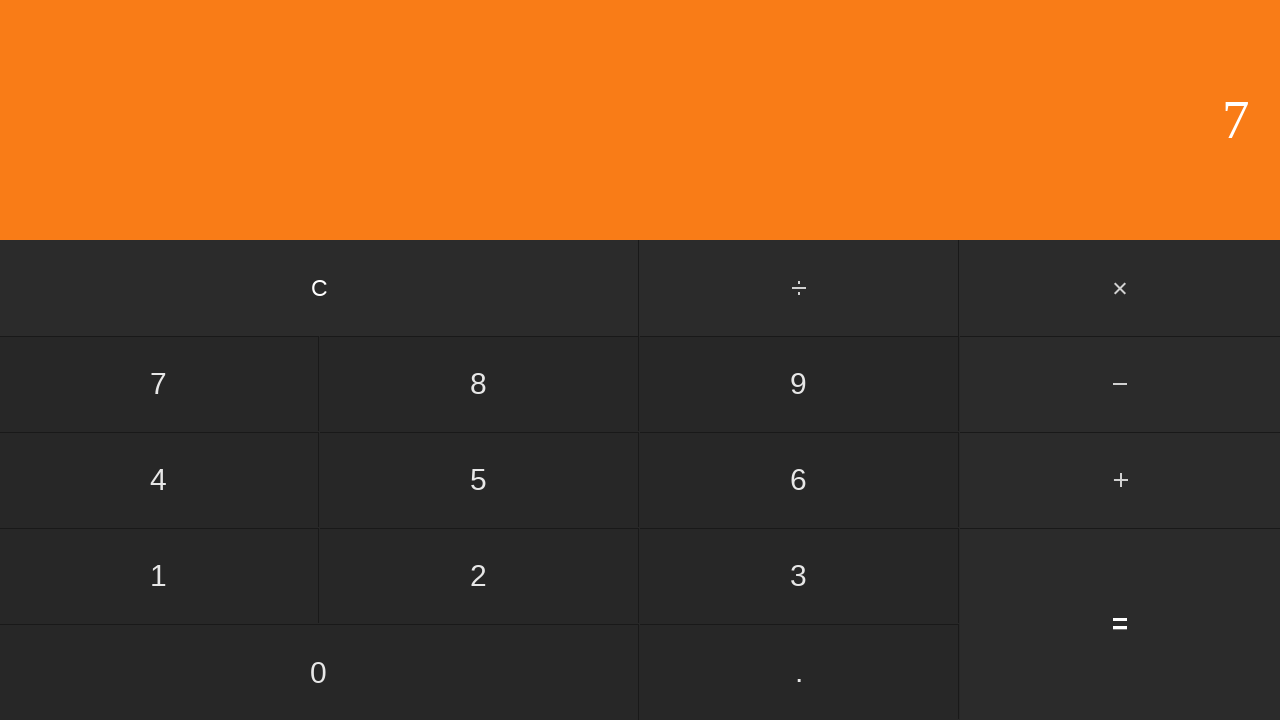

Result displayed for addition: 3 + 4 = 7
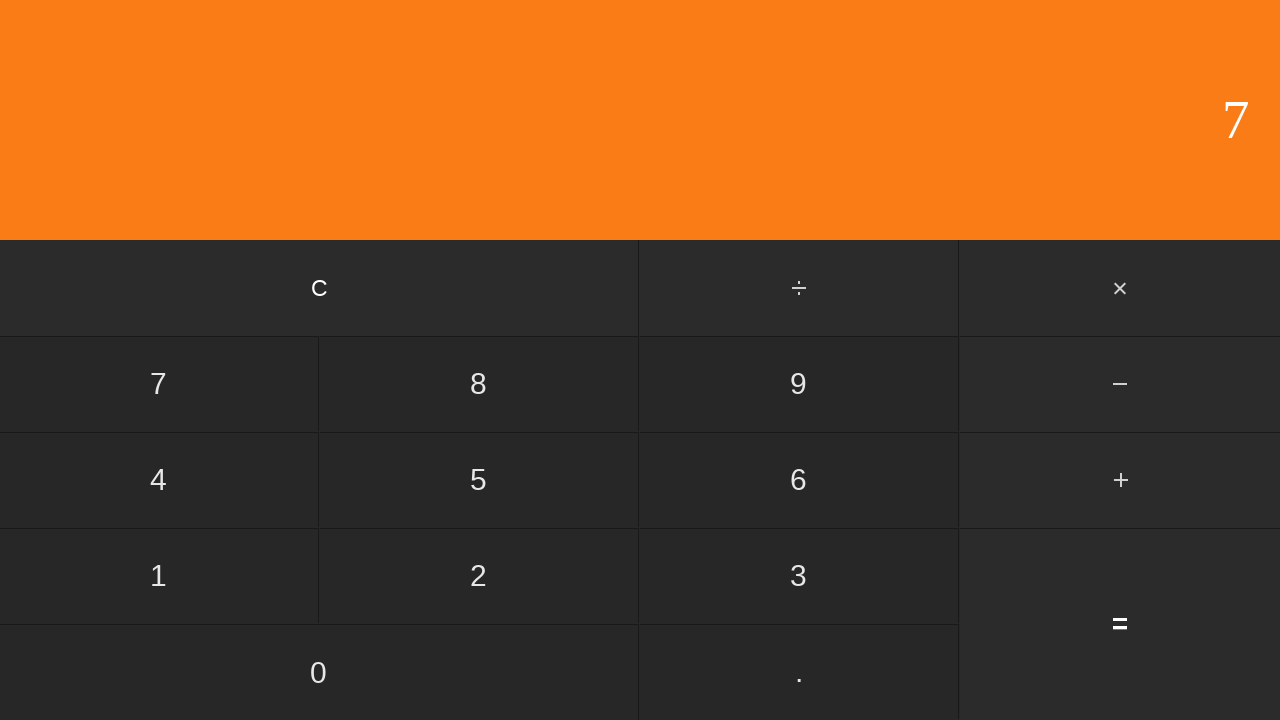

Clicked clear button to reset for next test at (320, 288) on input[value='C']
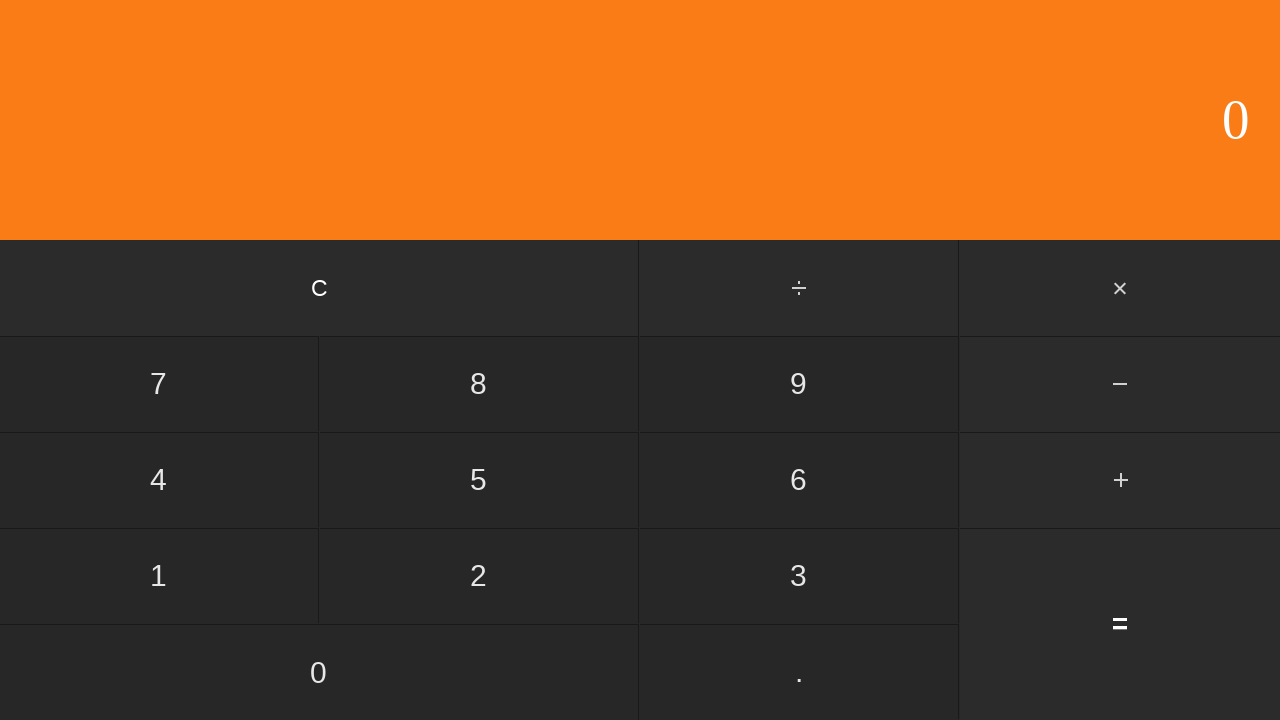

Clicked first operand: 3 at (799, 576) on input[value='3']
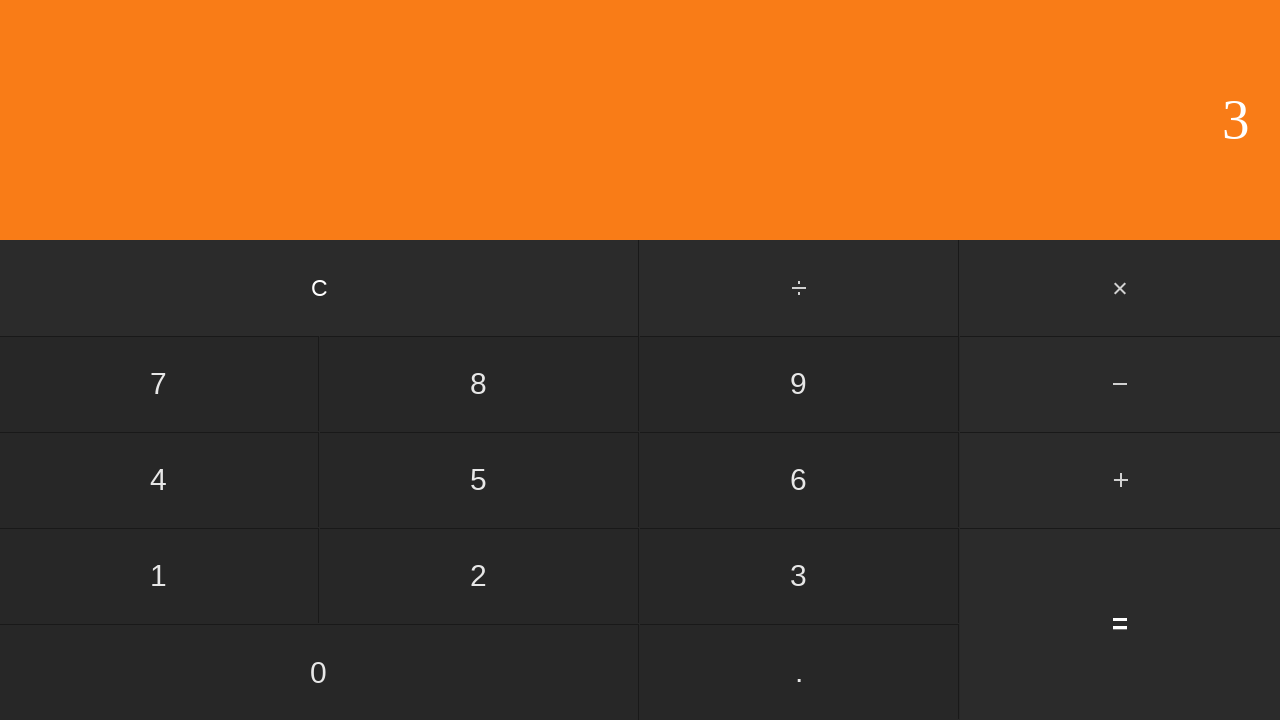

Clicked add button at (1120, 480) on #add
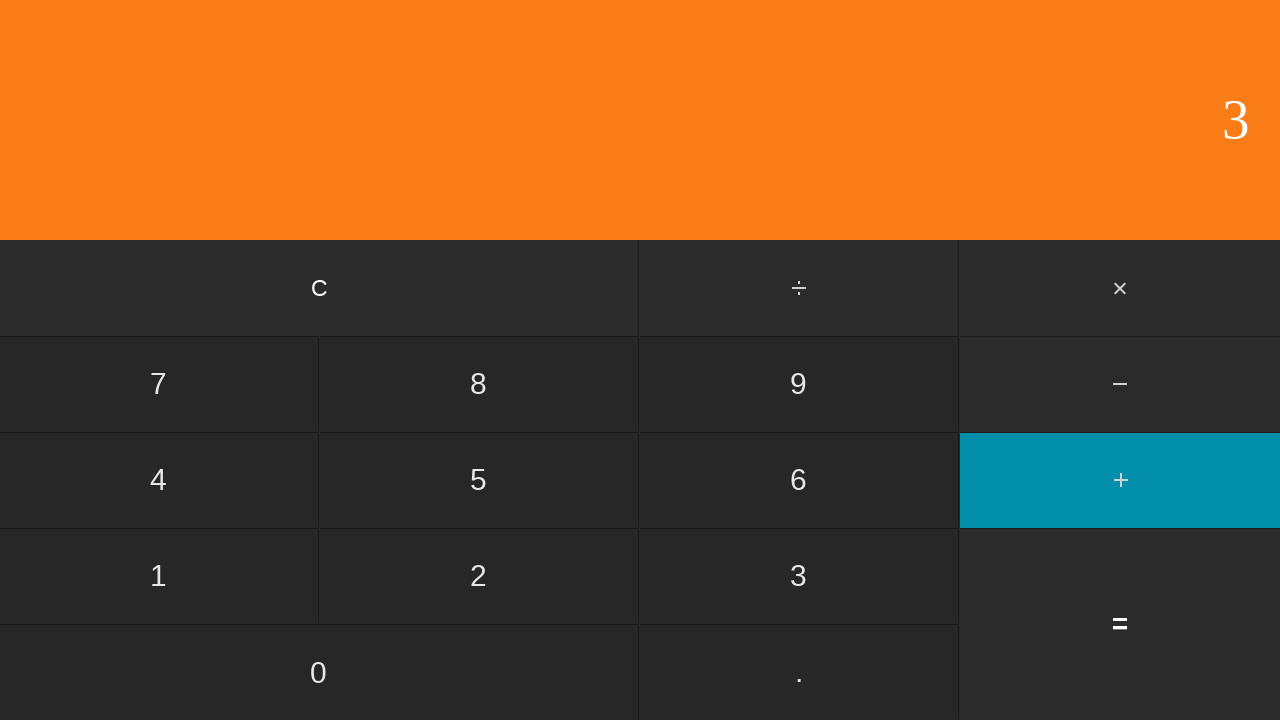

Clicked second operand: 5 at (479, 480) on input[value='5']
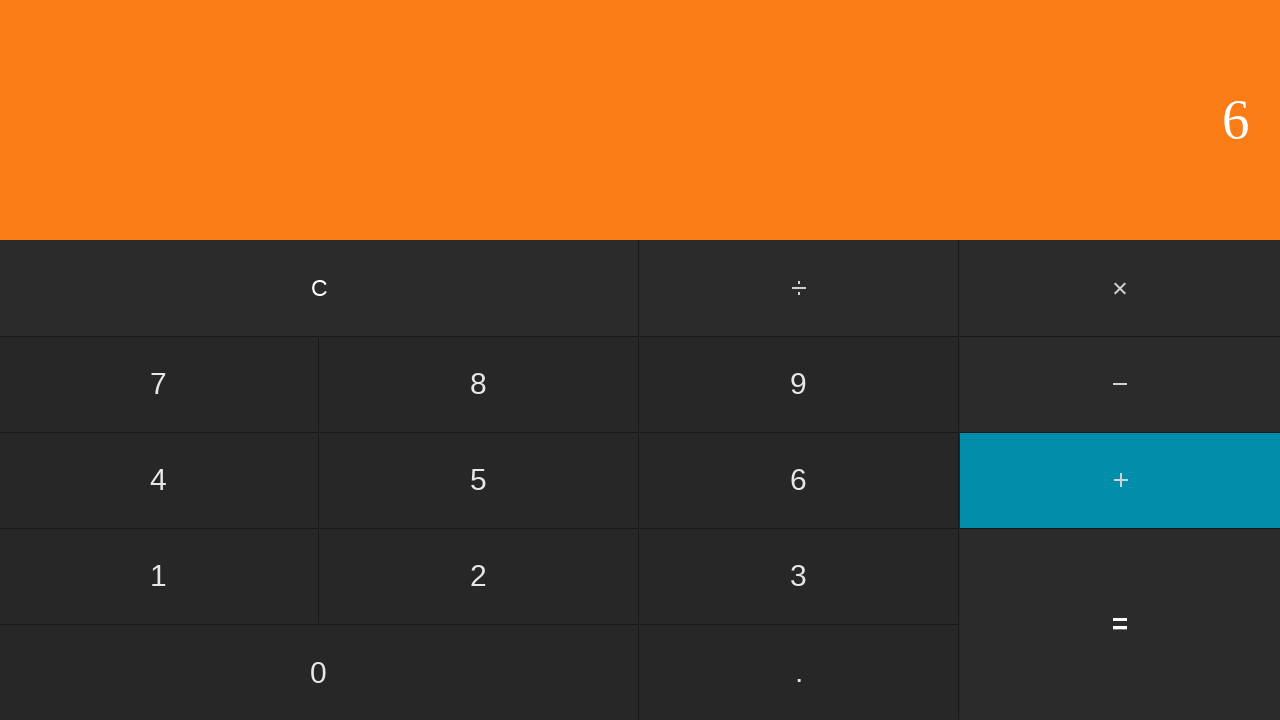

Clicked equals to compute 3 + 5 = 8 at (1120, 624) on input[value='=']
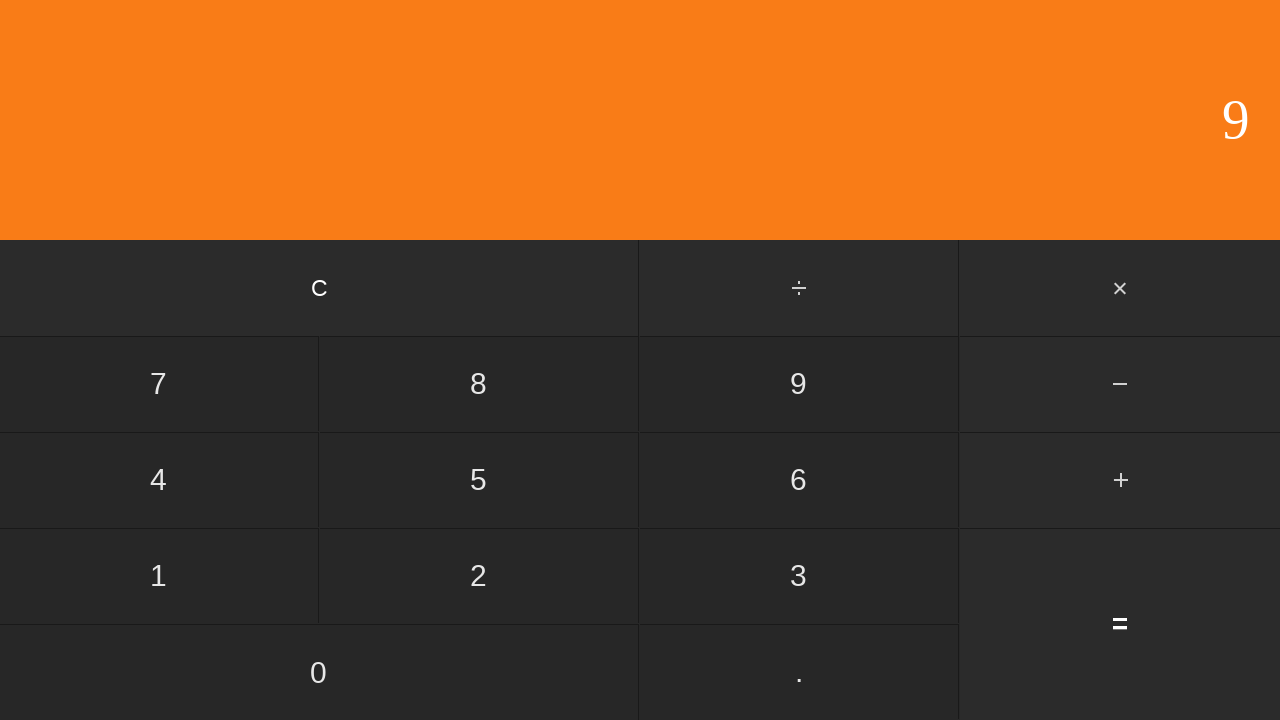

Result displayed for addition: 3 + 5 = 8
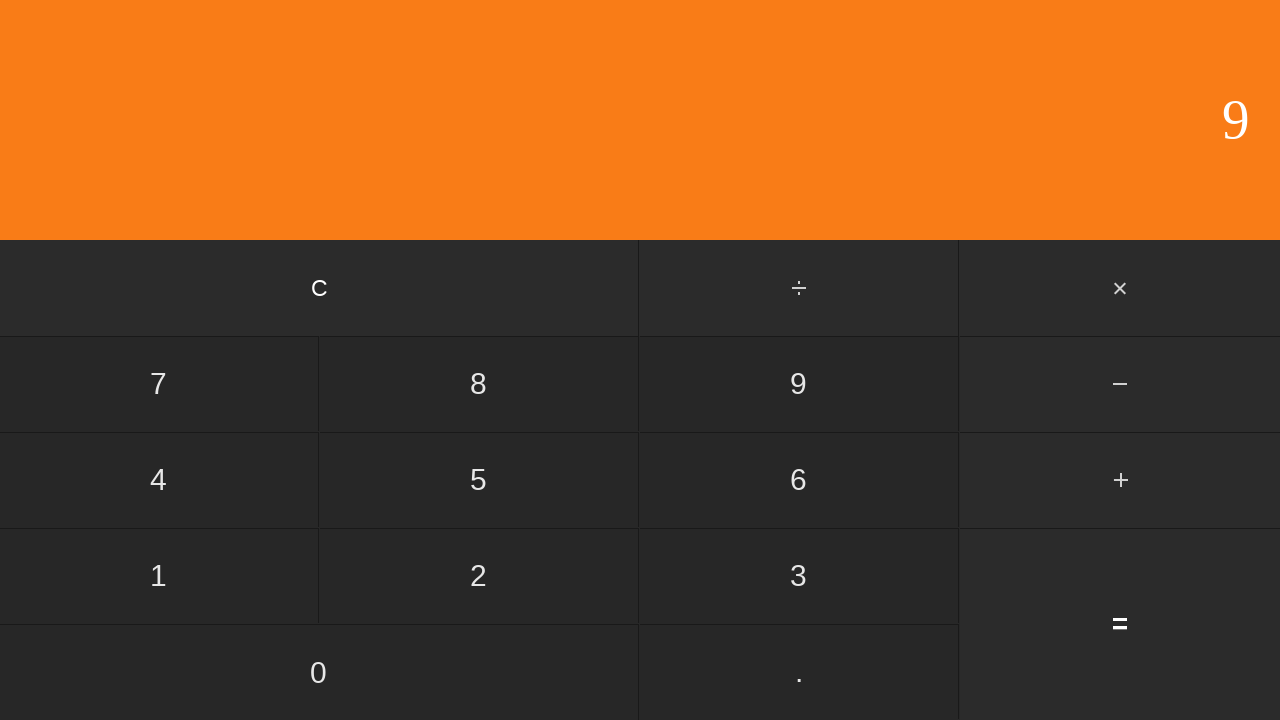

Clicked clear button to reset for next test at (320, 288) on input[value='C']
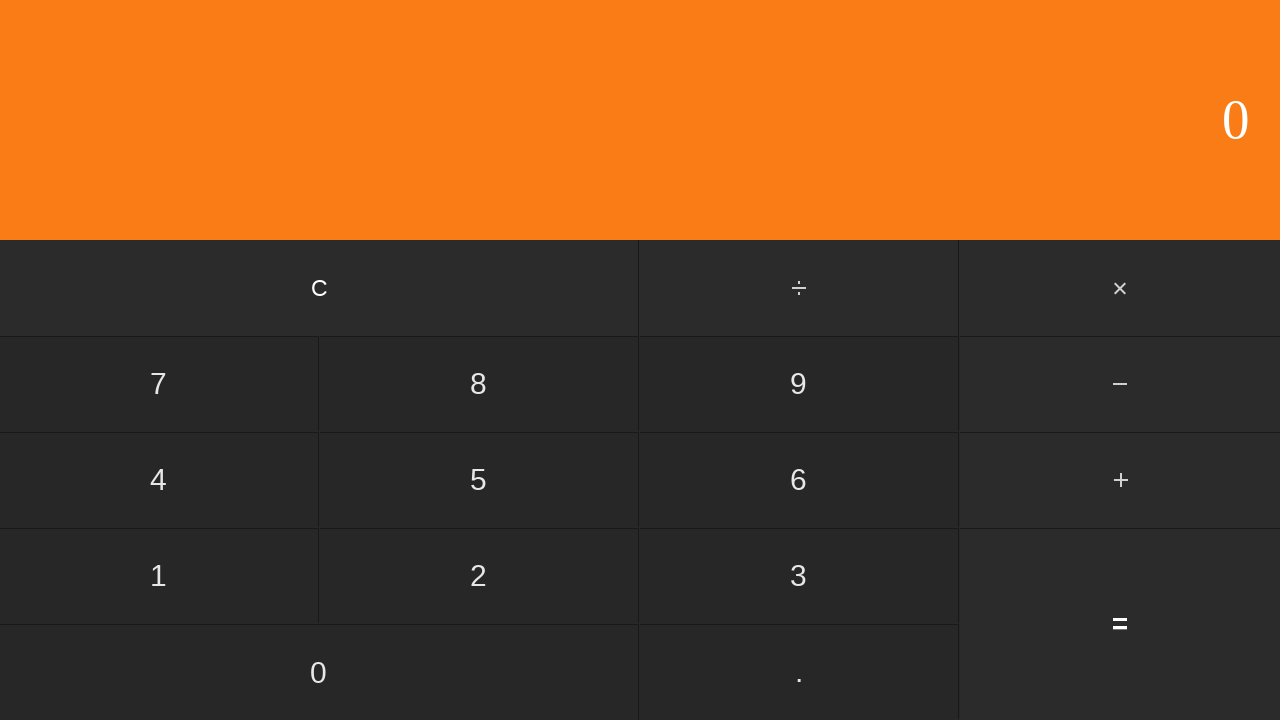

Clicked first operand: 3 at (799, 576) on input[value='3']
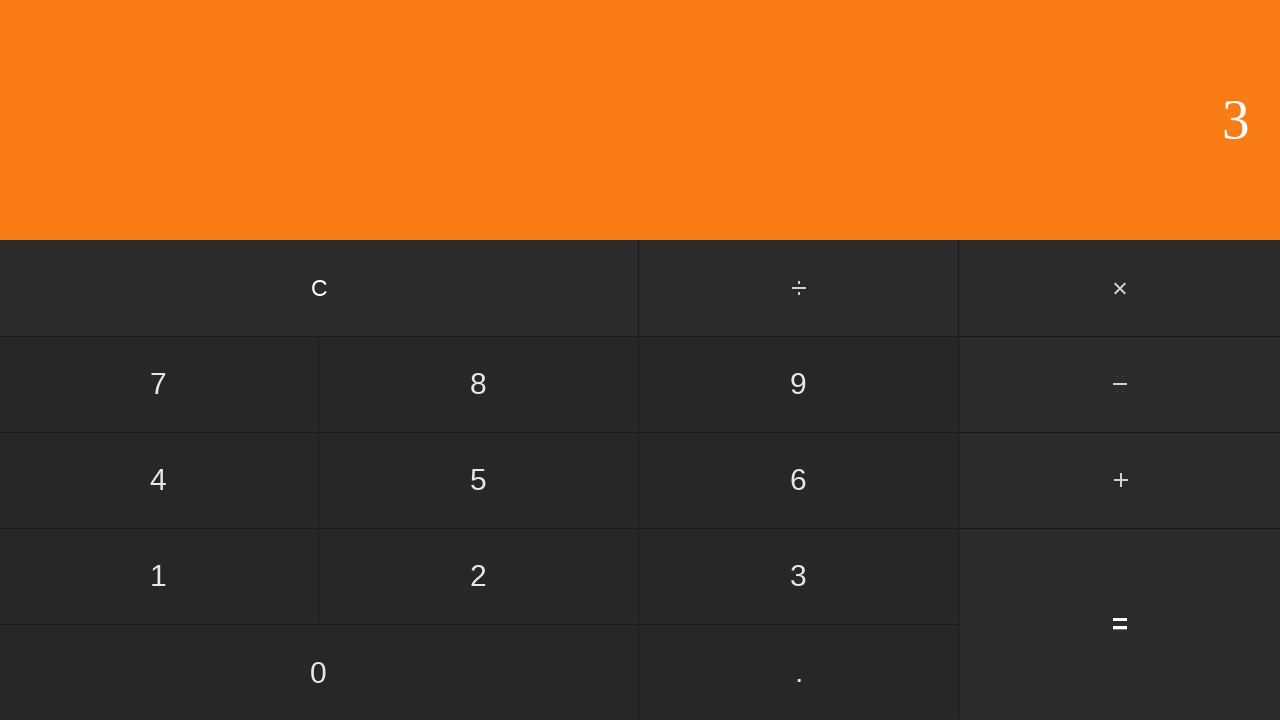

Clicked add button at (1120, 480) on #add
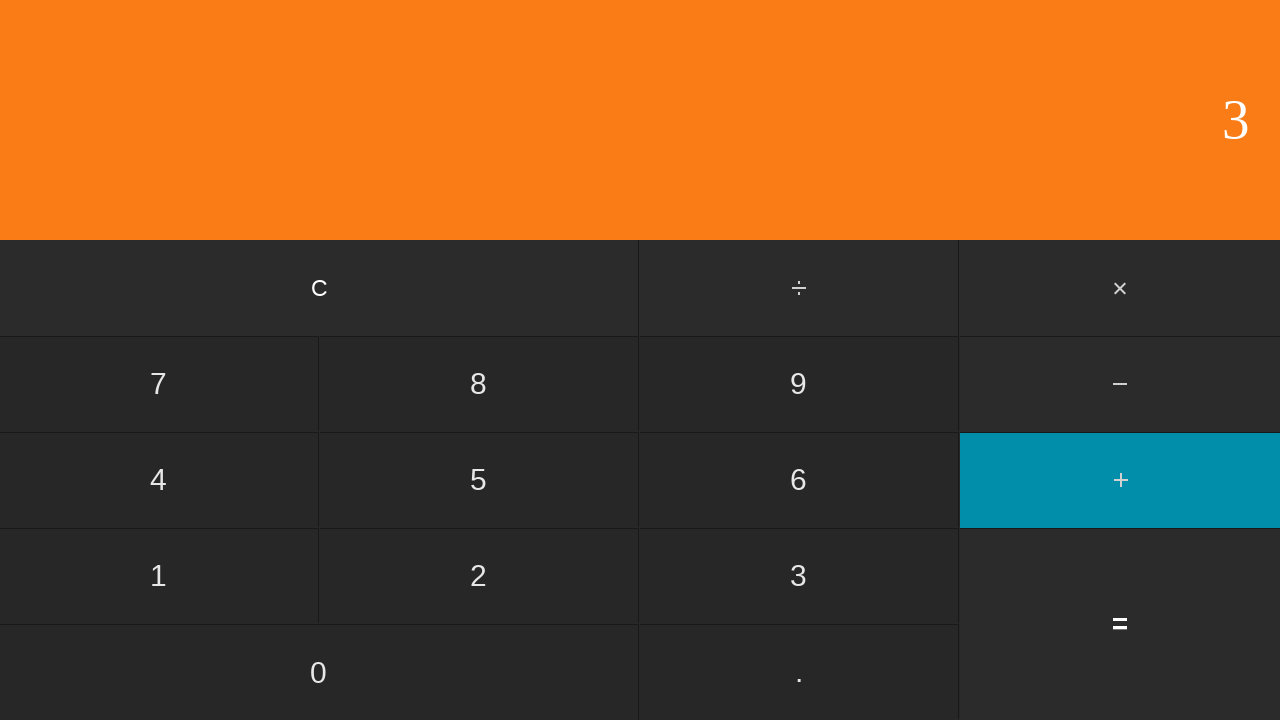

Clicked second operand: 6 at (799, 480) on input[value='6']
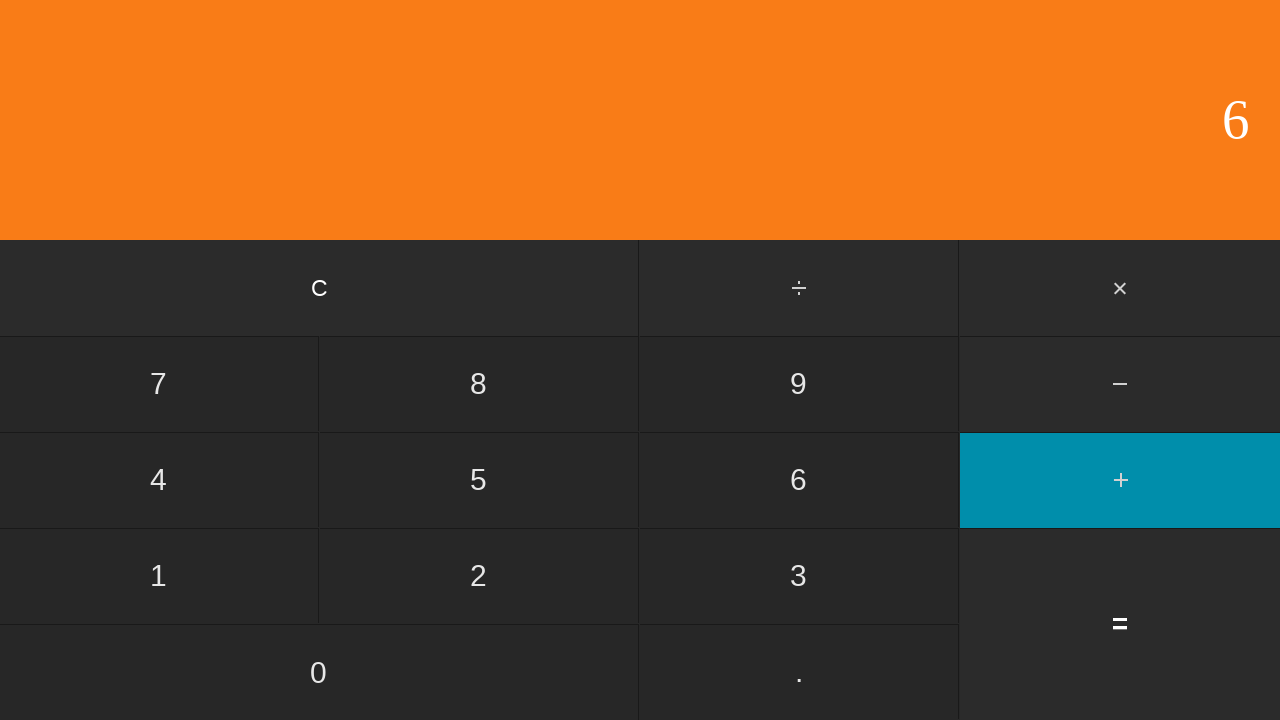

Clicked equals to compute 3 + 6 = 9 at (1120, 624) on input[value='=']
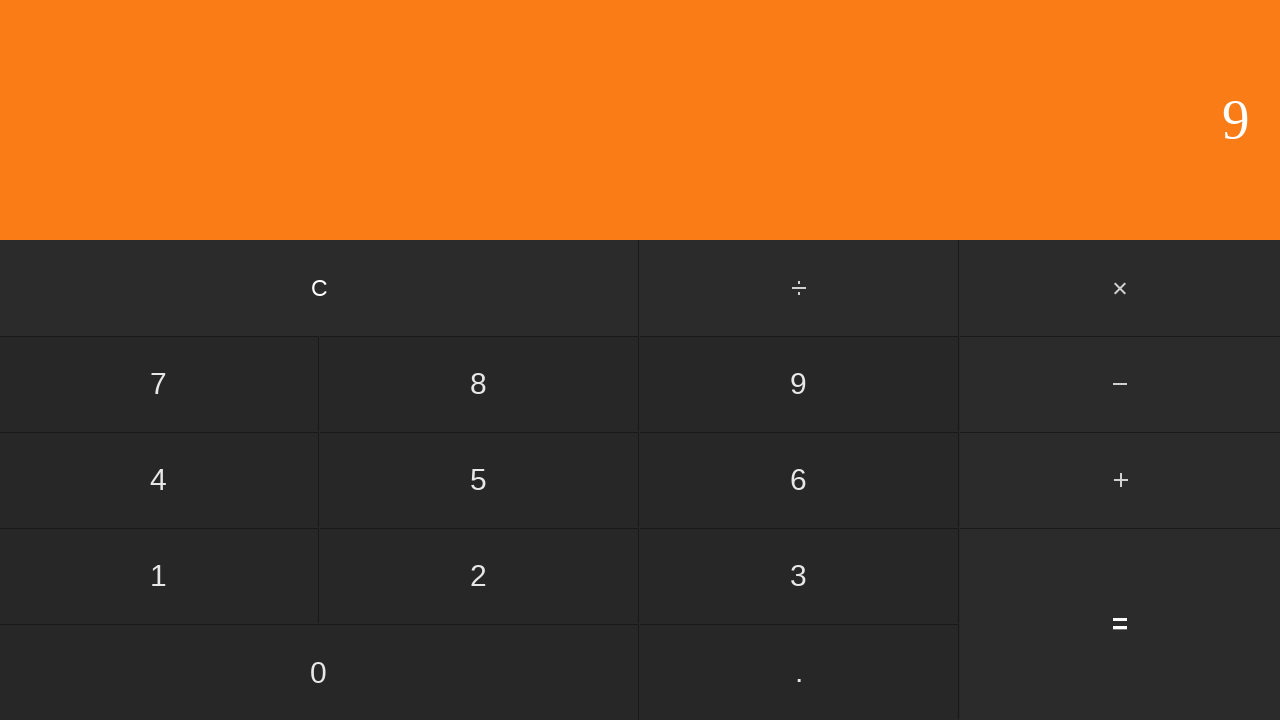

Result displayed for addition: 3 + 6 = 9
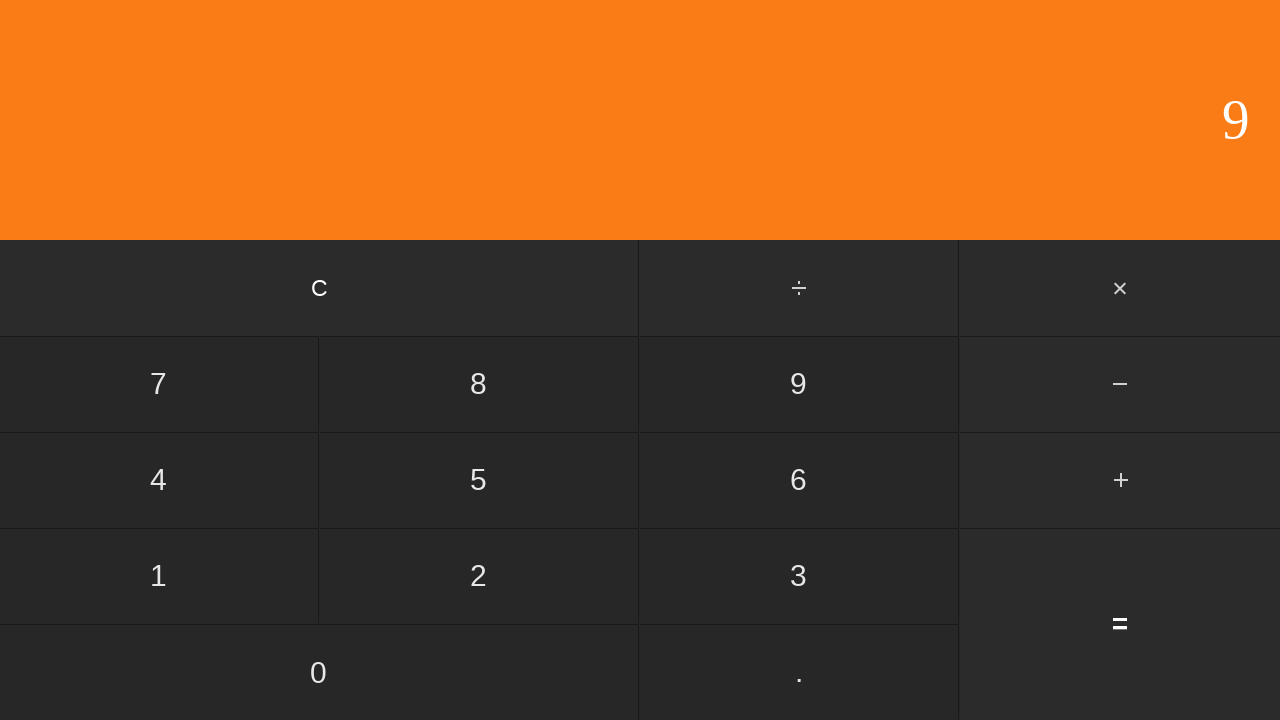

Clicked clear button to reset for next test at (320, 288) on input[value='C']
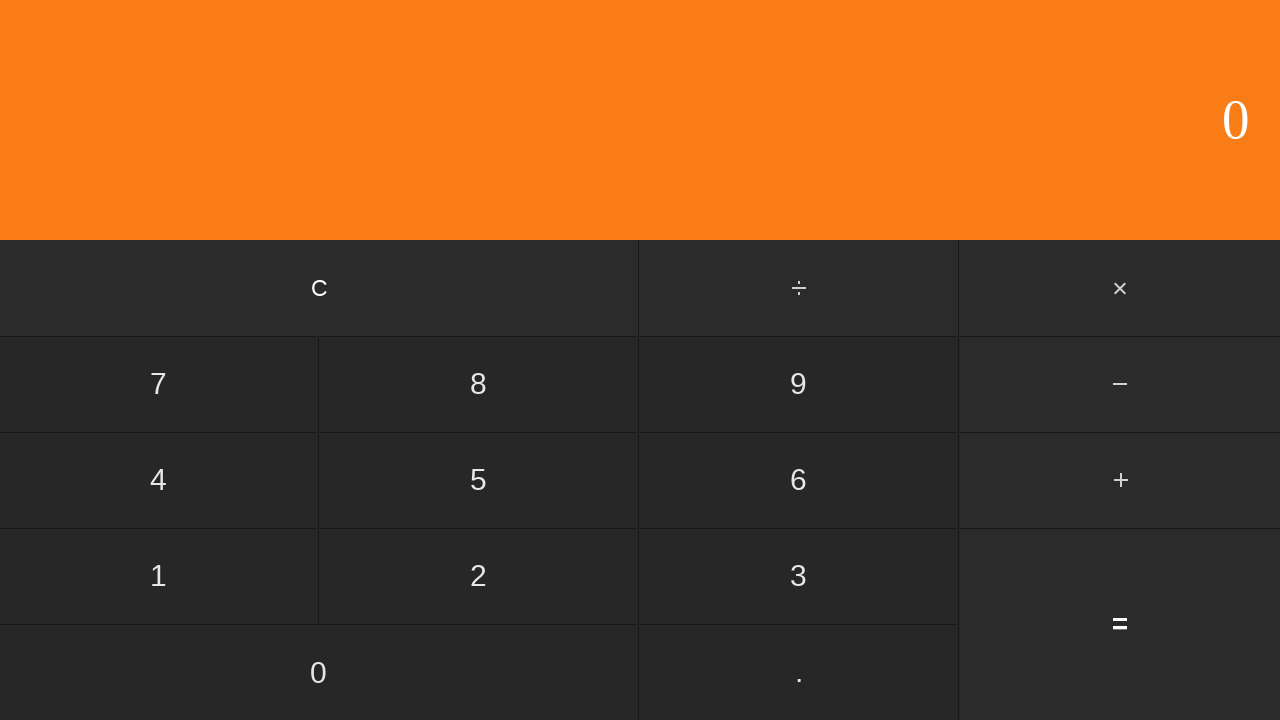

Clicked first operand: 3 at (799, 576) on input[value='3']
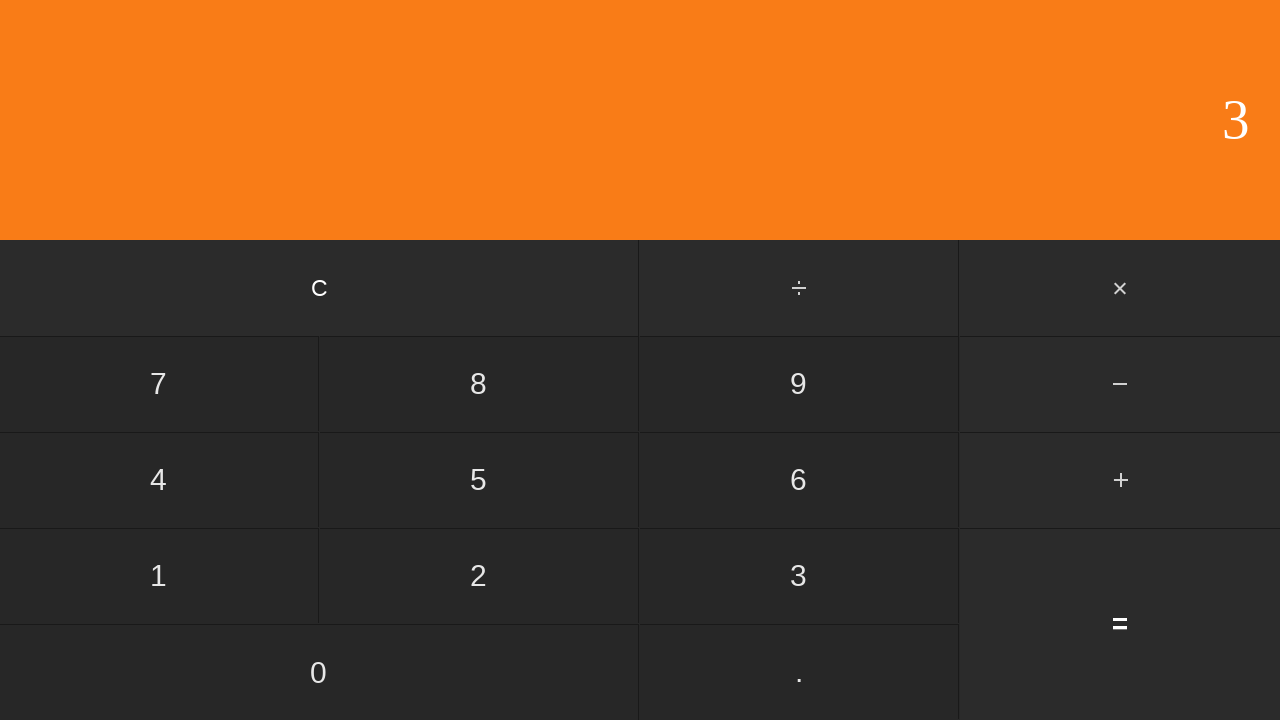

Clicked add button at (1120, 480) on #add
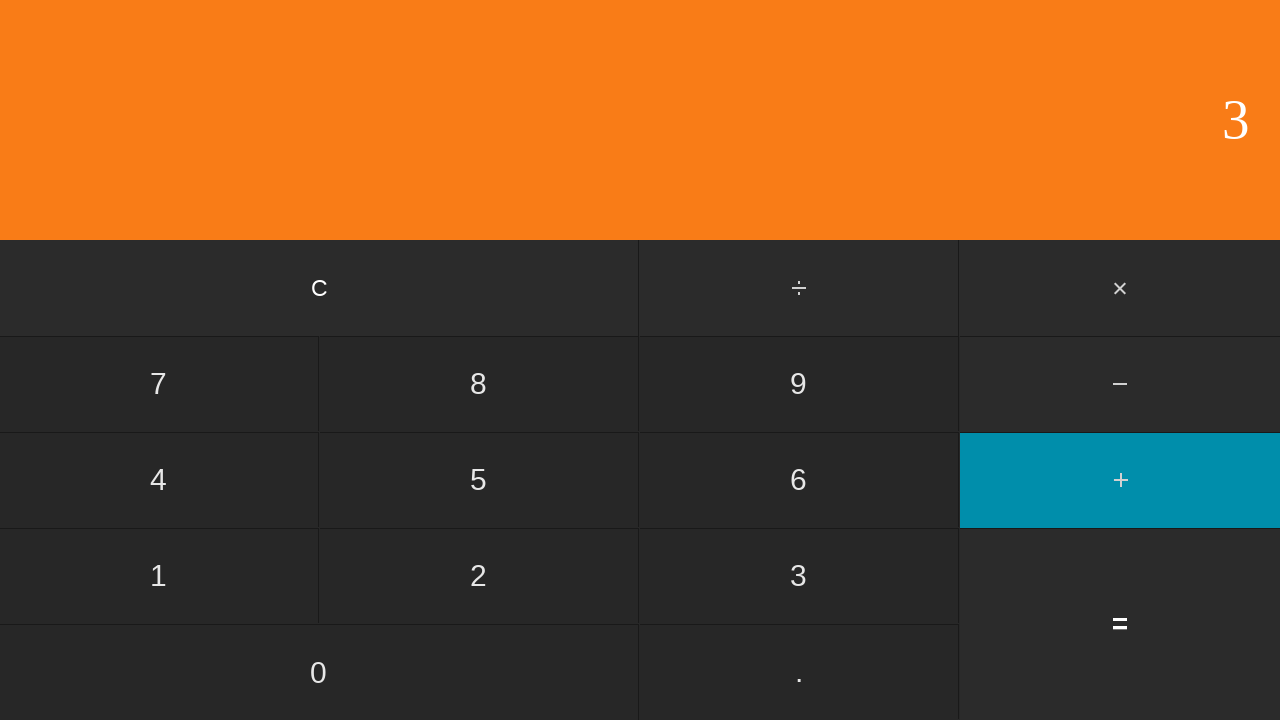

Clicked second operand: 7 at (159, 384) on input[value='7']
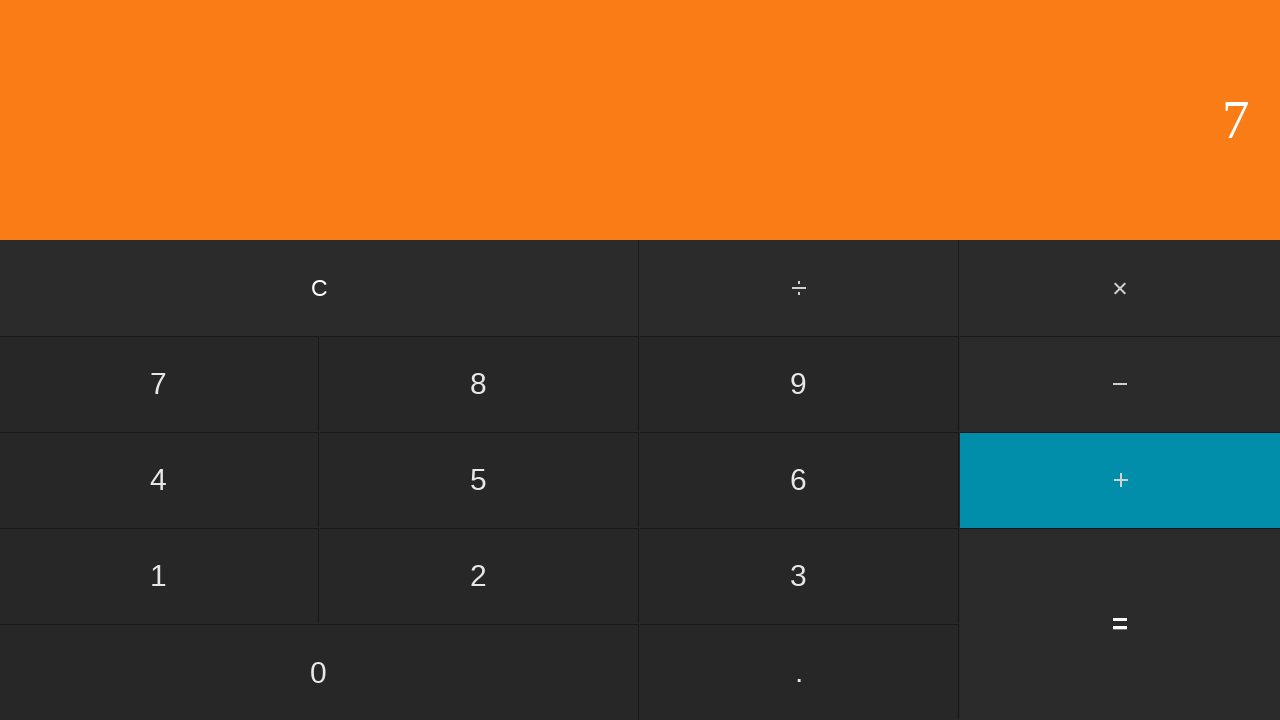

Clicked equals to compute 3 + 7 = 10 at (1120, 624) on input[value='=']
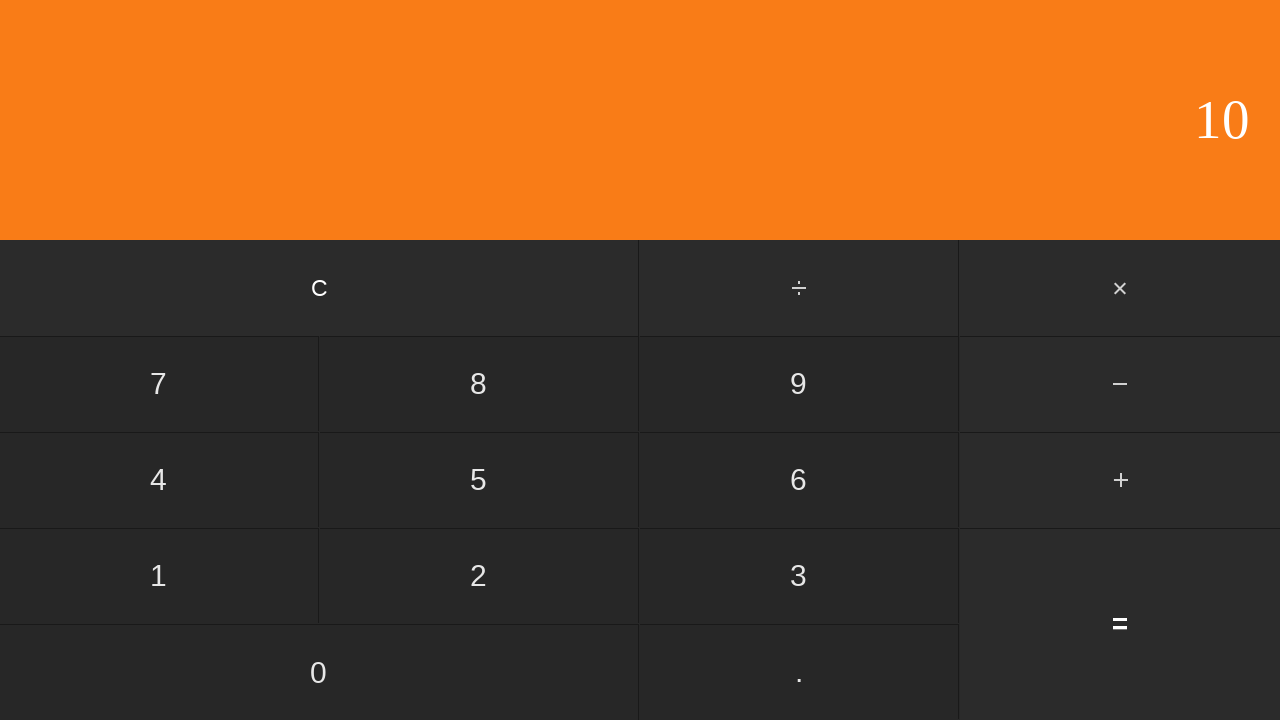

Result displayed for addition: 3 + 7 = 10
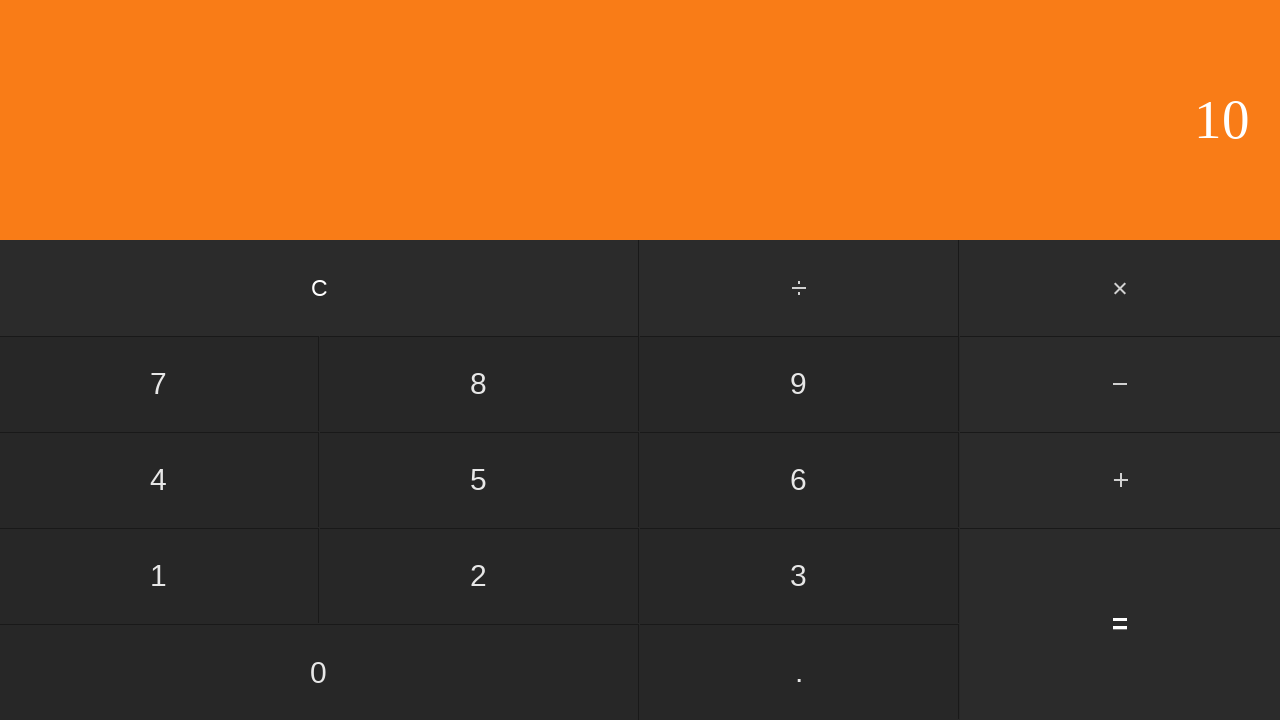

Clicked clear button to reset for next test at (320, 288) on input[value='C']
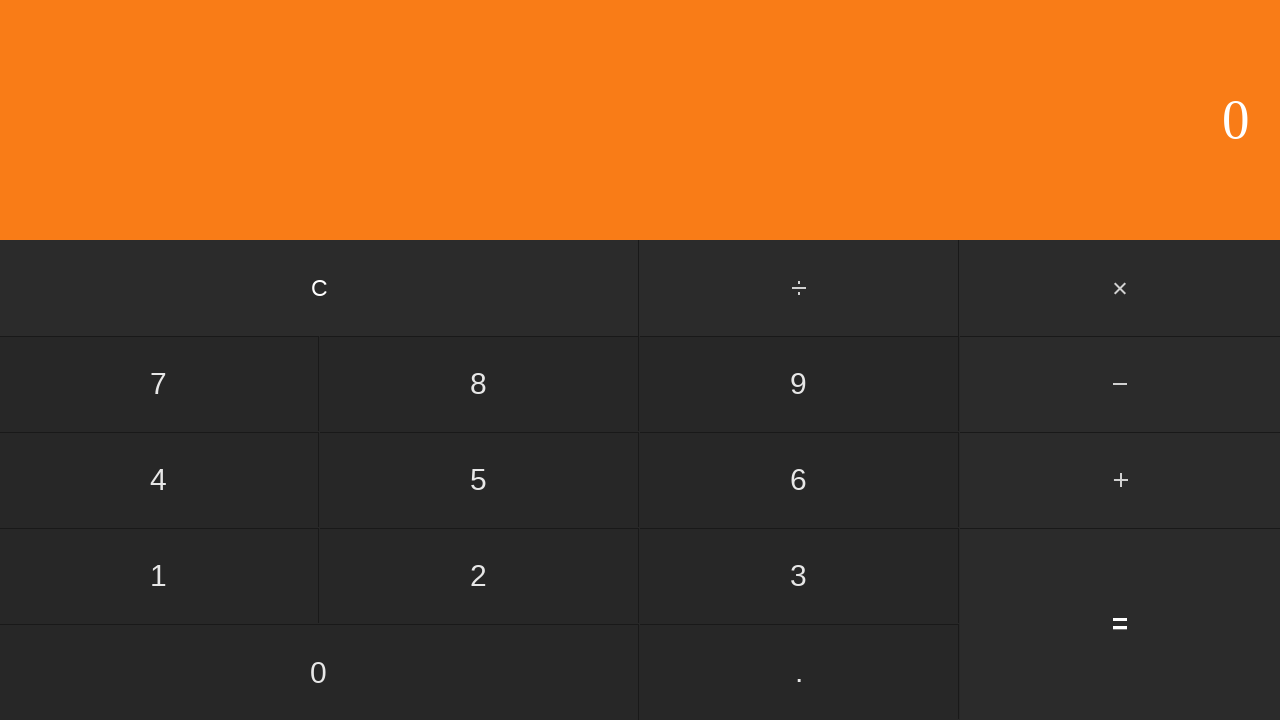

Clicked first operand: 3 at (799, 576) on input[value='3']
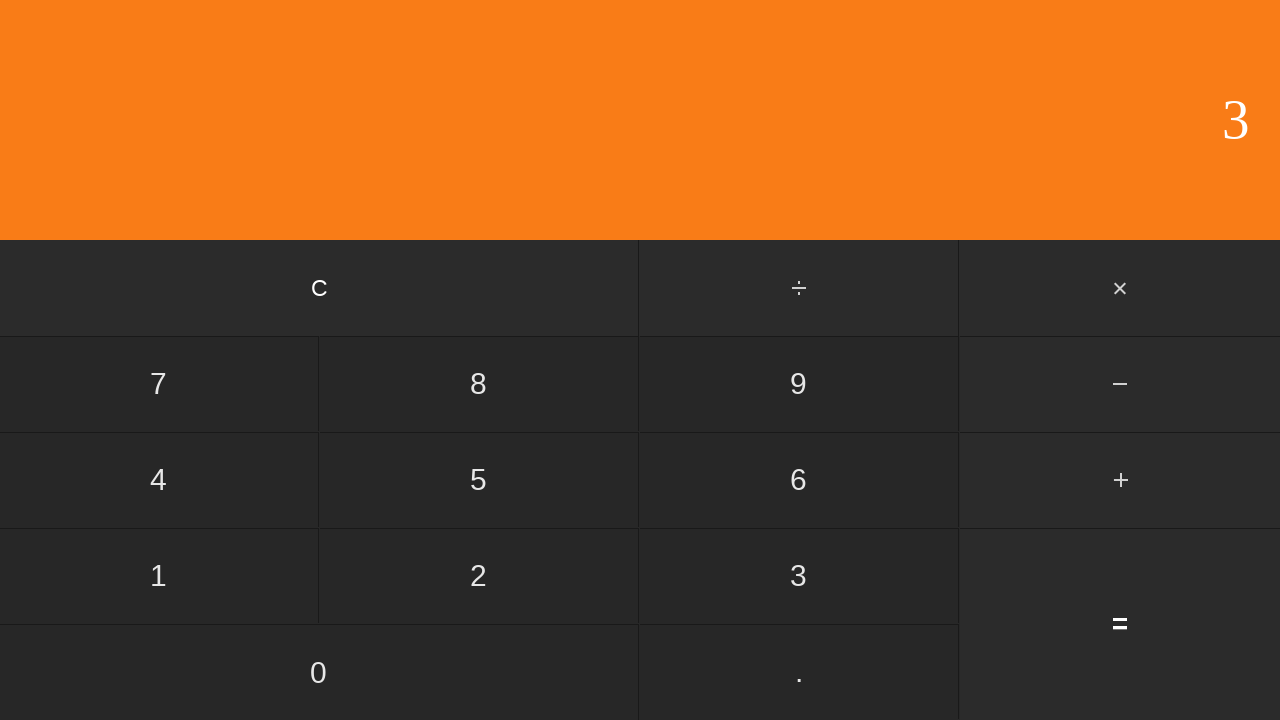

Clicked add button at (1120, 480) on #add
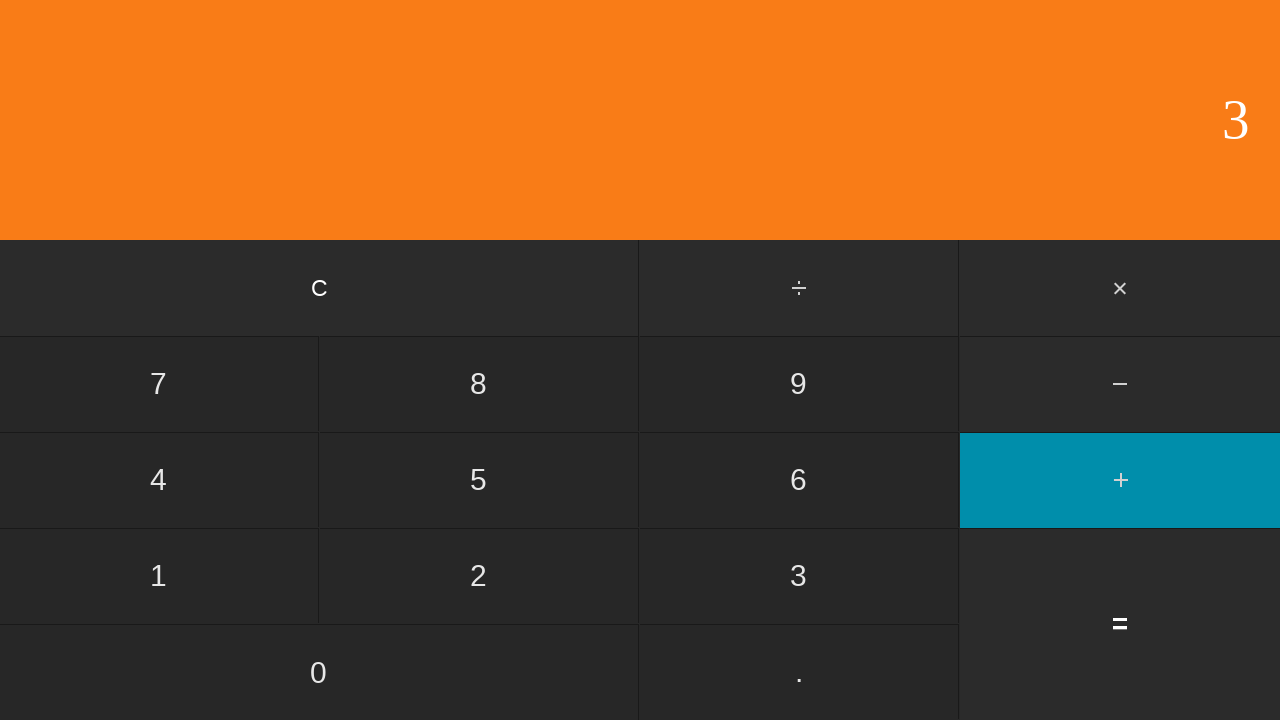

Clicked second operand: 8 at (479, 384) on input[value='8']
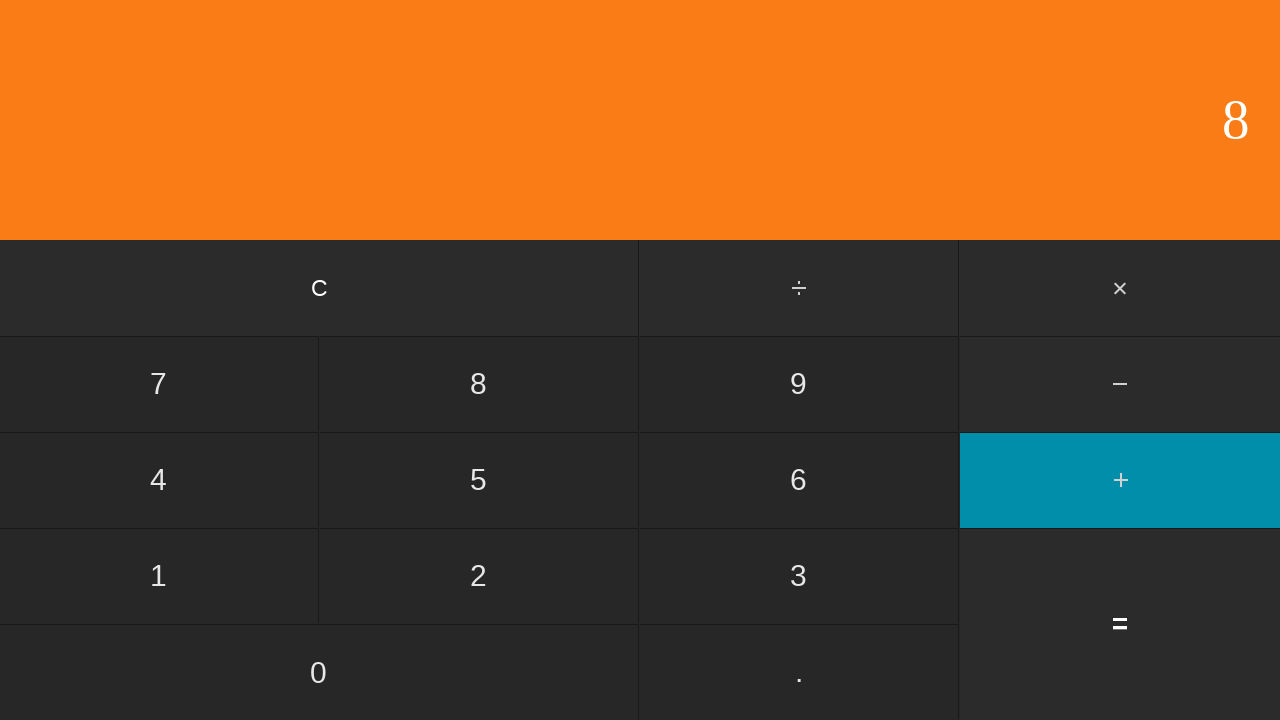

Clicked equals to compute 3 + 8 = 11 at (1120, 624) on input[value='=']
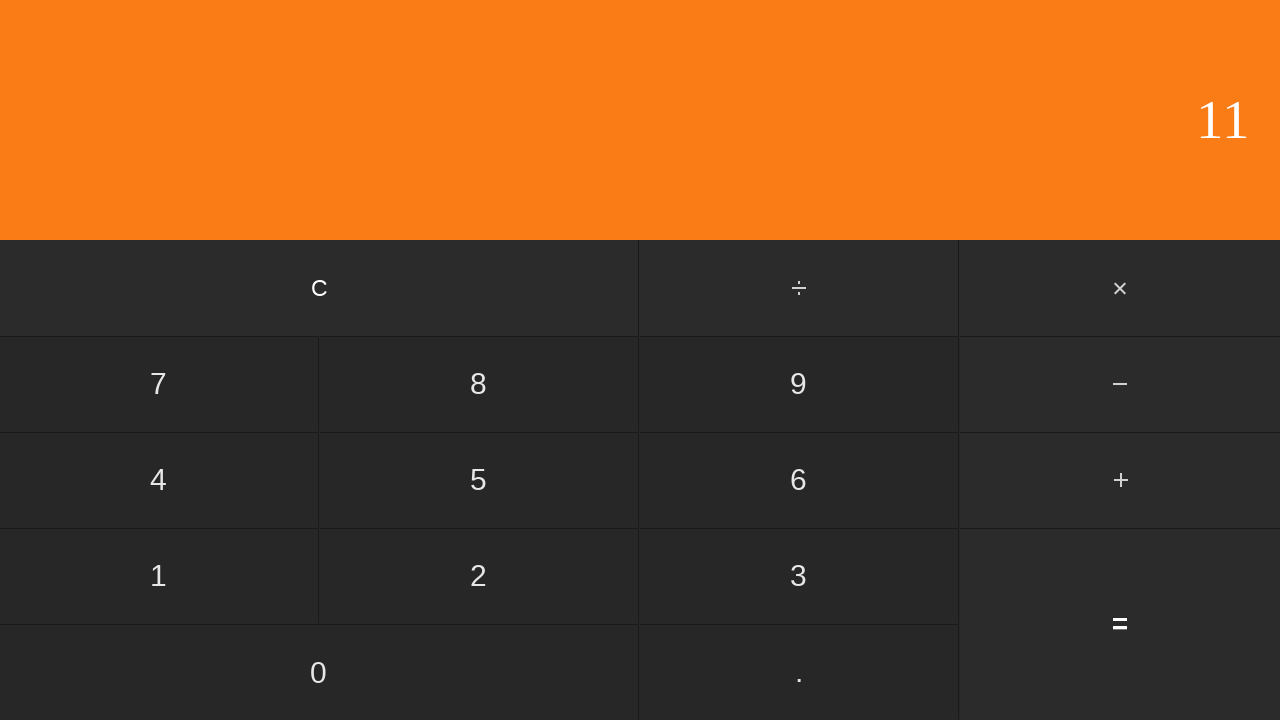

Result displayed for addition: 3 + 8 = 11
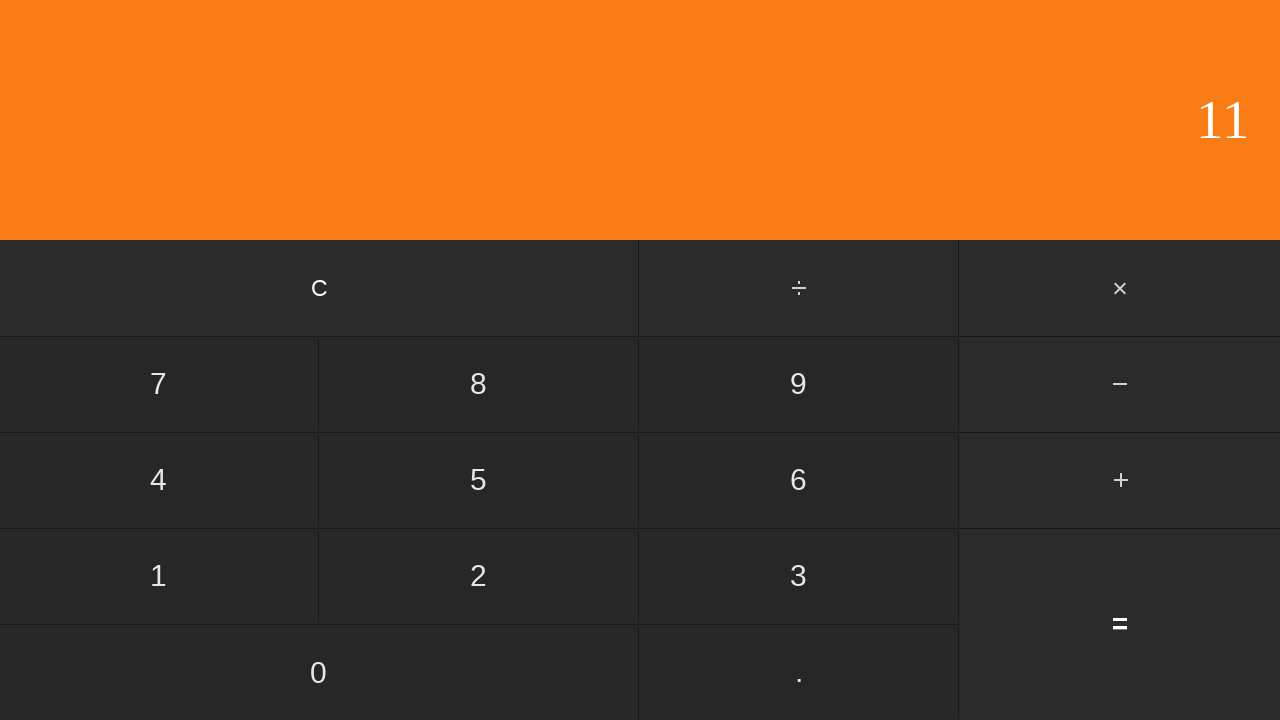

Clicked clear button to reset for next test at (320, 288) on input[value='C']
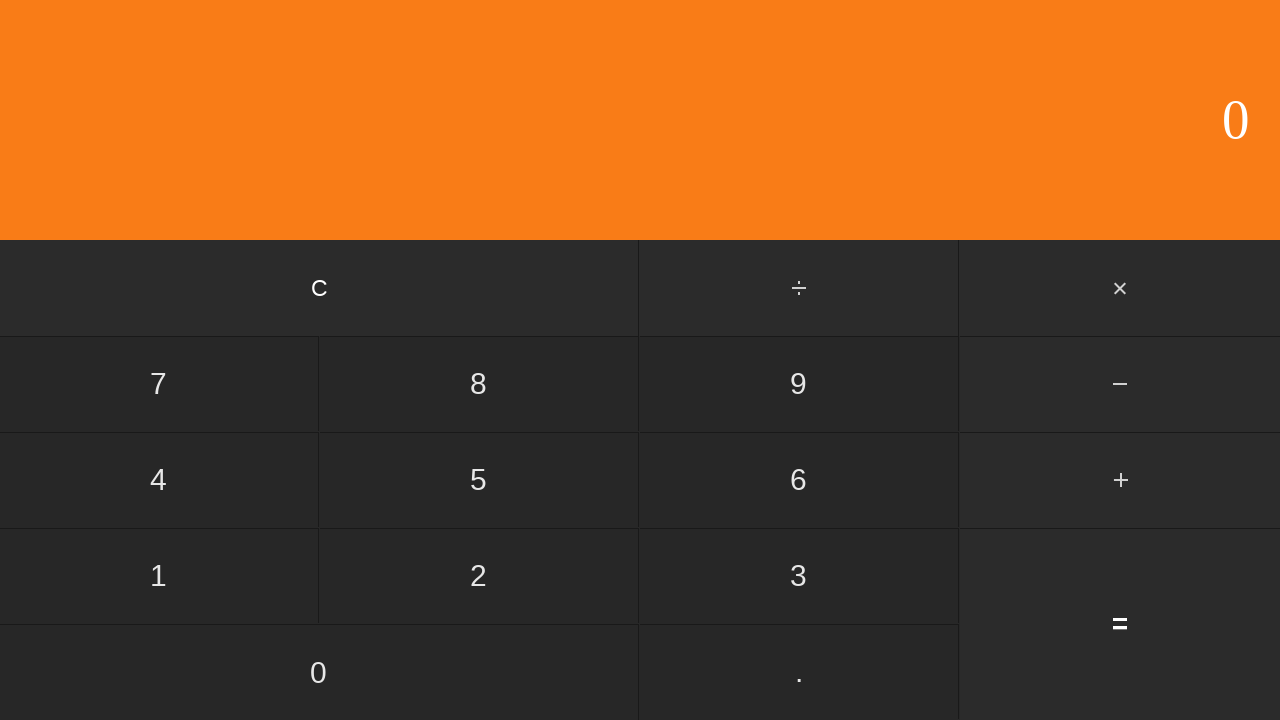

Clicked first operand: 3 at (799, 576) on input[value='3']
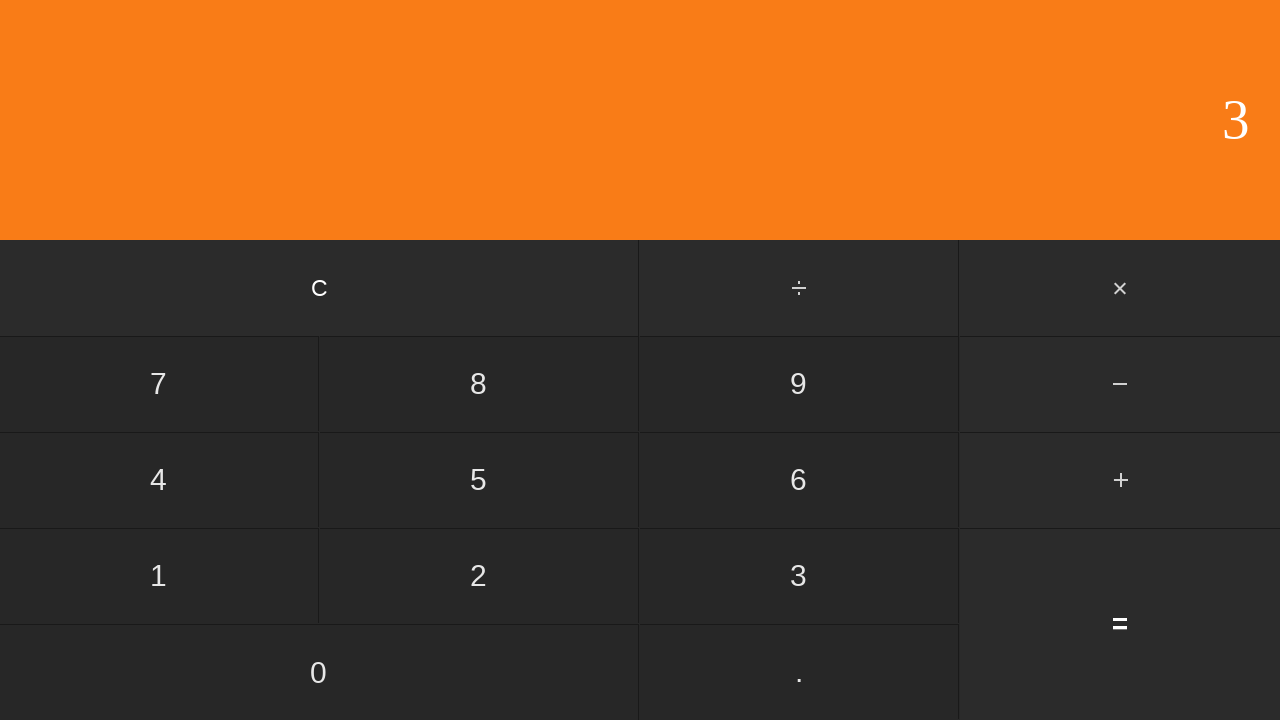

Clicked add button at (1120, 480) on #add
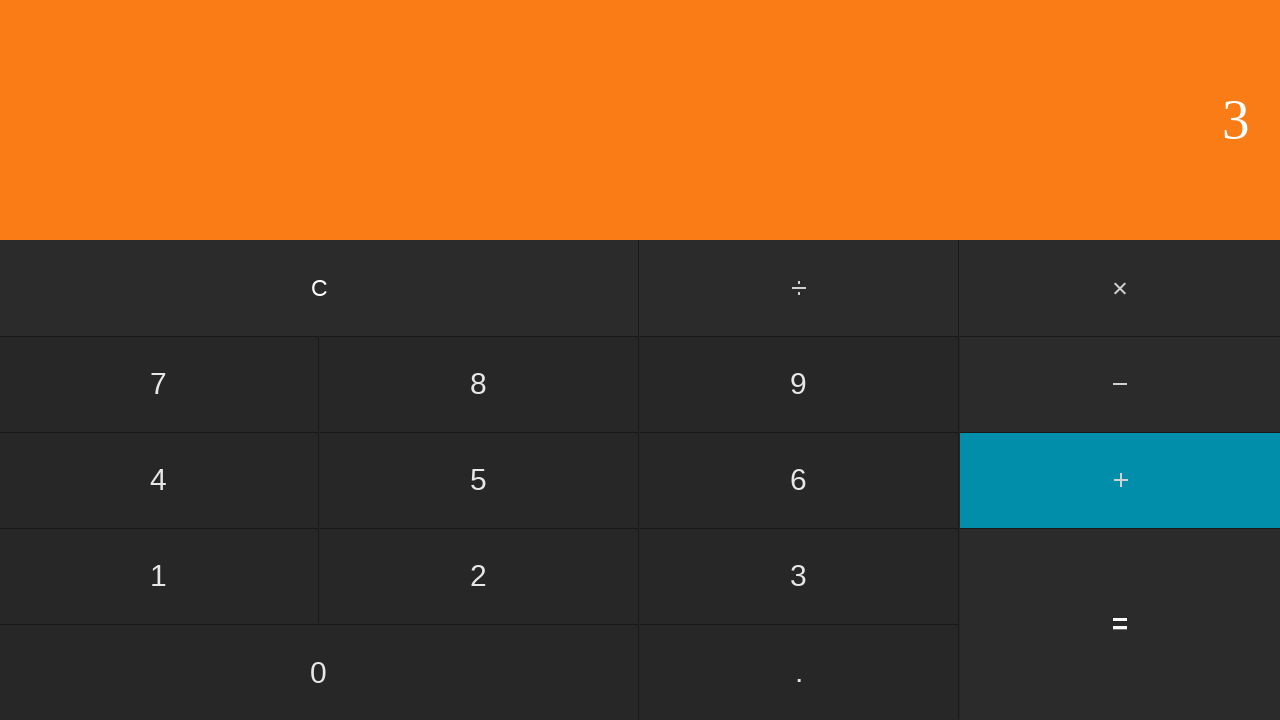

Clicked second operand: 9 at (799, 384) on input[value='9']
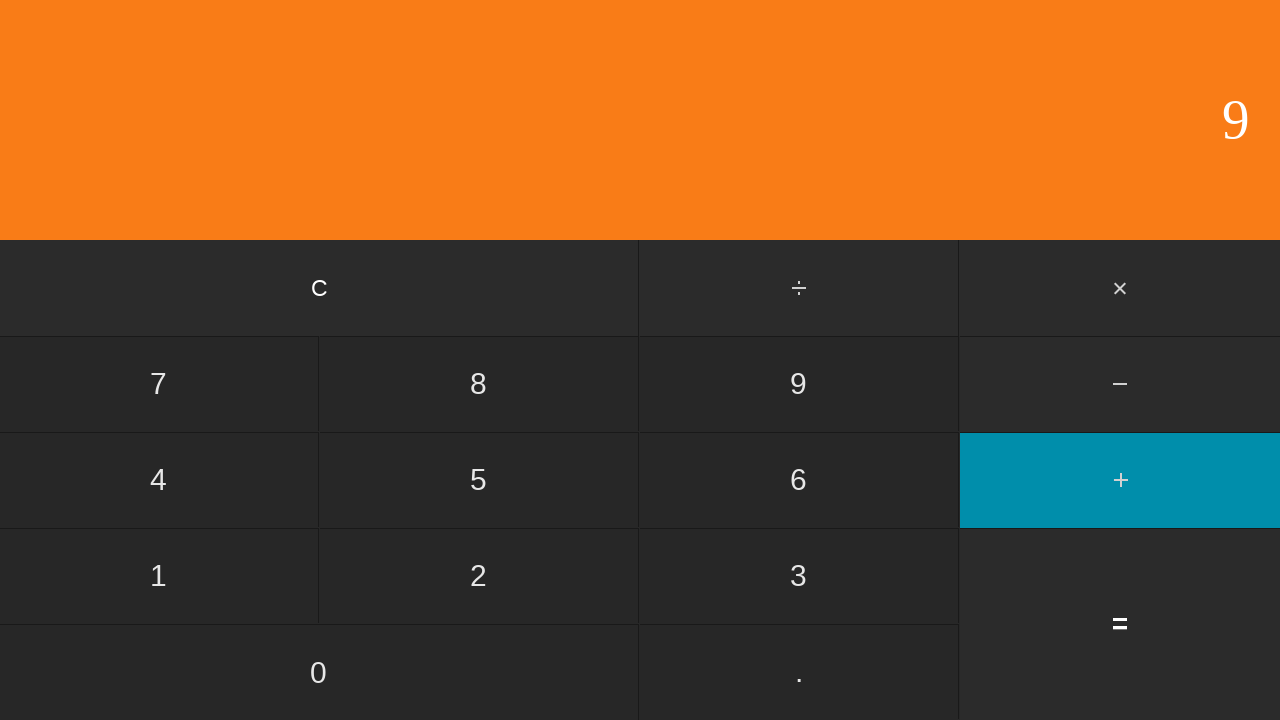

Clicked equals to compute 3 + 9 = 12 at (1120, 624) on input[value='=']
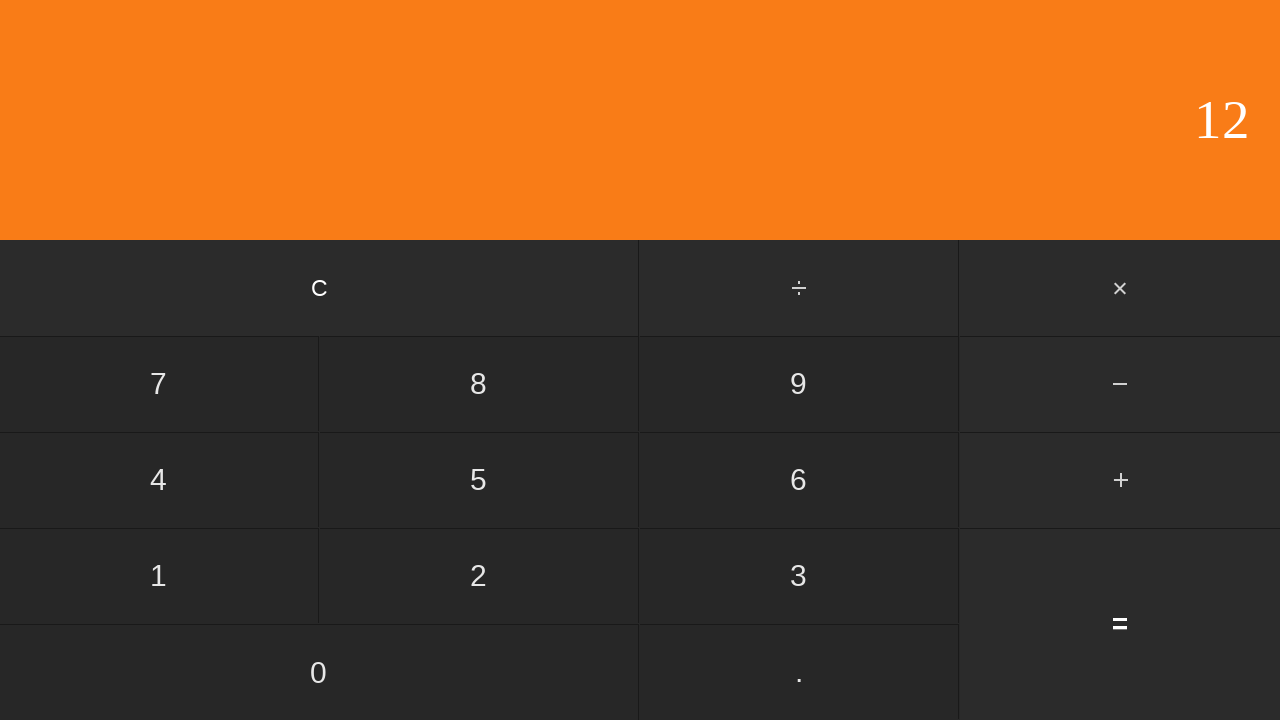

Result displayed for addition: 3 + 9 = 12
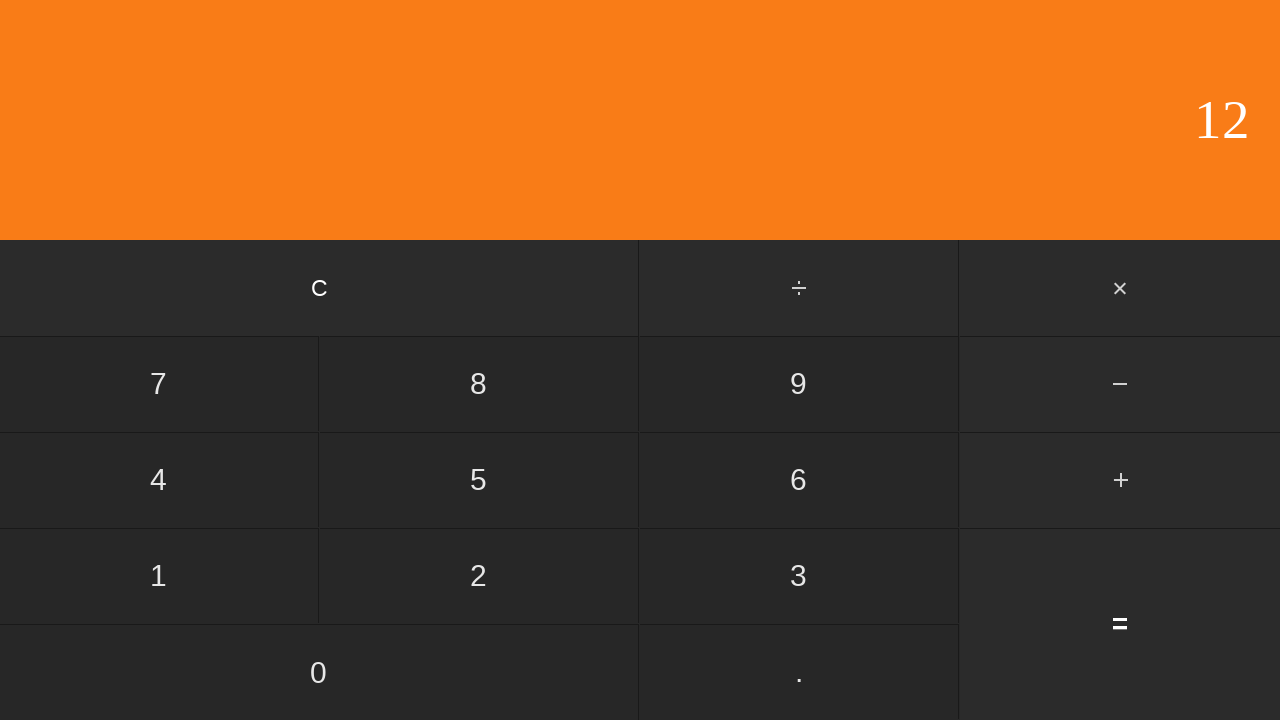

Clicked clear button to reset for next test at (320, 288) on input[value='C']
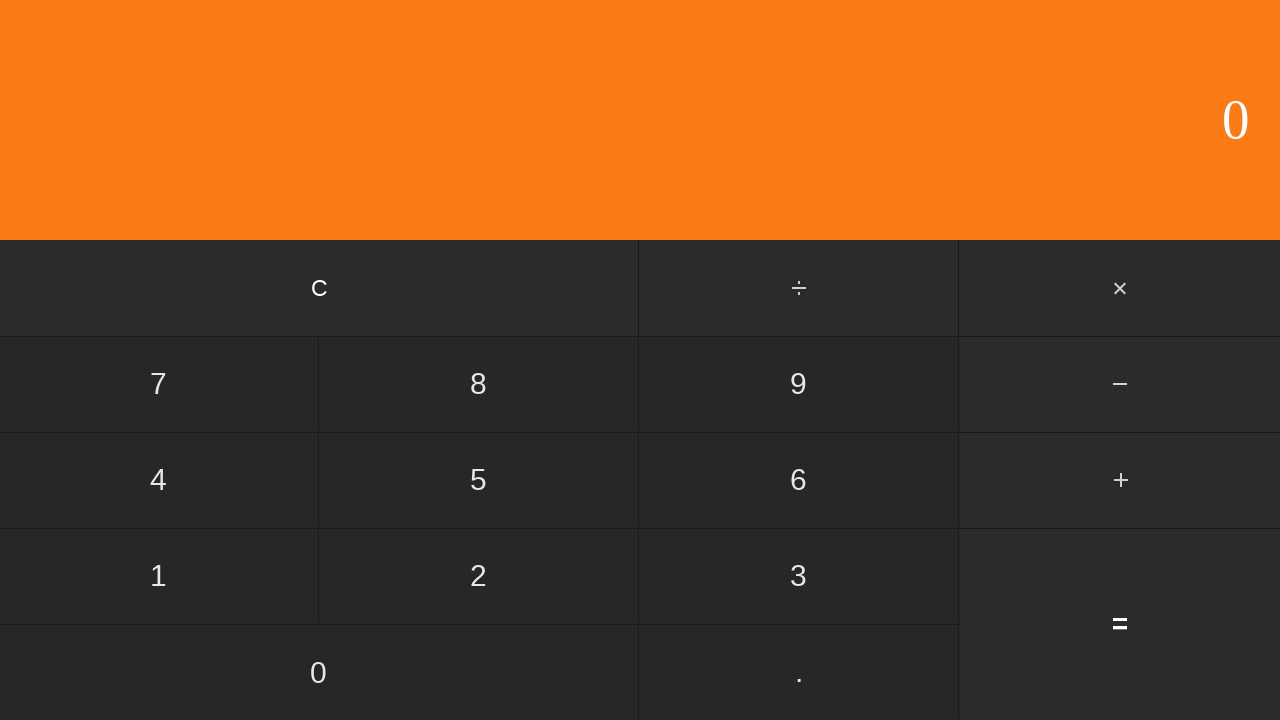

Clicked first operand: 4 at (159, 480) on input[value='4']
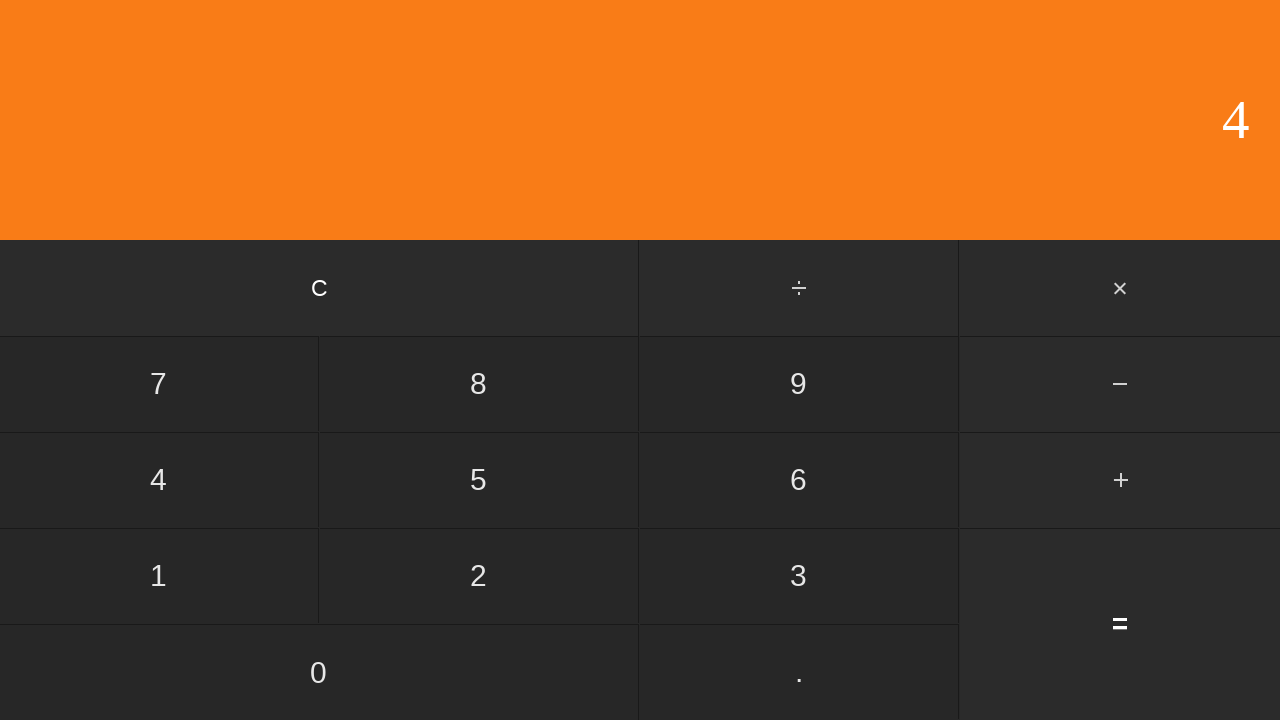

Clicked add button at (1120, 480) on #add
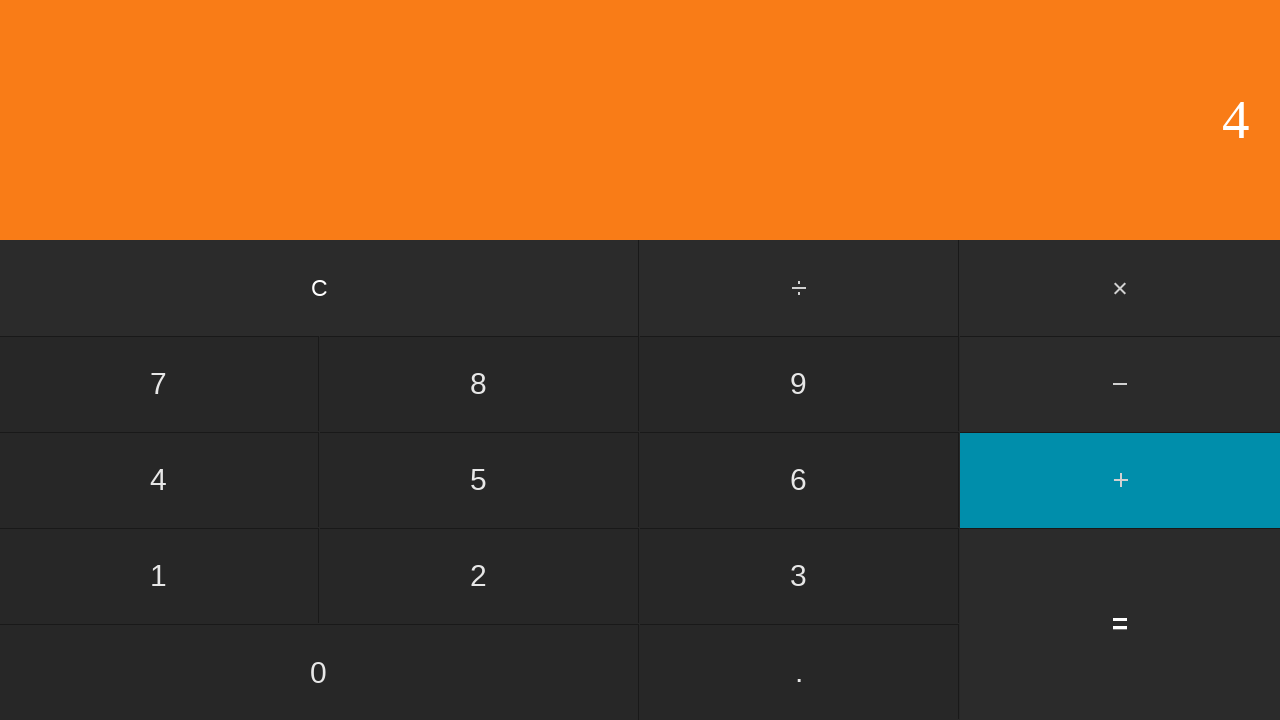

Clicked second operand: 0 at (319, 672) on input[value='0']
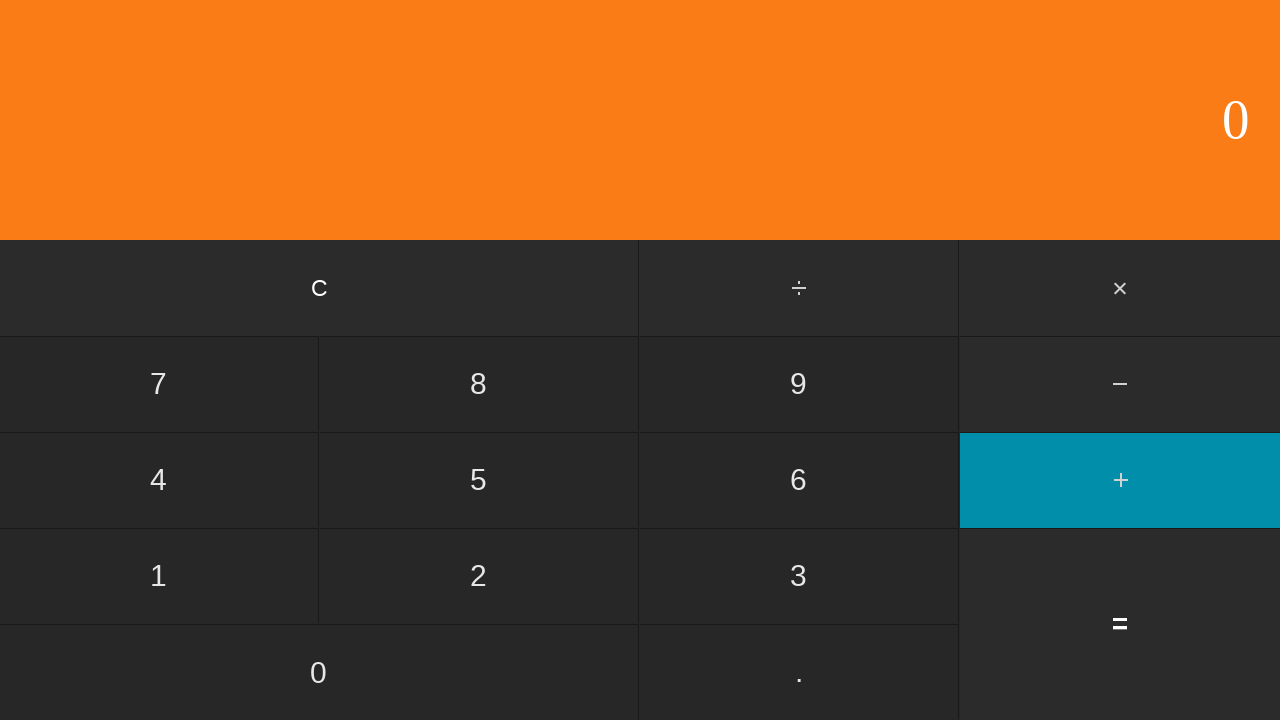

Clicked equals to compute 4 + 0 = 4 at (1120, 624) on input[value='=']
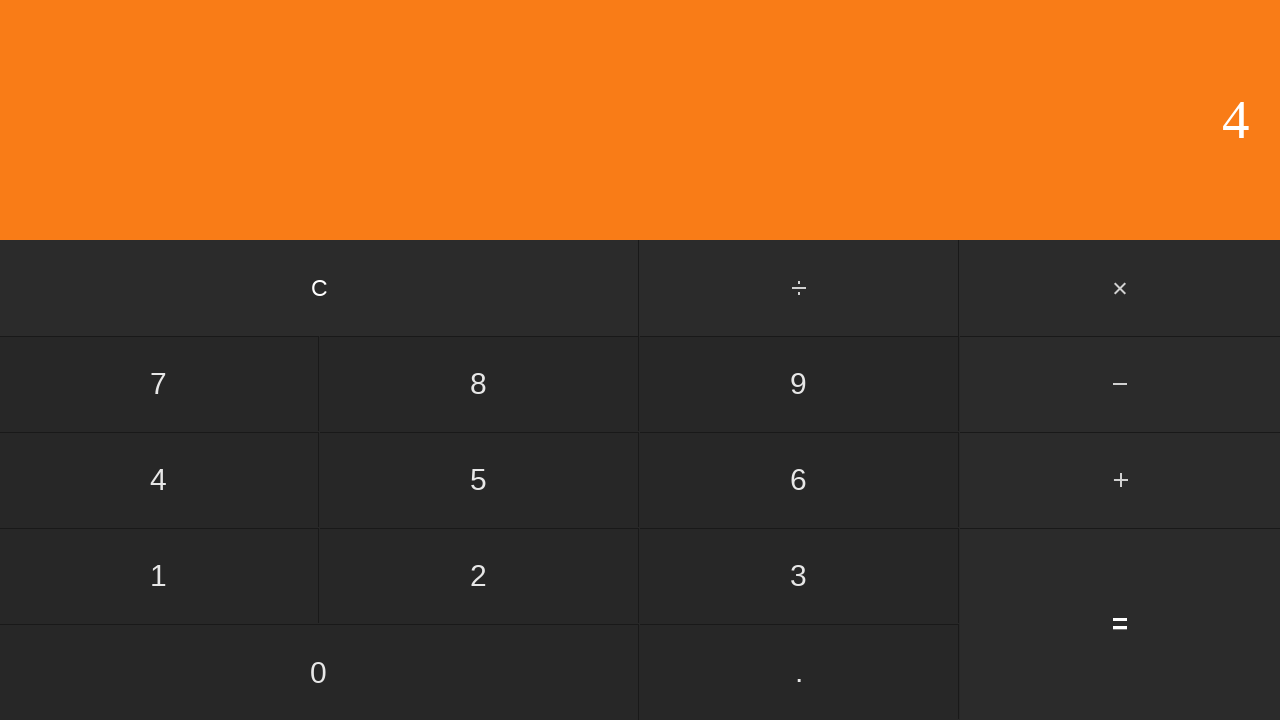

Result displayed for addition: 4 + 0 = 4
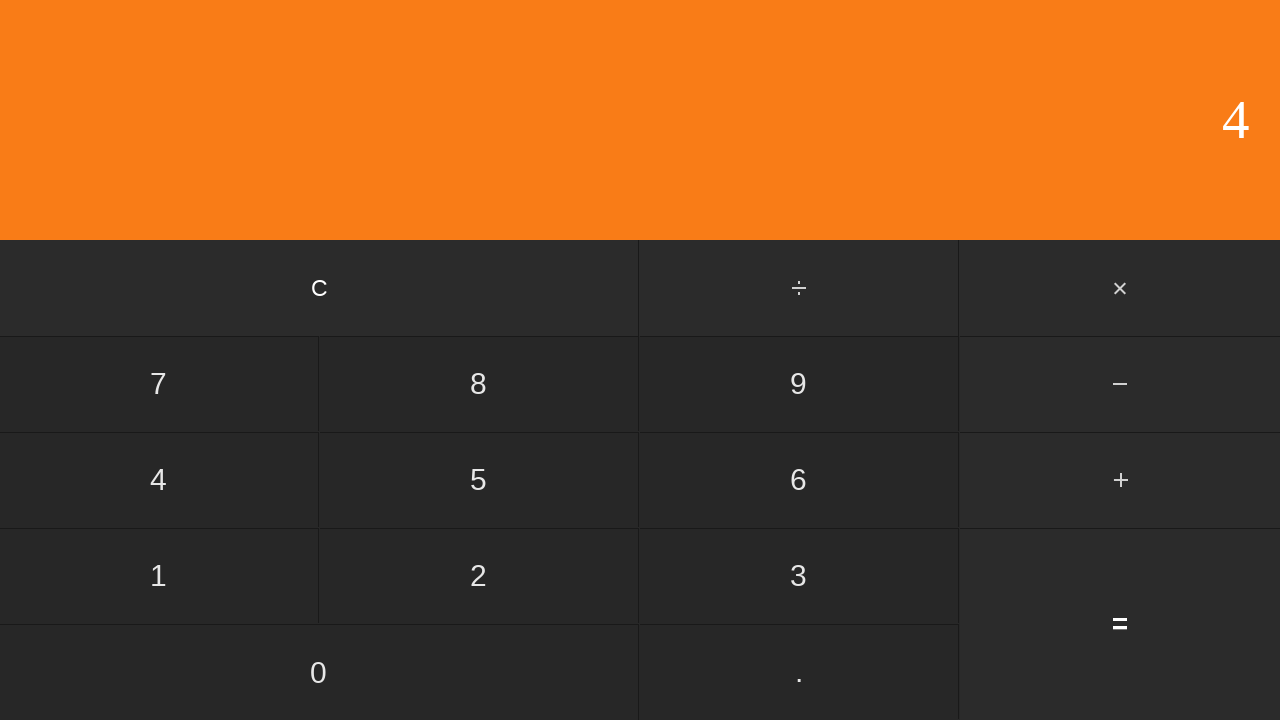

Clicked clear button to reset for next test at (320, 288) on input[value='C']
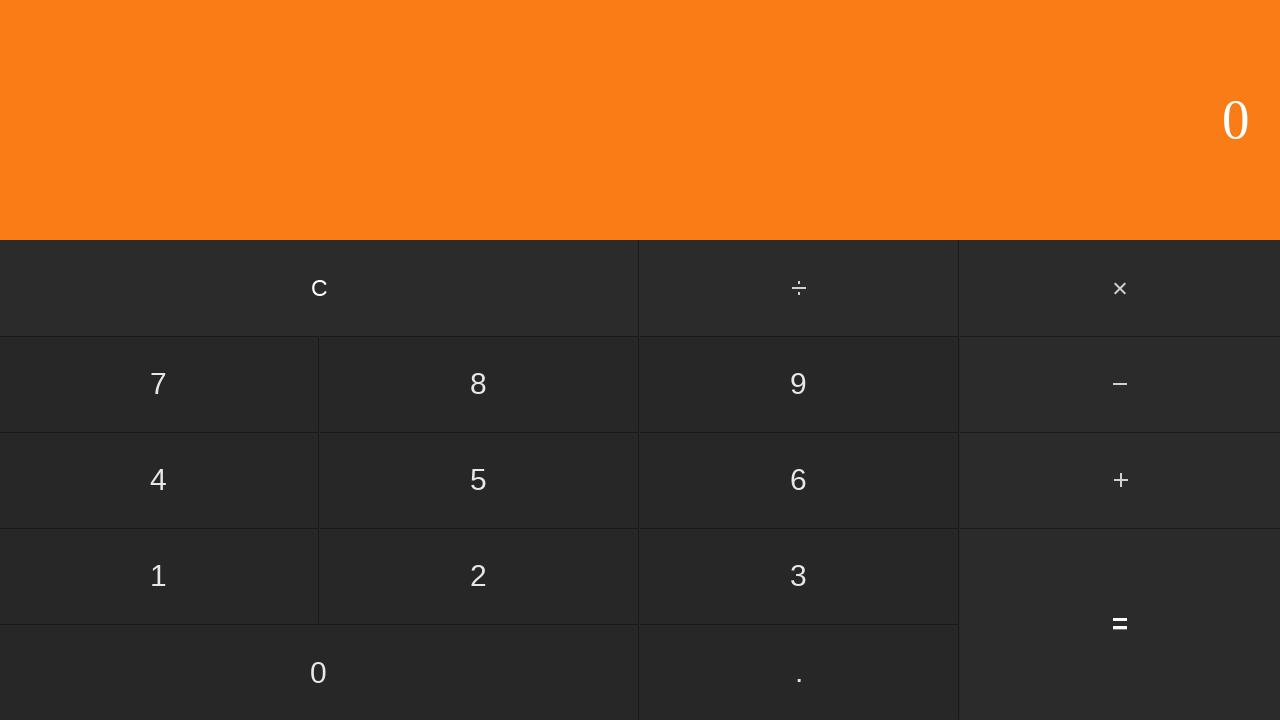

Clicked first operand: 4 at (159, 480) on input[value='4']
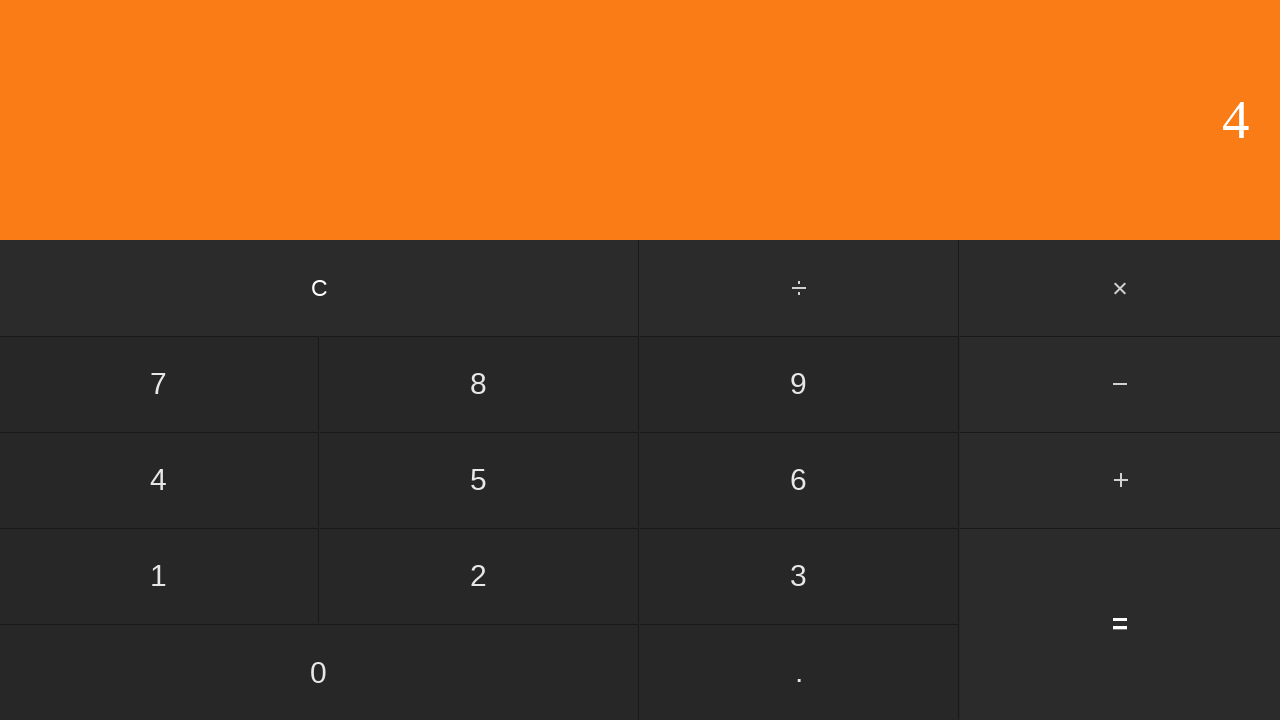

Clicked add button at (1120, 480) on #add
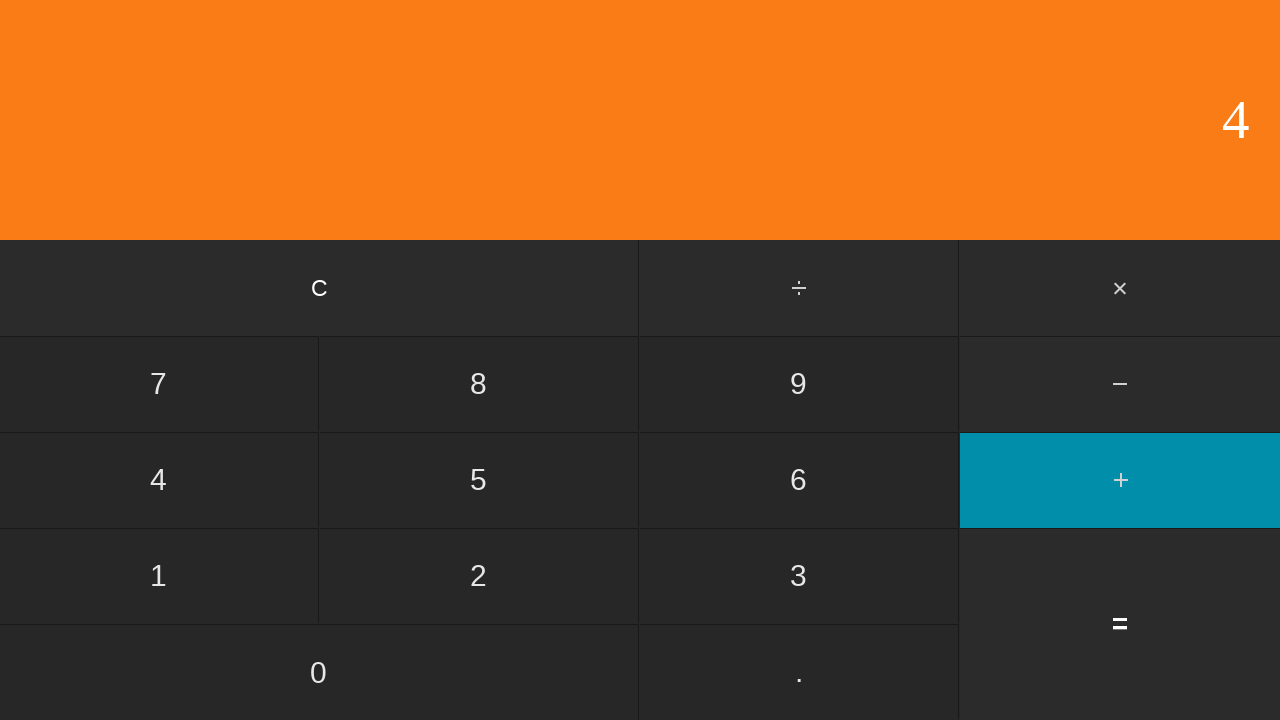

Clicked second operand: 1 at (159, 576) on input[value='1']
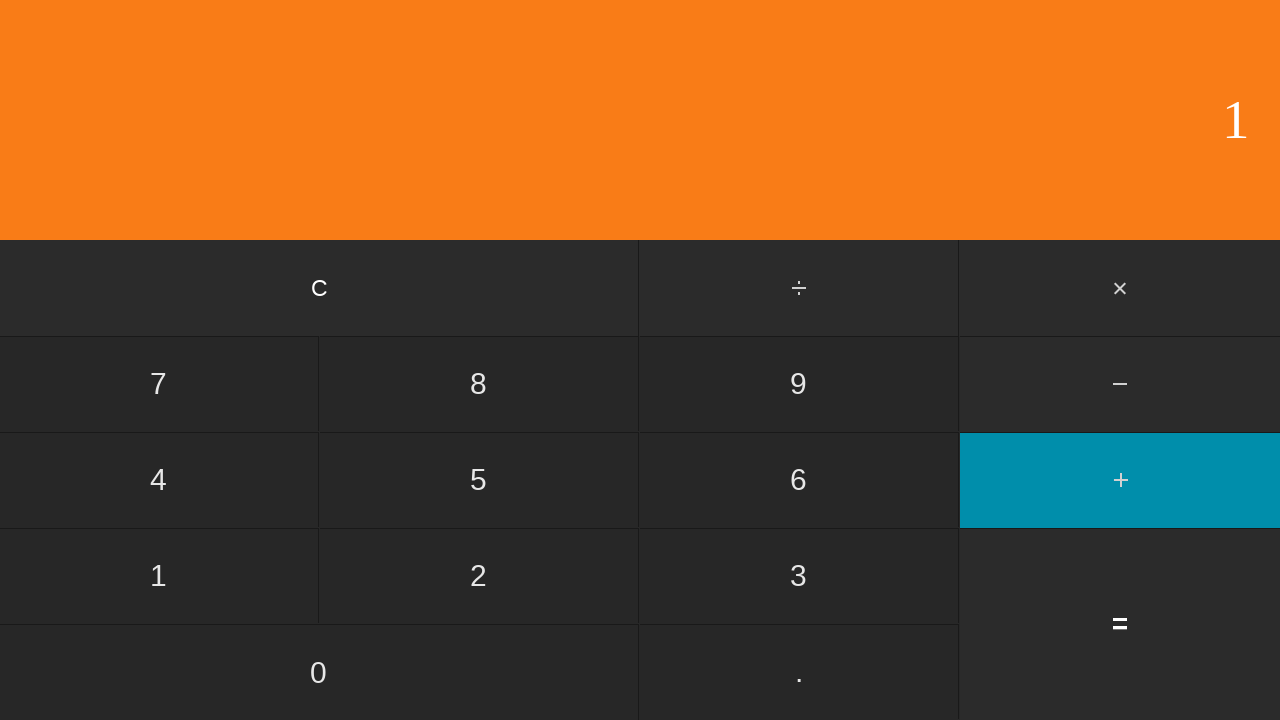

Clicked equals to compute 4 + 1 = 5 at (1120, 624) on input[value='=']
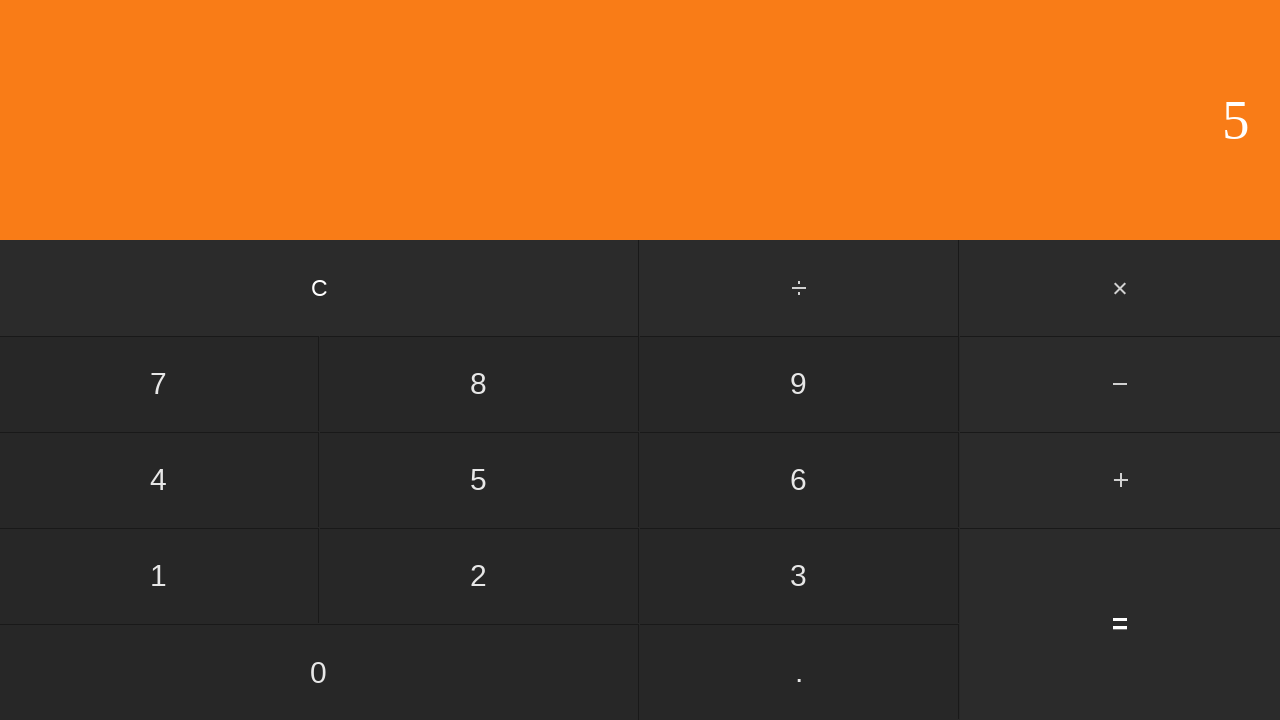

Result displayed for addition: 4 + 1 = 5
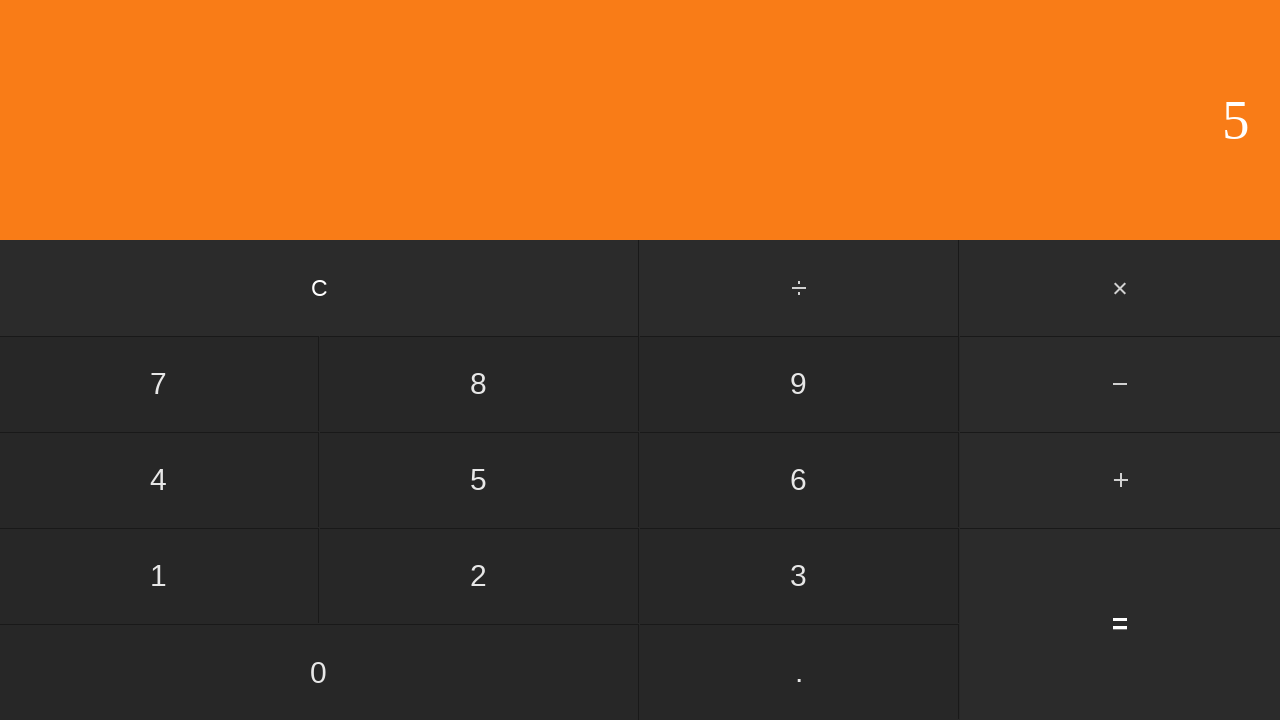

Clicked clear button to reset for next test at (320, 288) on input[value='C']
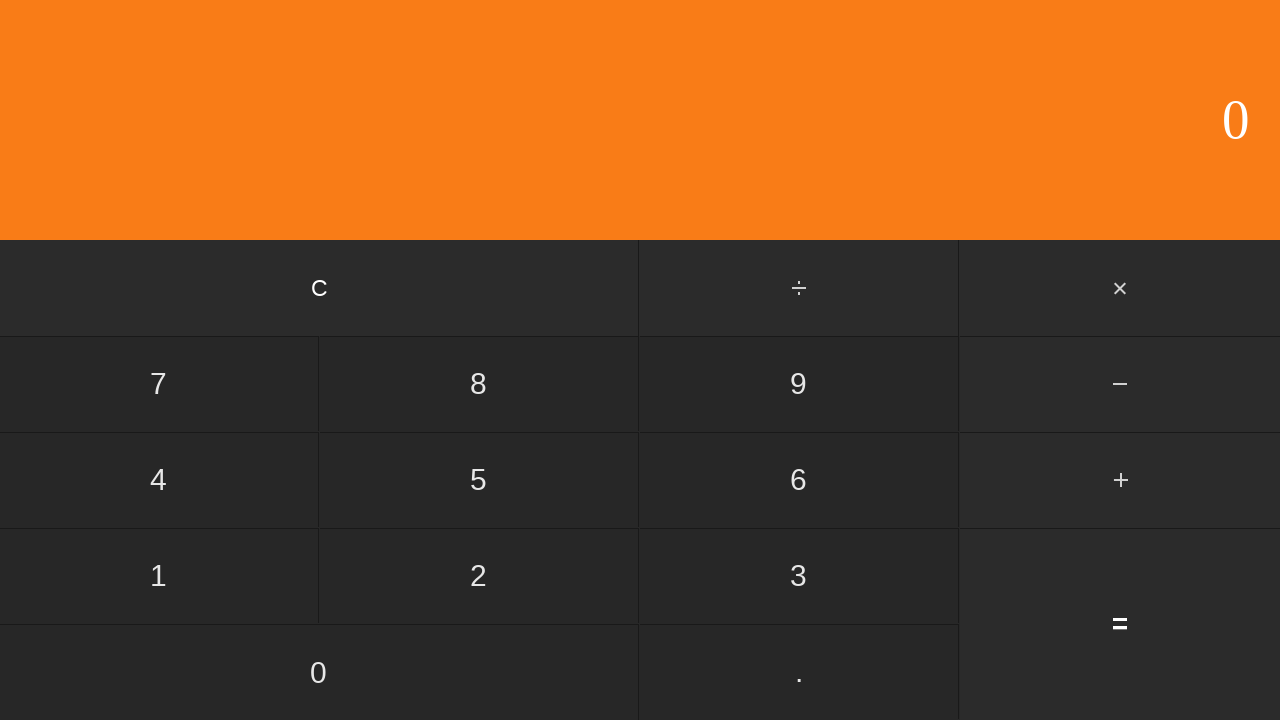

Clicked first operand: 4 at (159, 480) on input[value='4']
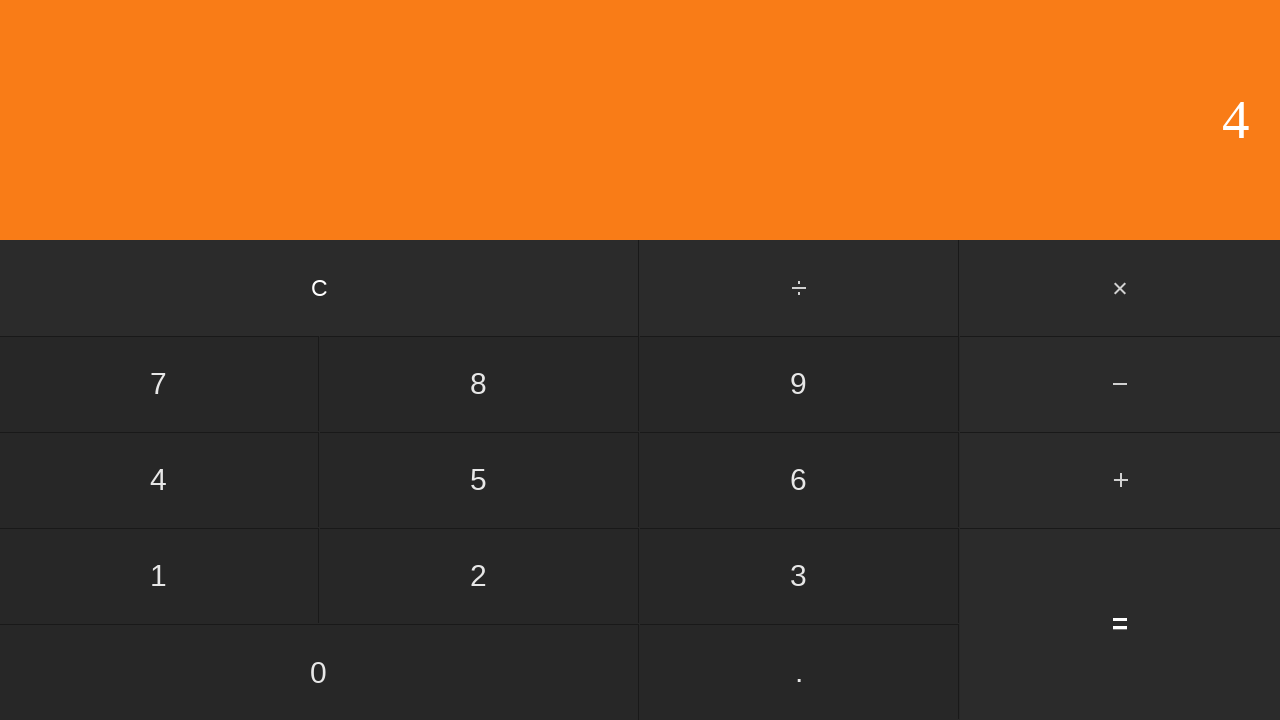

Clicked add button at (1120, 480) on #add
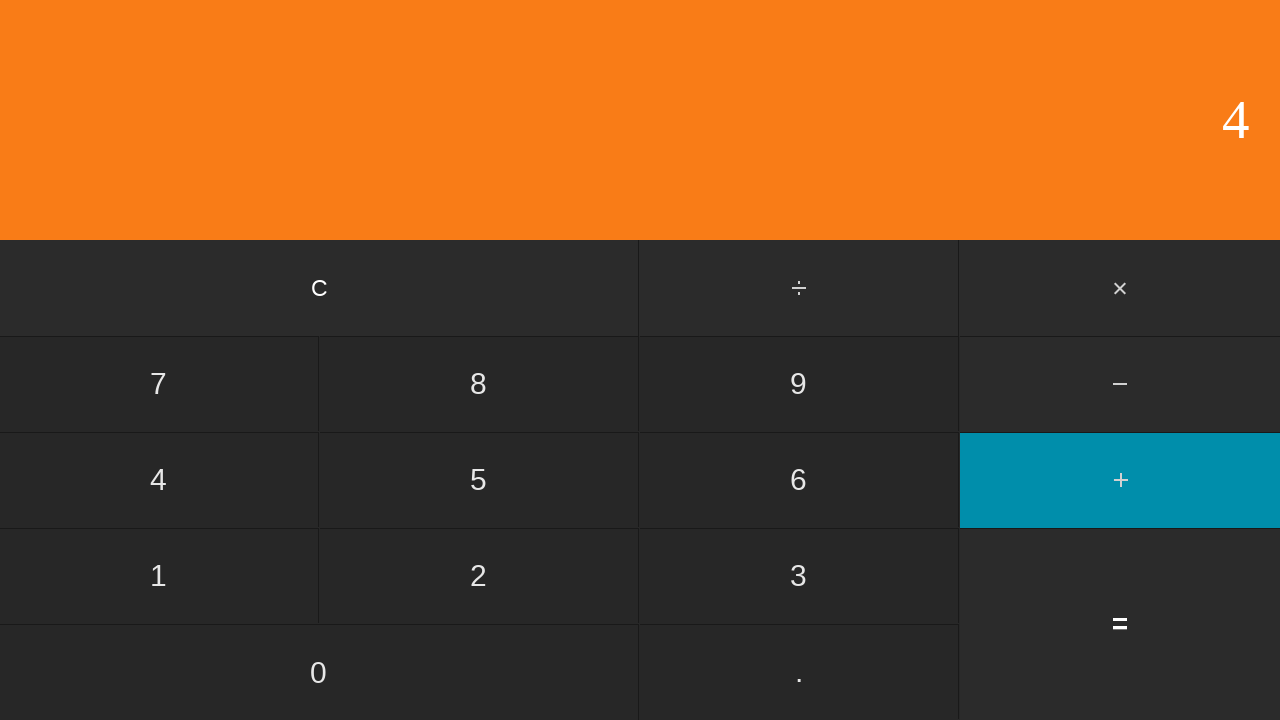

Clicked second operand: 2 at (479, 576) on input[value='2']
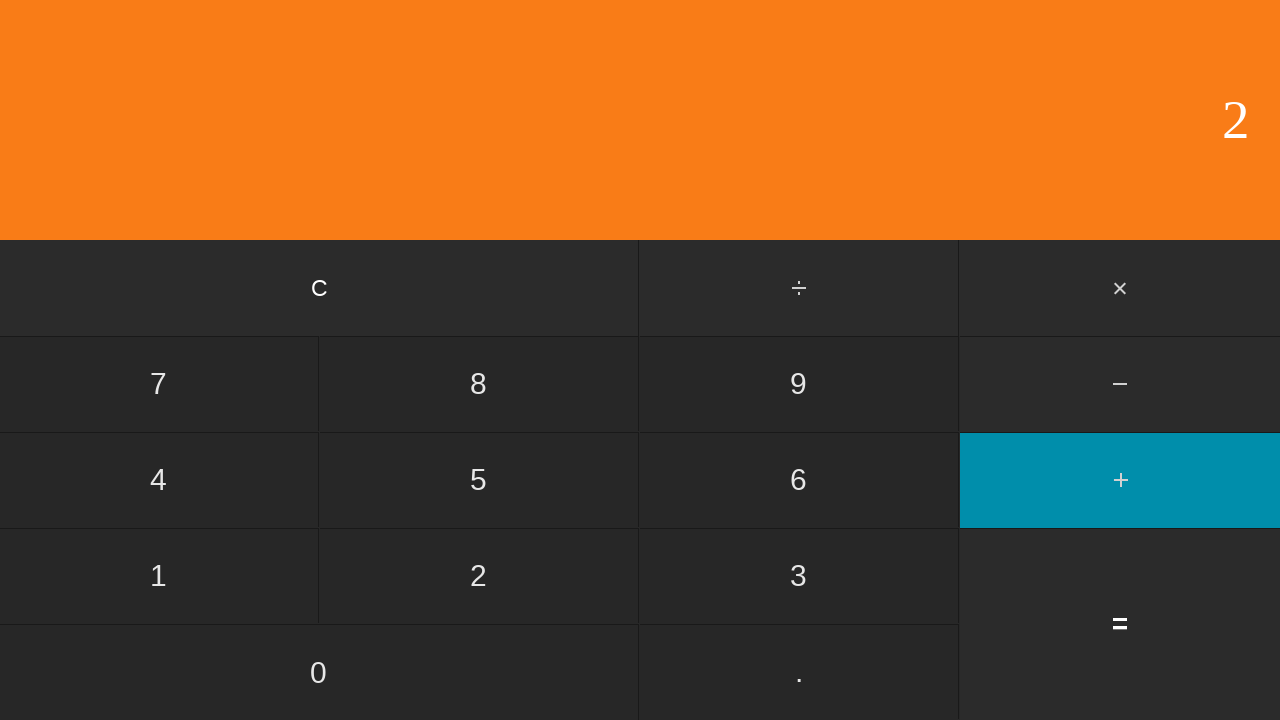

Clicked equals to compute 4 + 2 = 6 at (1120, 624) on input[value='=']
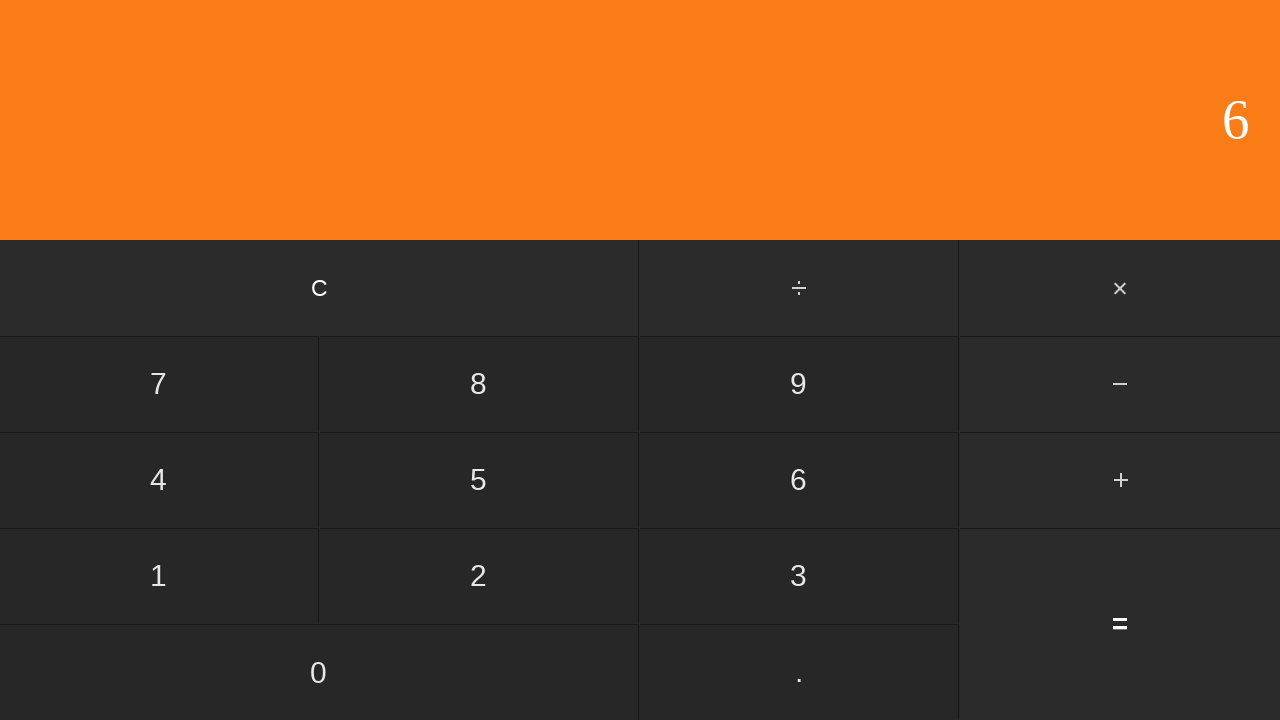

Result displayed for addition: 4 + 2 = 6
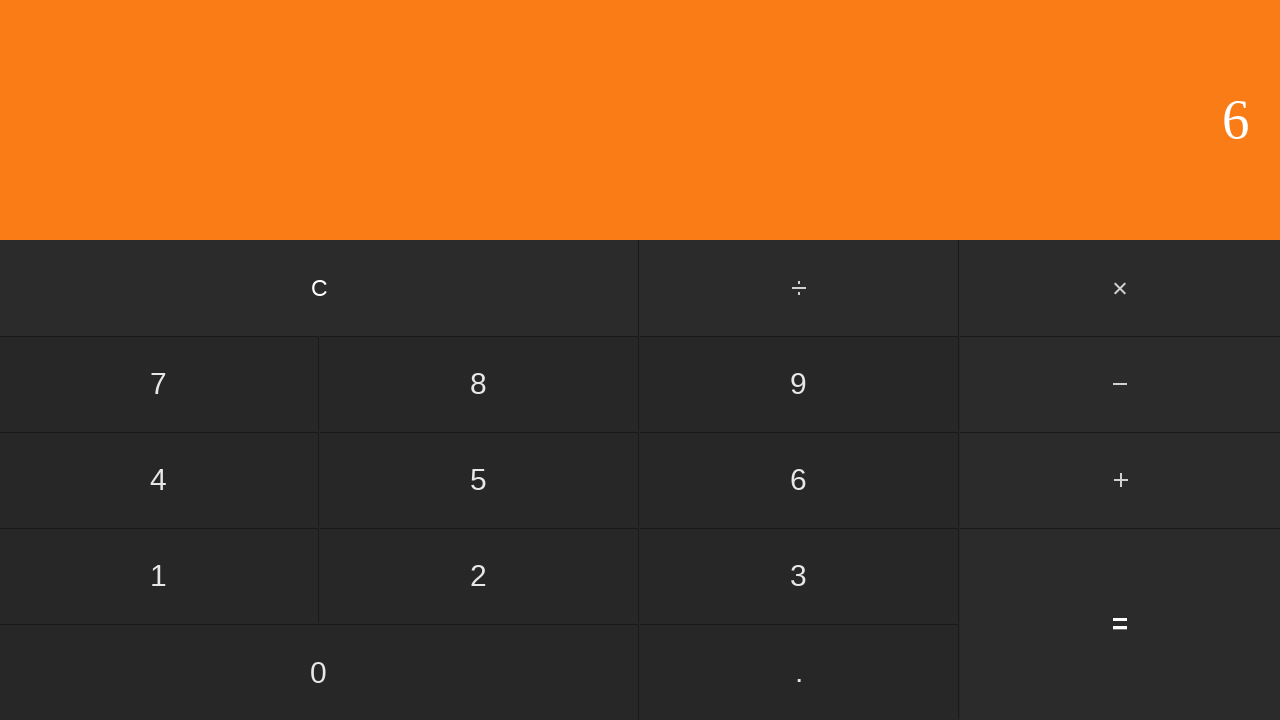

Clicked clear button to reset for next test at (320, 288) on input[value='C']
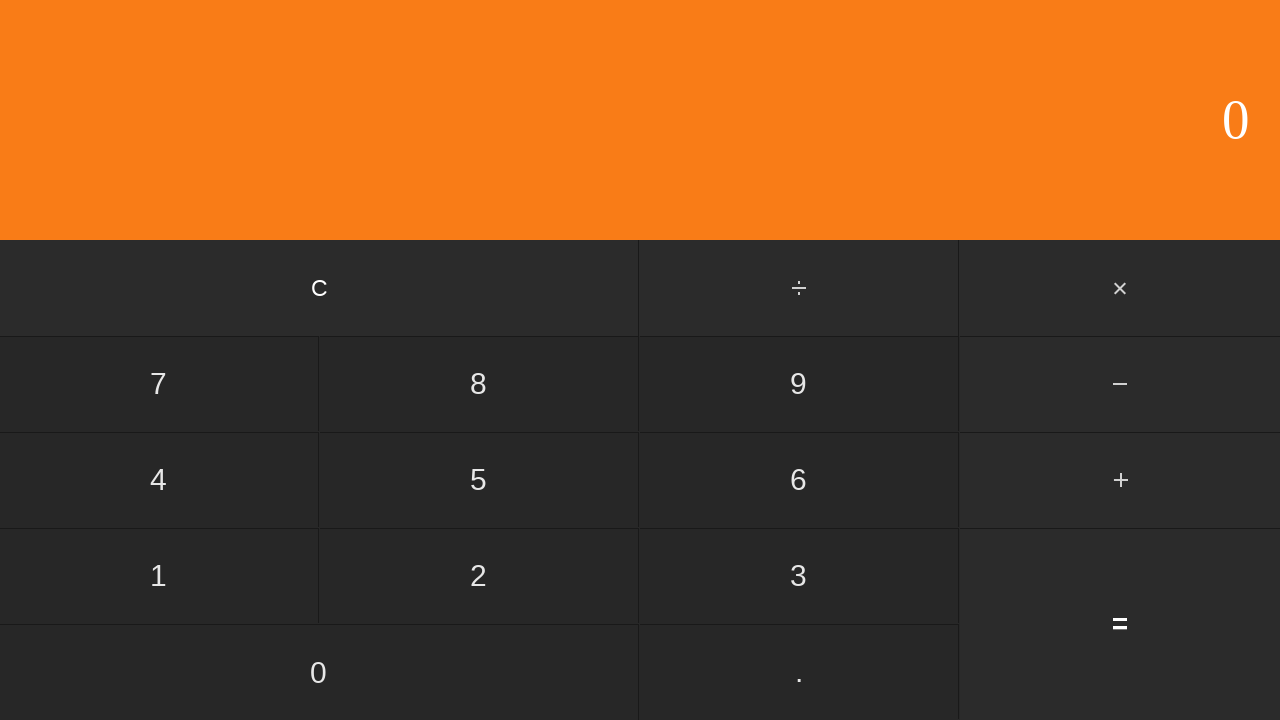

Clicked first operand: 4 at (159, 480) on input[value='4']
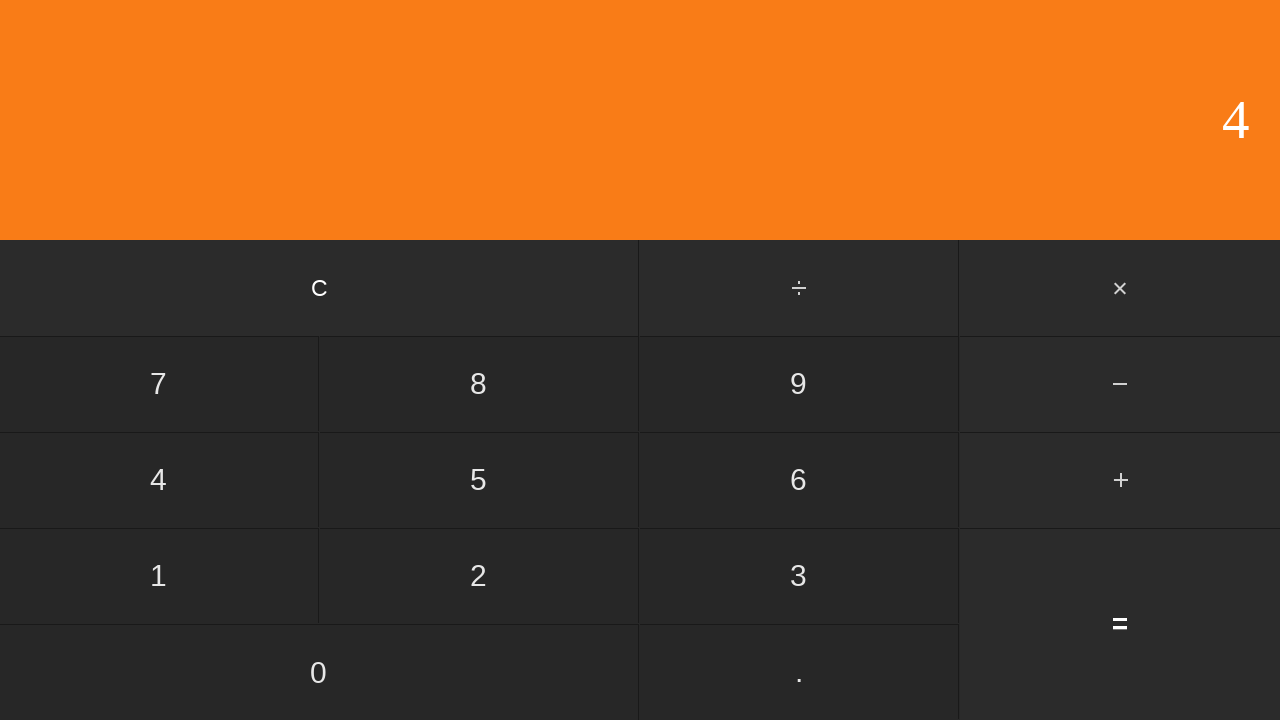

Clicked add button at (1120, 480) on #add
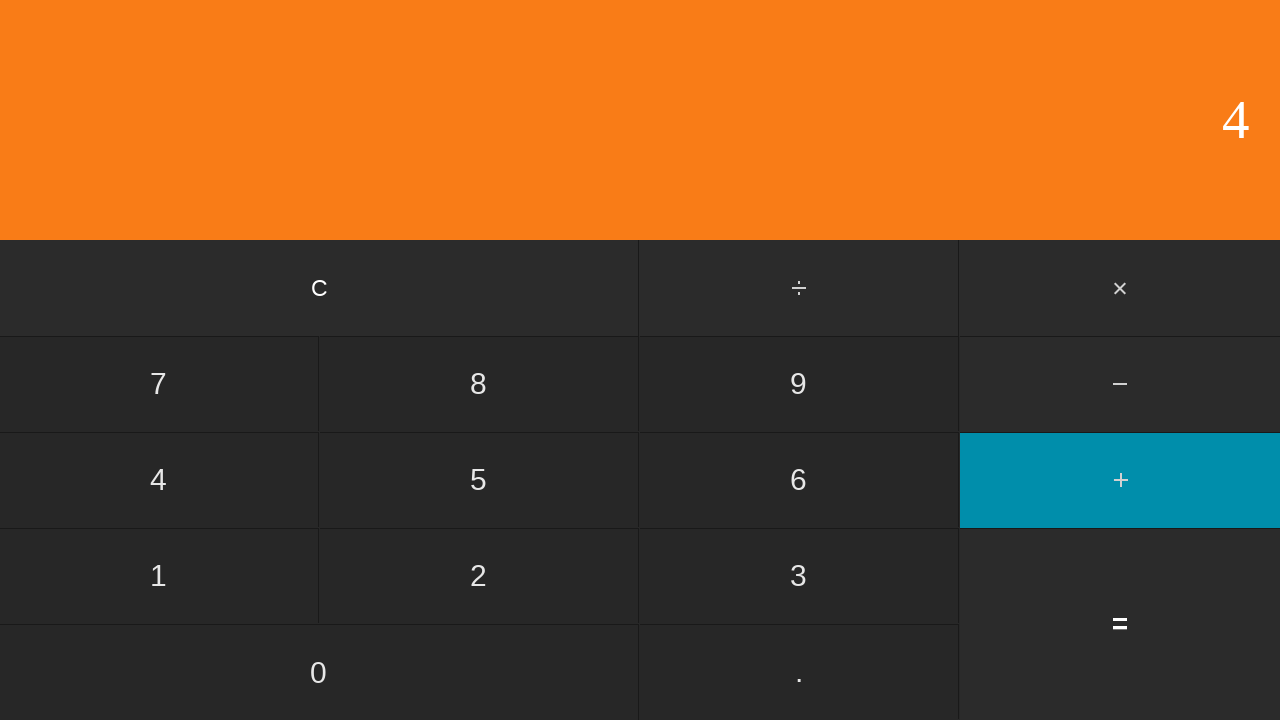

Clicked second operand: 3 at (799, 576) on input[value='3']
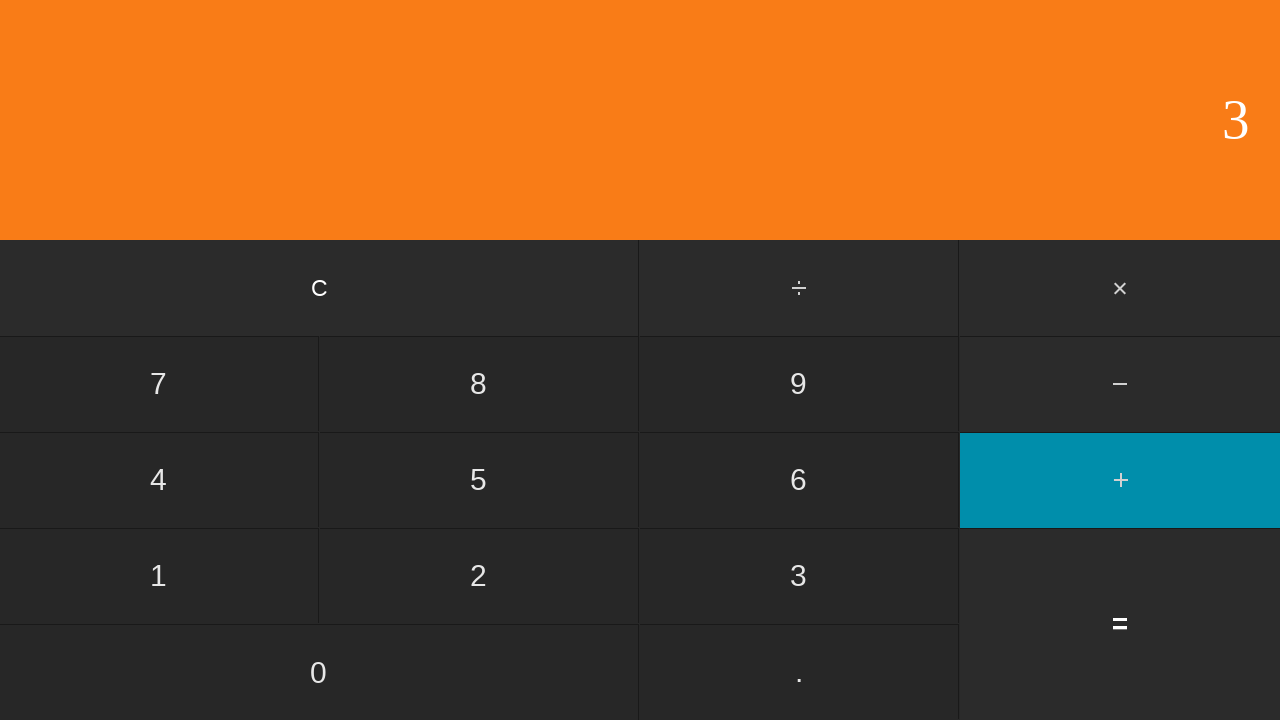

Clicked equals to compute 4 + 3 = 7 at (1120, 624) on input[value='=']
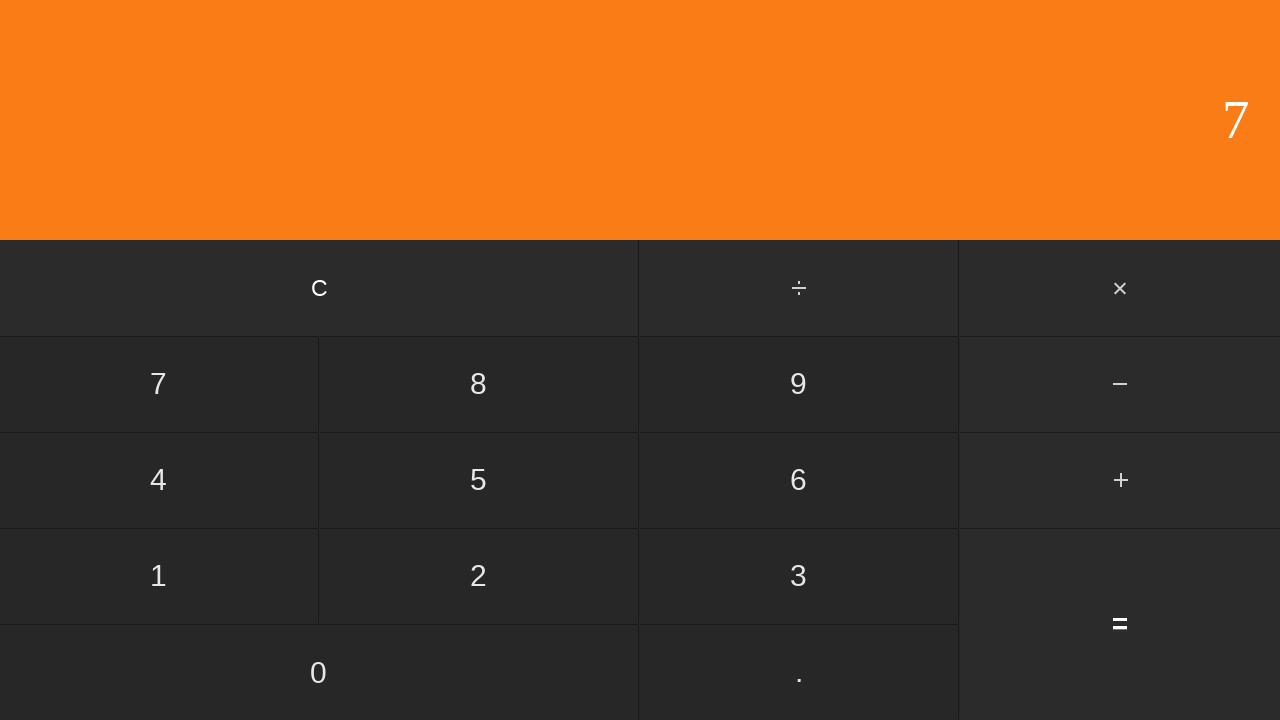

Result displayed for addition: 4 + 3 = 7
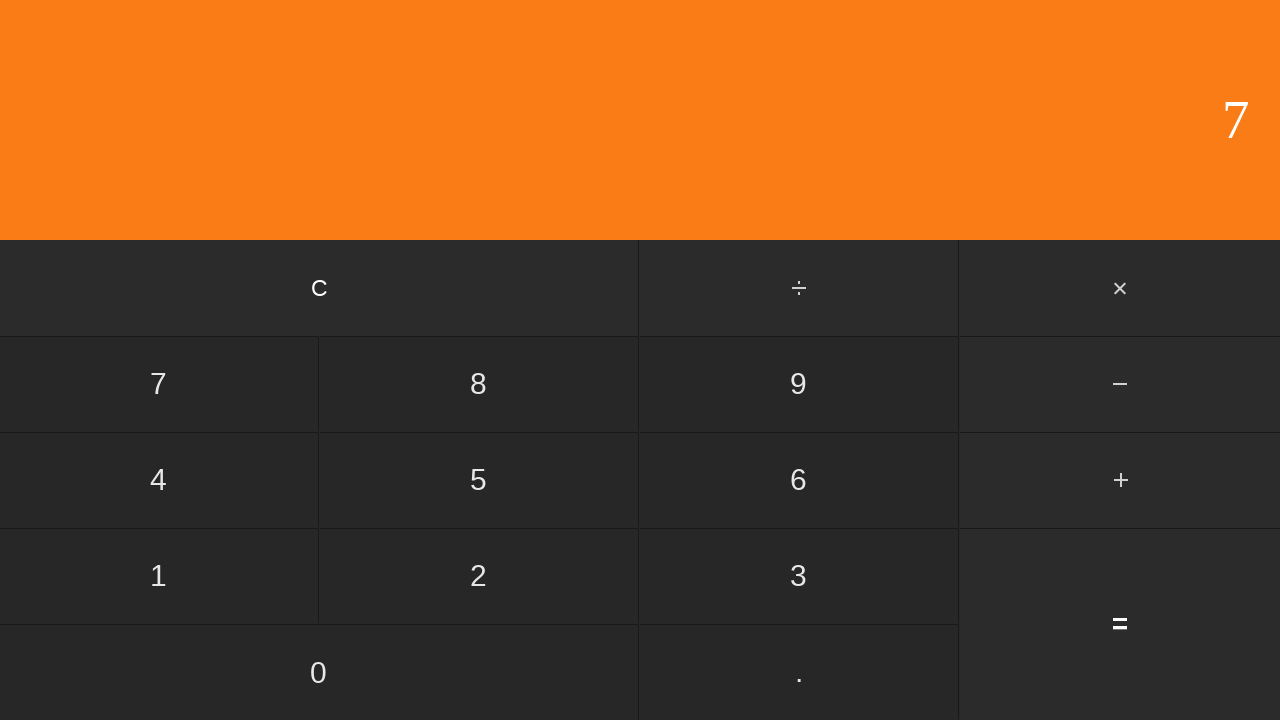

Clicked clear button to reset for next test at (320, 288) on input[value='C']
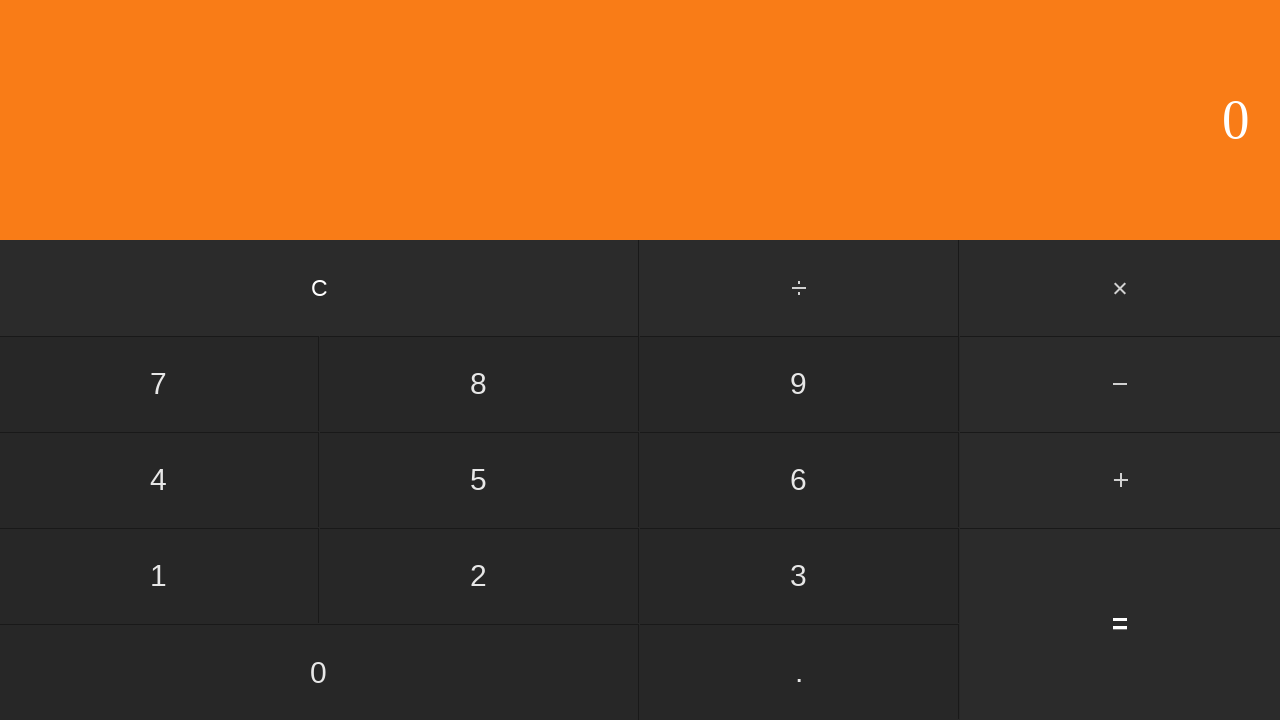

Clicked first operand: 4 at (159, 480) on input[value='4']
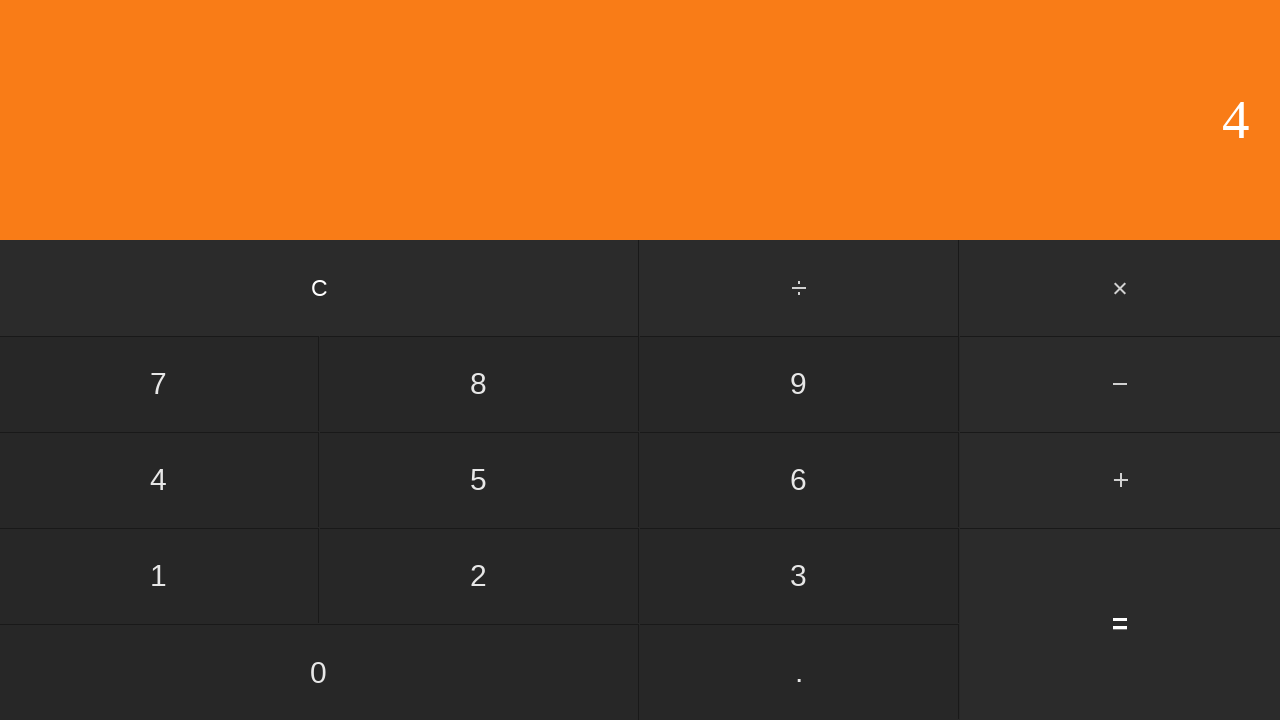

Clicked add button at (1120, 480) on #add
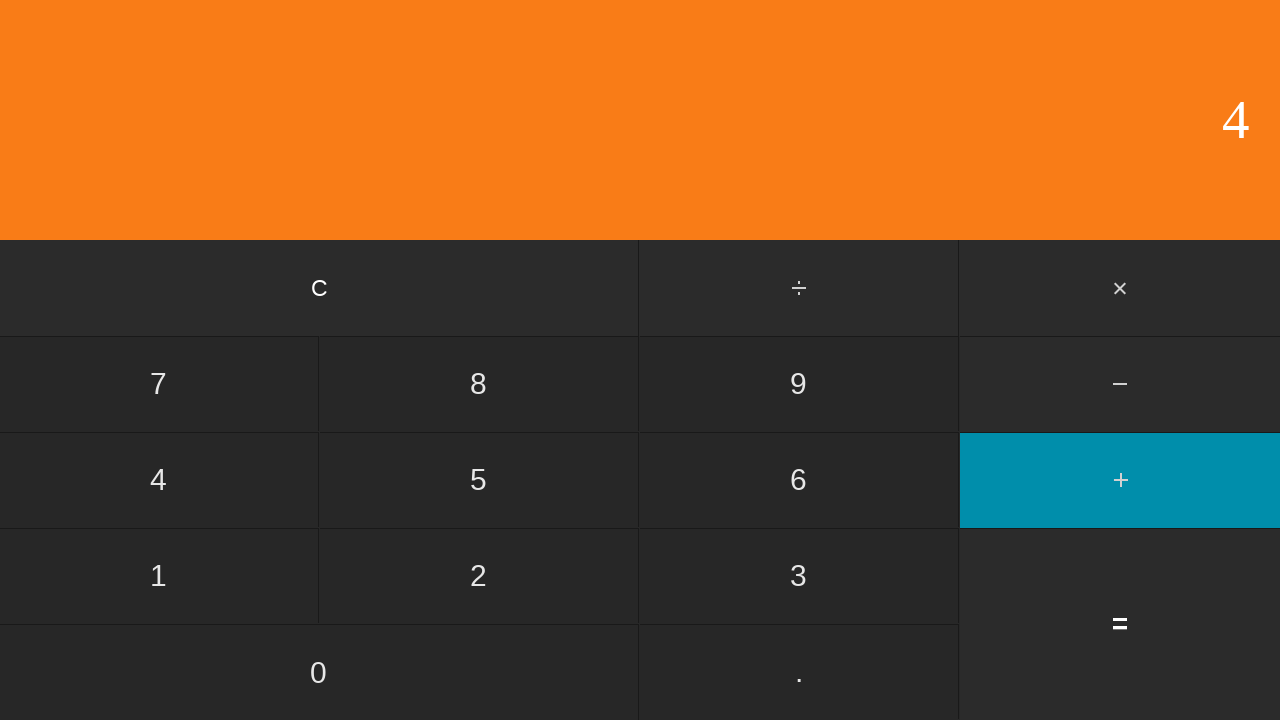

Clicked second operand: 4 at (159, 480) on input[value='4']
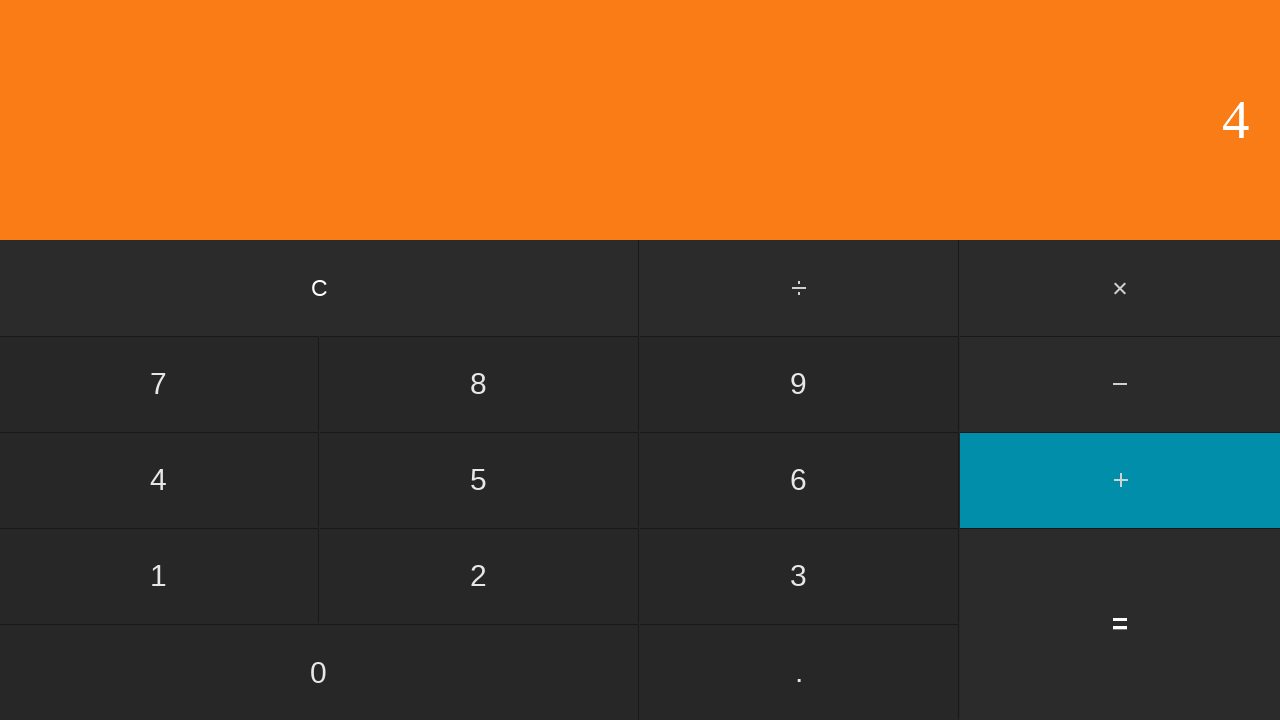

Clicked equals to compute 4 + 4 = 8 at (1120, 624) on input[value='=']
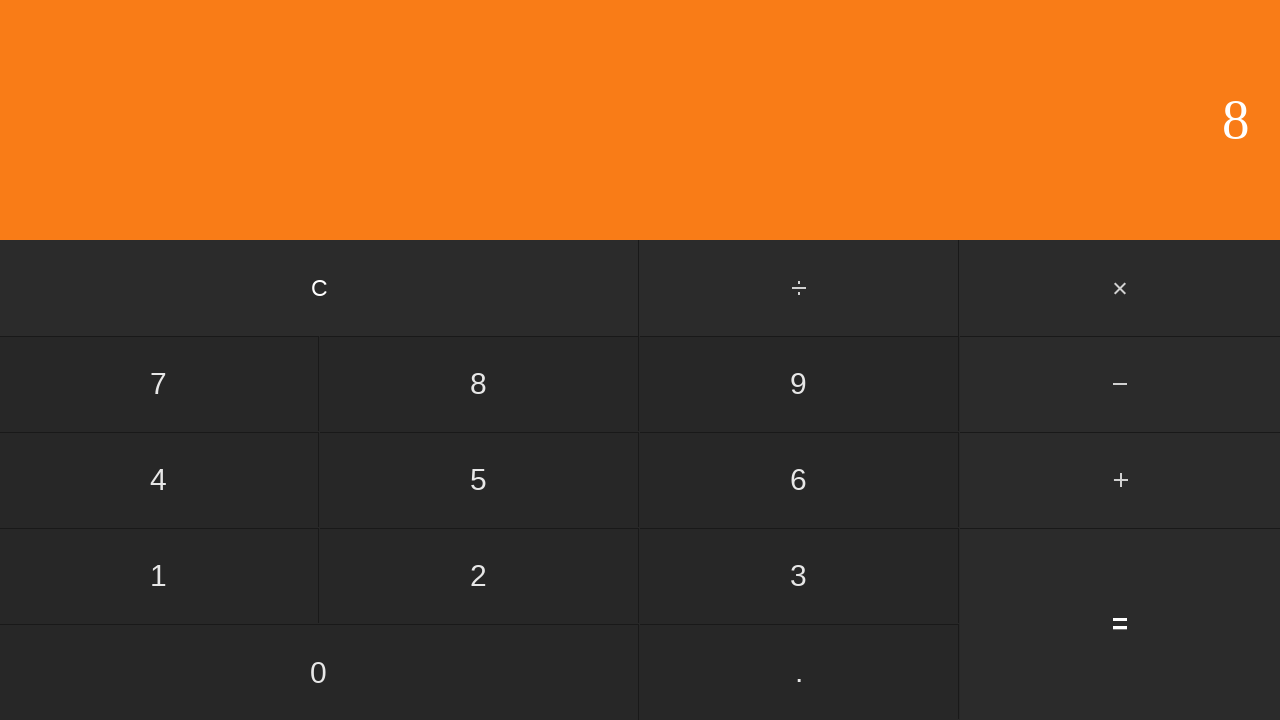

Result displayed for addition: 4 + 4 = 8
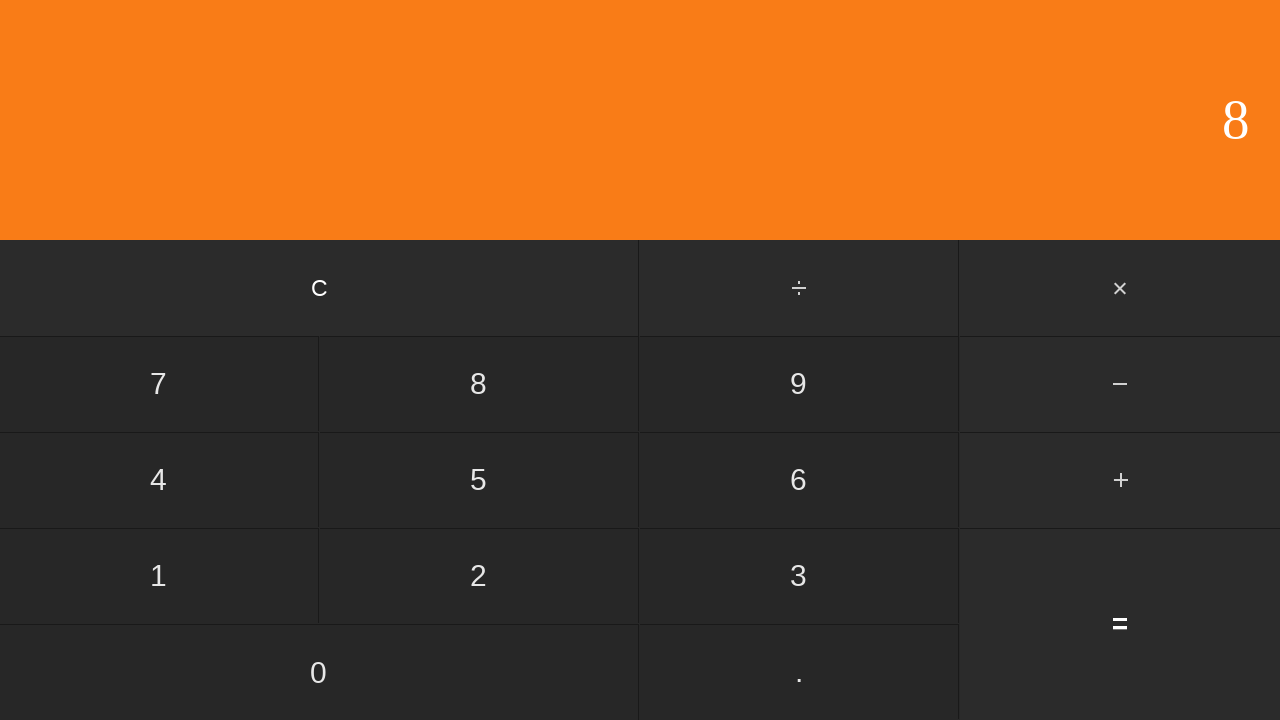

Clicked clear button to reset for next test at (320, 288) on input[value='C']
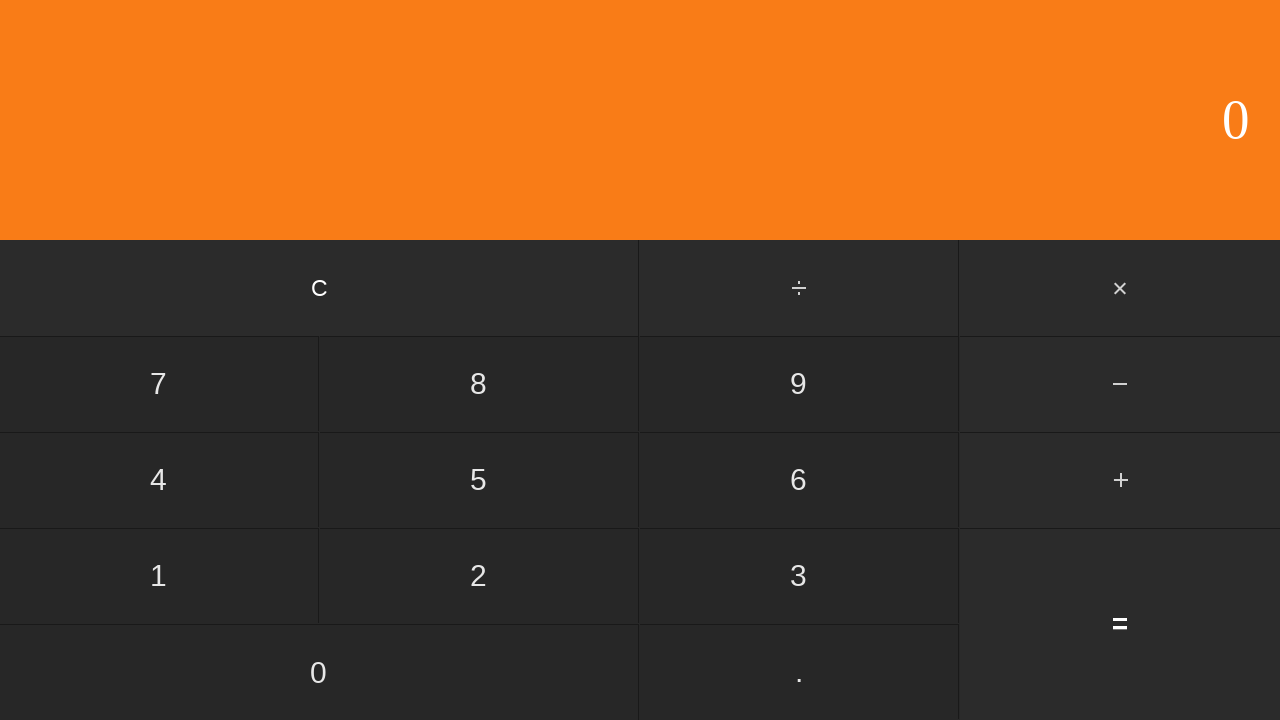

Clicked first operand: 4 at (159, 480) on input[value='4']
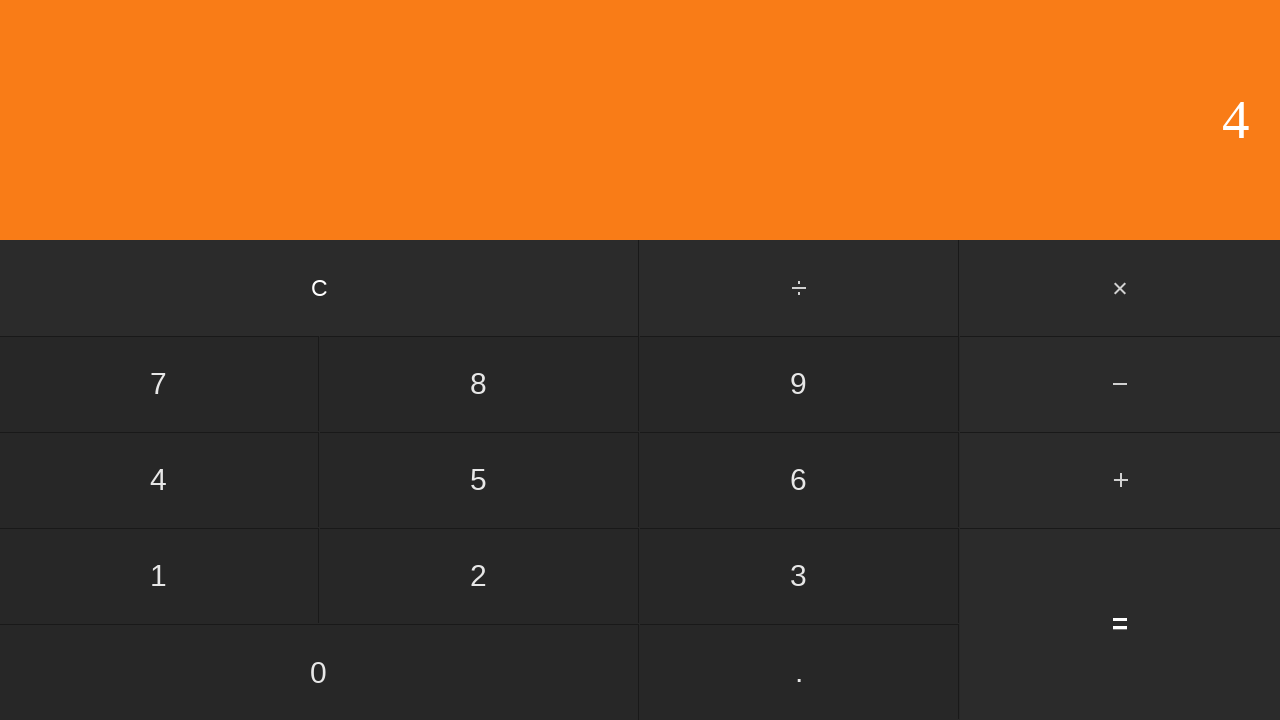

Clicked add button at (1120, 480) on #add
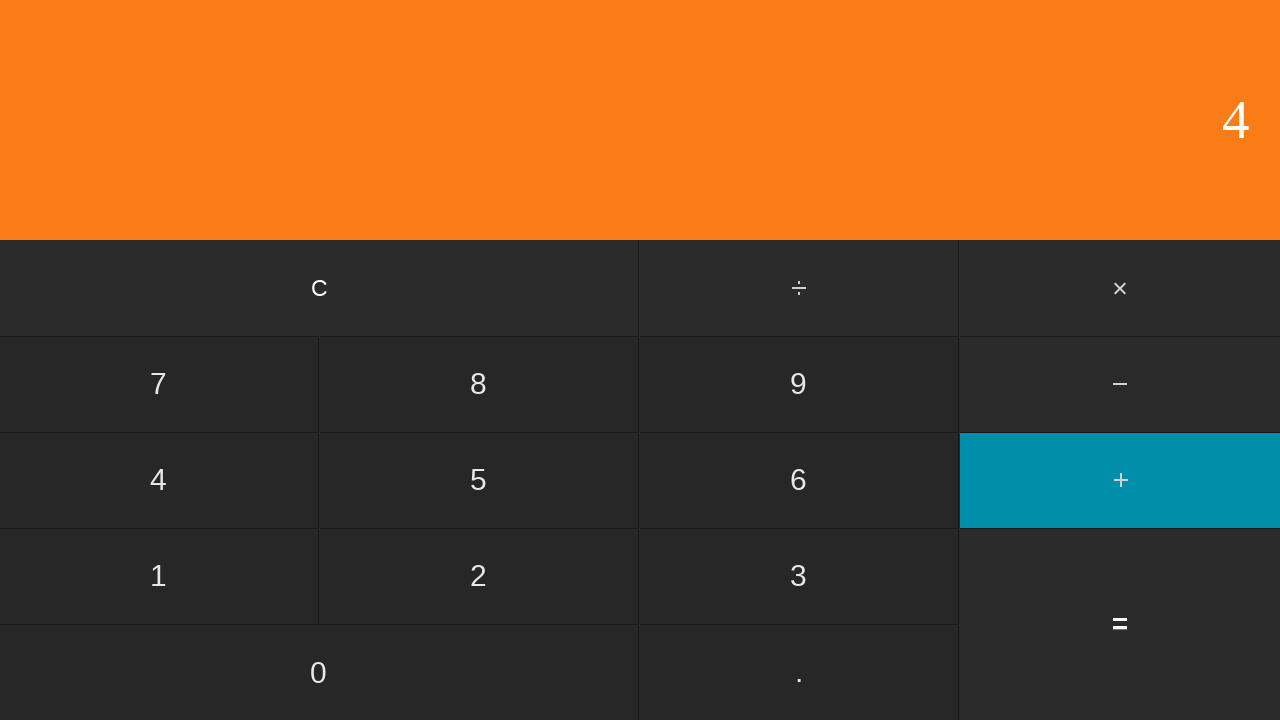

Clicked second operand: 5 at (479, 480) on input[value='5']
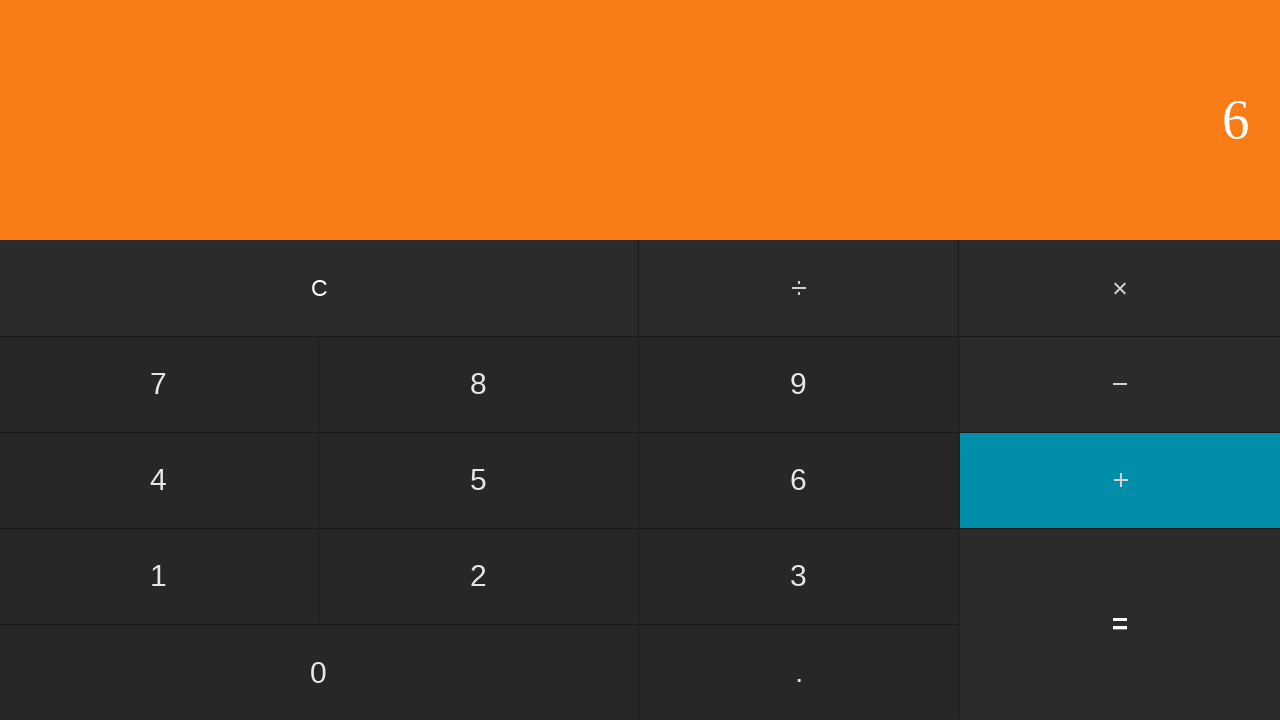

Clicked equals to compute 4 + 5 = 9 at (1120, 624) on input[value='=']
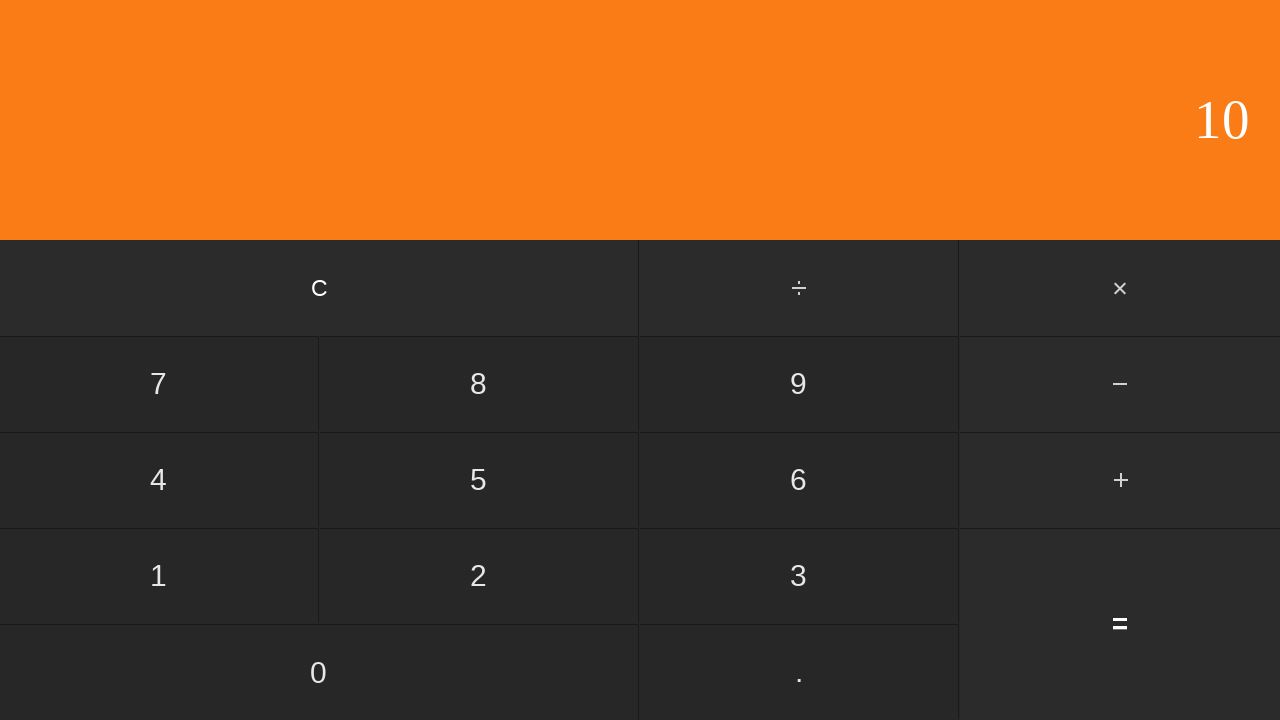

Result displayed for addition: 4 + 5 = 9
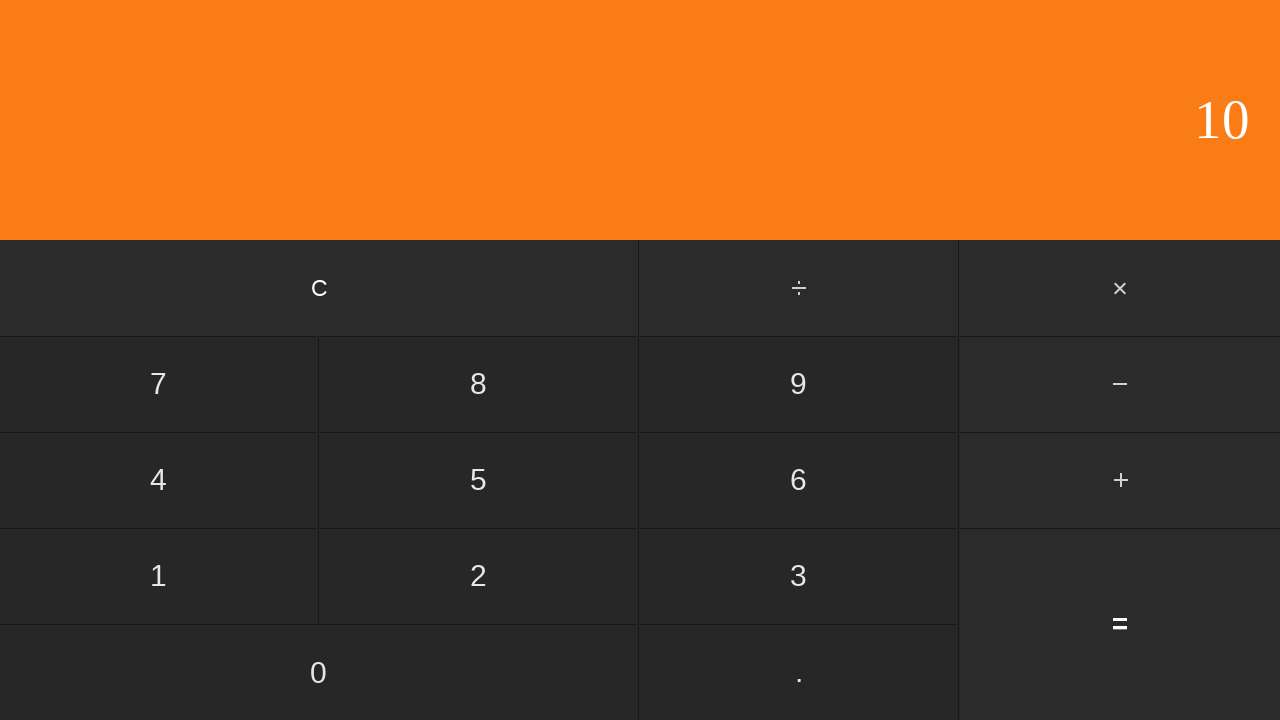

Clicked clear button to reset for next test at (320, 288) on input[value='C']
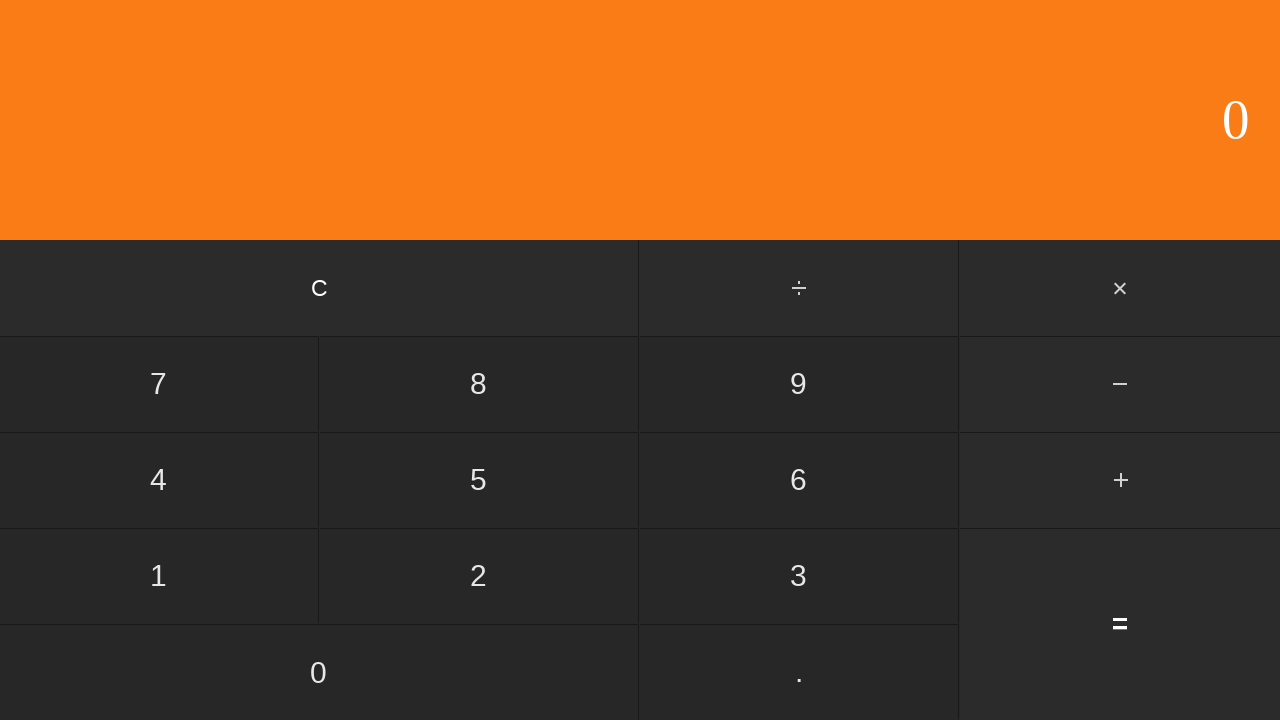

Clicked first operand: 4 at (159, 480) on input[value='4']
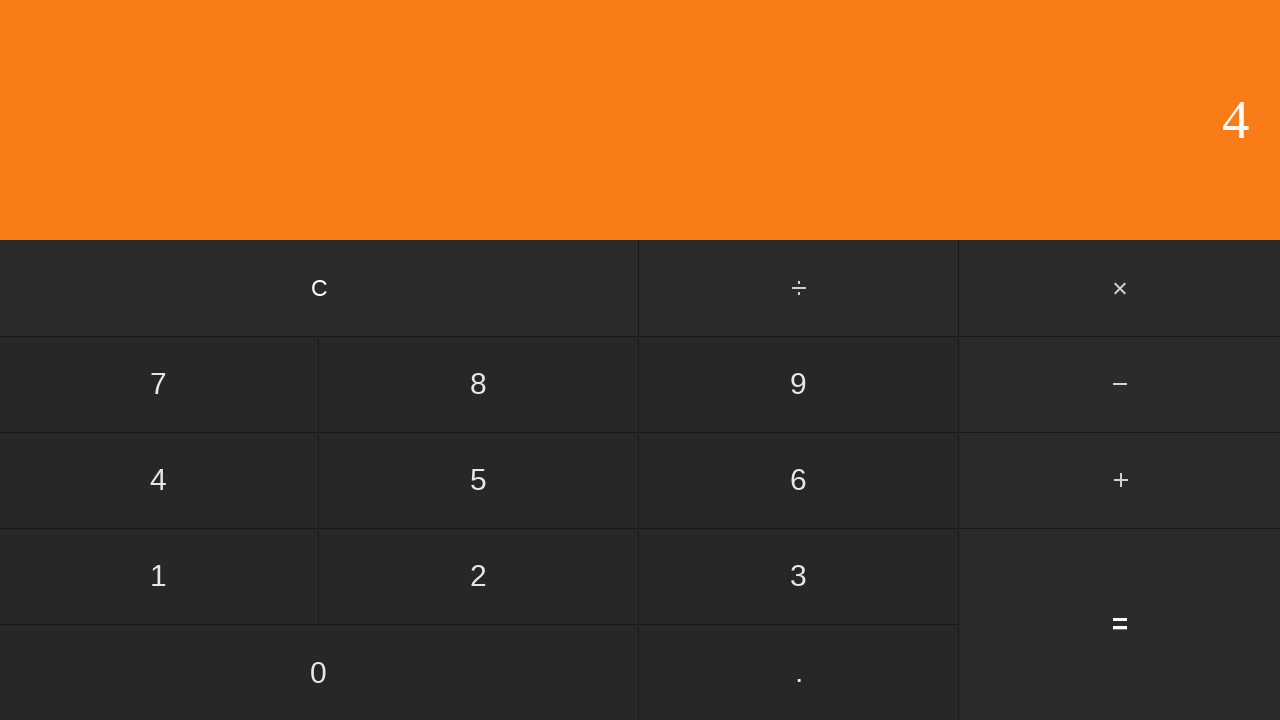

Clicked add button at (1120, 480) on #add
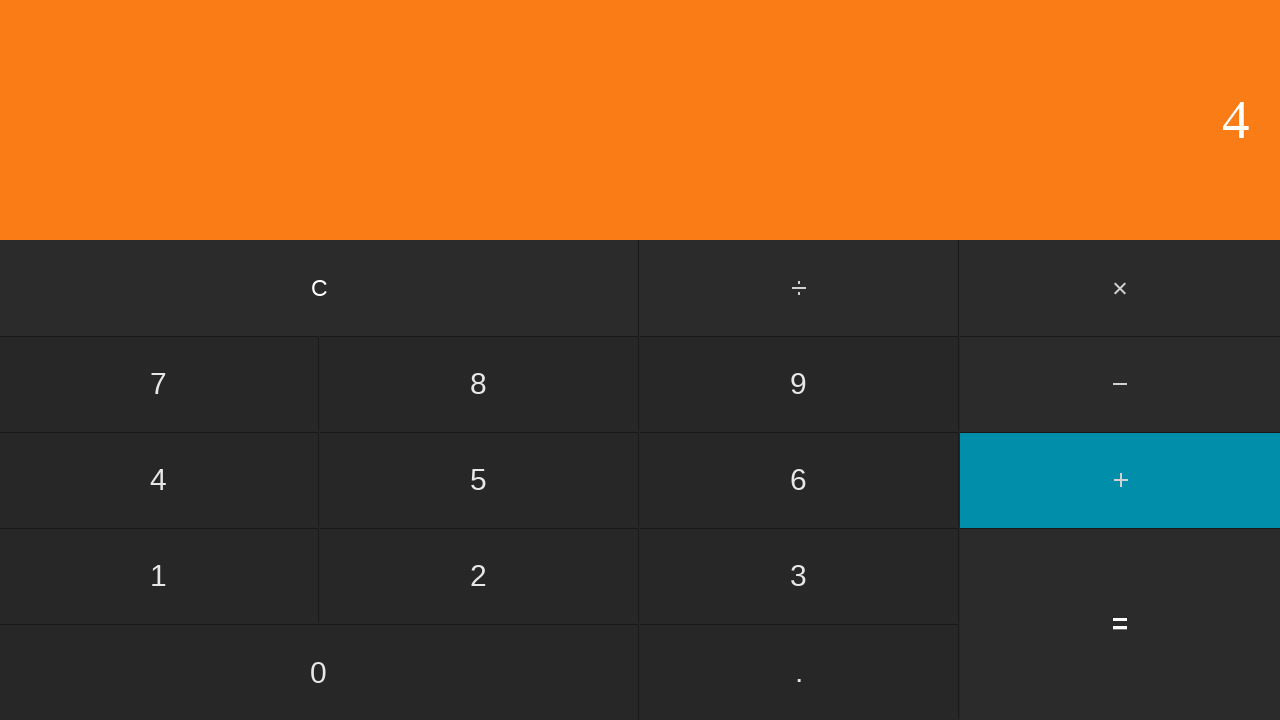

Clicked second operand: 6 at (799, 480) on input[value='6']
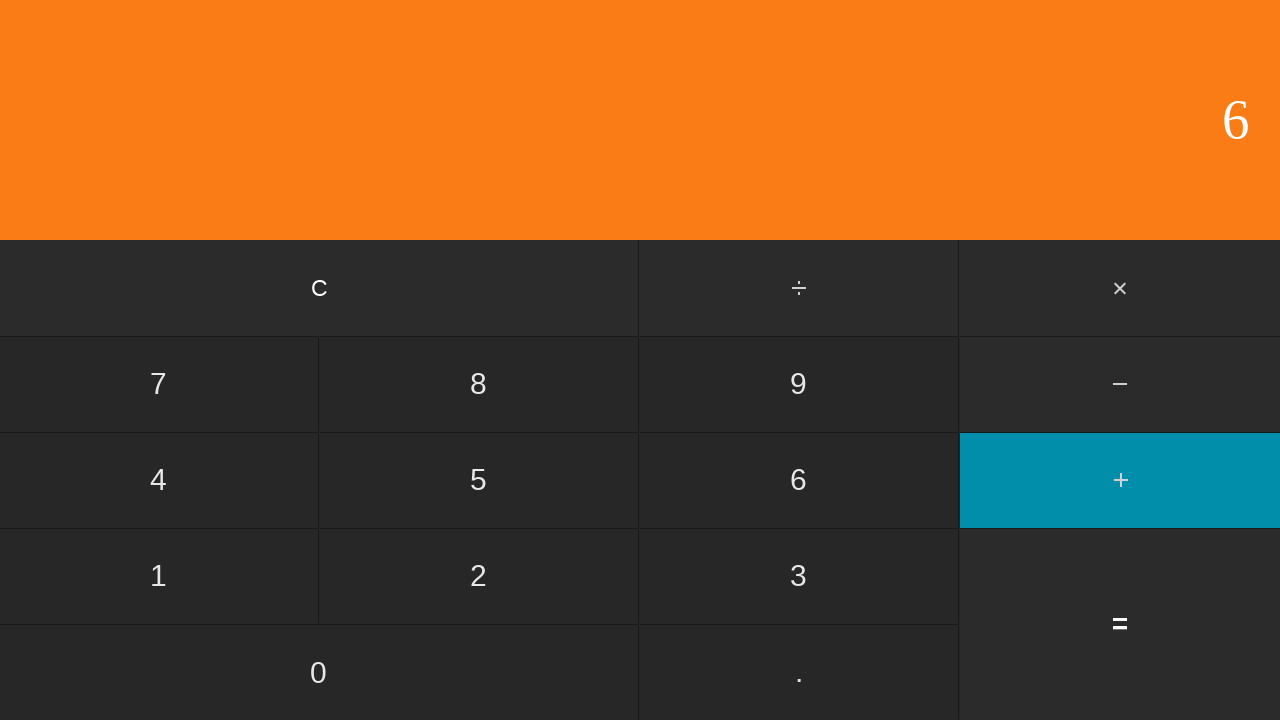

Clicked equals to compute 4 + 6 = 10 at (1120, 624) on input[value='=']
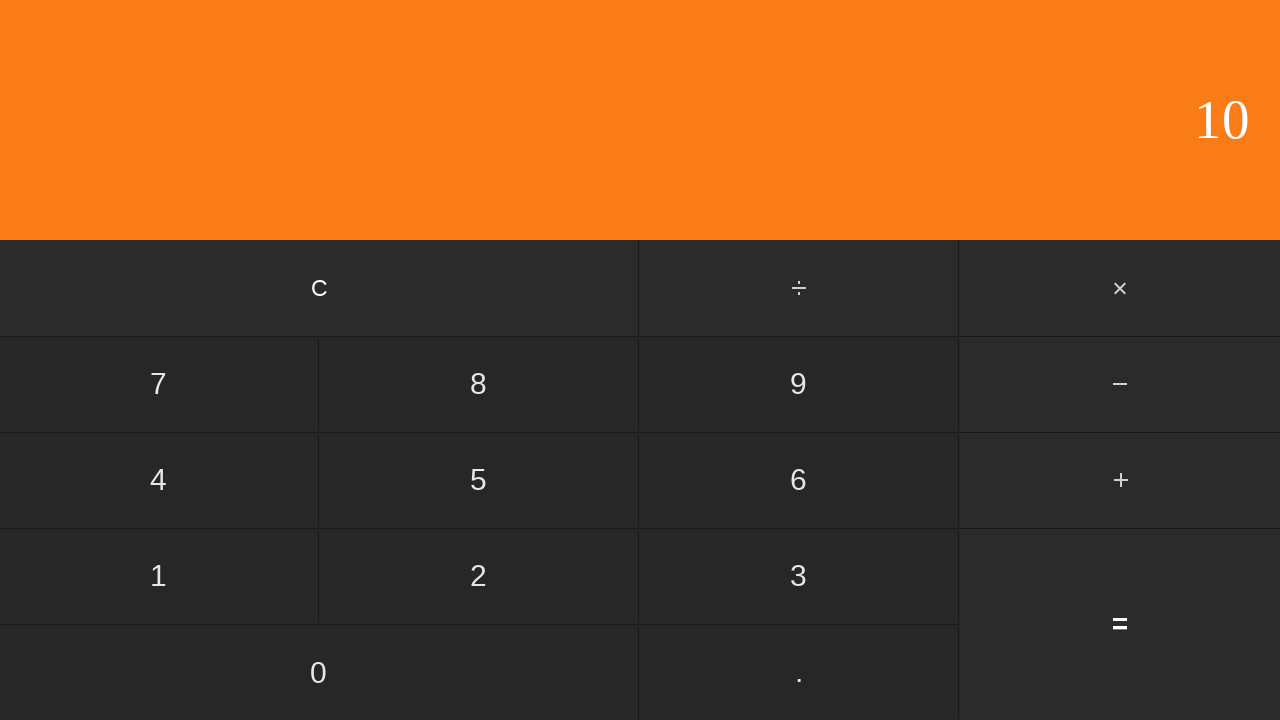

Result displayed for addition: 4 + 6 = 10
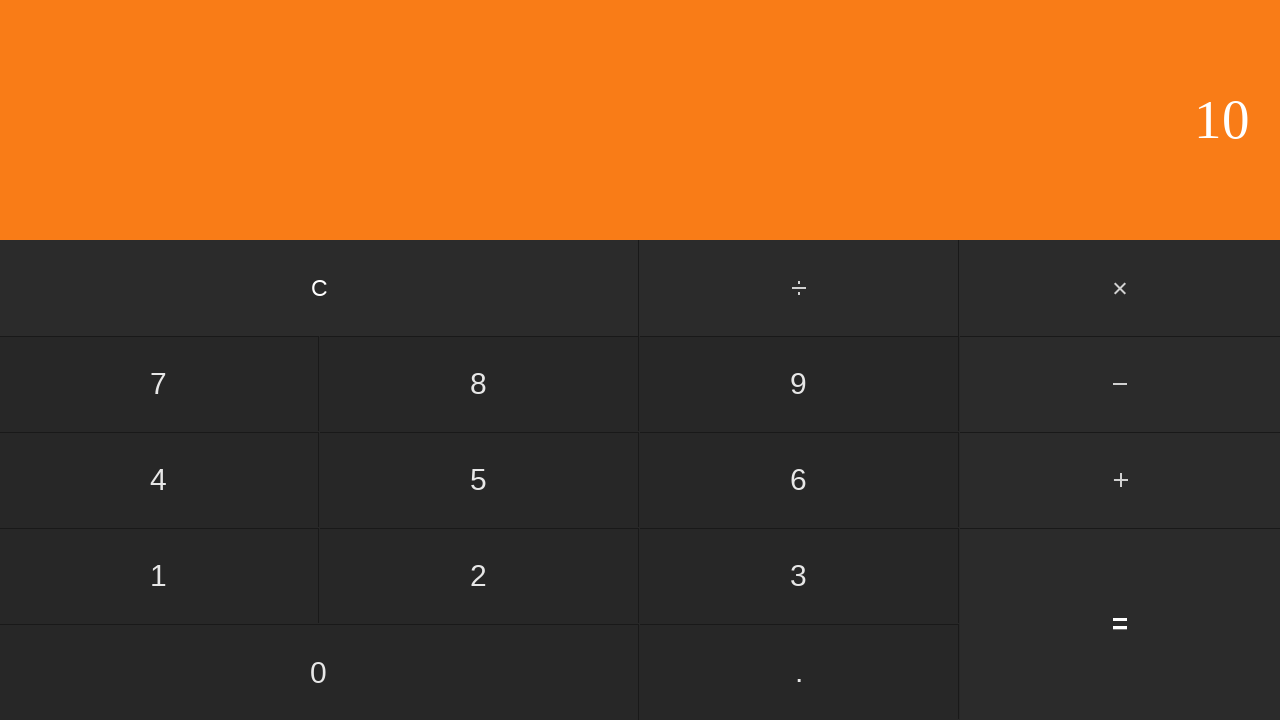

Clicked clear button to reset for next test at (320, 288) on input[value='C']
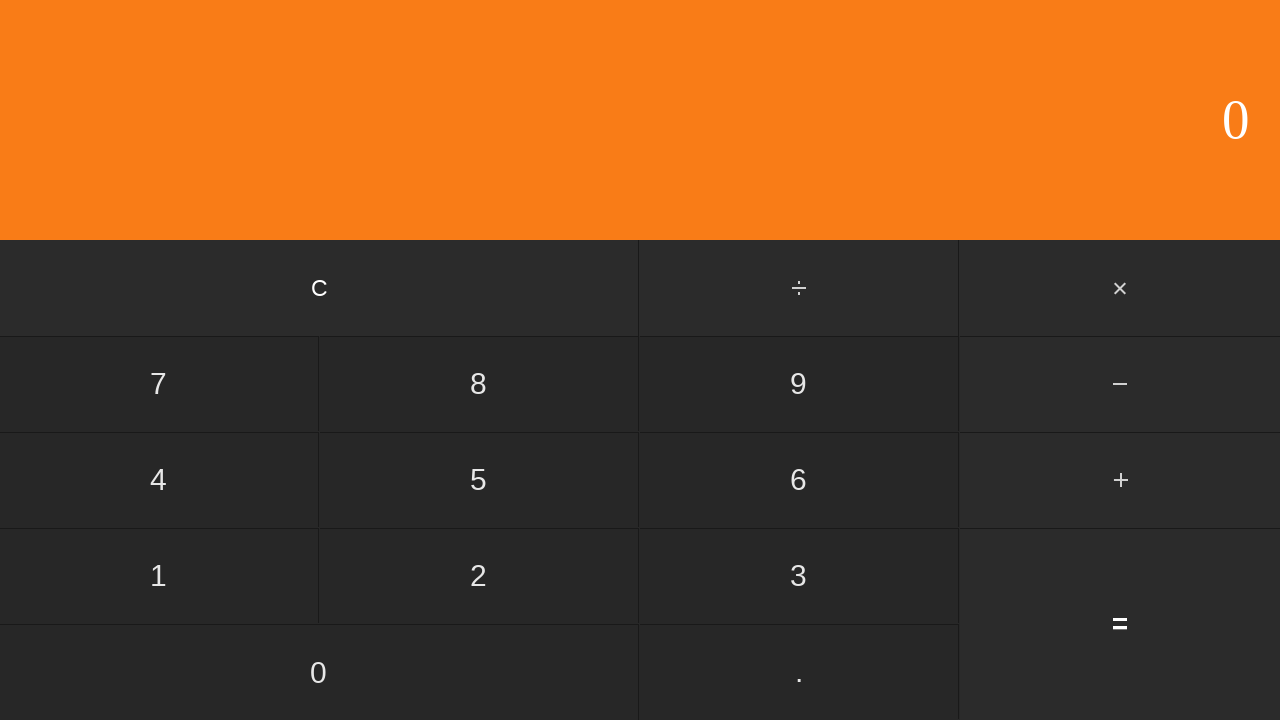

Clicked first operand: 4 at (159, 480) on input[value='4']
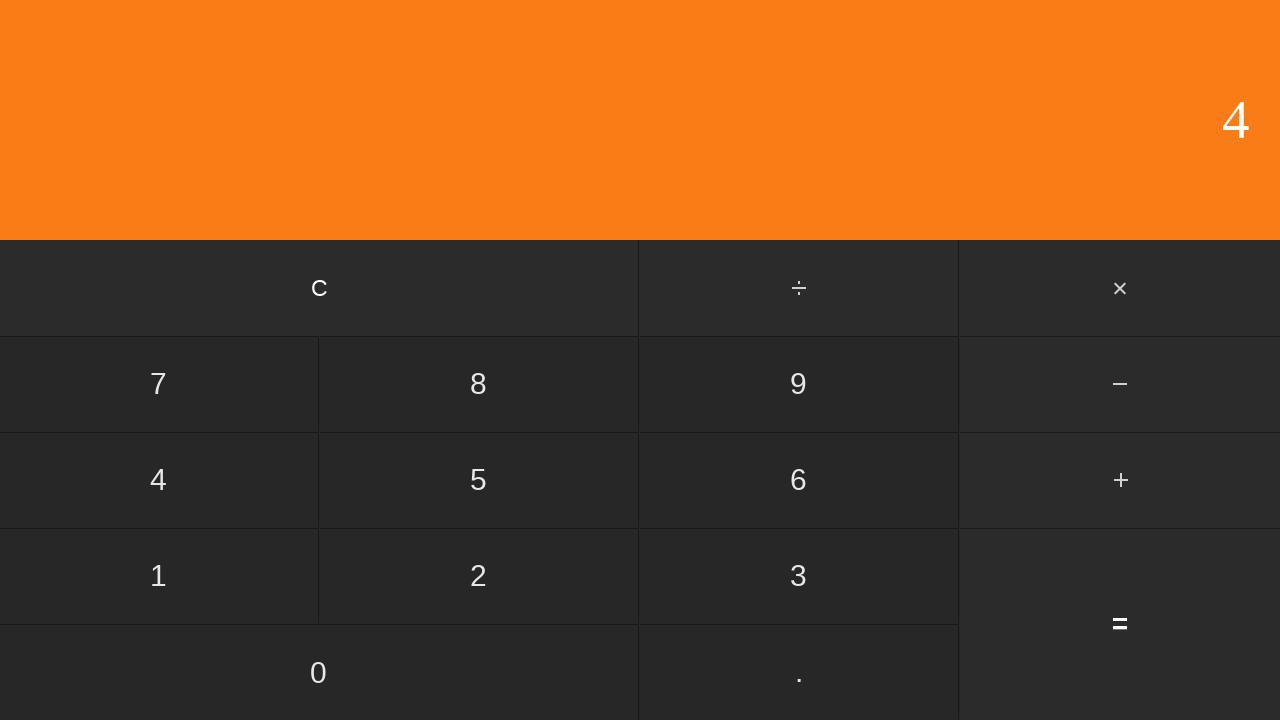

Clicked add button at (1120, 480) on #add
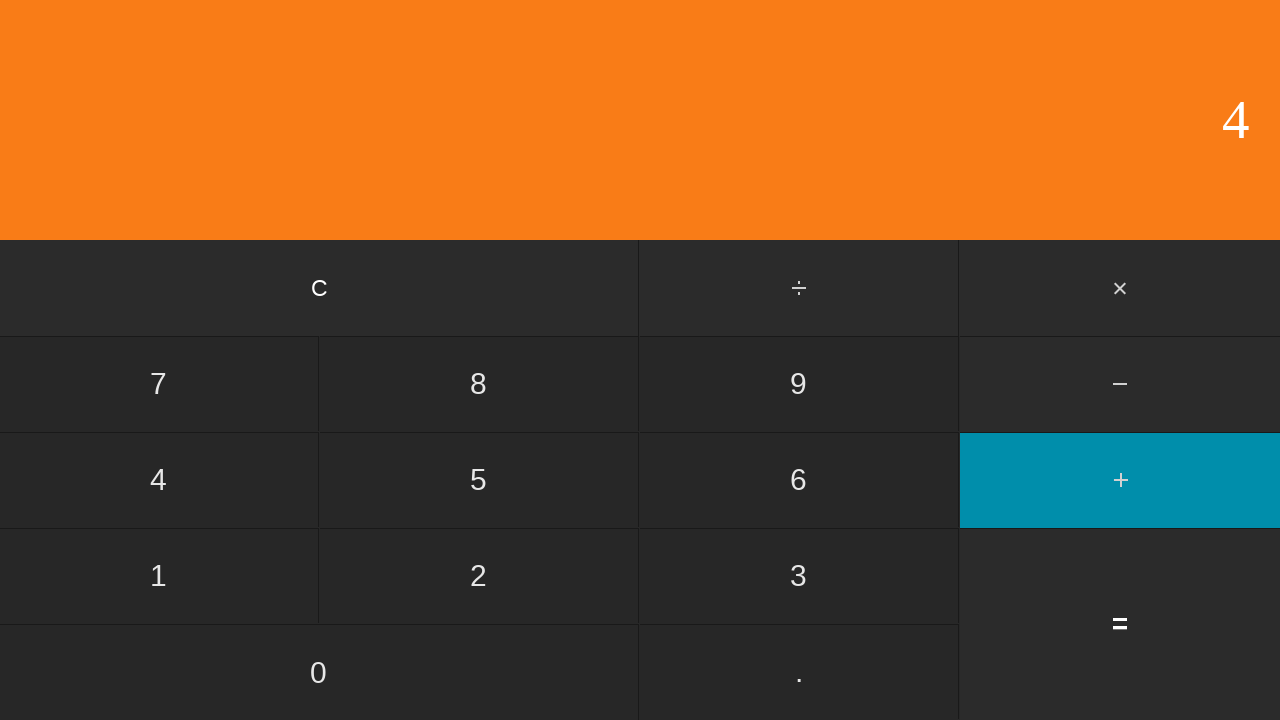

Clicked second operand: 7 at (159, 384) on input[value='7']
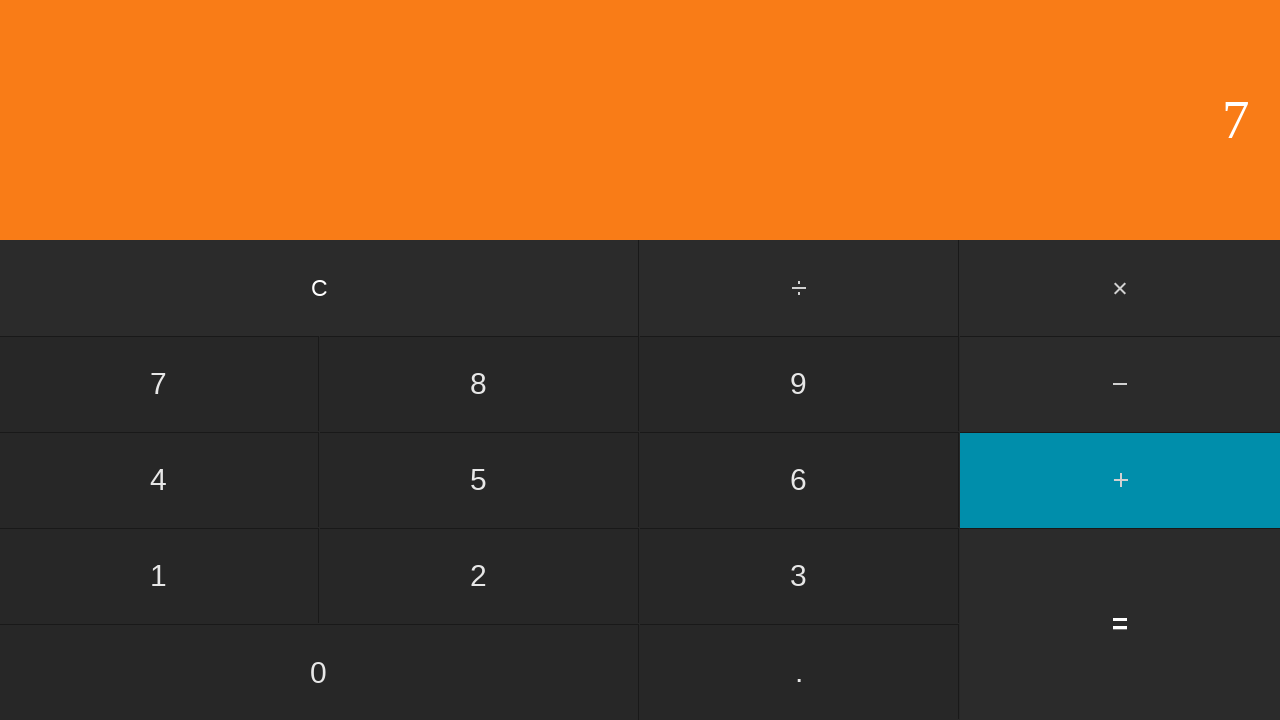

Clicked equals to compute 4 + 7 = 11 at (1120, 624) on input[value='=']
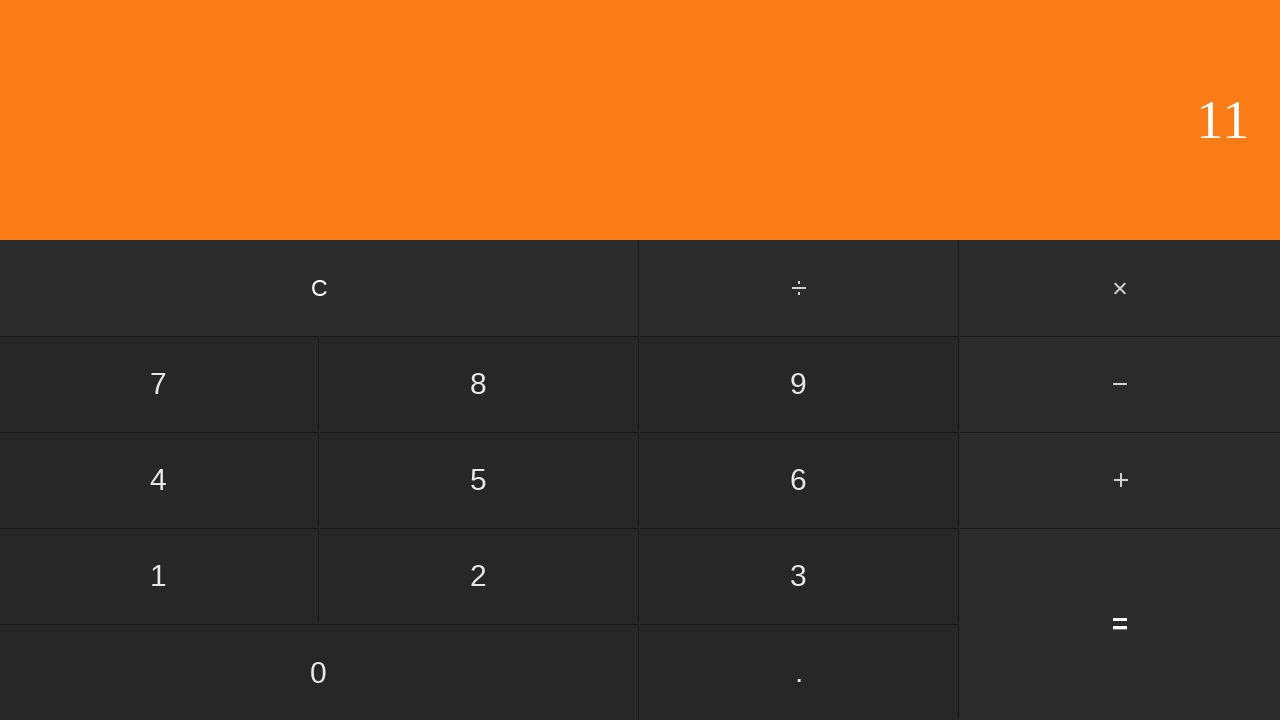

Result displayed for addition: 4 + 7 = 11
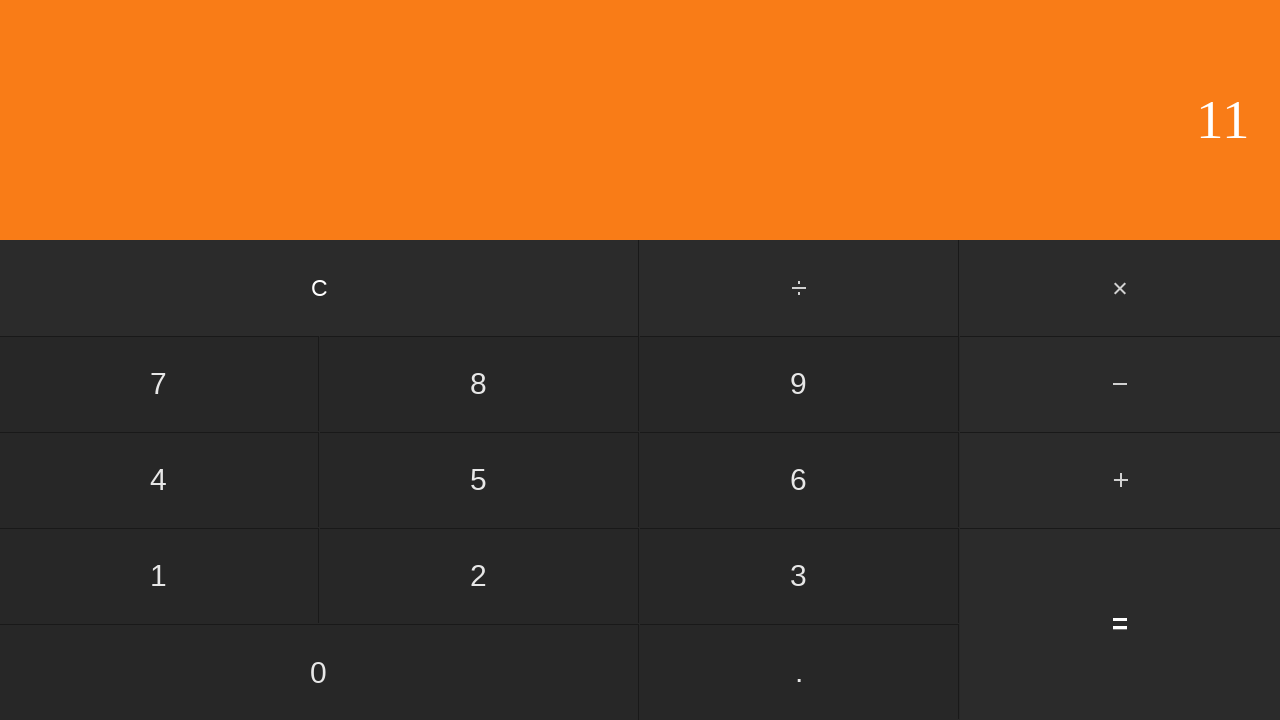

Clicked clear button to reset for next test at (320, 288) on input[value='C']
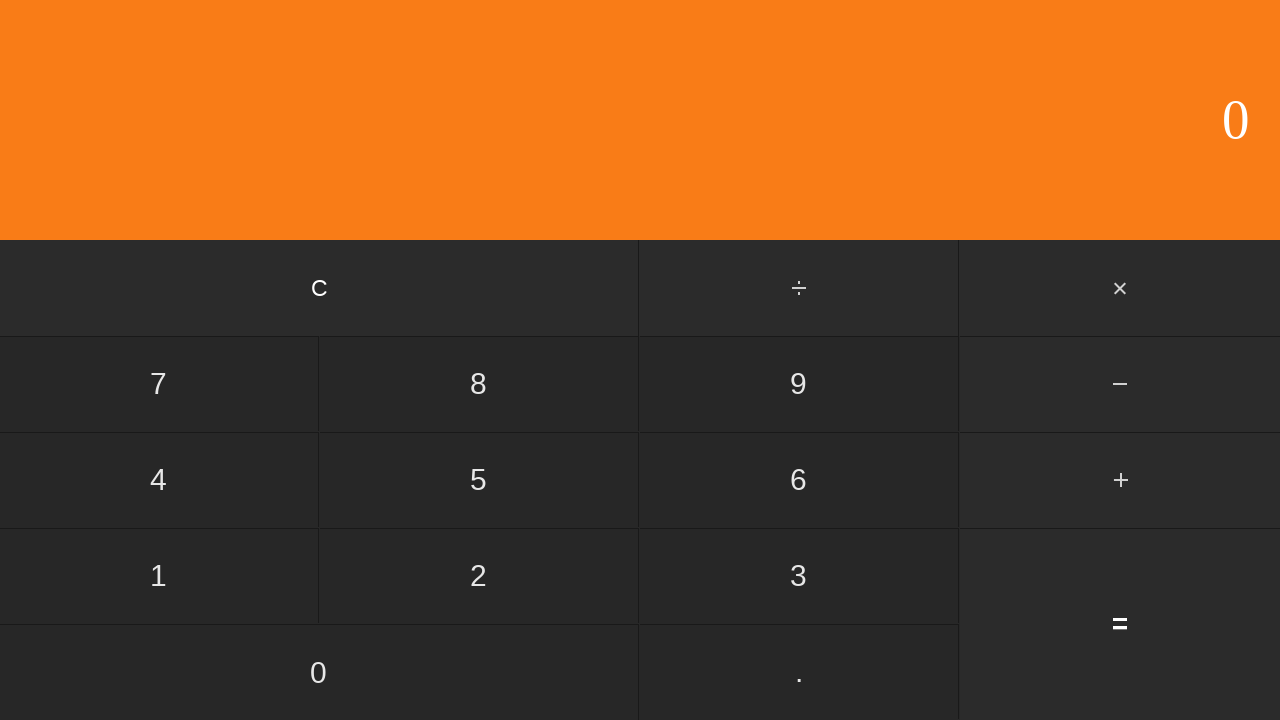

Clicked first operand: 4 at (159, 480) on input[value='4']
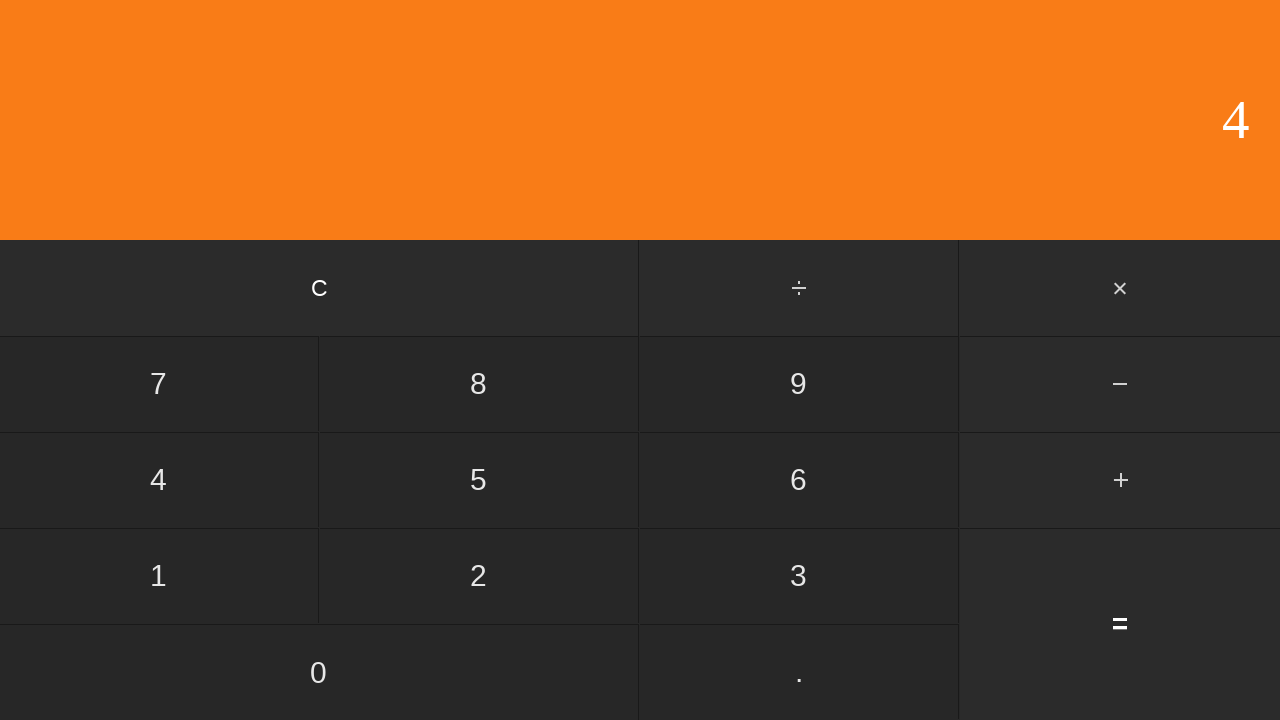

Clicked add button at (1120, 480) on #add
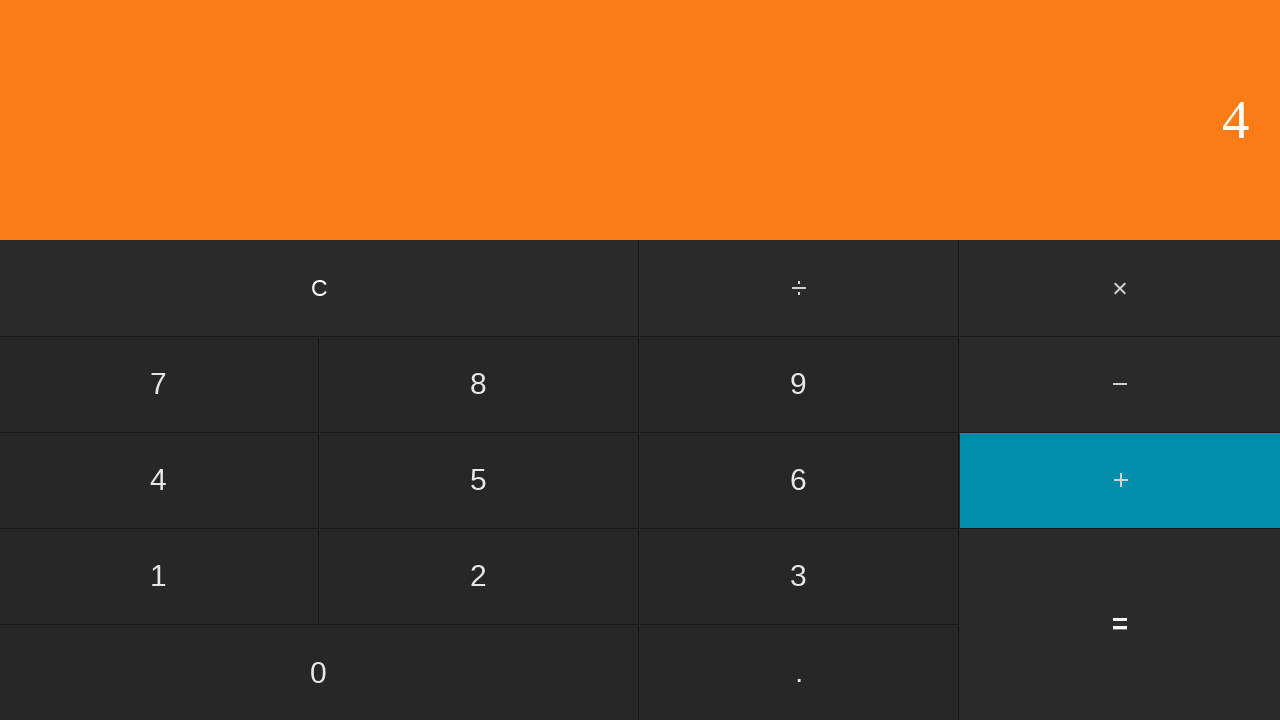

Clicked second operand: 8 at (479, 384) on input[value='8']
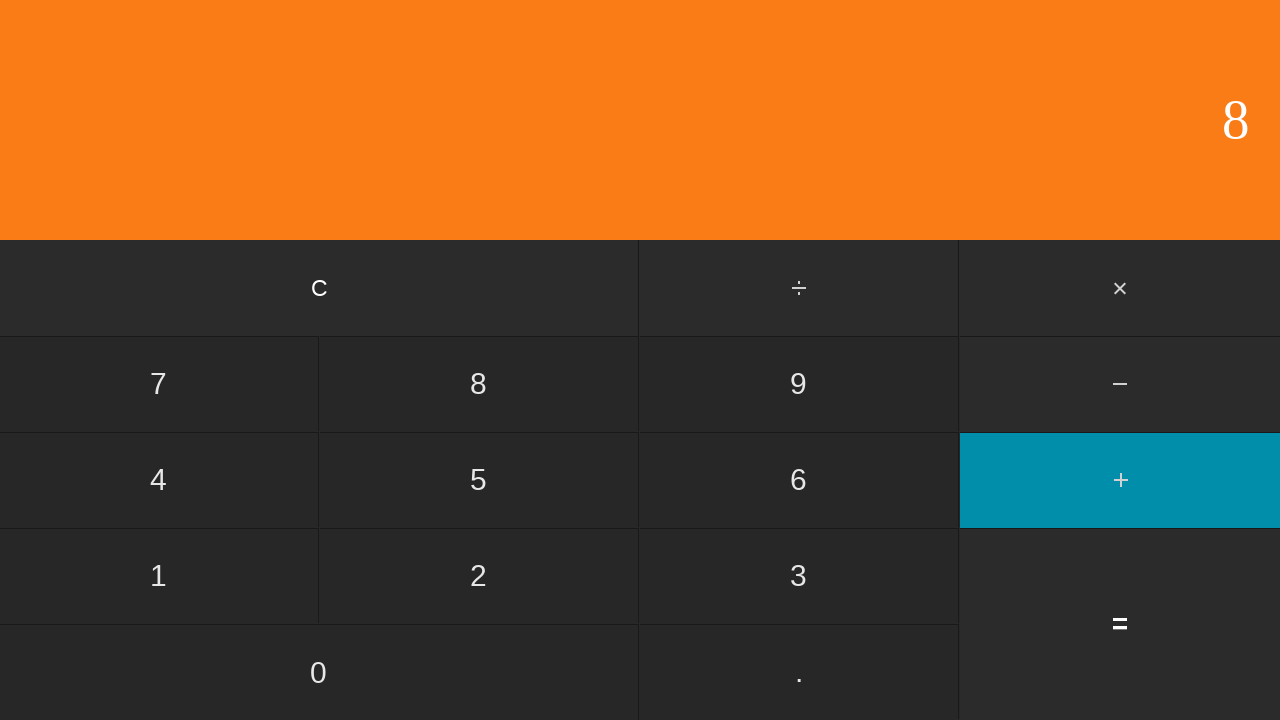

Clicked equals to compute 4 + 8 = 12 at (1120, 624) on input[value='=']
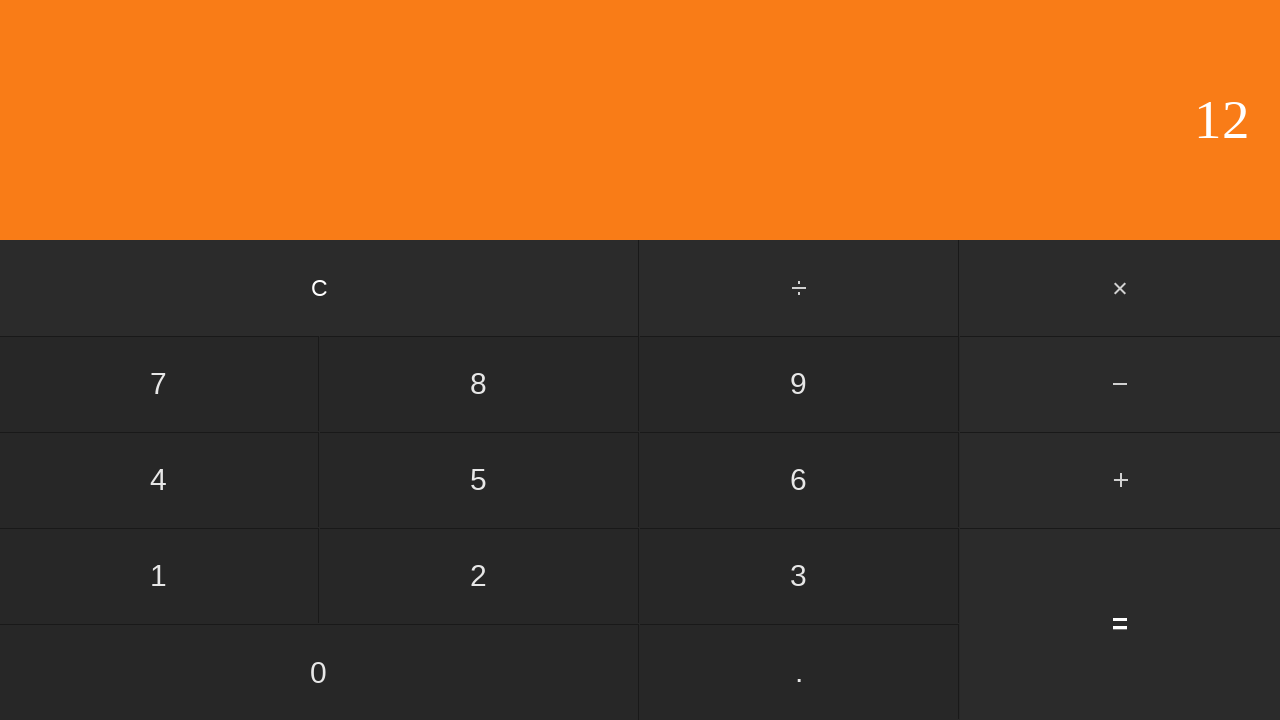

Result displayed for addition: 4 + 8 = 12
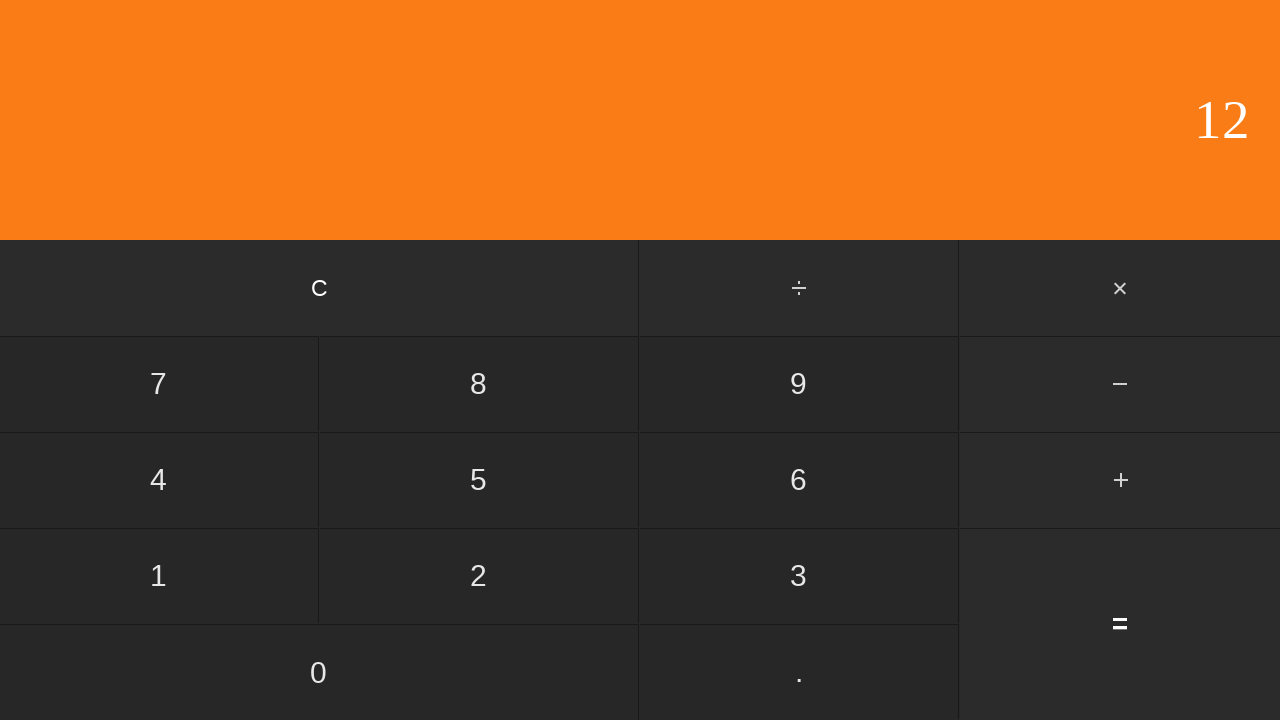

Clicked clear button to reset for next test at (320, 288) on input[value='C']
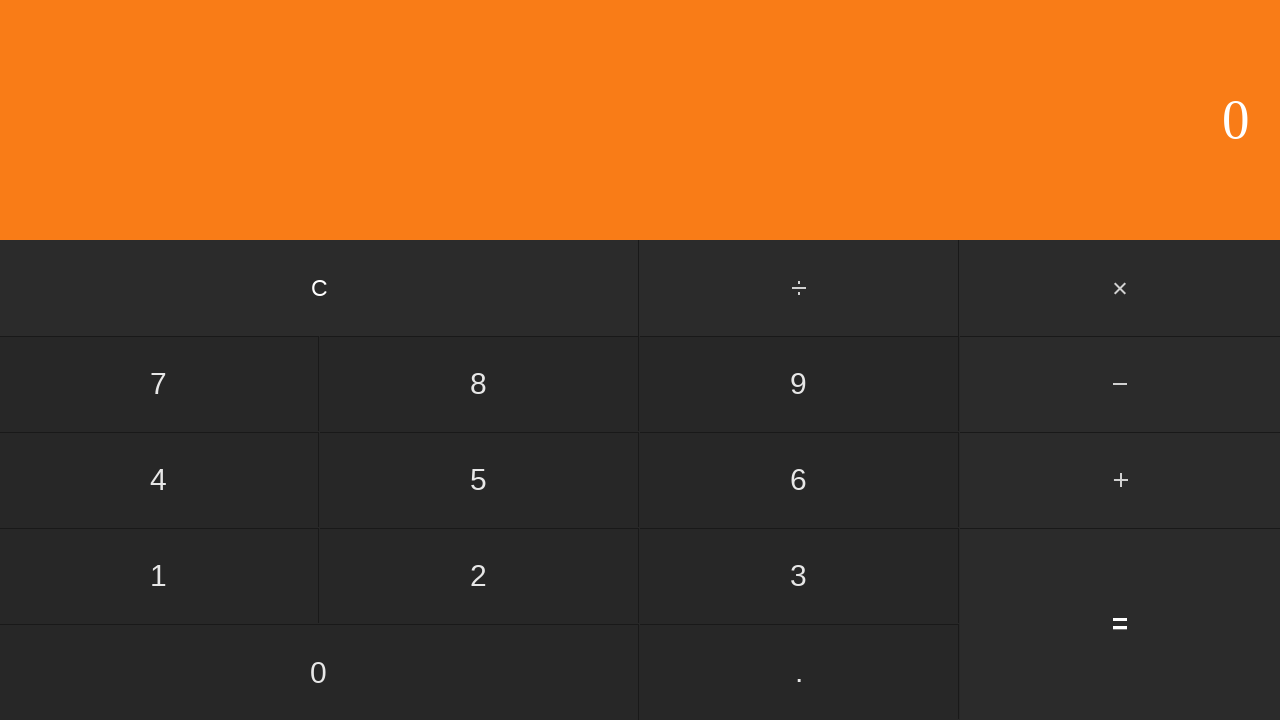

Clicked first operand: 4 at (159, 480) on input[value='4']
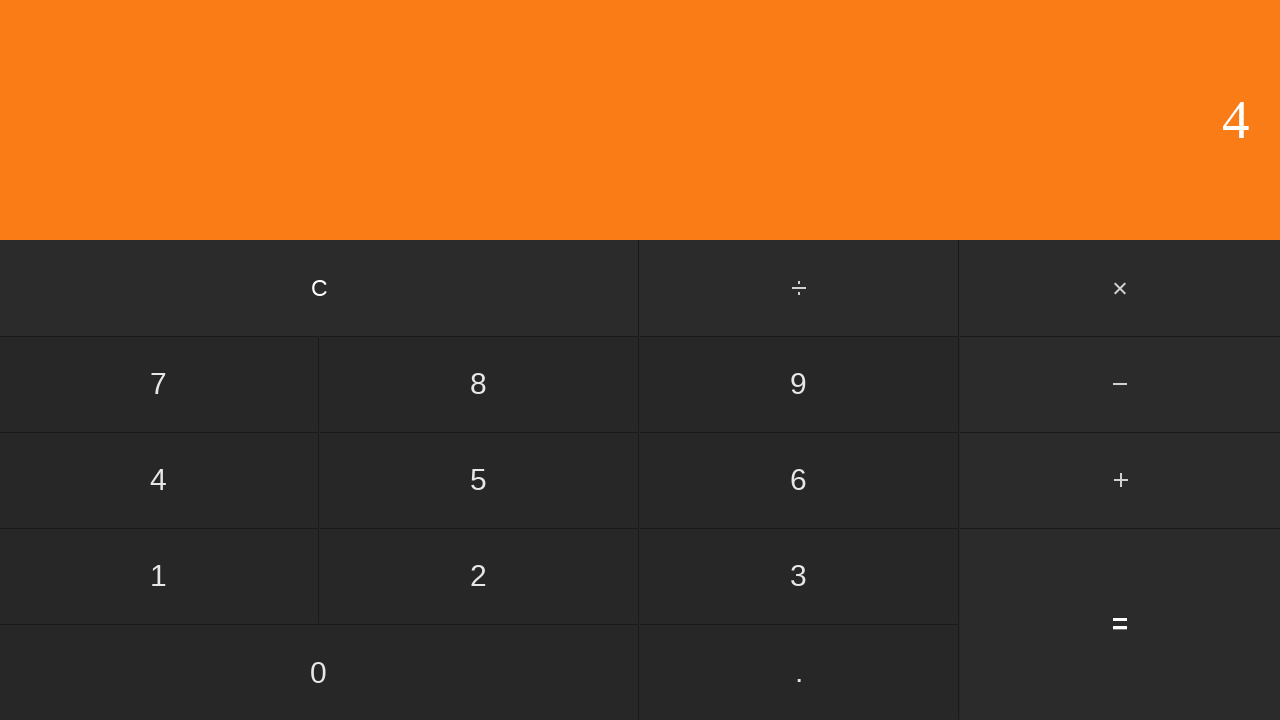

Clicked add button at (1120, 480) on #add
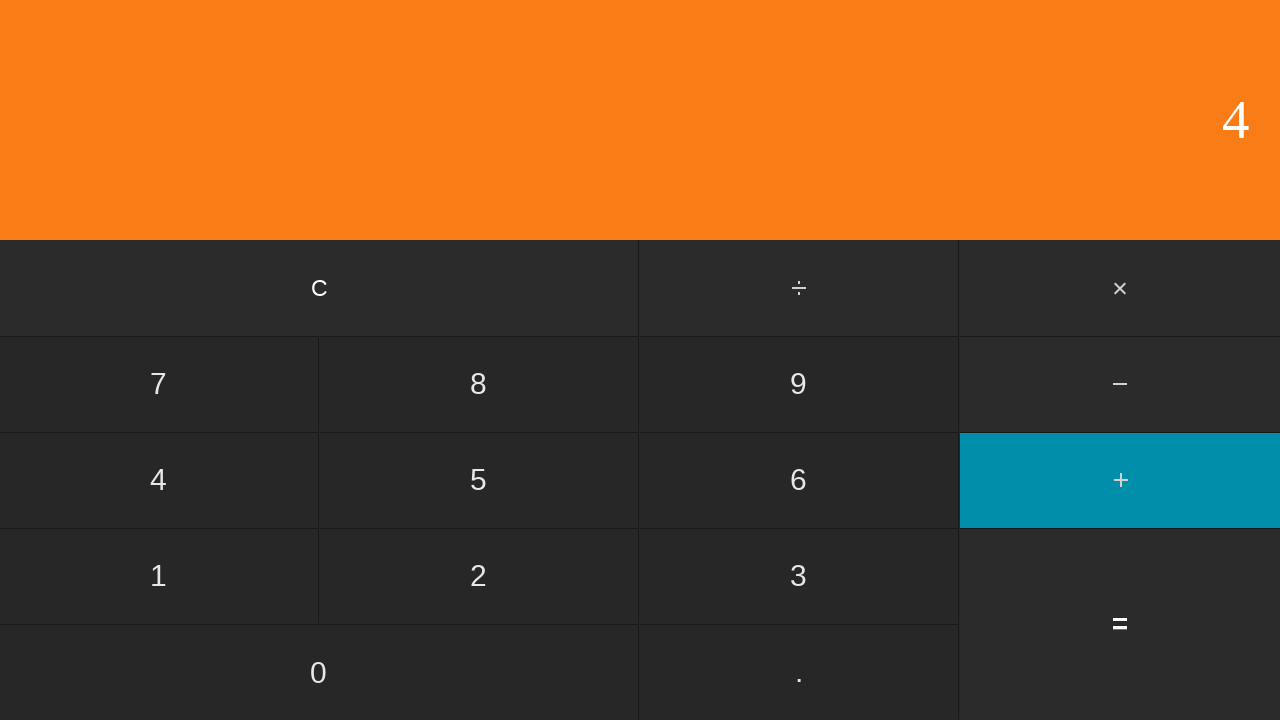

Clicked second operand: 9 at (799, 384) on input[value='9']
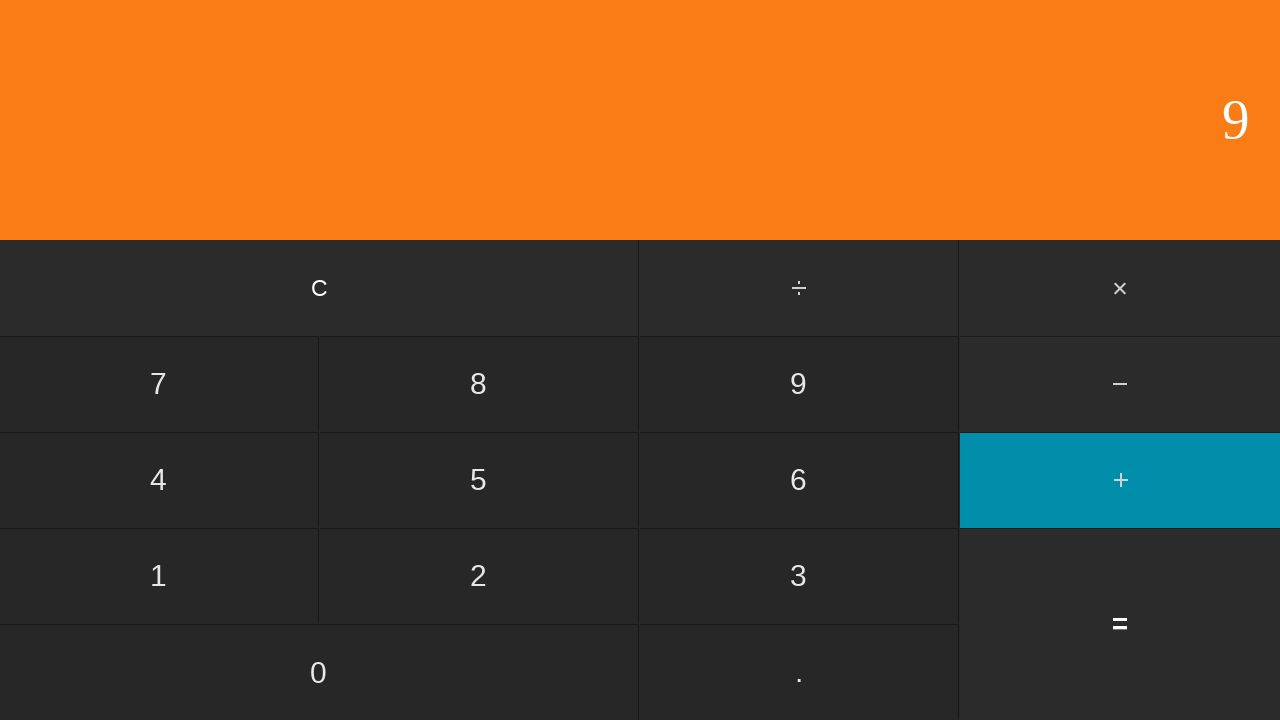

Clicked equals to compute 4 + 9 = 13 at (1120, 624) on input[value='=']
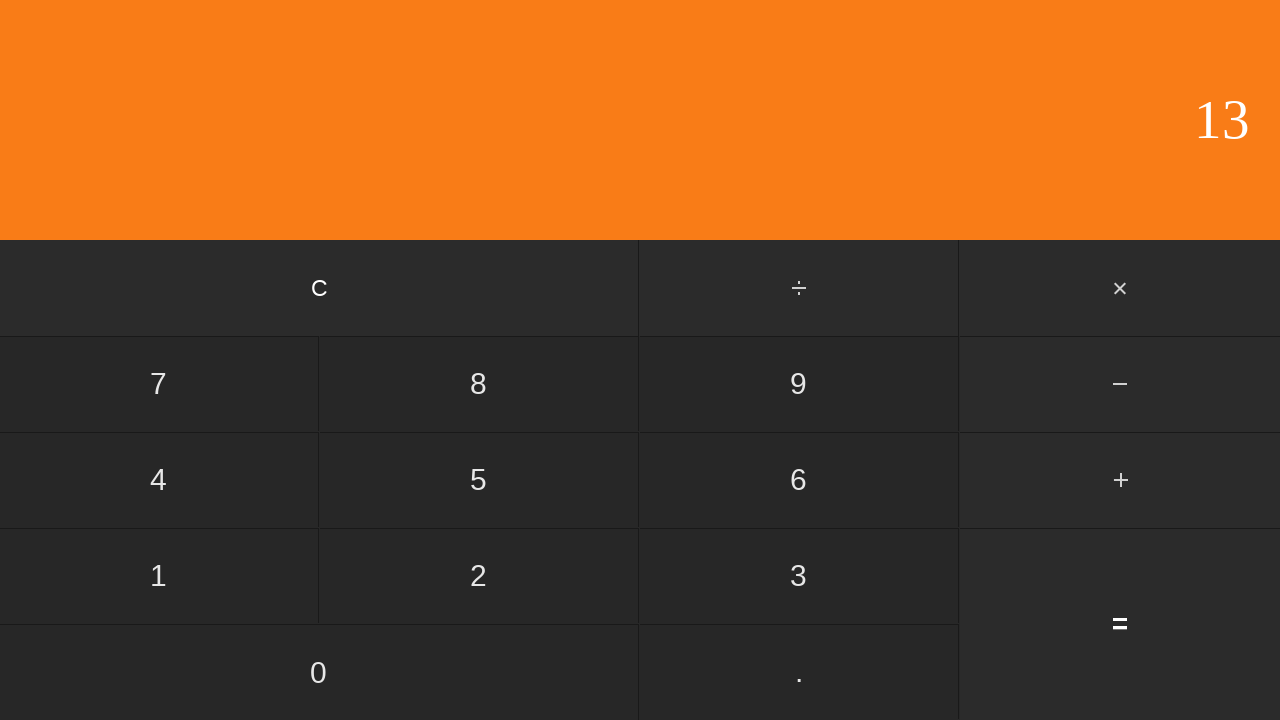

Result displayed for addition: 4 + 9 = 13
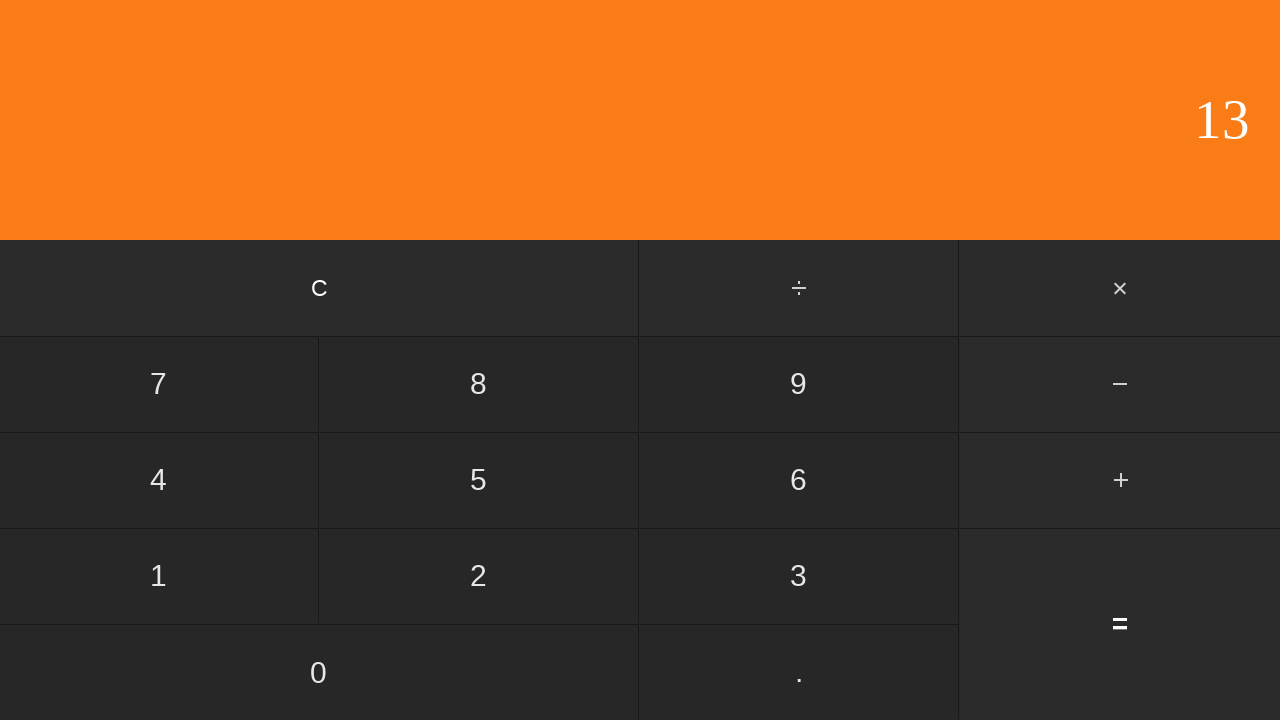

Clicked clear button to reset for next test at (320, 288) on input[value='C']
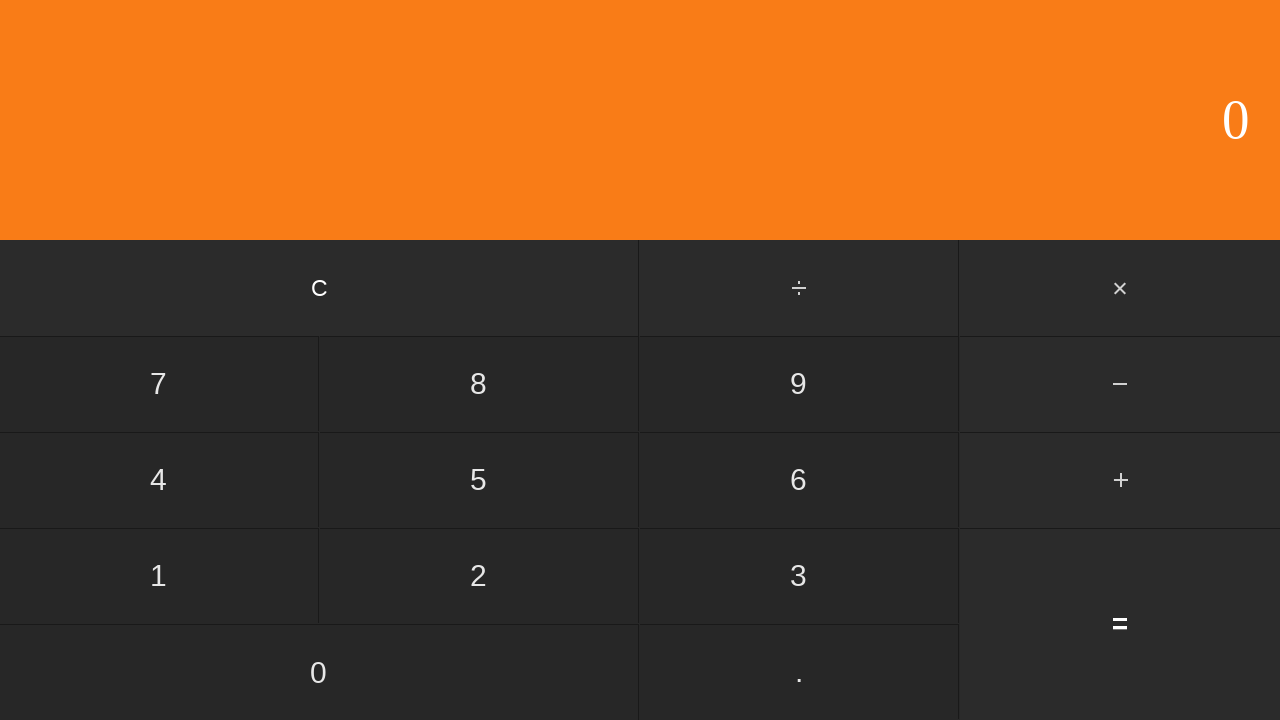

Clicked first operand: 5 at (479, 480) on input[value='5']
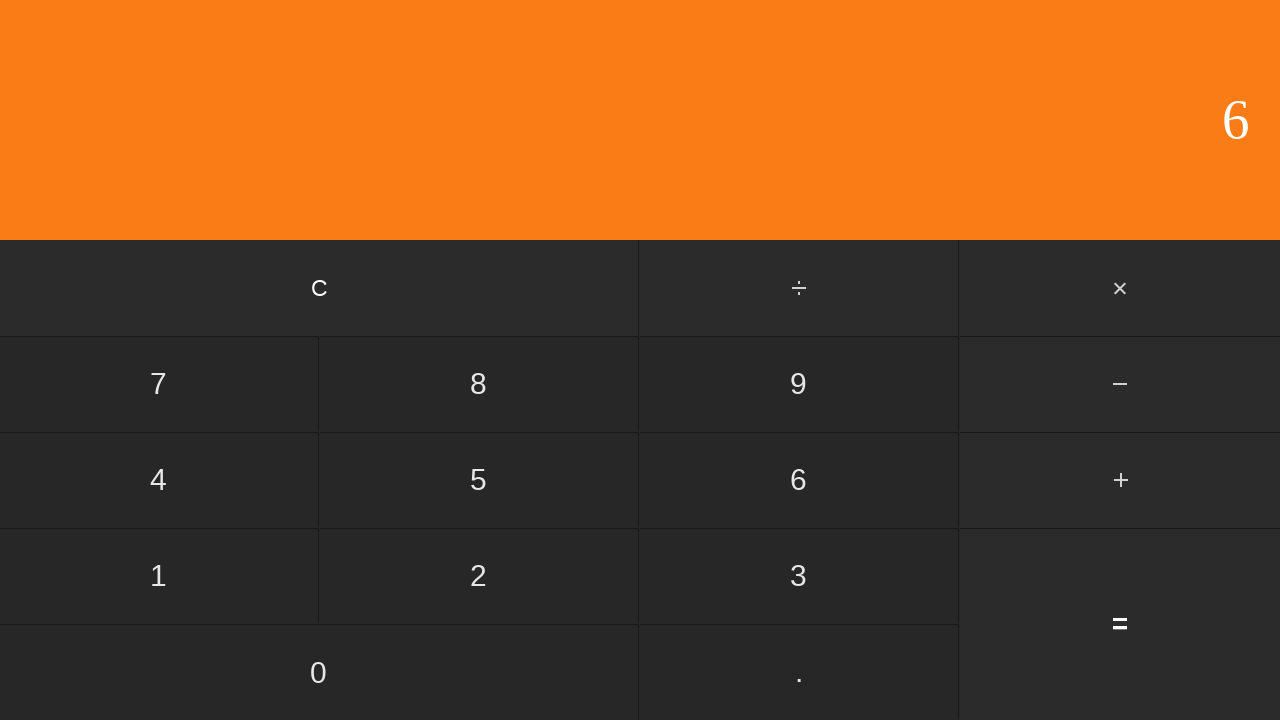

Clicked add button at (1120, 480) on #add
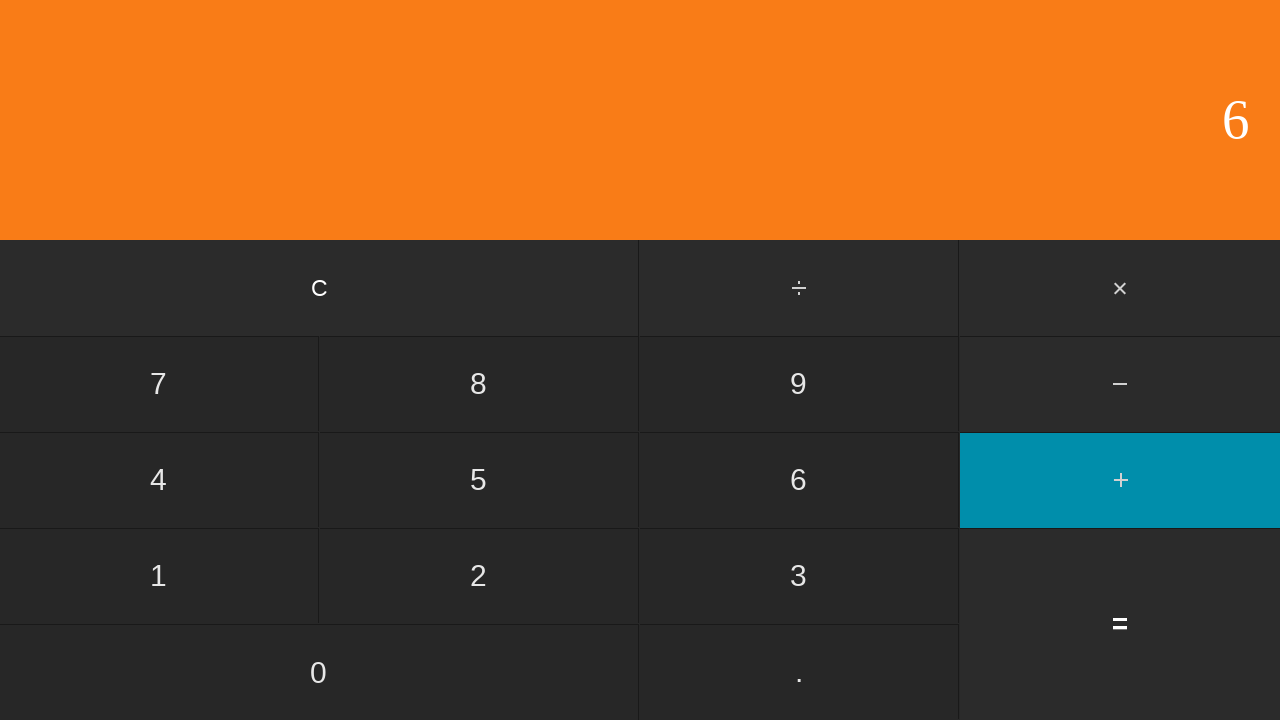

Clicked second operand: 0 at (319, 672) on input[value='0']
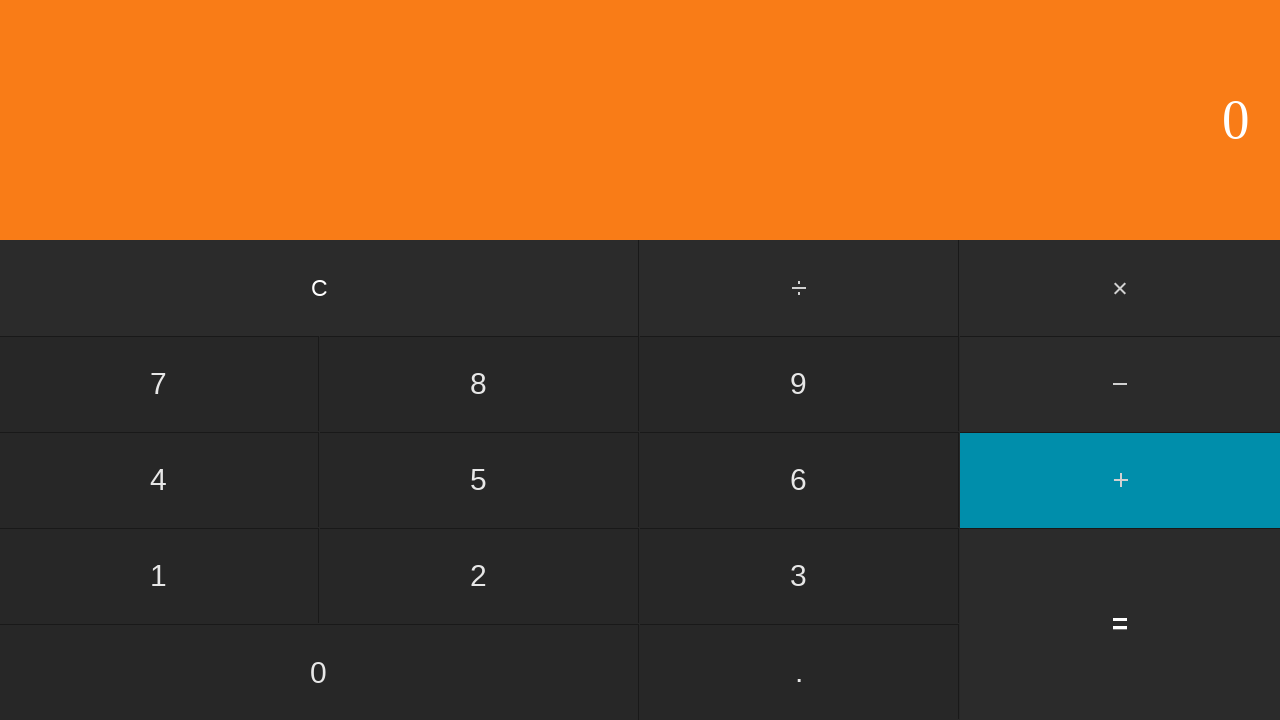

Clicked equals to compute 5 + 0 = 5 at (1120, 624) on input[value='=']
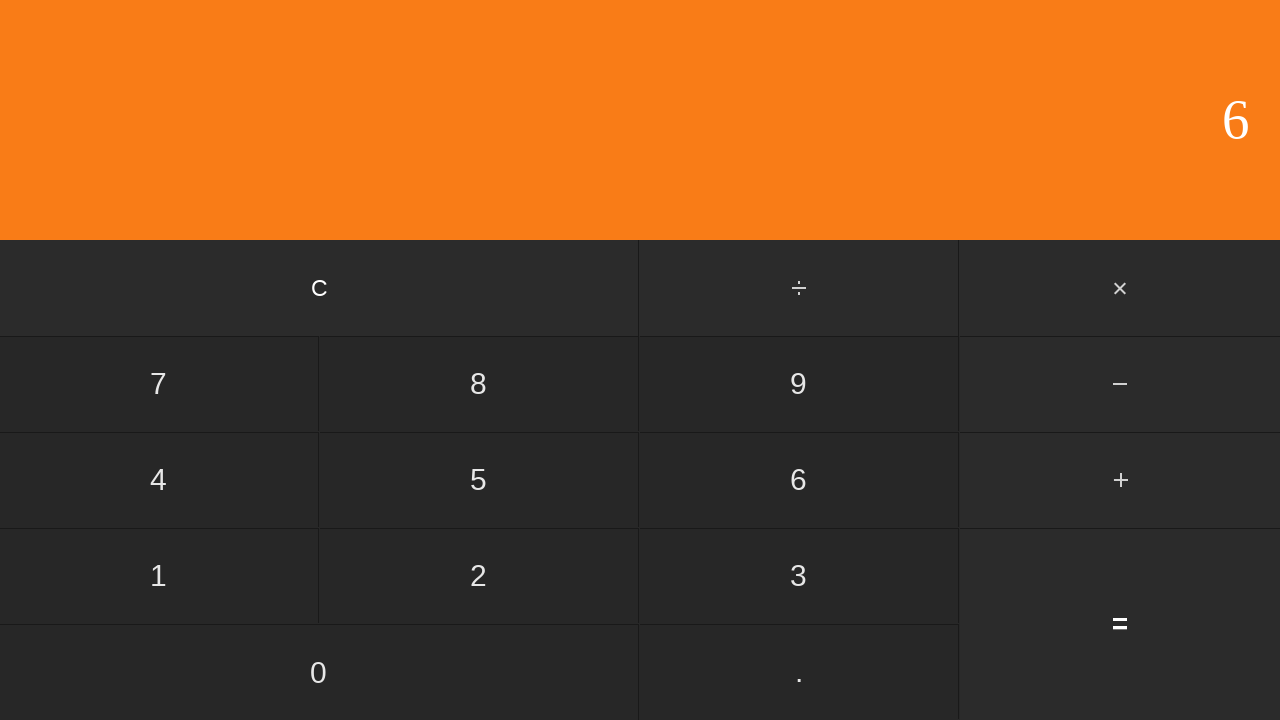

Result displayed for addition: 5 + 0 = 5
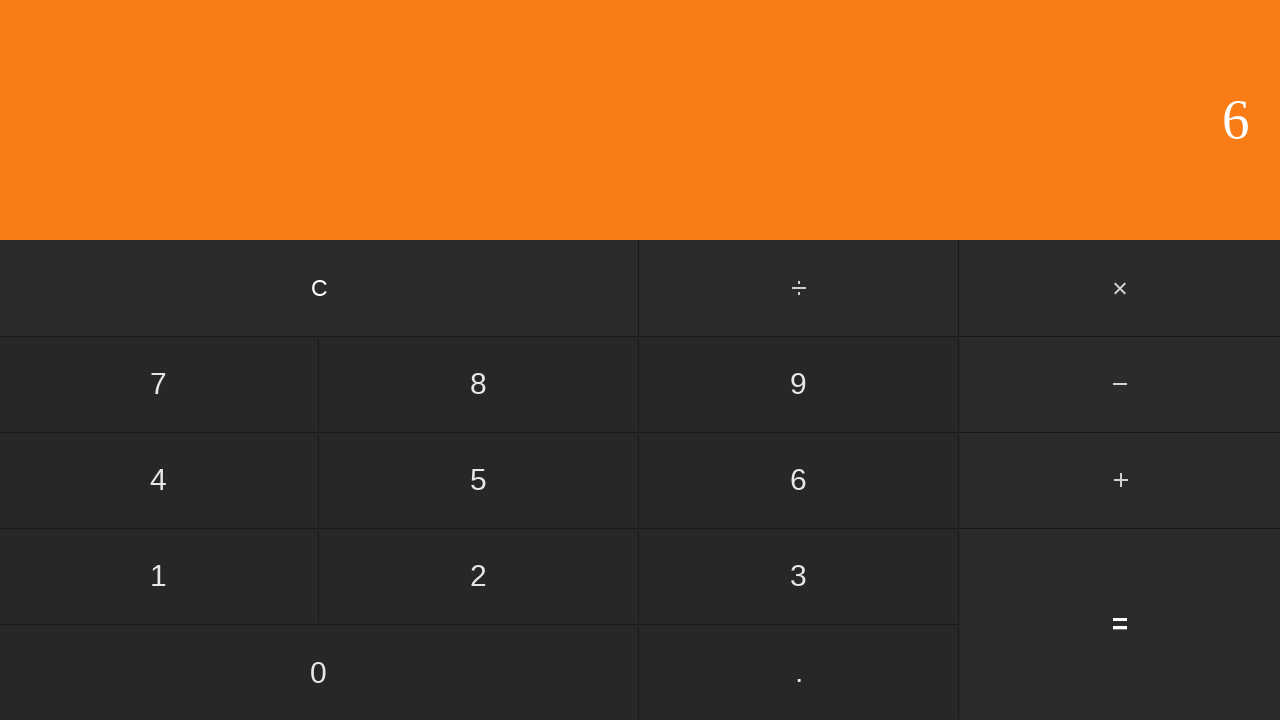

Clicked clear button to reset for next test at (320, 288) on input[value='C']
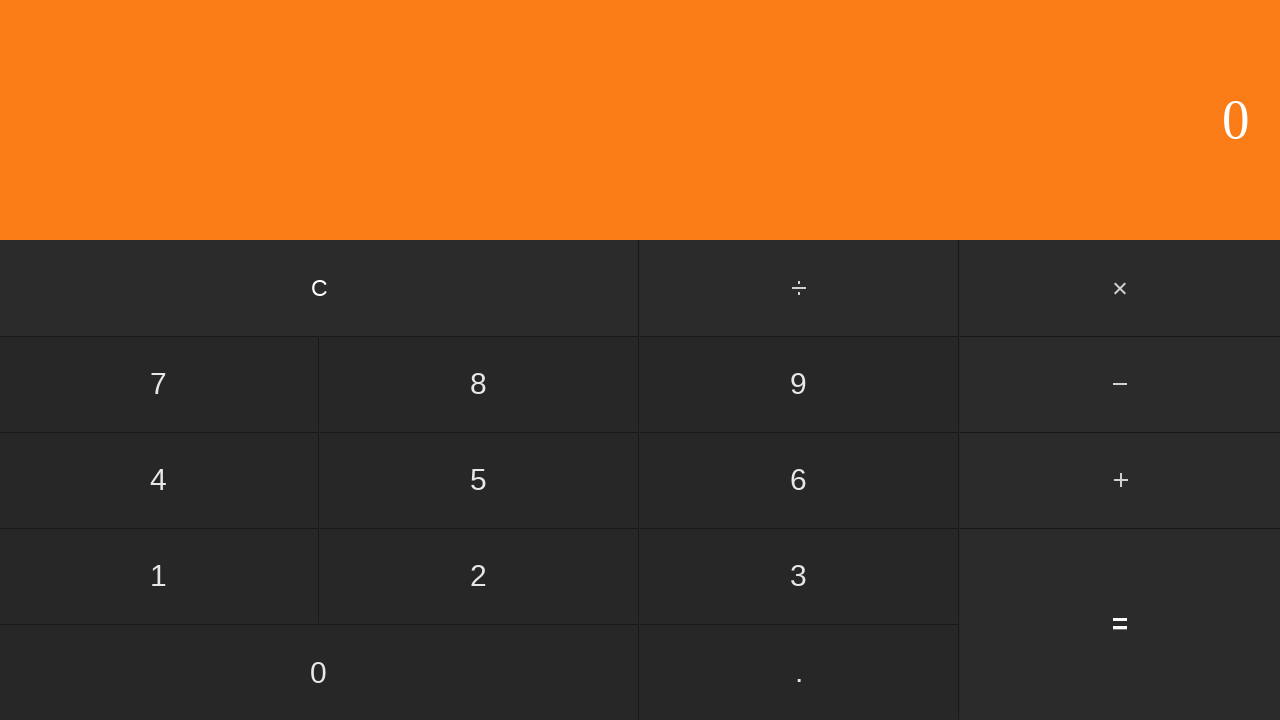

Clicked first operand: 5 at (479, 480) on input[value='5']
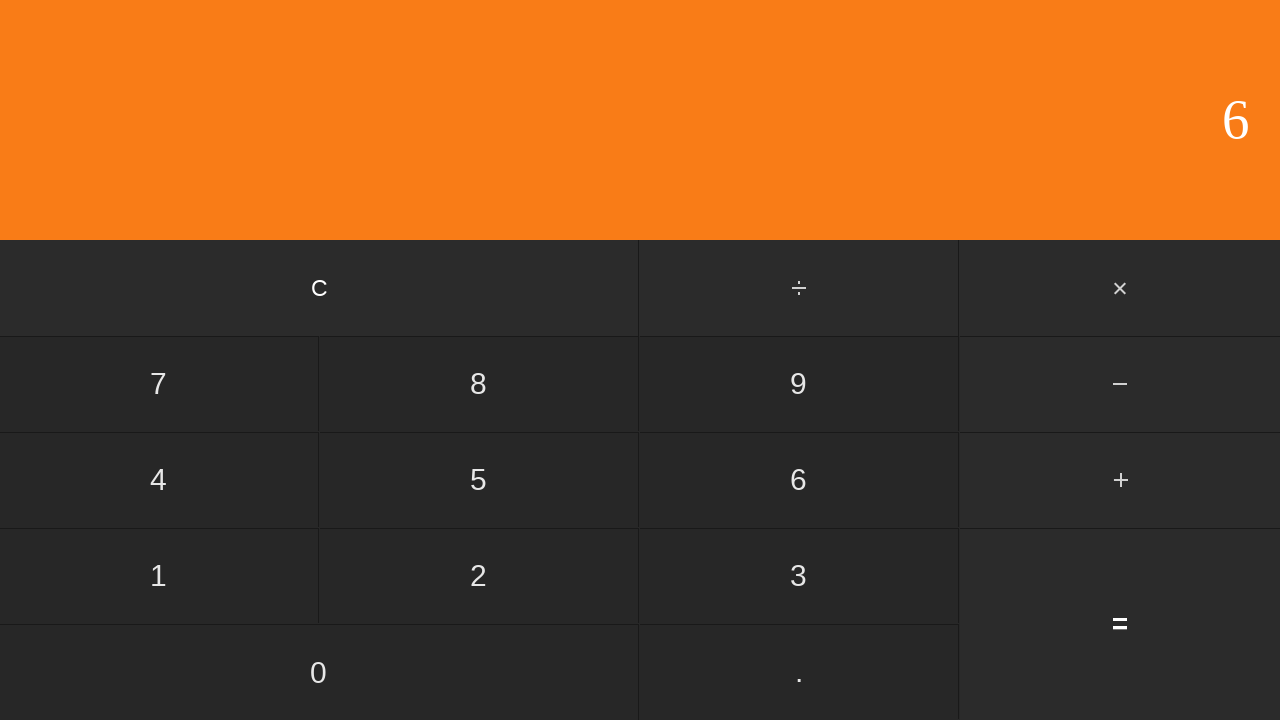

Clicked add button at (1120, 480) on #add
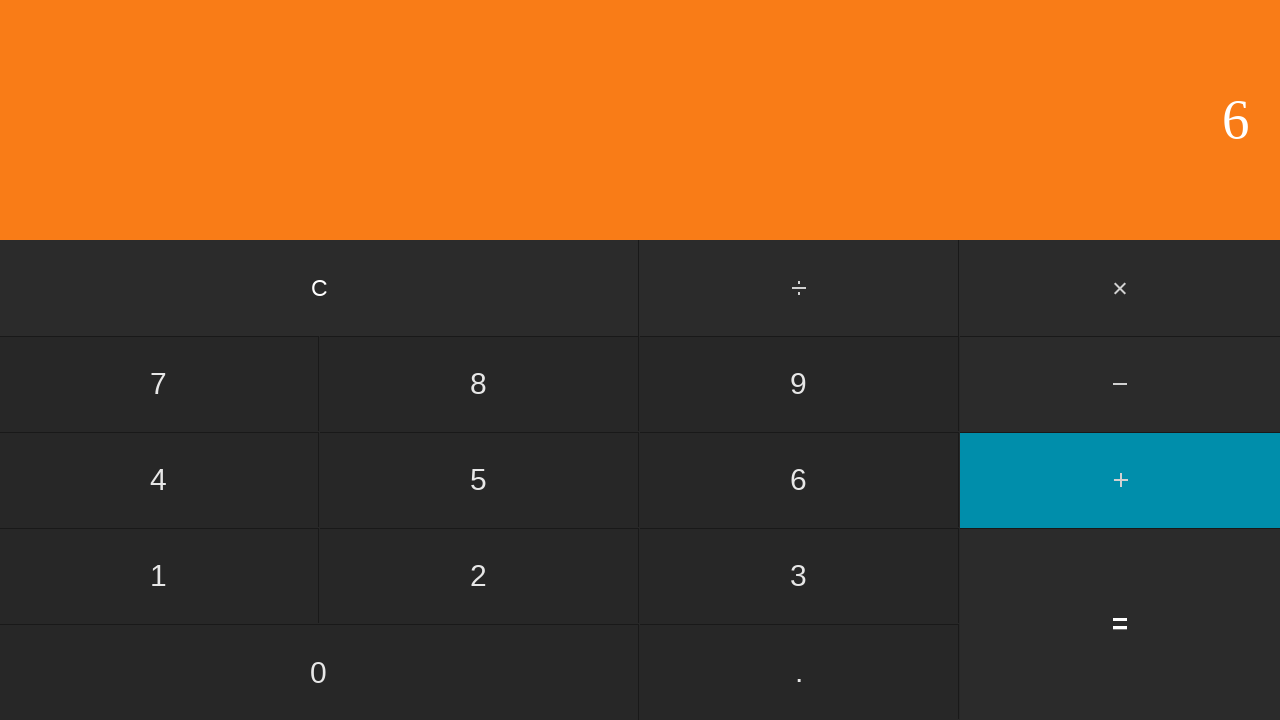

Clicked second operand: 1 at (159, 576) on input[value='1']
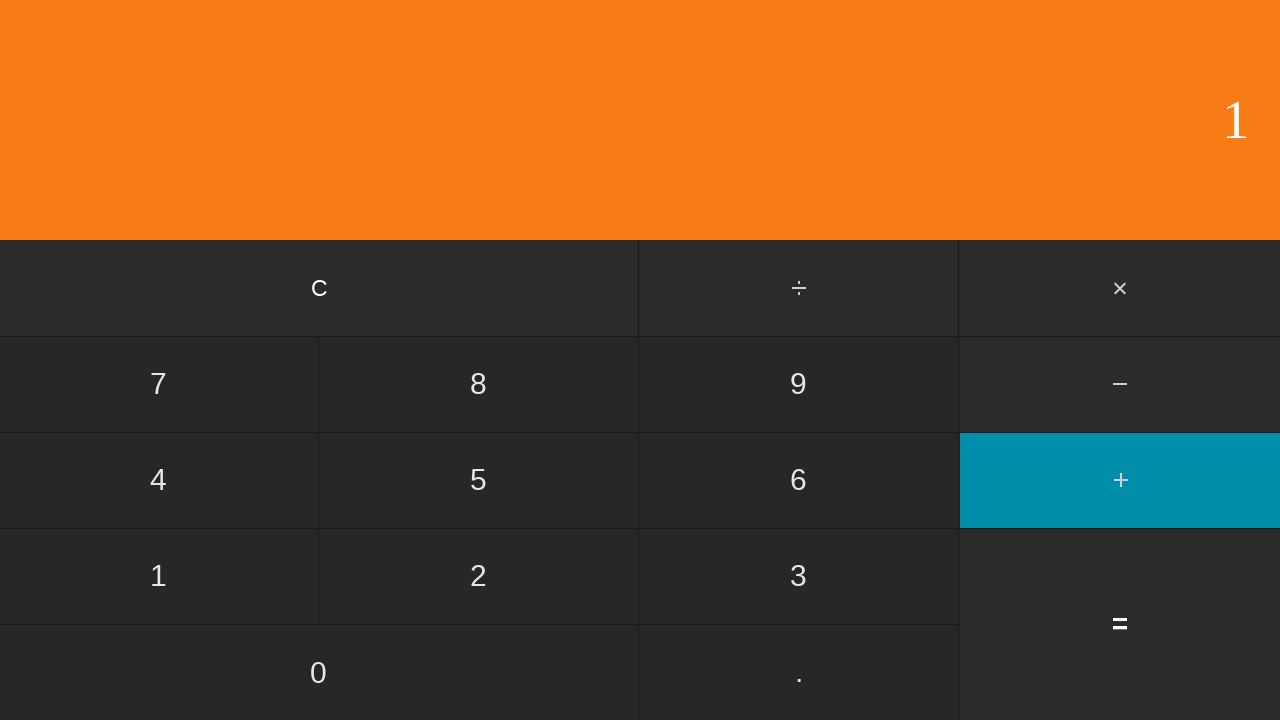

Clicked equals to compute 5 + 1 = 6 at (1120, 624) on input[value='=']
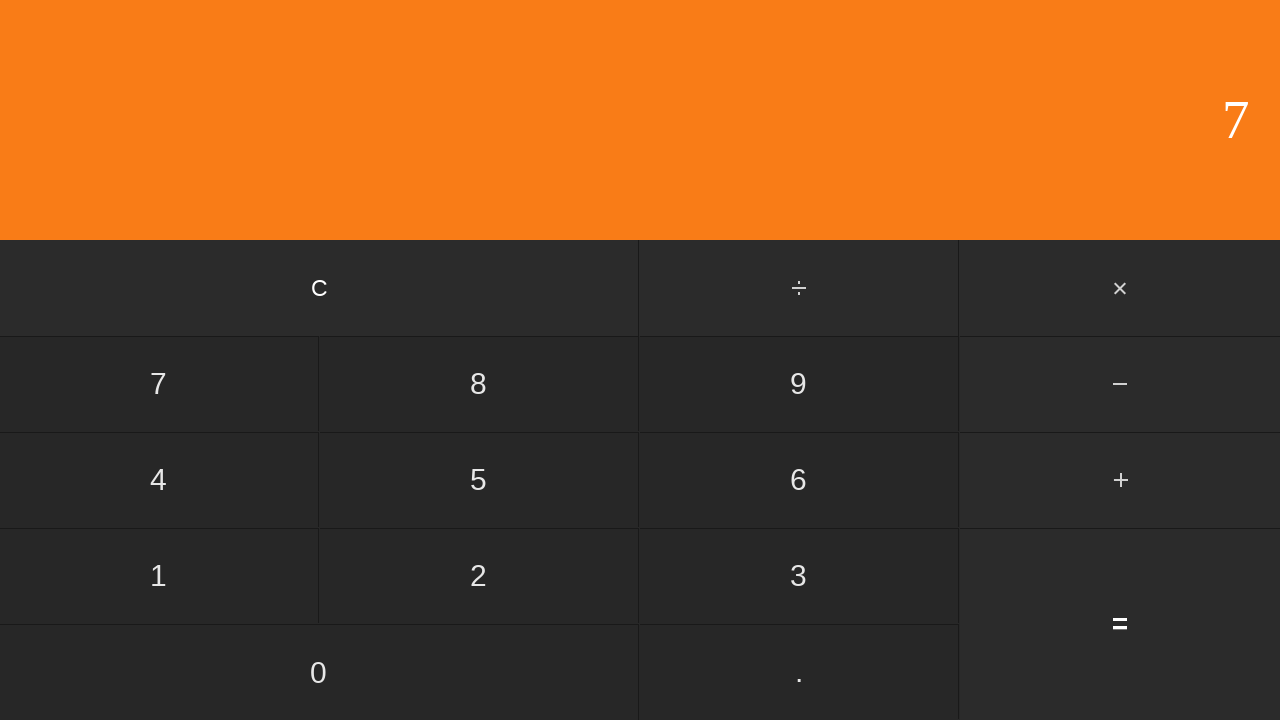

Result displayed for addition: 5 + 1 = 6
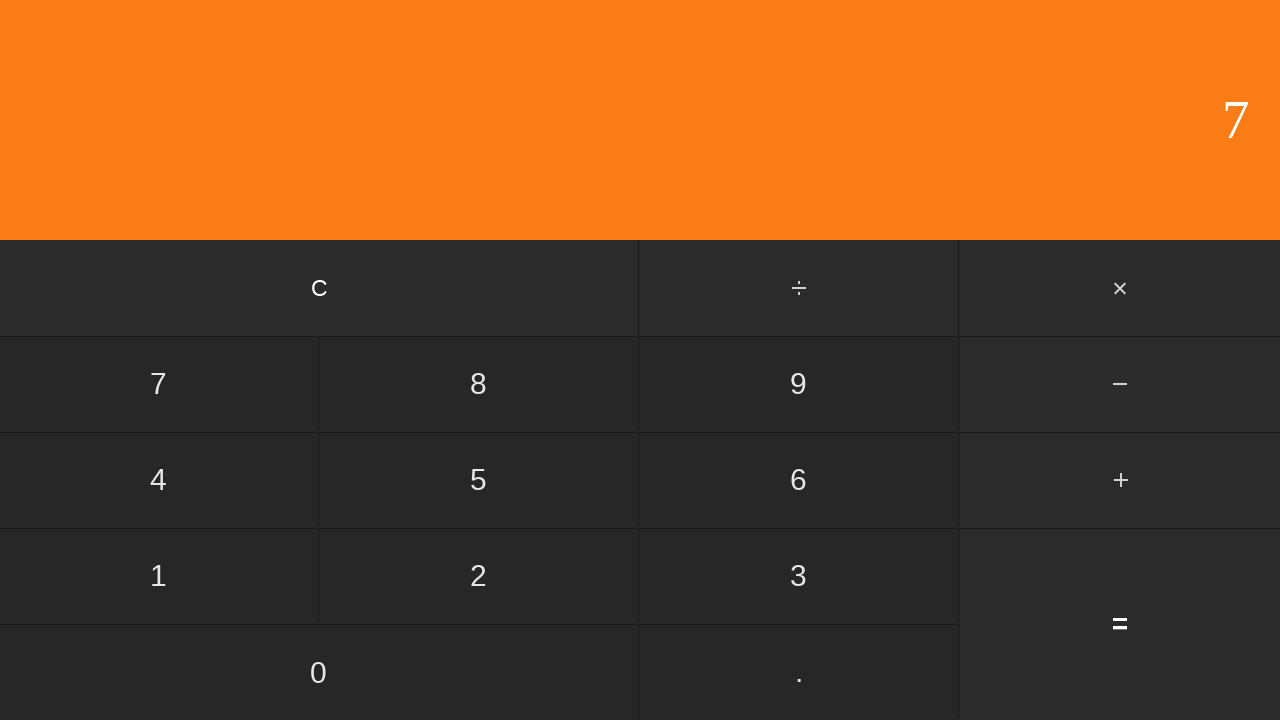

Clicked clear button to reset for next test at (320, 288) on input[value='C']
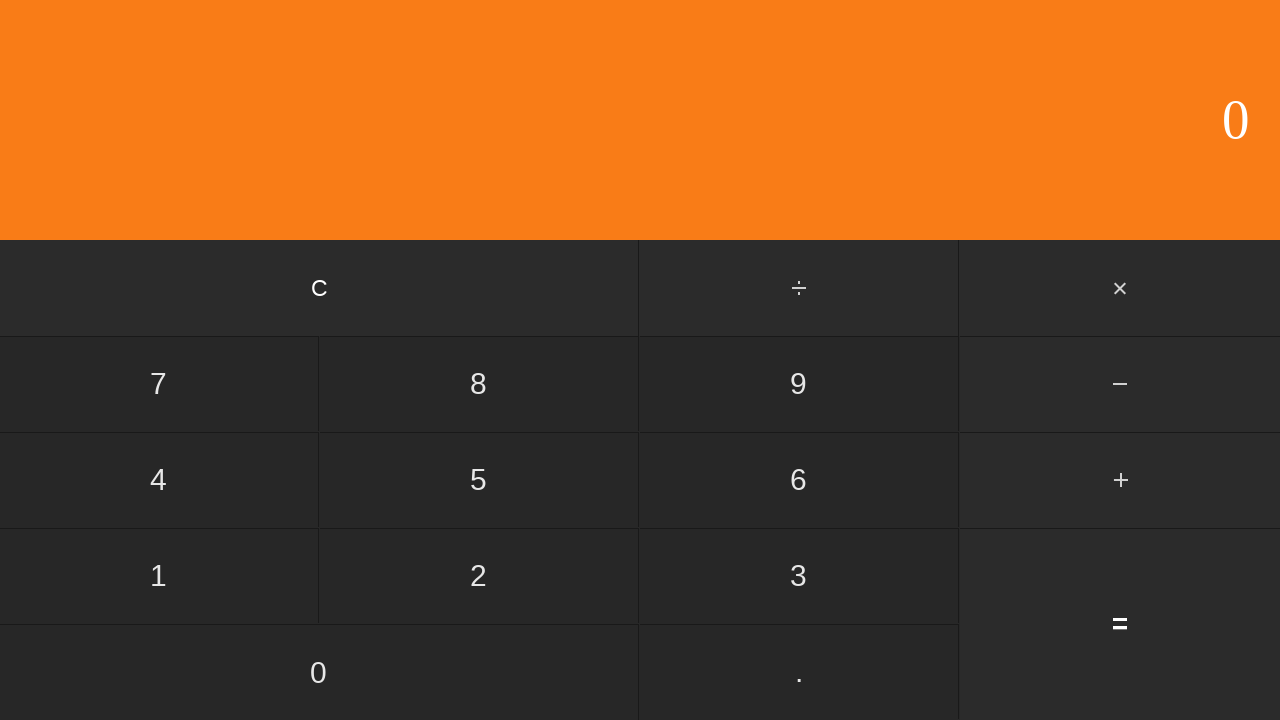

Clicked first operand: 5 at (479, 480) on input[value='5']
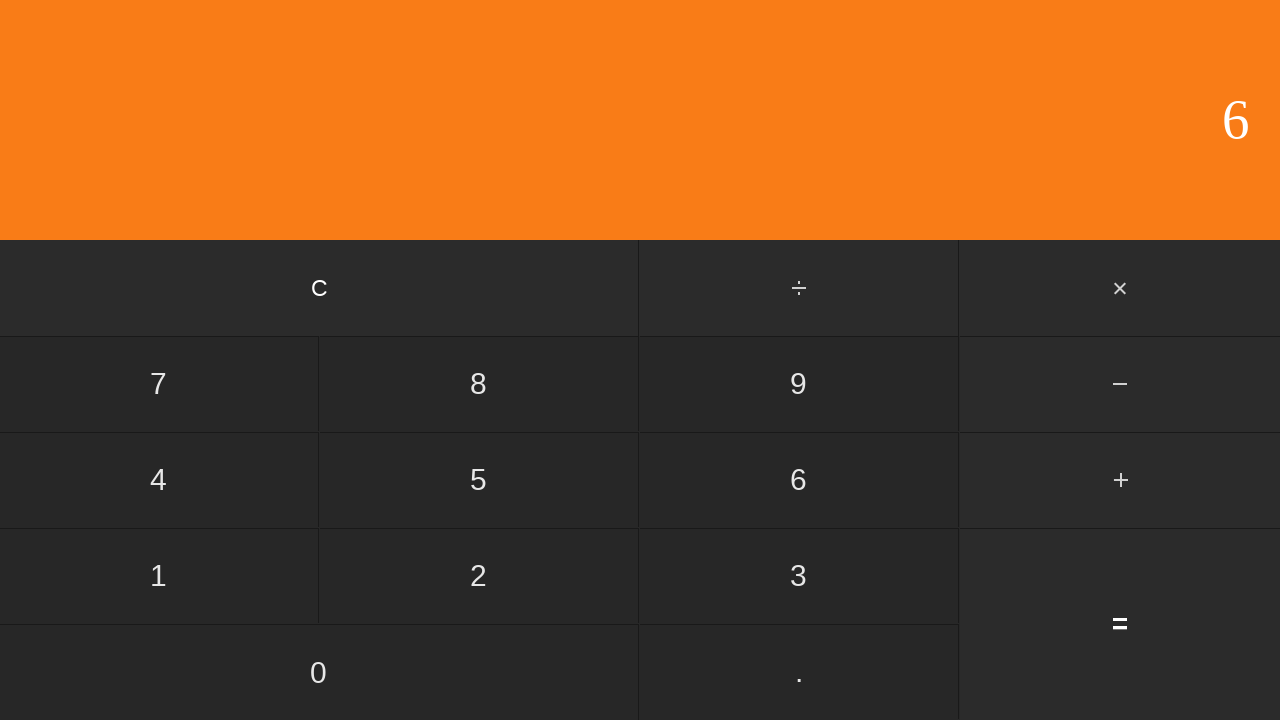

Clicked add button at (1120, 480) on #add
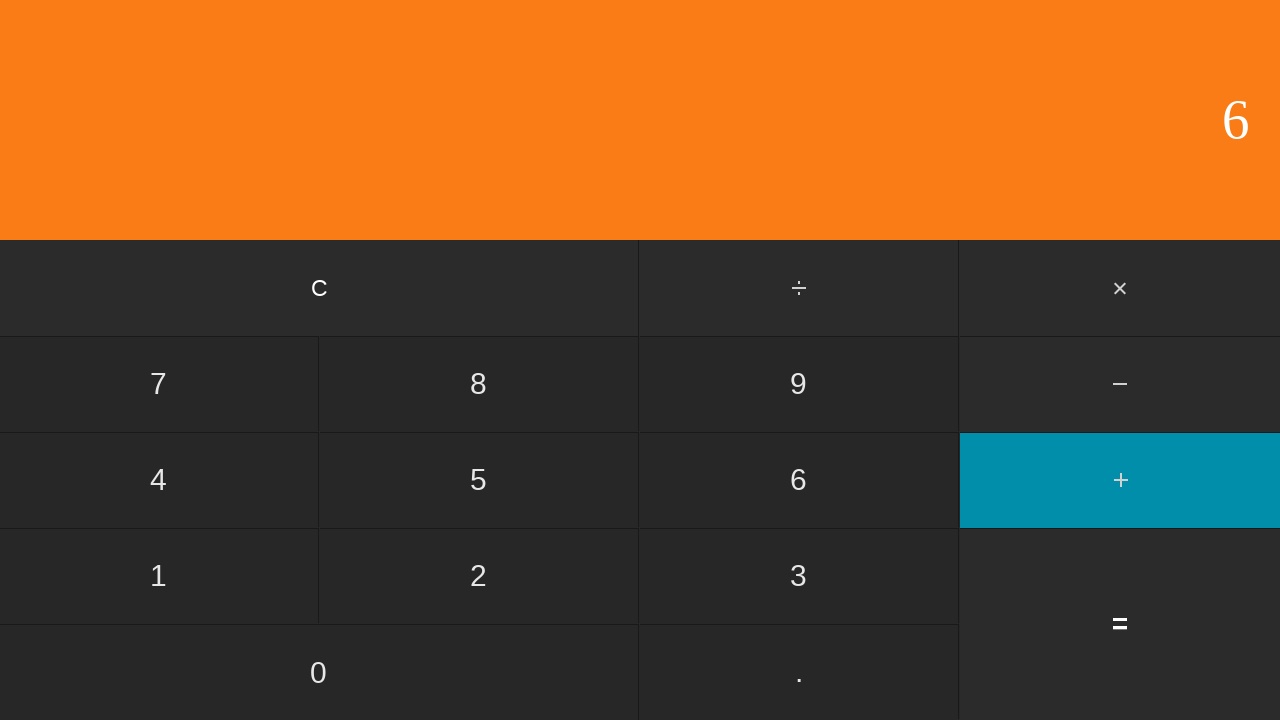

Clicked second operand: 2 at (479, 576) on input[value='2']
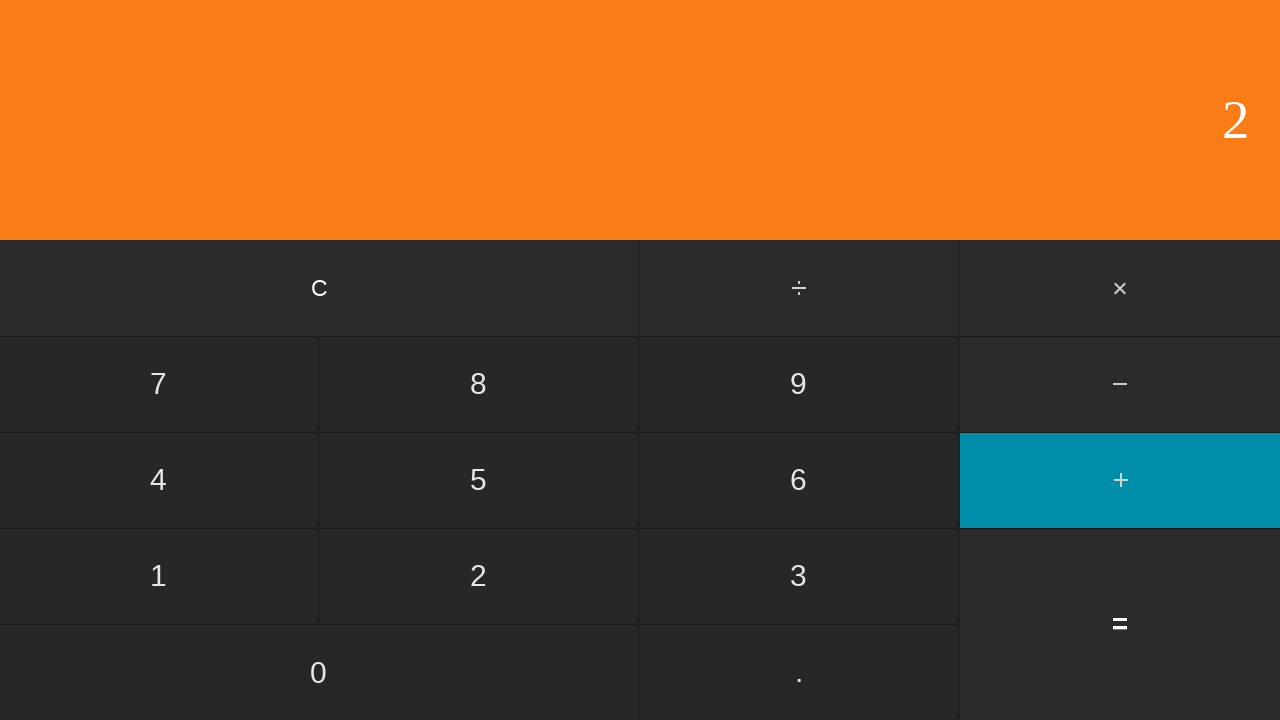

Clicked equals to compute 5 + 2 = 7 at (1120, 624) on input[value='=']
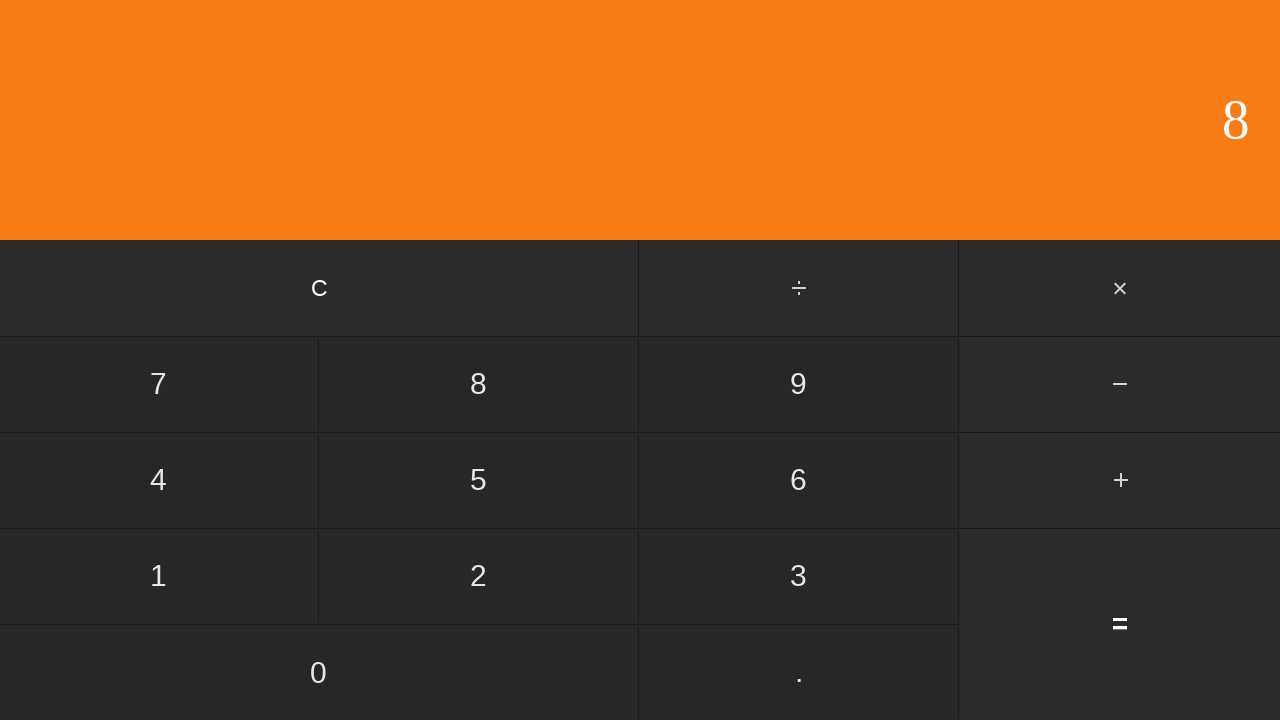

Result displayed for addition: 5 + 2 = 7
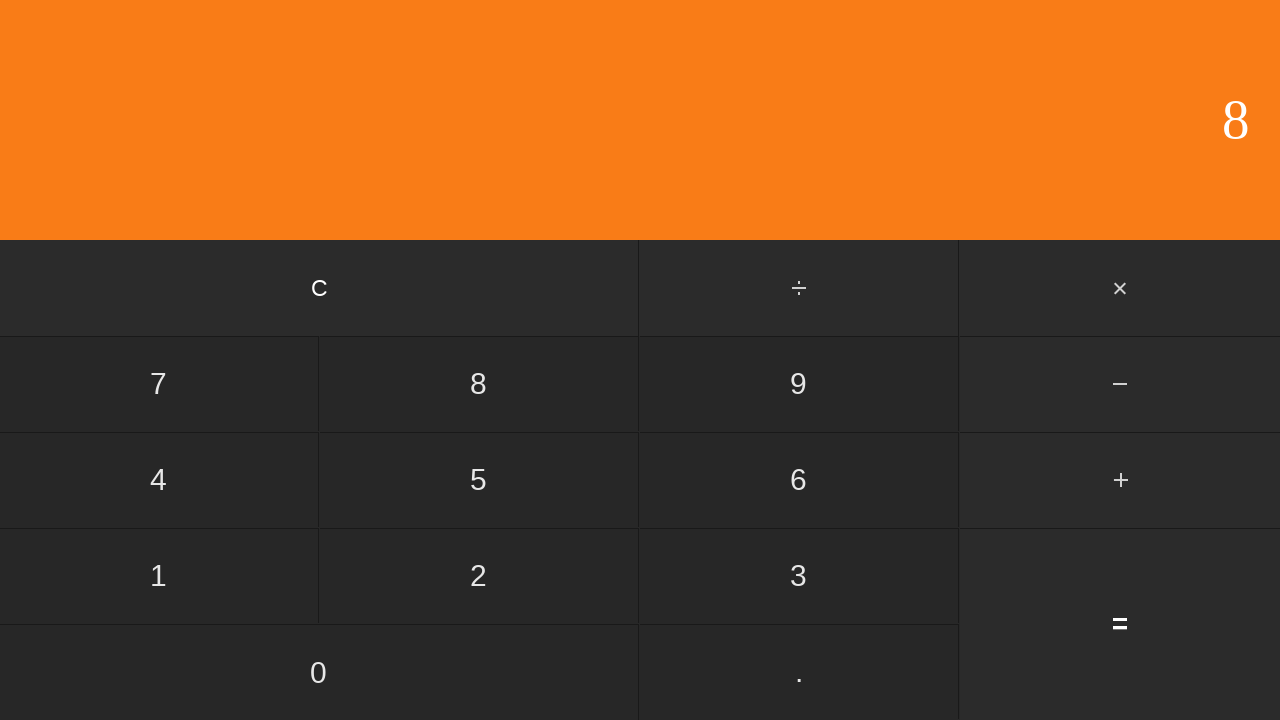

Clicked clear button to reset for next test at (320, 288) on input[value='C']
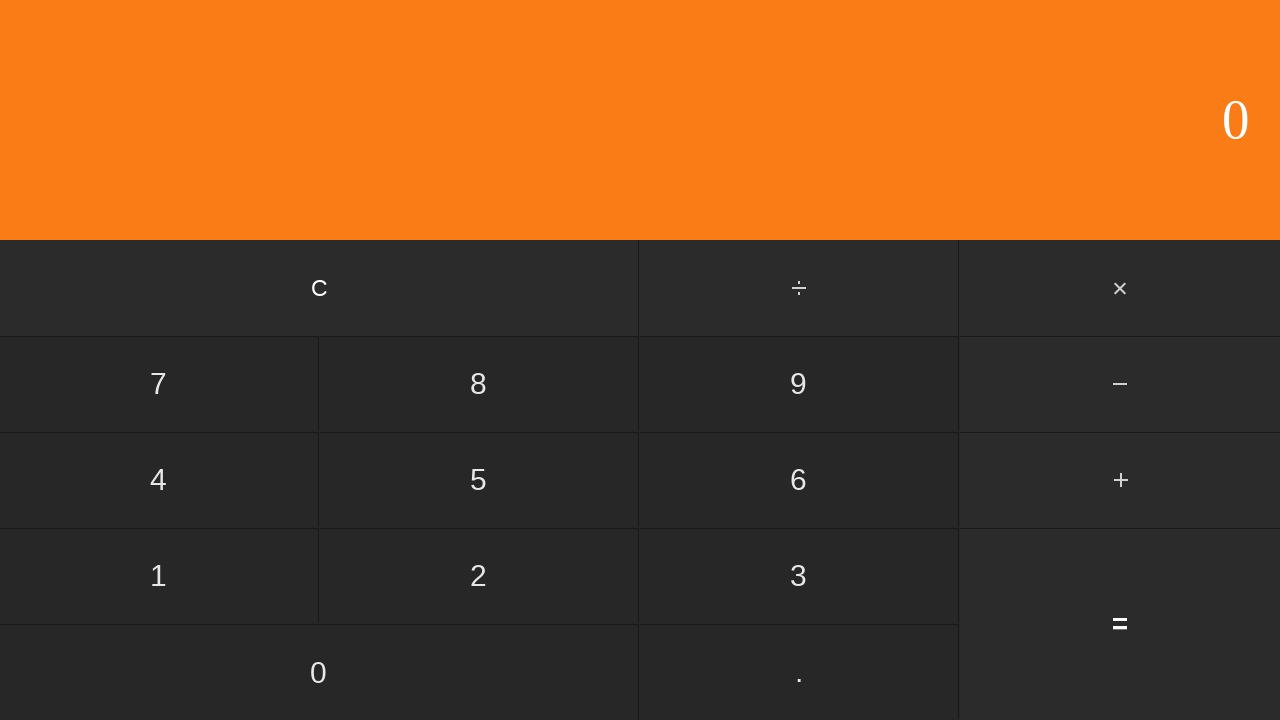

Clicked first operand: 5 at (479, 480) on input[value='5']
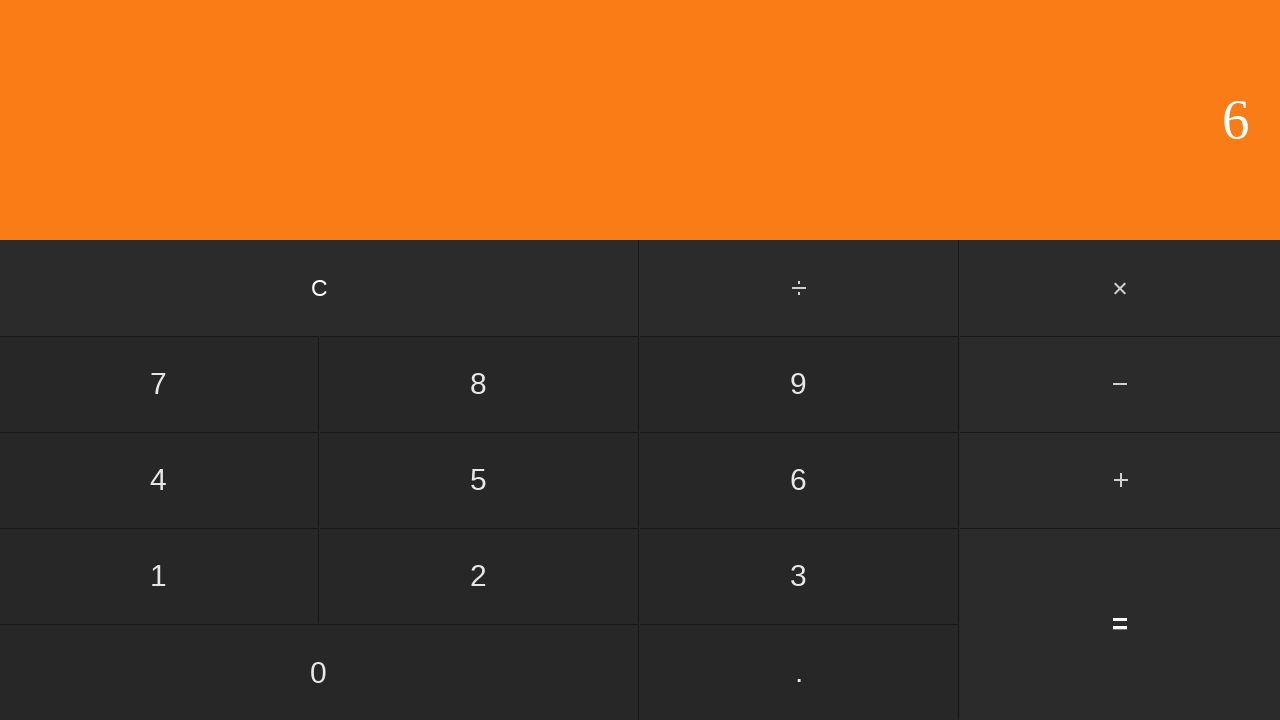

Clicked add button at (1120, 480) on #add
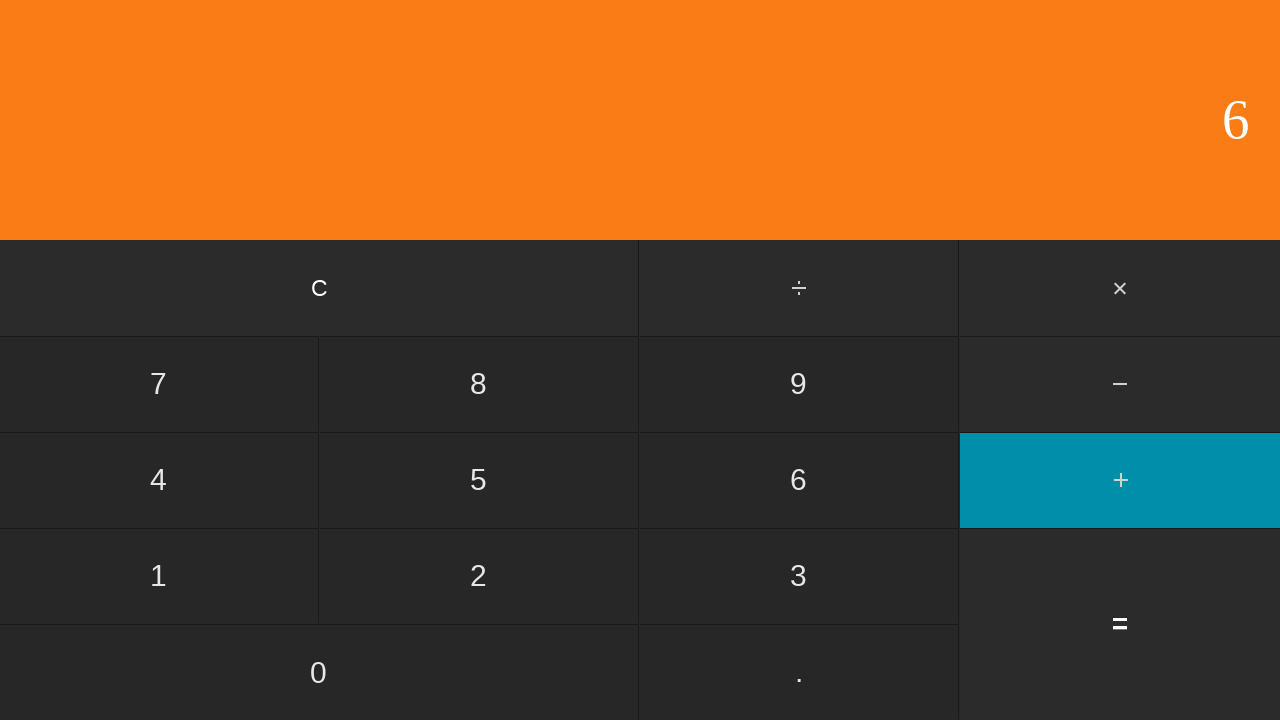

Clicked second operand: 3 at (799, 576) on input[value='3']
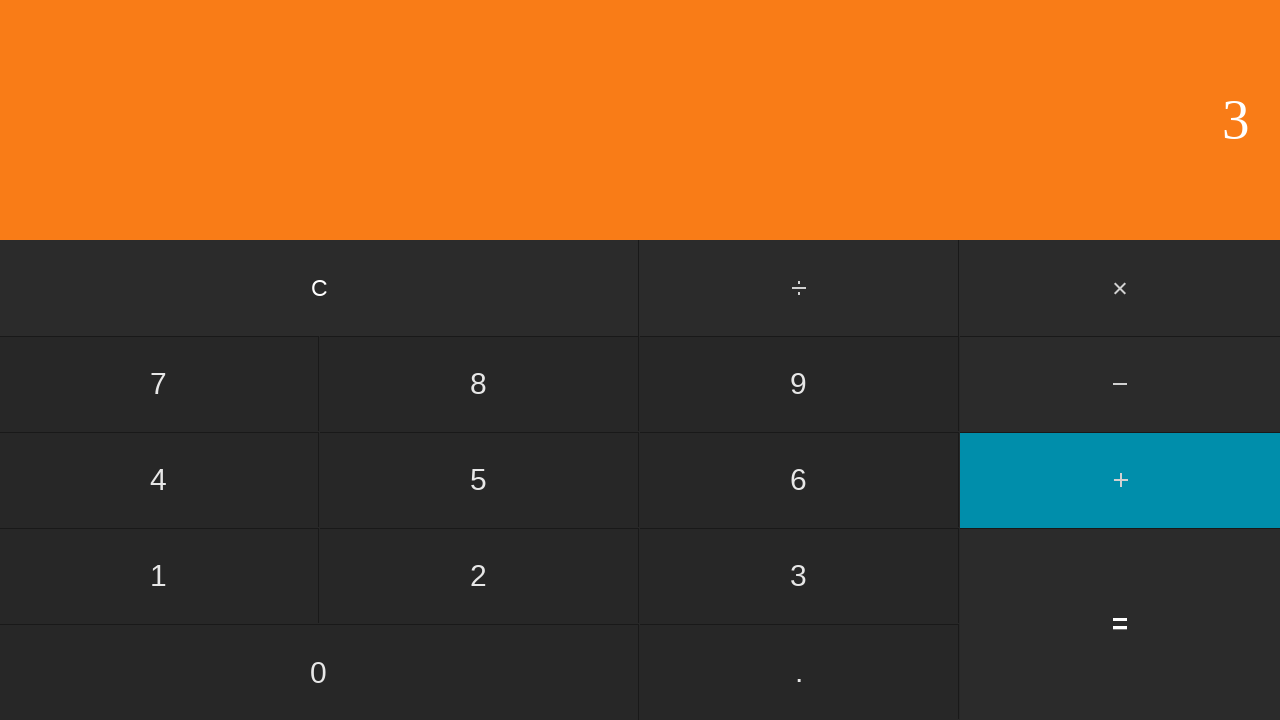

Clicked equals to compute 5 + 3 = 8 at (1120, 624) on input[value='=']
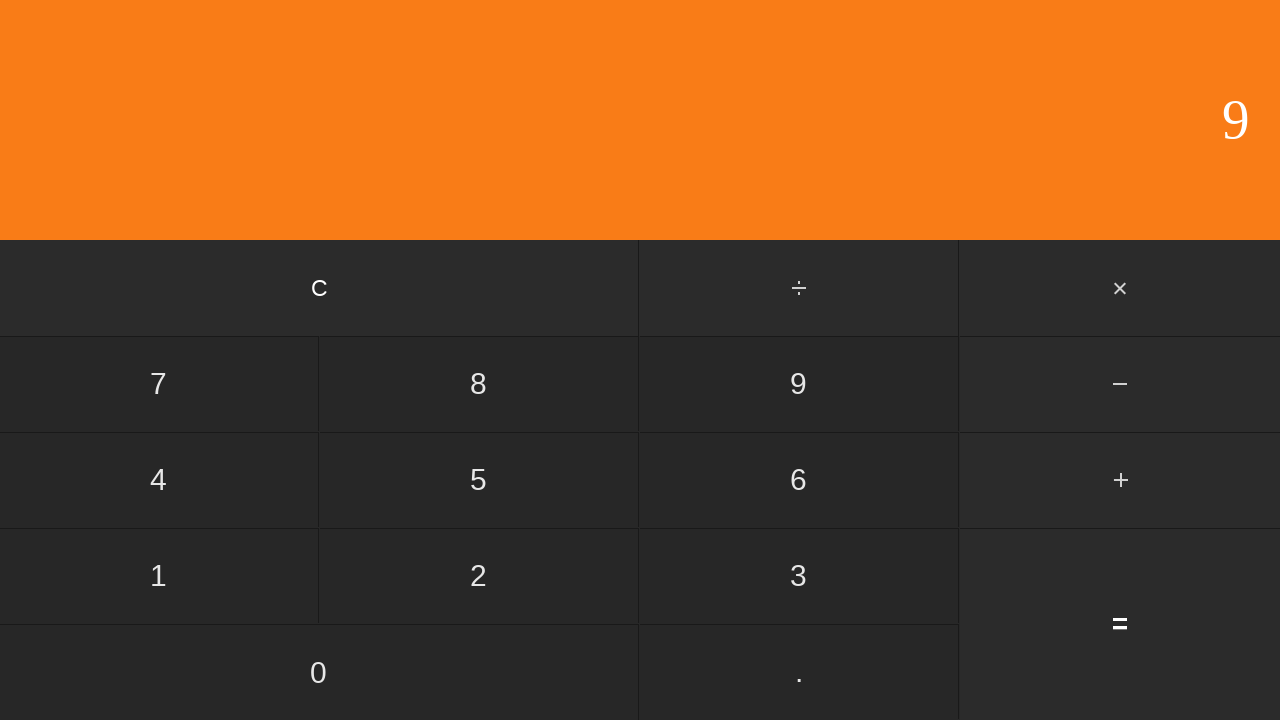

Result displayed for addition: 5 + 3 = 8
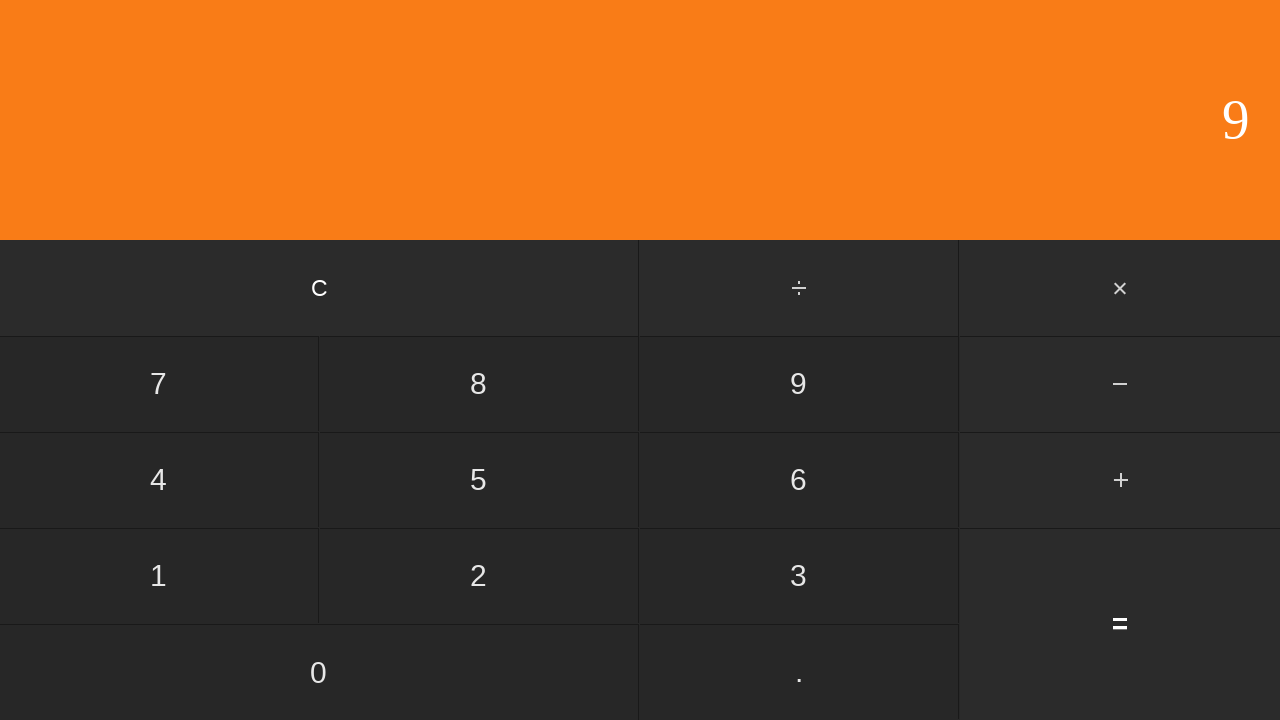

Clicked clear button to reset for next test at (320, 288) on input[value='C']
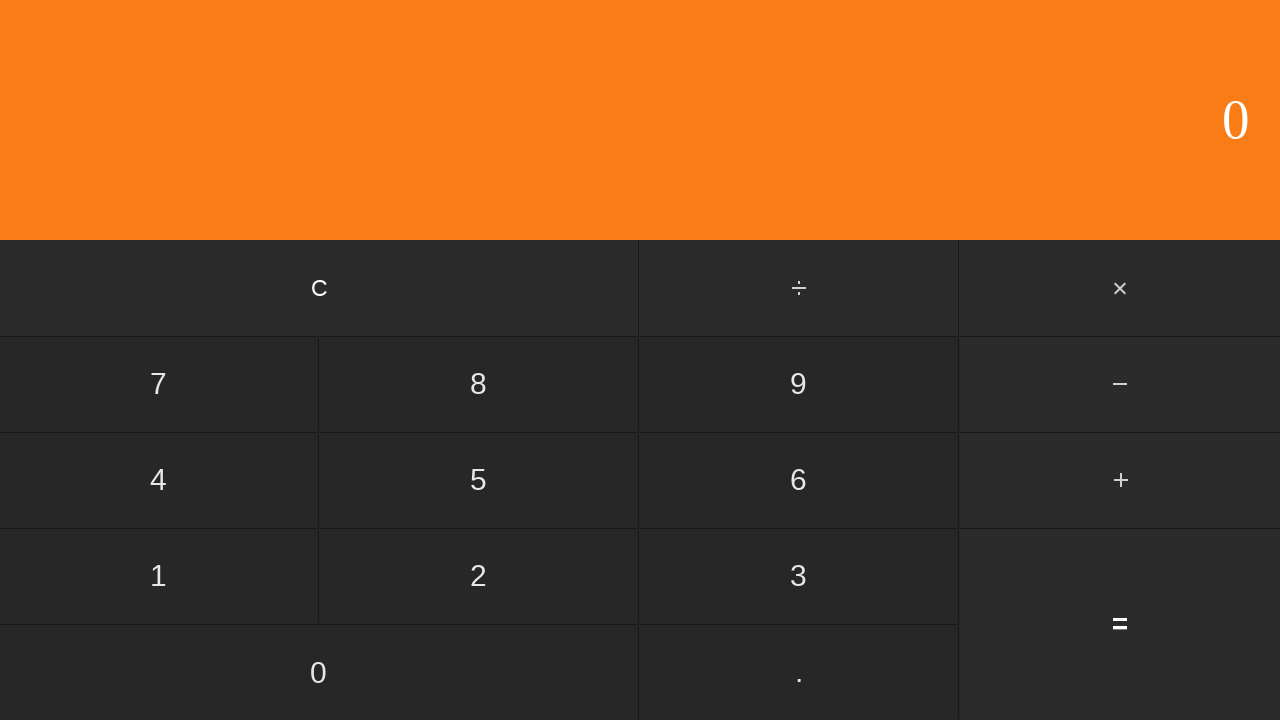

Clicked first operand: 5 at (479, 480) on input[value='5']
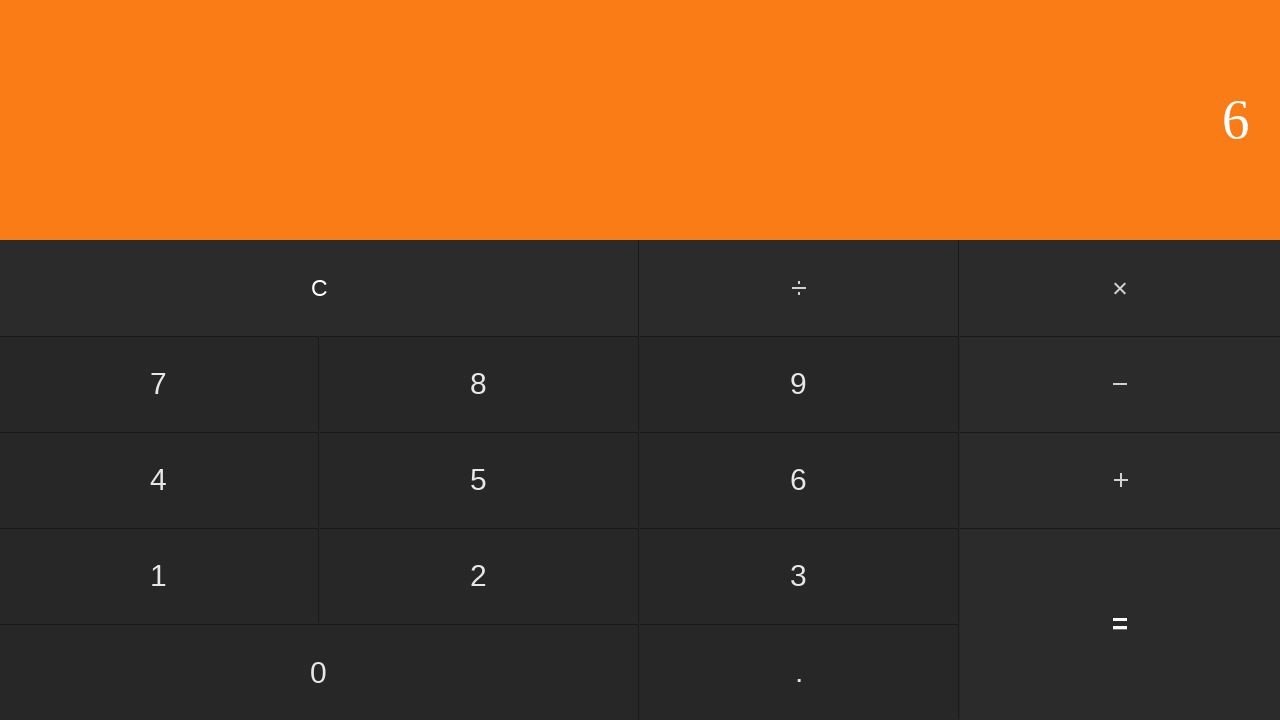

Clicked add button at (1120, 480) on #add
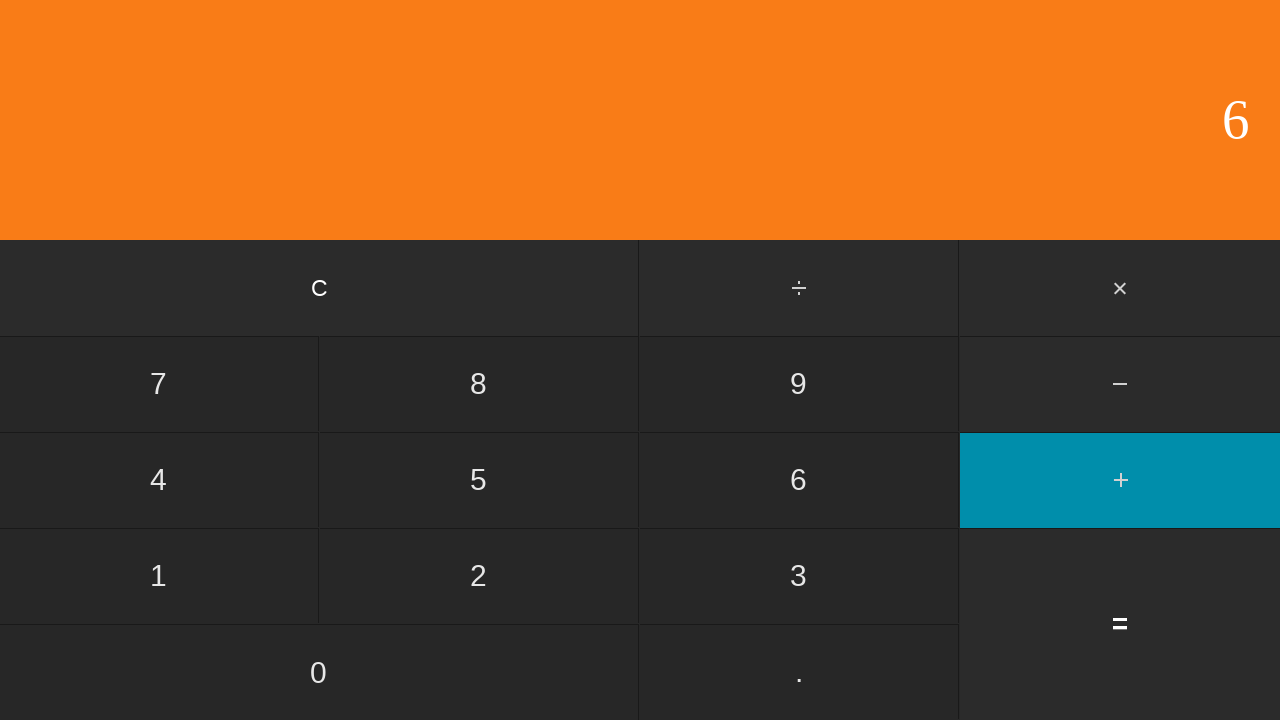

Clicked second operand: 4 at (159, 480) on input[value='4']
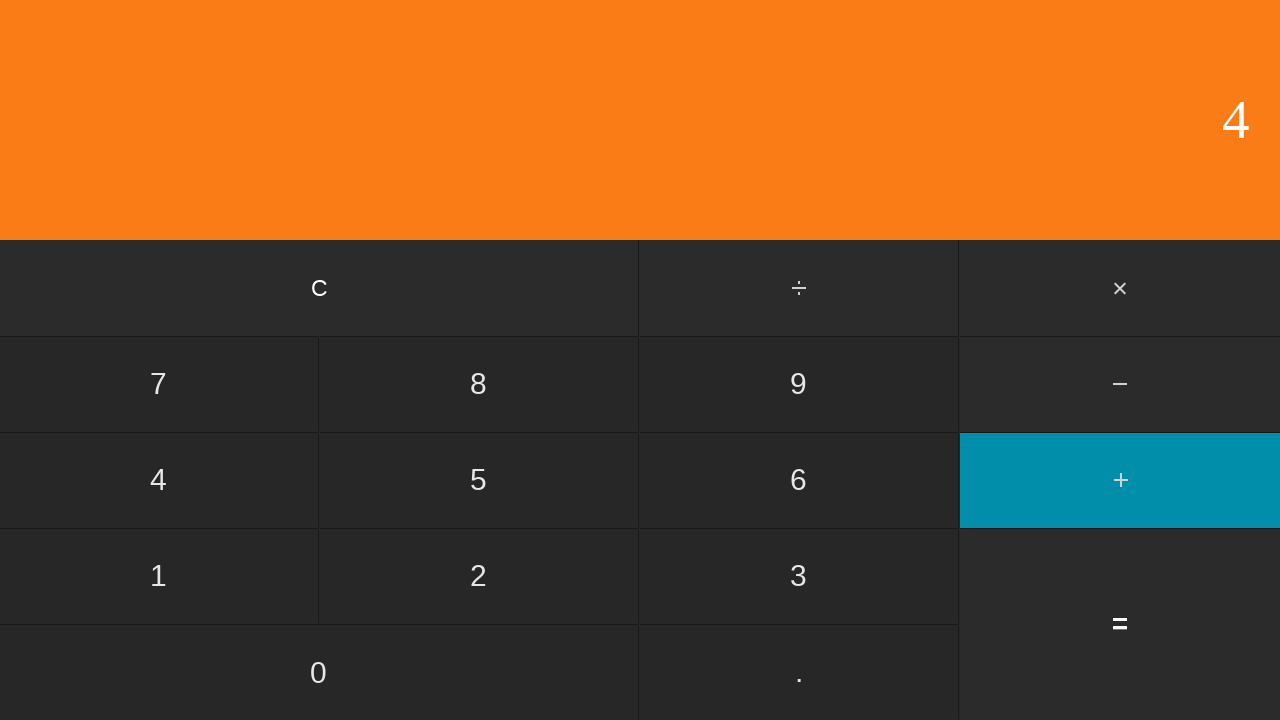

Clicked equals to compute 5 + 4 = 9 at (1120, 624) on input[value='=']
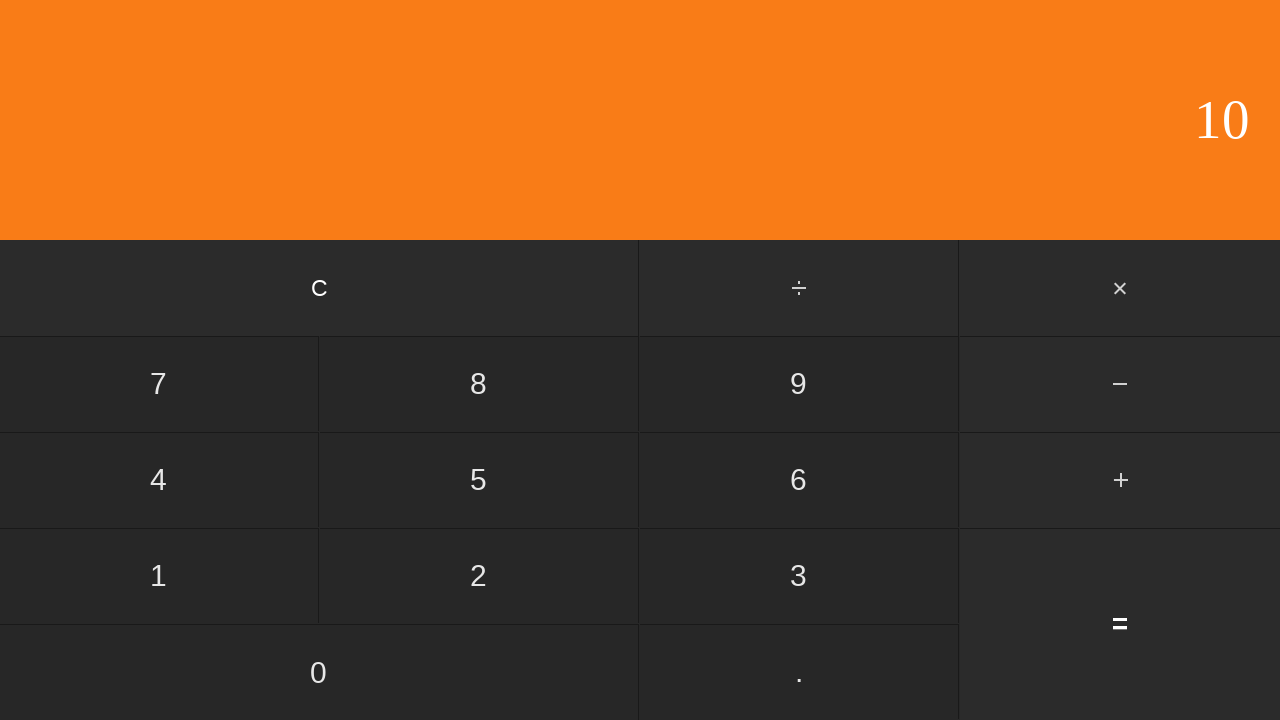

Result displayed for addition: 5 + 4 = 9
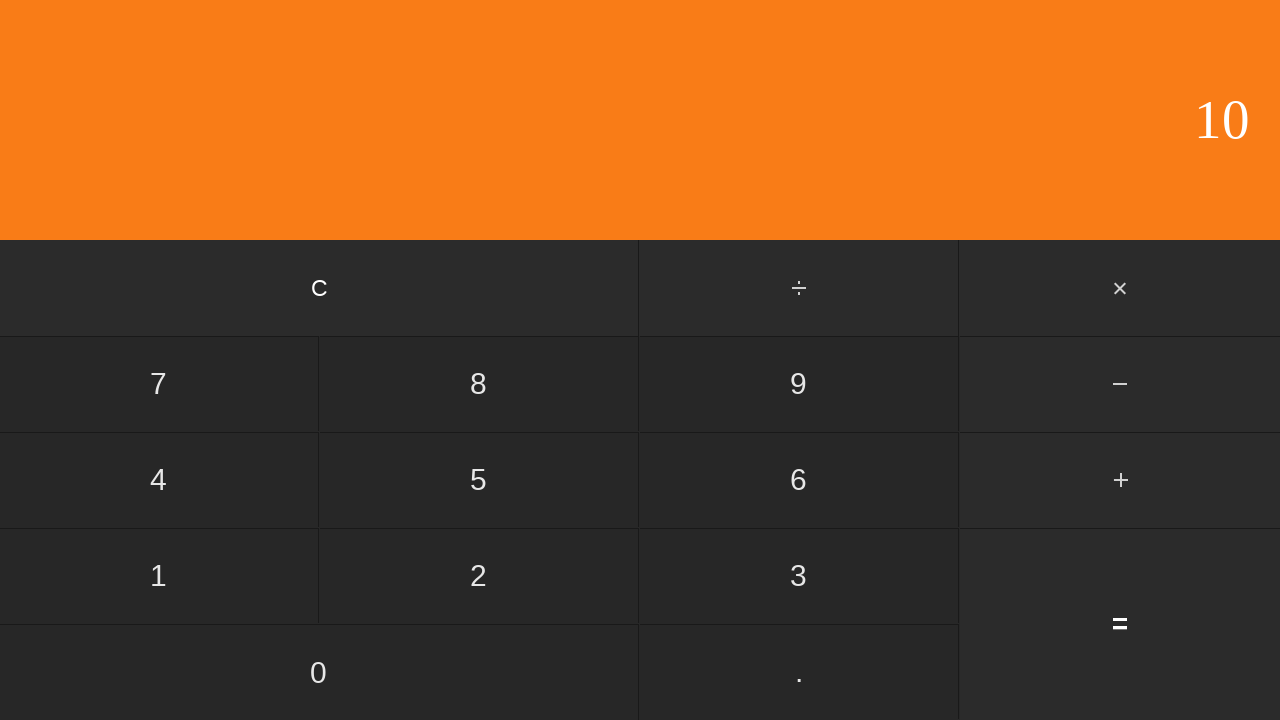

Clicked clear button to reset for next test at (320, 288) on input[value='C']
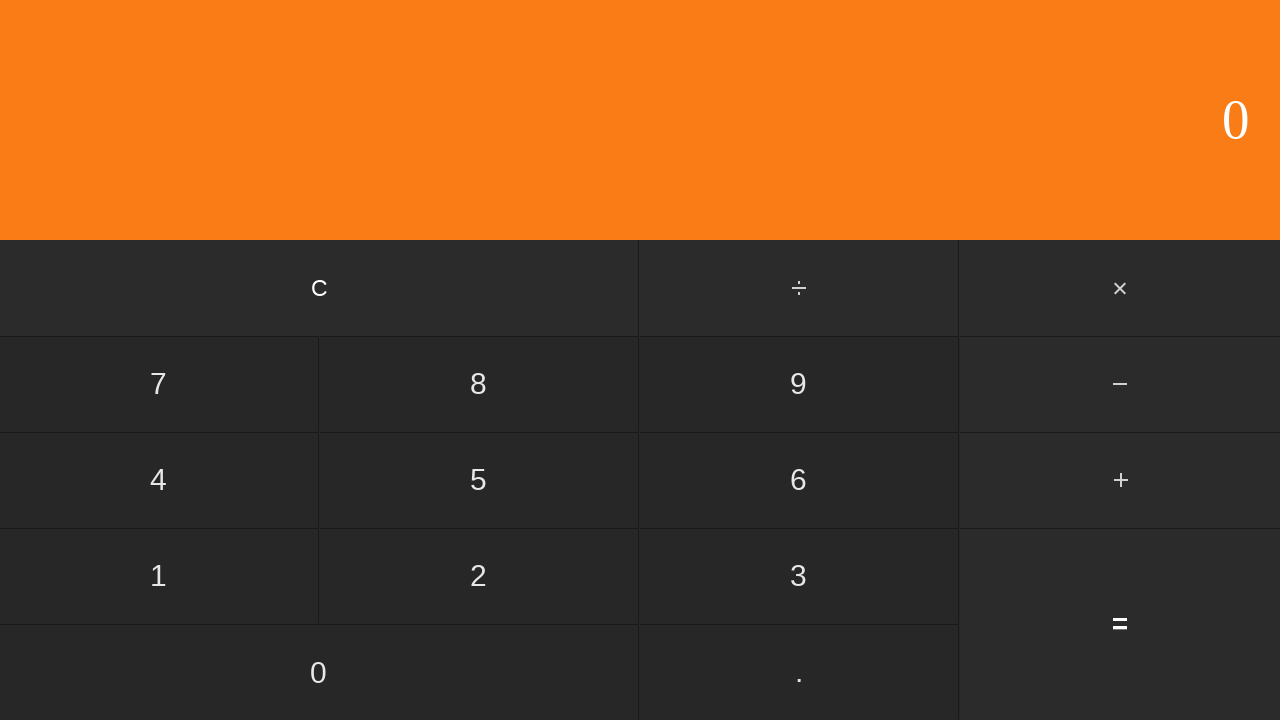

Clicked first operand: 5 at (479, 480) on input[value='5']
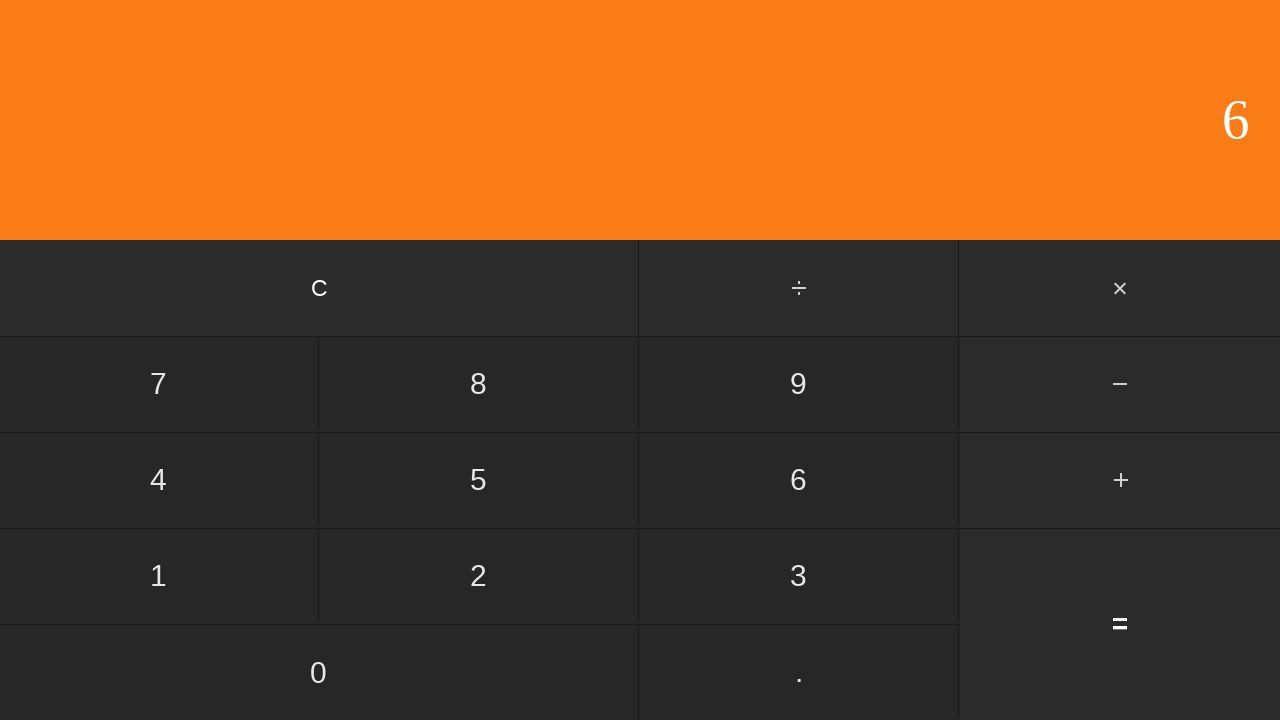

Clicked add button at (1120, 480) on #add
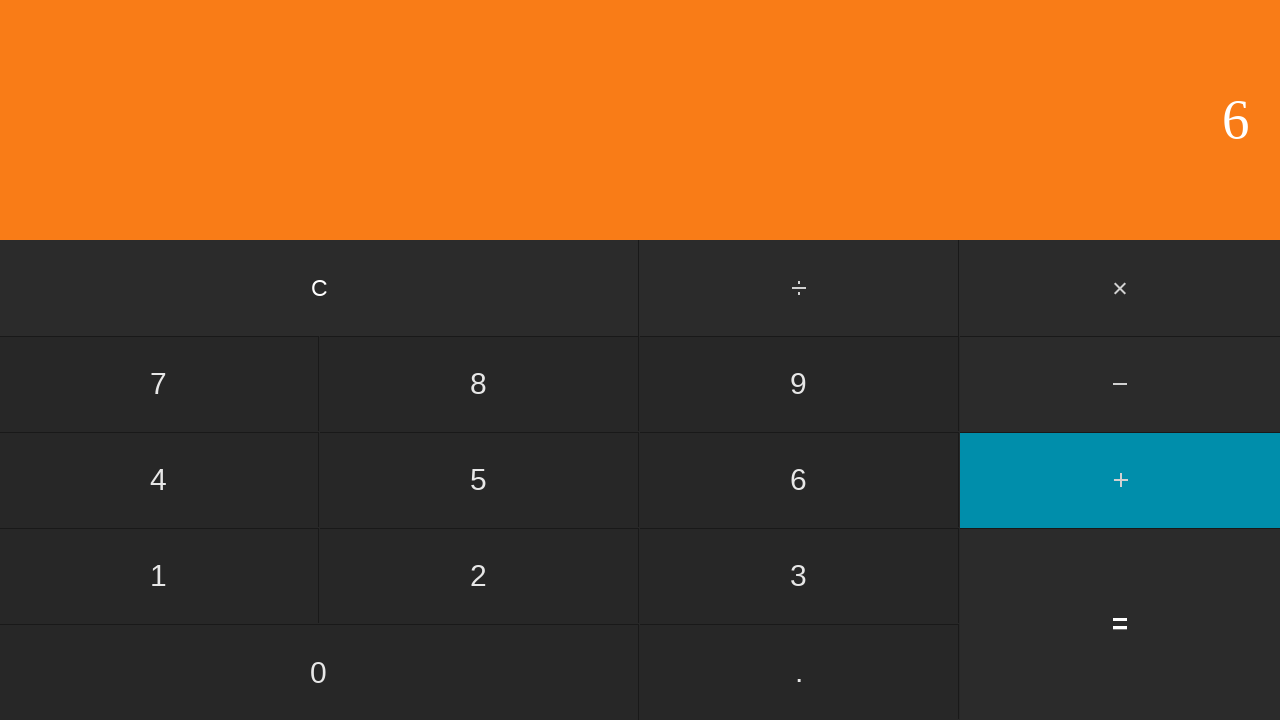

Clicked second operand: 5 at (479, 480) on input[value='5']
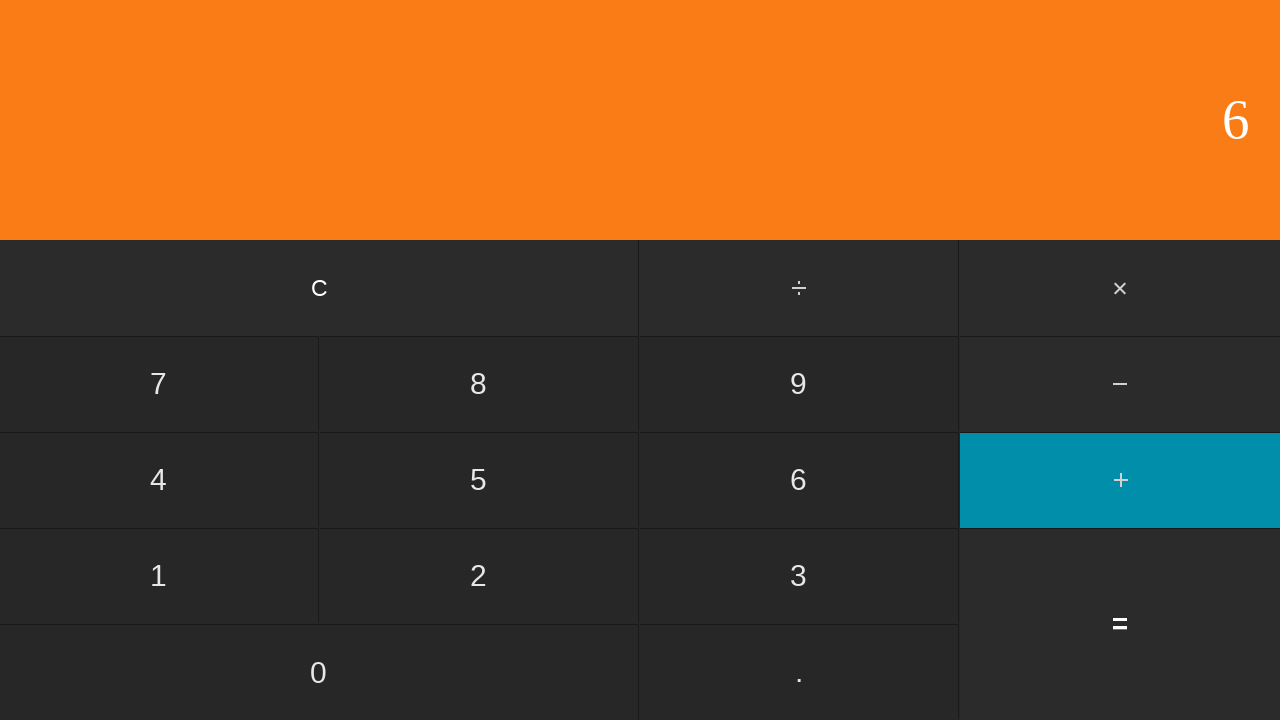

Clicked equals to compute 5 + 5 = 10 at (1120, 624) on input[value='=']
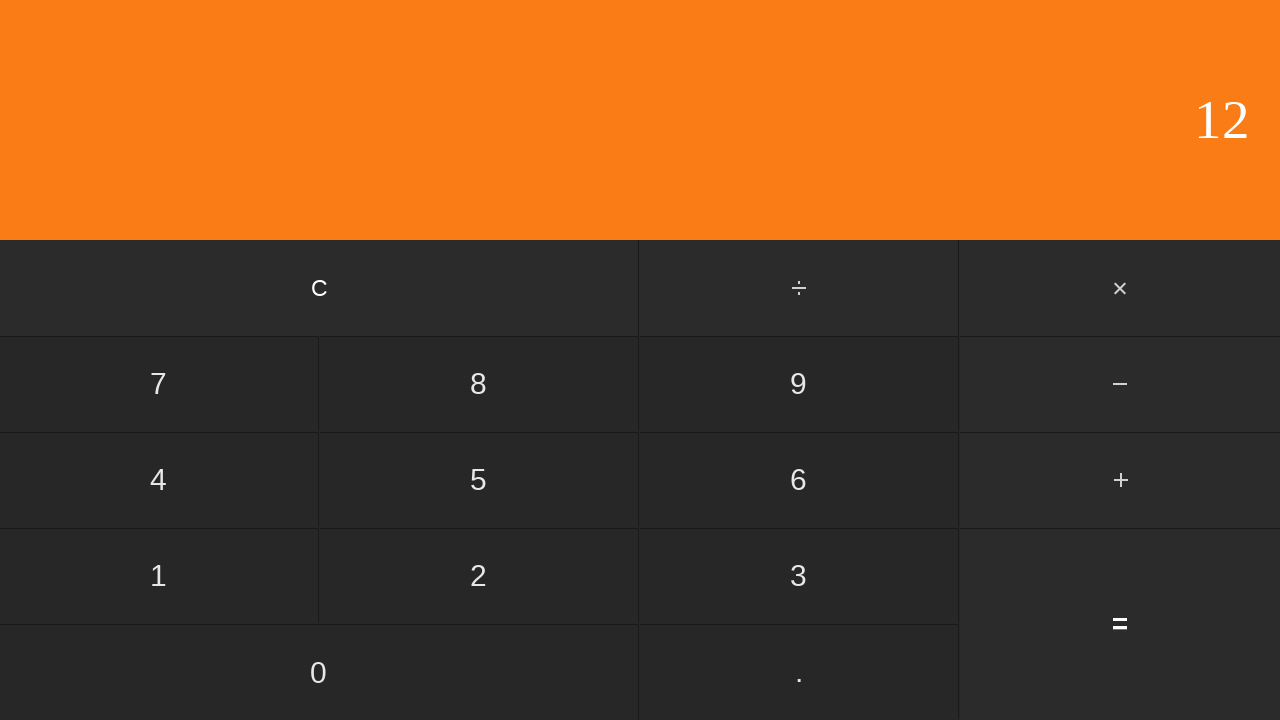

Result displayed for addition: 5 + 5 = 10
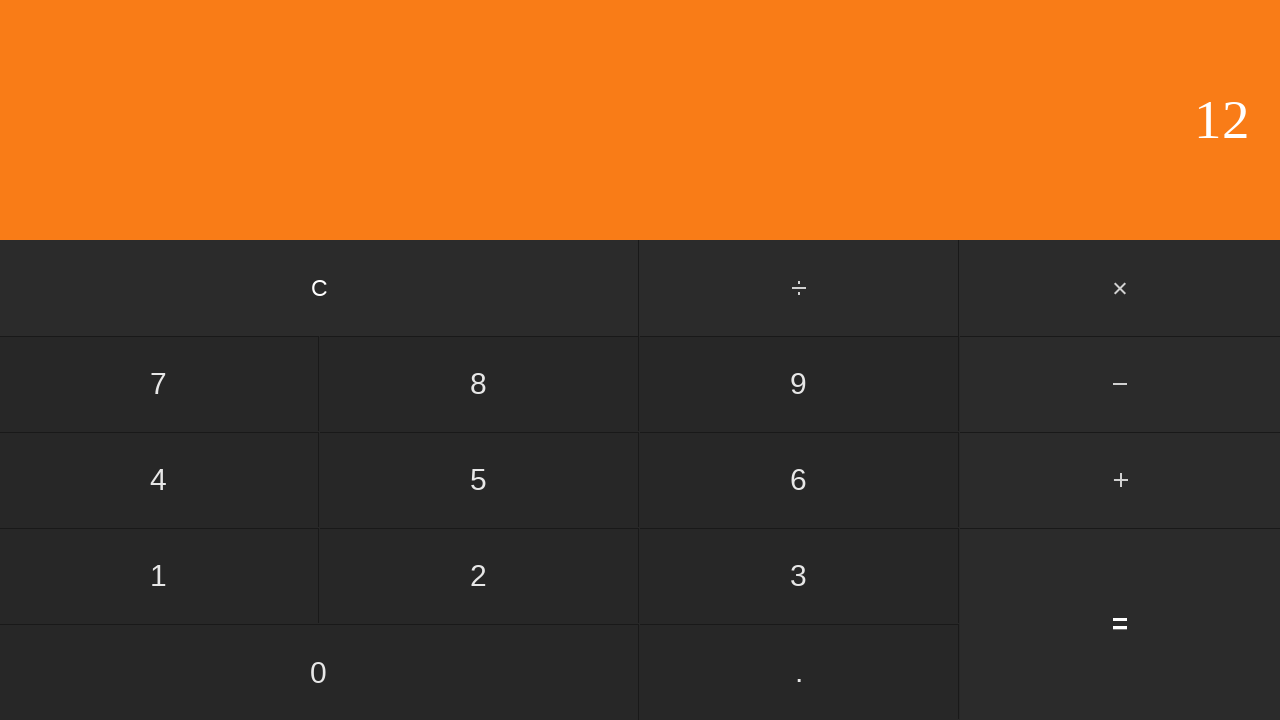

Clicked clear button to reset for next test at (320, 288) on input[value='C']
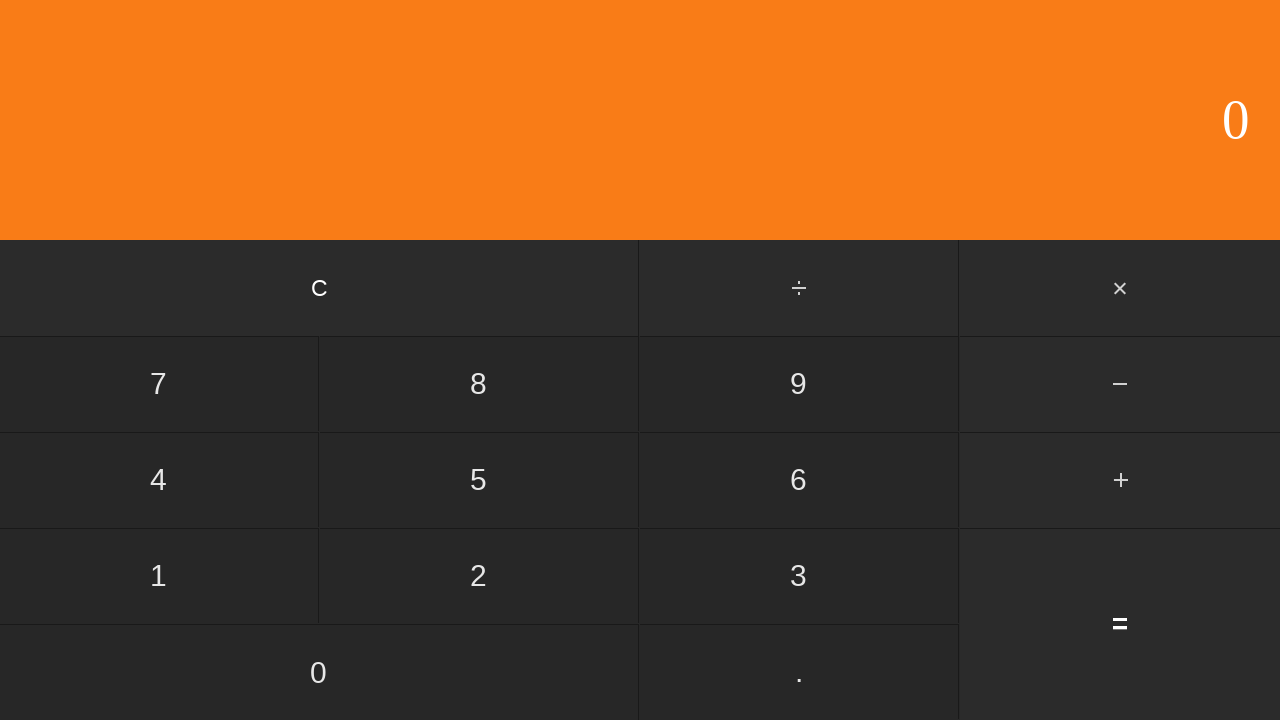

Clicked first operand: 5 at (479, 480) on input[value='5']
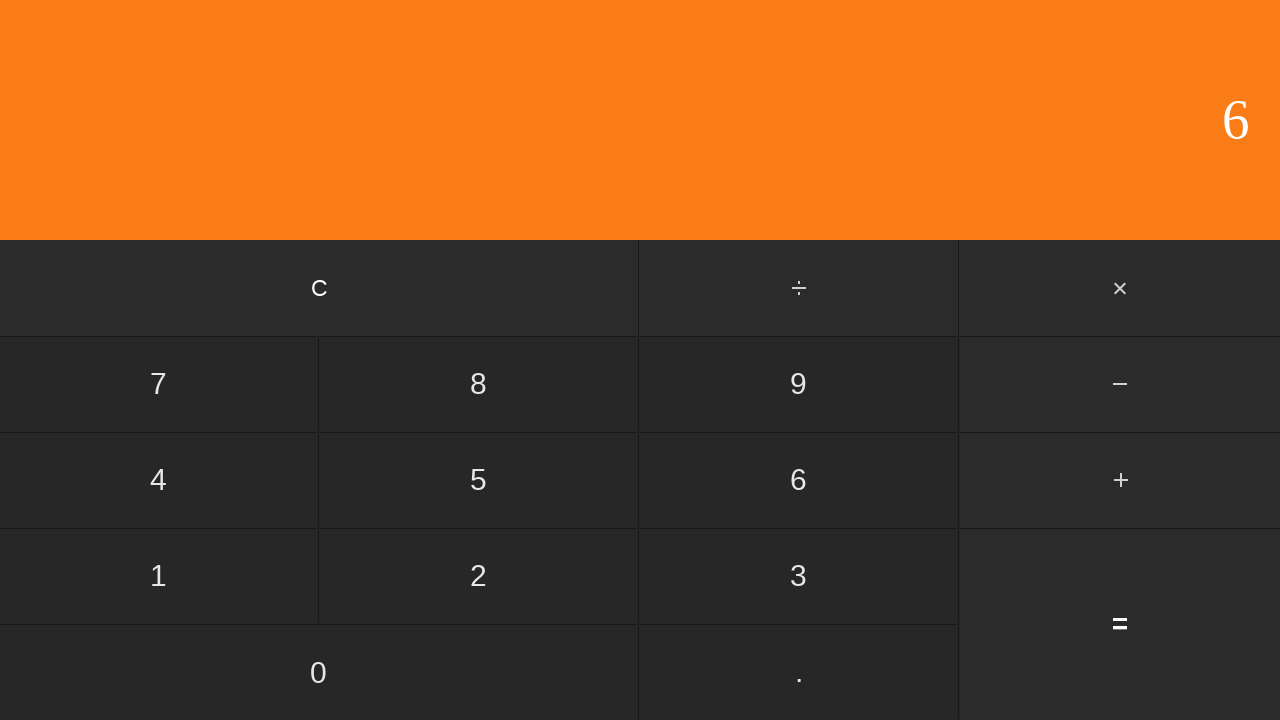

Clicked add button at (1120, 480) on #add
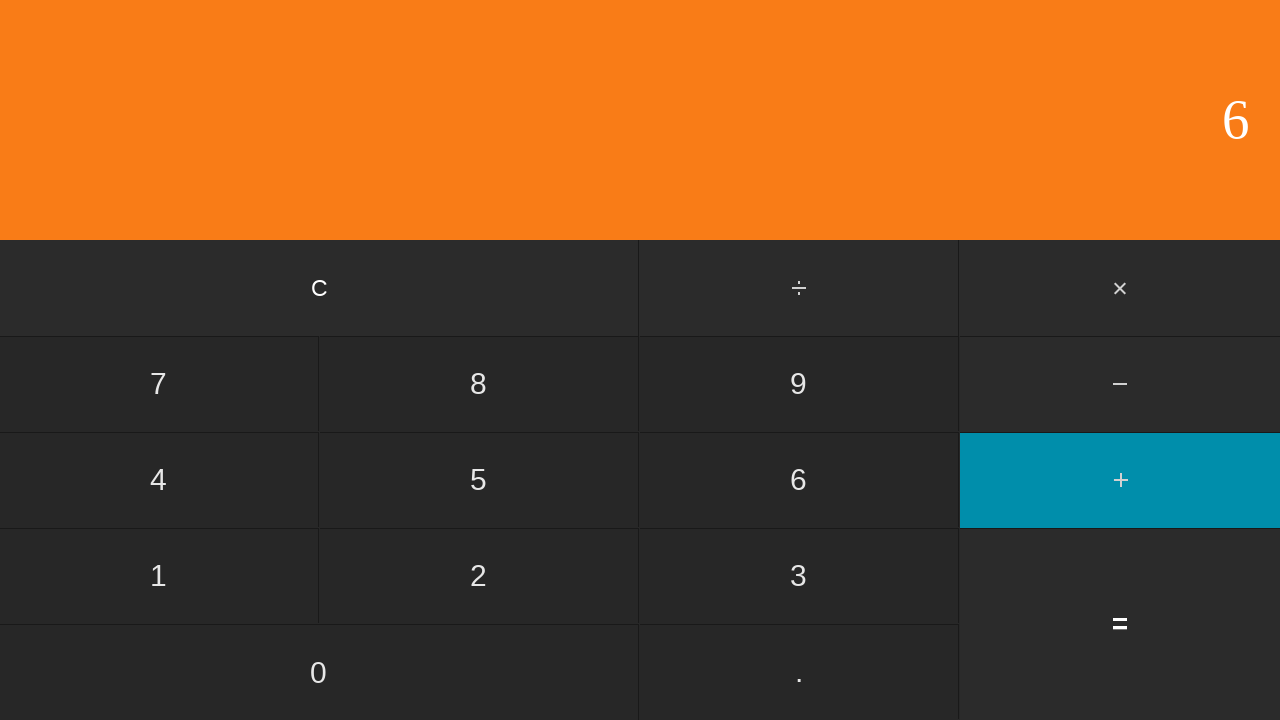

Clicked second operand: 6 at (799, 480) on input[value='6']
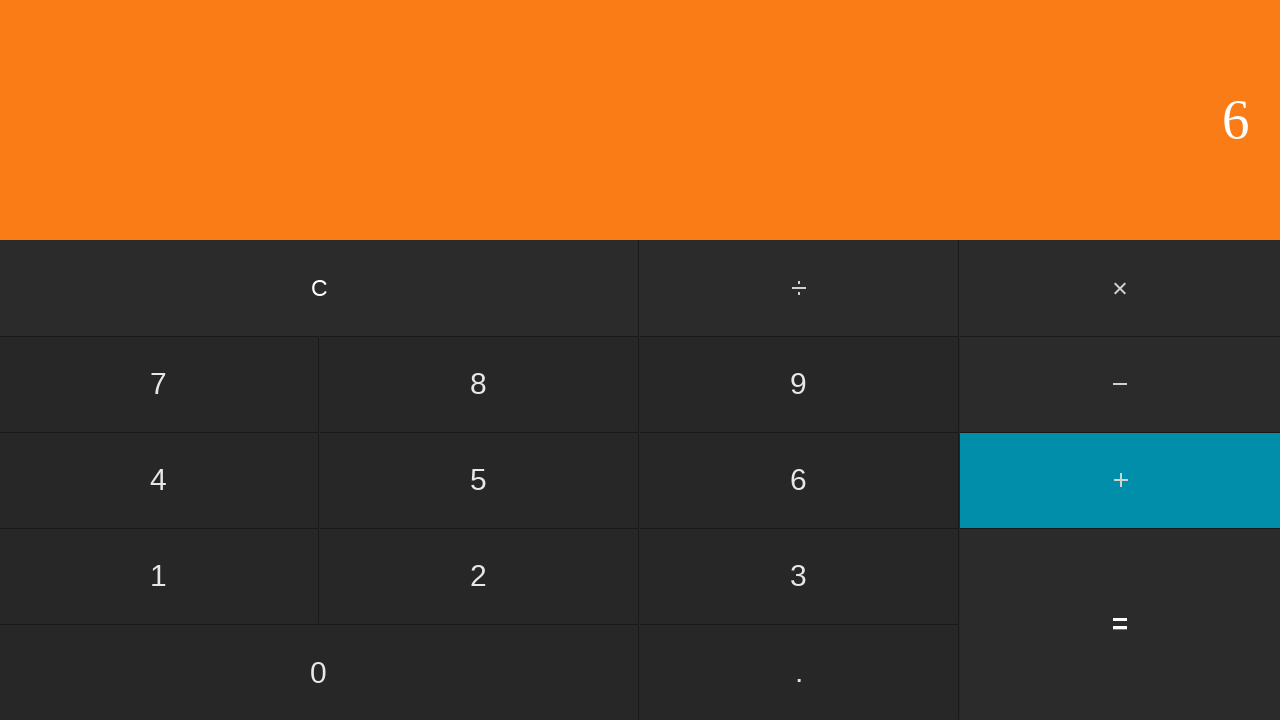

Clicked equals to compute 5 + 6 = 11 at (1120, 624) on input[value='=']
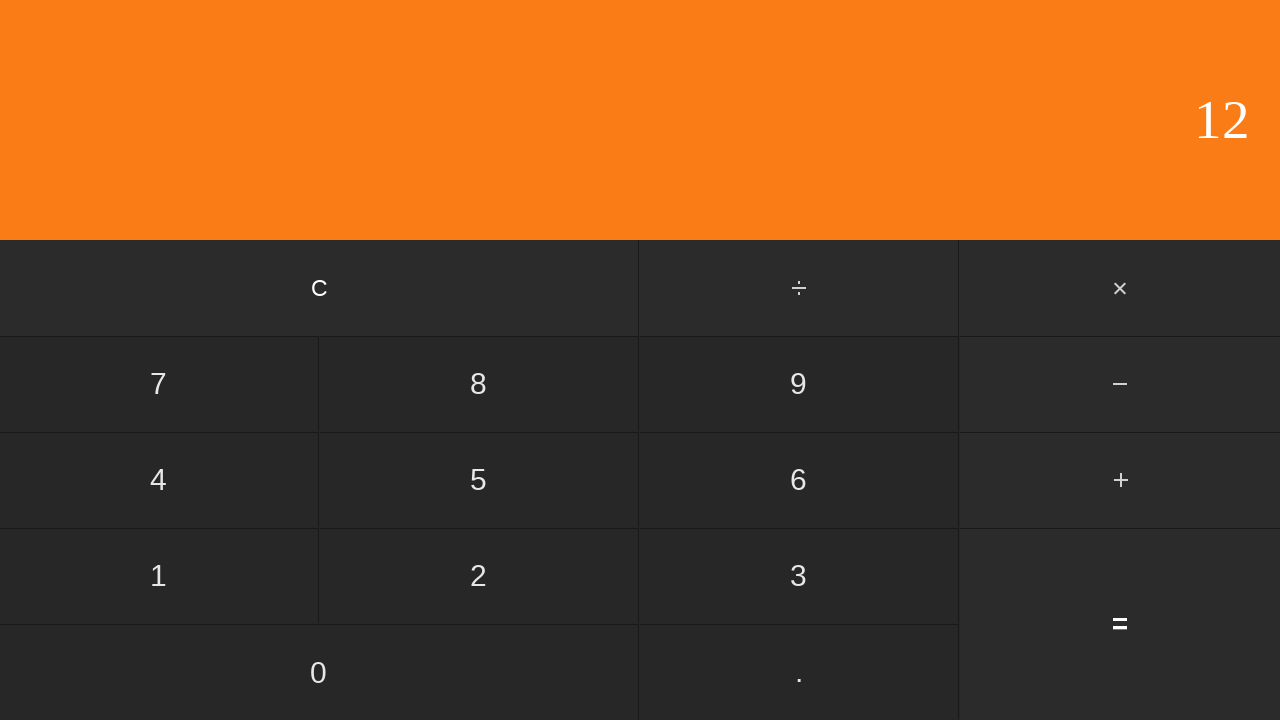

Result displayed for addition: 5 + 6 = 11
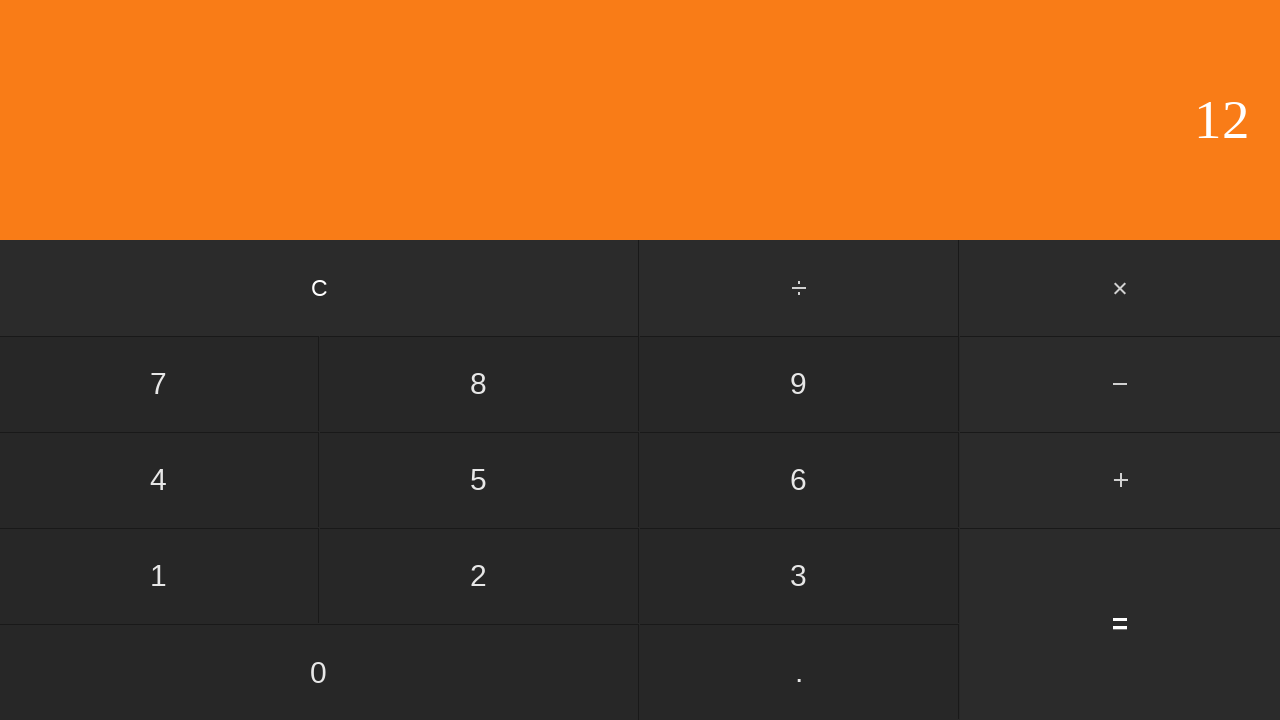

Clicked clear button to reset for next test at (320, 288) on input[value='C']
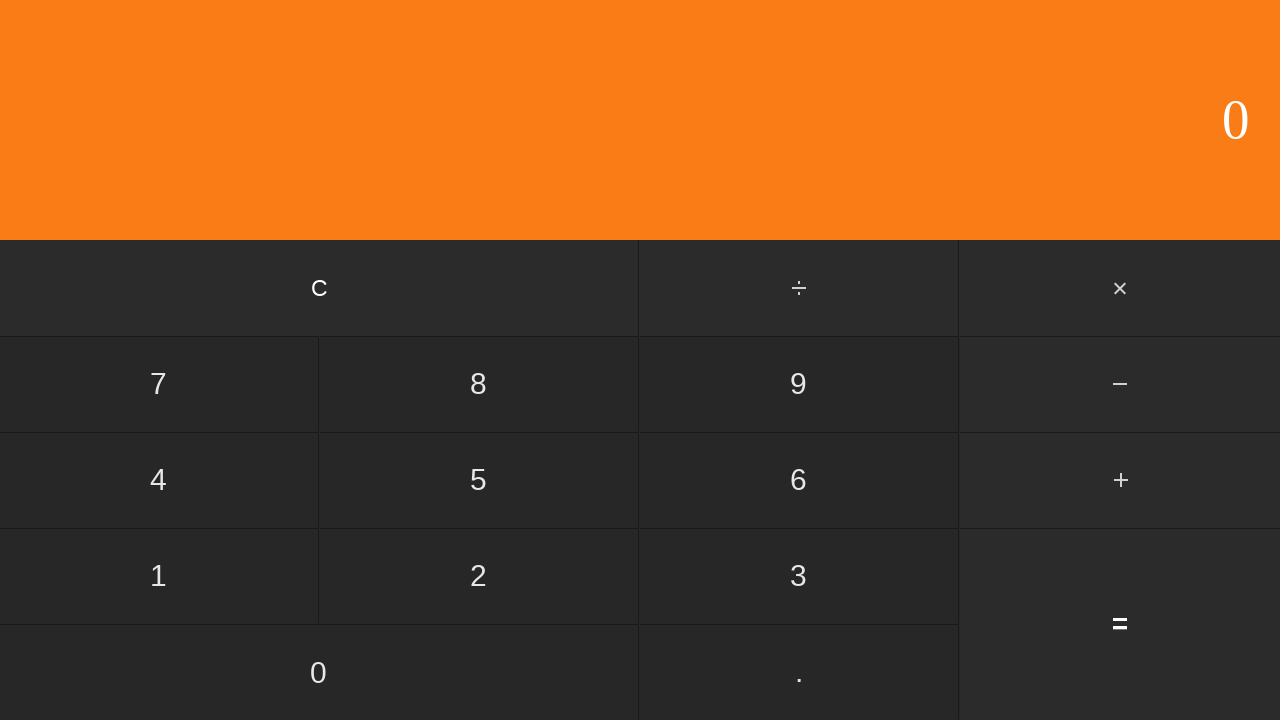

Clicked first operand: 5 at (479, 480) on input[value='5']
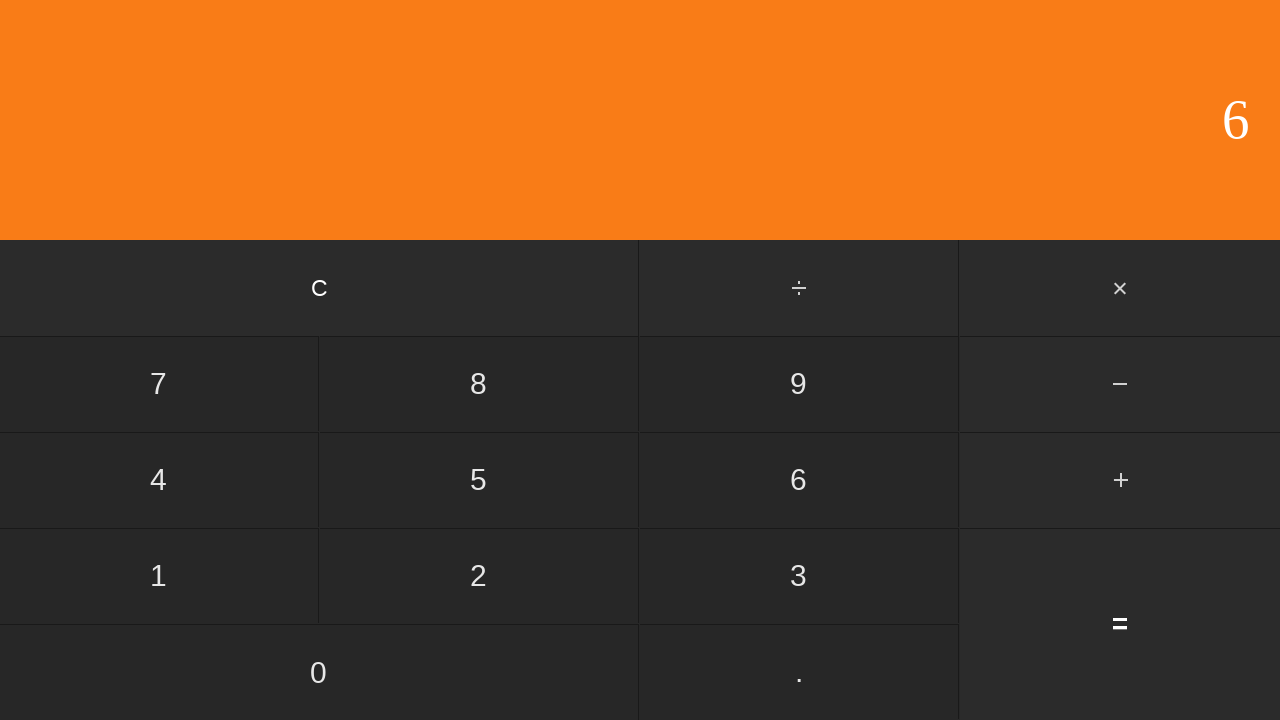

Clicked add button at (1120, 480) on #add
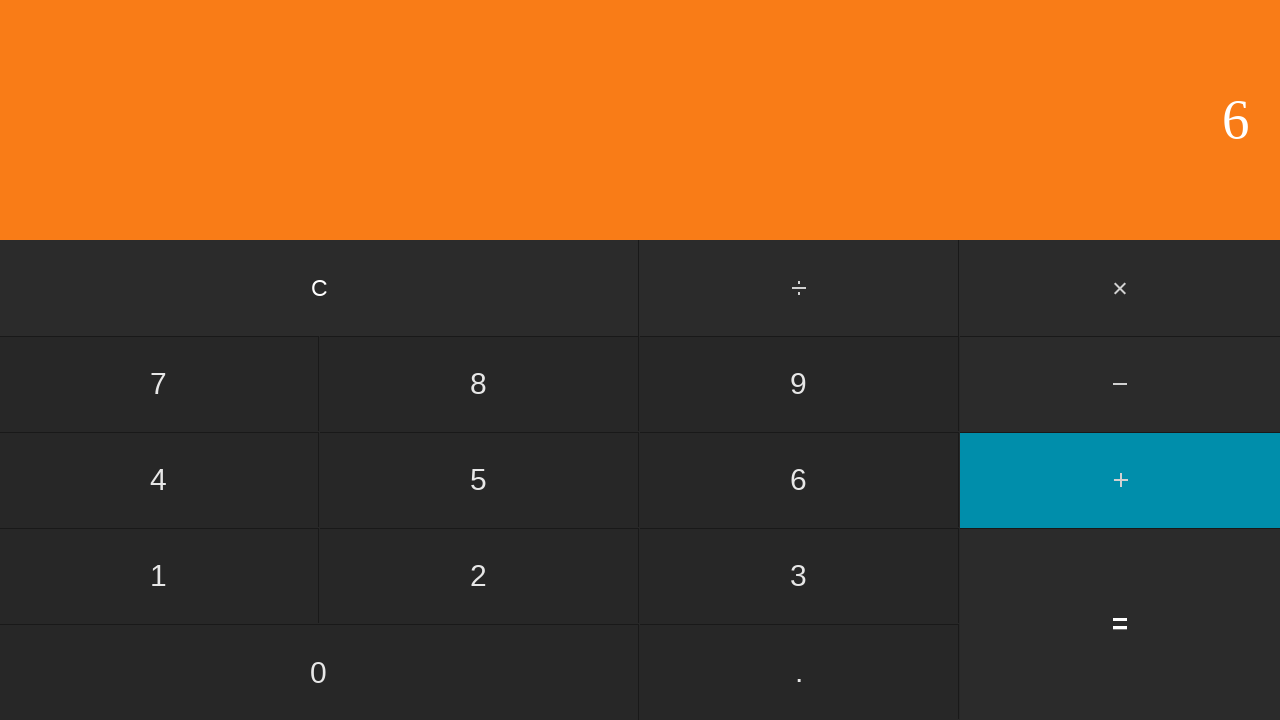

Clicked second operand: 7 at (159, 384) on input[value='7']
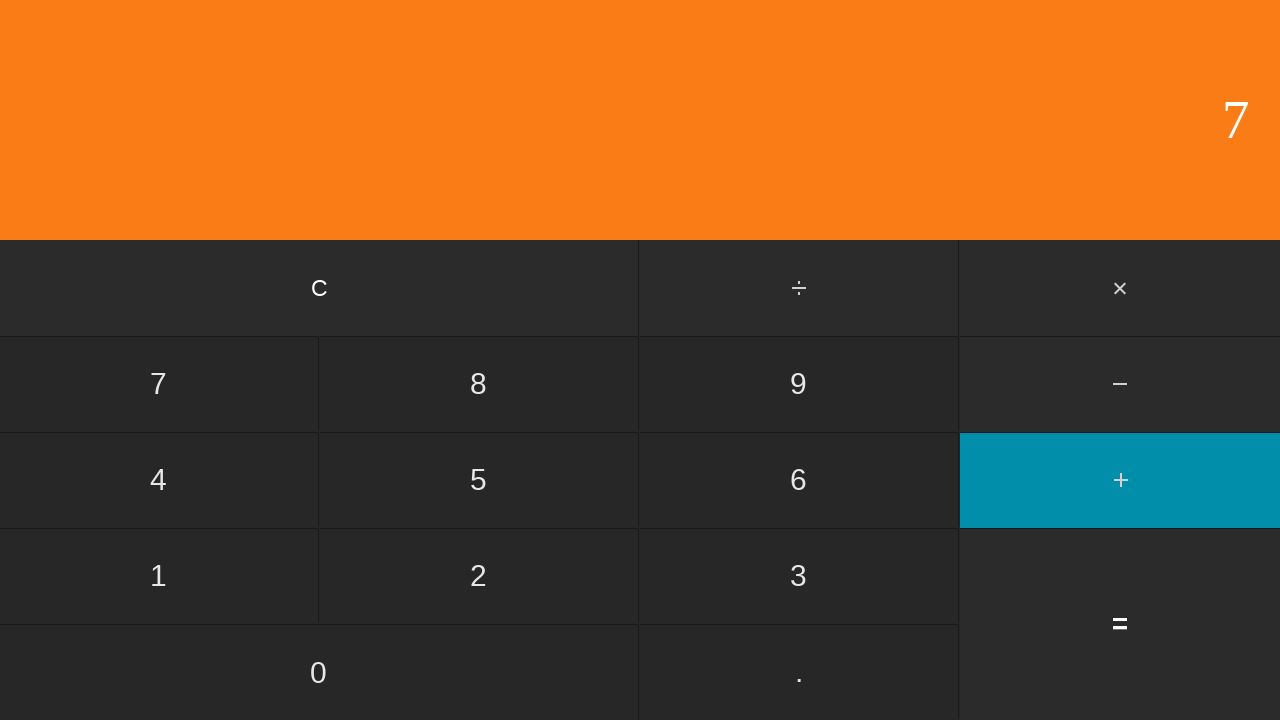

Clicked equals to compute 5 + 7 = 12 at (1120, 624) on input[value='=']
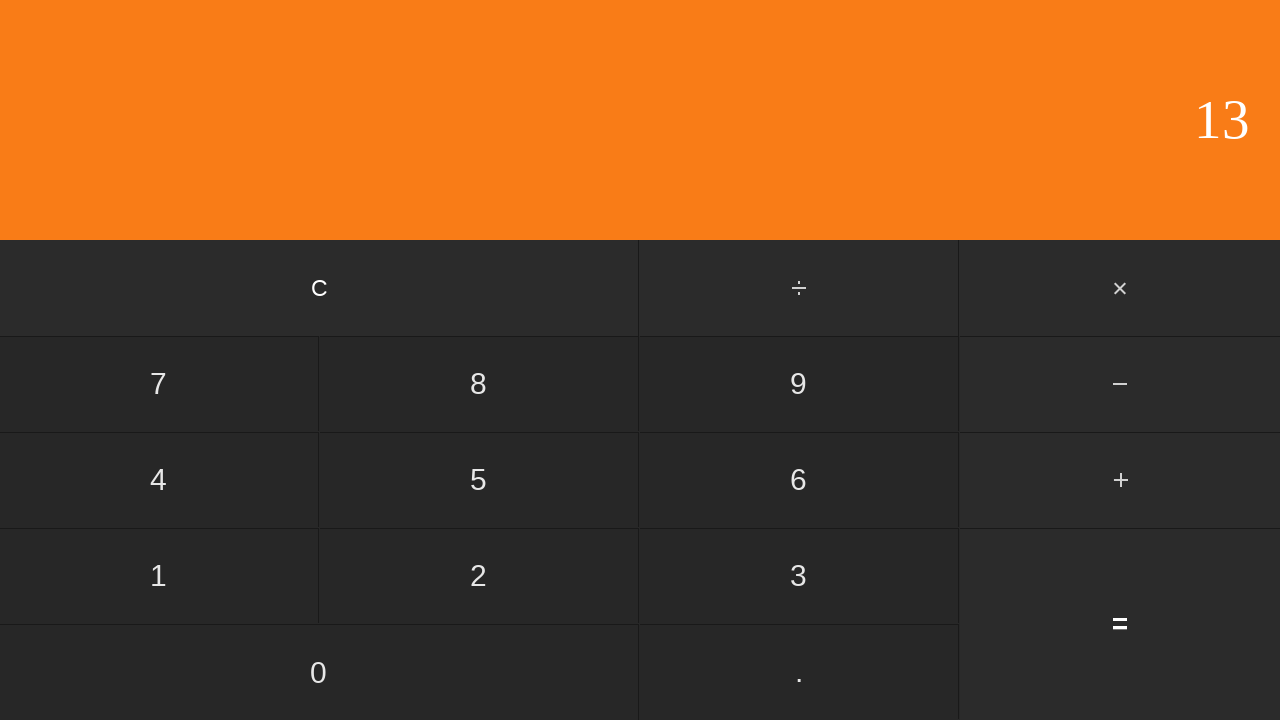

Result displayed for addition: 5 + 7 = 12
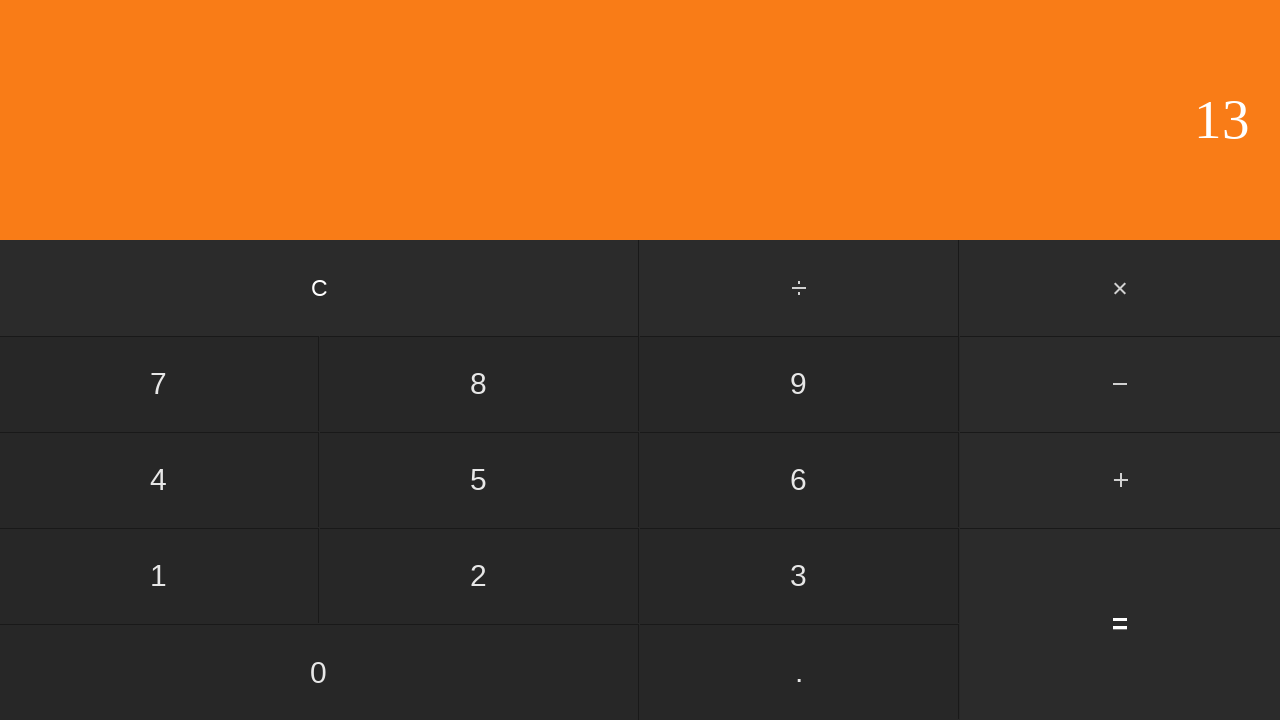

Clicked clear button to reset for next test at (320, 288) on input[value='C']
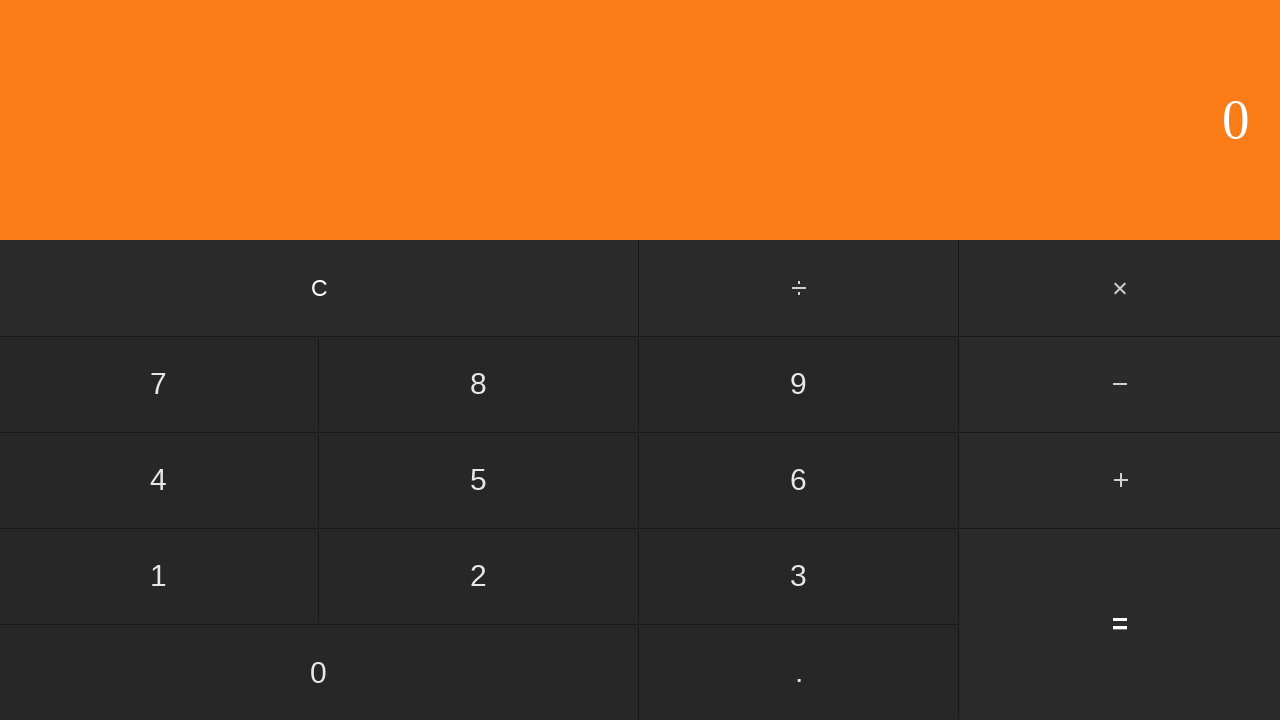

Clicked first operand: 5 at (479, 480) on input[value='5']
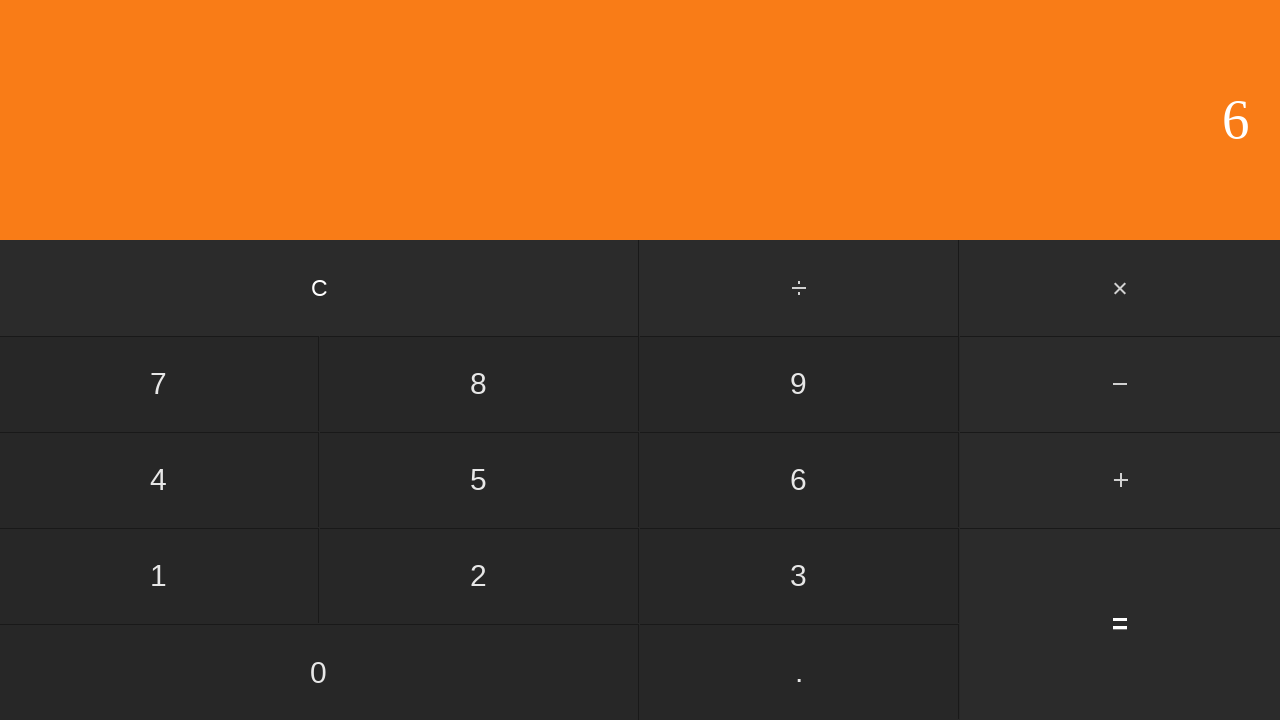

Clicked add button at (1120, 480) on #add
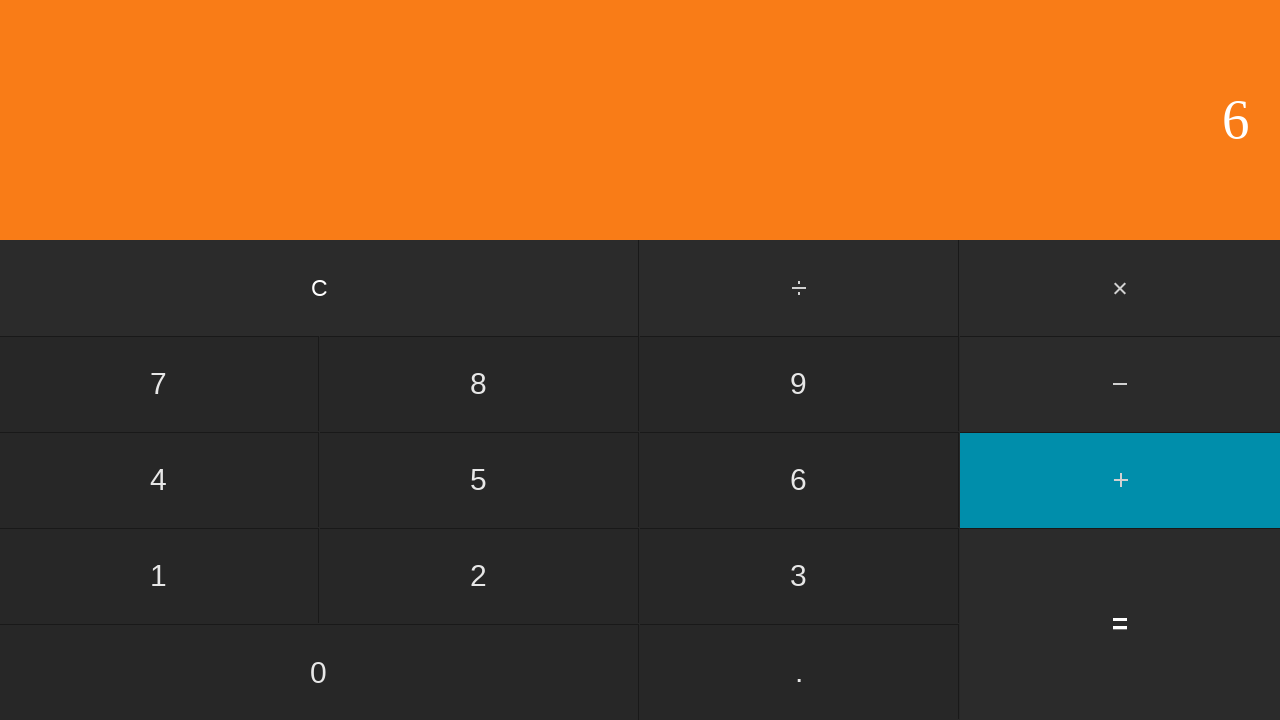

Clicked second operand: 8 at (479, 384) on input[value='8']
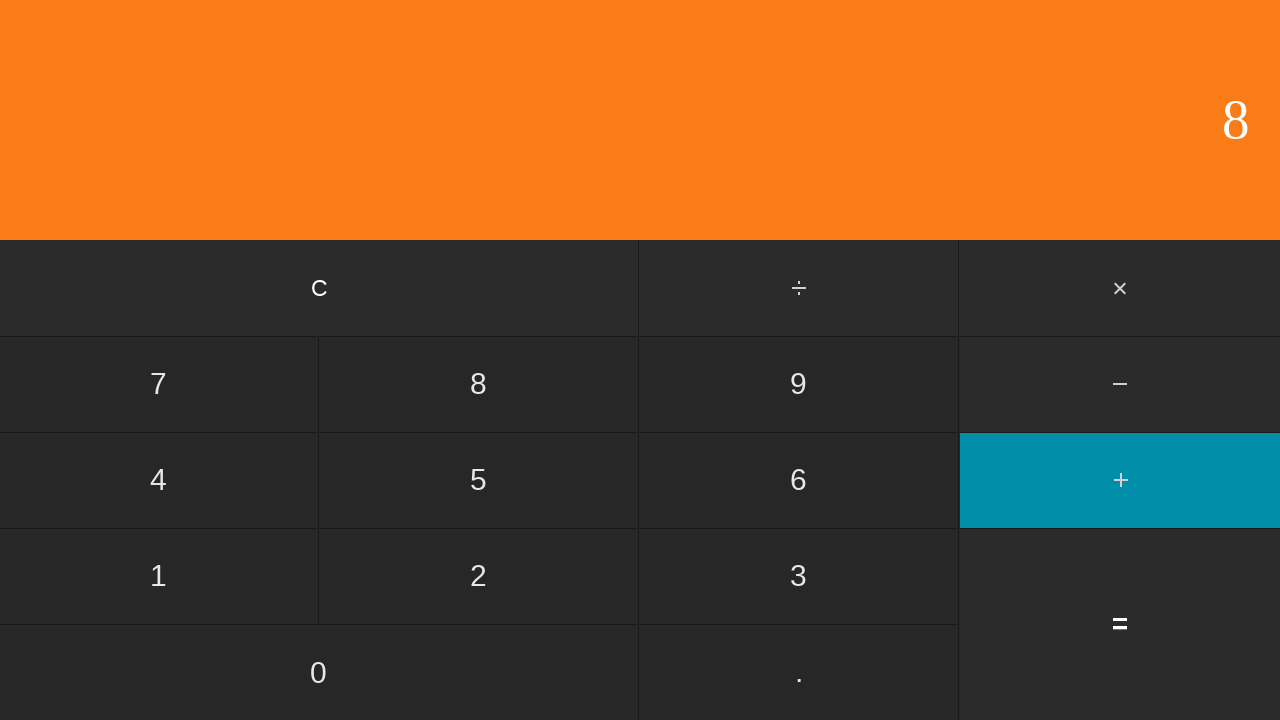

Clicked equals to compute 5 + 8 = 13 at (1120, 624) on input[value='=']
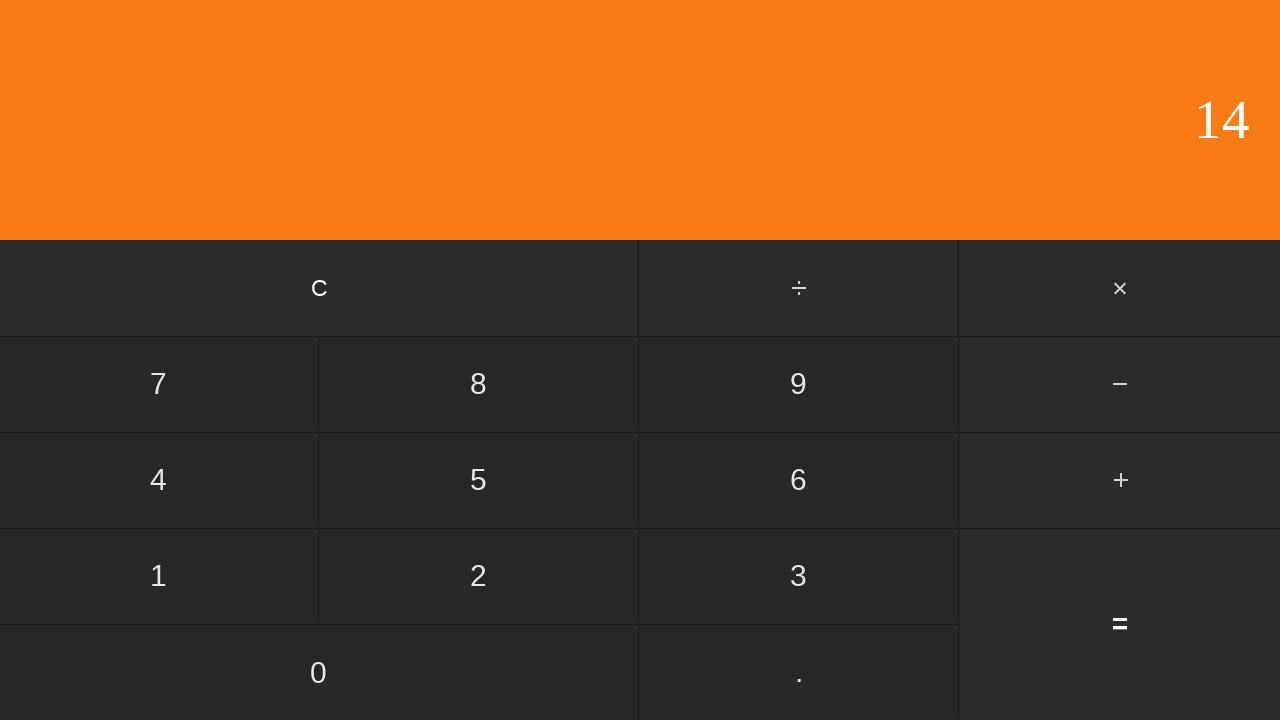

Result displayed for addition: 5 + 8 = 13
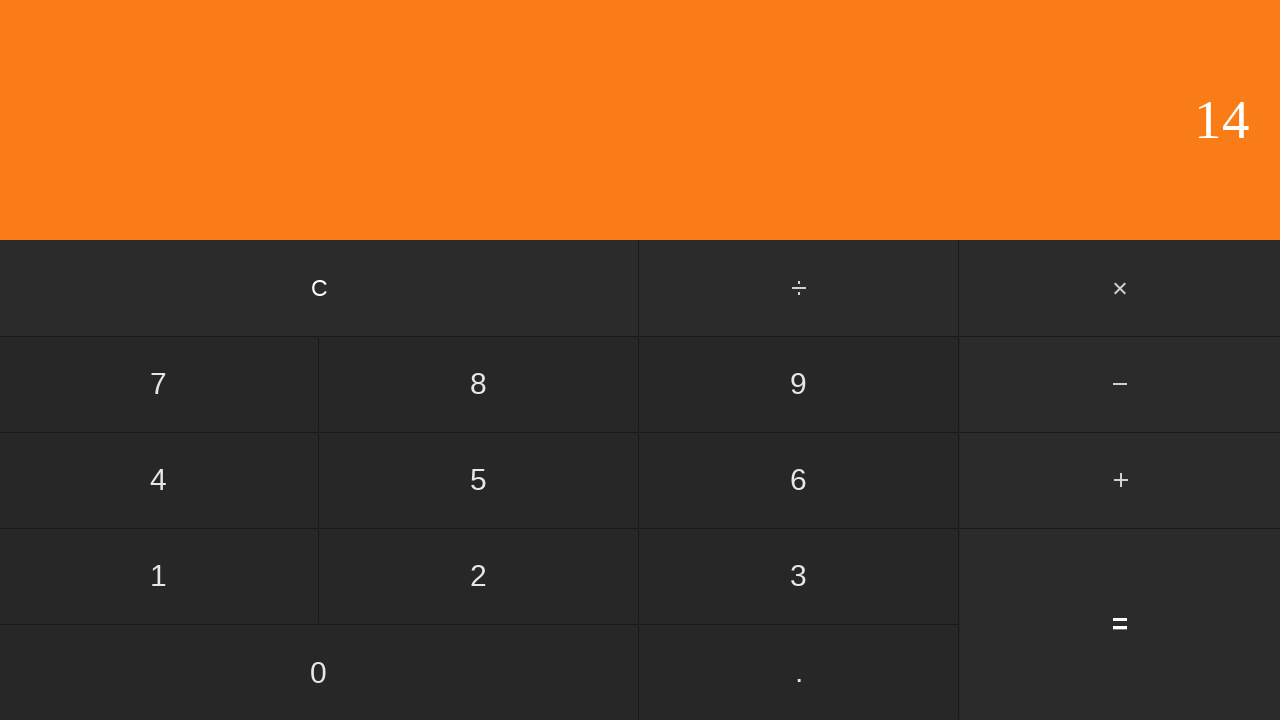

Clicked clear button to reset for next test at (320, 288) on input[value='C']
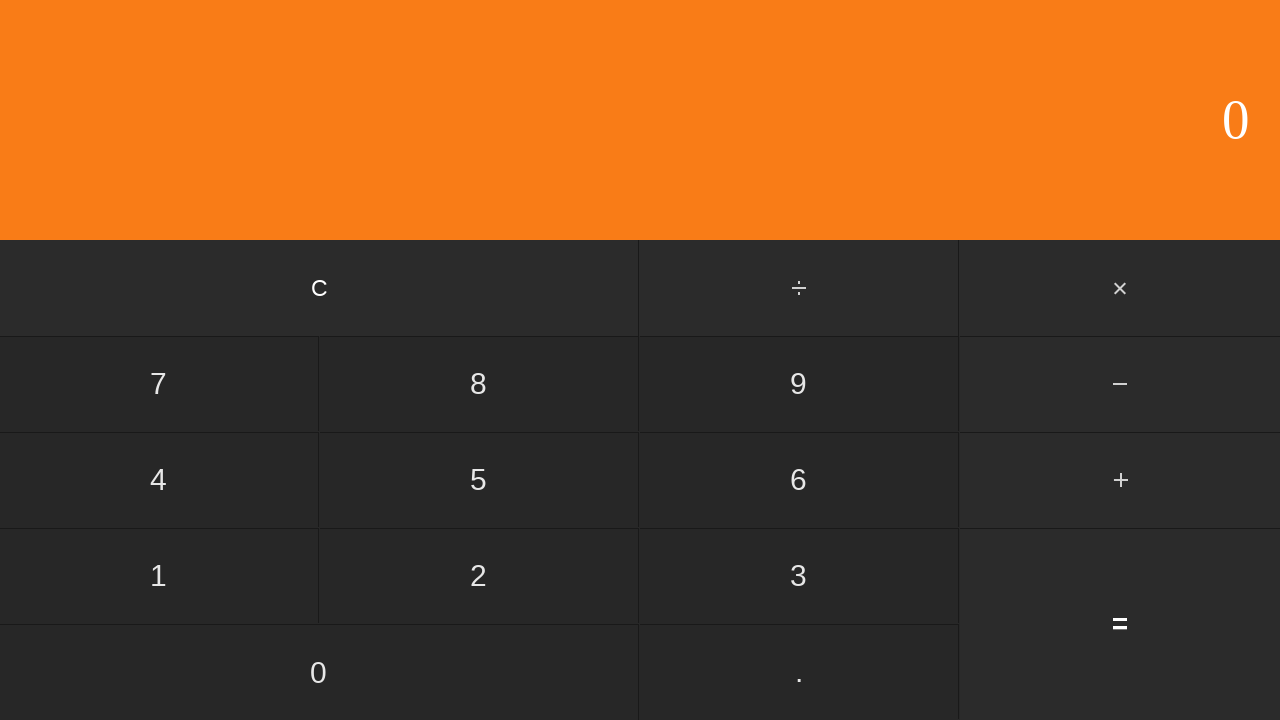

Clicked first operand: 5 at (479, 480) on input[value='5']
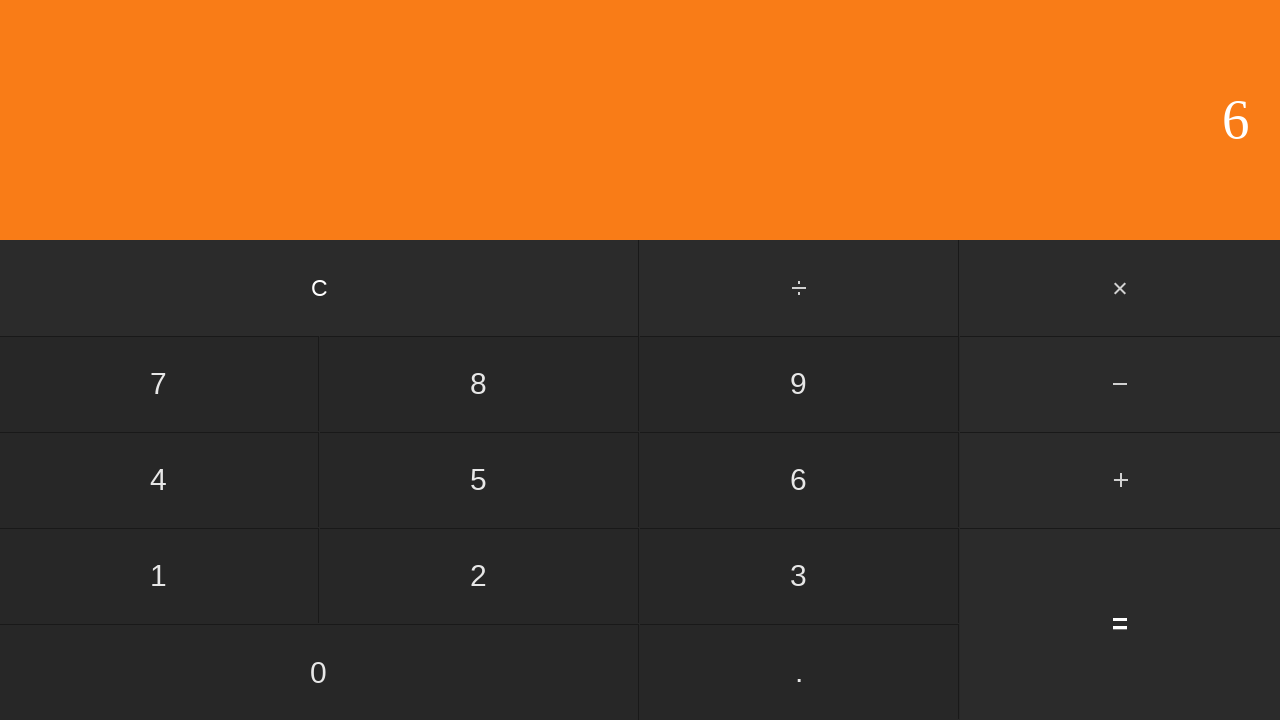

Clicked add button at (1120, 480) on #add
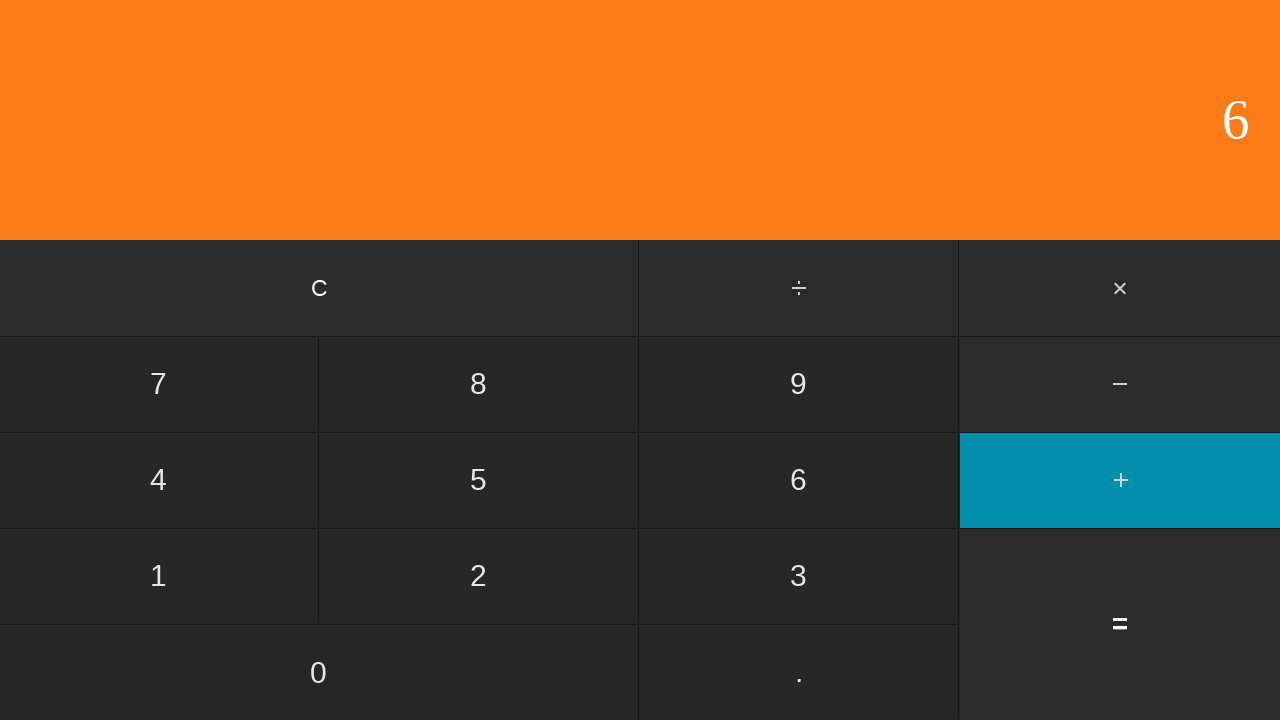

Clicked second operand: 9 at (799, 384) on input[value='9']
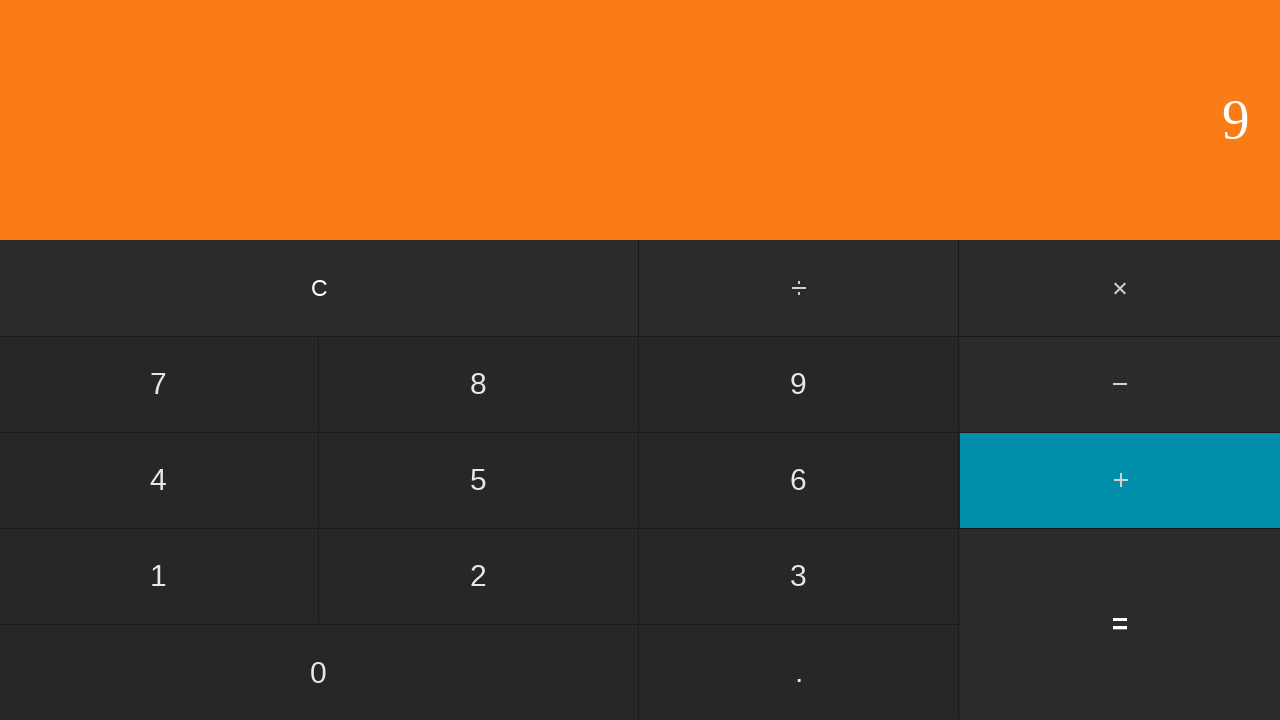

Clicked equals to compute 5 + 9 = 14 at (1120, 624) on input[value='=']
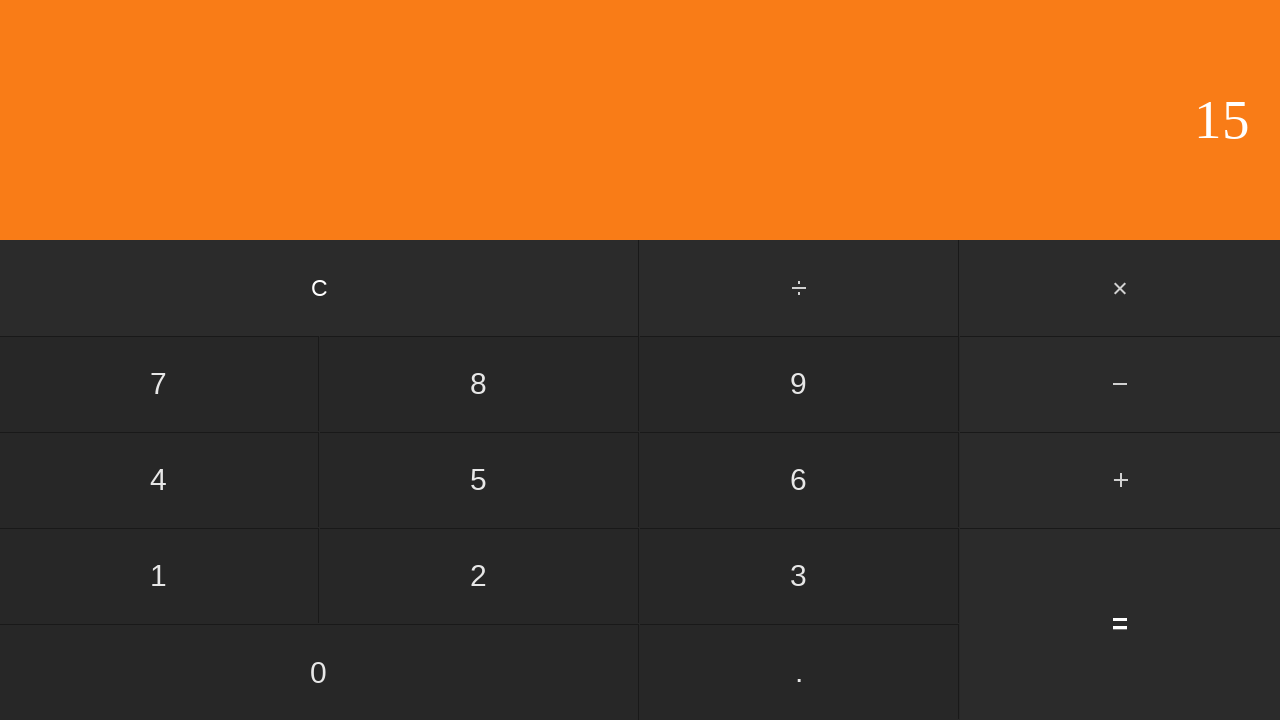

Result displayed for addition: 5 + 9 = 14
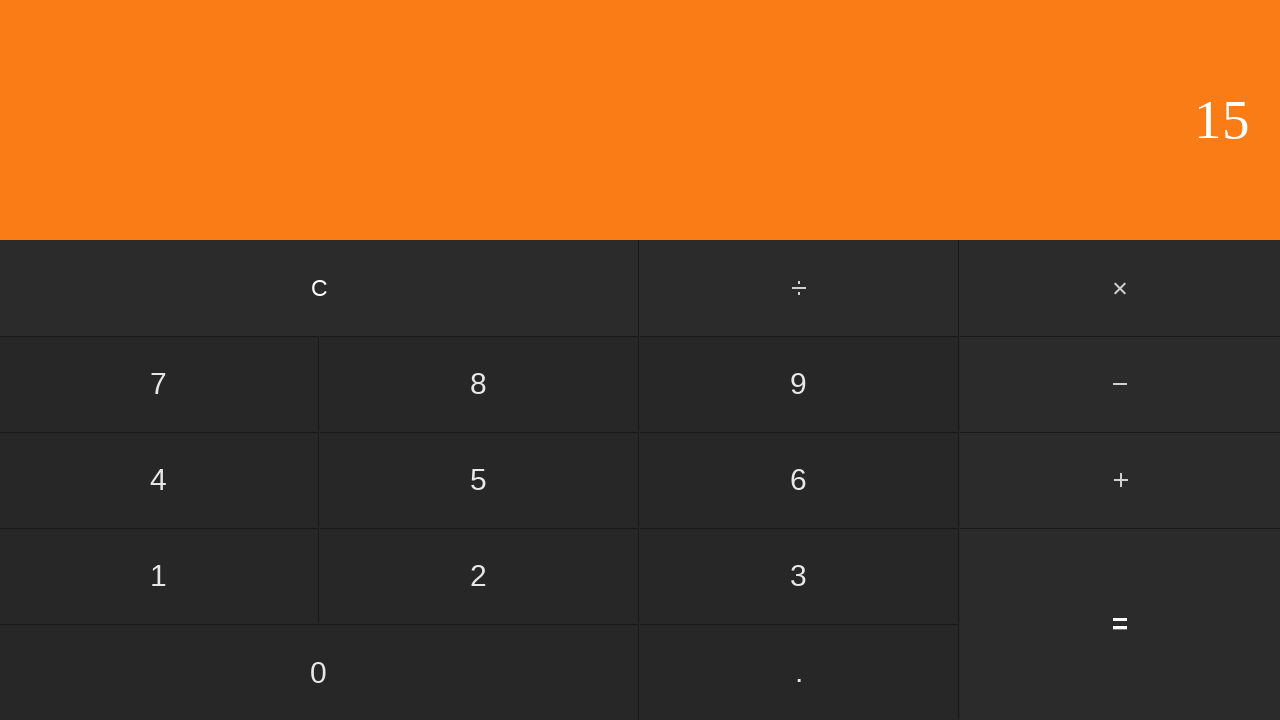

Clicked clear button to reset for next test at (320, 288) on input[value='C']
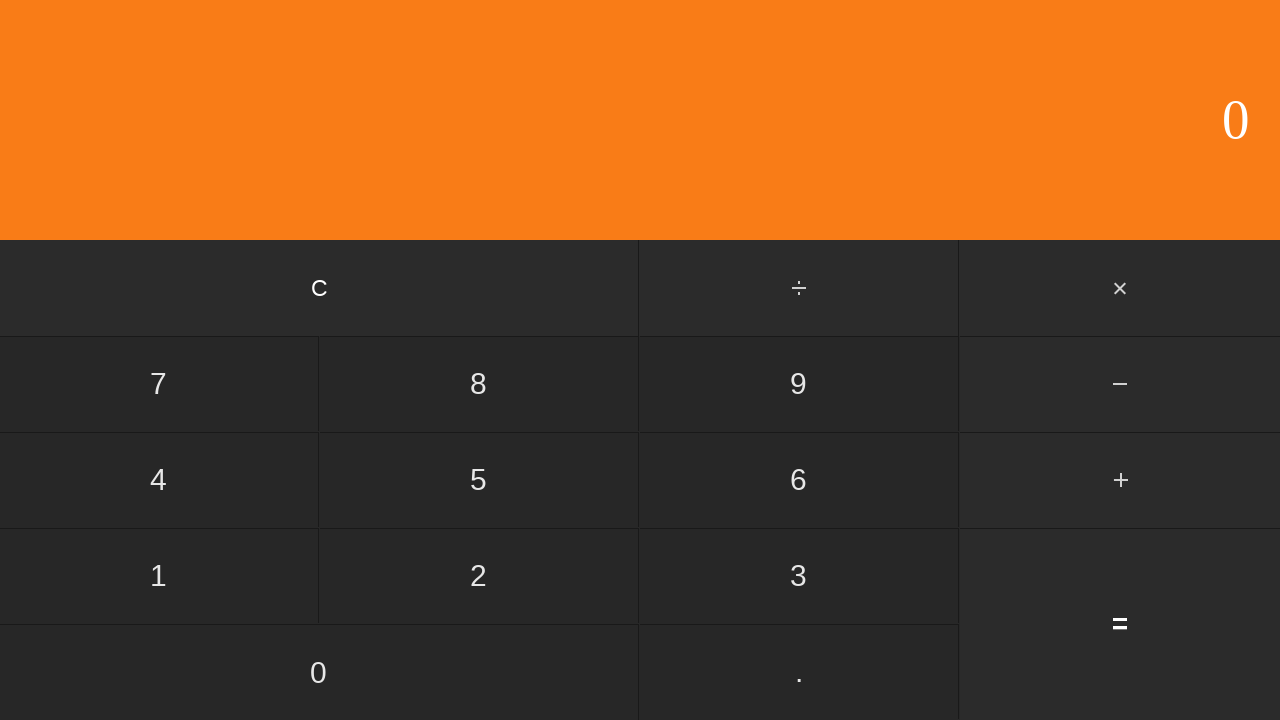

Clicked first operand: 6 at (799, 480) on input[value='6']
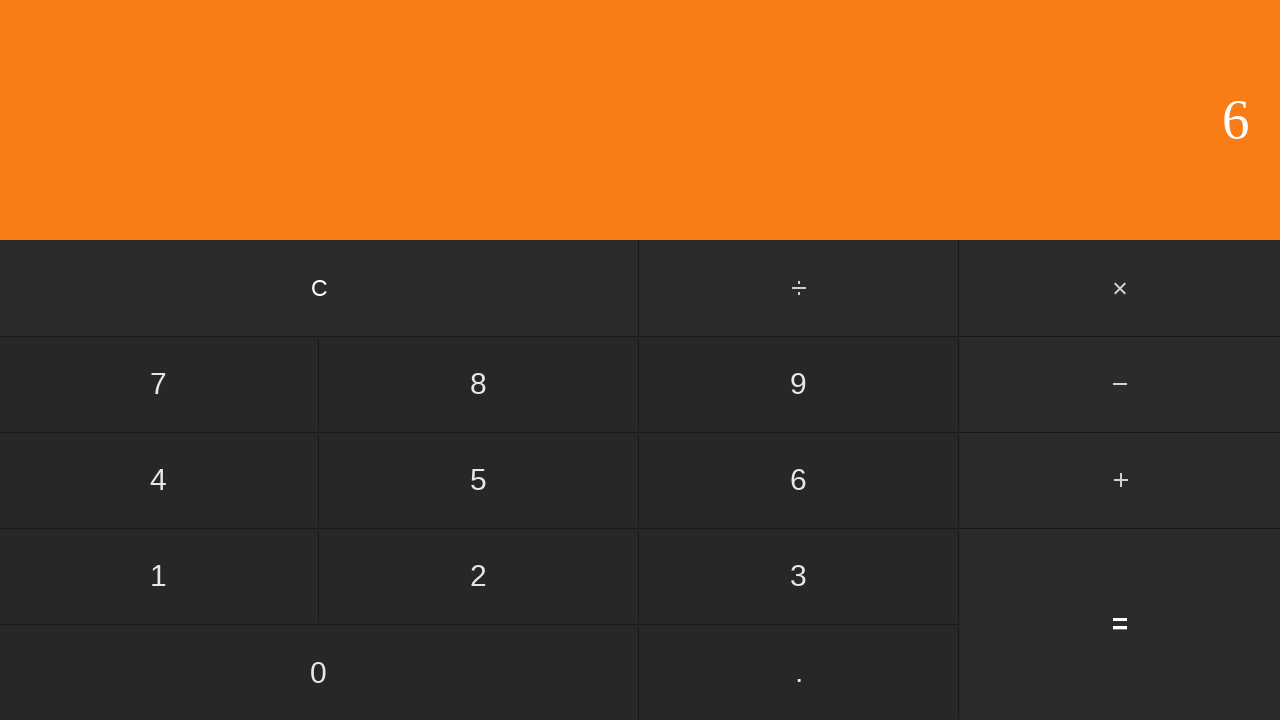

Clicked add button at (1120, 480) on #add
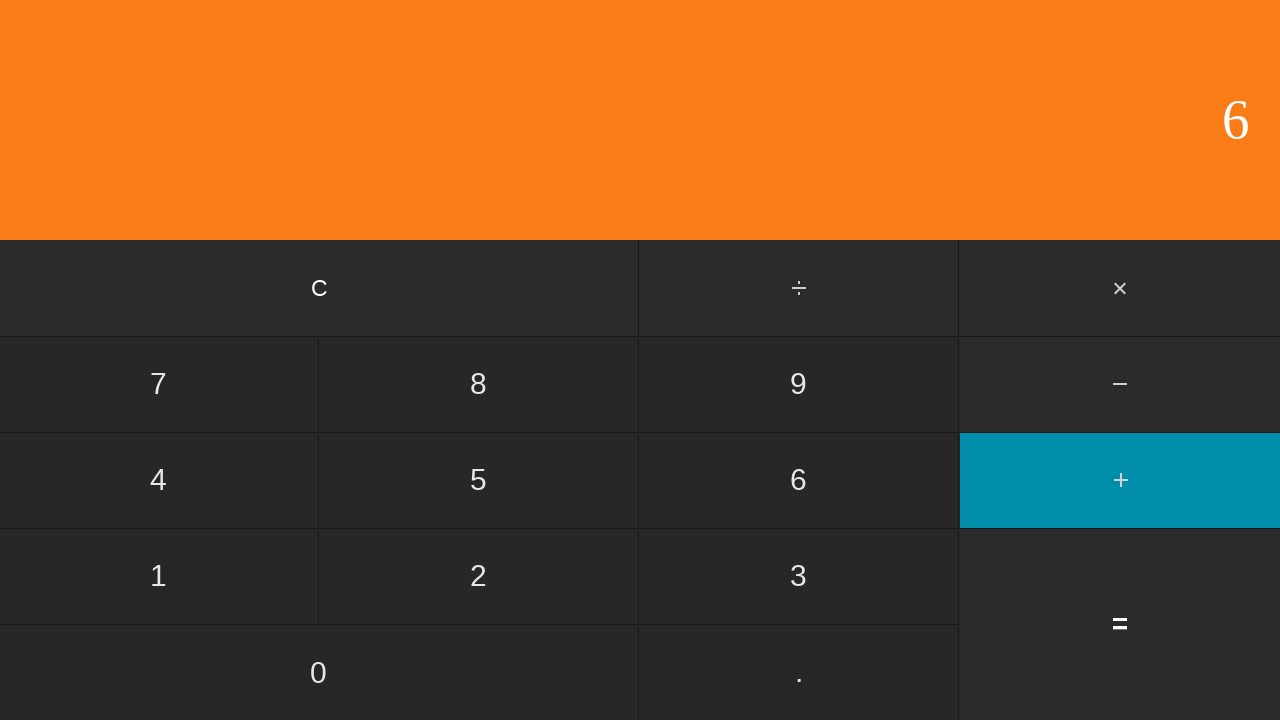

Clicked second operand: 0 at (319, 672) on input[value='0']
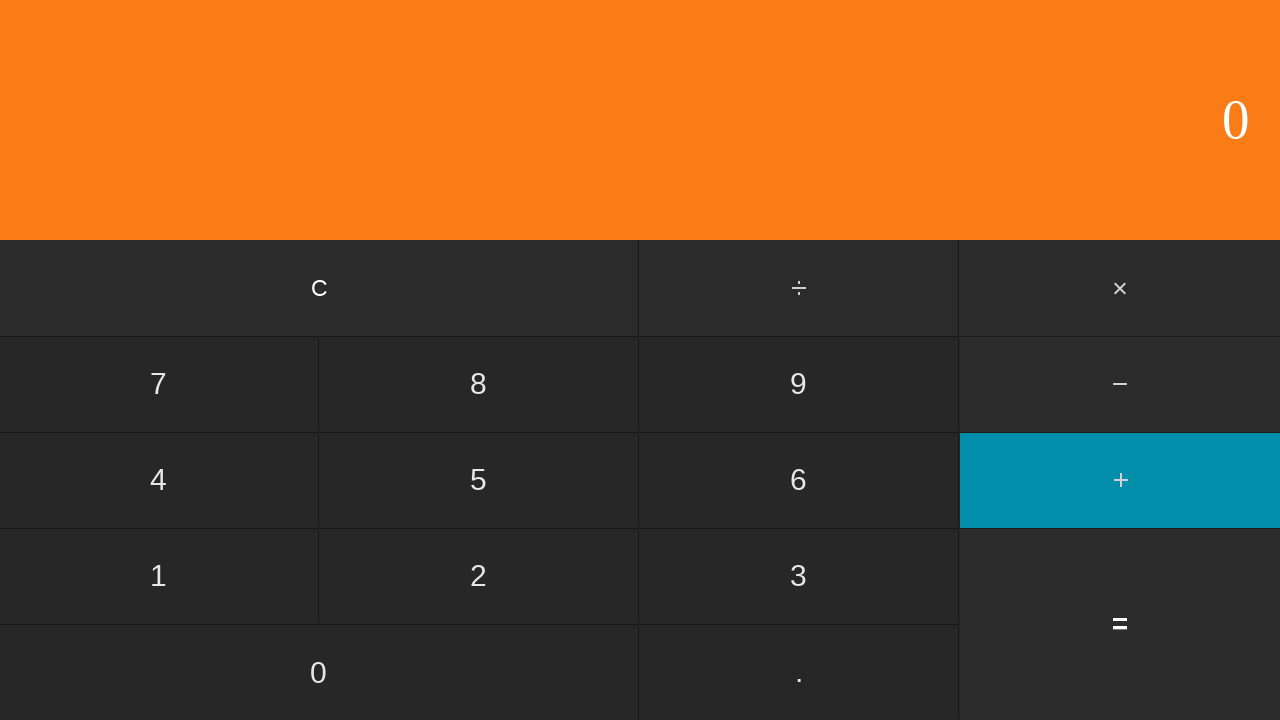

Clicked equals to compute 6 + 0 = 6 at (1120, 624) on input[value='=']
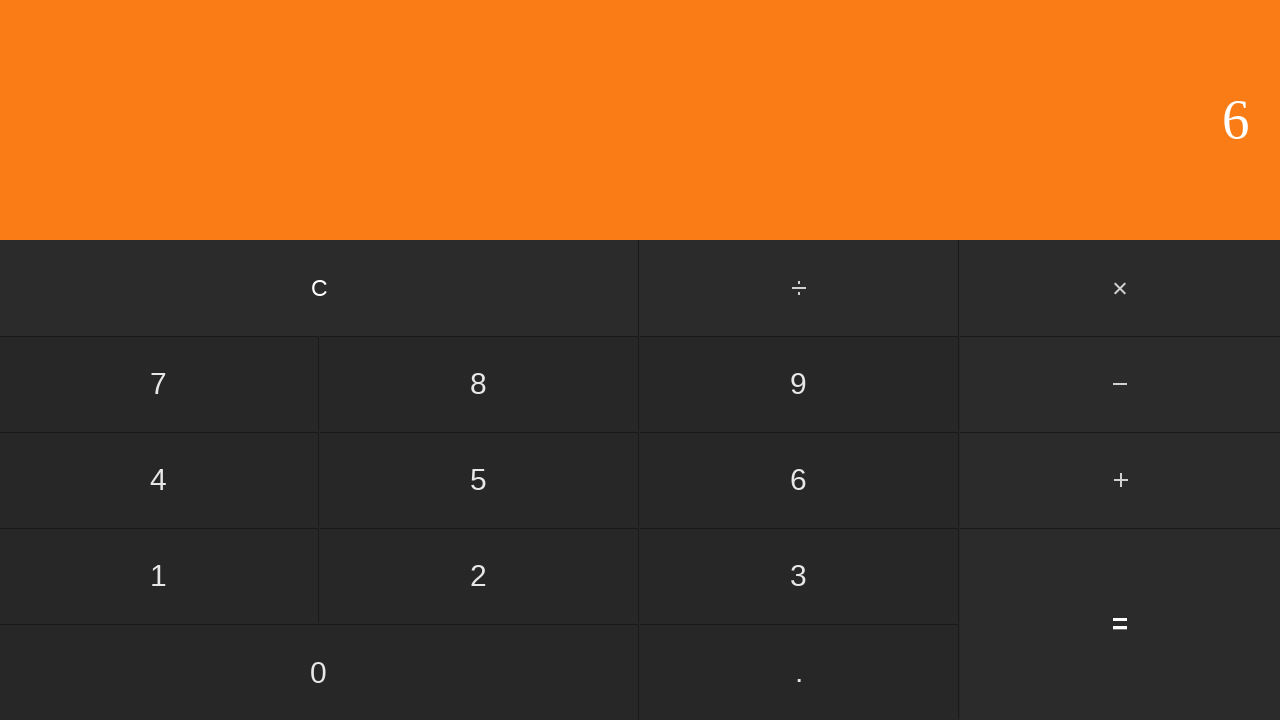

Result displayed for addition: 6 + 0 = 6
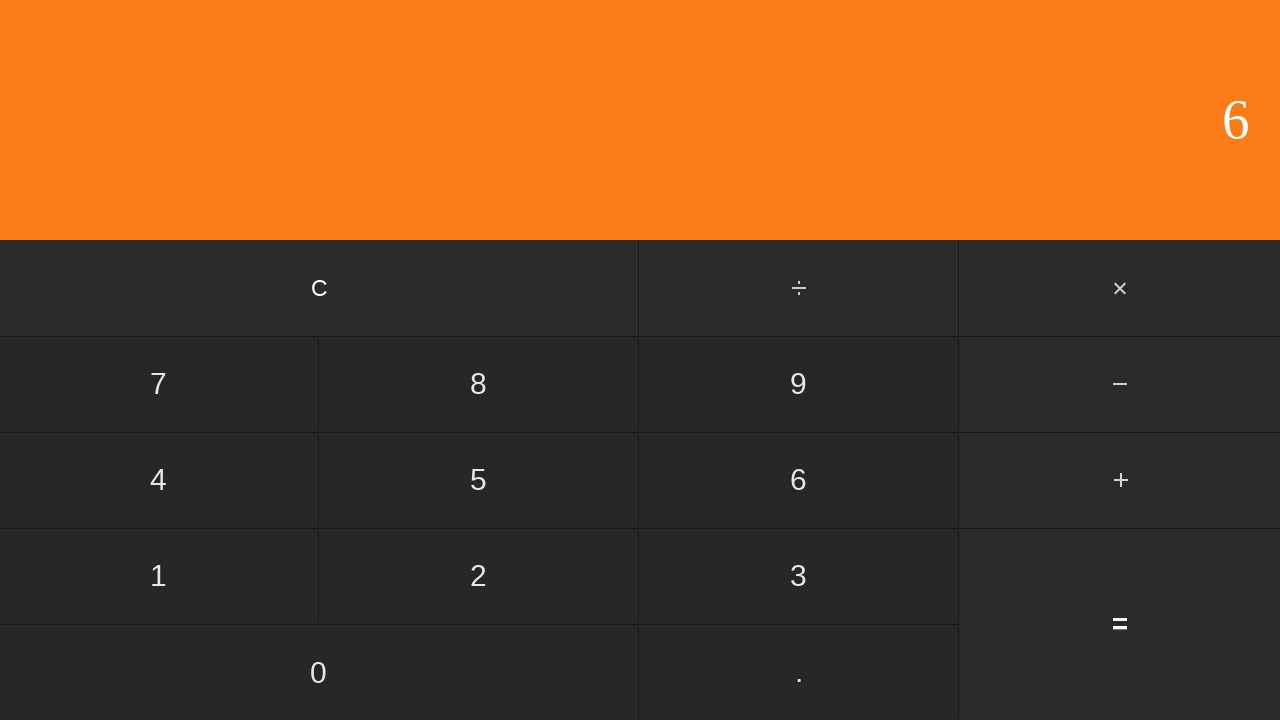

Clicked clear button to reset for next test at (320, 288) on input[value='C']
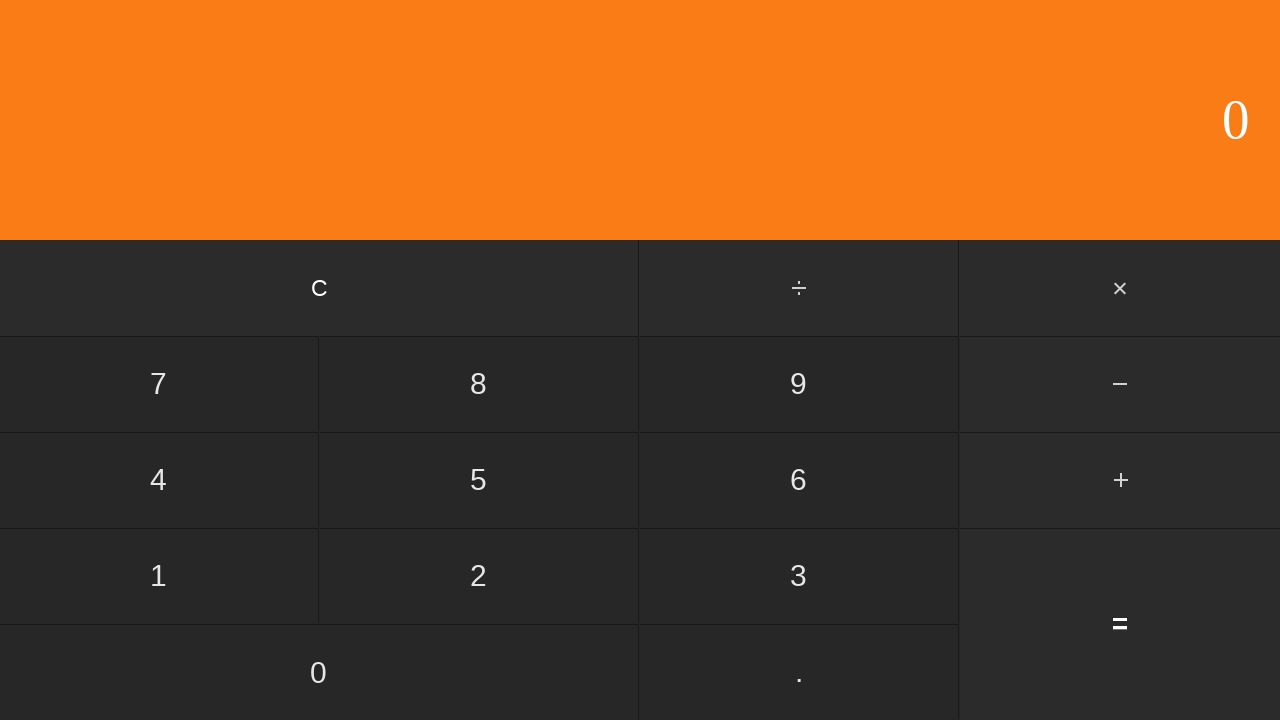

Clicked first operand: 6 at (799, 480) on input[value='6']
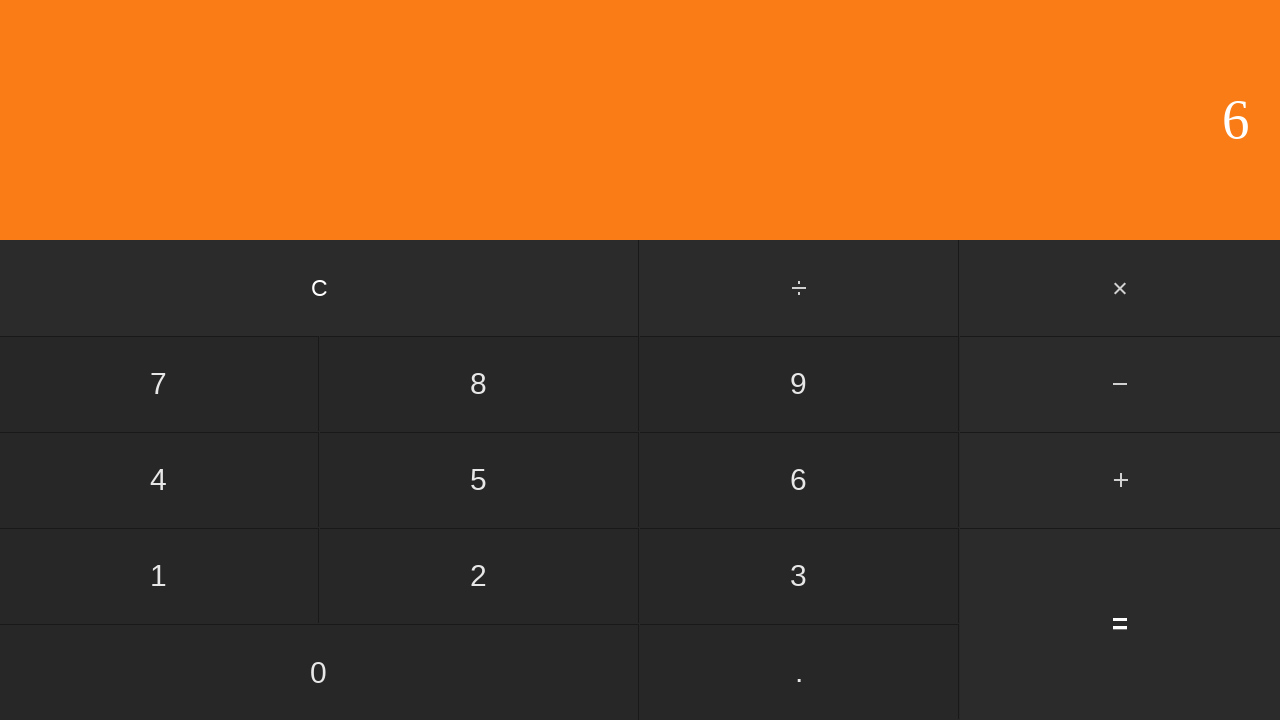

Clicked add button at (1120, 480) on #add
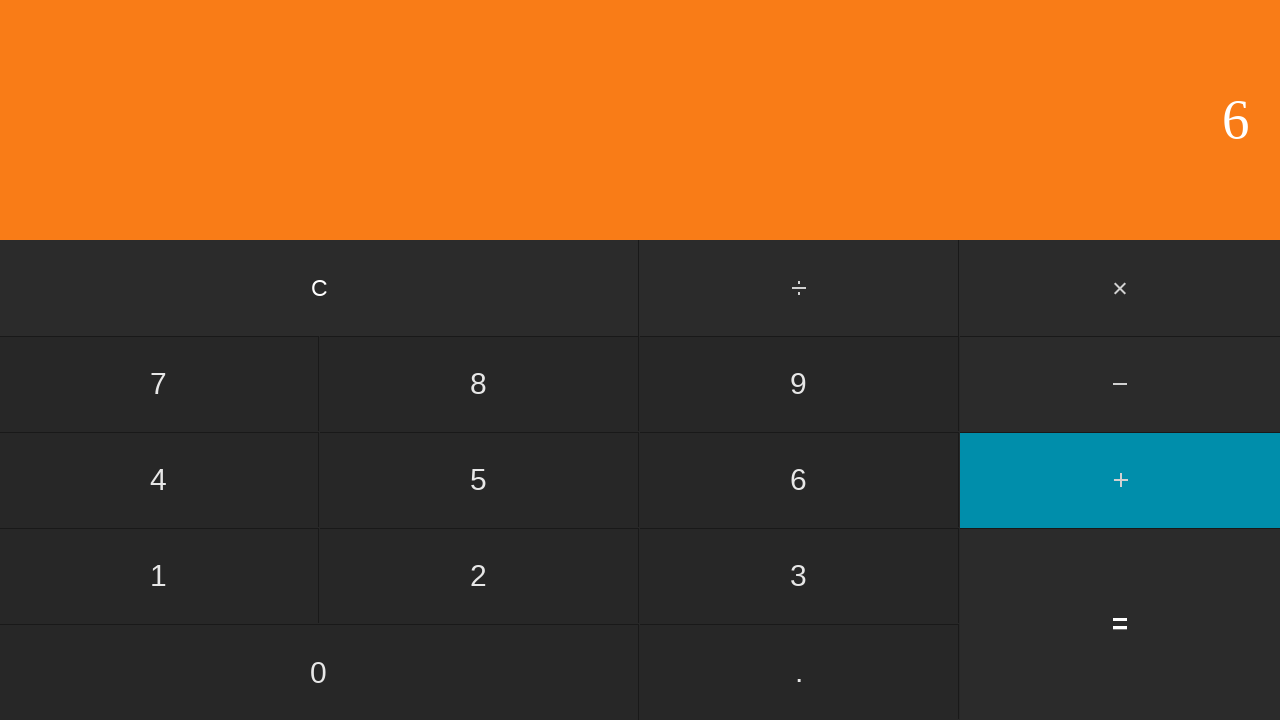

Clicked second operand: 1 at (159, 576) on input[value='1']
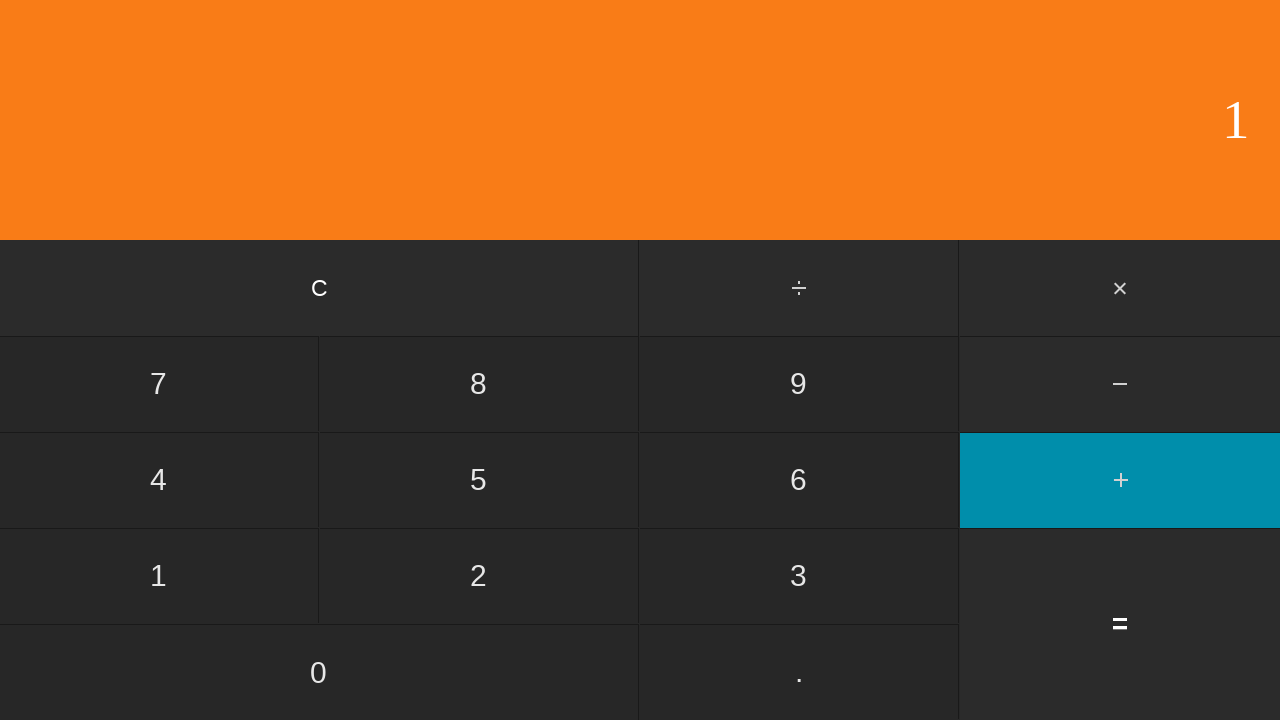

Clicked equals to compute 6 + 1 = 7 at (1120, 624) on input[value='=']
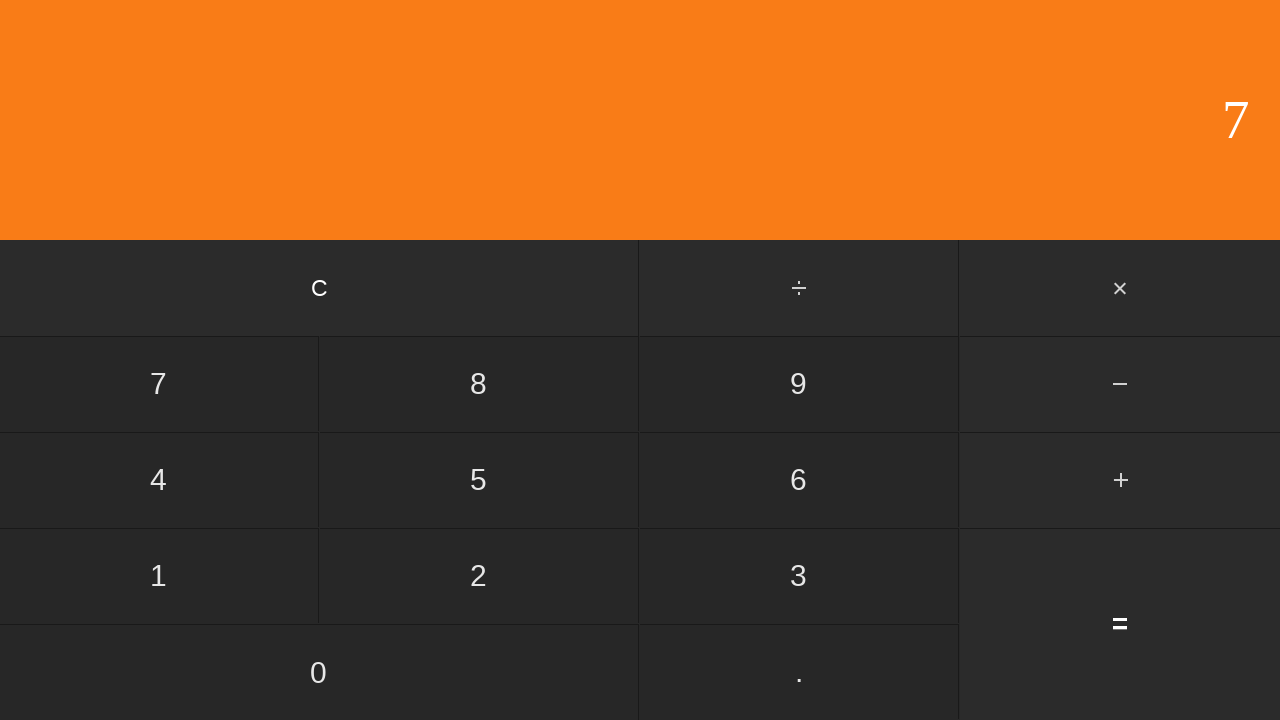

Result displayed for addition: 6 + 1 = 7
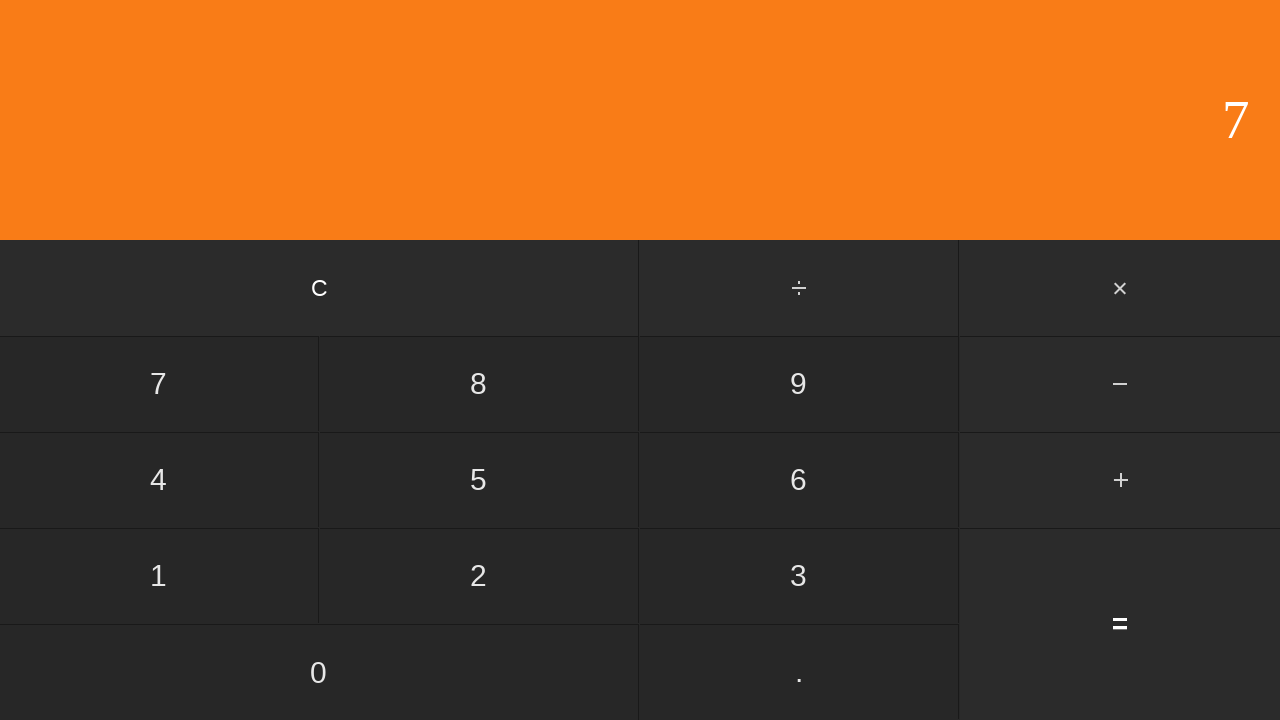

Clicked clear button to reset for next test at (320, 288) on input[value='C']
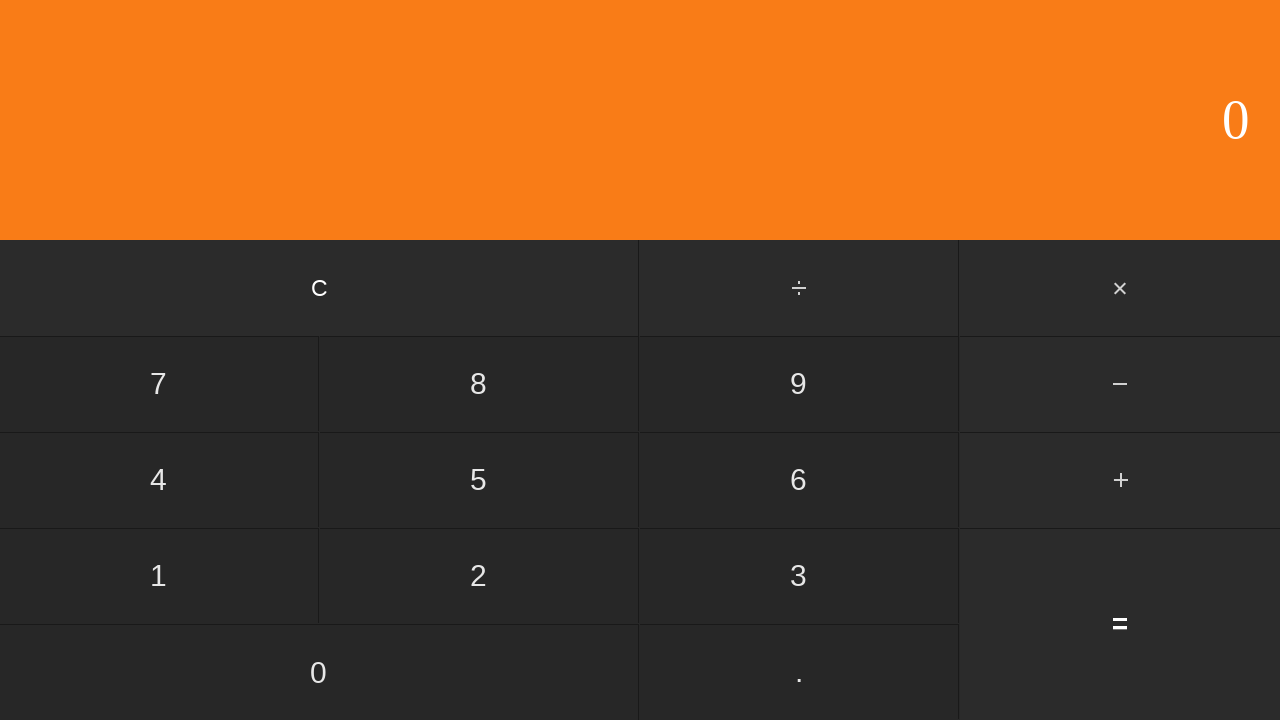

Clicked first operand: 6 at (799, 480) on input[value='6']
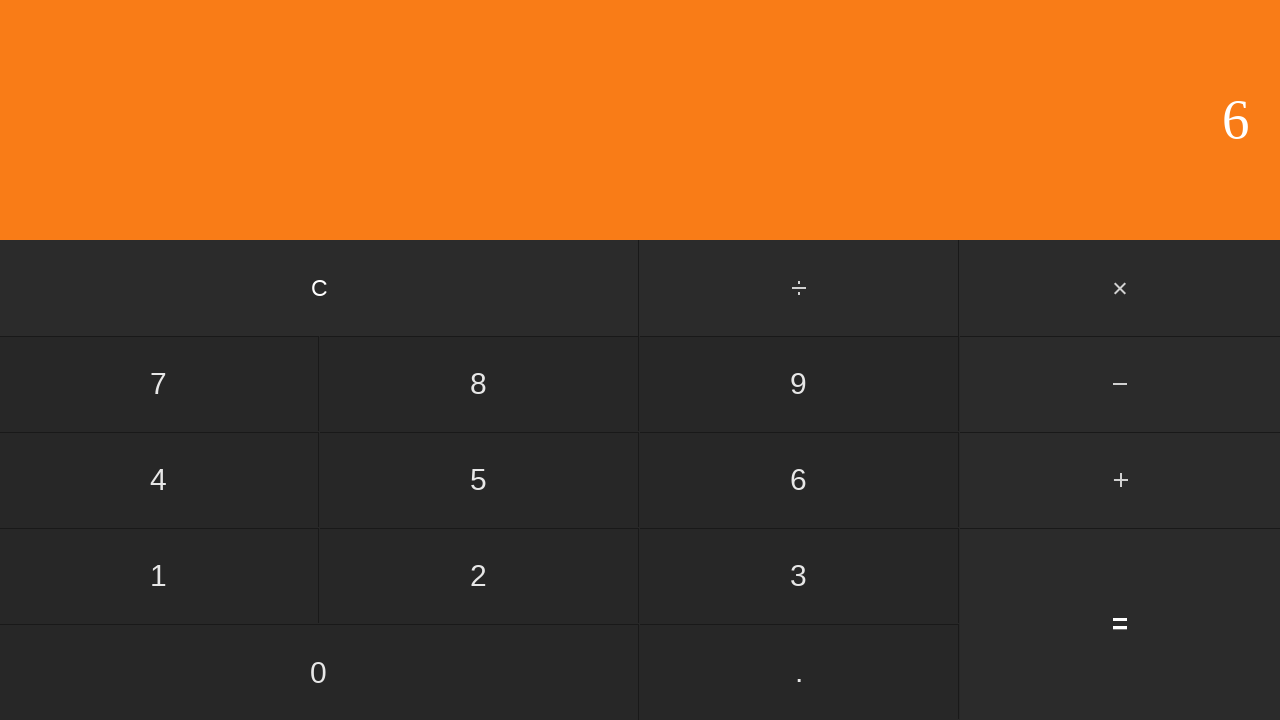

Clicked add button at (1120, 480) on #add
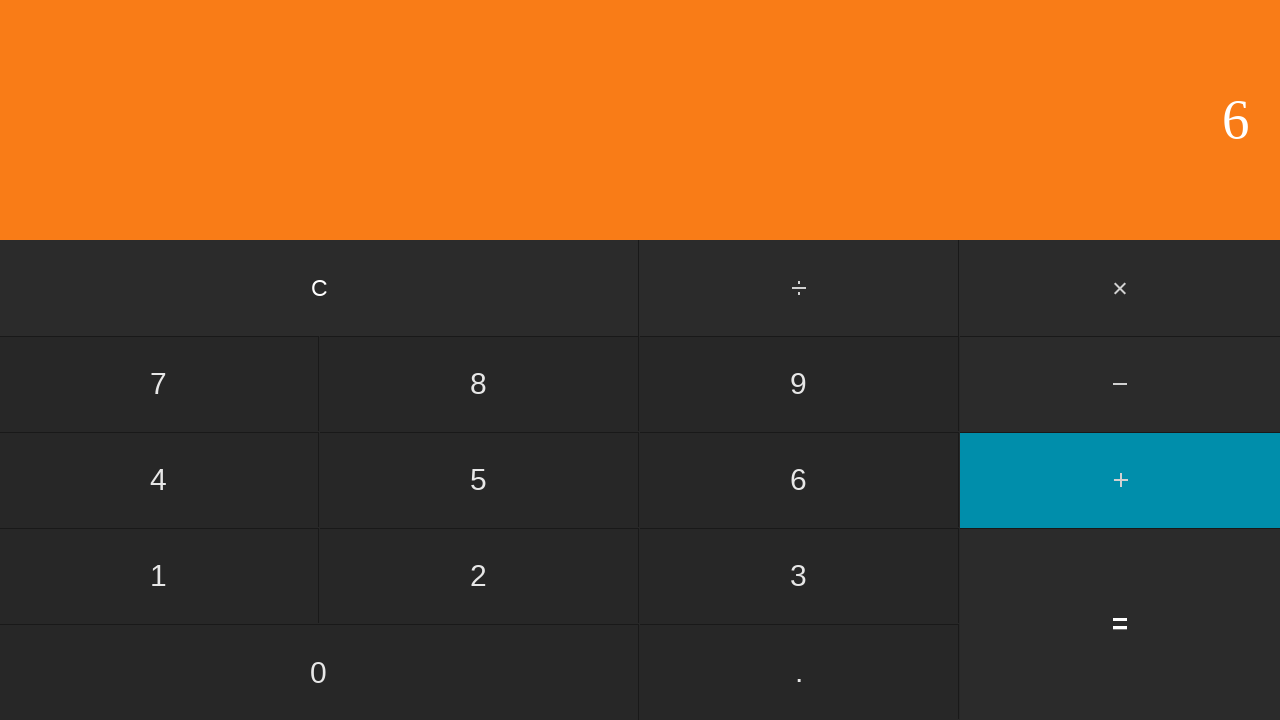

Clicked second operand: 2 at (479, 576) on input[value='2']
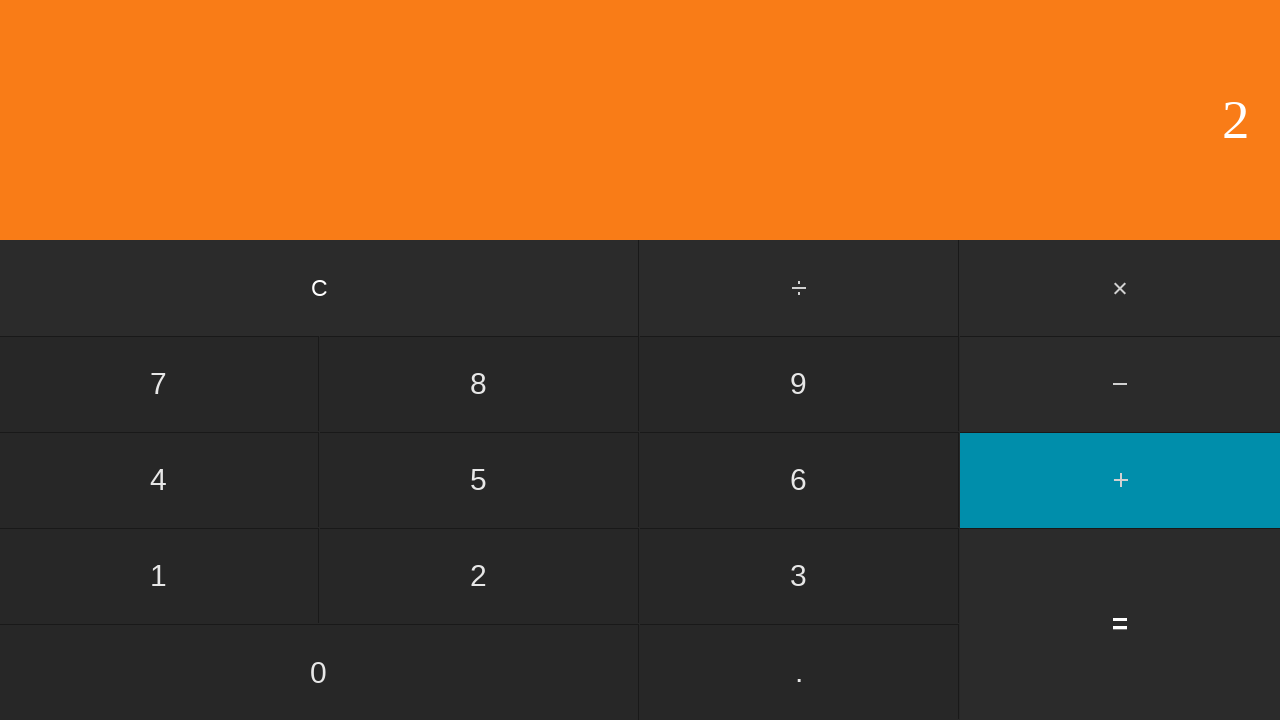

Clicked equals to compute 6 + 2 = 8 at (1120, 624) on input[value='=']
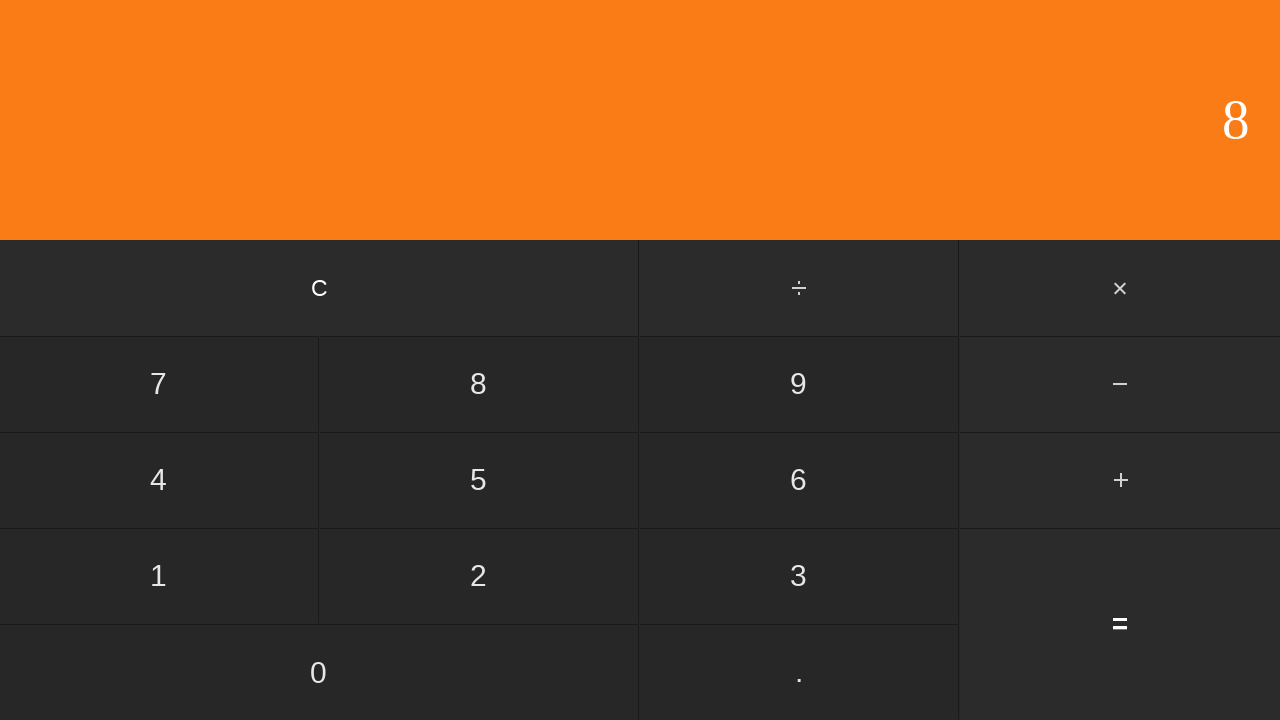

Result displayed for addition: 6 + 2 = 8
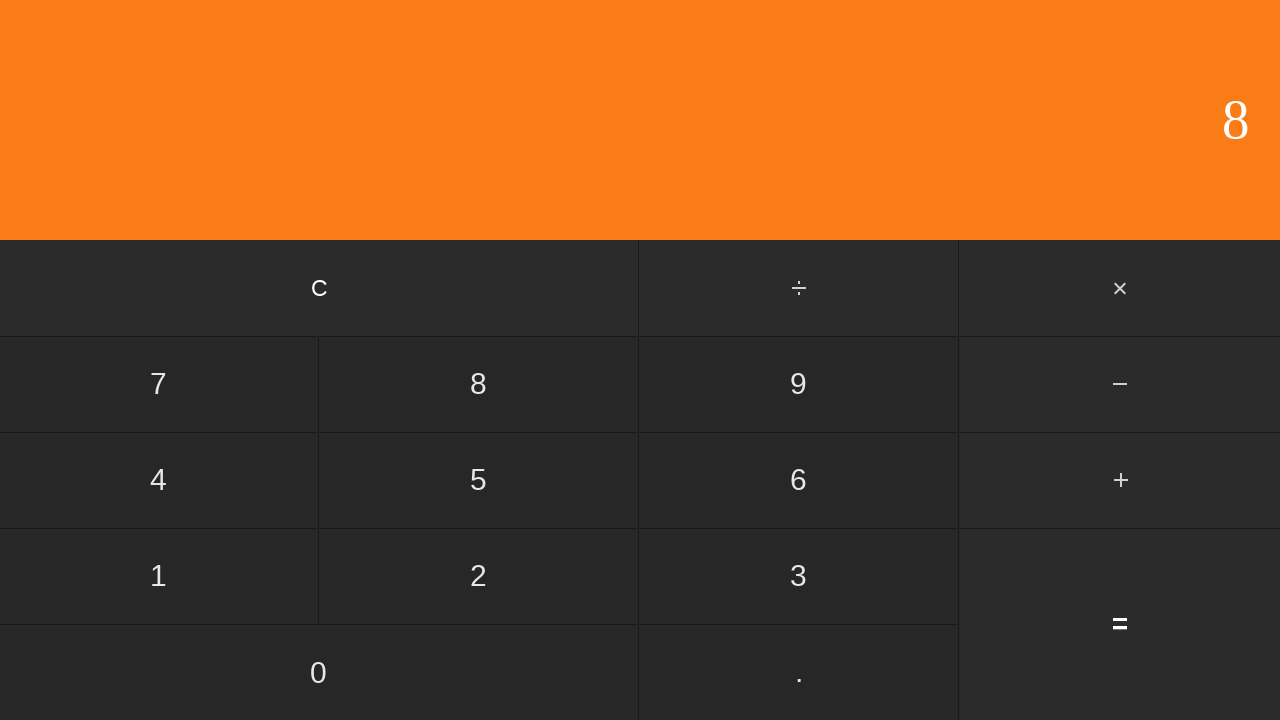

Clicked clear button to reset for next test at (320, 288) on input[value='C']
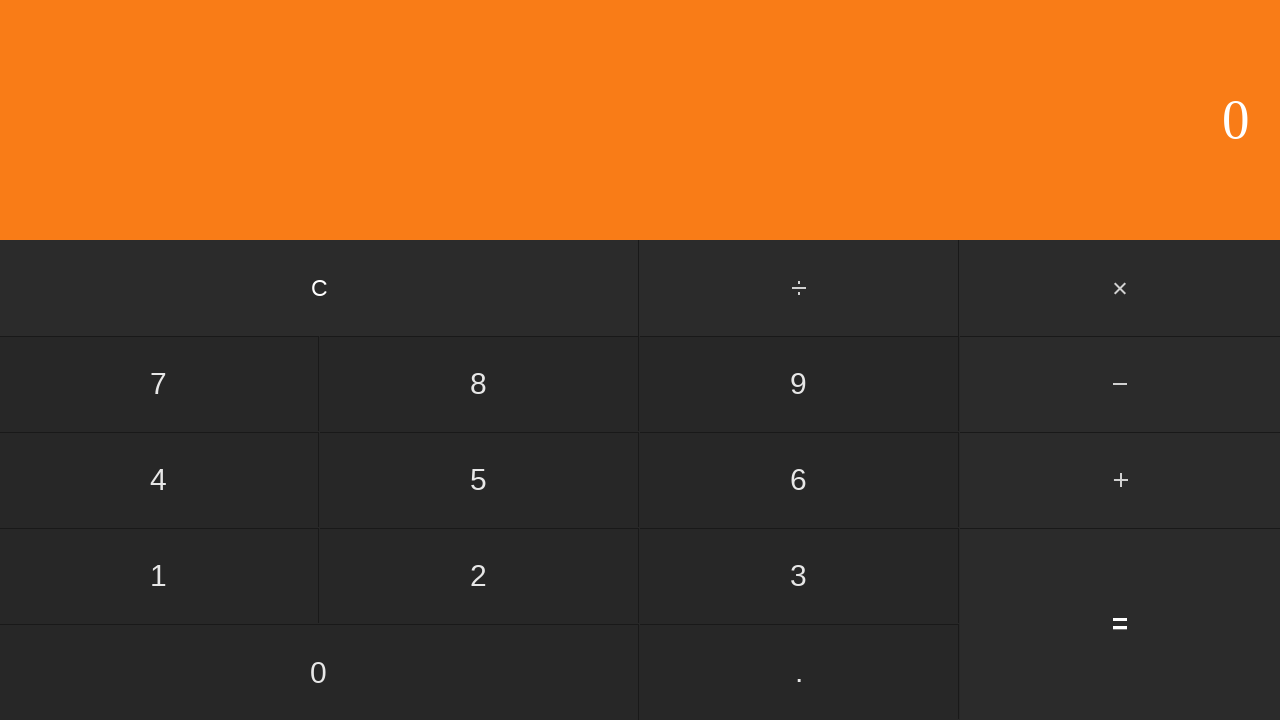

Clicked first operand: 6 at (799, 480) on input[value='6']
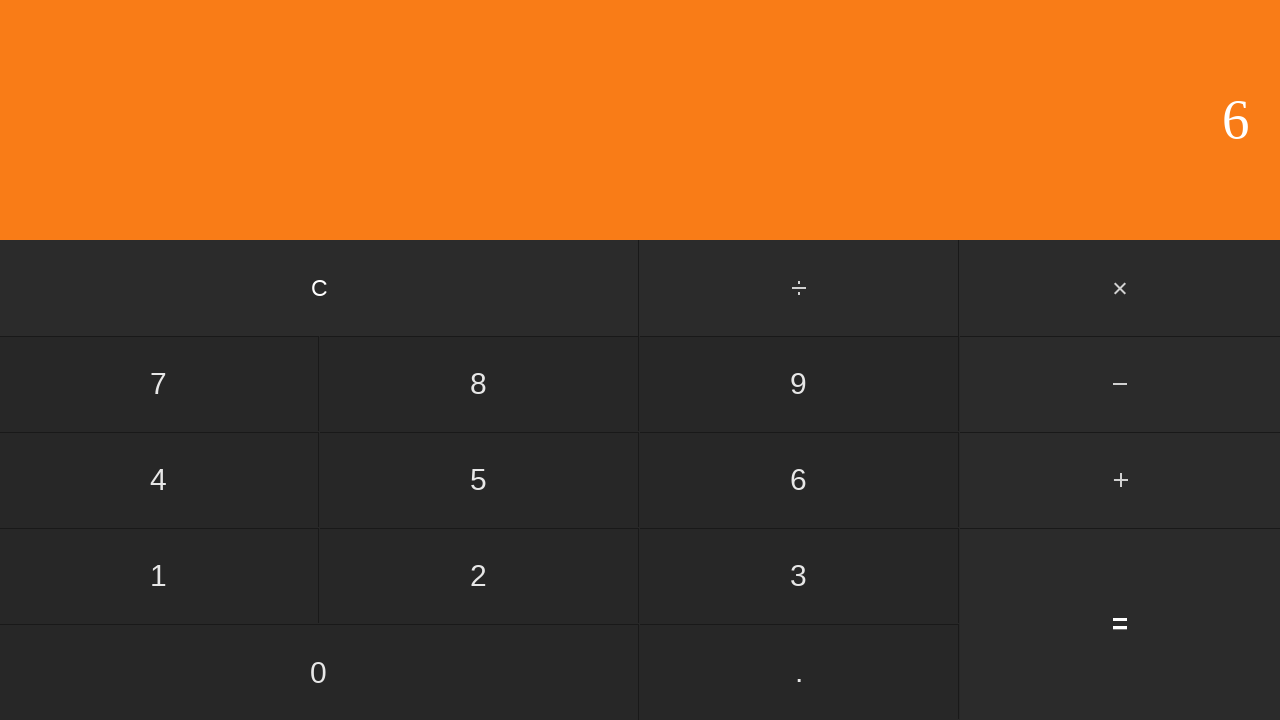

Clicked add button at (1120, 480) on #add
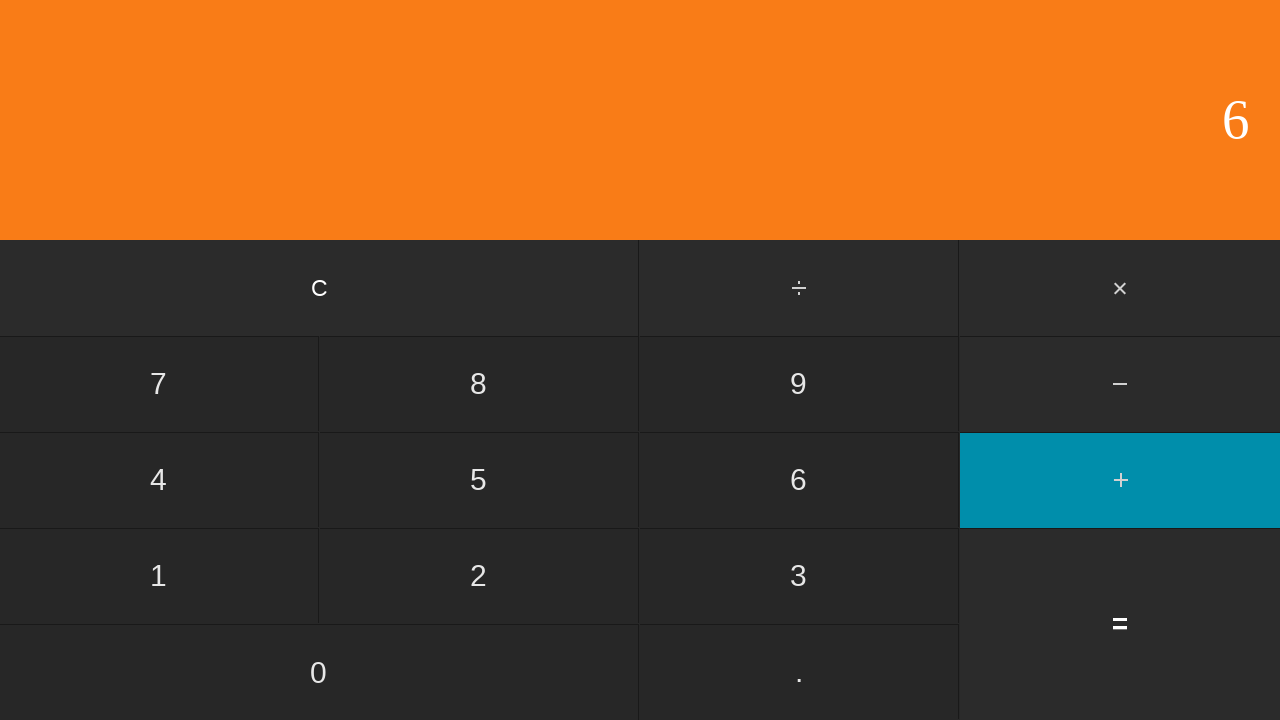

Clicked second operand: 3 at (799, 576) on input[value='3']
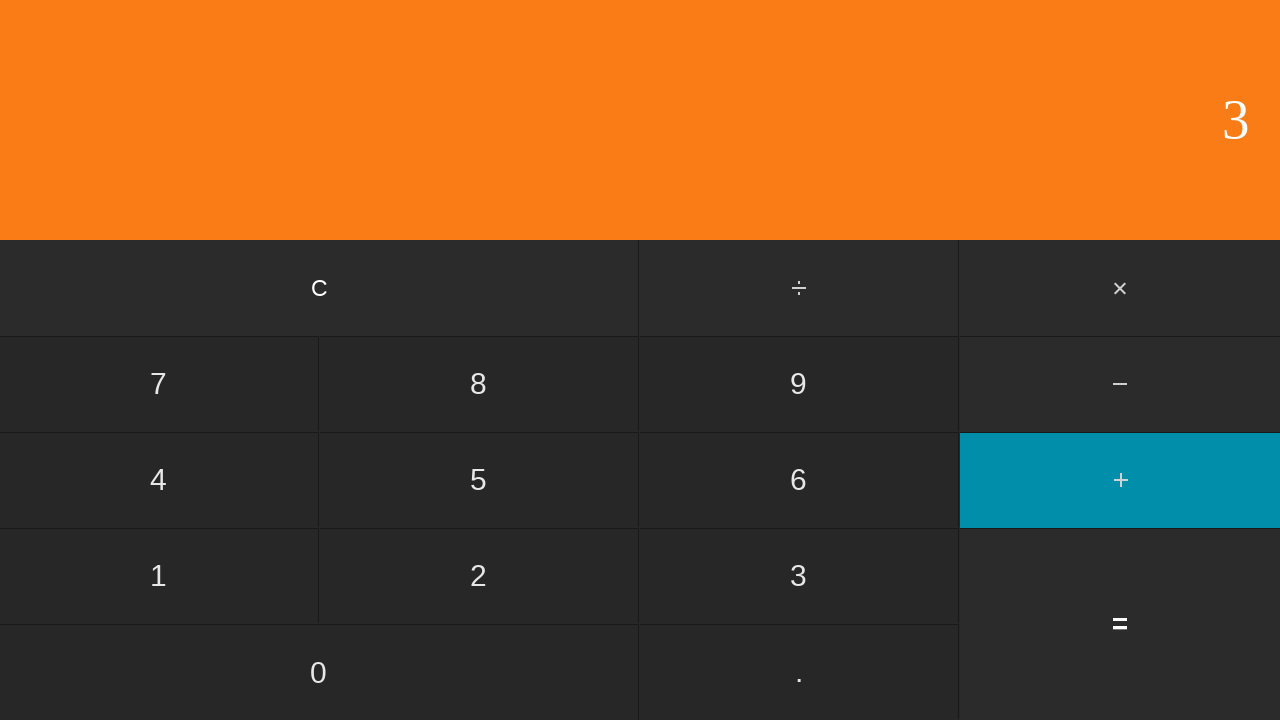

Clicked equals to compute 6 + 3 = 9 at (1120, 624) on input[value='=']
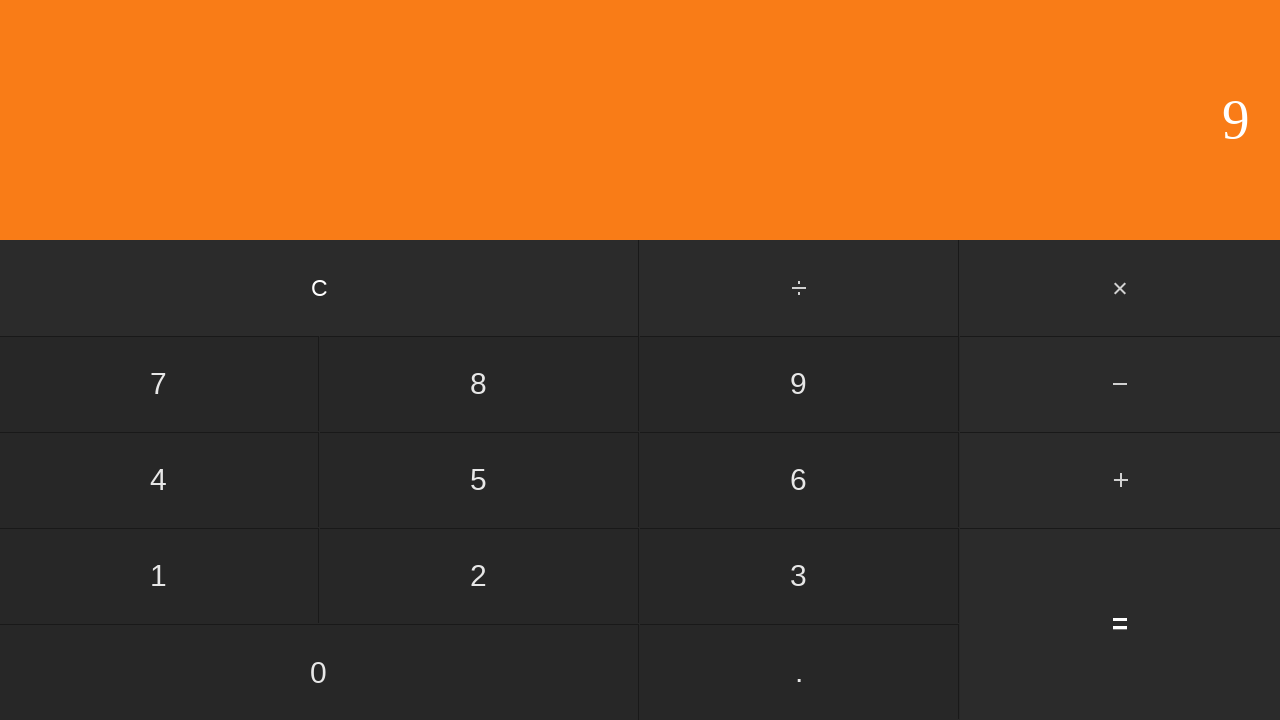

Result displayed for addition: 6 + 3 = 9
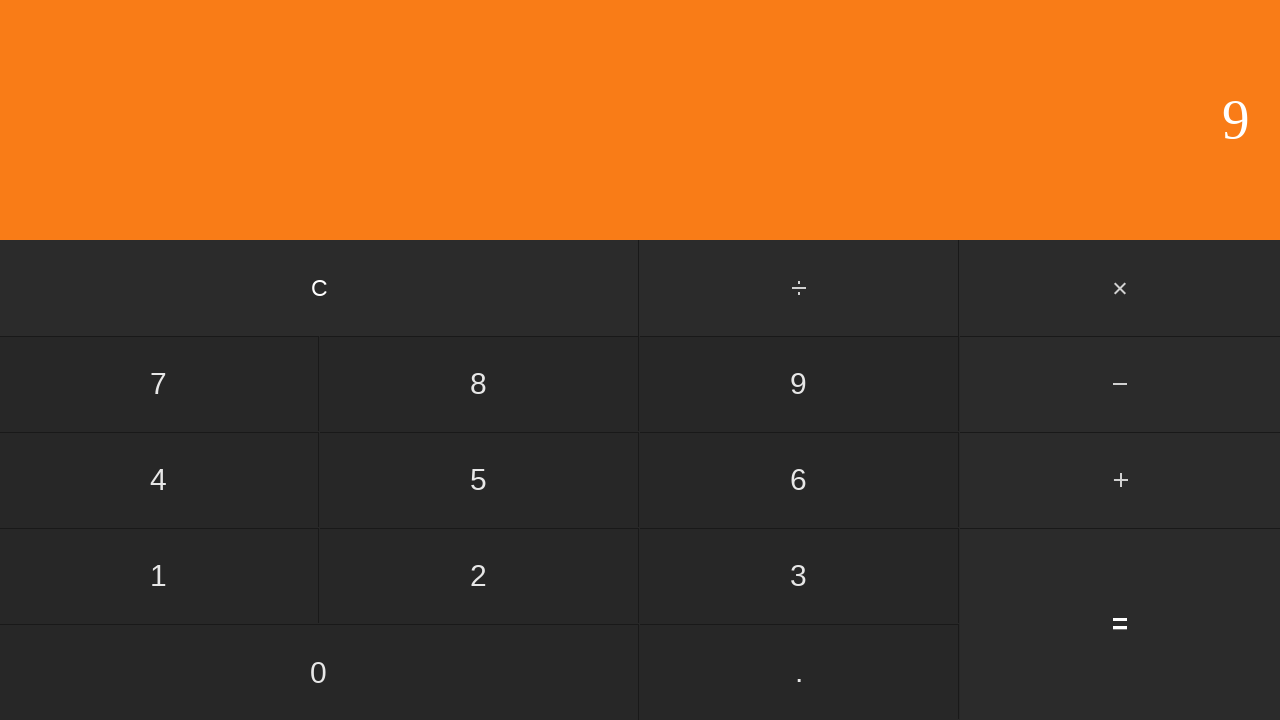

Clicked clear button to reset for next test at (320, 288) on input[value='C']
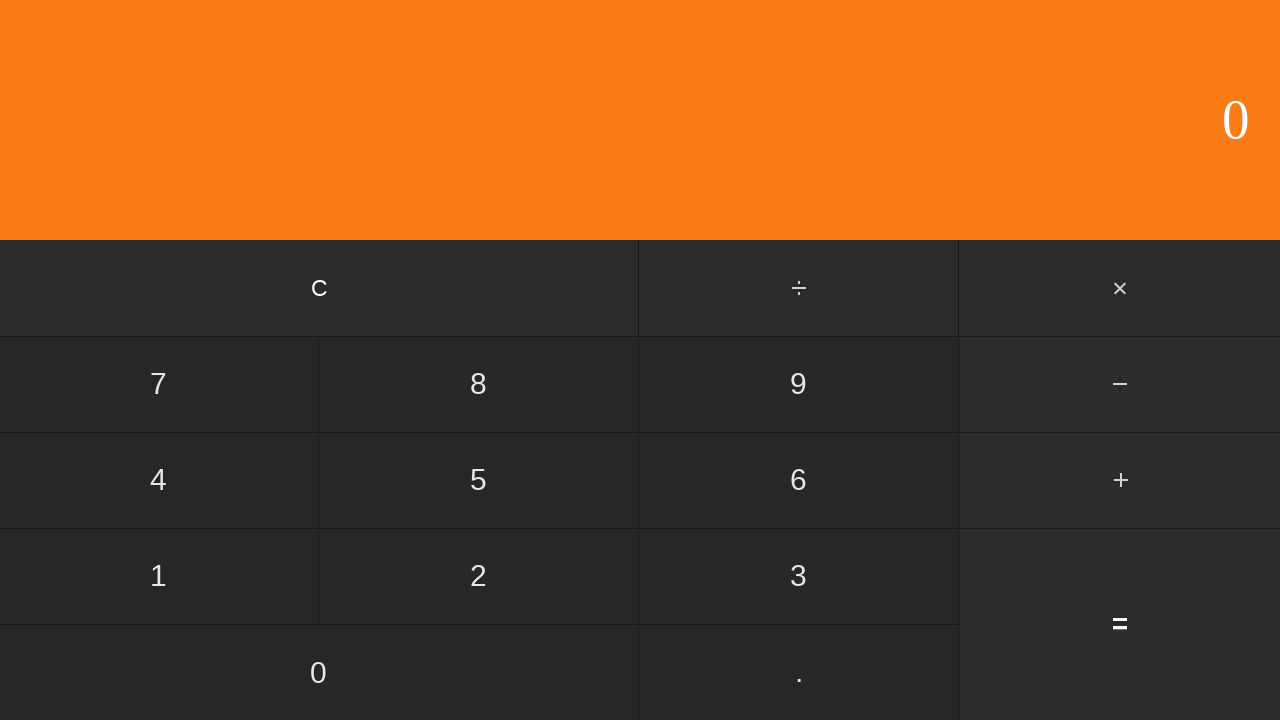

Clicked first operand: 6 at (799, 480) on input[value='6']
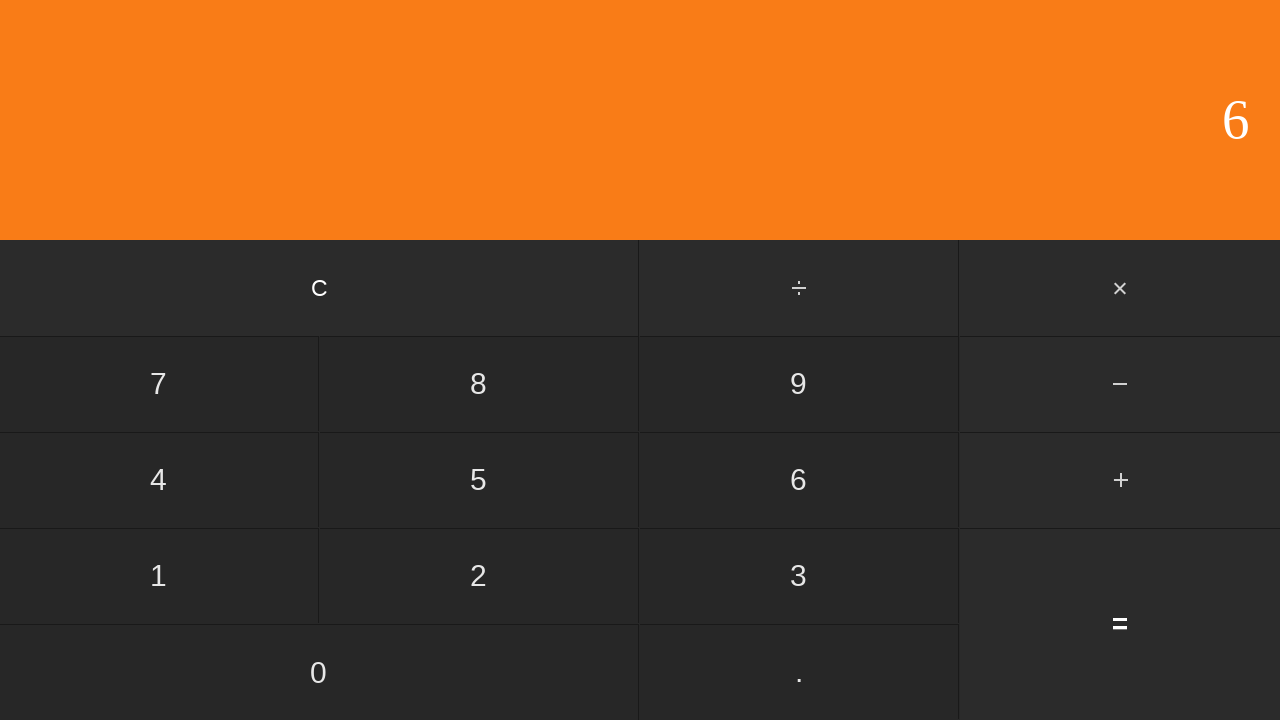

Clicked add button at (1120, 480) on #add
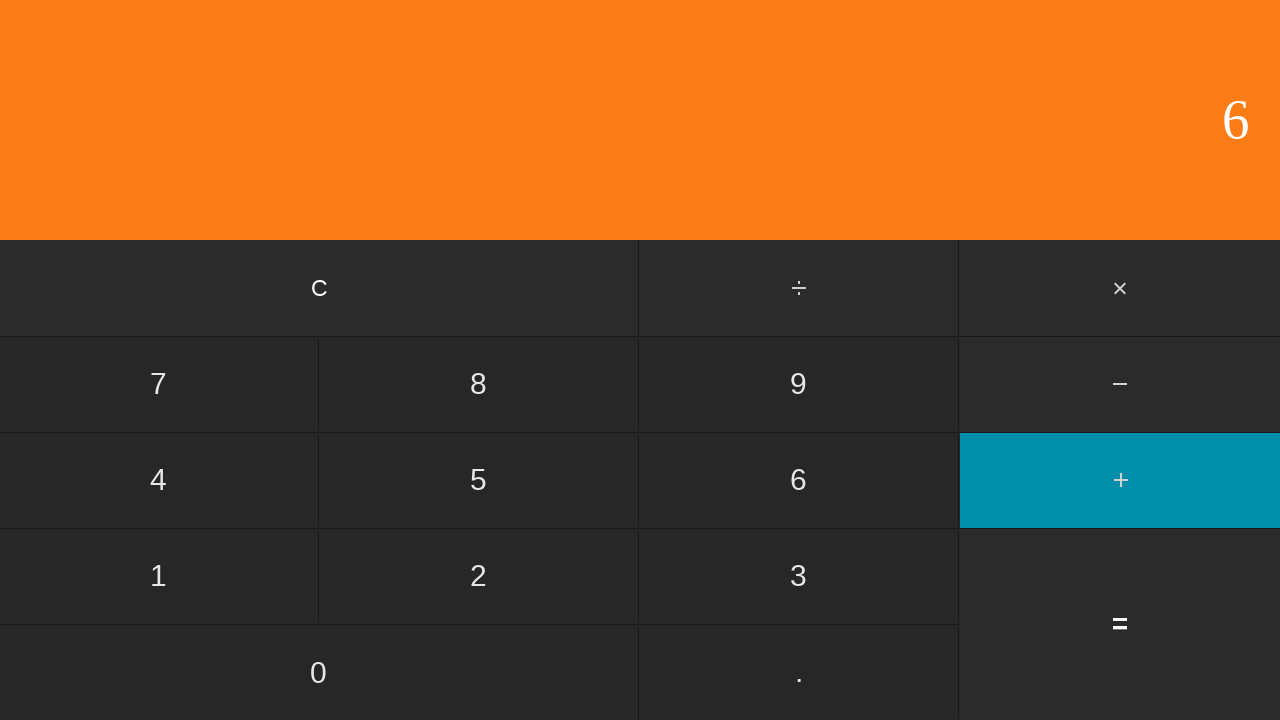

Clicked second operand: 4 at (159, 480) on input[value='4']
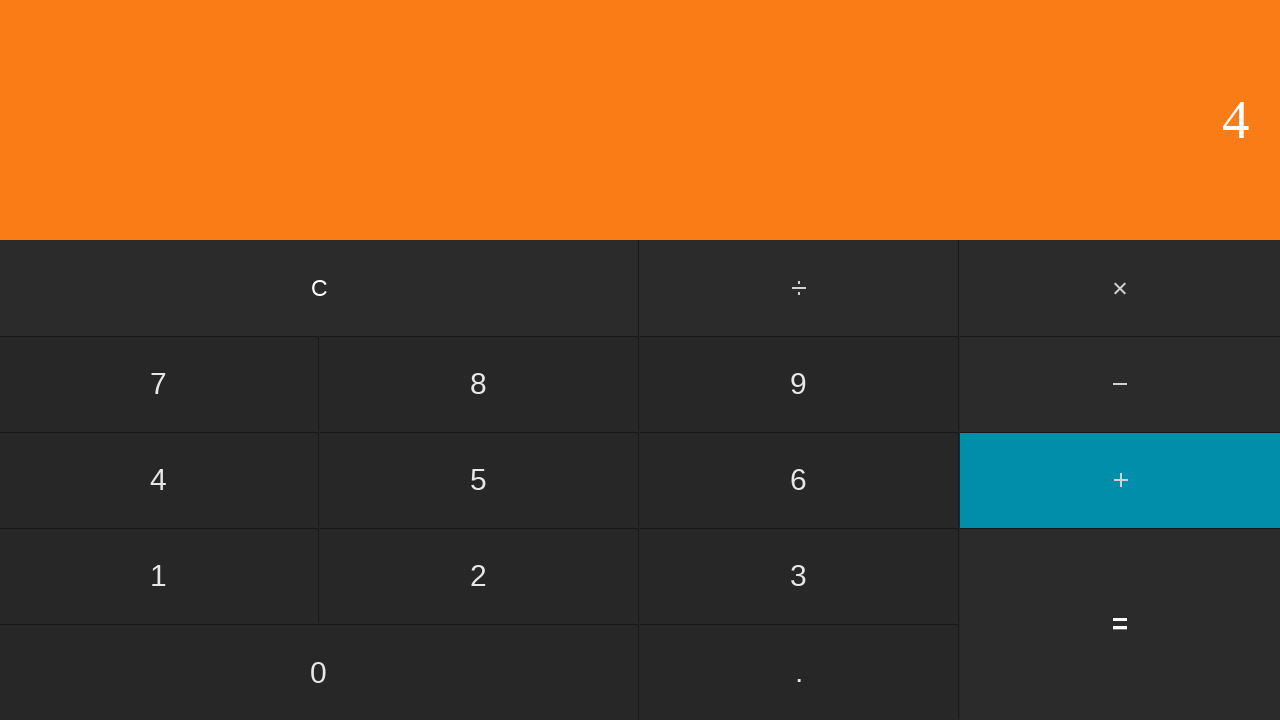

Clicked equals to compute 6 + 4 = 10 at (1120, 624) on input[value='=']
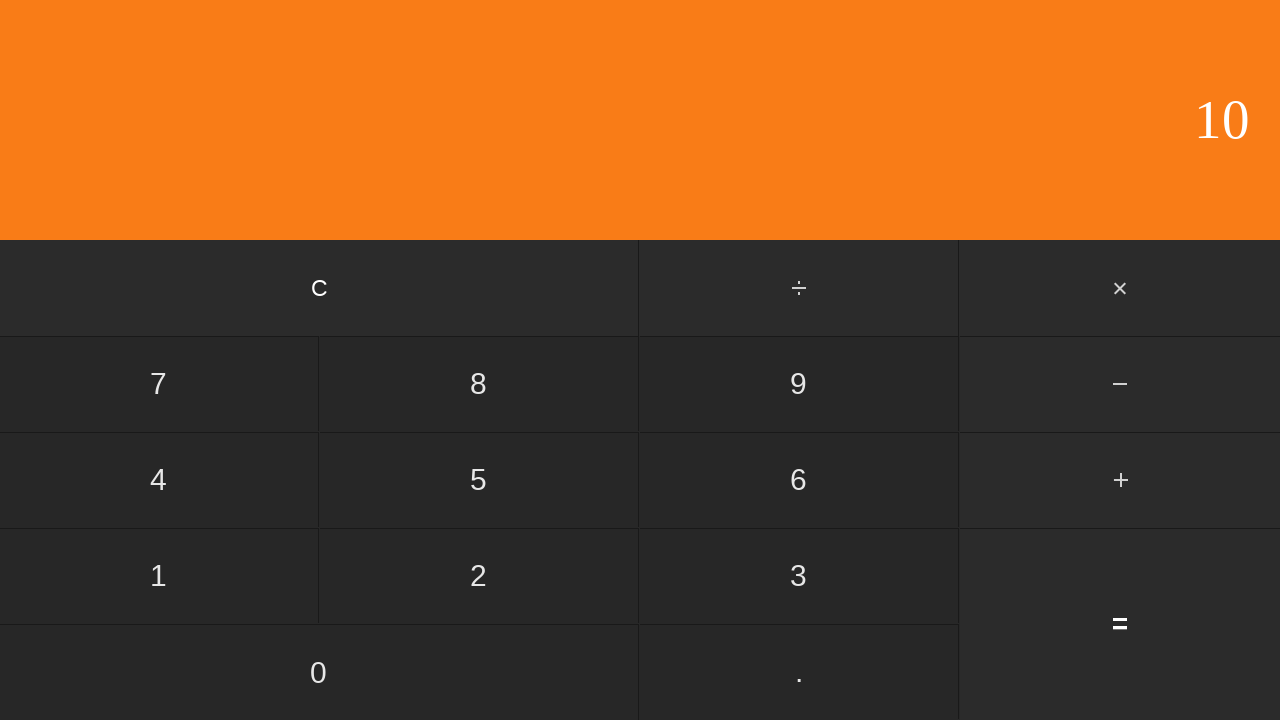

Result displayed for addition: 6 + 4 = 10
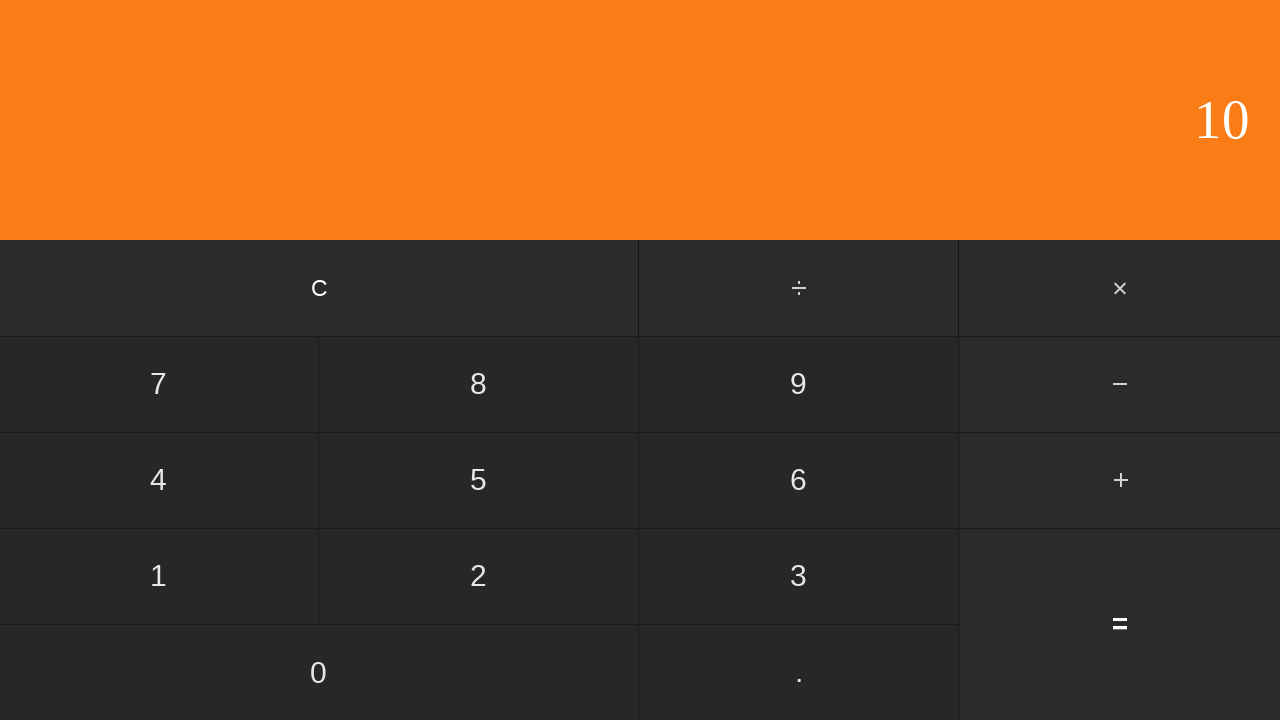

Clicked clear button to reset for next test at (320, 288) on input[value='C']
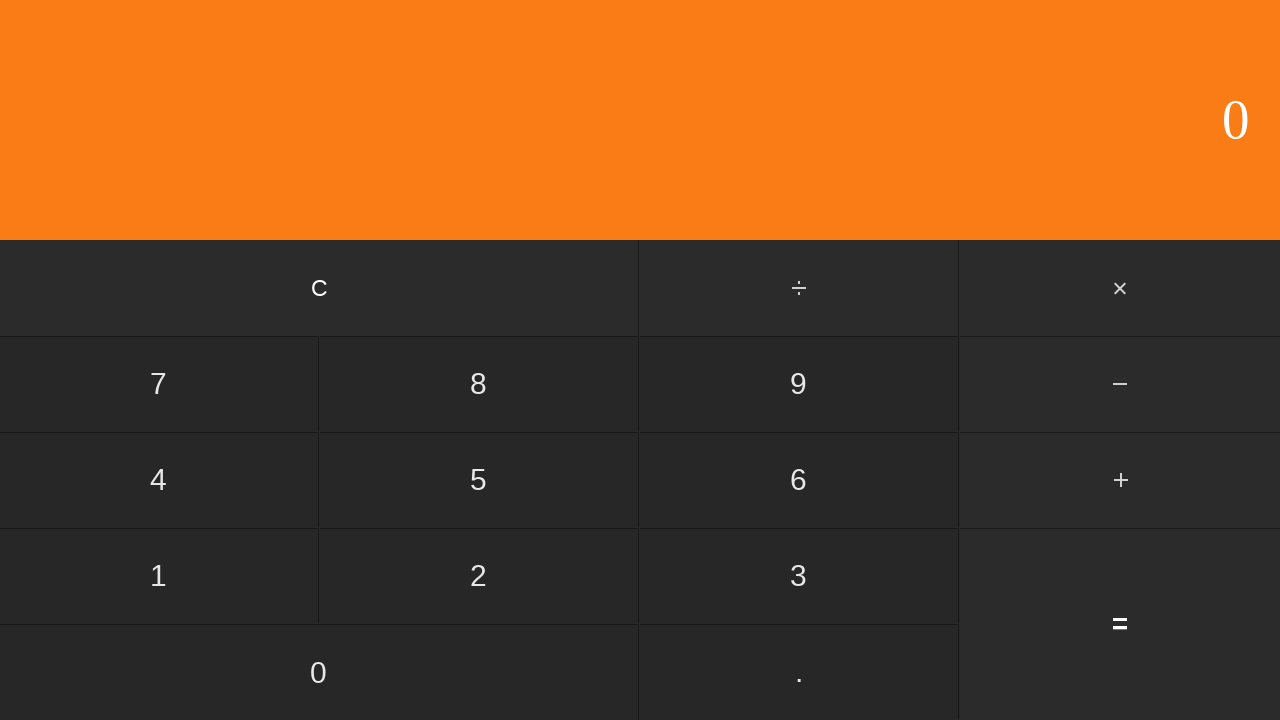

Clicked first operand: 6 at (799, 480) on input[value='6']
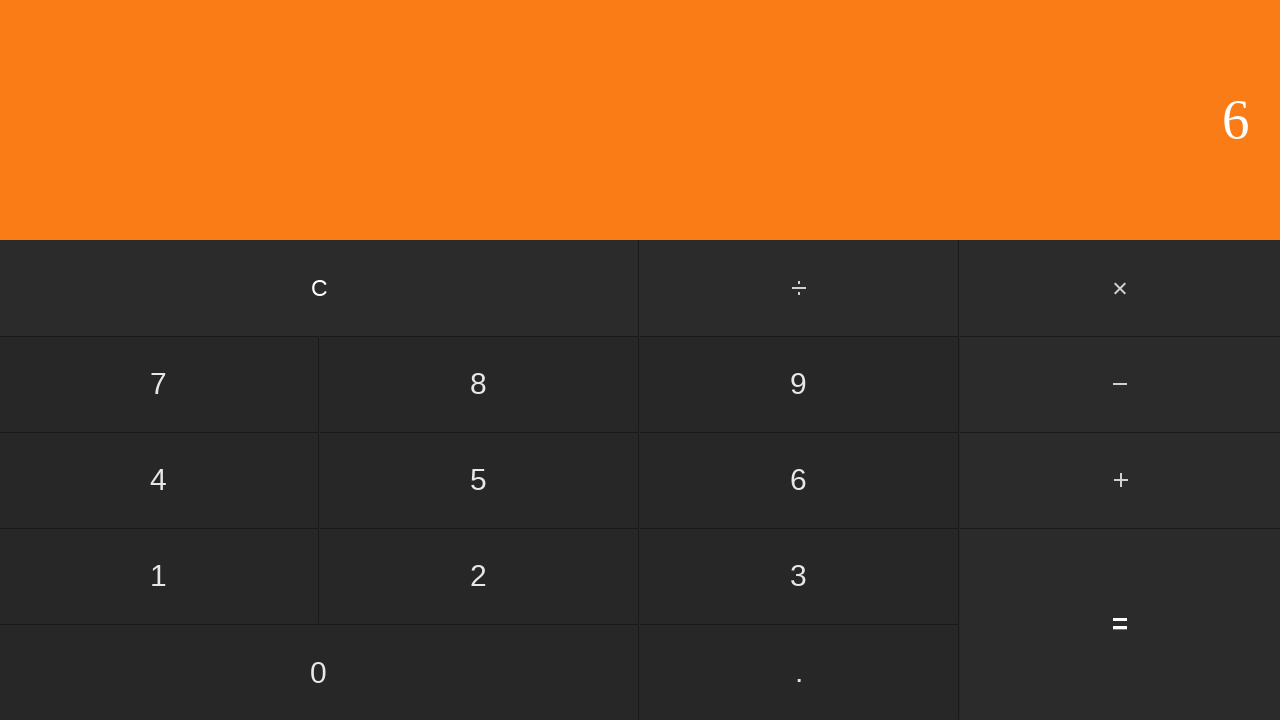

Clicked add button at (1120, 480) on #add
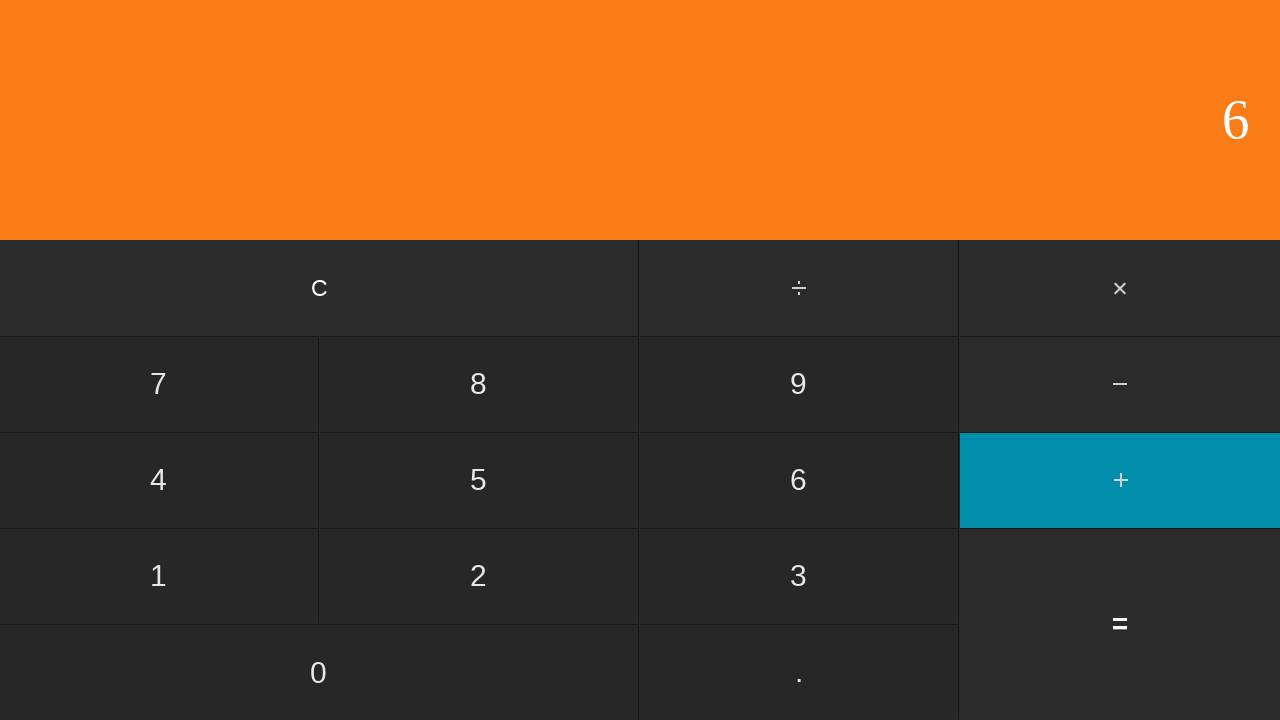

Clicked second operand: 5 at (479, 480) on input[value='5']
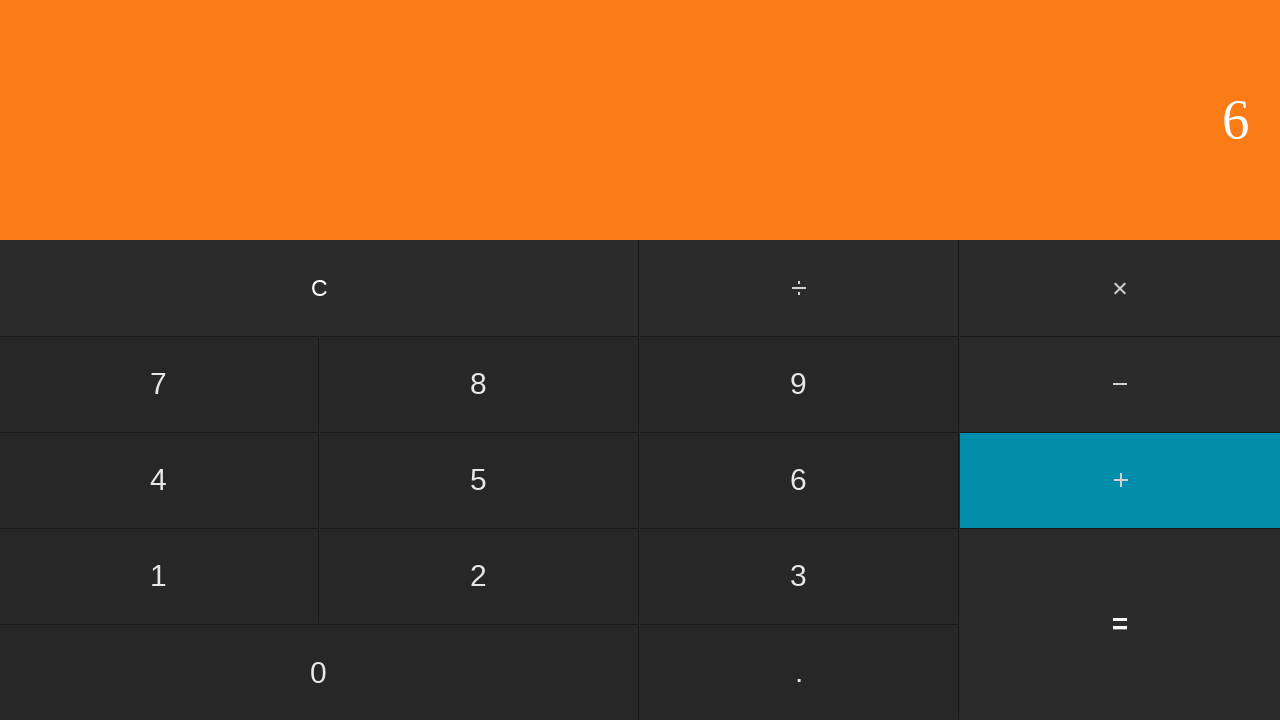

Clicked equals to compute 6 + 5 = 11 at (1120, 624) on input[value='=']
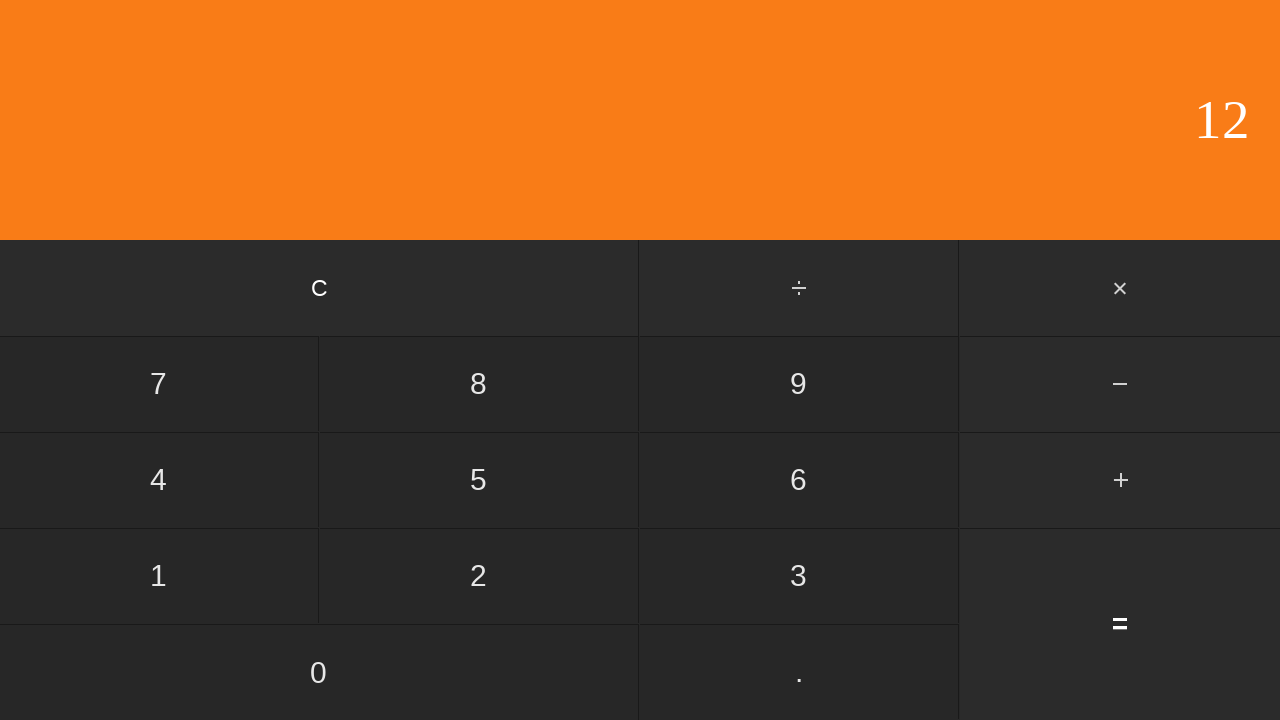

Result displayed for addition: 6 + 5 = 11
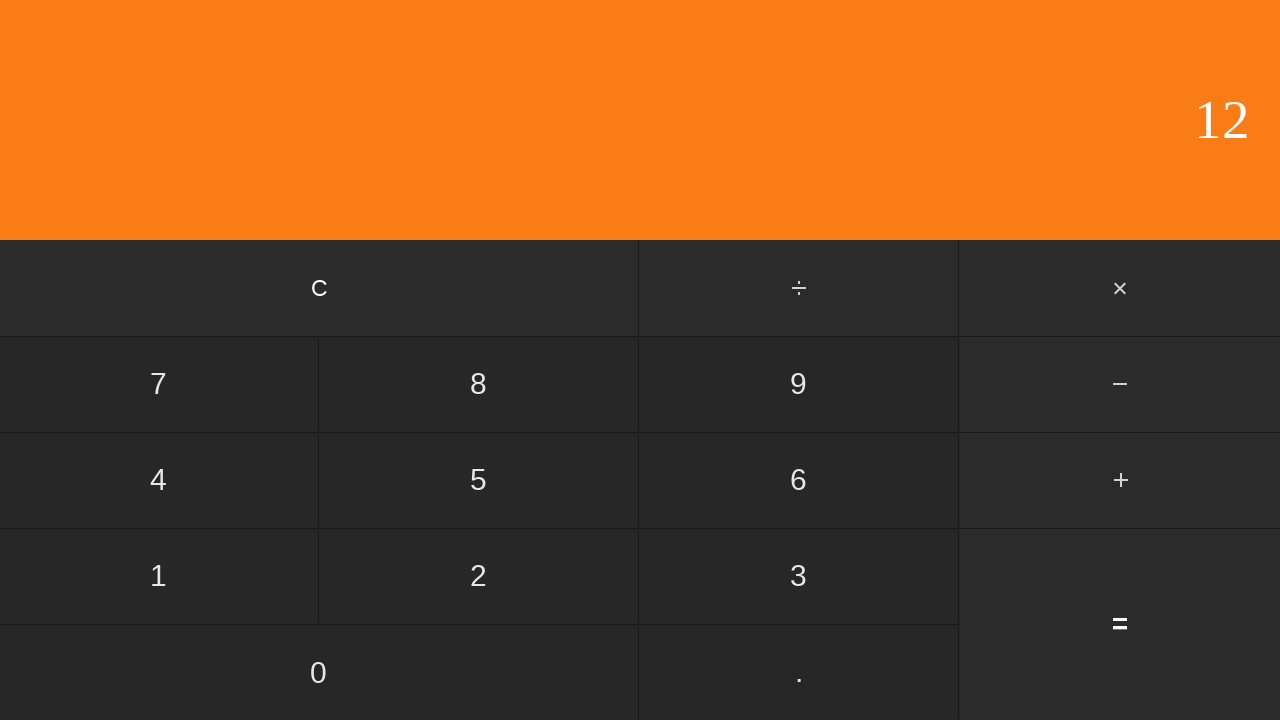

Clicked clear button to reset for next test at (320, 288) on input[value='C']
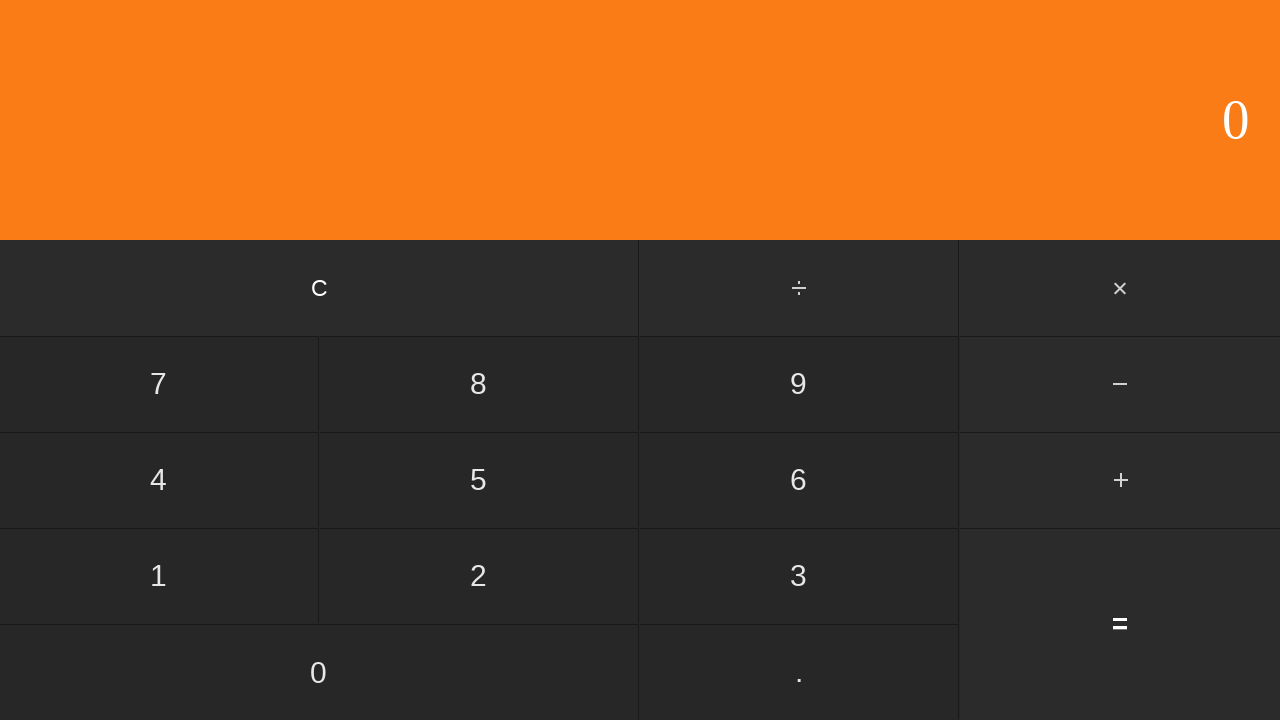

Clicked first operand: 6 at (799, 480) on input[value='6']
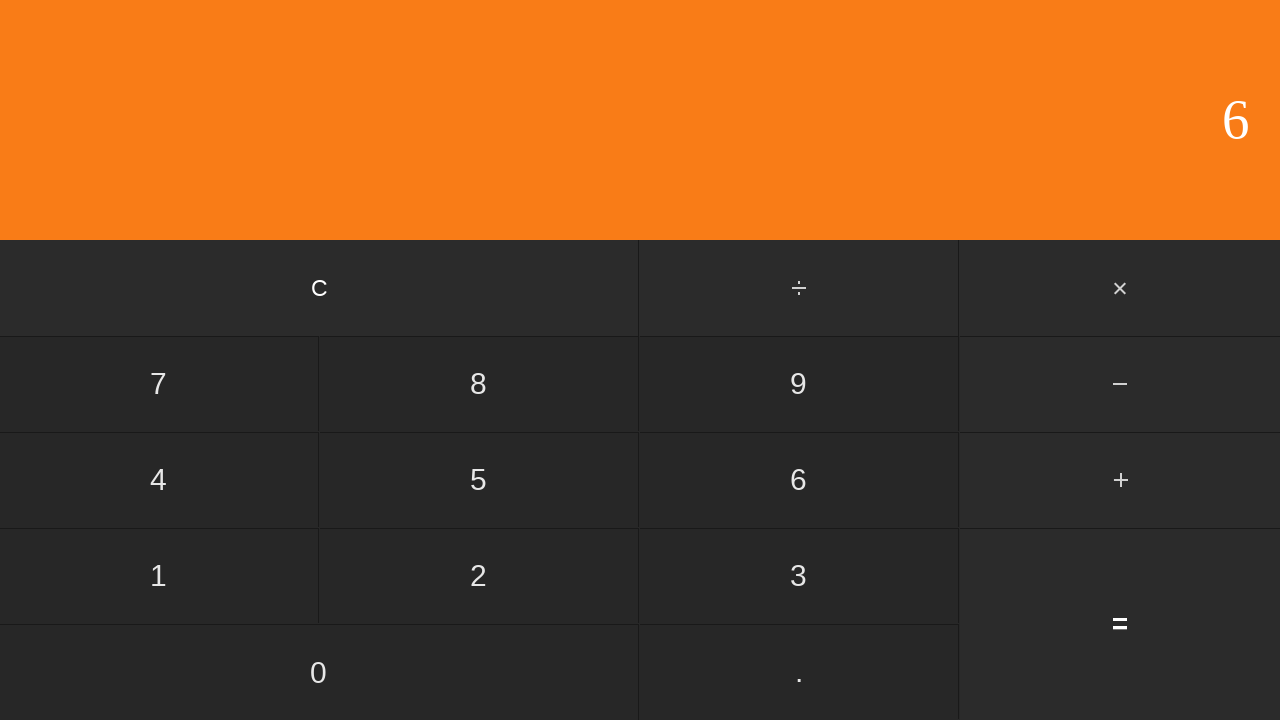

Clicked add button at (1120, 480) on #add
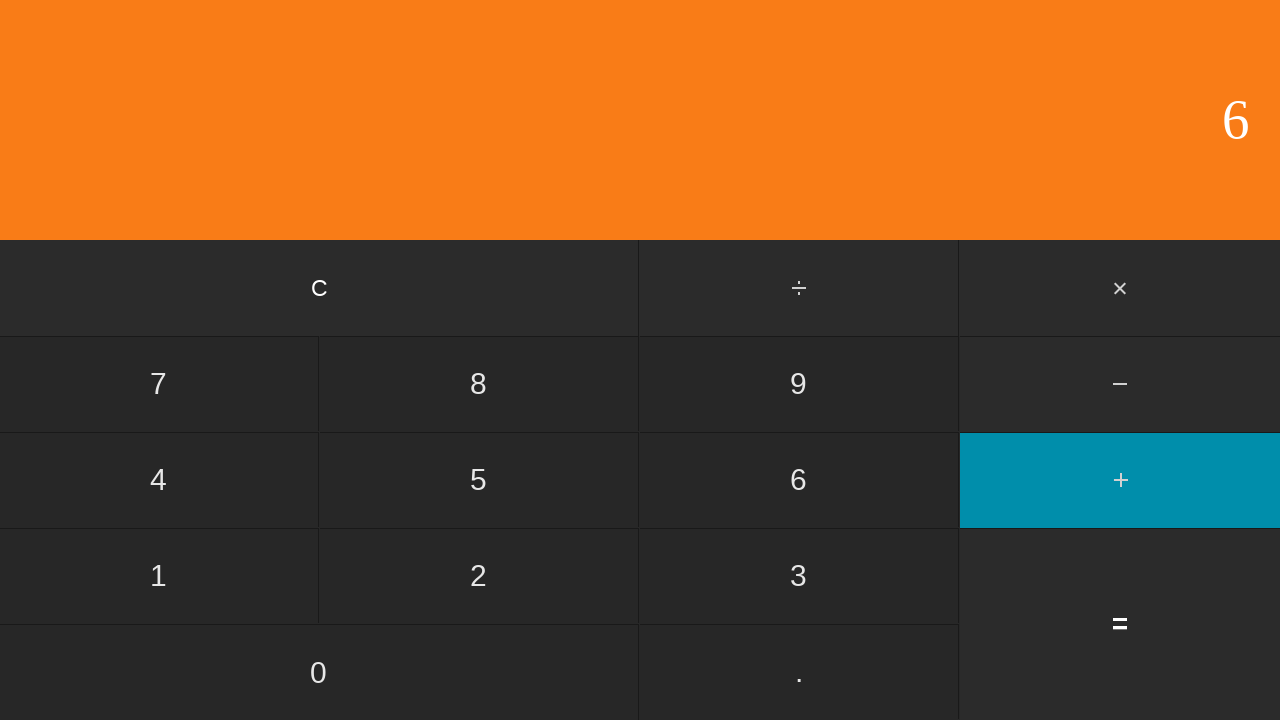

Clicked second operand: 6 at (799, 480) on input[value='6']
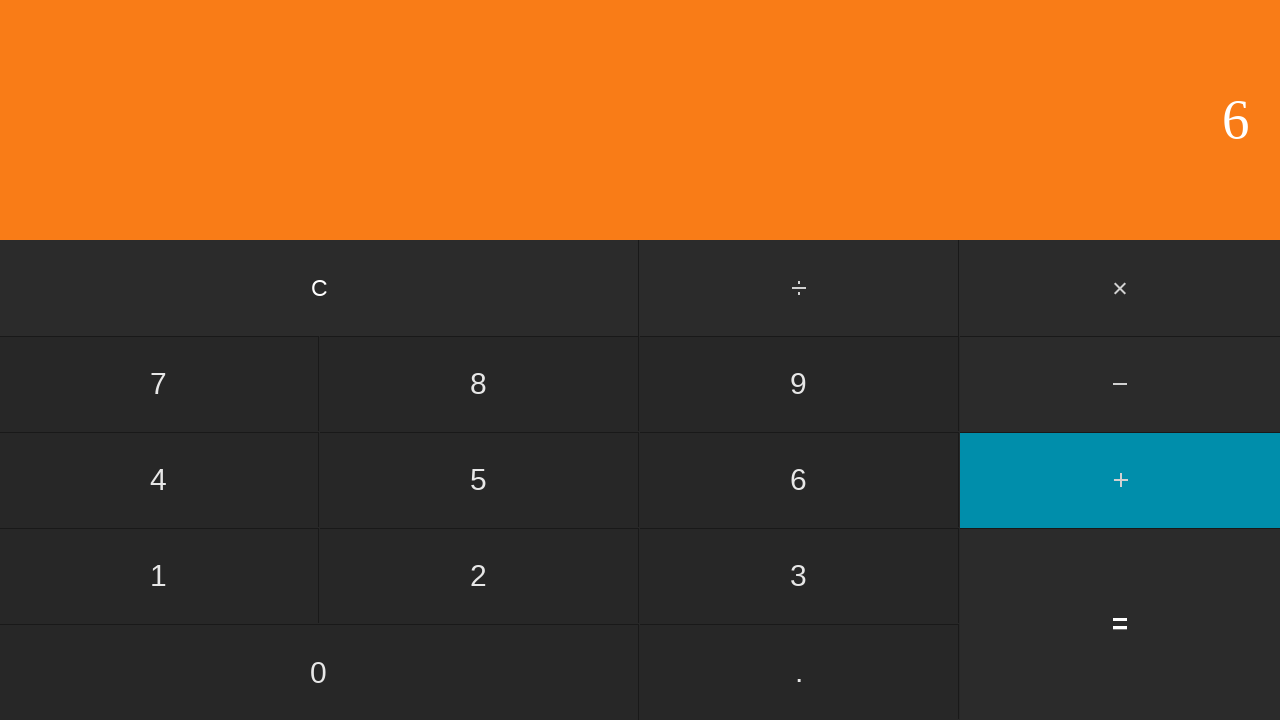

Clicked equals to compute 6 + 6 = 12 at (1120, 624) on input[value='=']
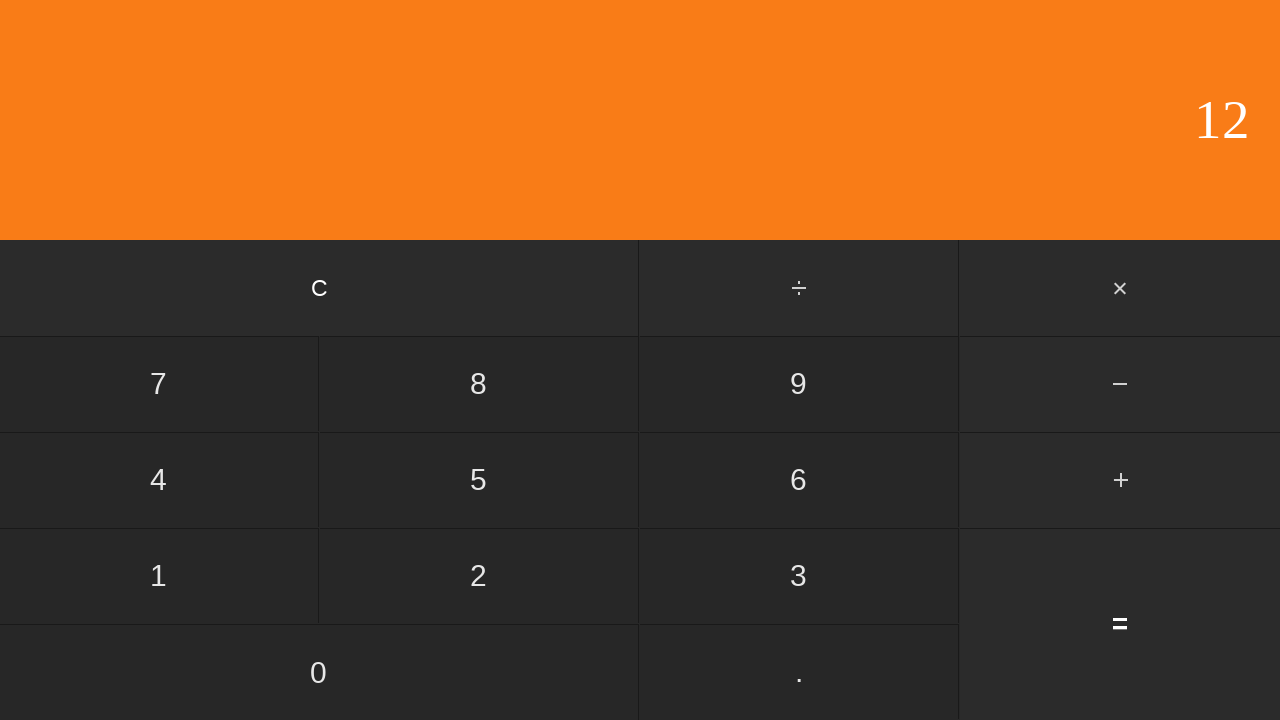

Result displayed for addition: 6 + 6 = 12
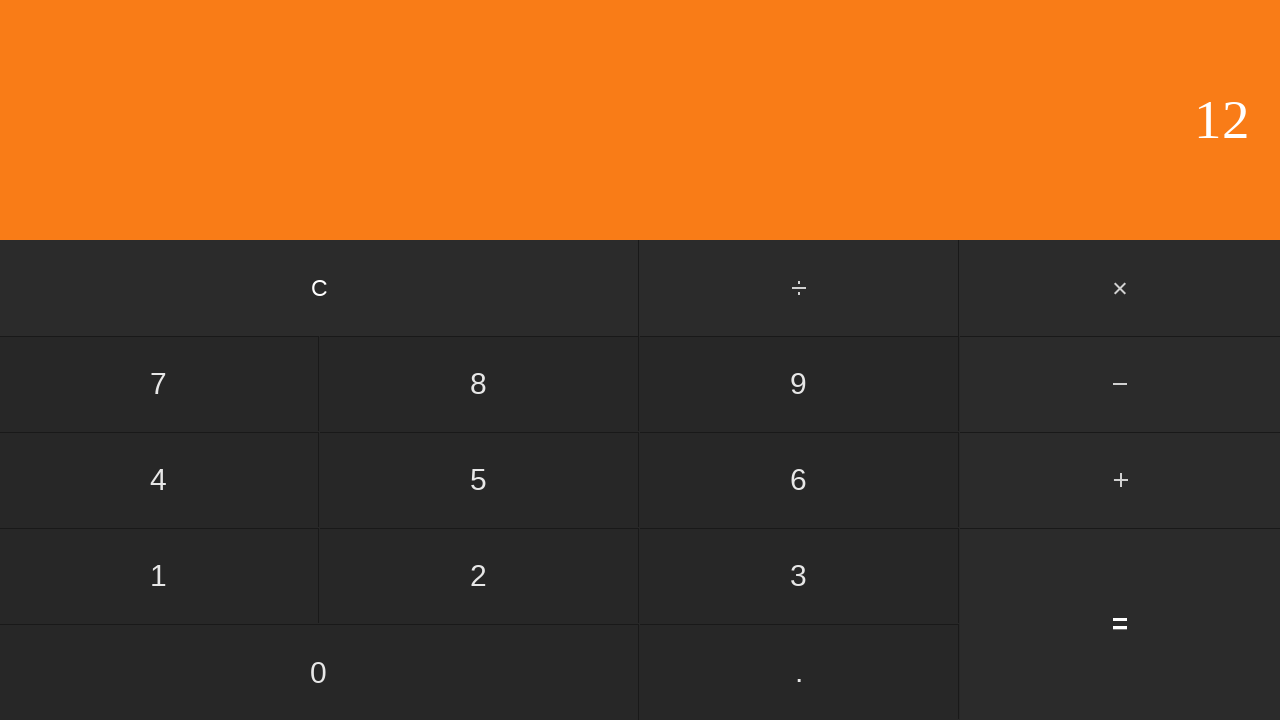

Clicked clear button to reset for next test at (320, 288) on input[value='C']
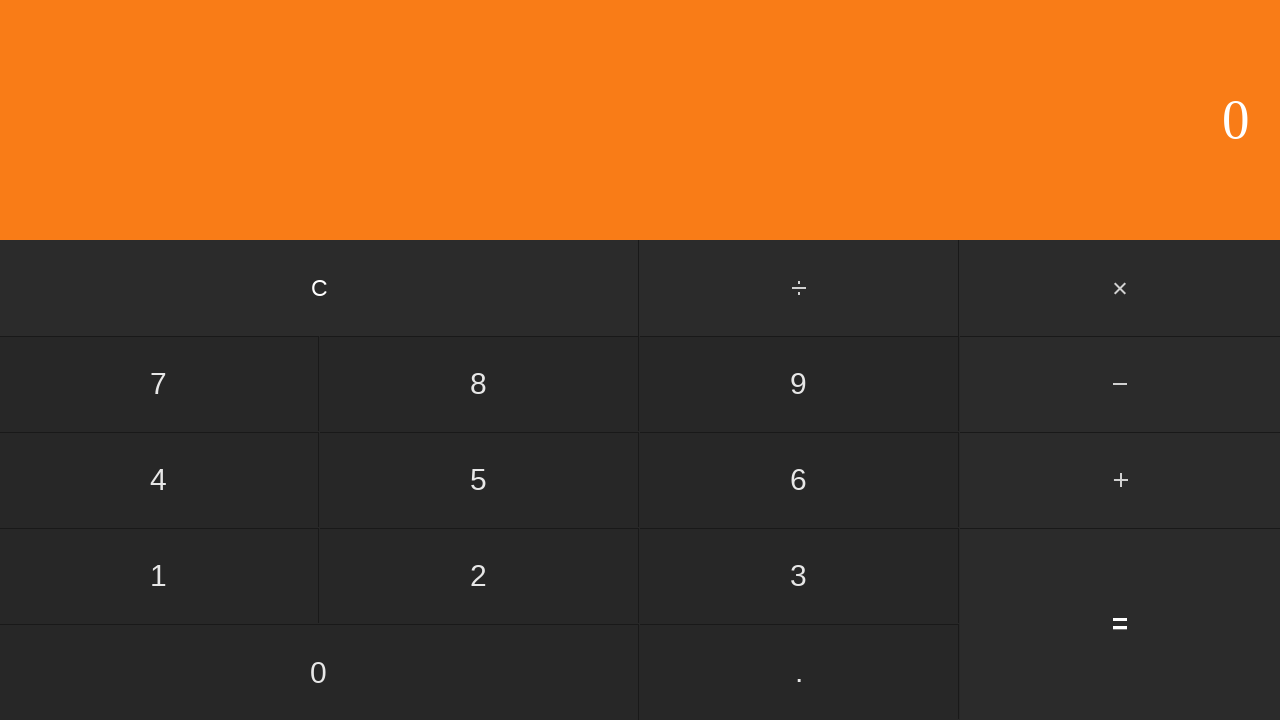

Clicked first operand: 6 at (799, 480) on input[value='6']
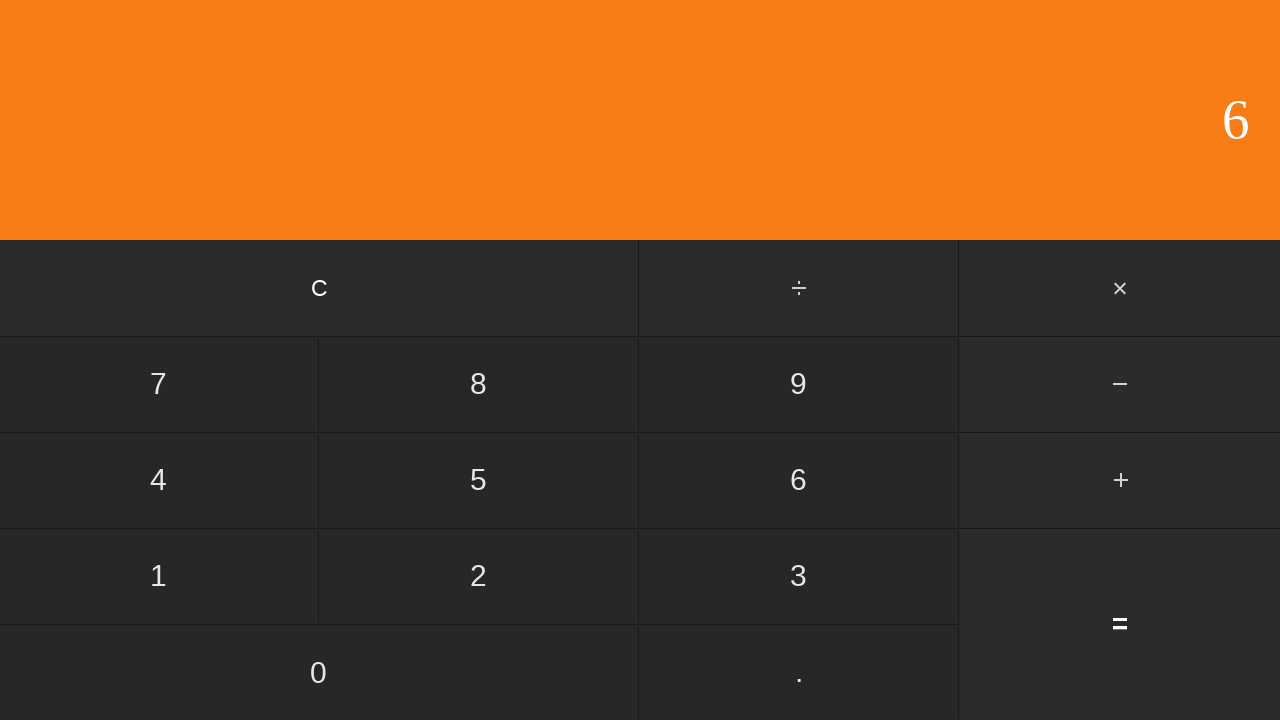

Clicked add button at (1120, 480) on #add
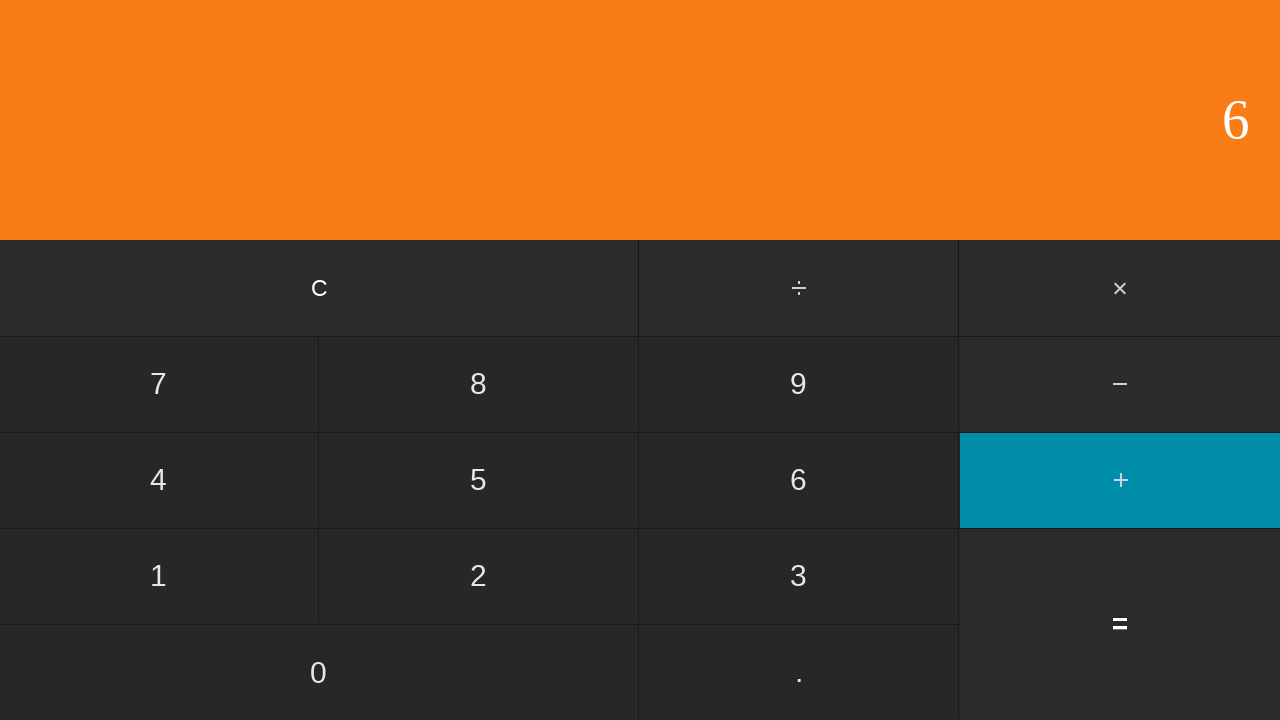

Clicked second operand: 7 at (159, 384) on input[value='7']
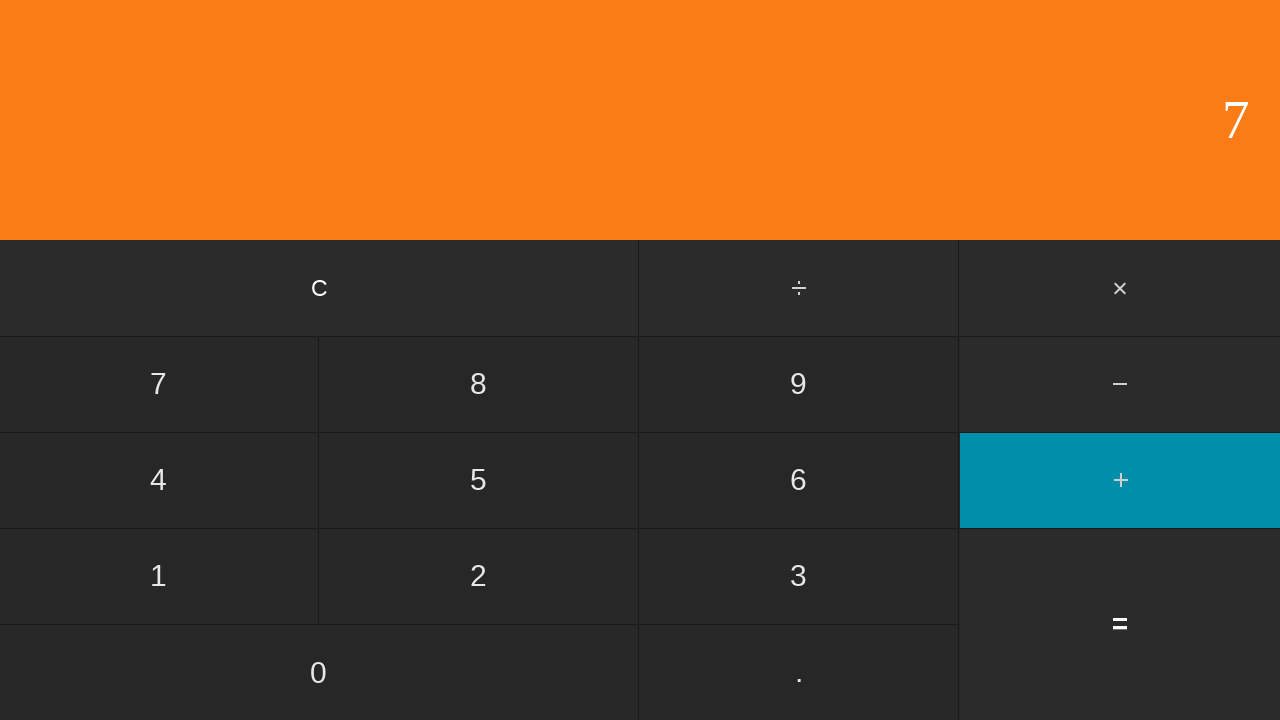

Clicked equals to compute 6 + 7 = 13 at (1120, 624) on input[value='=']
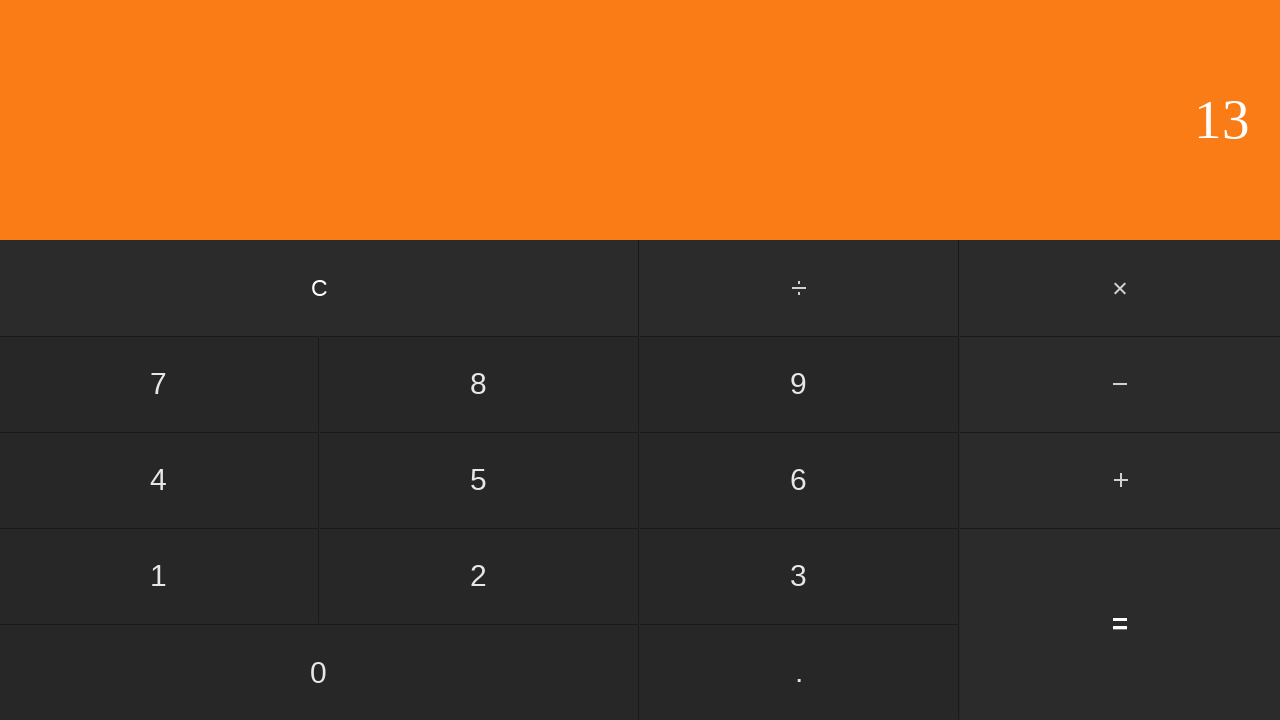

Result displayed for addition: 6 + 7 = 13
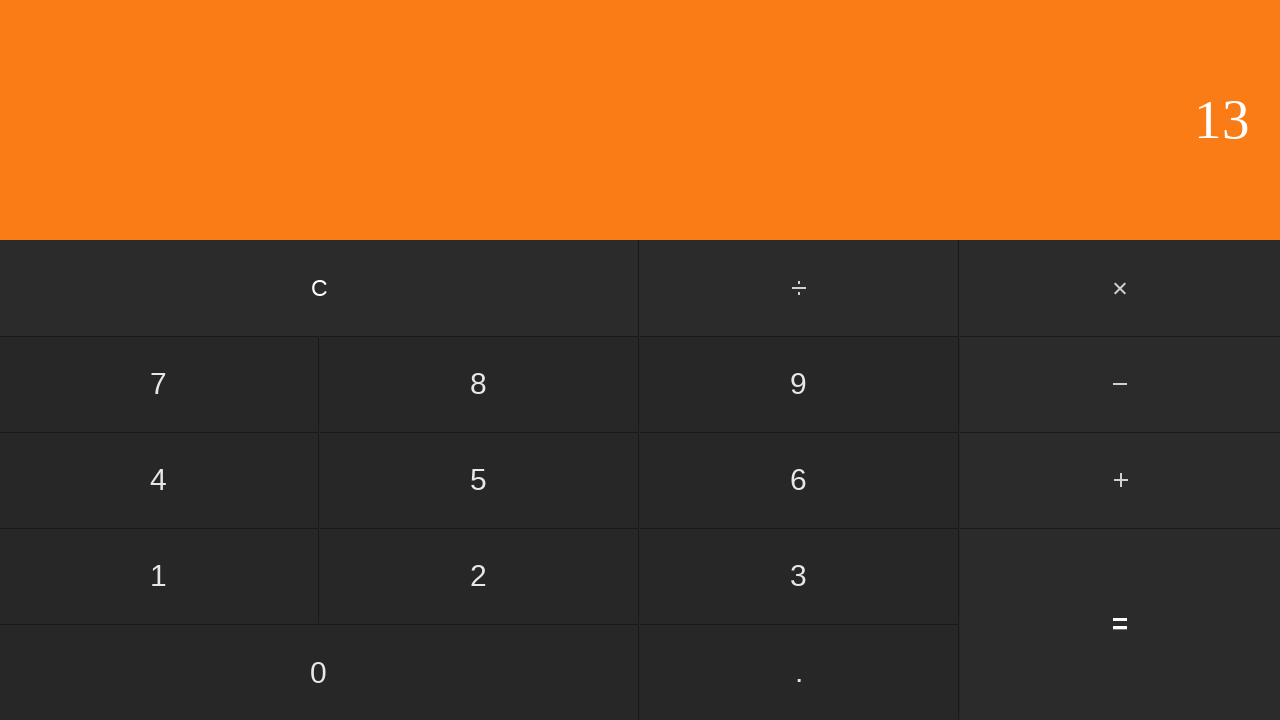

Clicked clear button to reset for next test at (320, 288) on input[value='C']
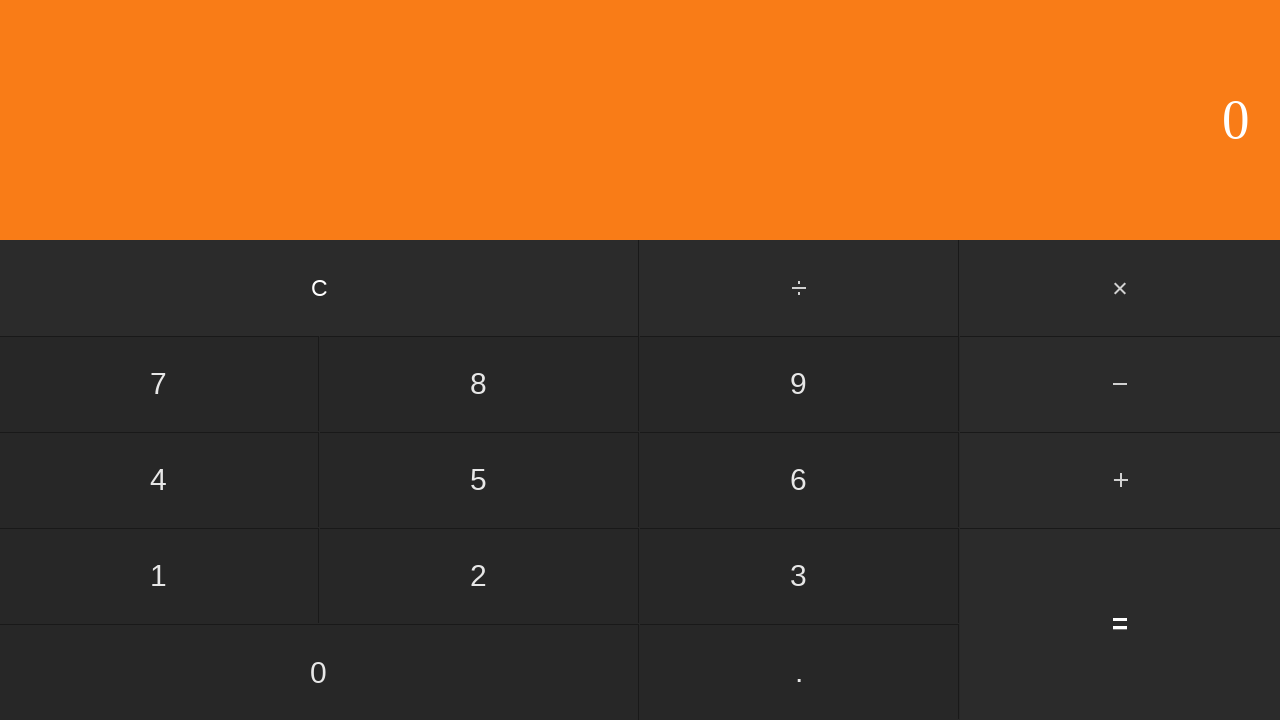

Clicked first operand: 6 at (799, 480) on input[value='6']
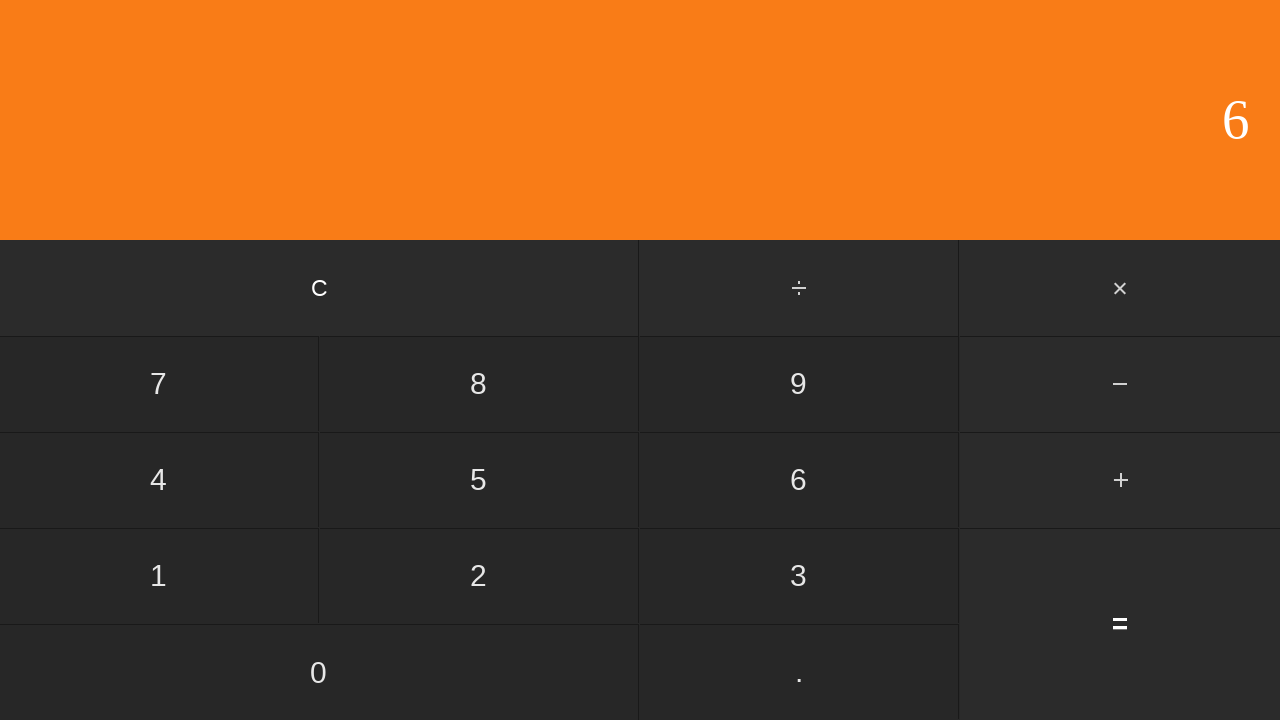

Clicked add button at (1120, 480) on #add
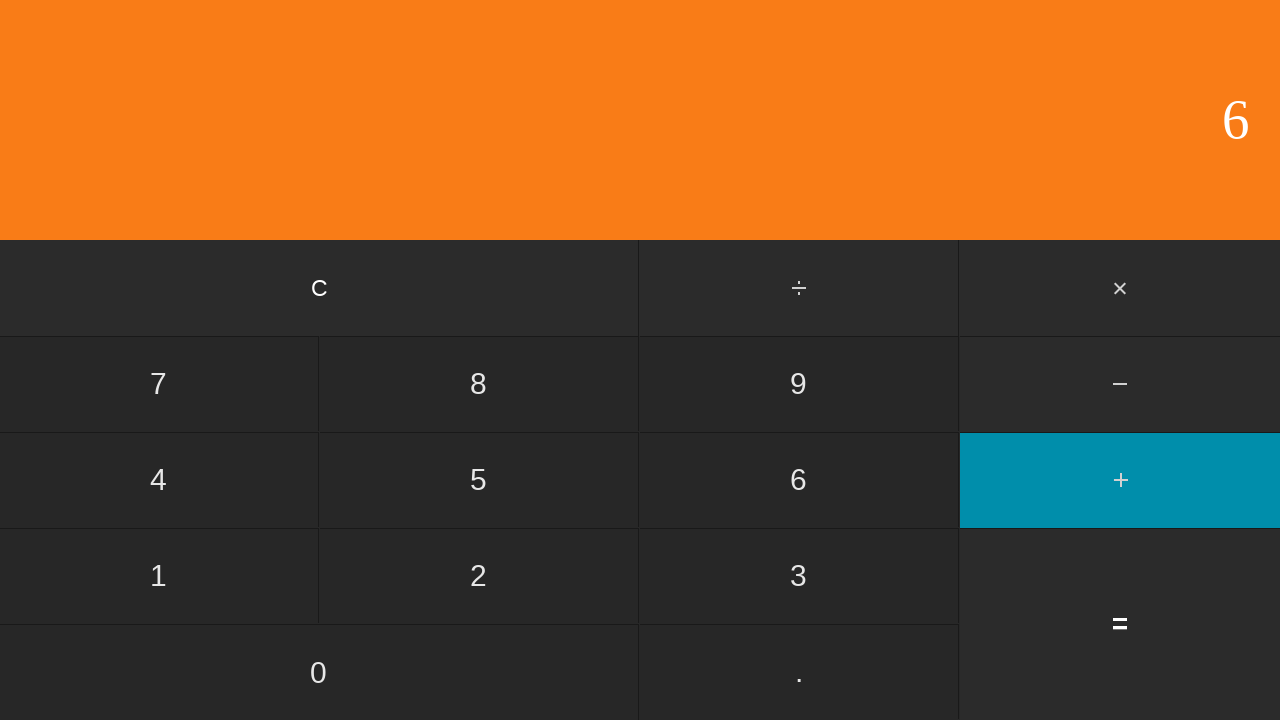

Clicked second operand: 8 at (479, 384) on input[value='8']
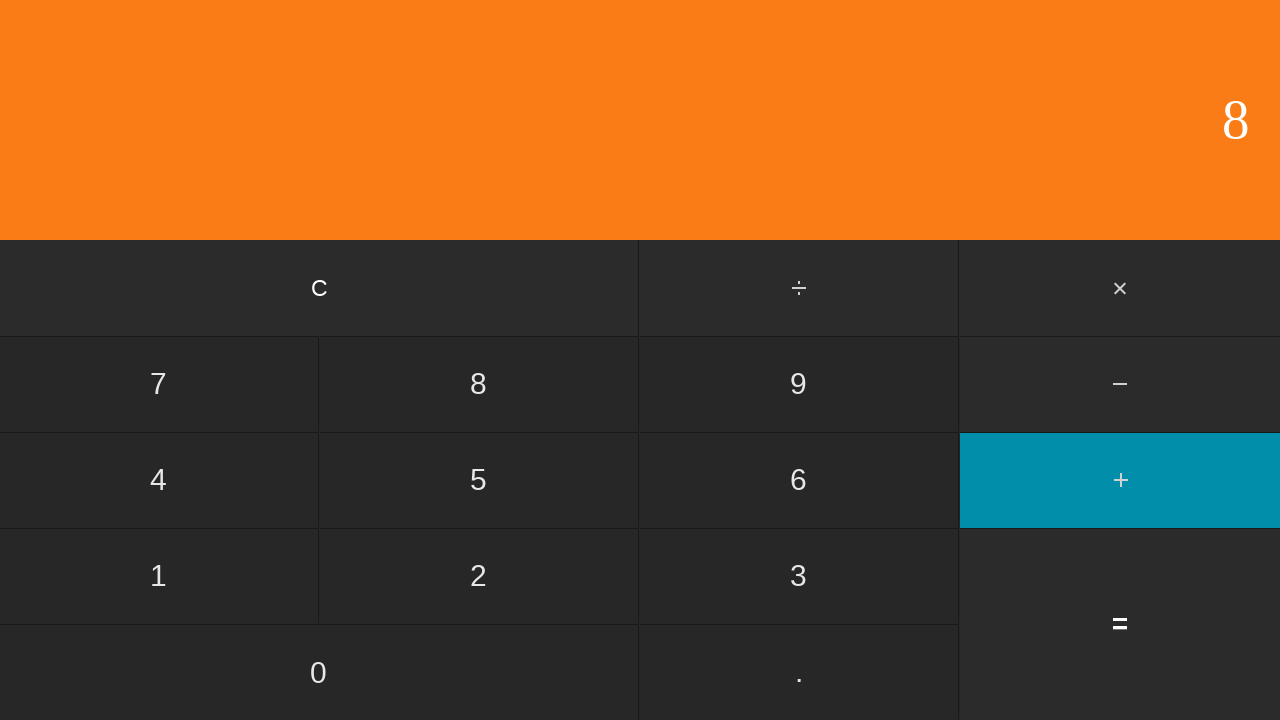

Clicked equals to compute 6 + 8 = 14 at (1120, 624) on input[value='=']
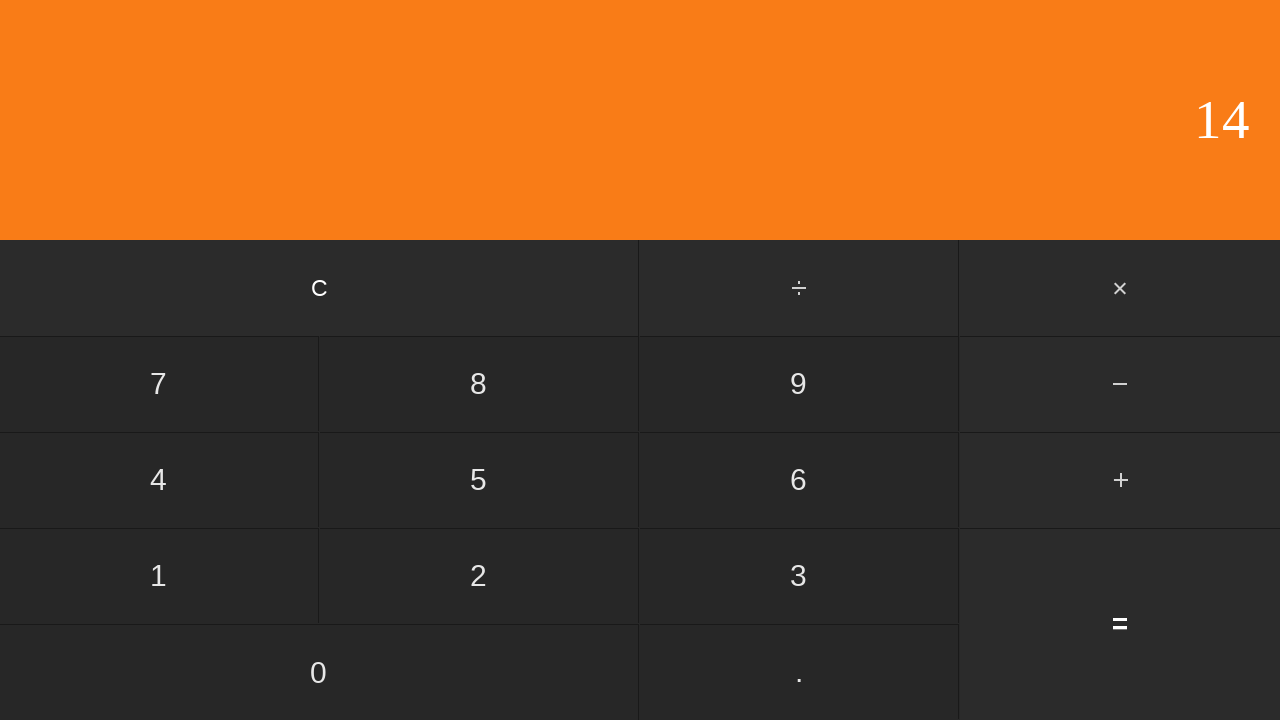

Result displayed for addition: 6 + 8 = 14
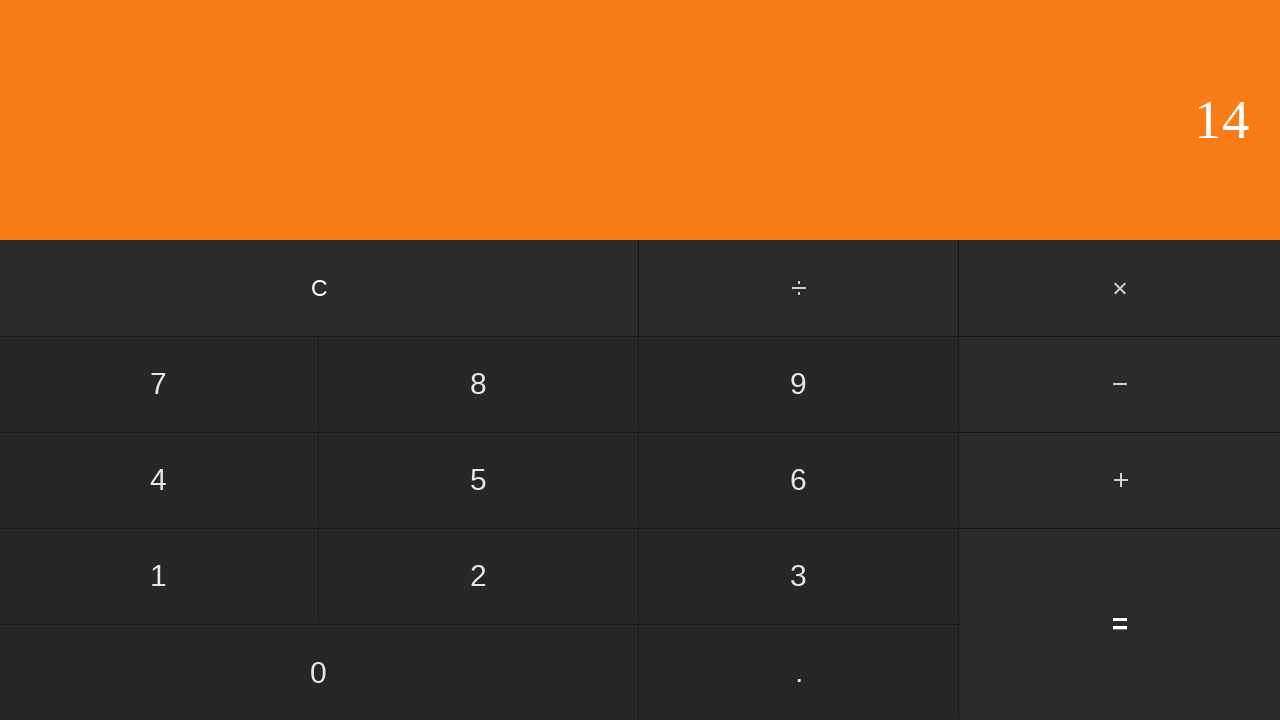

Clicked clear button to reset for next test at (320, 288) on input[value='C']
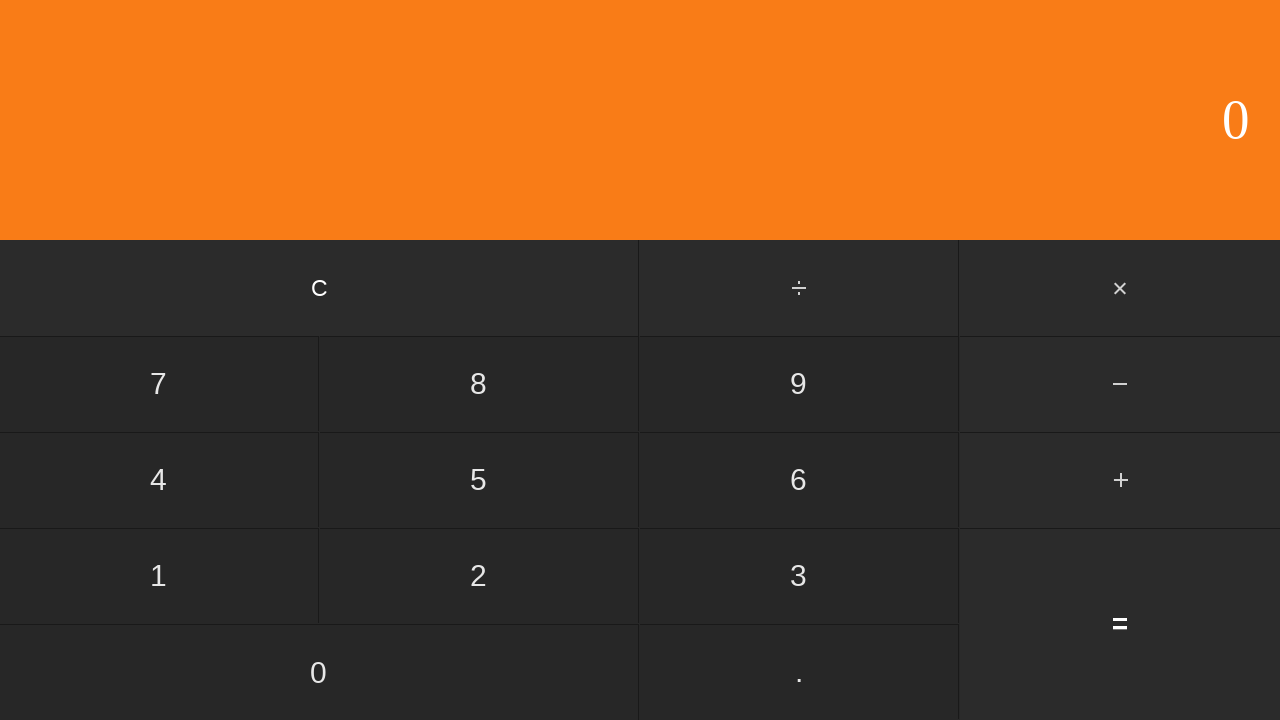

Clicked first operand: 6 at (799, 480) on input[value='6']
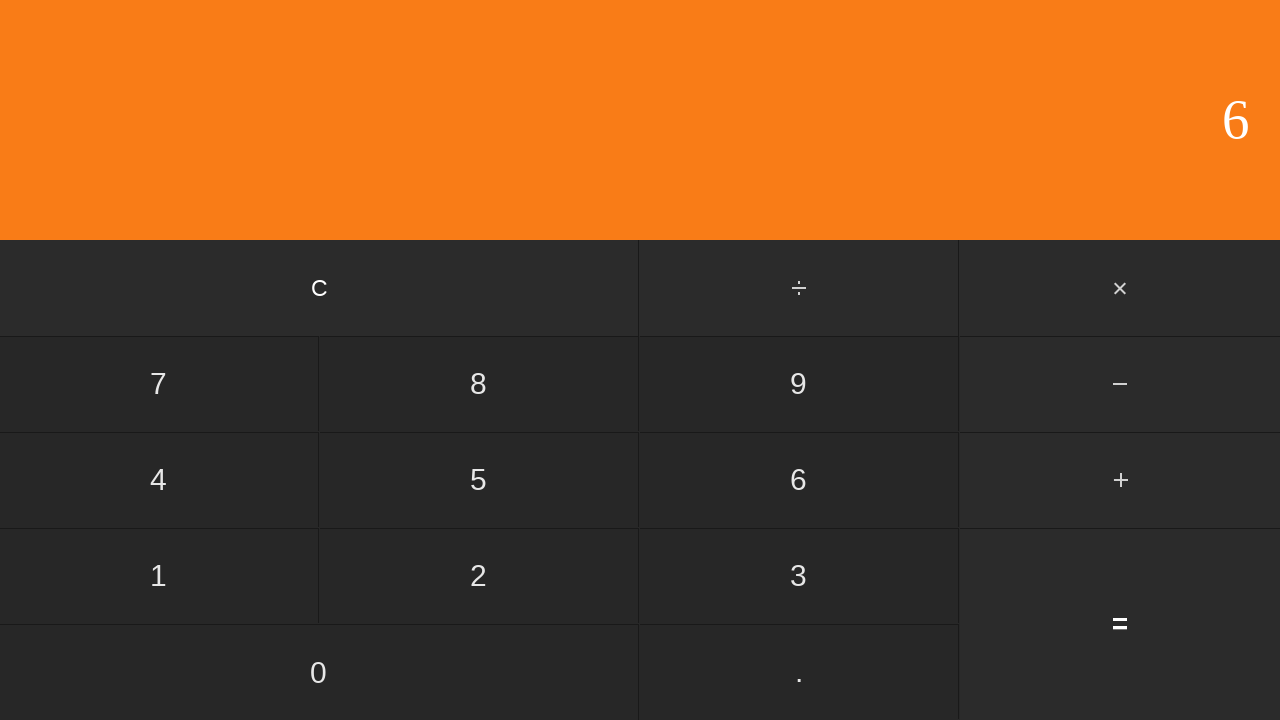

Clicked add button at (1120, 480) on #add
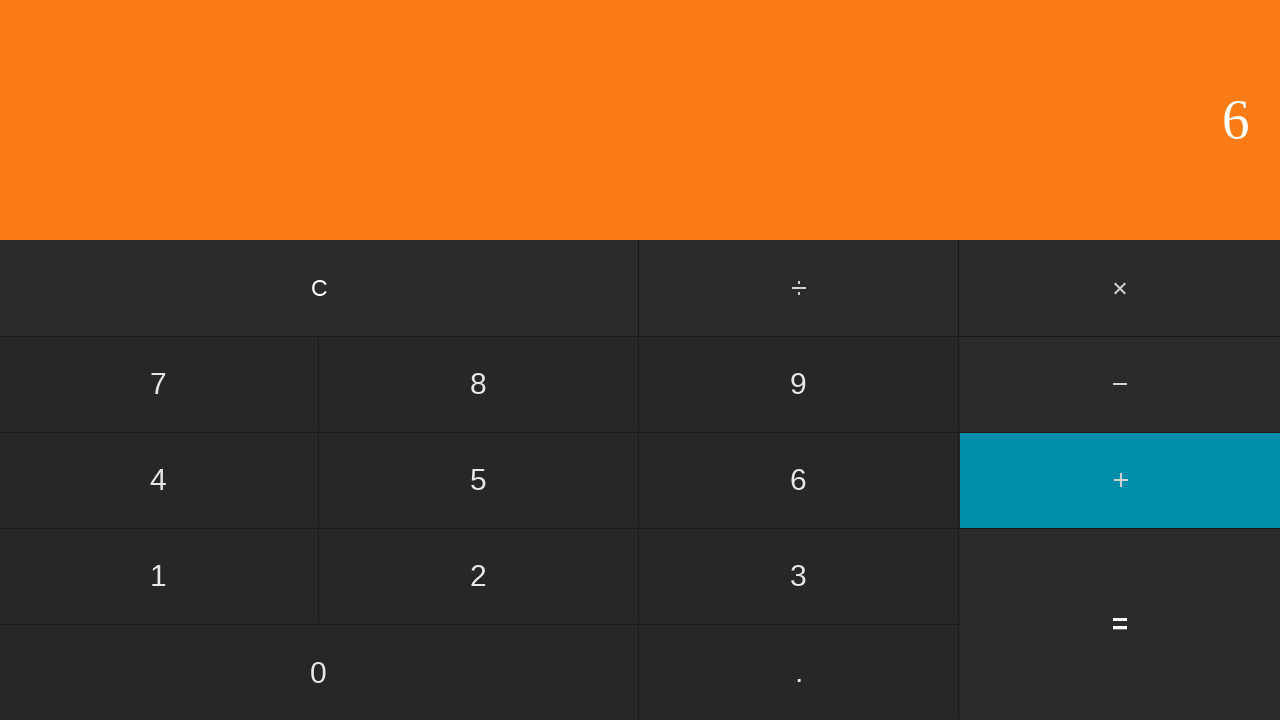

Clicked second operand: 9 at (799, 384) on input[value='9']
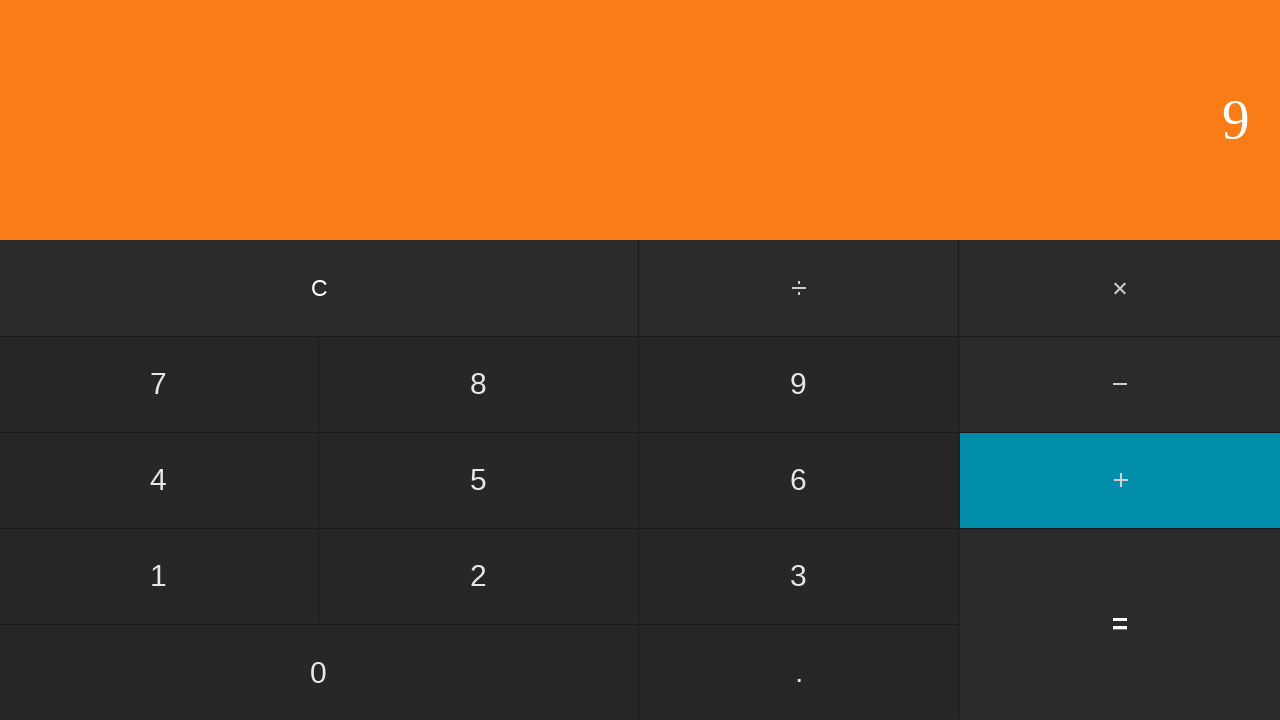

Clicked equals to compute 6 + 9 = 15 at (1120, 624) on input[value='=']
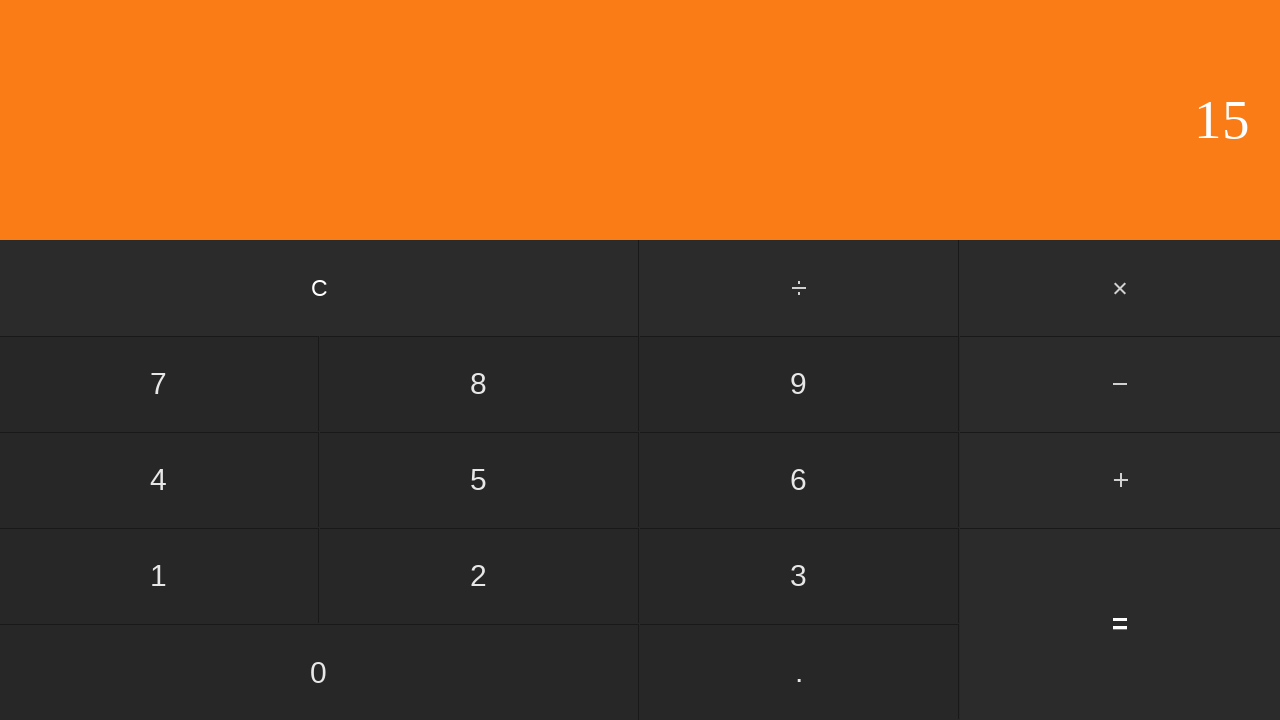

Result displayed for addition: 6 + 9 = 15
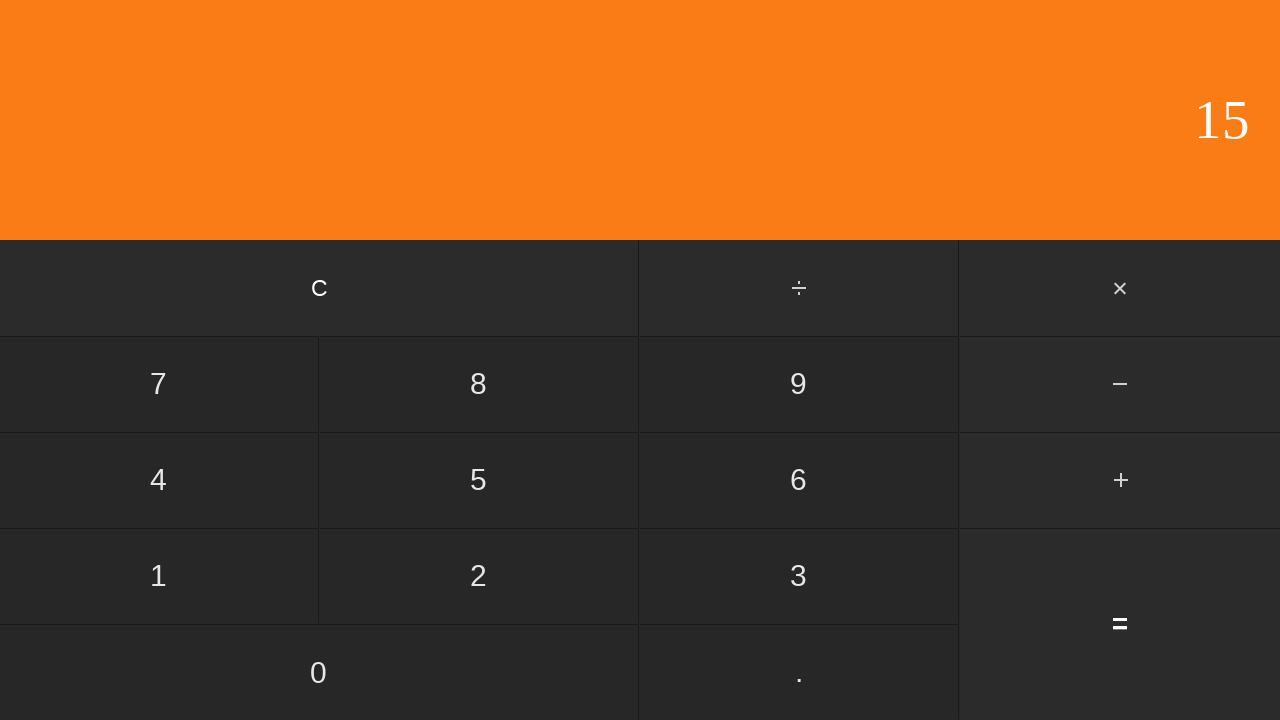

Clicked clear button to reset for next test at (320, 288) on input[value='C']
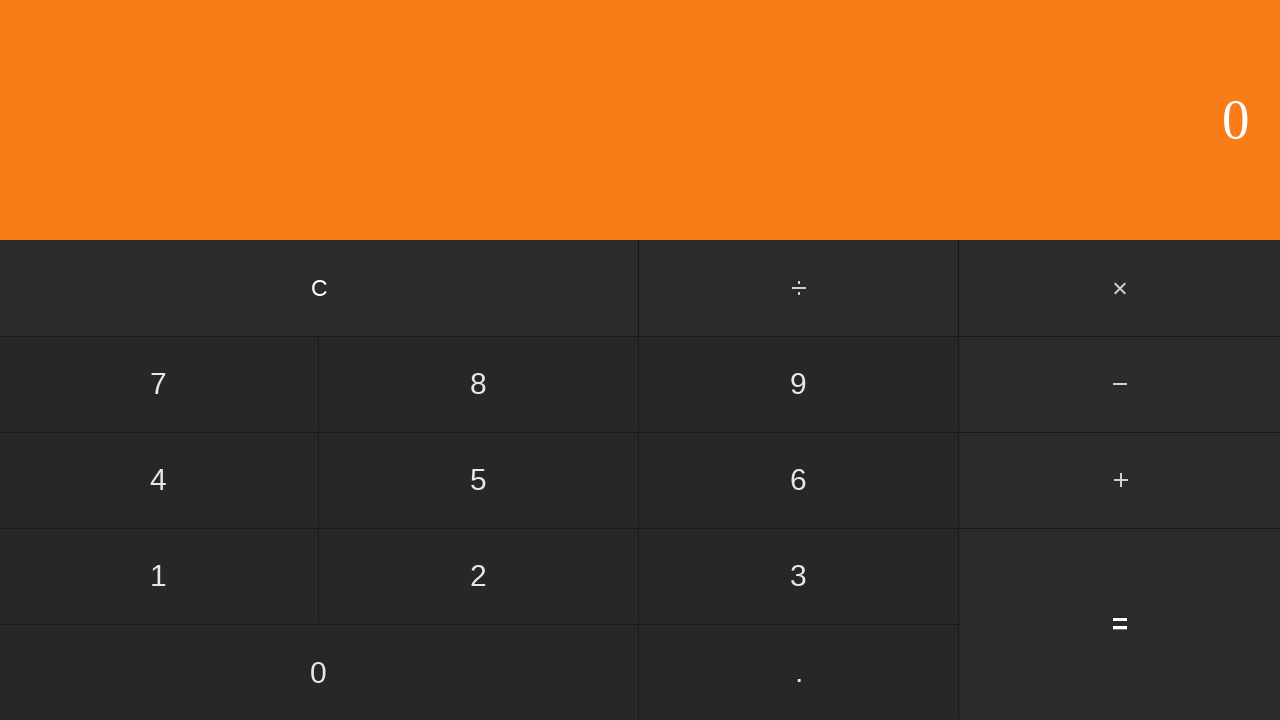

Clicked first operand: 7 at (159, 384) on input[value='7']
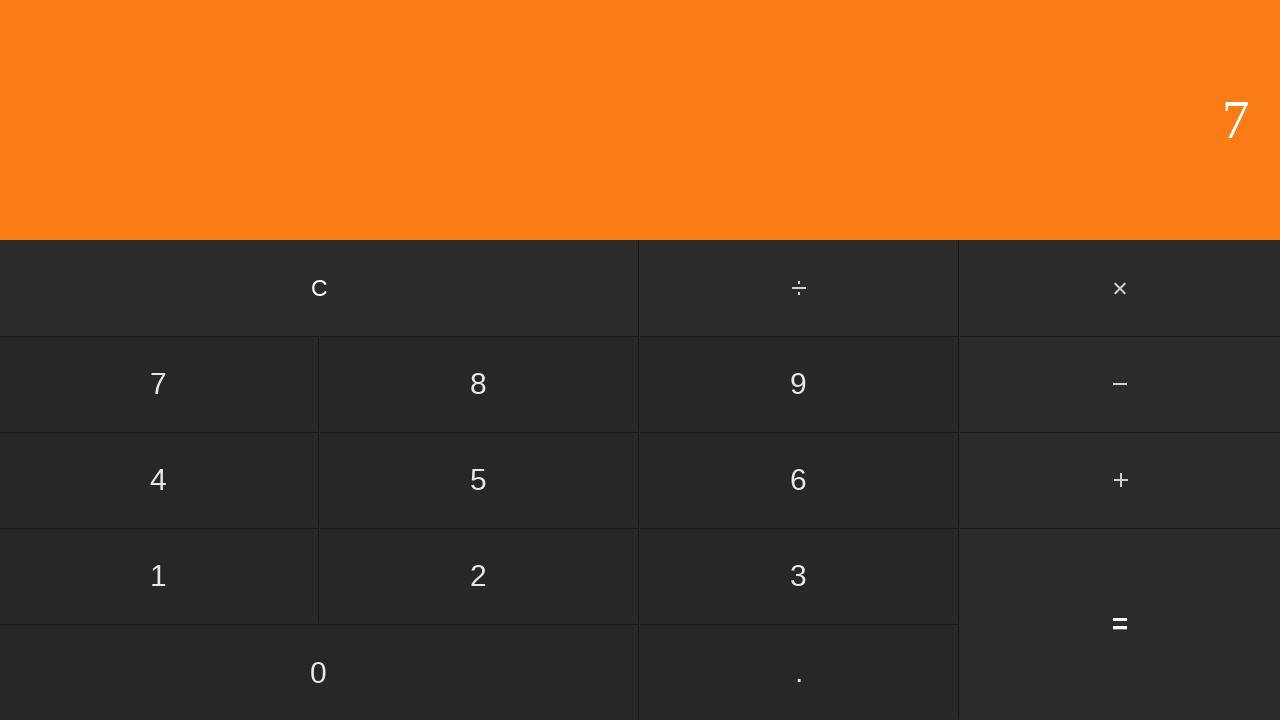

Clicked add button at (1120, 480) on #add
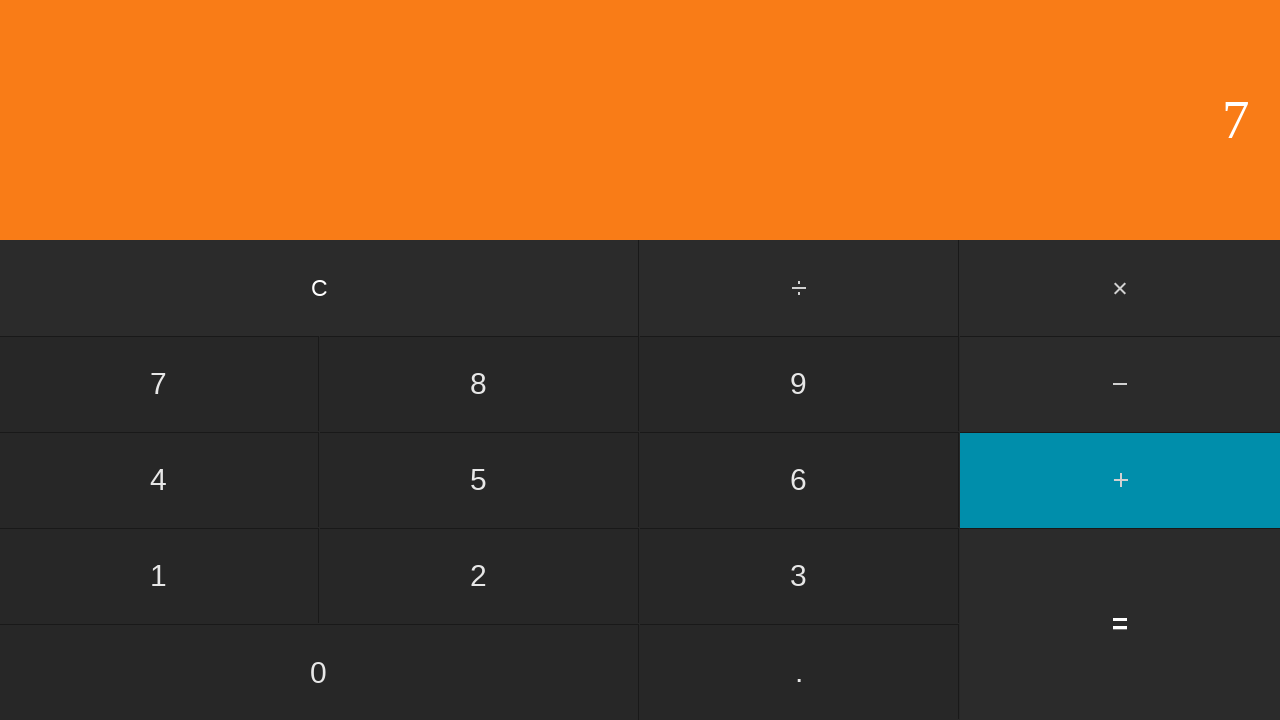

Clicked second operand: 0 at (319, 672) on input[value='0']
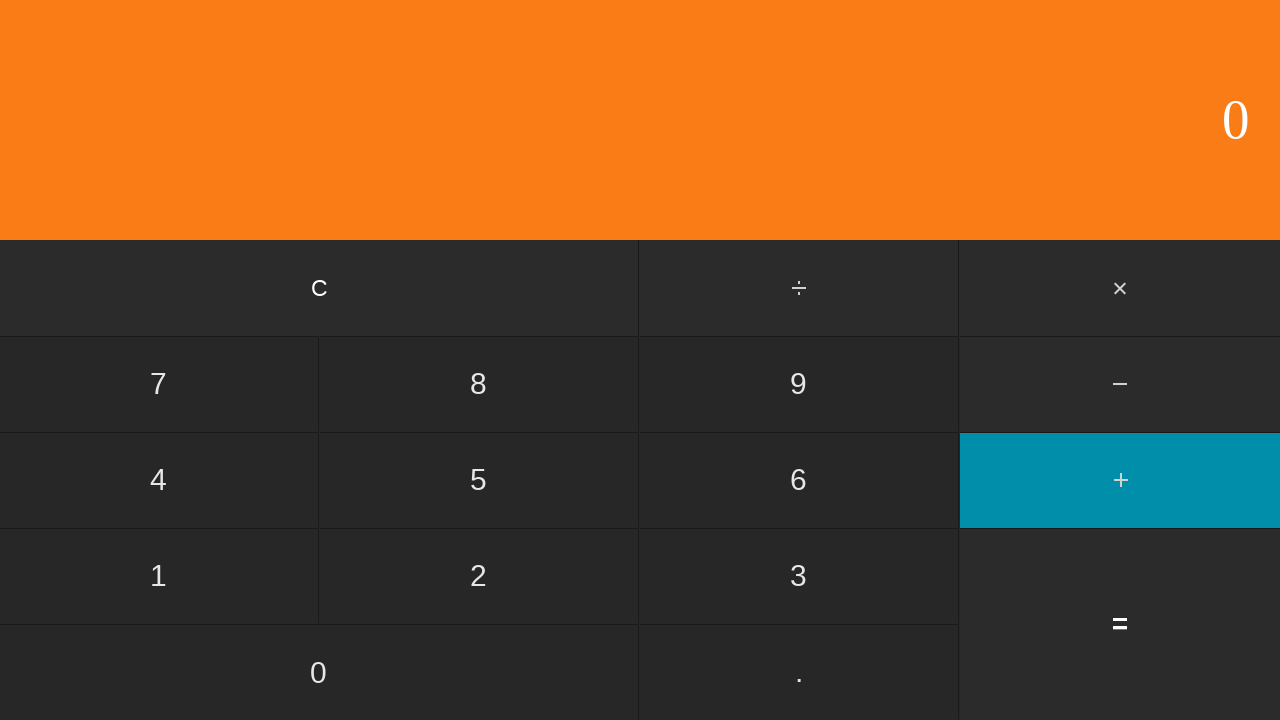

Clicked equals to compute 7 + 0 = 7 at (1120, 624) on input[value='=']
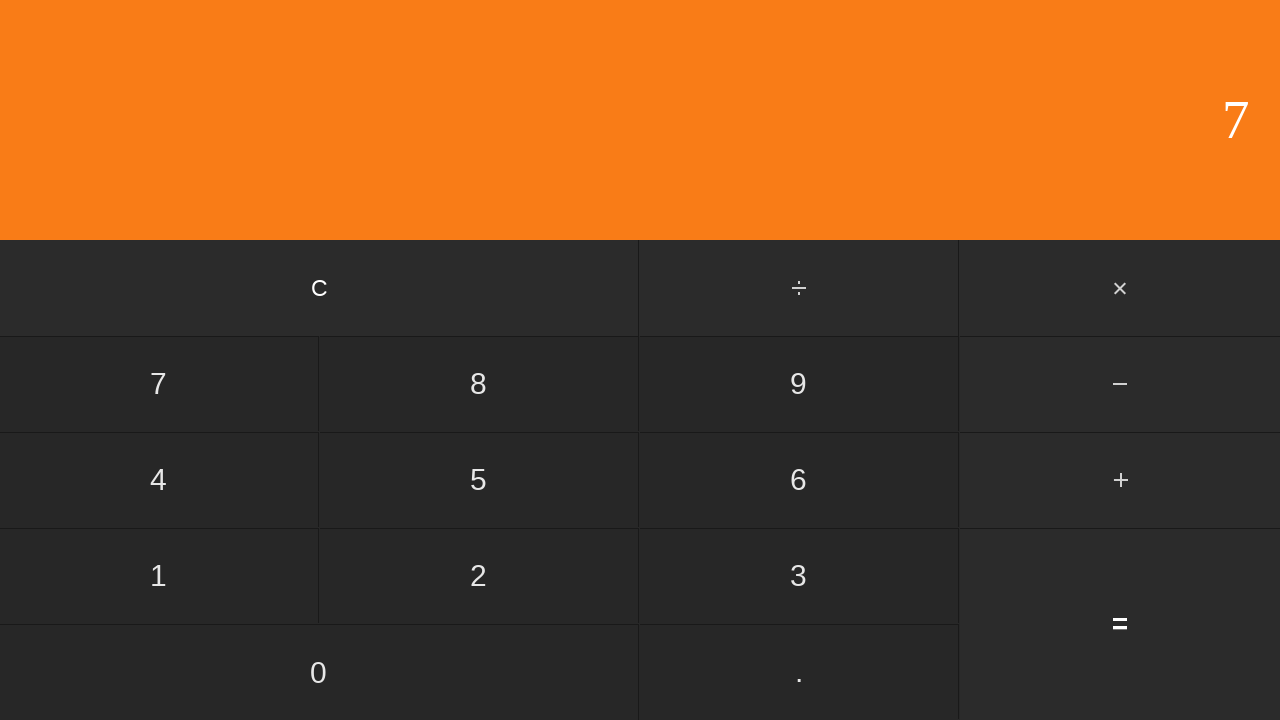

Result displayed for addition: 7 + 0 = 7
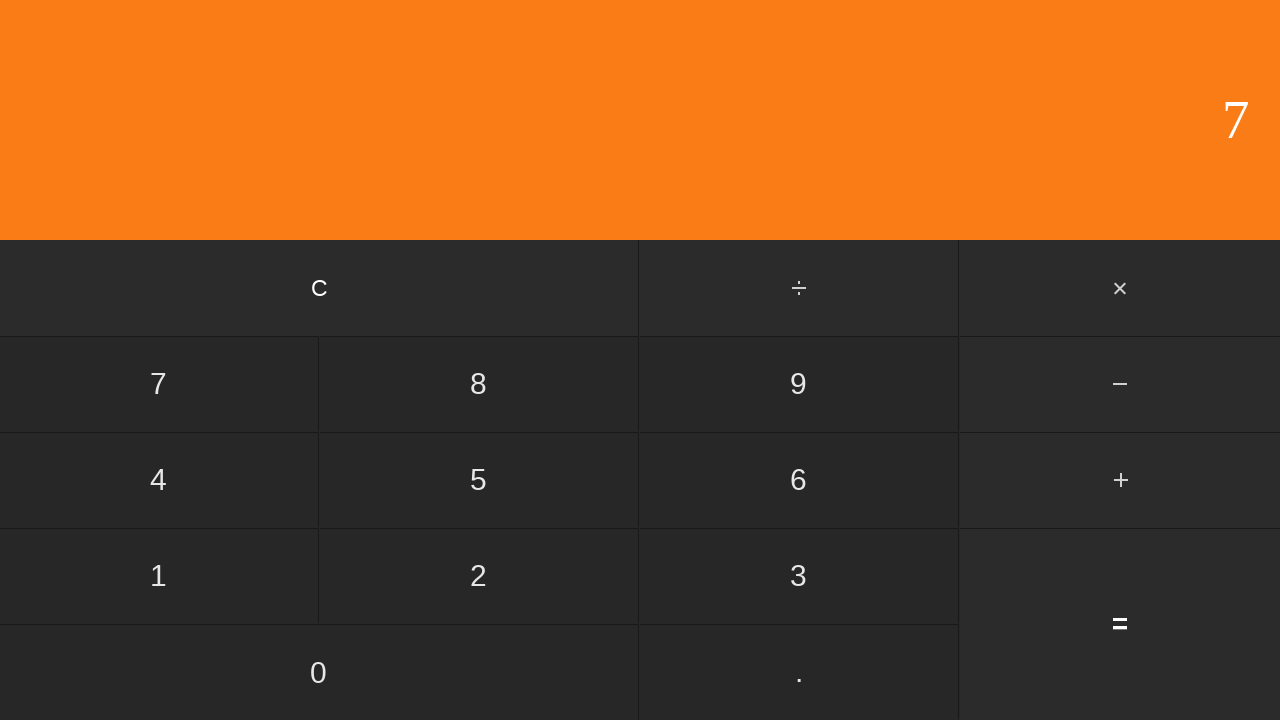

Clicked clear button to reset for next test at (320, 288) on input[value='C']
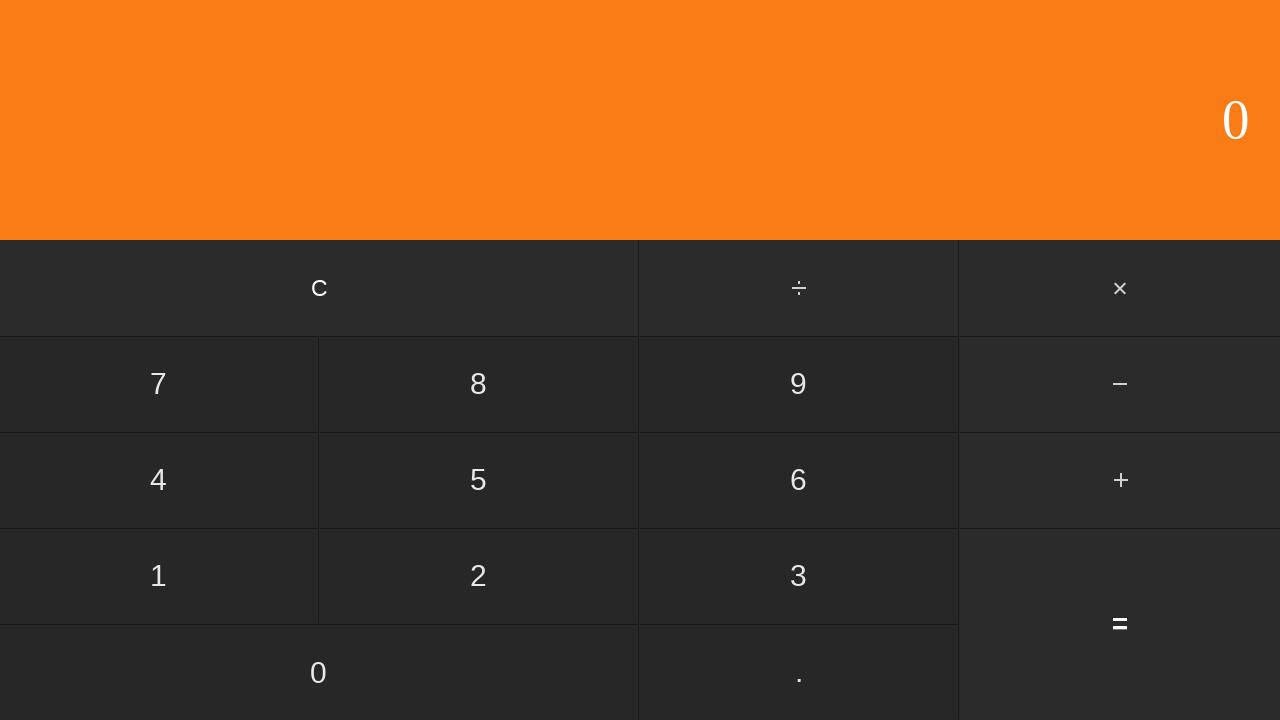

Clicked first operand: 7 at (159, 384) on input[value='7']
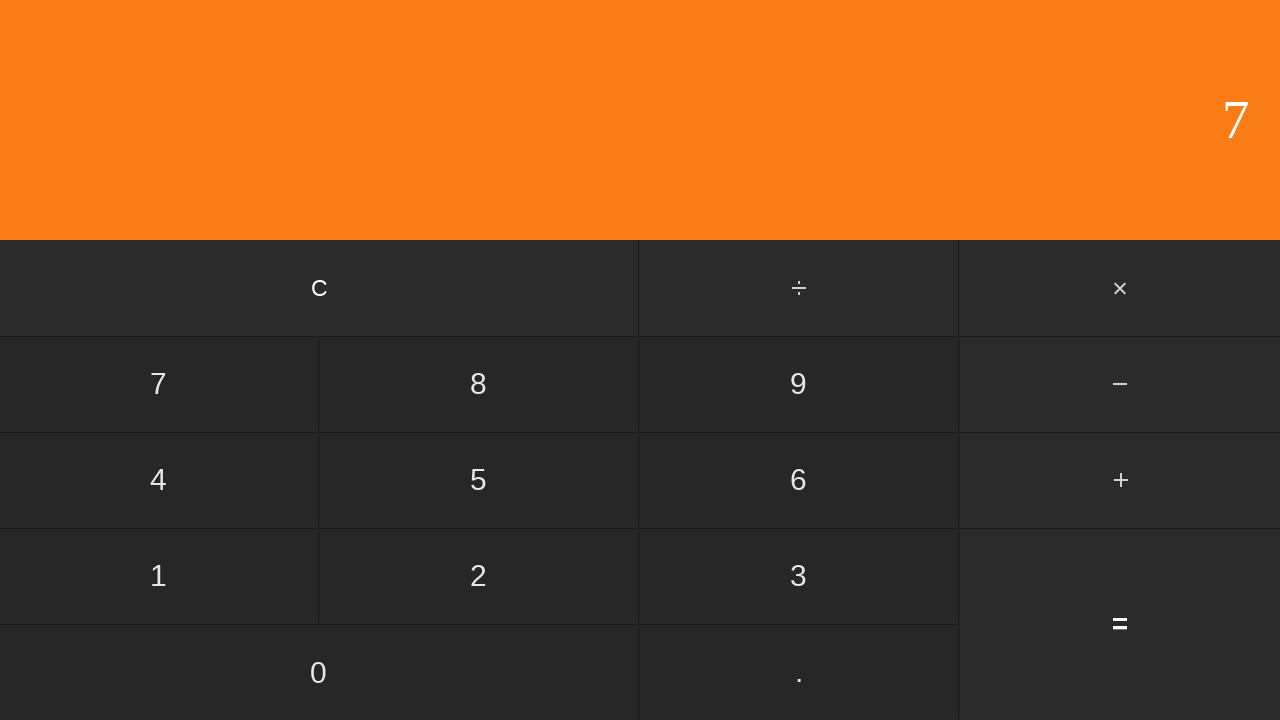

Clicked add button at (1120, 480) on #add
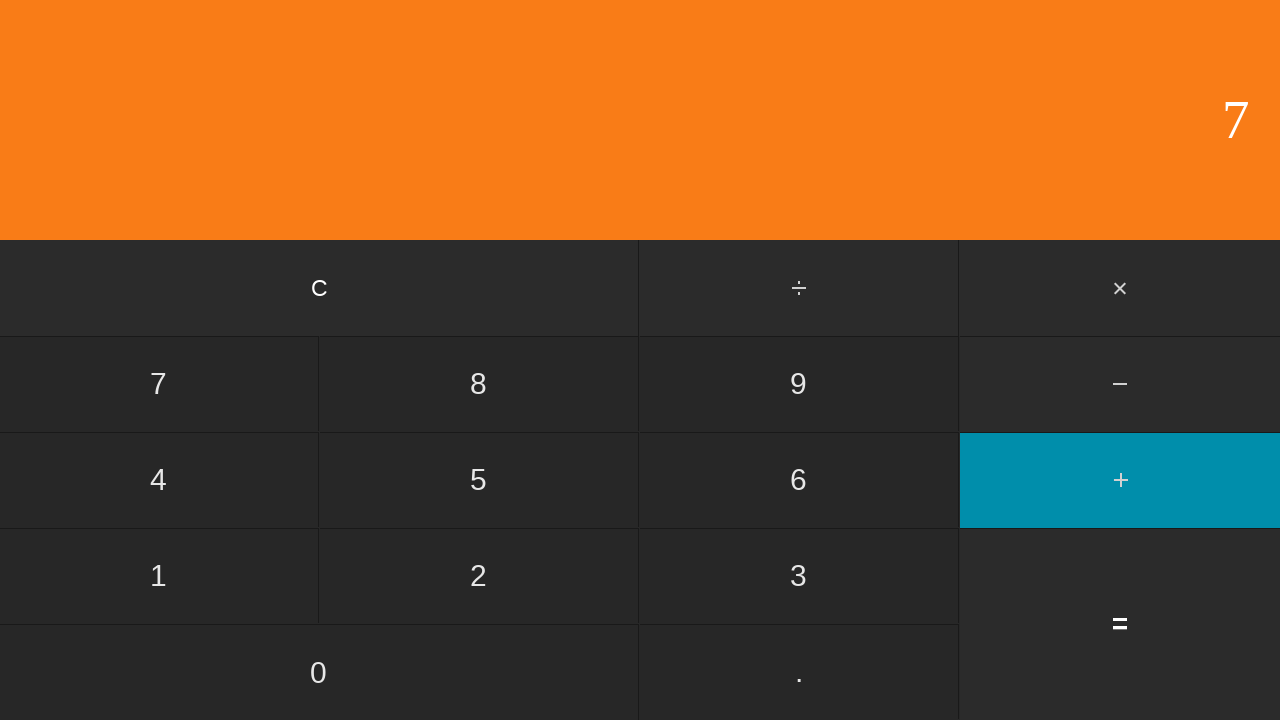

Clicked second operand: 1 at (159, 576) on input[value='1']
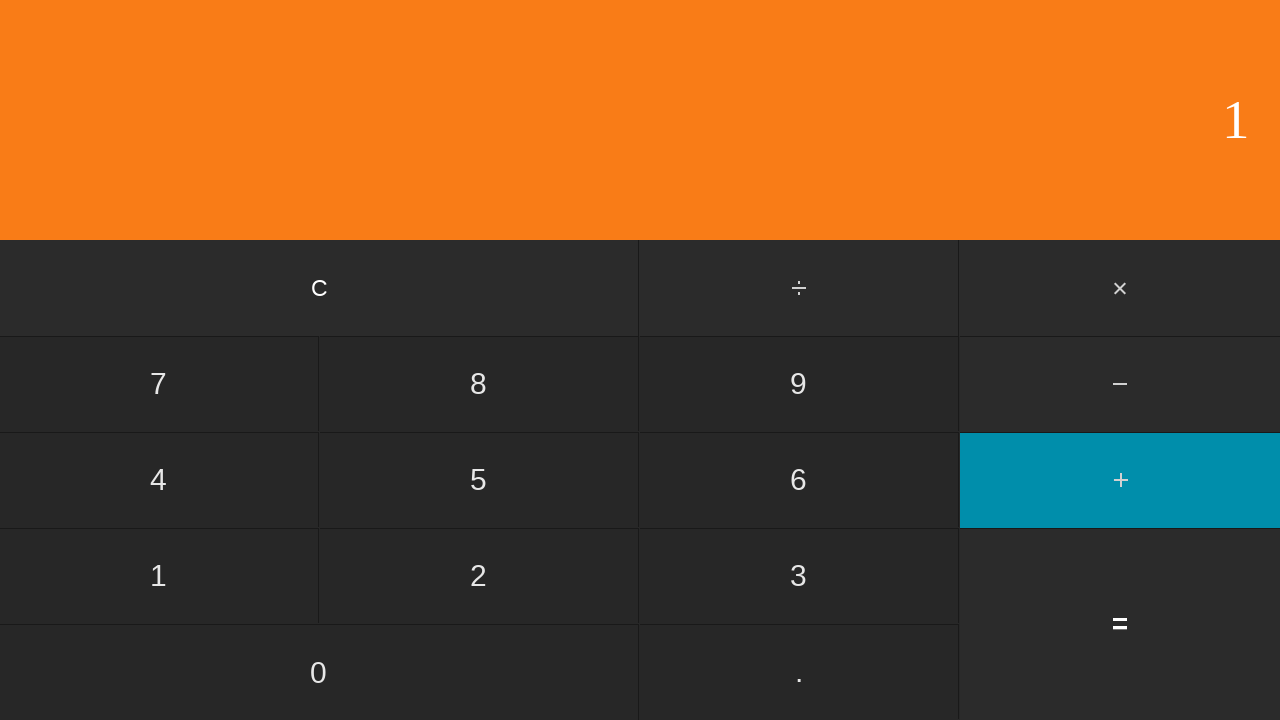

Clicked equals to compute 7 + 1 = 8 at (1120, 624) on input[value='=']
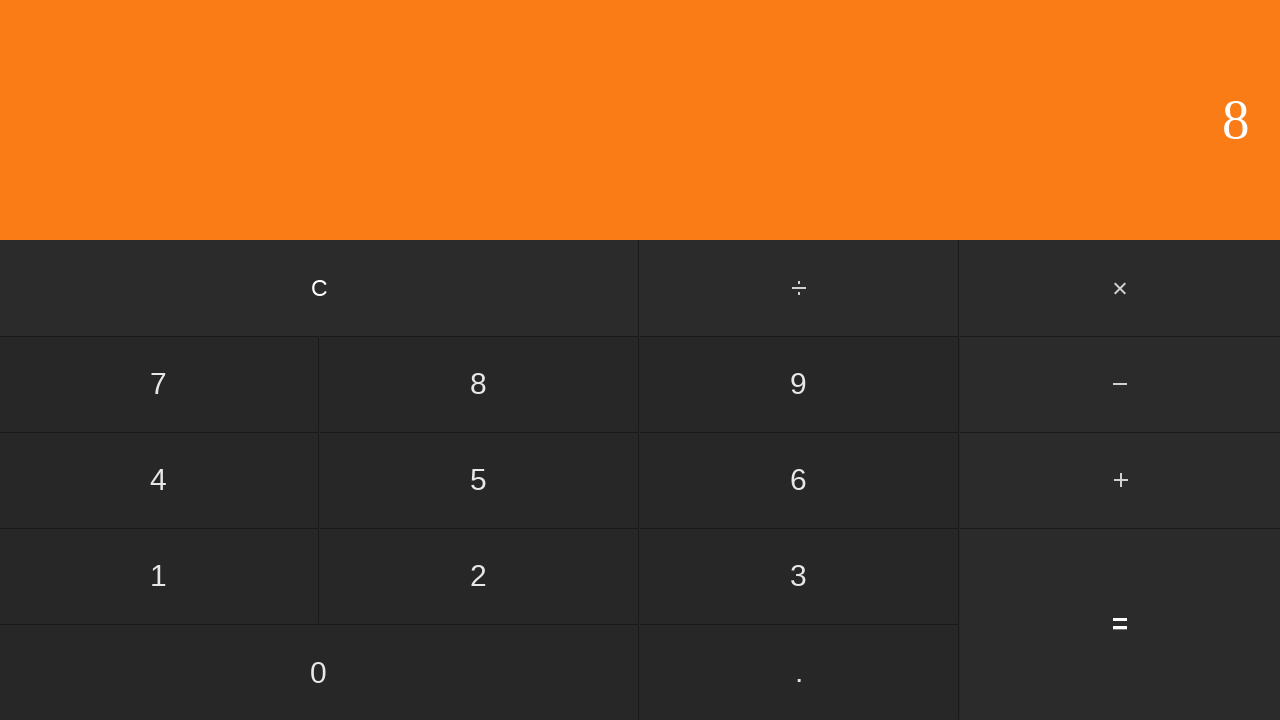

Result displayed for addition: 7 + 1 = 8
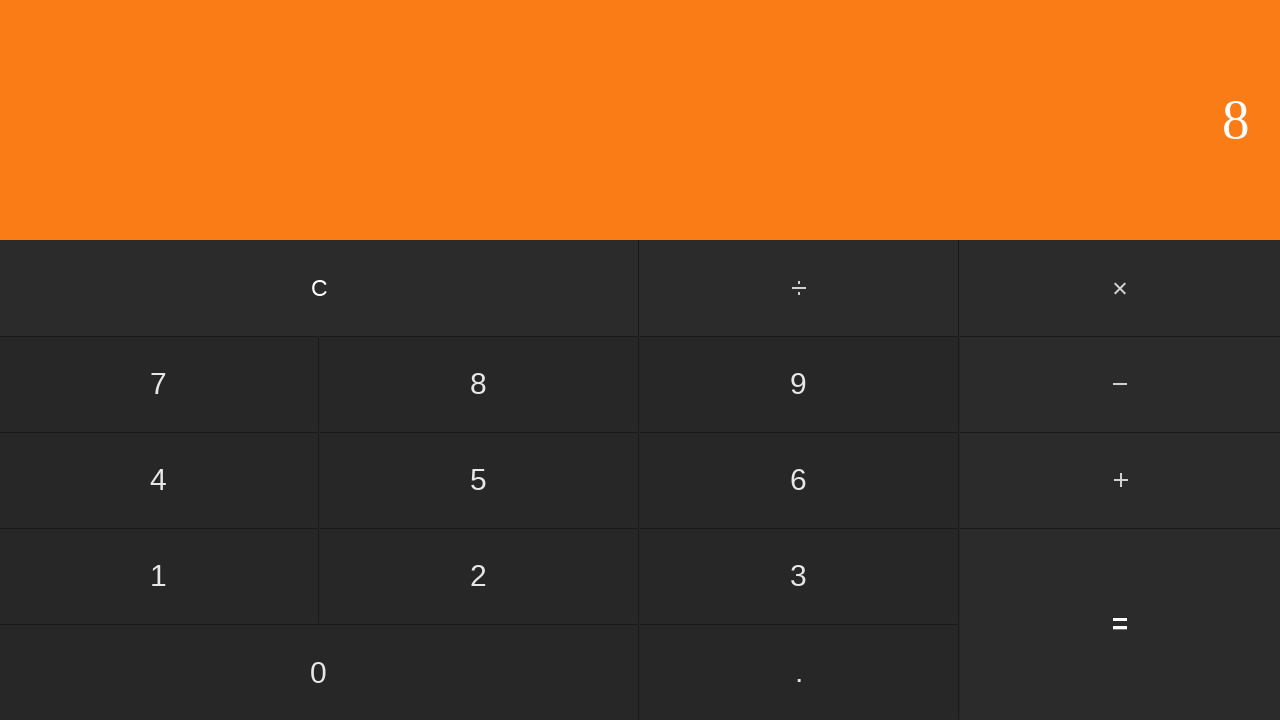

Clicked clear button to reset for next test at (320, 288) on input[value='C']
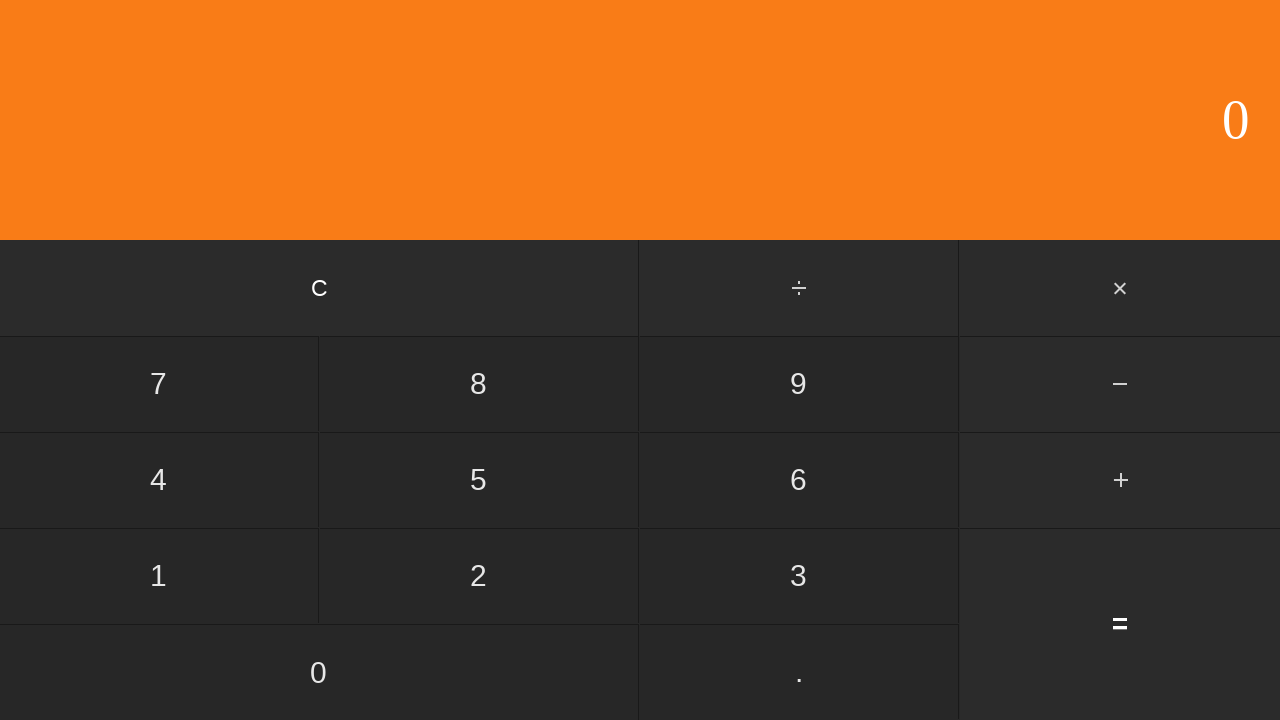

Clicked first operand: 7 at (159, 384) on input[value='7']
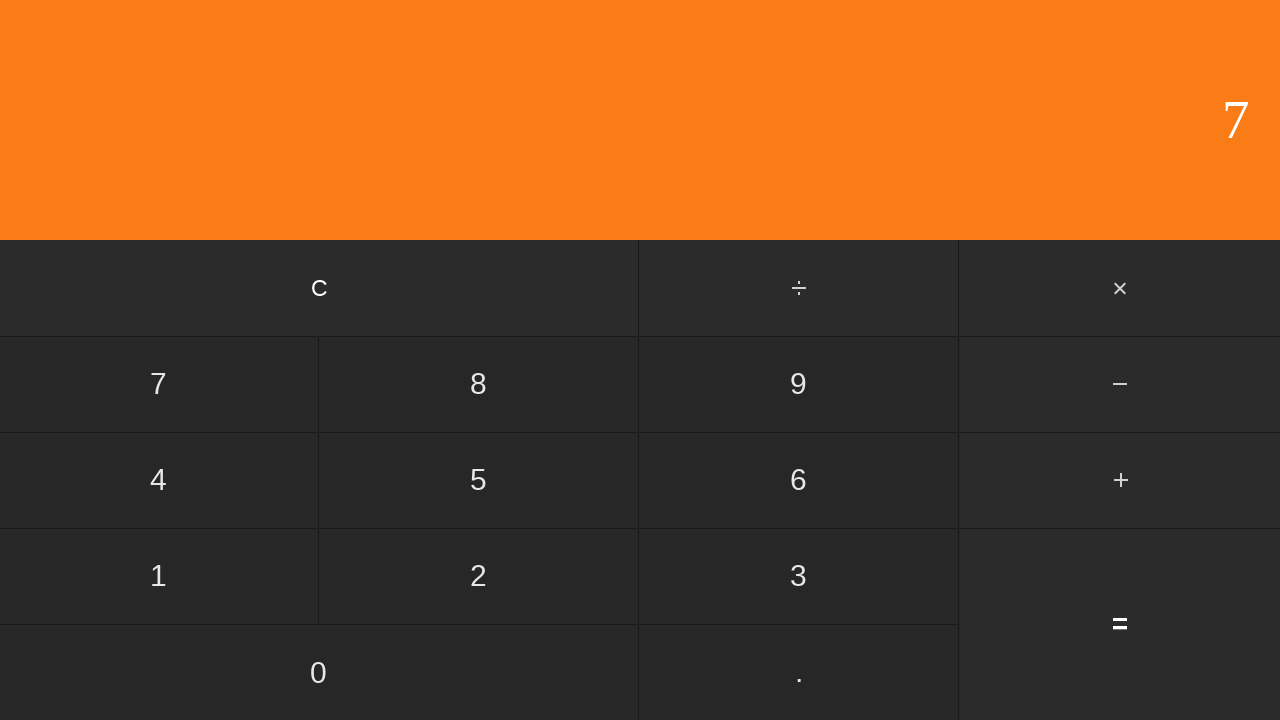

Clicked add button at (1120, 480) on #add
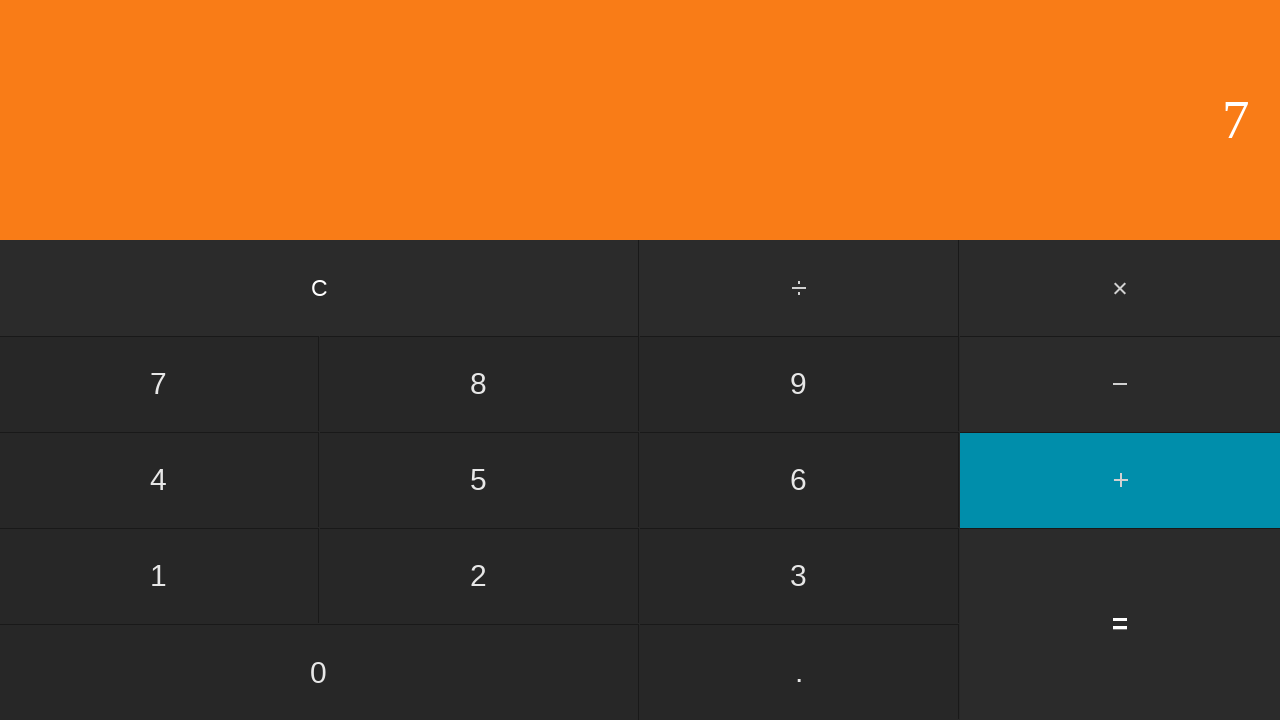

Clicked second operand: 2 at (479, 576) on input[value='2']
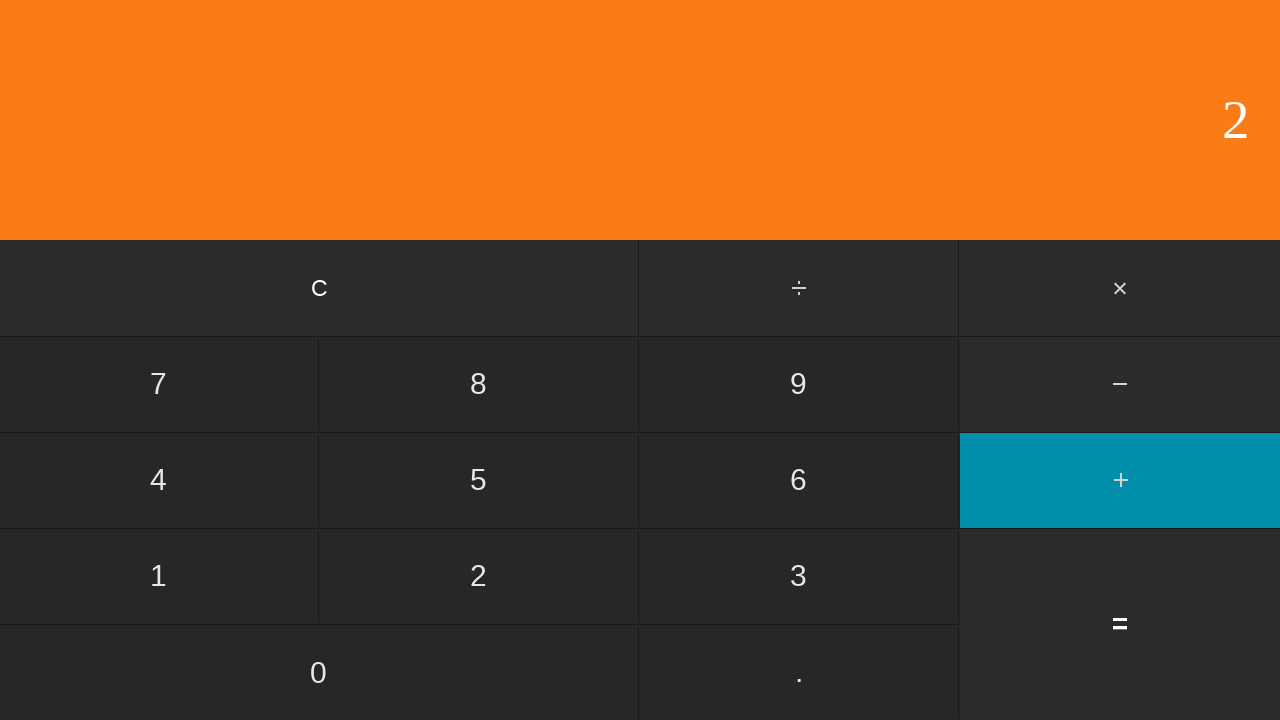

Clicked equals to compute 7 + 2 = 9 at (1120, 624) on input[value='=']
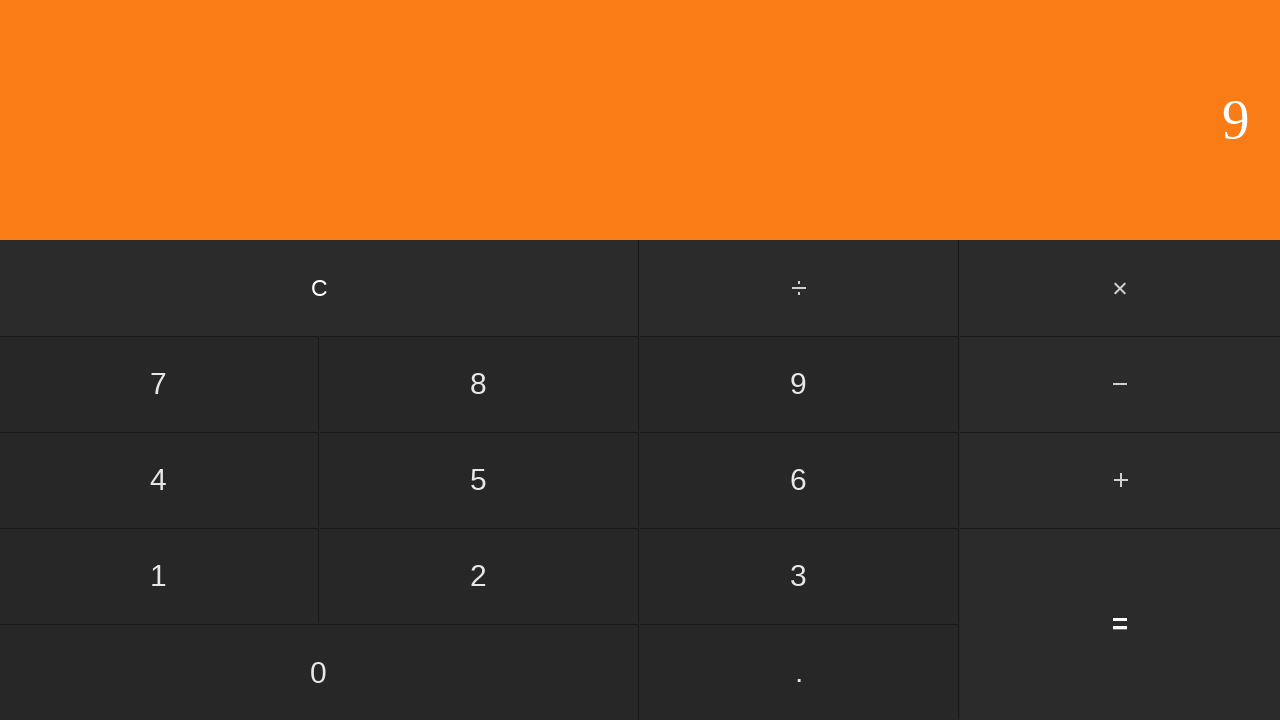

Result displayed for addition: 7 + 2 = 9
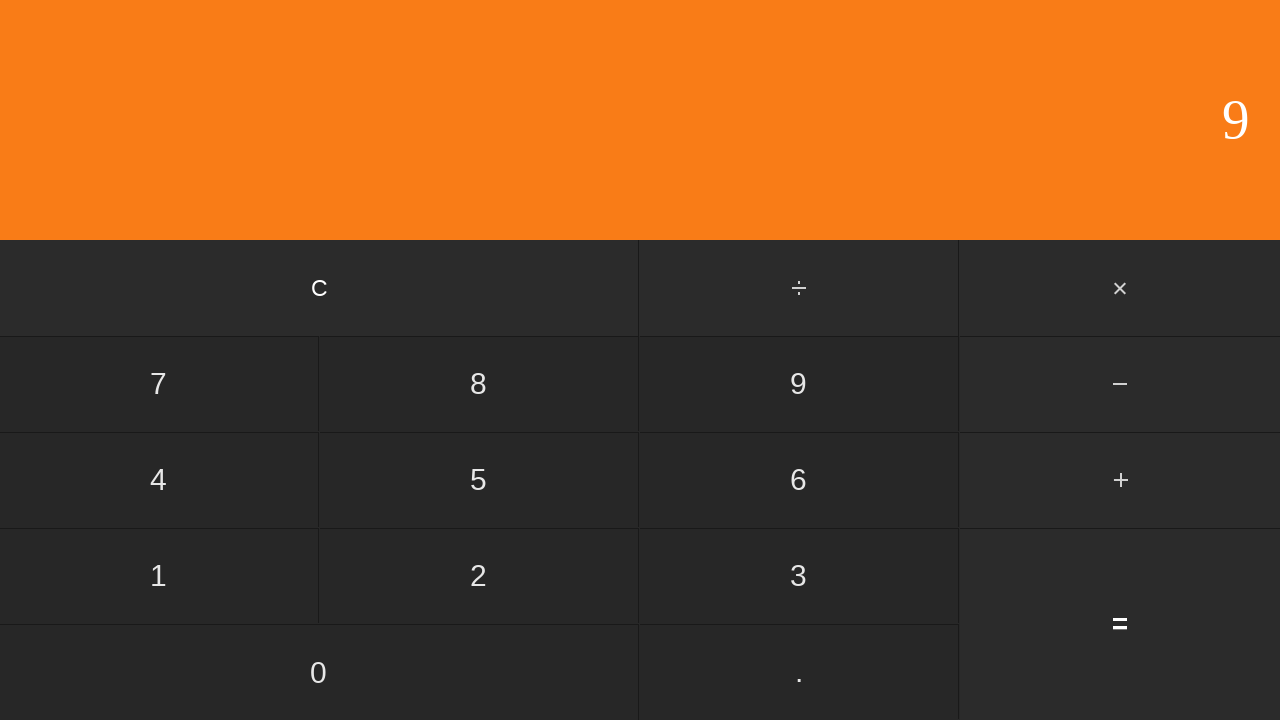

Clicked clear button to reset for next test at (320, 288) on input[value='C']
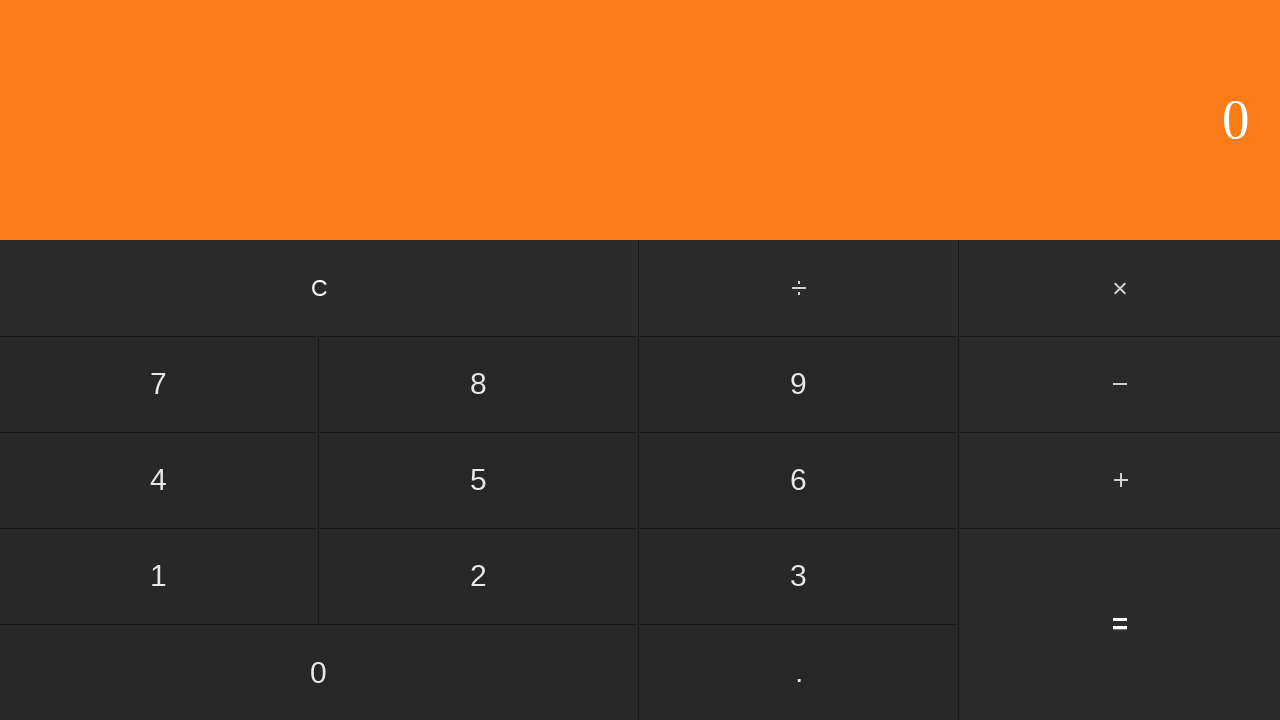

Clicked first operand: 7 at (159, 384) on input[value='7']
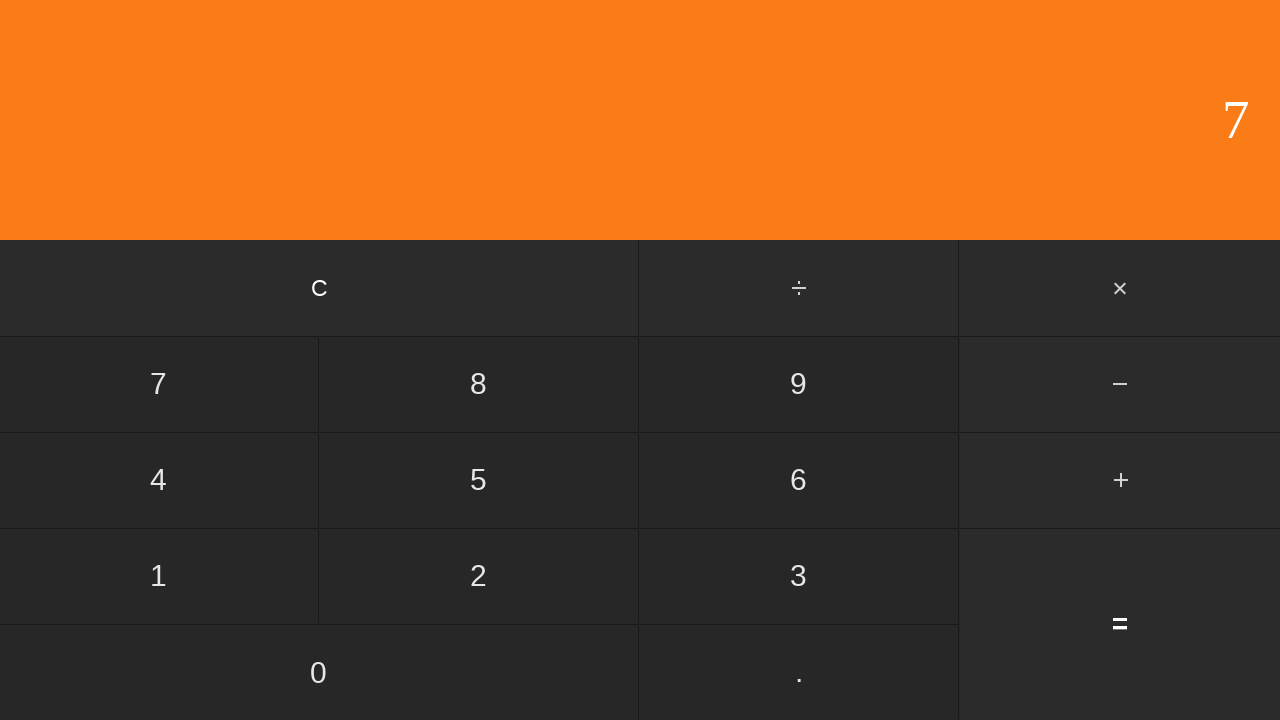

Clicked add button at (1120, 480) on #add
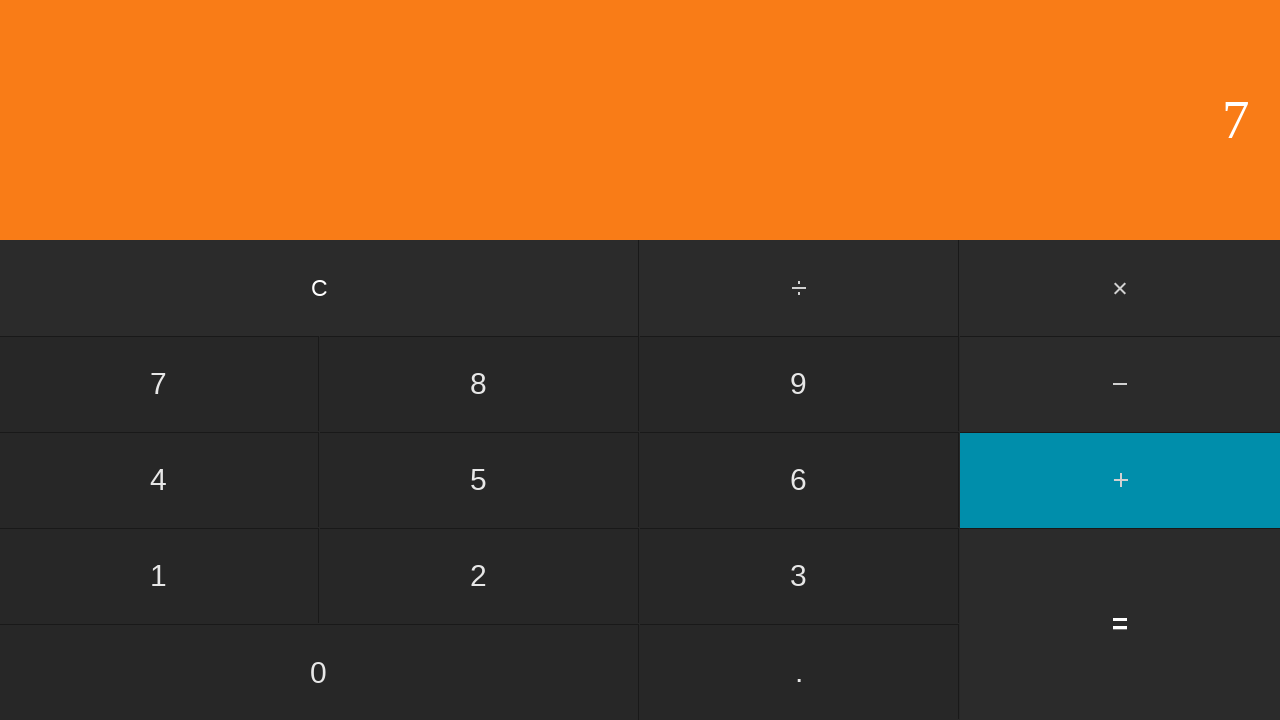

Clicked second operand: 3 at (799, 576) on input[value='3']
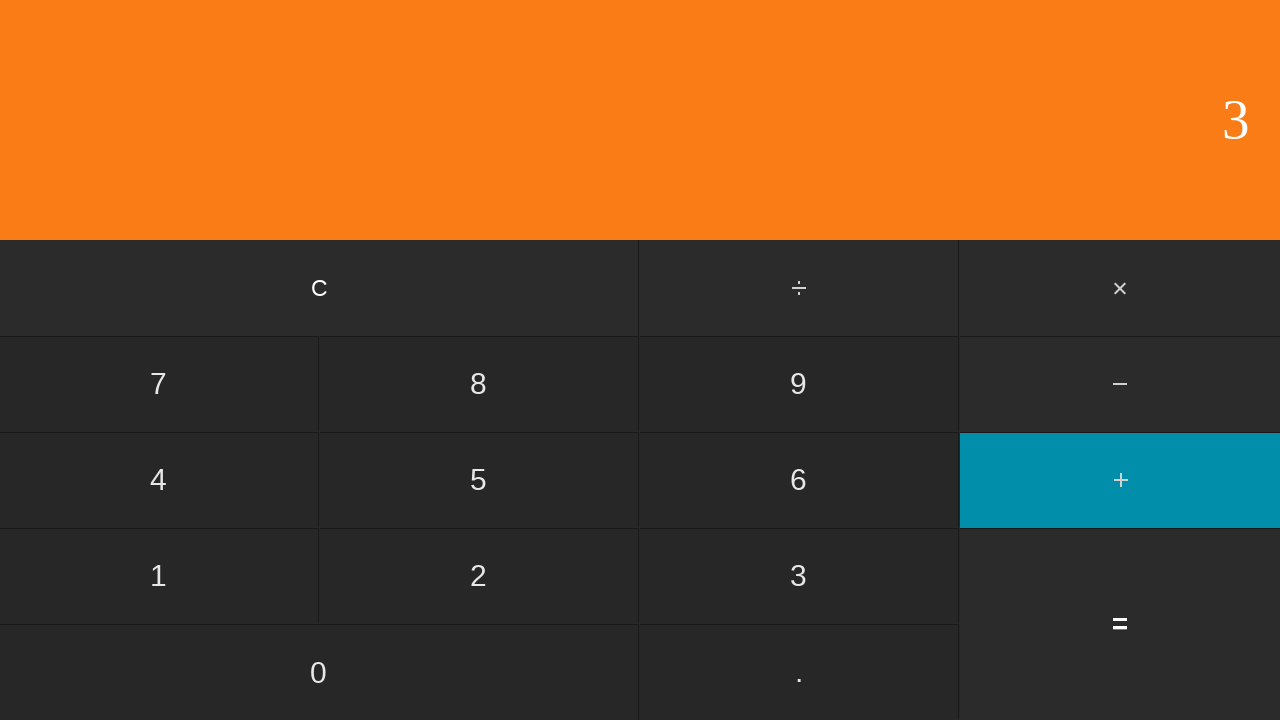

Clicked equals to compute 7 + 3 = 10 at (1120, 624) on input[value='=']
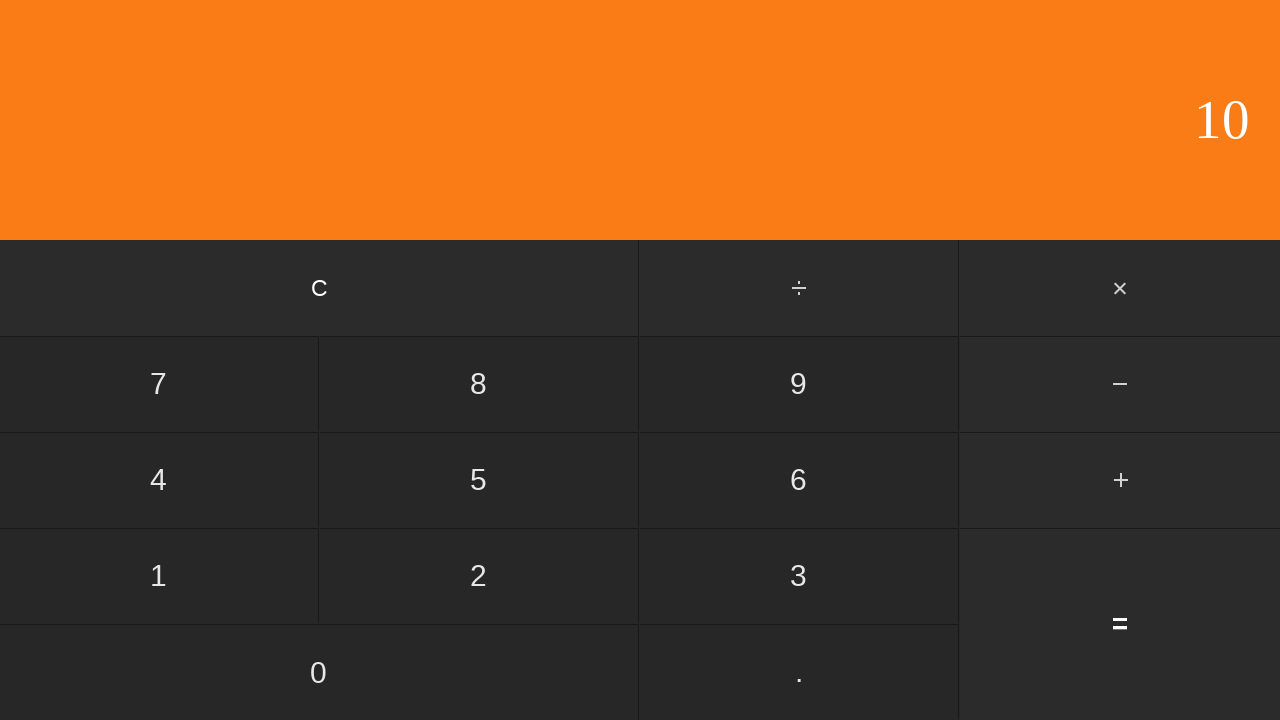

Result displayed for addition: 7 + 3 = 10
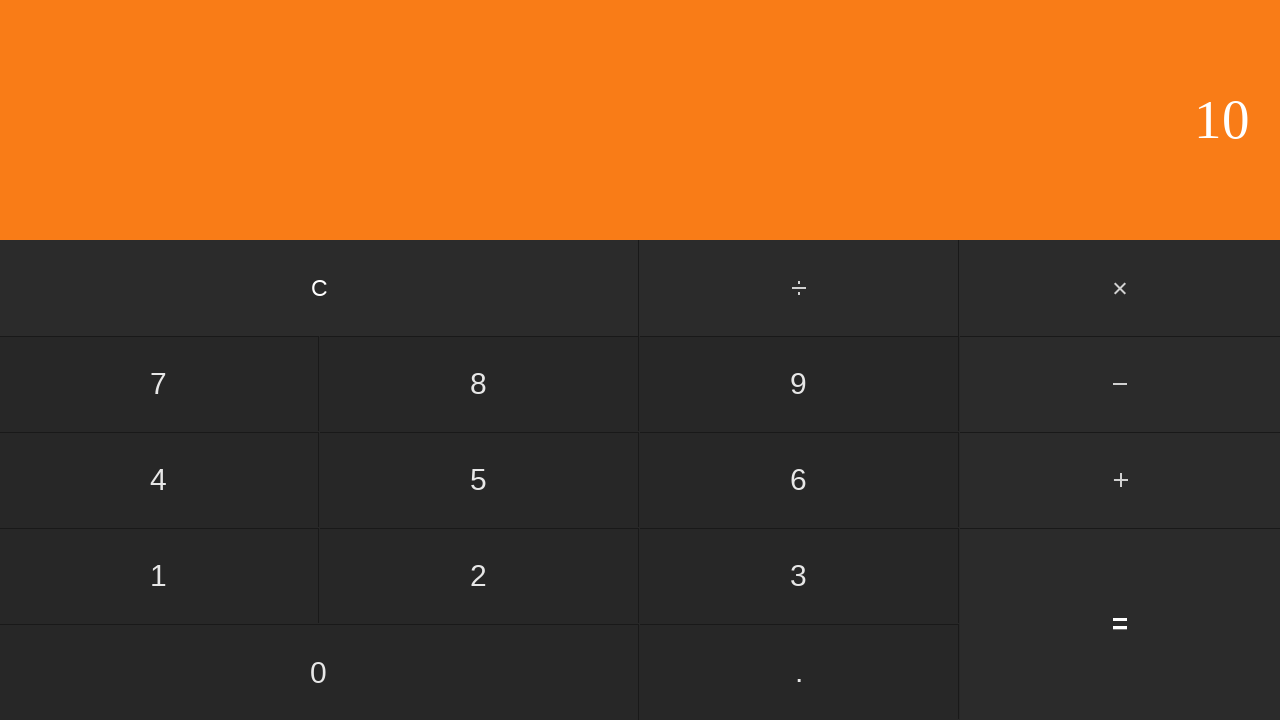

Clicked clear button to reset for next test at (320, 288) on input[value='C']
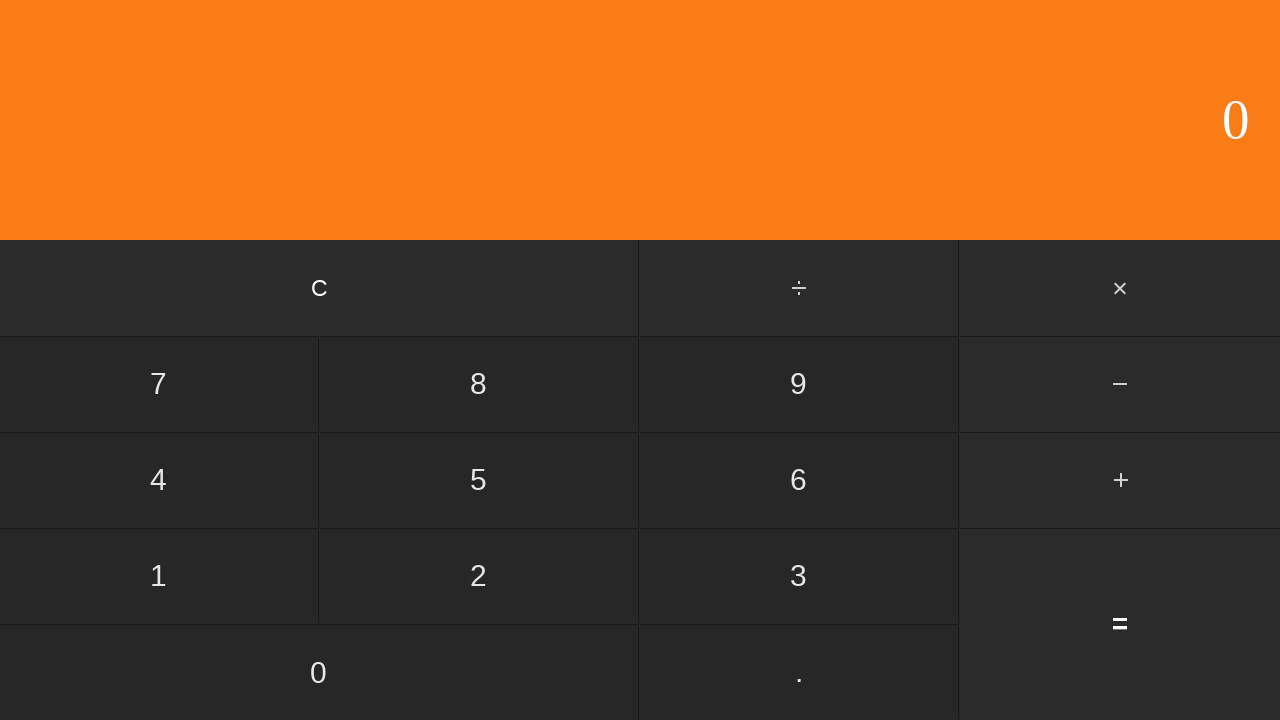

Clicked first operand: 7 at (159, 384) on input[value='7']
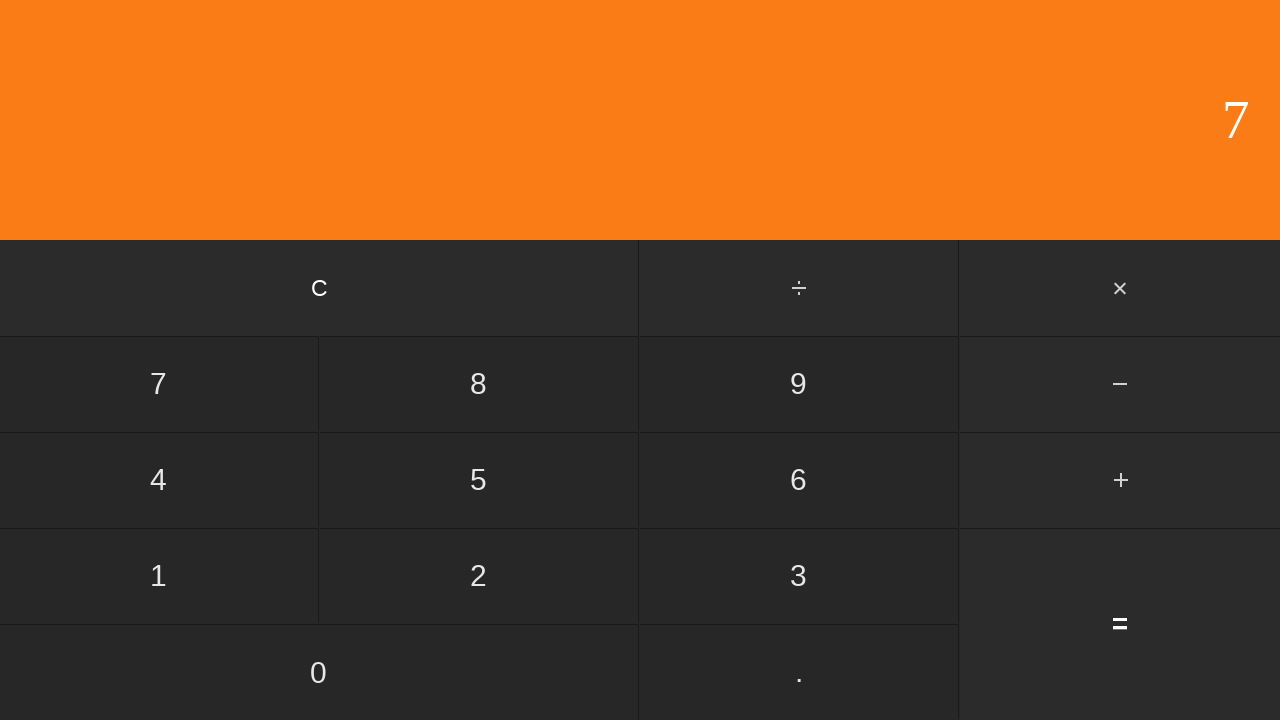

Clicked add button at (1120, 480) on #add
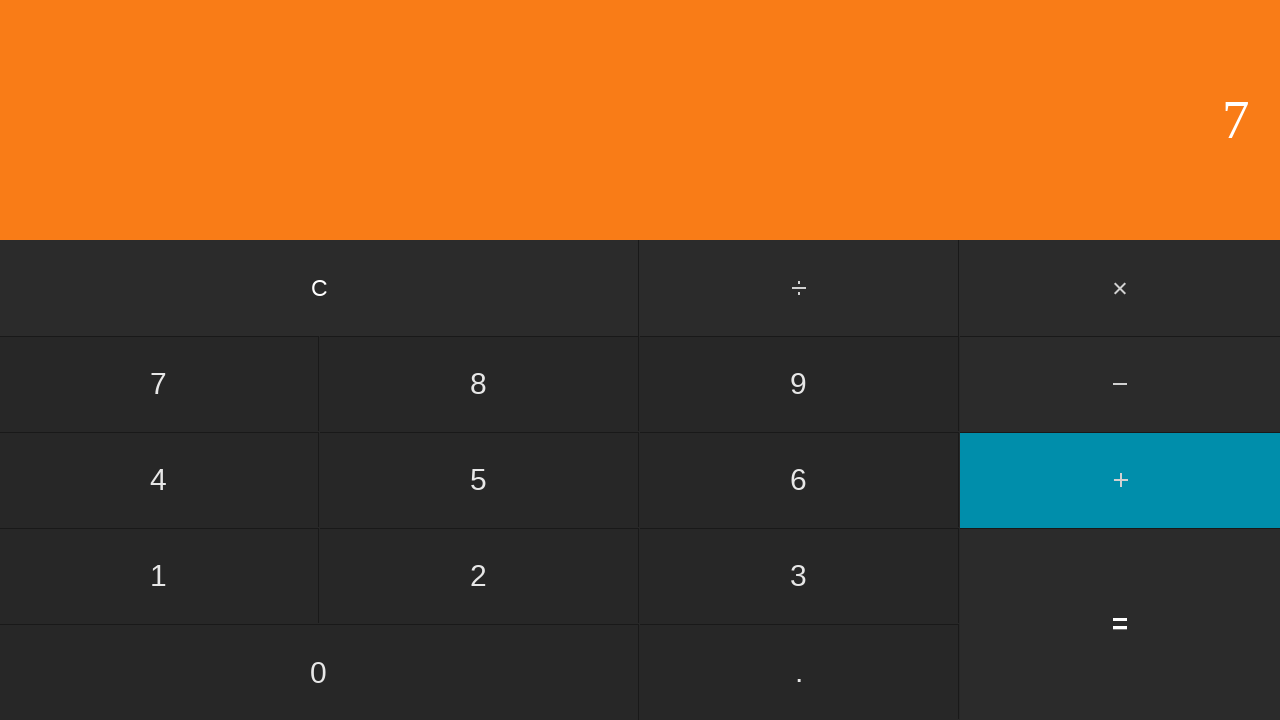

Clicked second operand: 4 at (159, 480) on input[value='4']
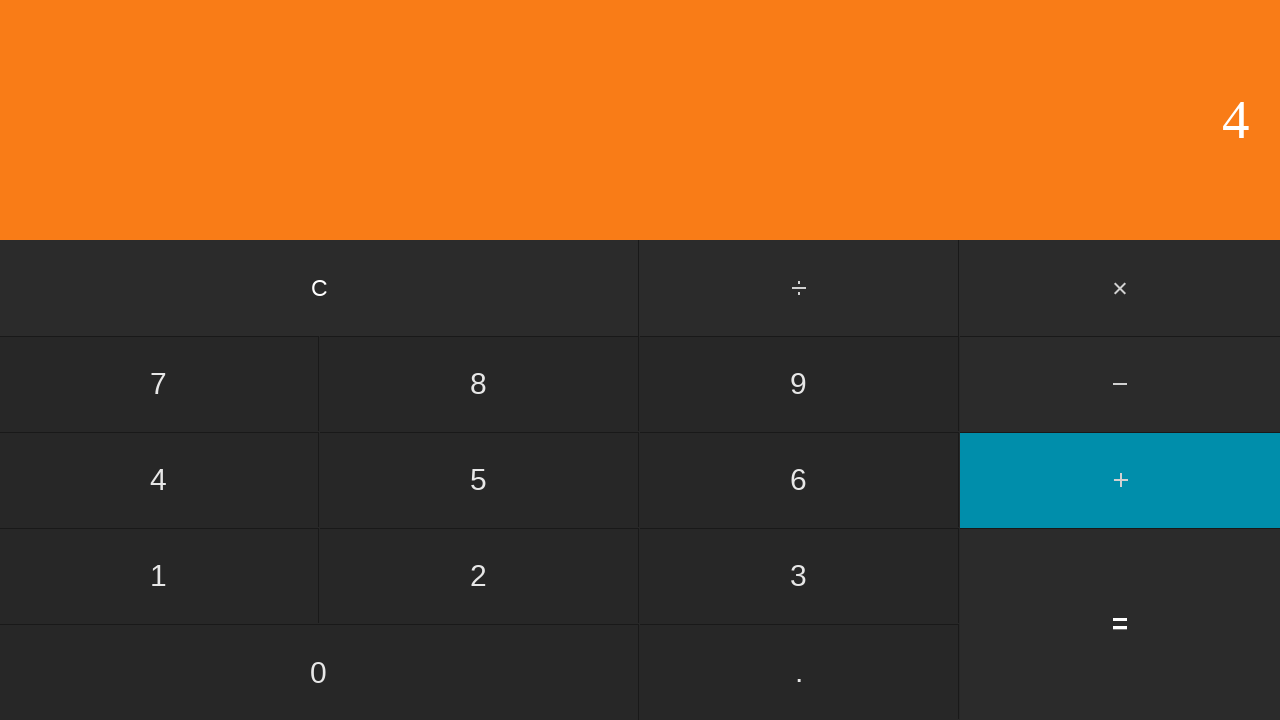

Clicked equals to compute 7 + 4 = 11 at (1120, 624) on input[value='=']
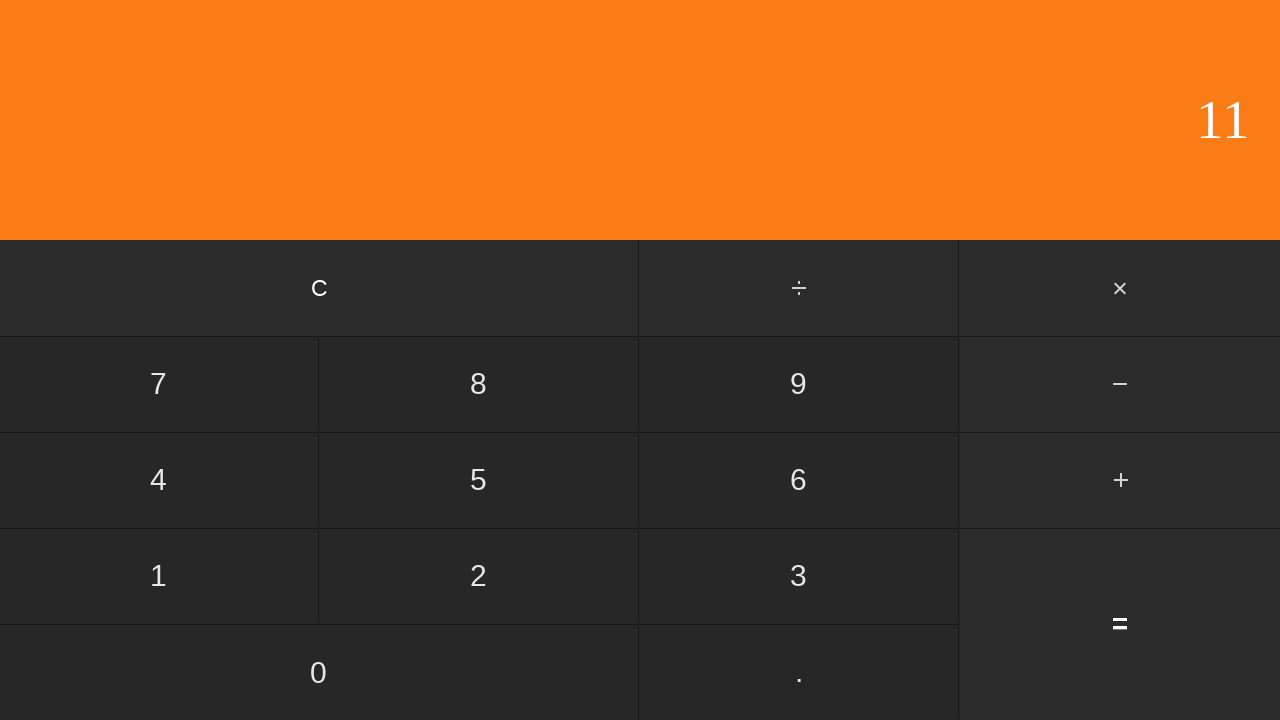

Result displayed for addition: 7 + 4 = 11
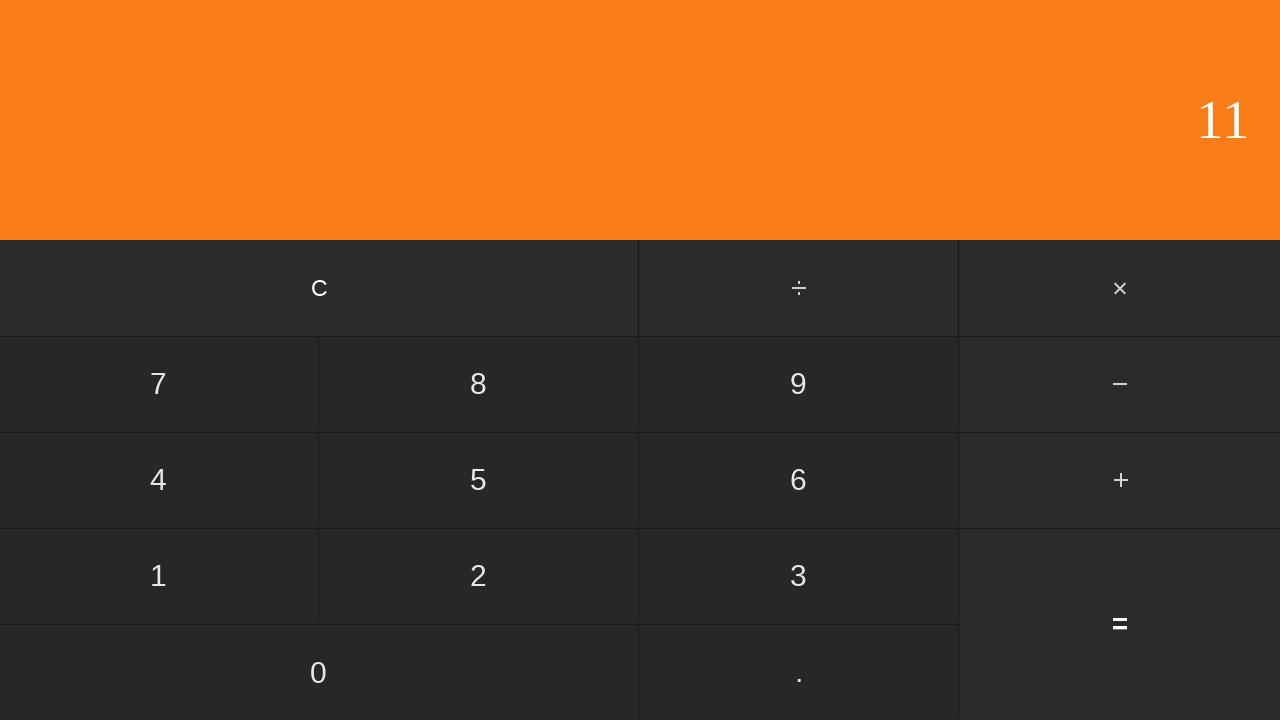

Clicked clear button to reset for next test at (320, 288) on input[value='C']
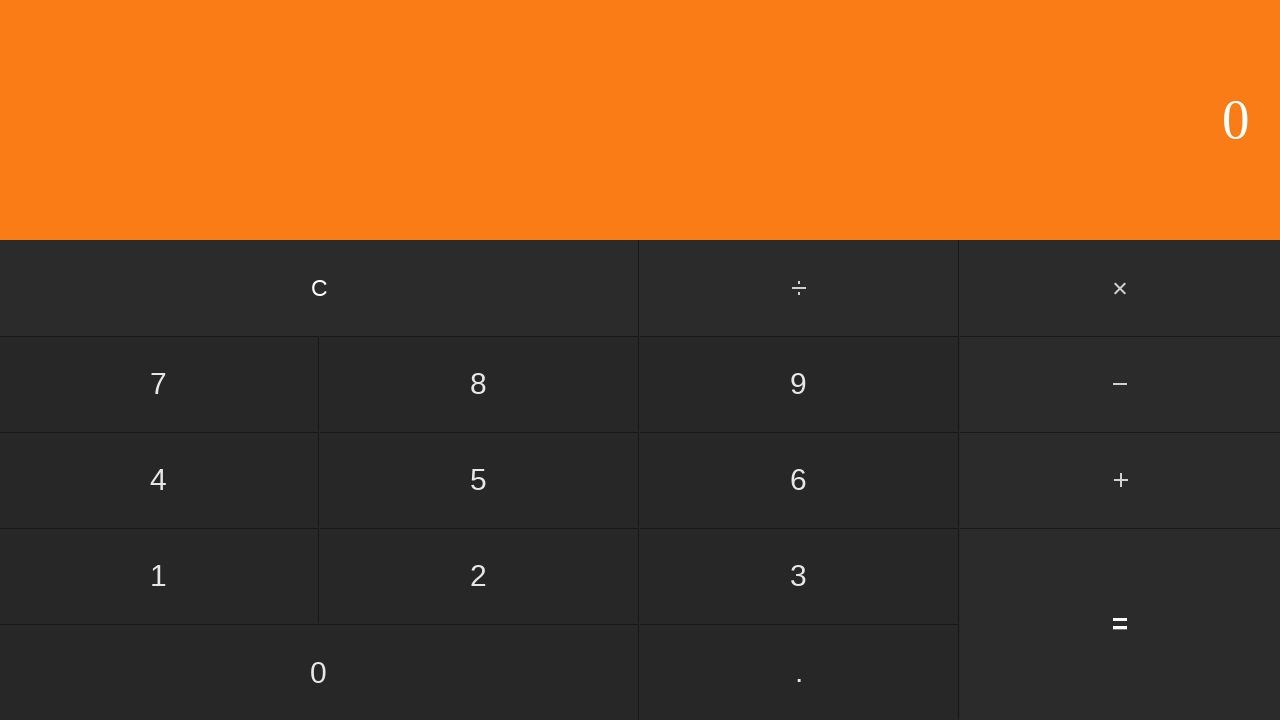

Clicked first operand: 7 at (159, 384) on input[value='7']
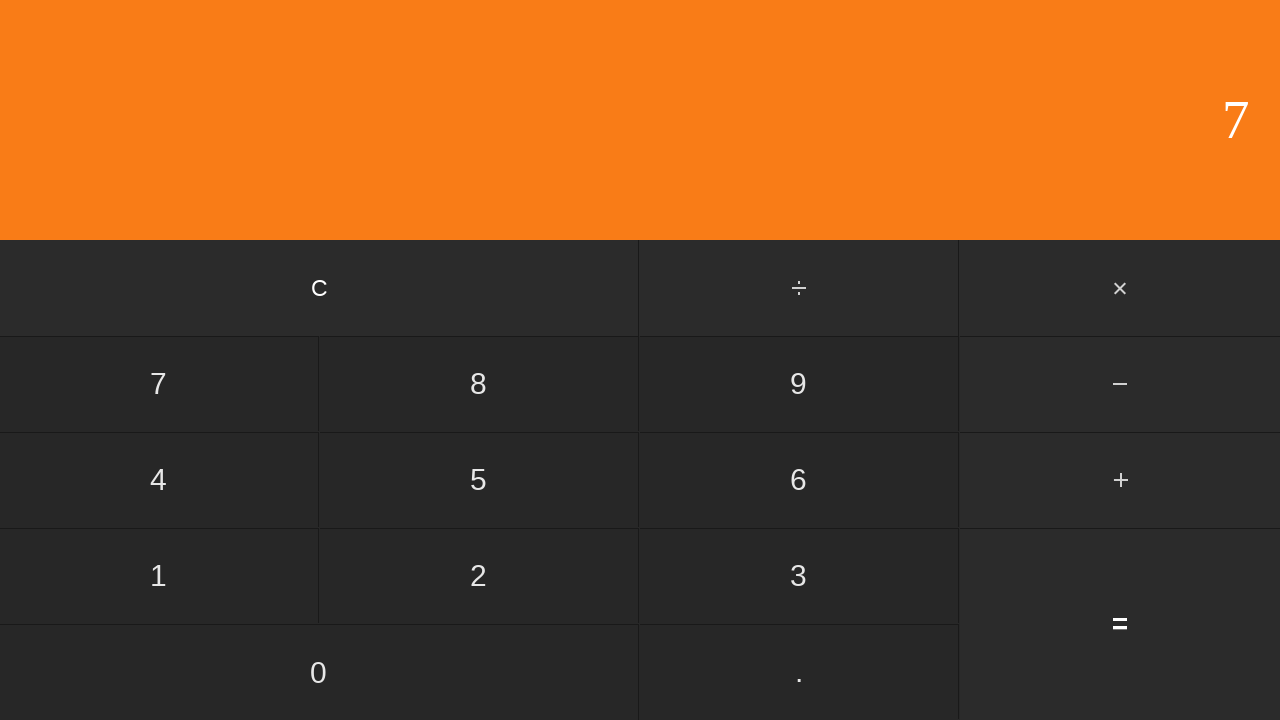

Clicked add button at (1120, 480) on #add
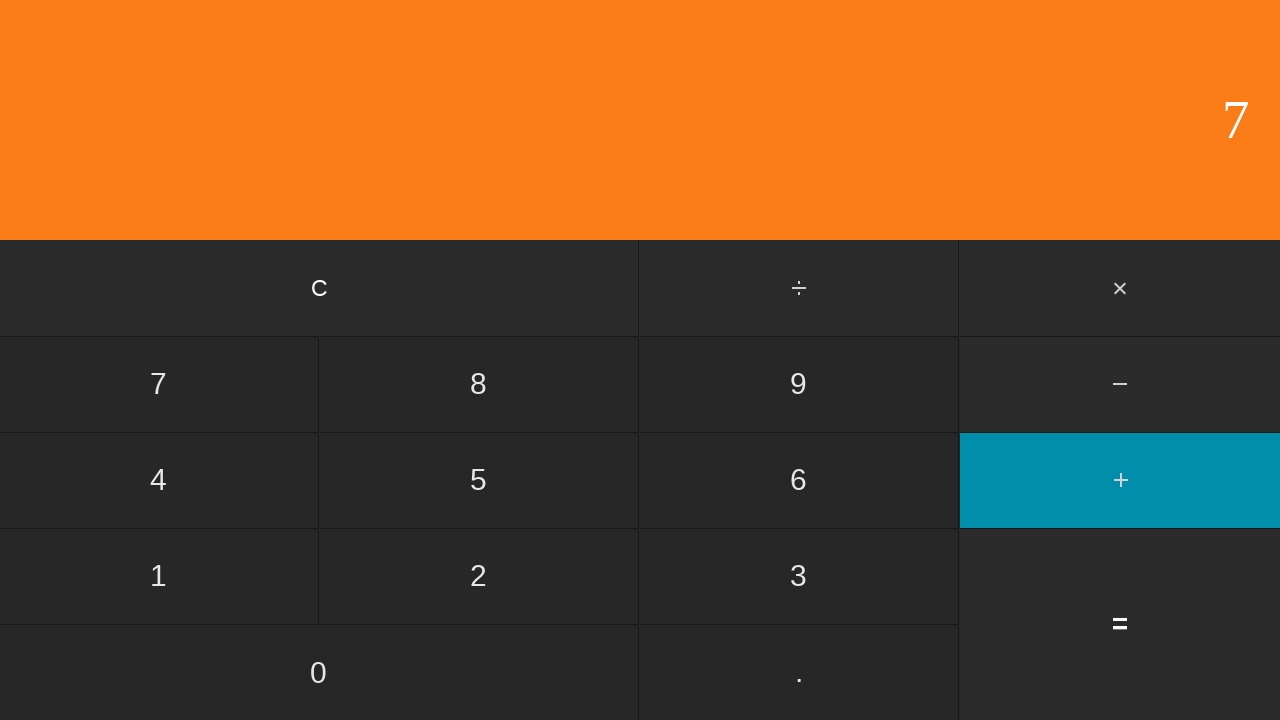

Clicked second operand: 5 at (479, 480) on input[value='5']
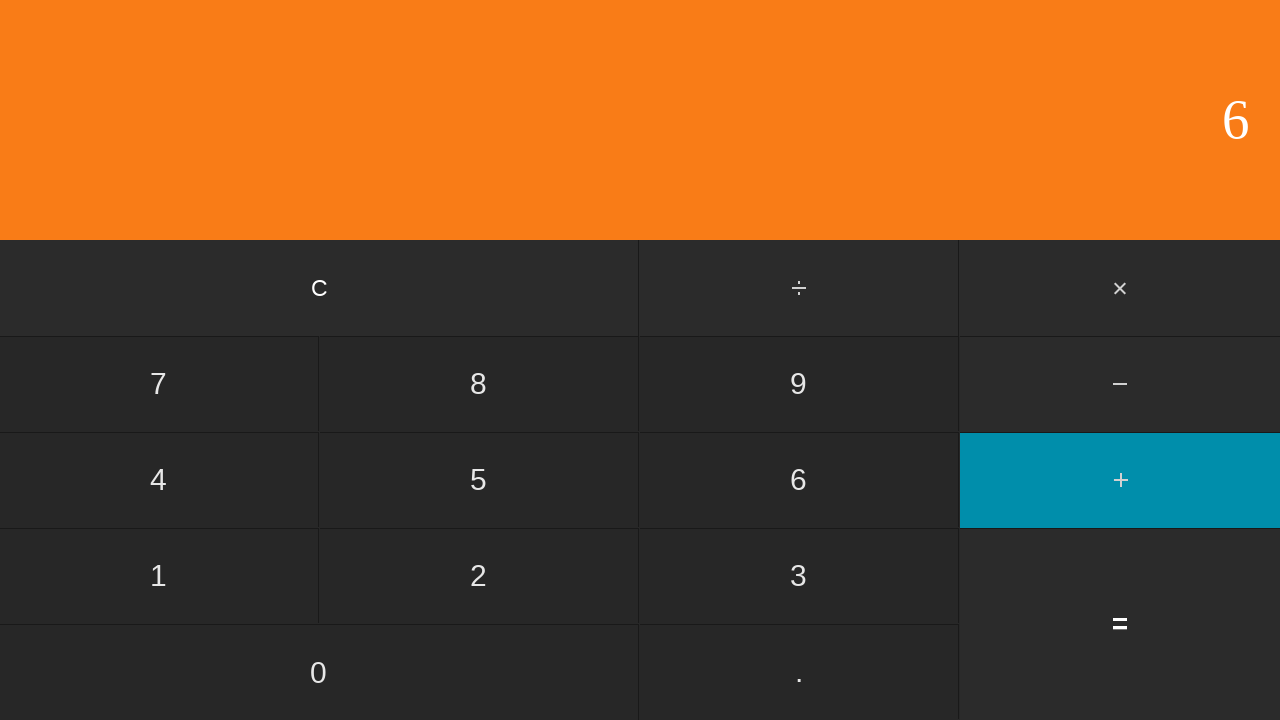

Clicked equals to compute 7 + 5 = 12 at (1120, 624) on input[value='=']
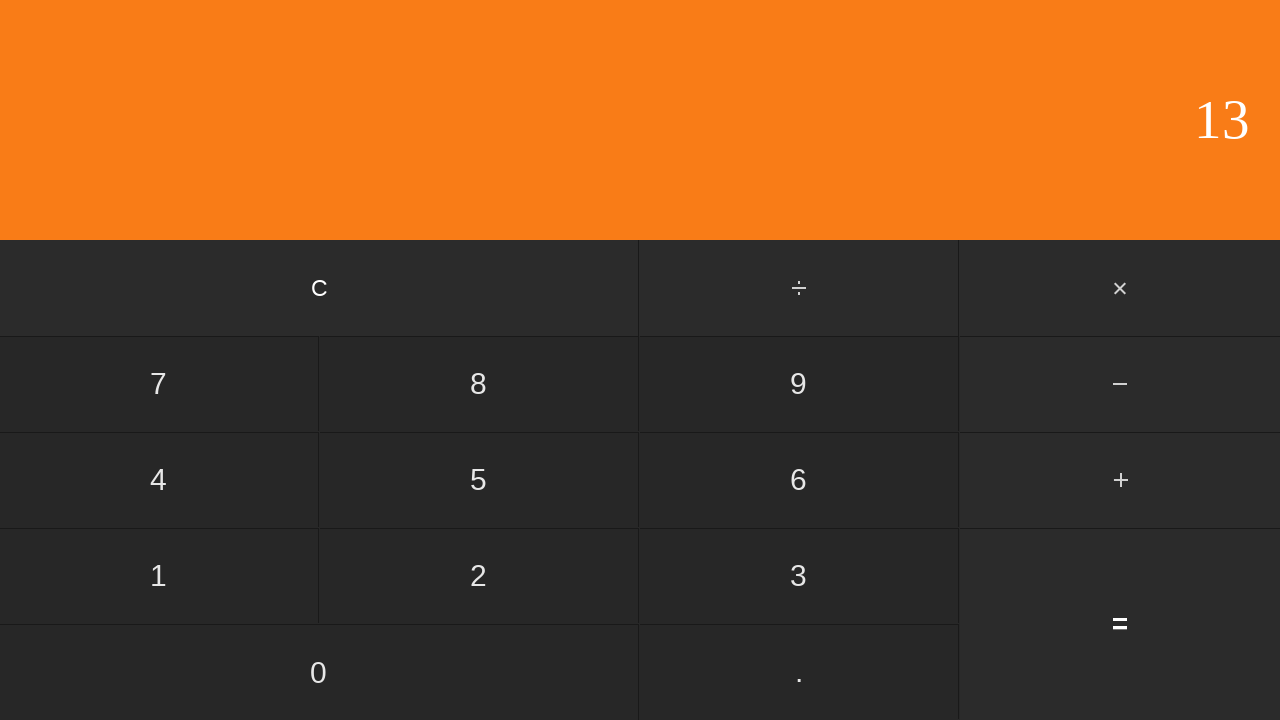

Result displayed for addition: 7 + 5 = 12
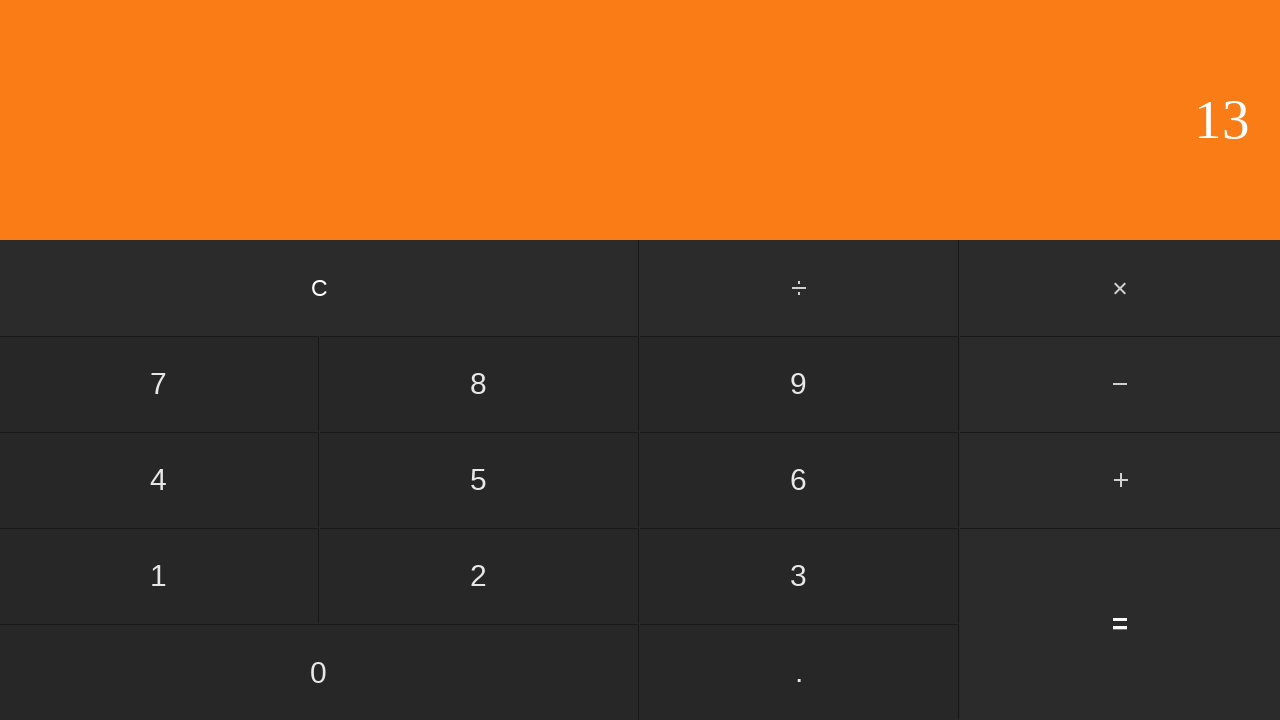

Clicked clear button to reset for next test at (320, 288) on input[value='C']
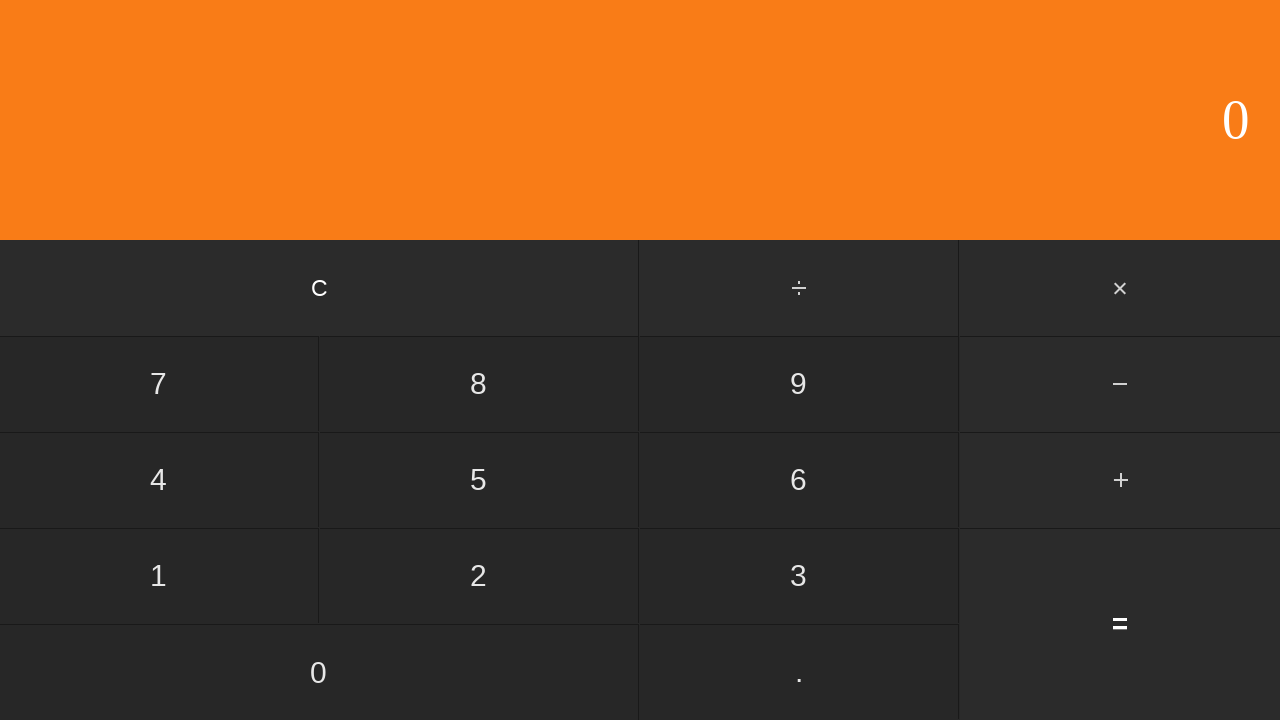

Clicked first operand: 7 at (159, 384) on input[value='7']
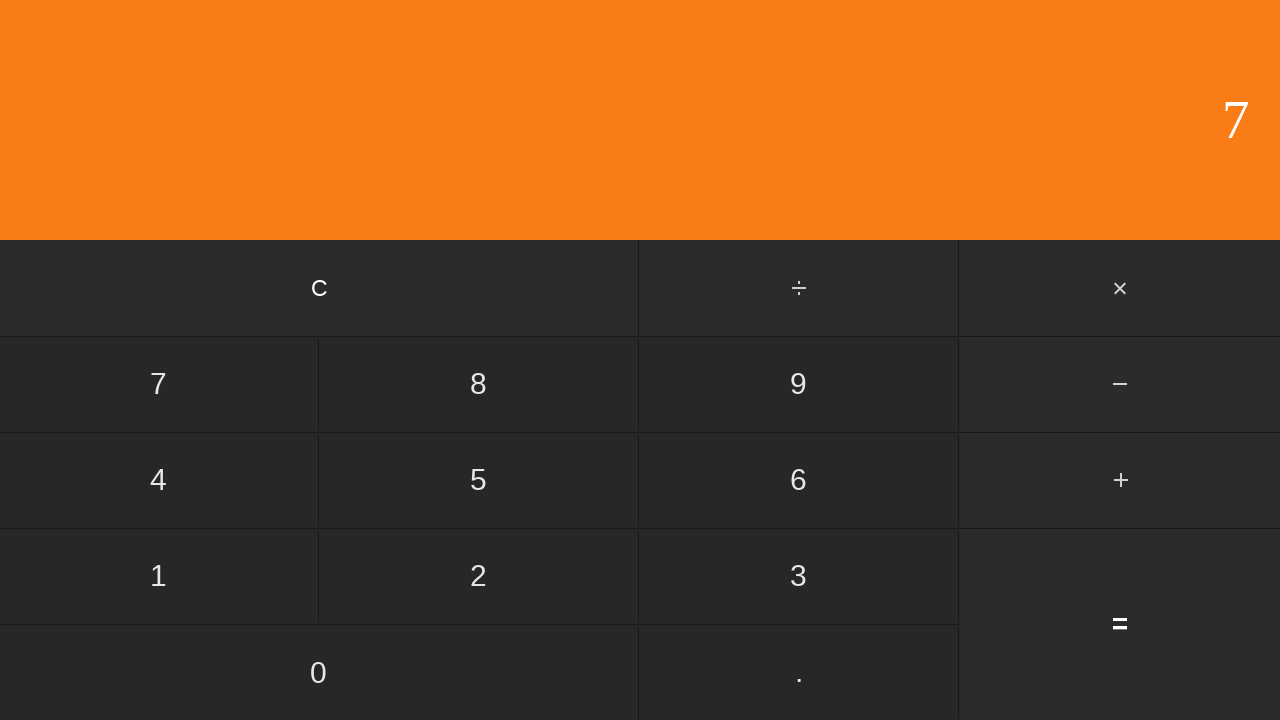

Clicked add button at (1120, 480) on #add
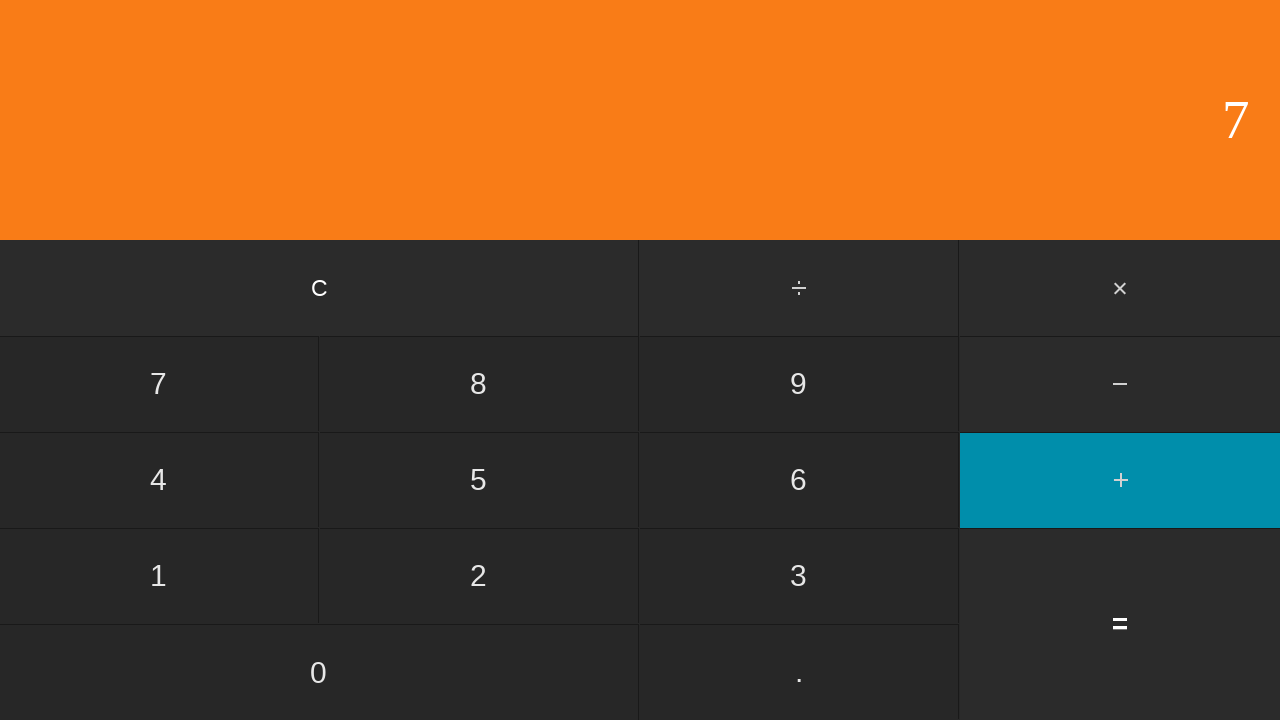

Clicked second operand: 6 at (799, 480) on input[value='6']
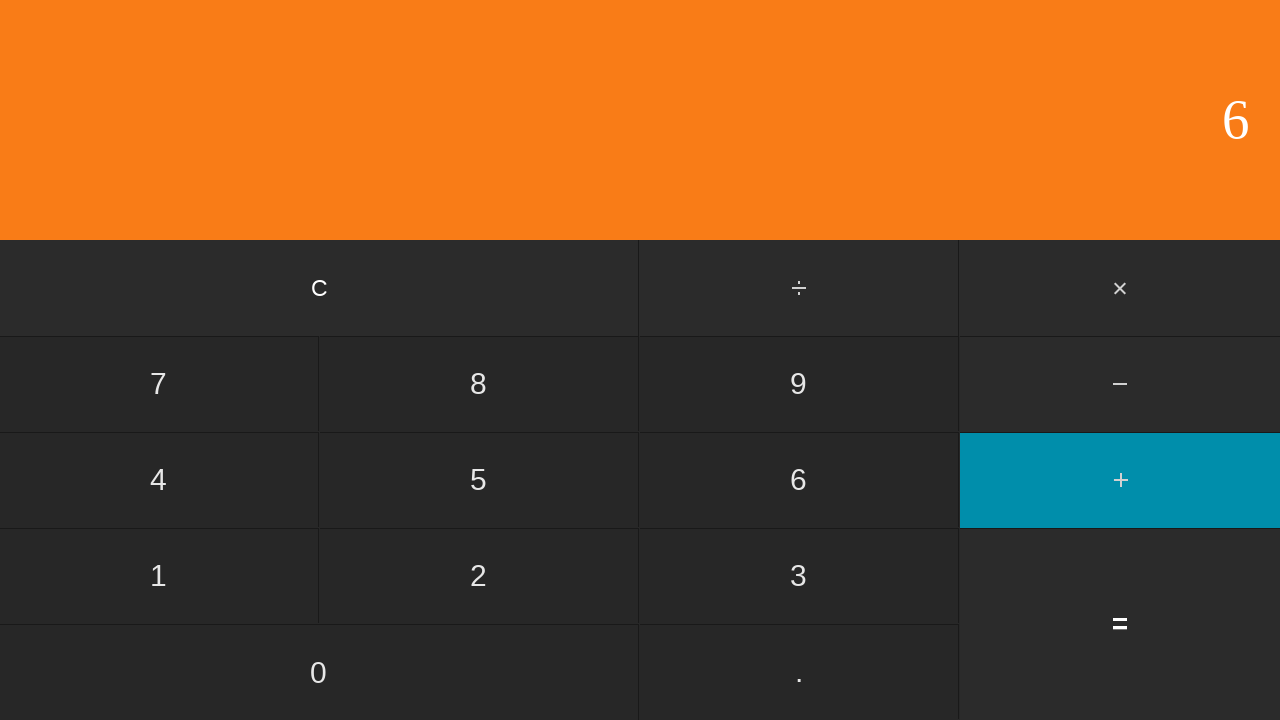

Clicked equals to compute 7 + 6 = 13 at (1120, 624) on input[value='=']
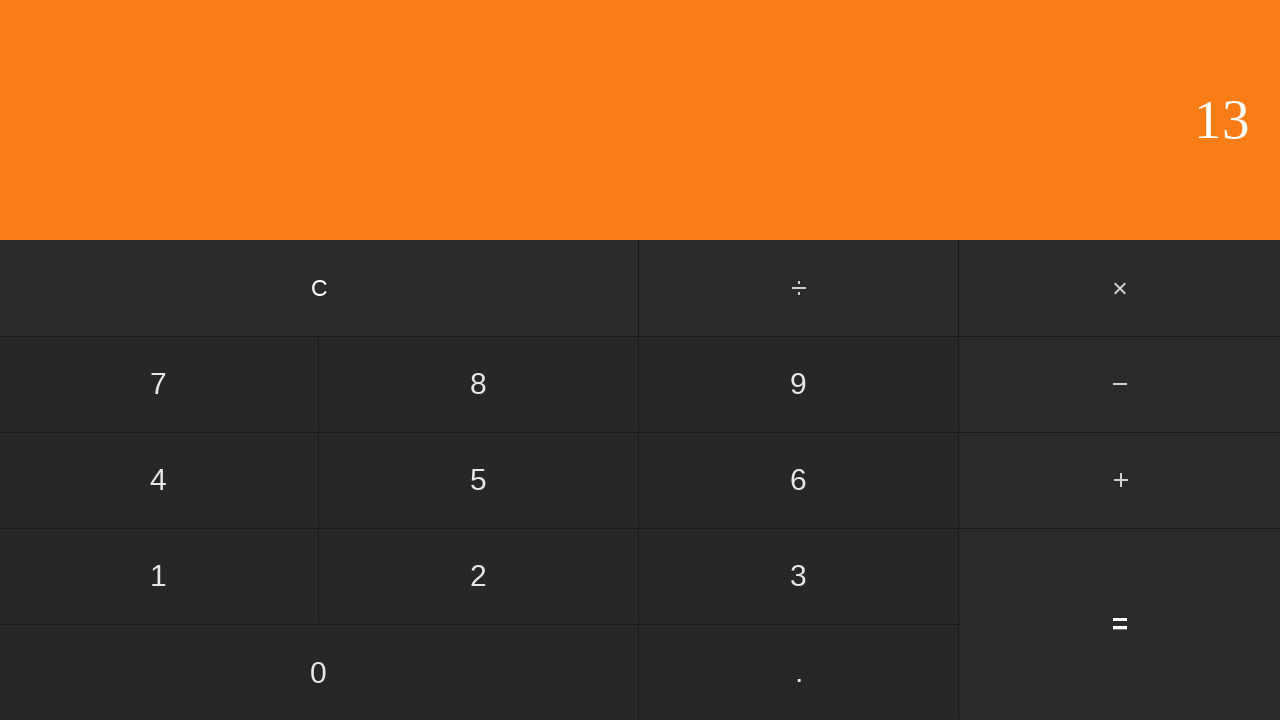

Result displayed for addition: 7 + 6 = 13
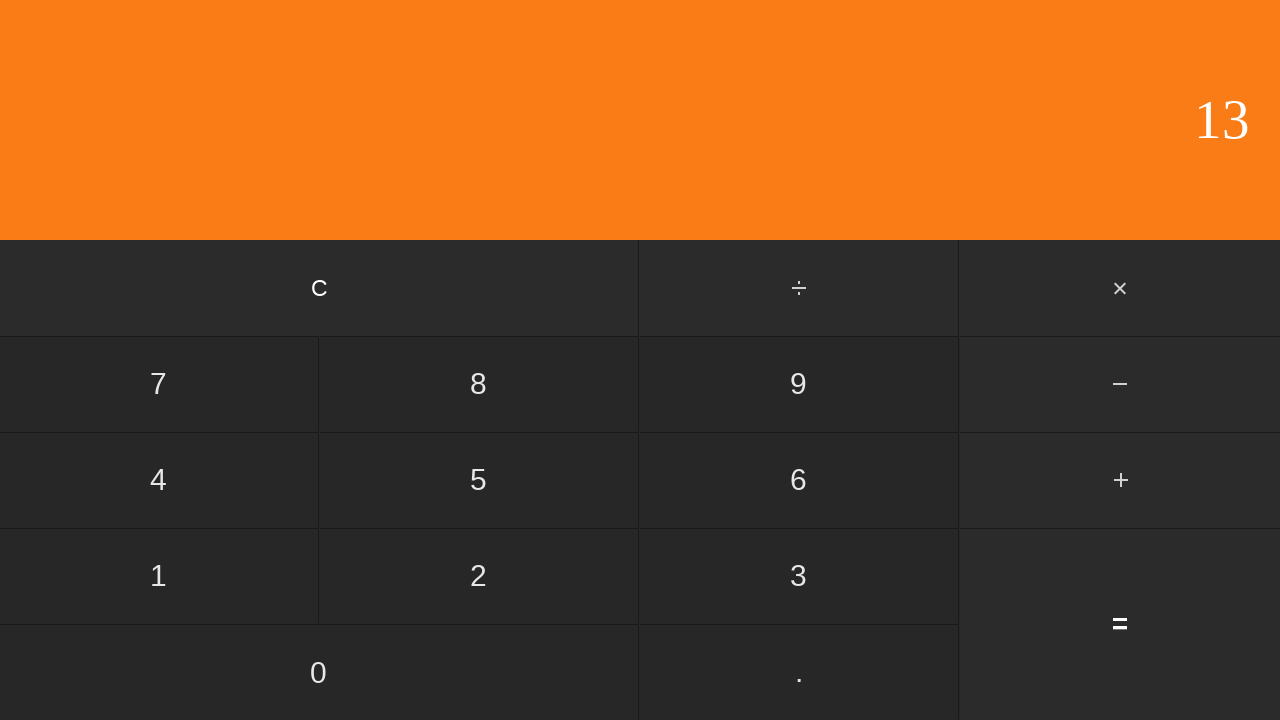

Clicked clear button to reset for next test at (320, 288) on input[value='C']
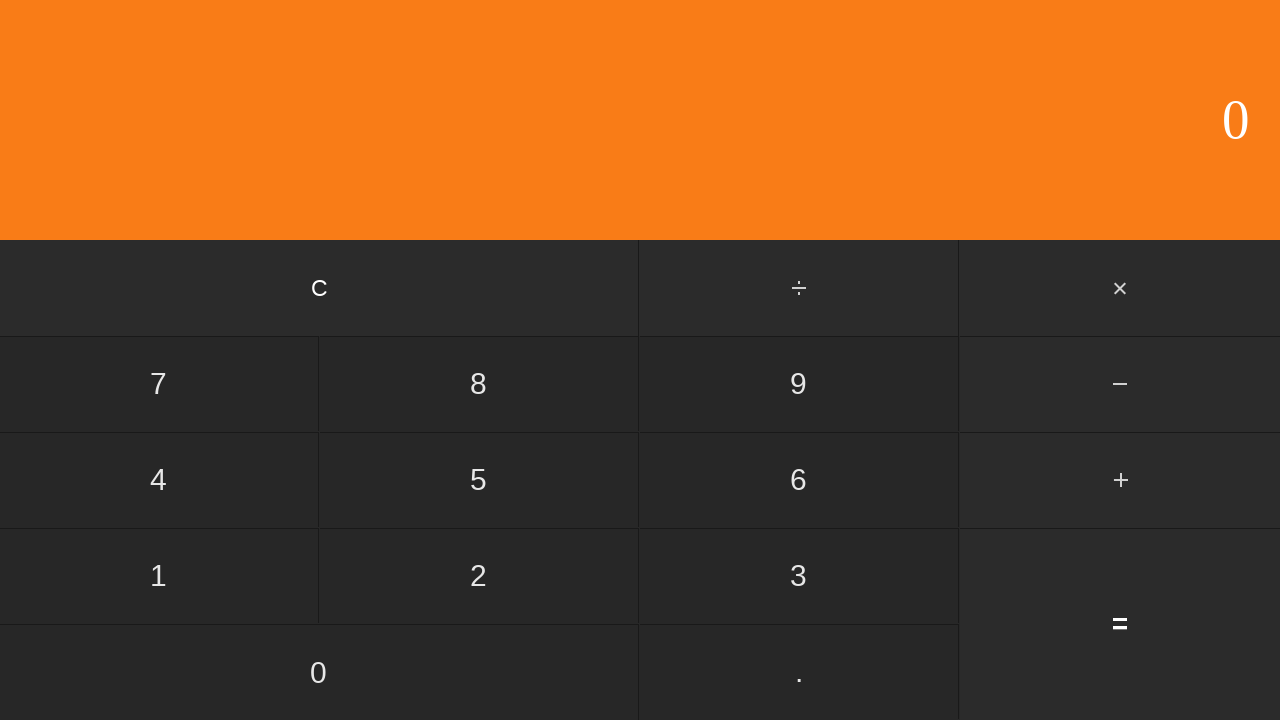

Clicked first operand: 7 at (159, 384) on input[value='7']
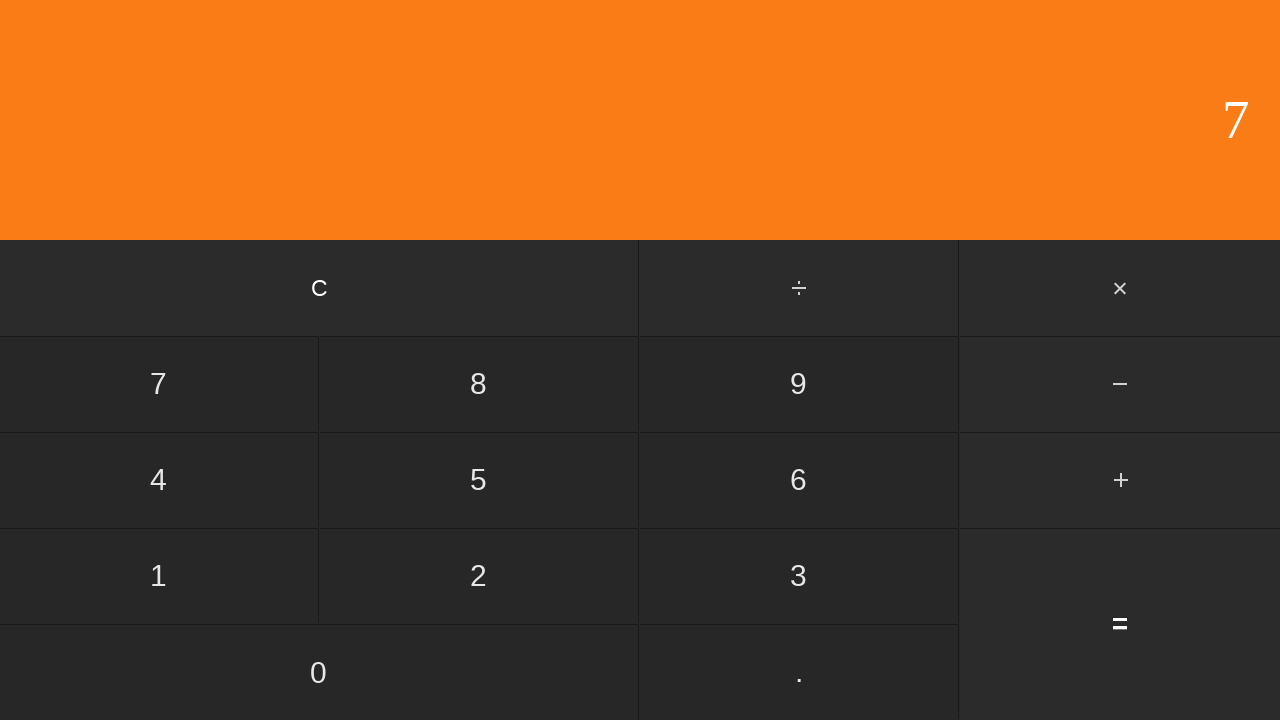

Clicked add button at (1120, 480) on #add
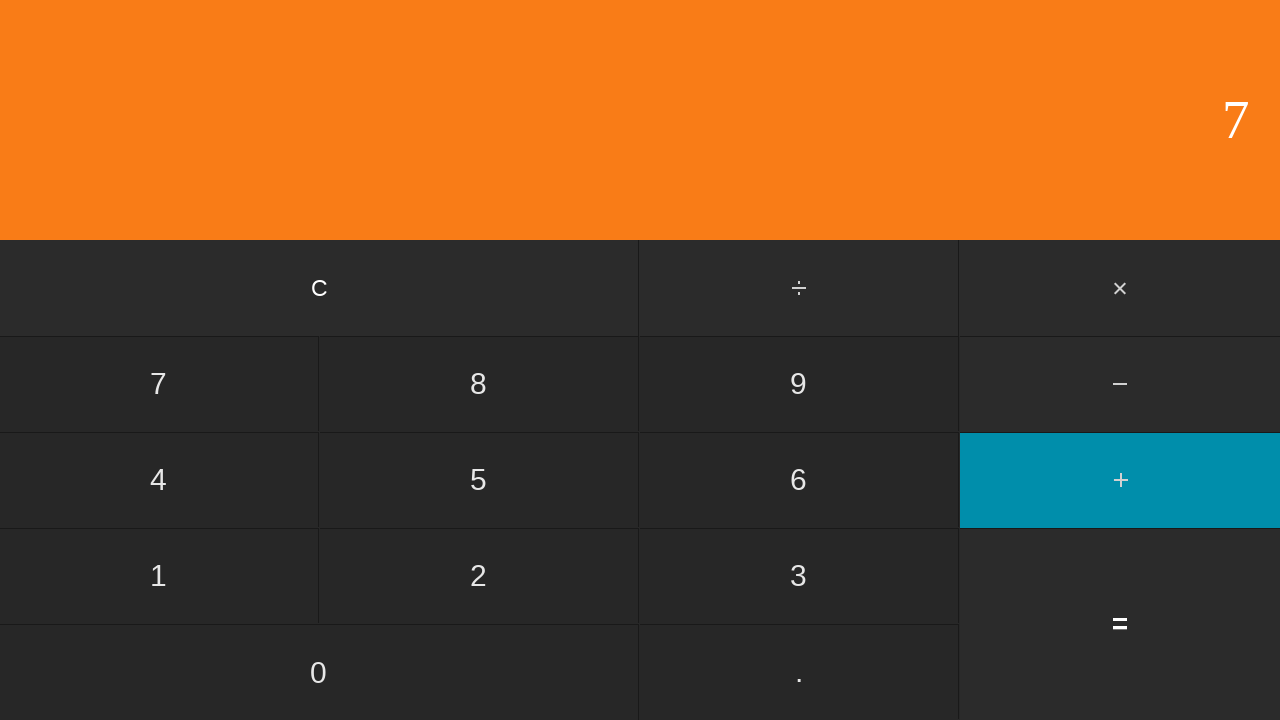

Clicked second operand: 7 at (159, 384) on input[value='7']
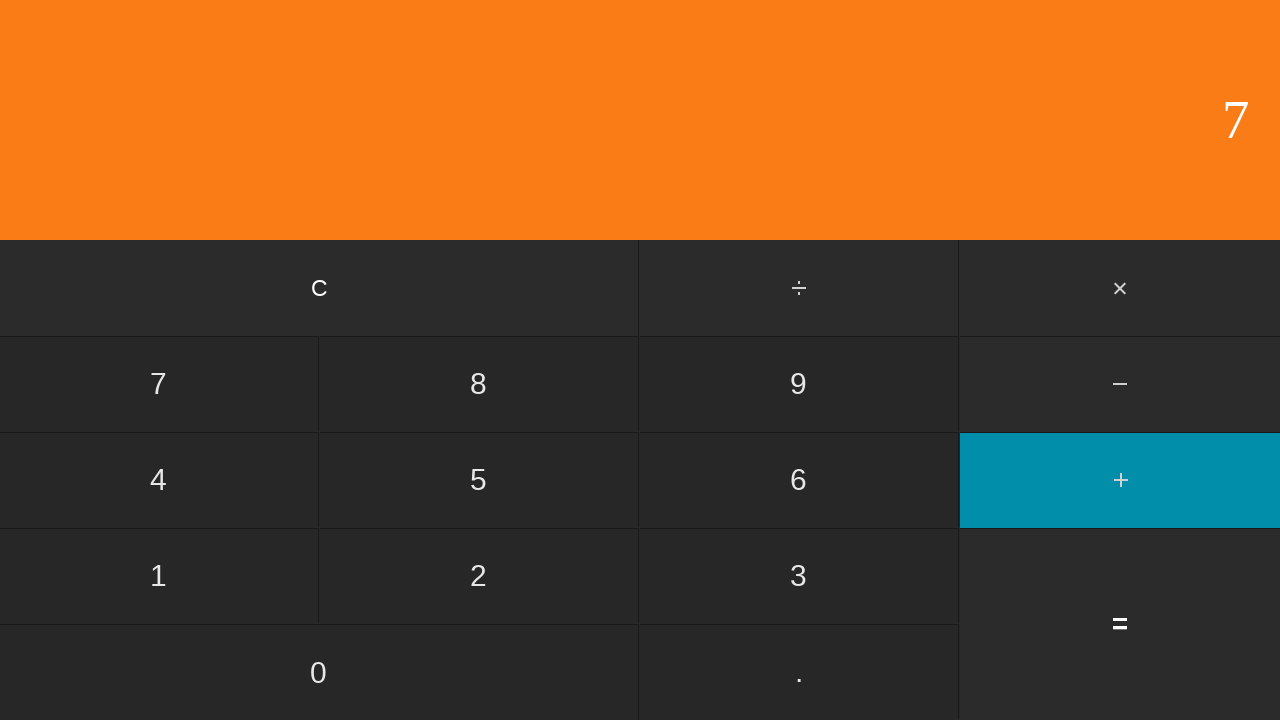

Clicked equals to compute 7 + 7 = 14 at (1120, 624) on input[value='=']
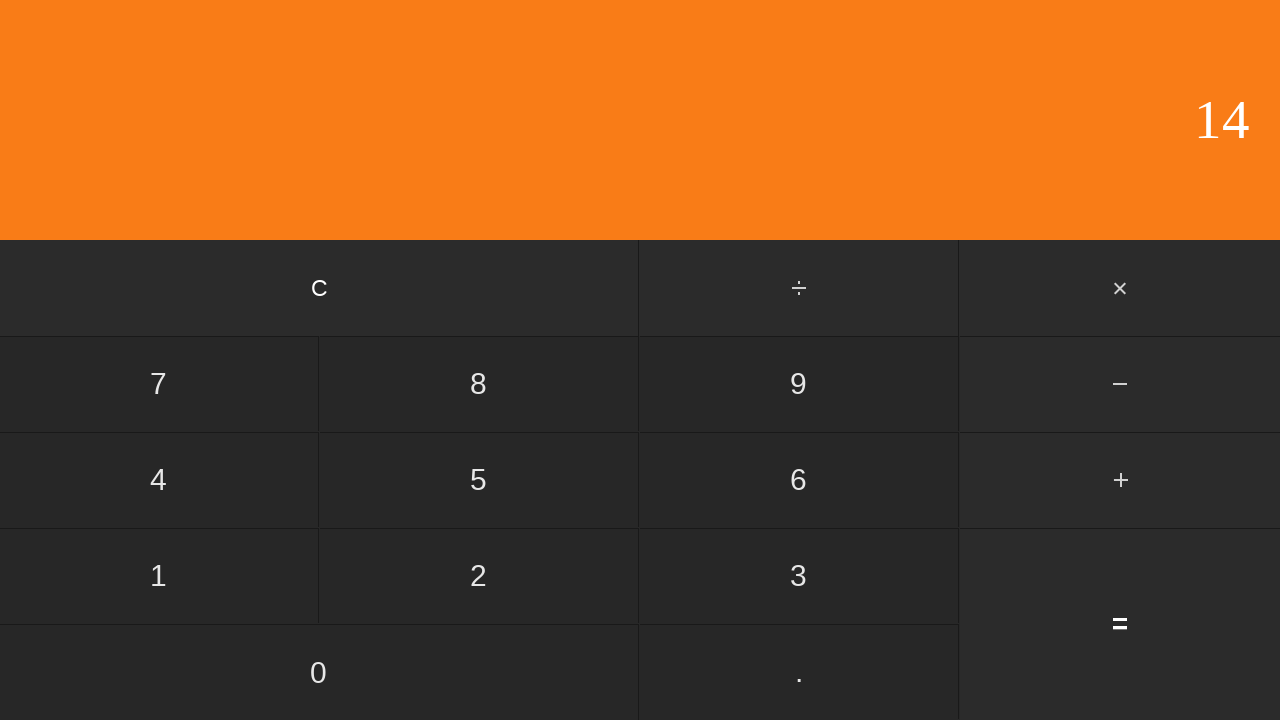

Result displayed for addition: 7 + 7 = 14
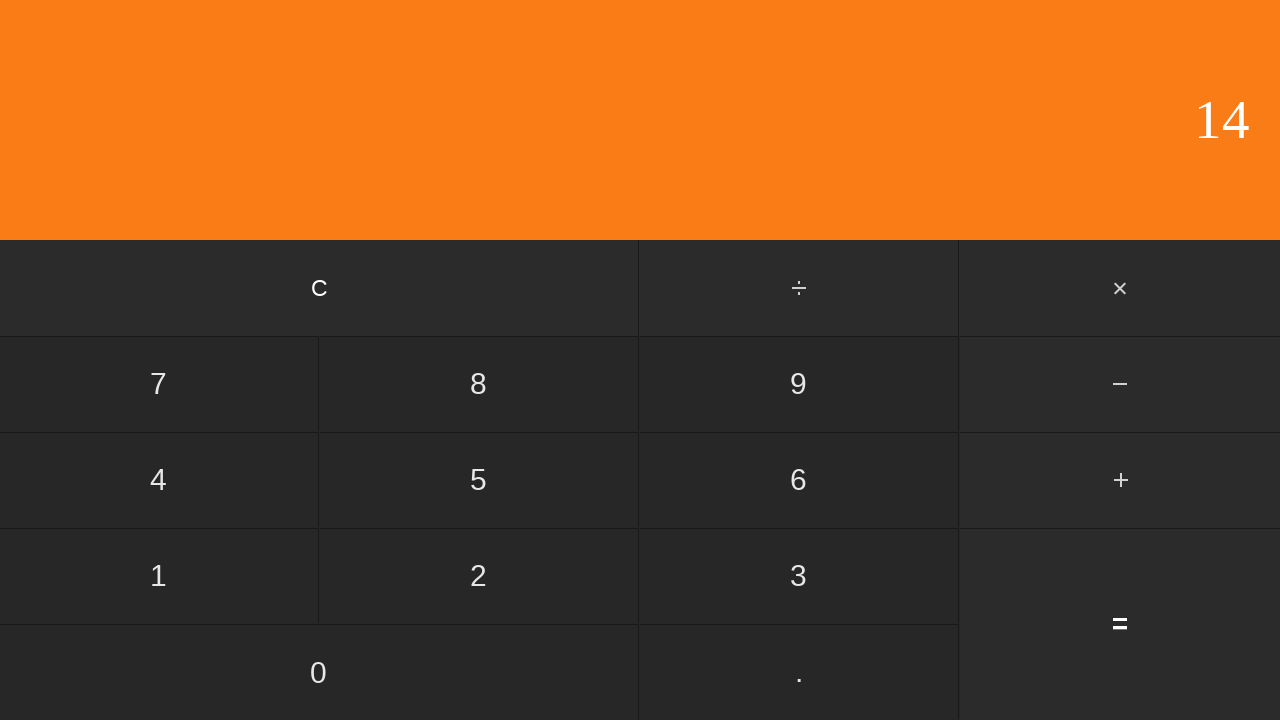

Clicked clear button to reset for next test at (320, 288) on input[value='C']
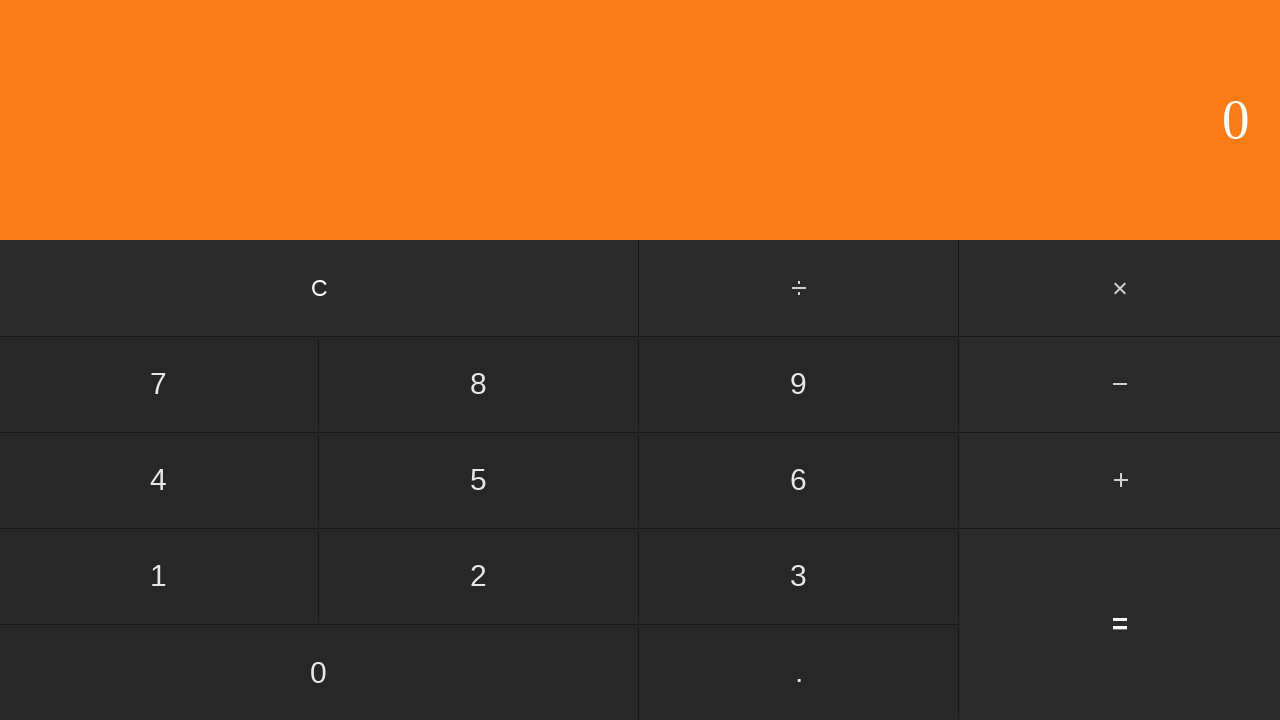

Clicked first operand: 7 at (159, 384) on input[value='7']
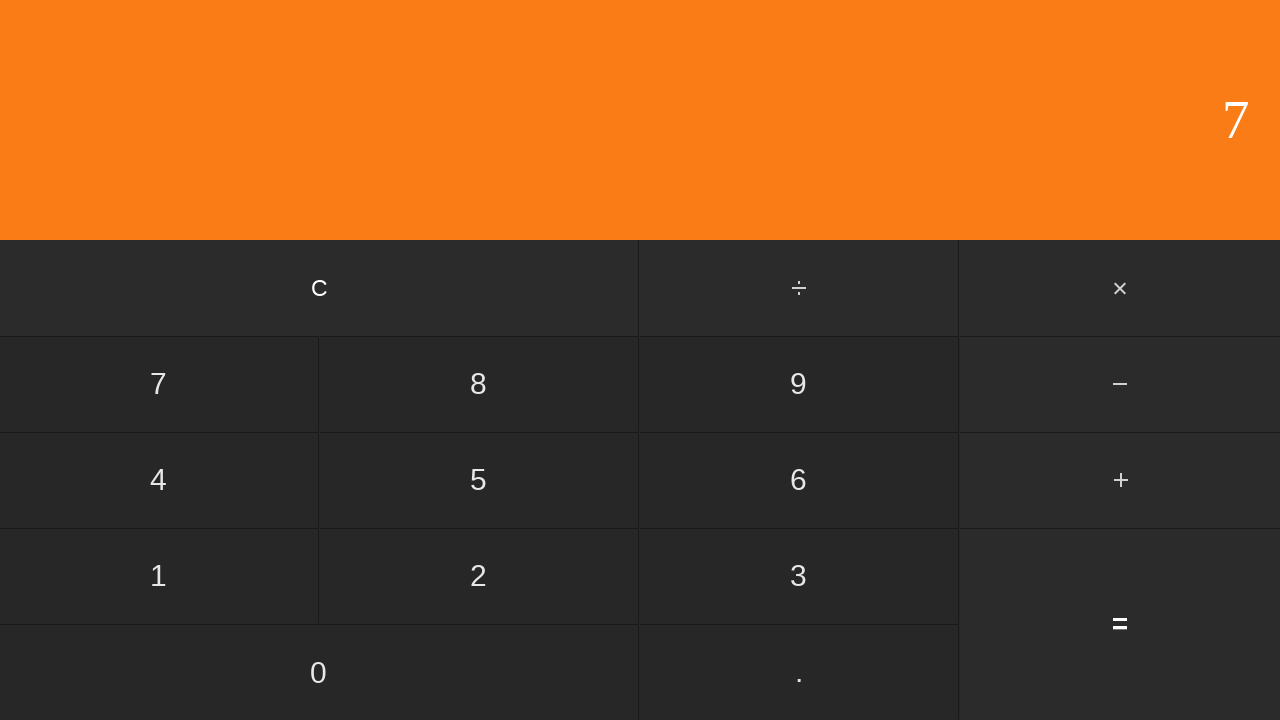

Clicked add button at (1120, 480) on #add
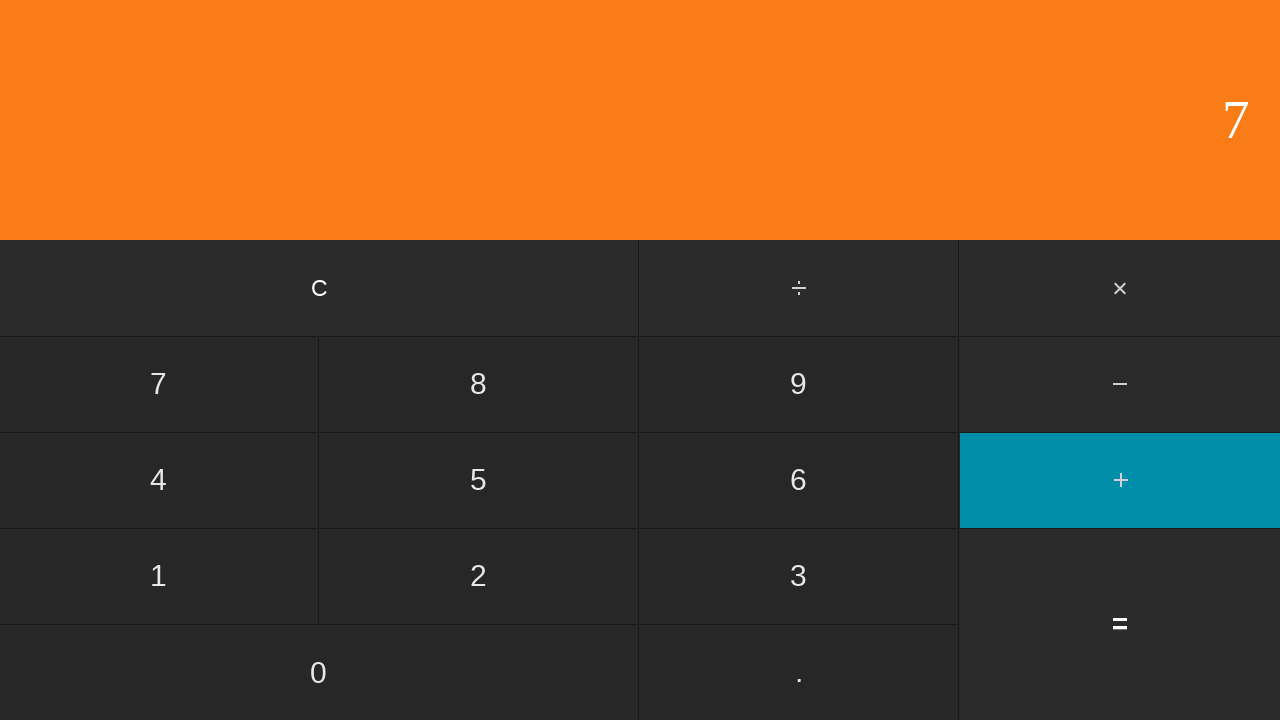

Clicked second operand: 8 at (479, 384) on input[value='8']
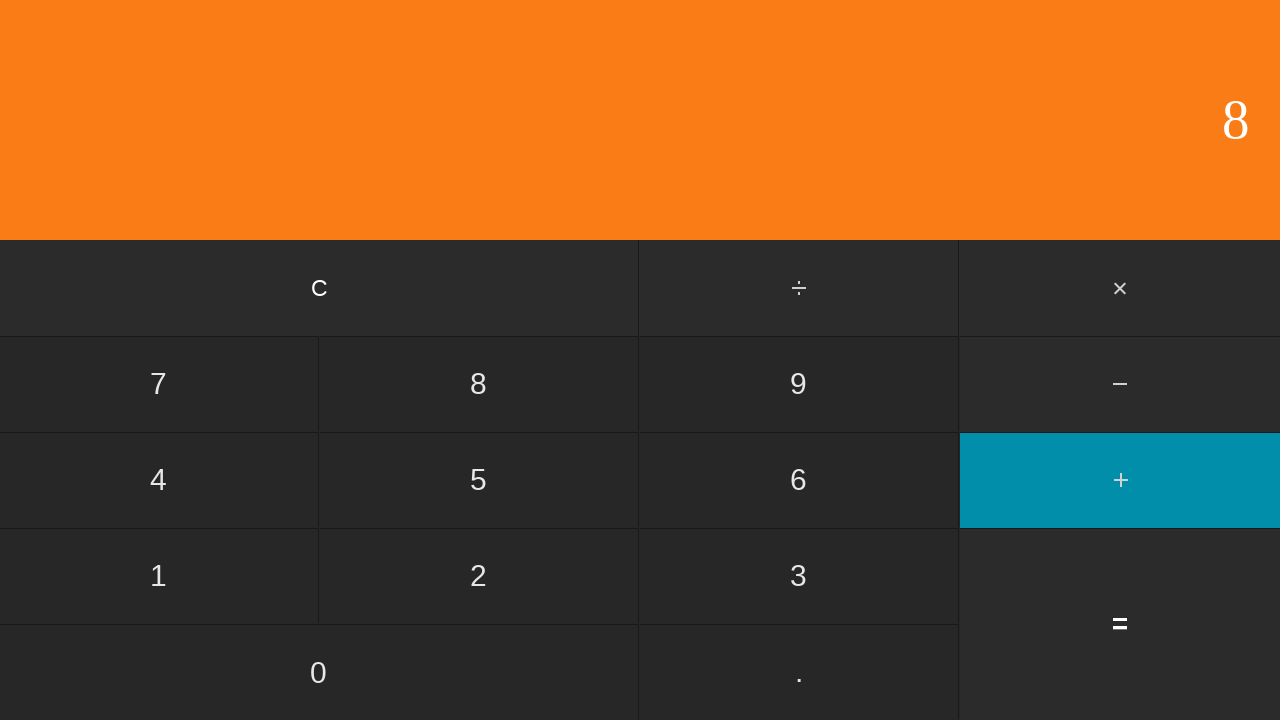

Clicked equals to compute 7 + 8 = 15 at (1120, 624) on input[value='=']
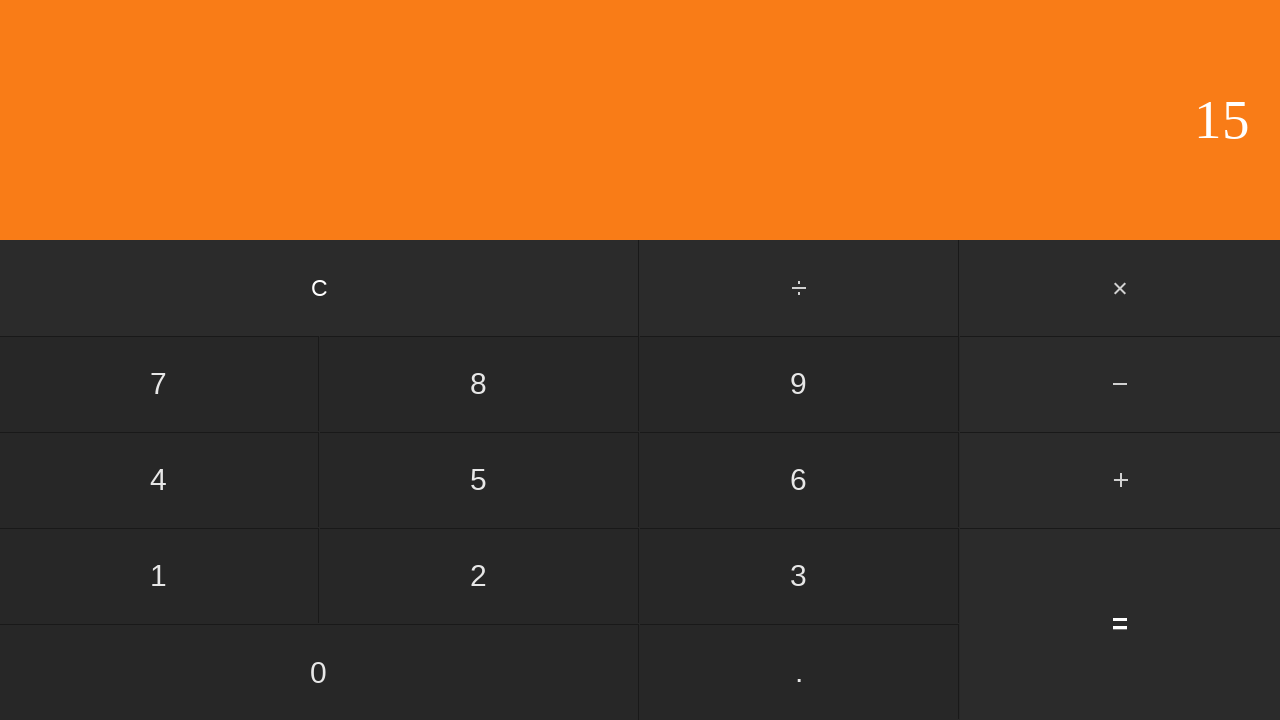

Result displayed for addition: 7 + 8 = 15
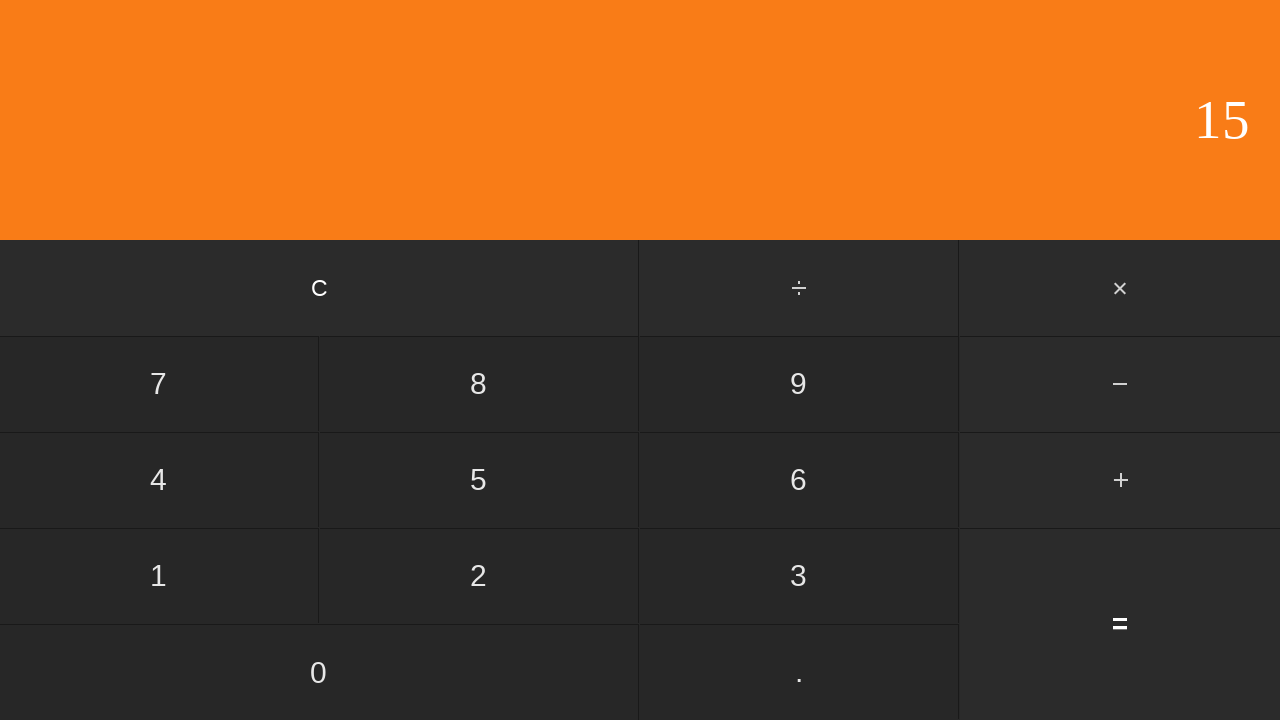

Clicked clear button to reset for next test at (320, 288) on input[value='C']
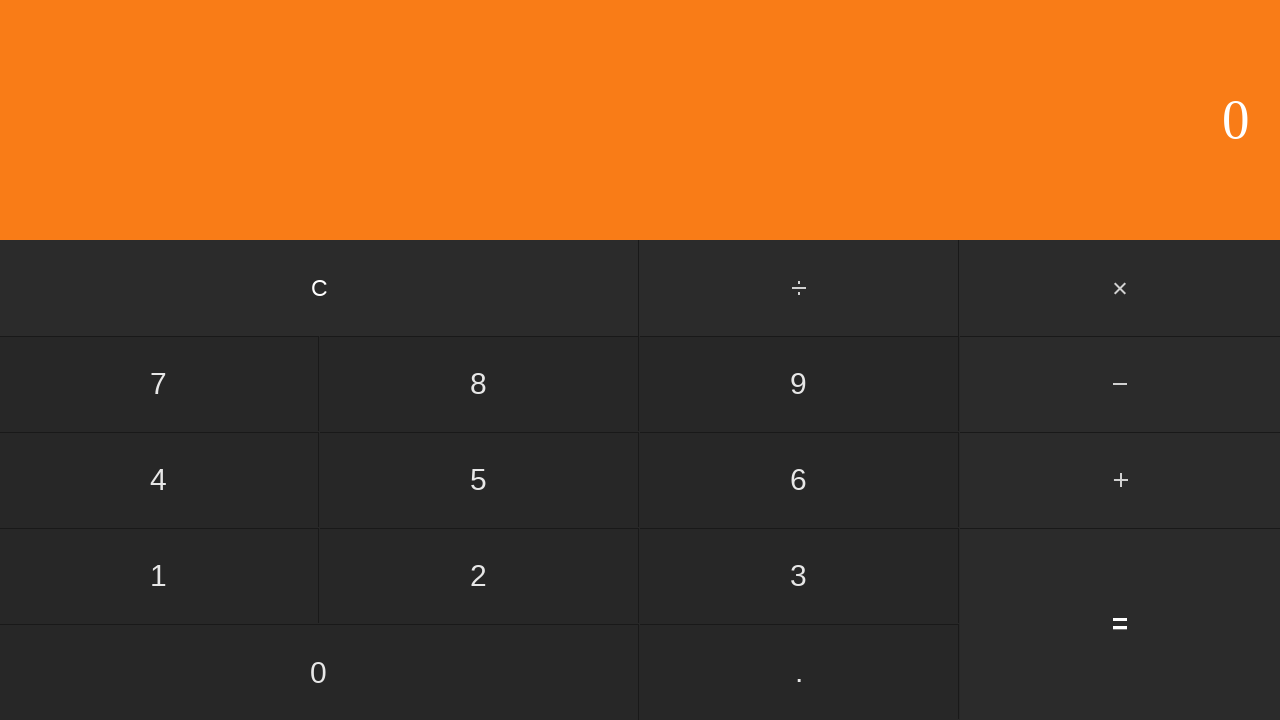

Clicked first operand: 7 at (159, 384) on input[value='7']
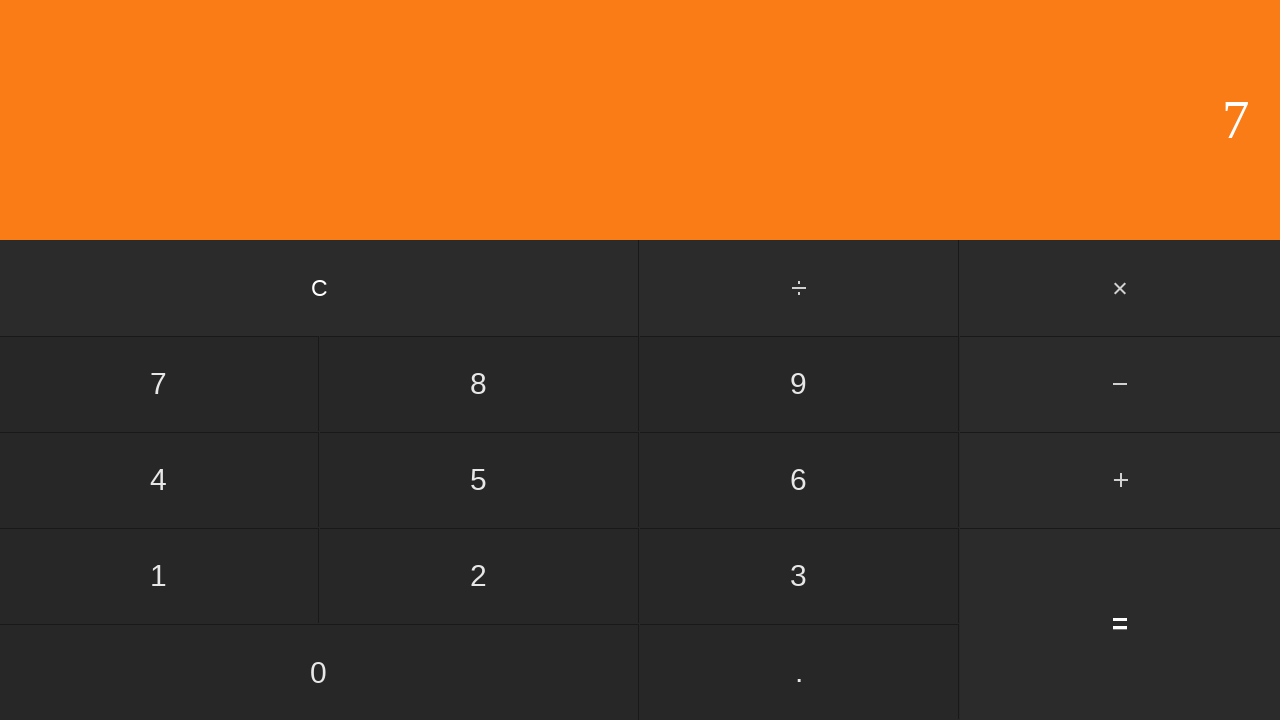

Clicked add button at (1120, 480) on #add
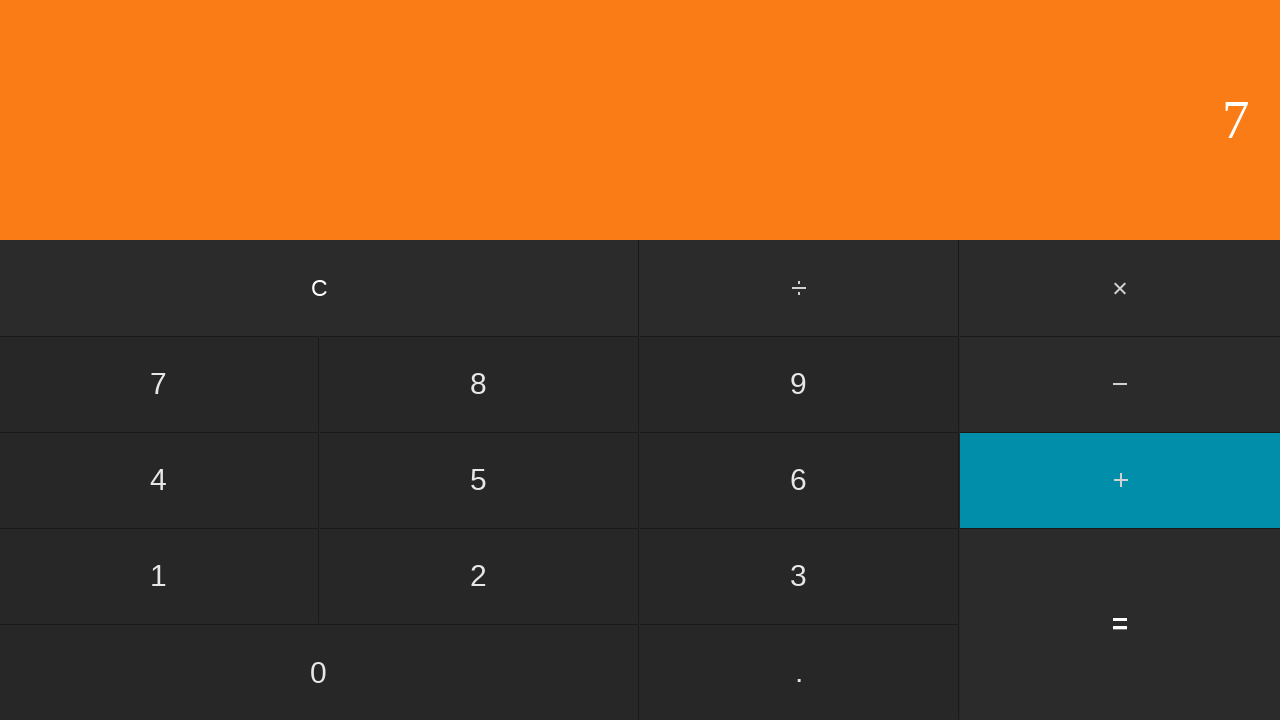

Clicked second operand: 9 at (799, 384) on input[value='9']
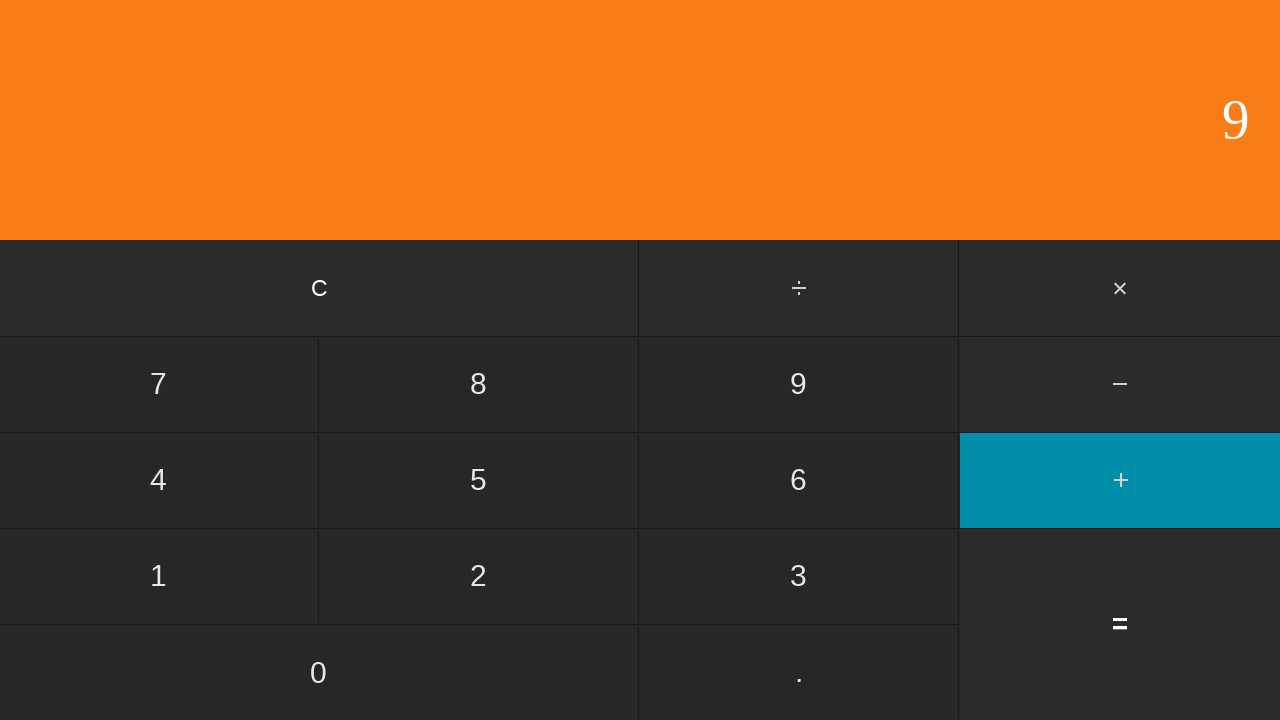

Clicked equals to compute 7 + 9 = 16 at (1120, 624) on input[value='=']
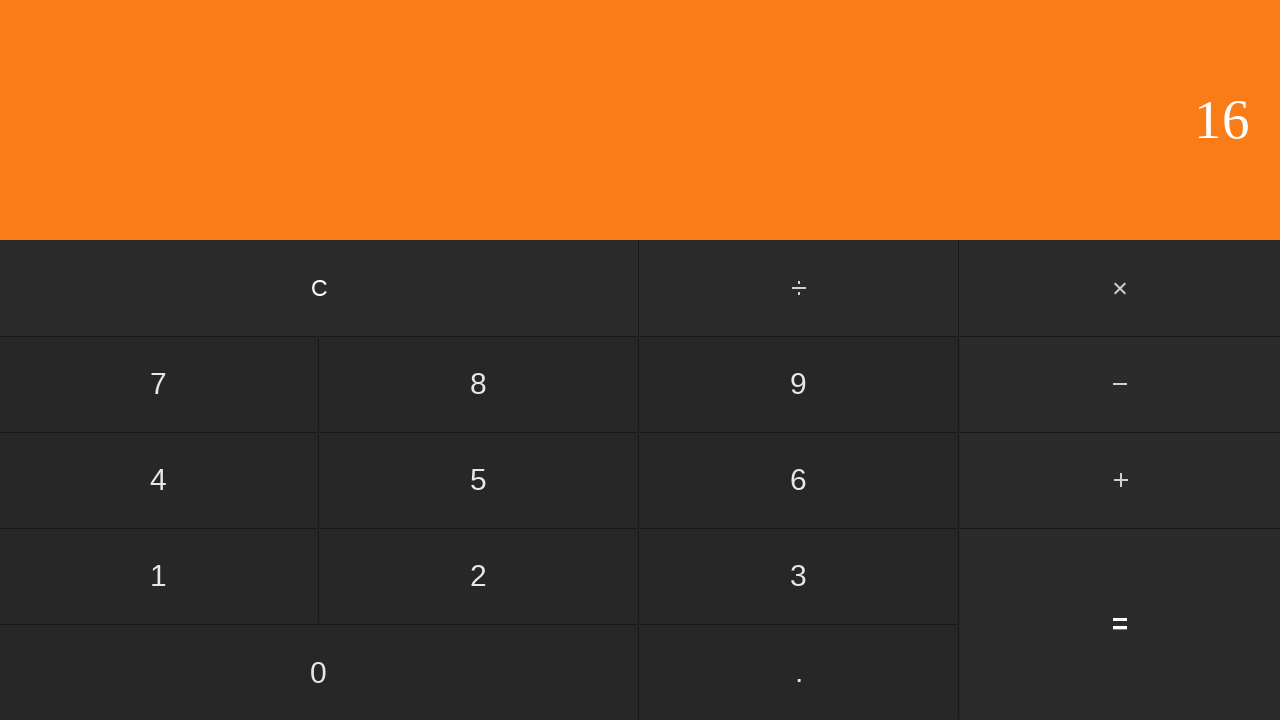

Result displayed for addition: 7 + 9 = 16
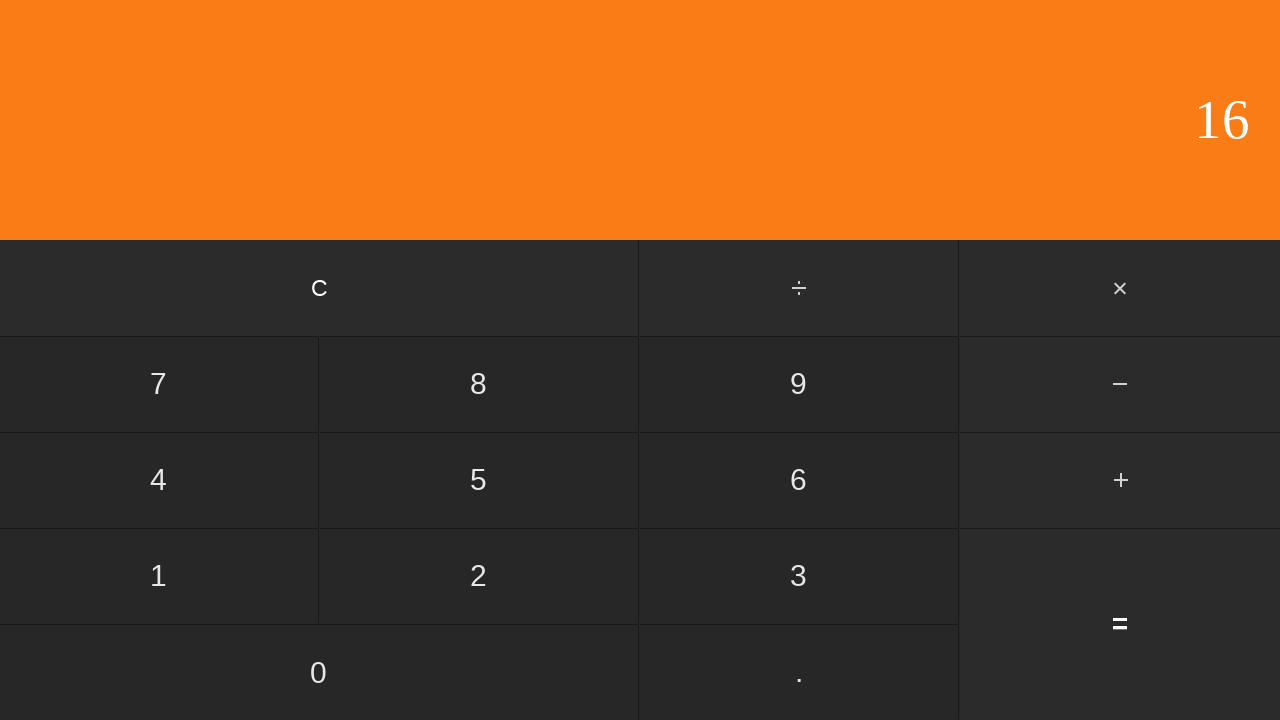

Clicked clear button to reset for next test at (320, 288) on input[value='C']
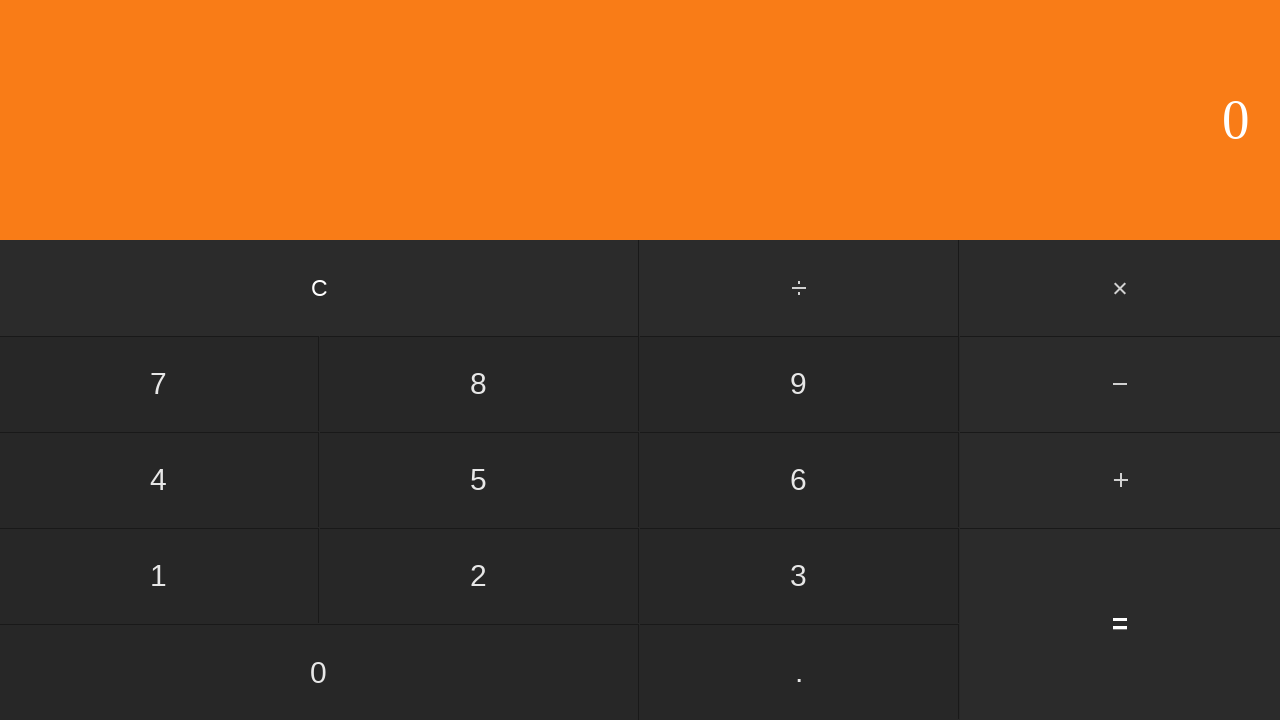

Clicked first operand: 8 at (479, 384) on input[value='8']
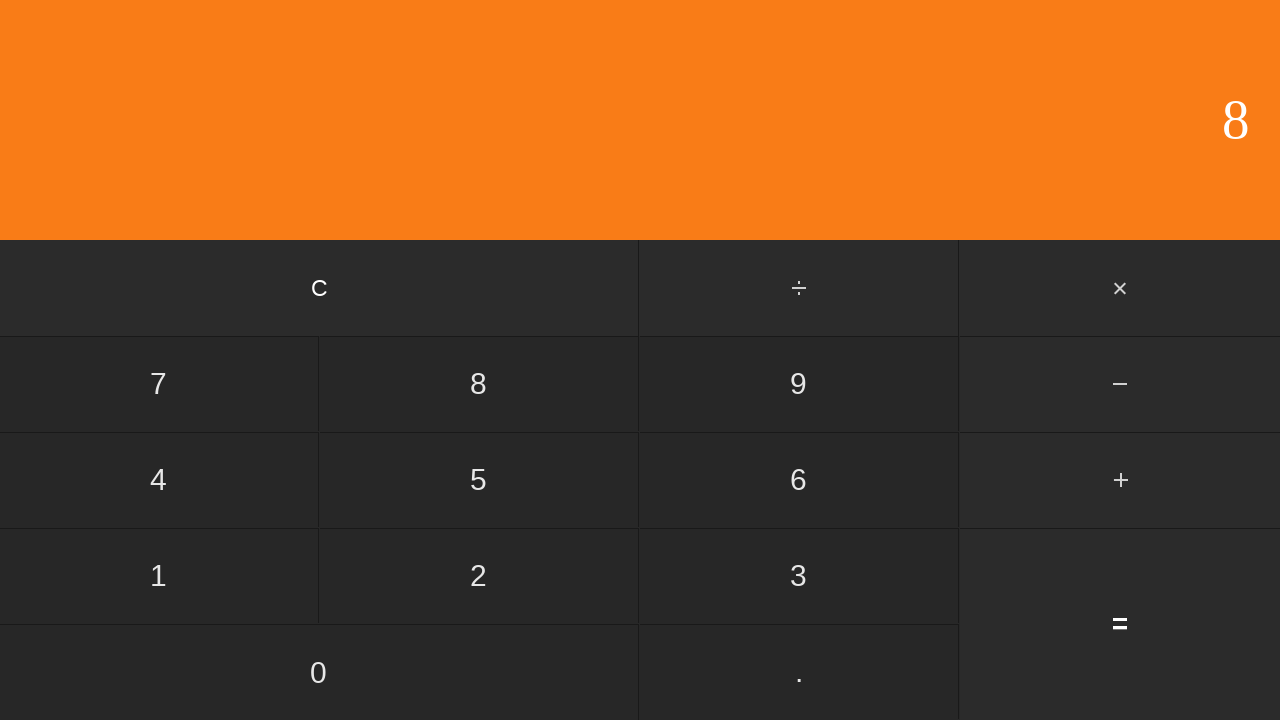

Clicked add button at (1120, 480) on #add
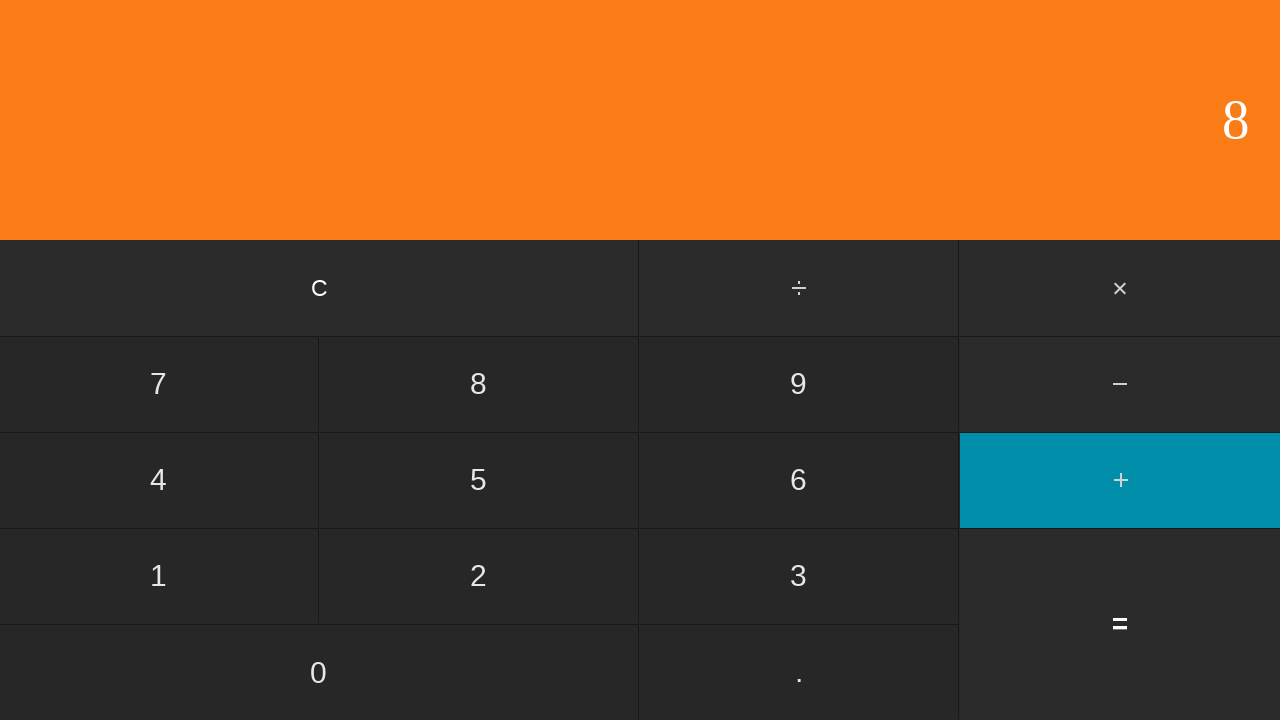

Clicked second operand: 0 at (319, 672) on input[value='0']
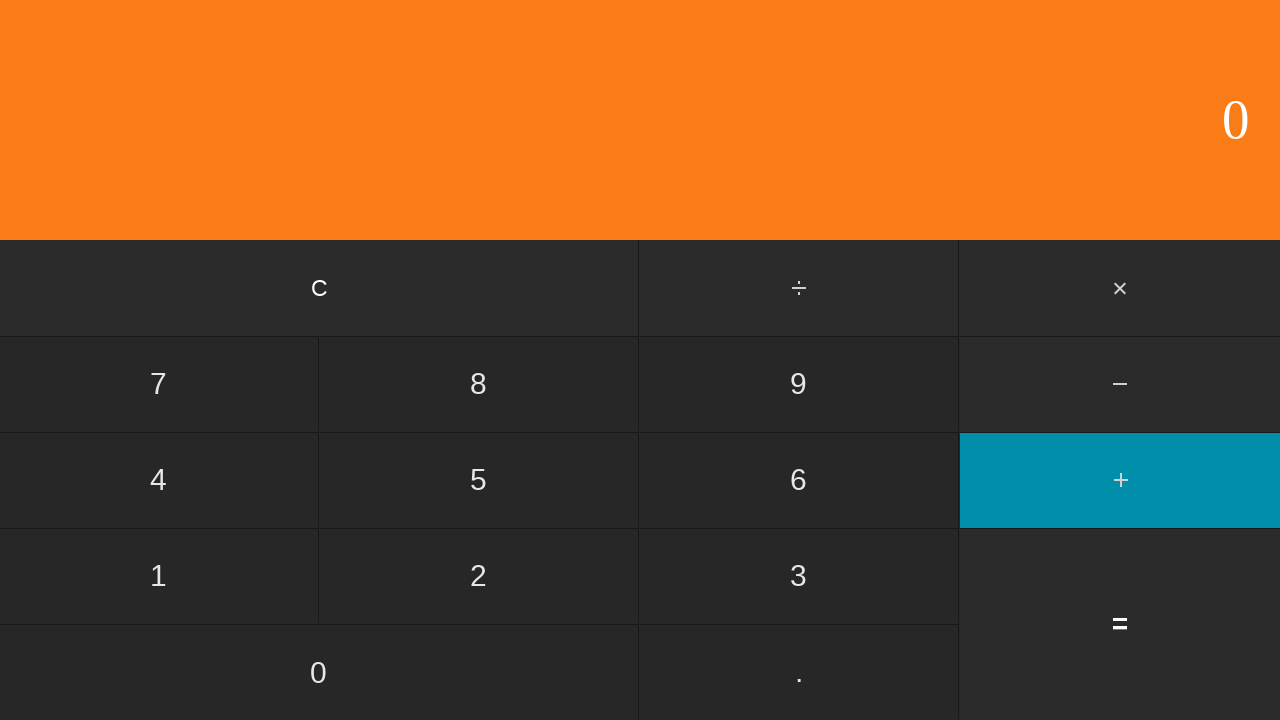

Clicked equals to compute 8 + 0 = 8 at (1120, 624) on input[value='=']
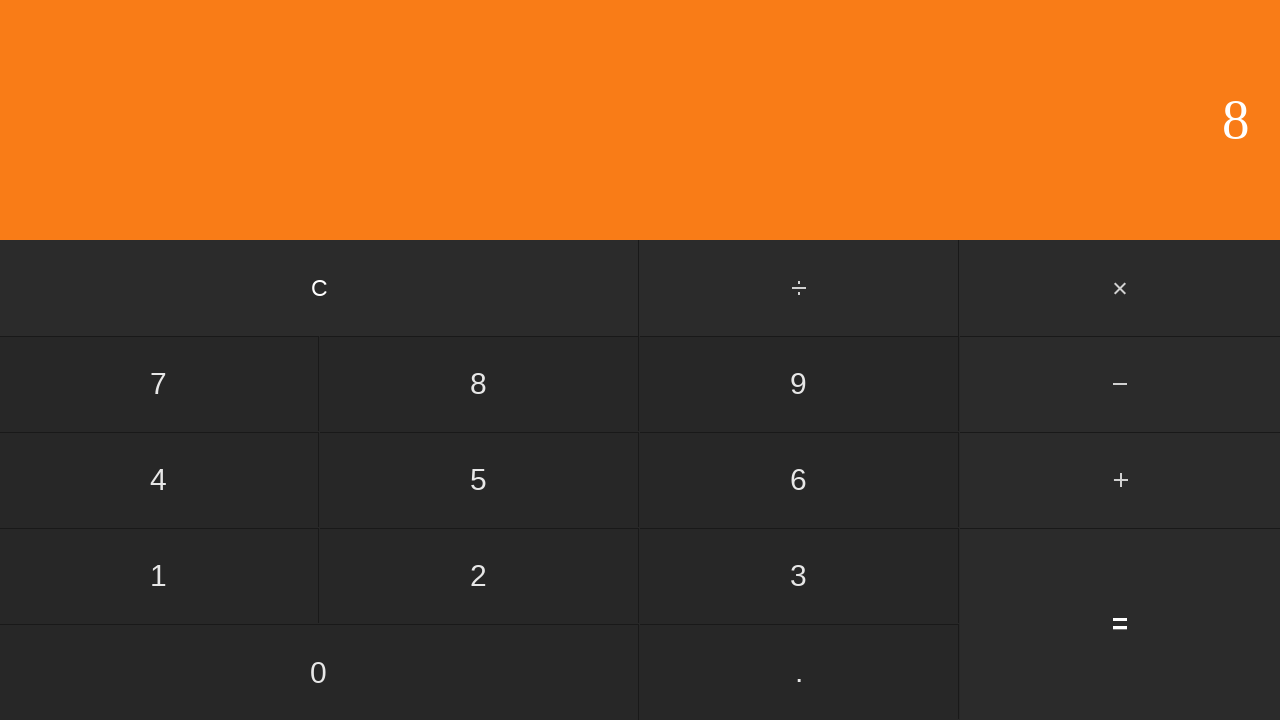

Result displayed for addition: 8 + 0 = 8
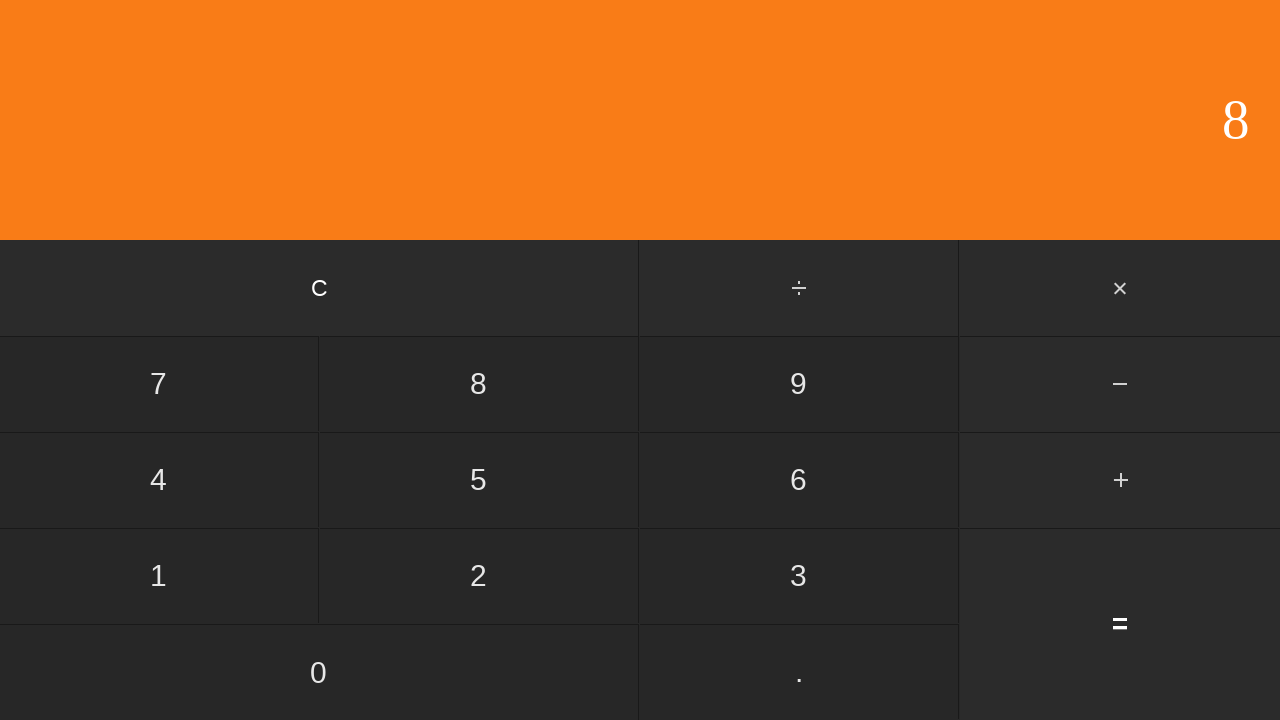

Clicked clear button to reset for next test at (320, 288) on input[value='C']
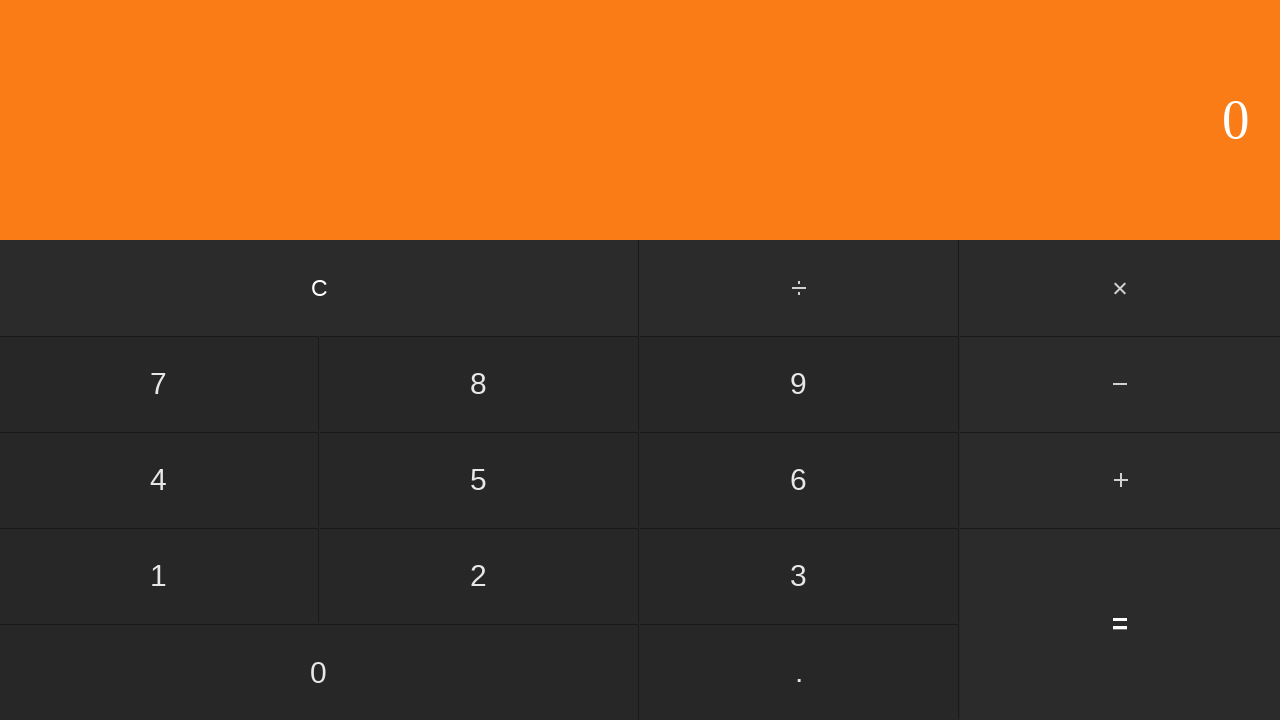

Clicked first operand: 8 at (479, 384) on input[value='8']
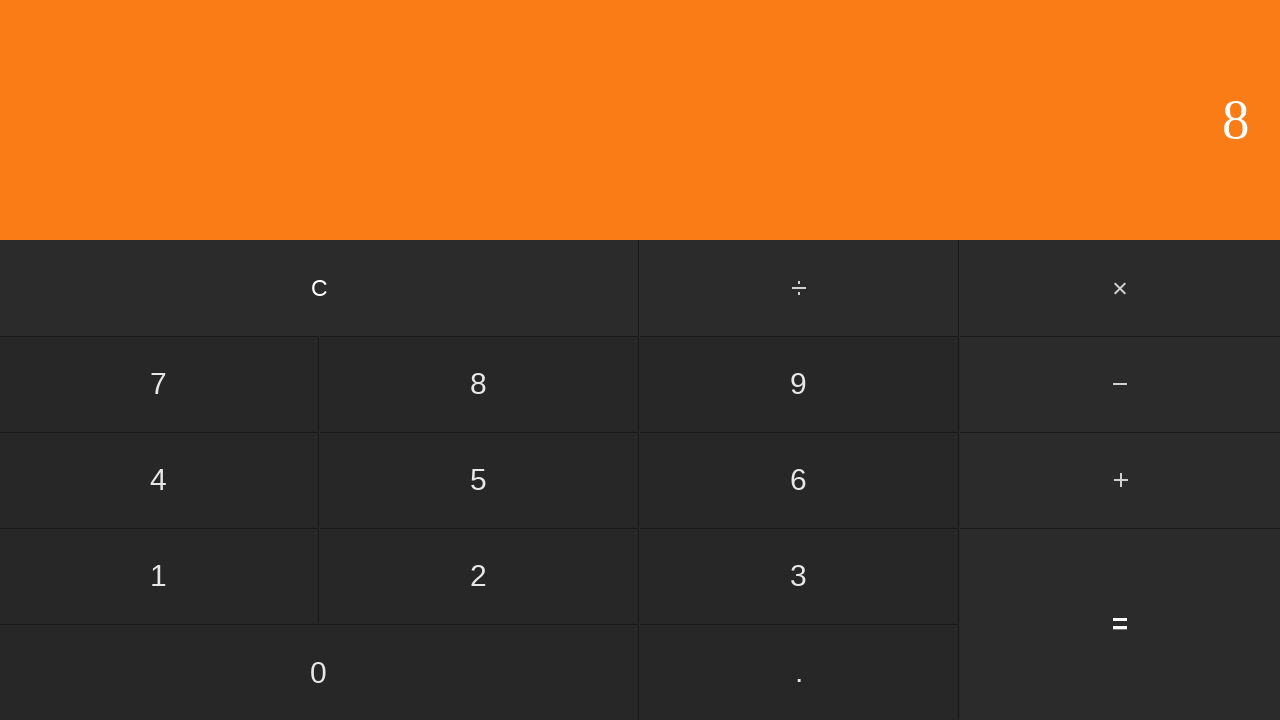

Clicked add button at (1120, 480) on #add
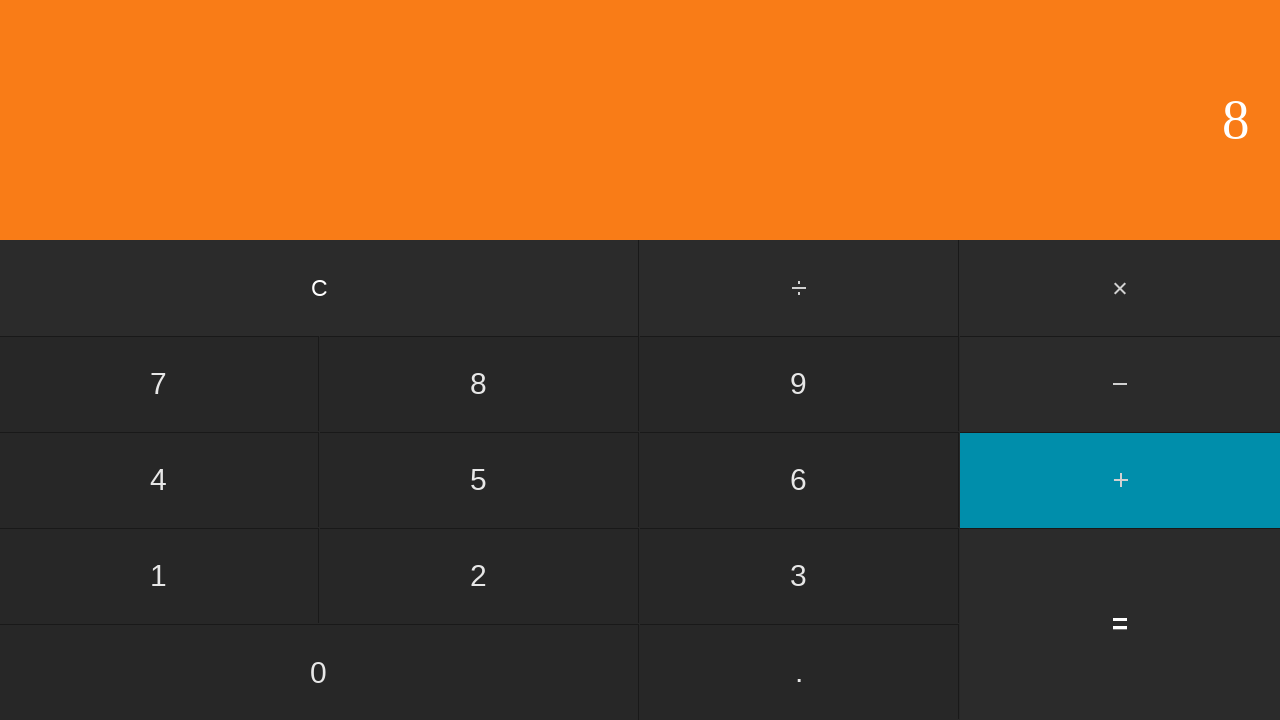

Clicked second operand: 1 at (159, 576) on input[value='1']
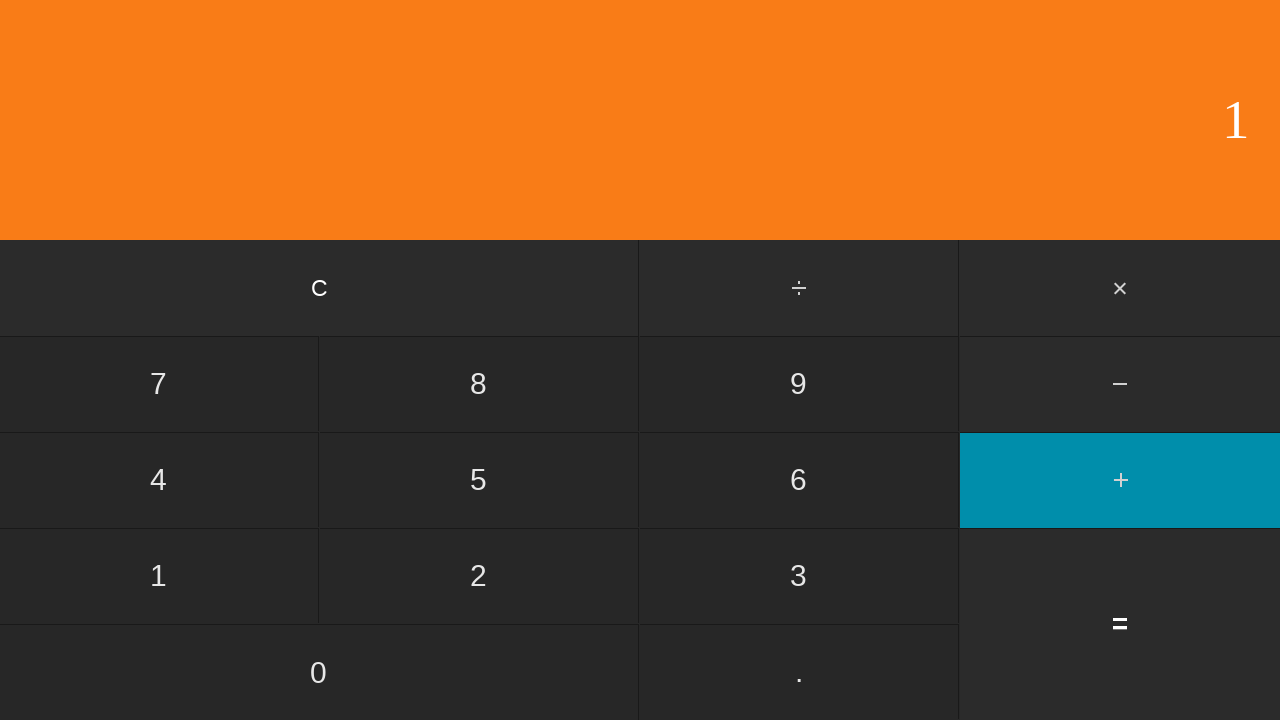

Clicked equals to compute 8 + 1 = 9 at (1120, 624) on input[value='=']
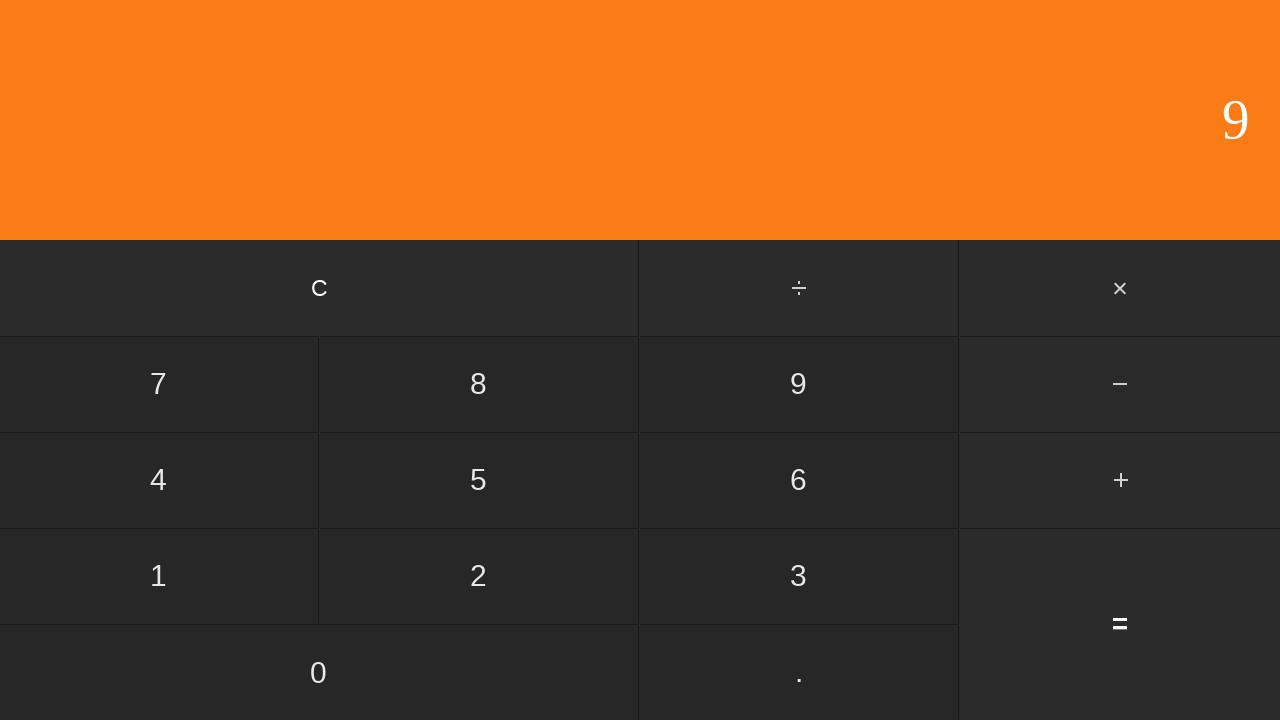

Result displayed for addition: 8 + 1 = 9
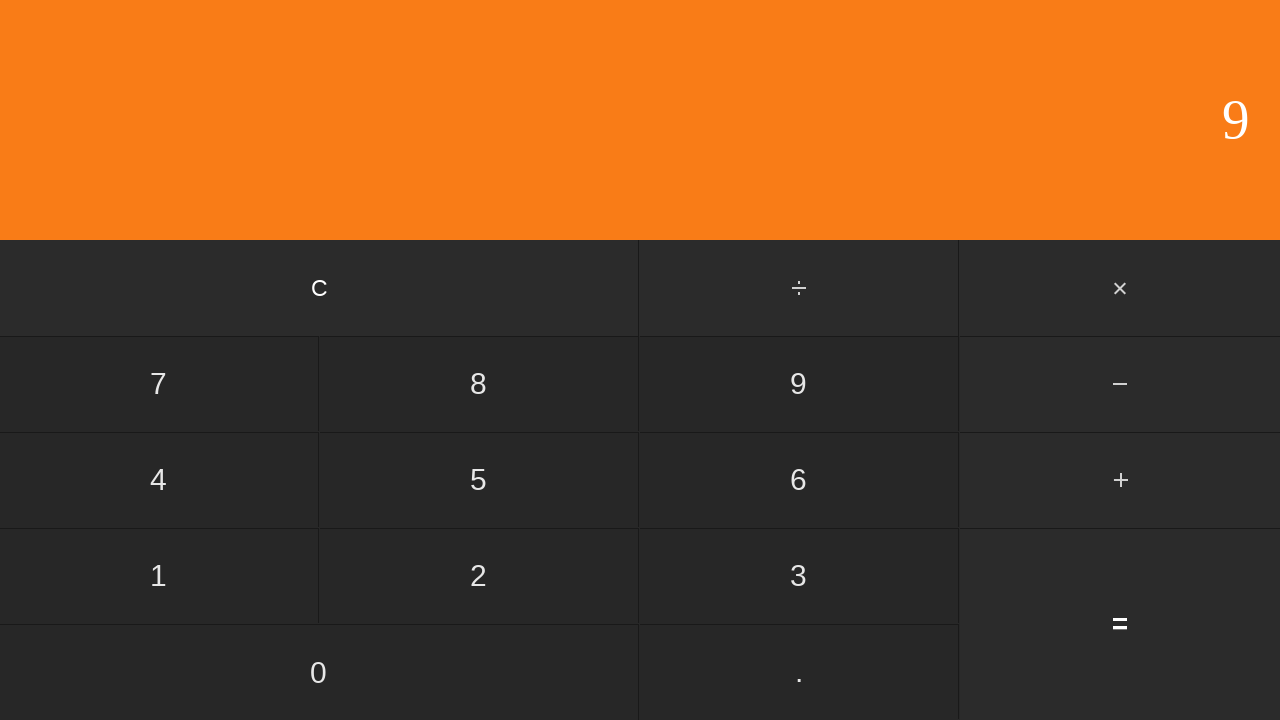

Clicked clear button to reset for next test at (320, 288) on input[value='C']
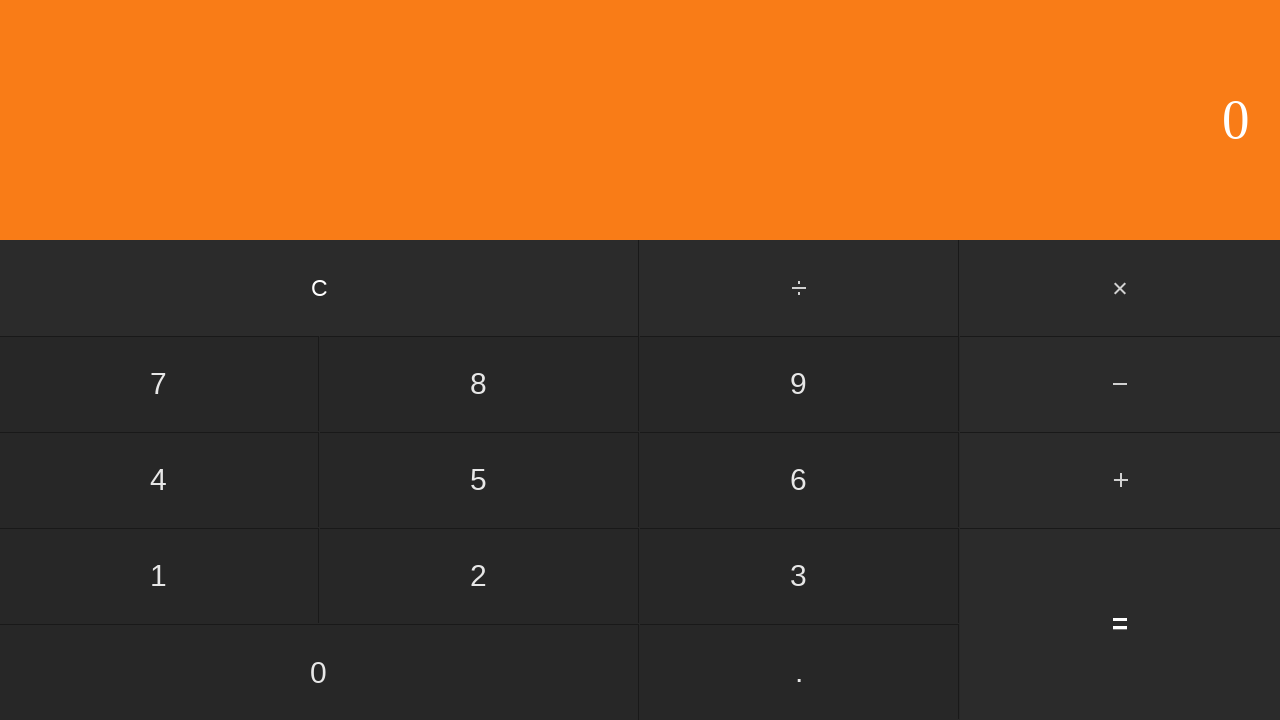

Clicked first operand: 8 at (479, 384) on input[value='8']
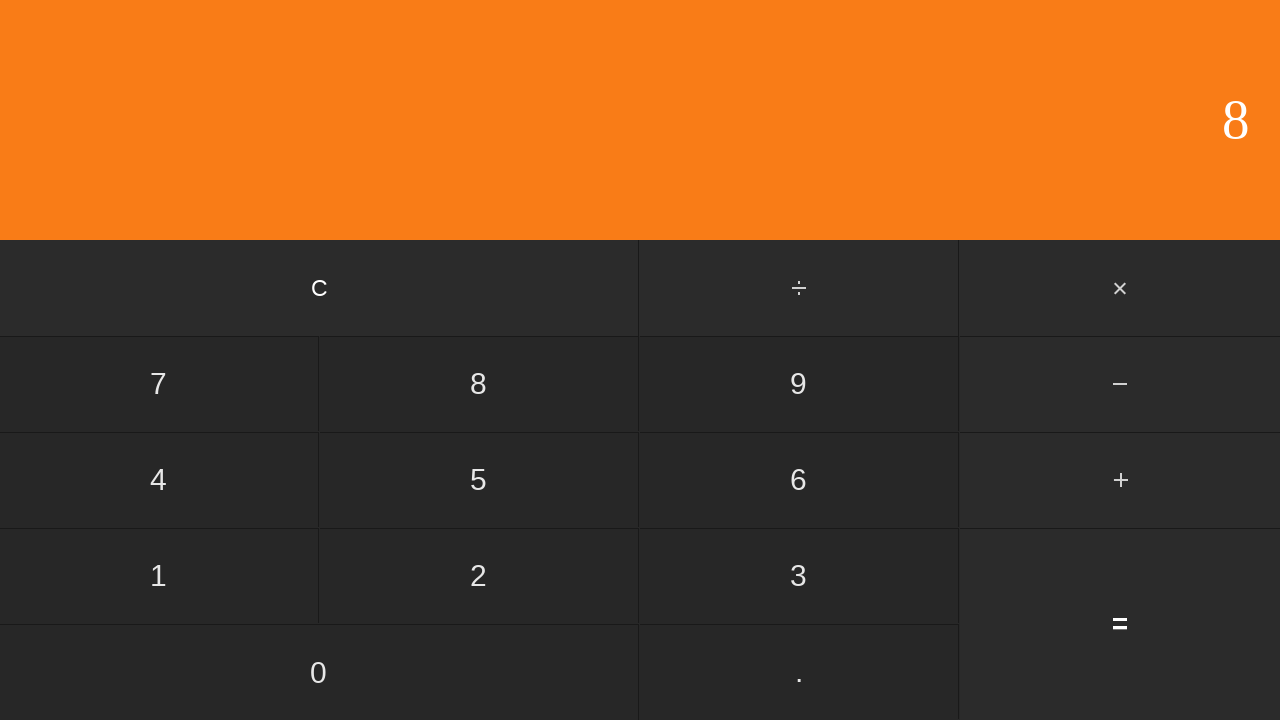

Clicked add button at (1120, 480) on #add
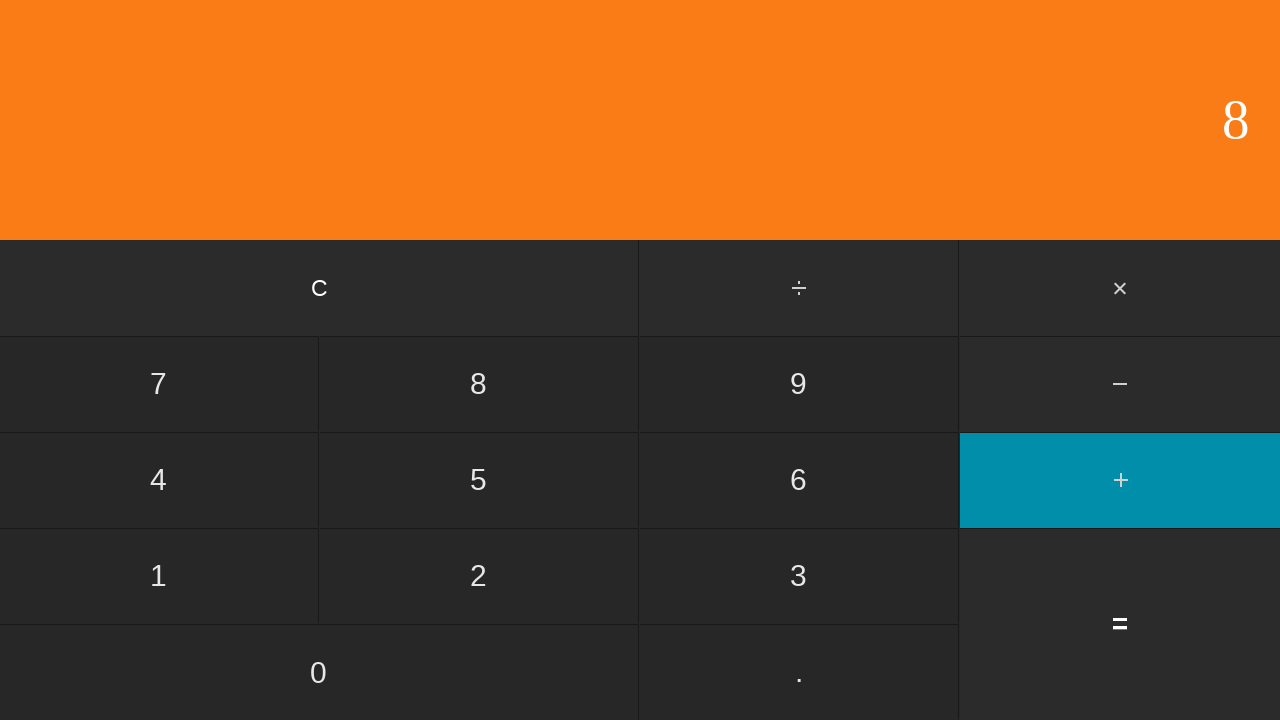

Clicked second operand: 2 at (479, 576) on input[value='2']
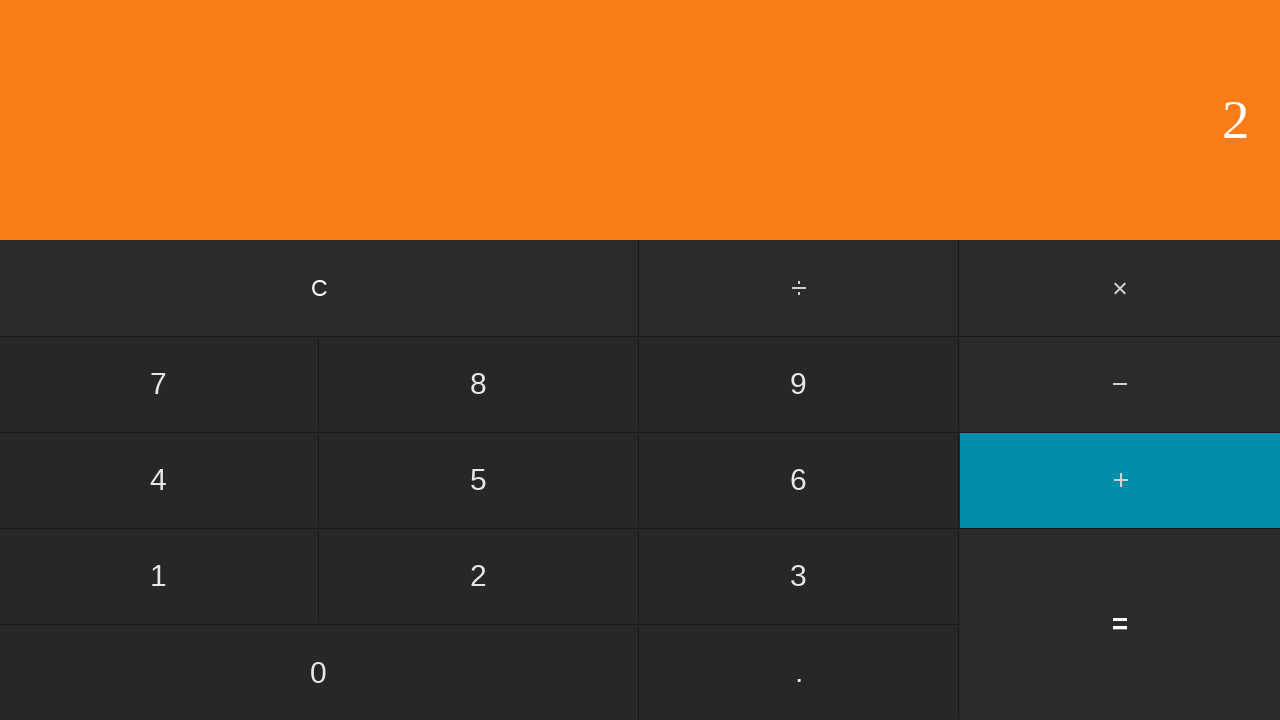

Clicked equals to compute 8 + 2 = 10 at (1120, 624) on input[value='=']
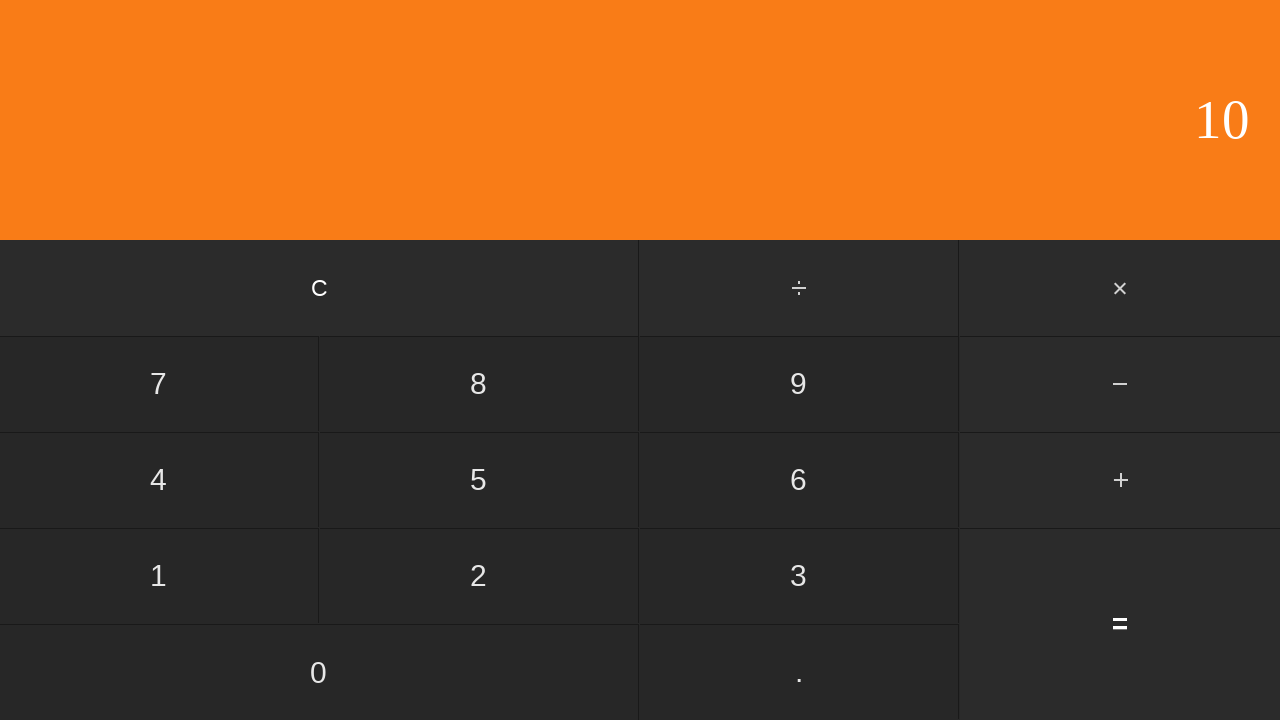

Result displayed for addition: 8 + 2 = 10
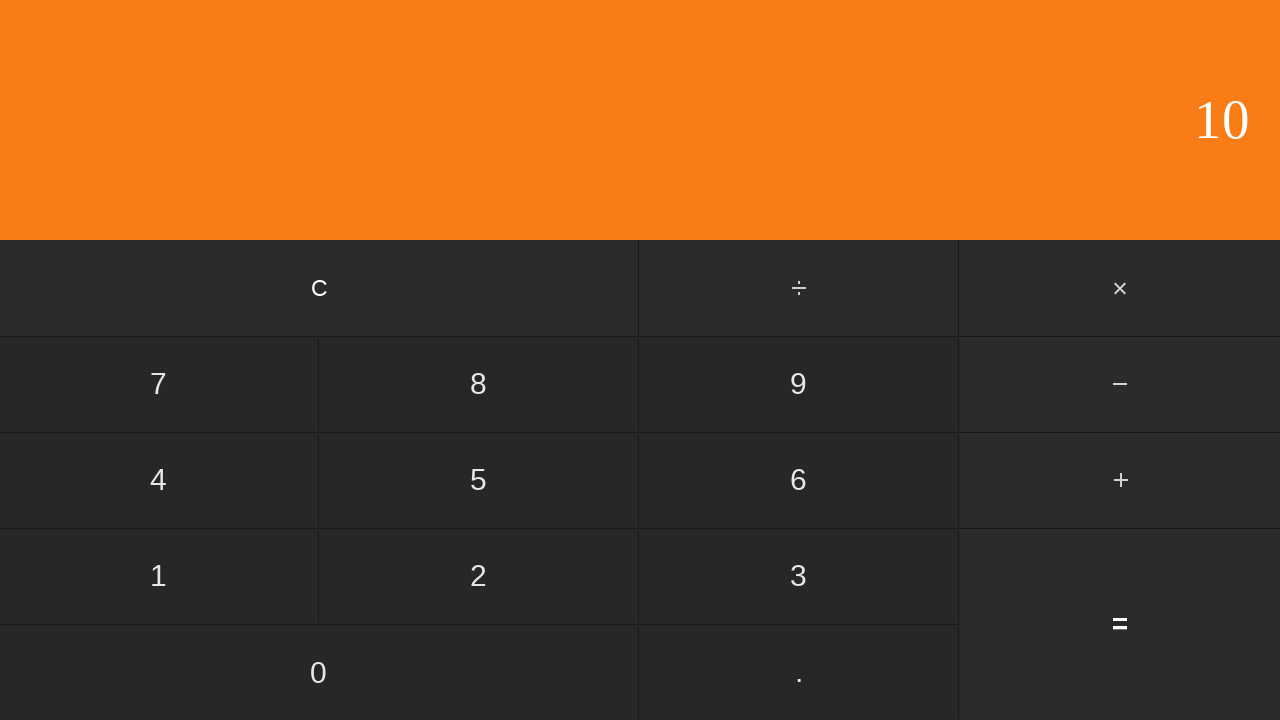

Clicked clear button to reset for next test at (320, 288) on input[value='C']
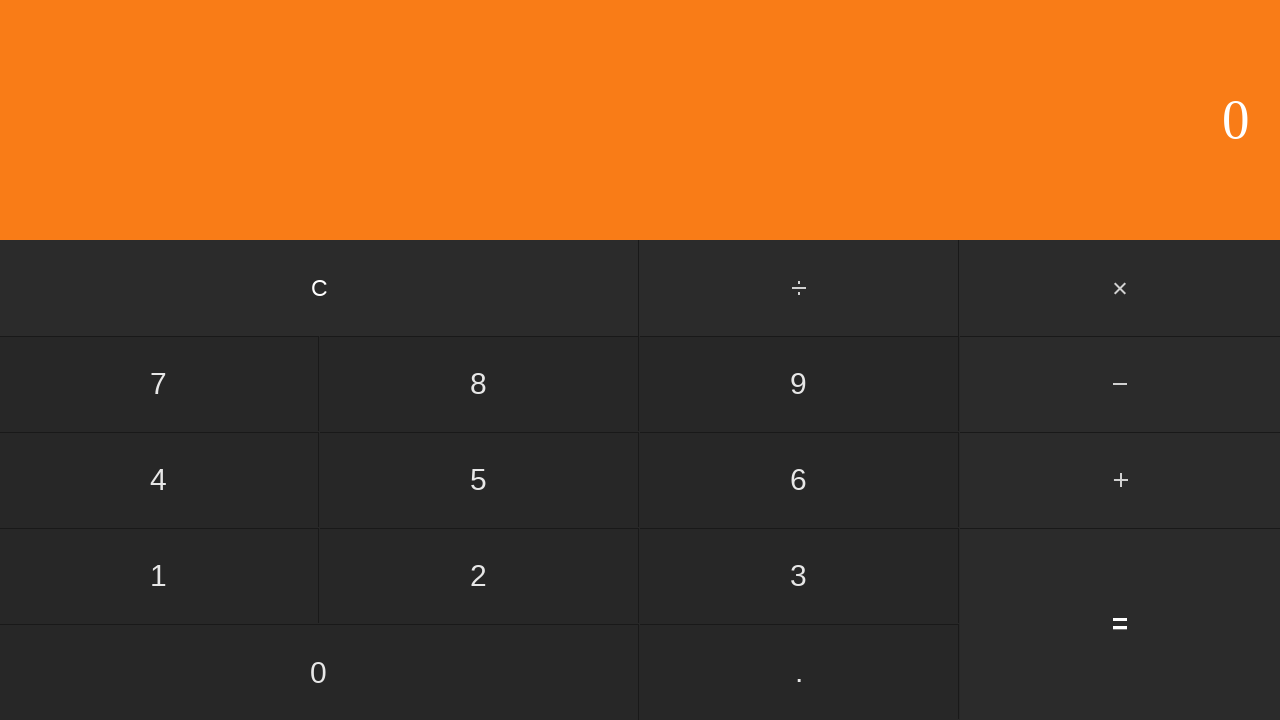

Clicked first operand: 8 at (479, 384) on input[value='8']
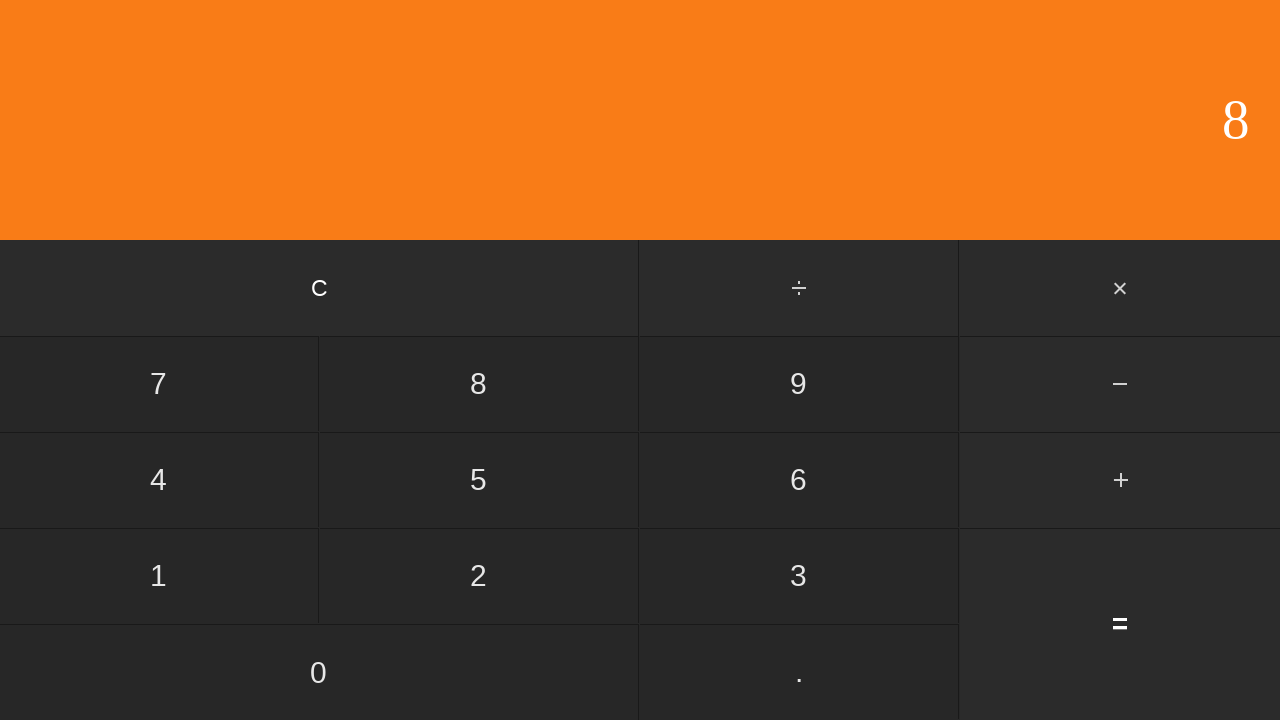

Clicked add button at (1120, 480) on #add
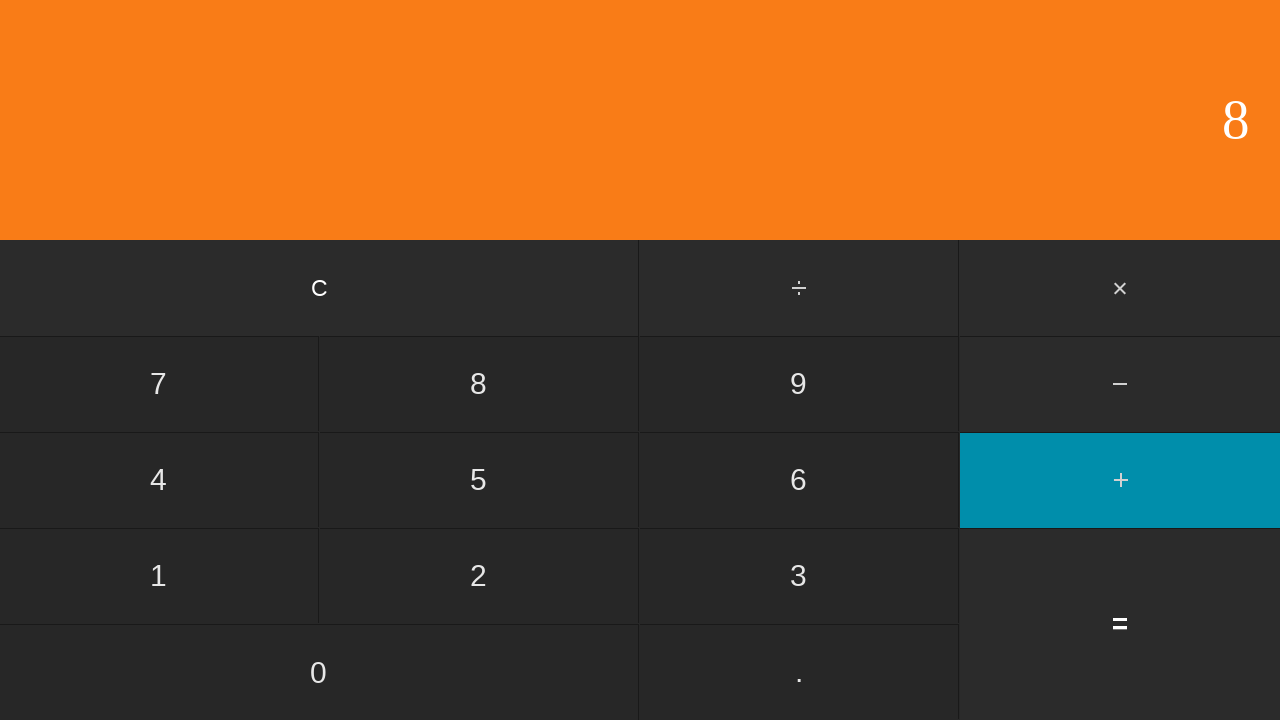

Clicked second operand: 3 at (799, 576) on input[value='3']
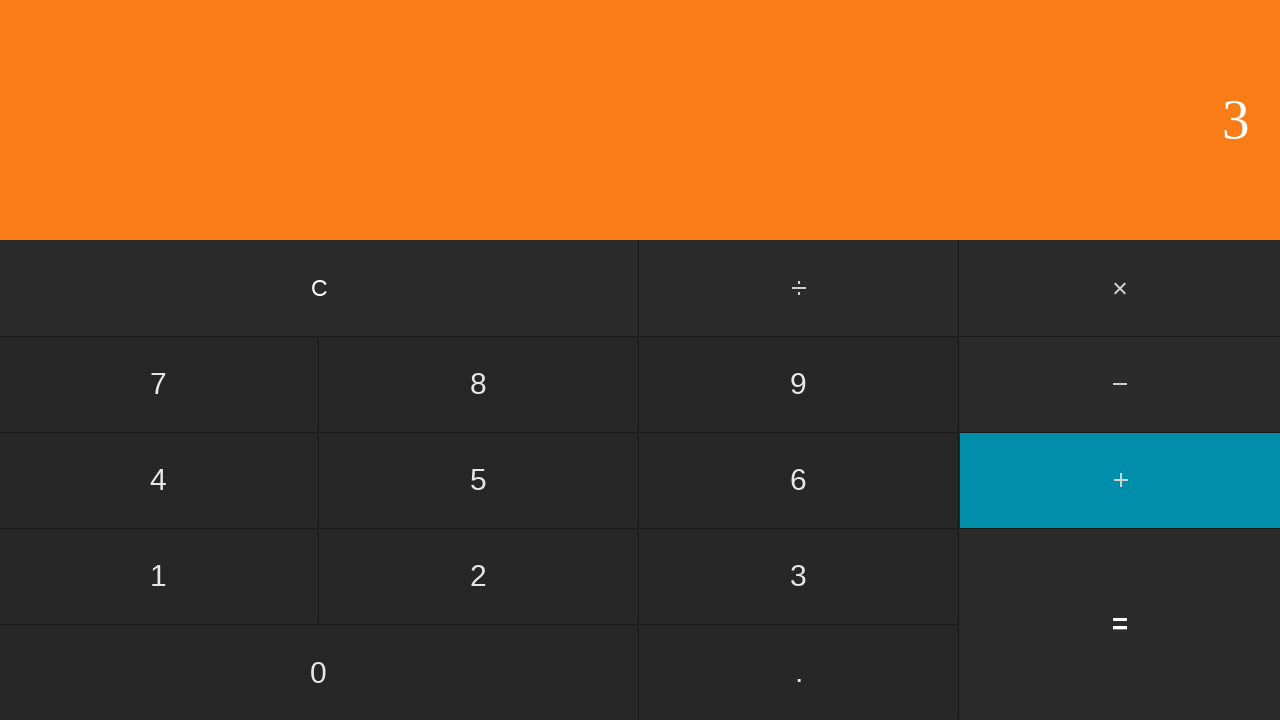

Clicked equals to compute 8 + 3 = 11 at (1120, 624) on input[value='=']
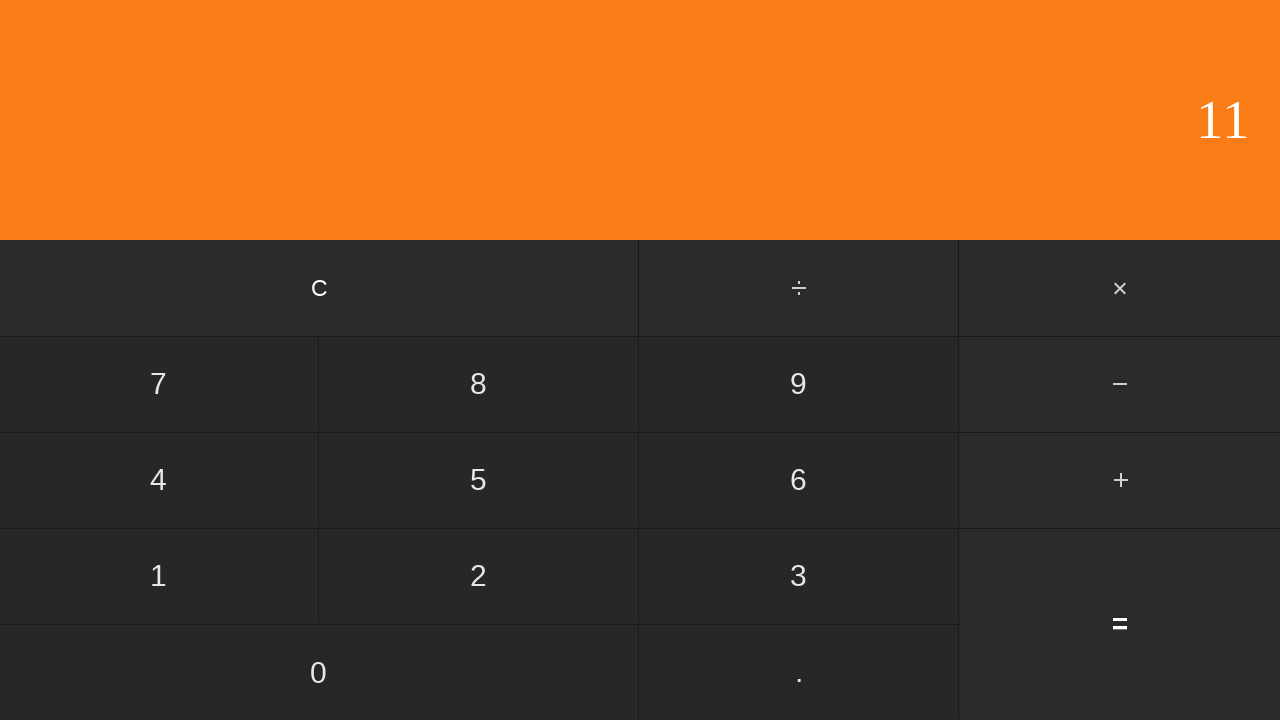

Result displayed for addition: 8 + 3 = 11
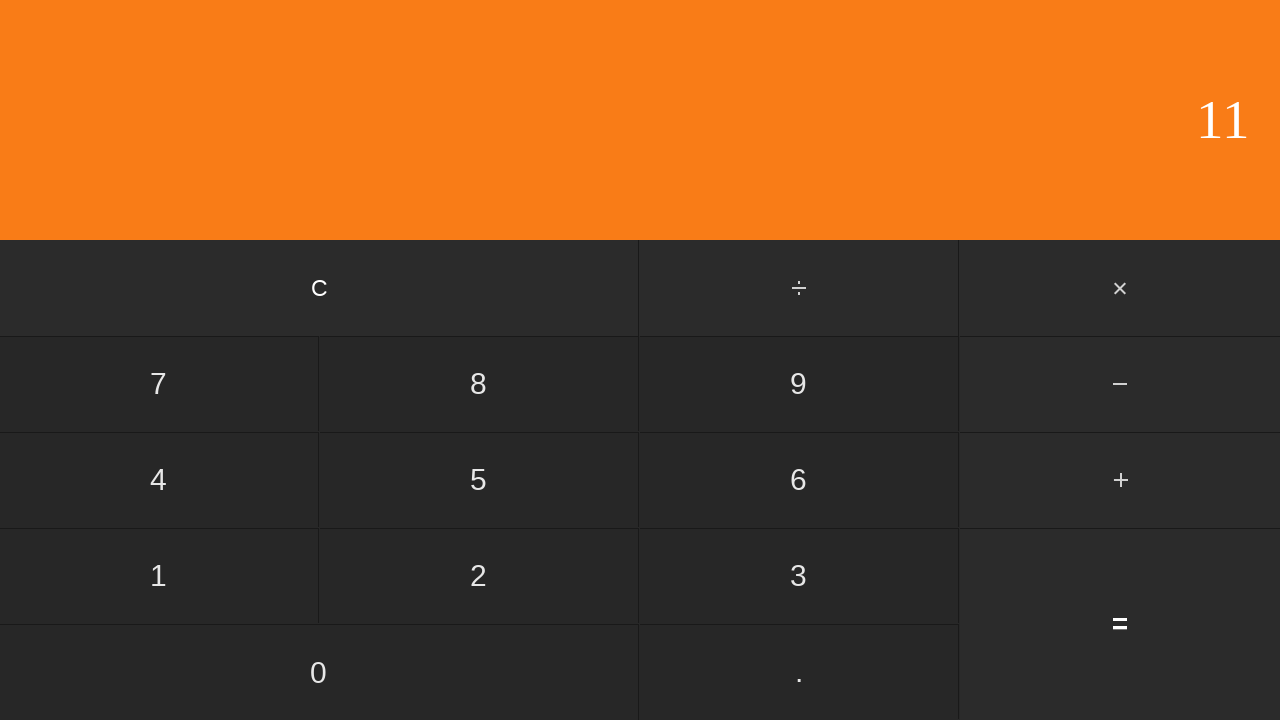

Clicked clear button to reset for next test at (320, 288) on input[value='C']
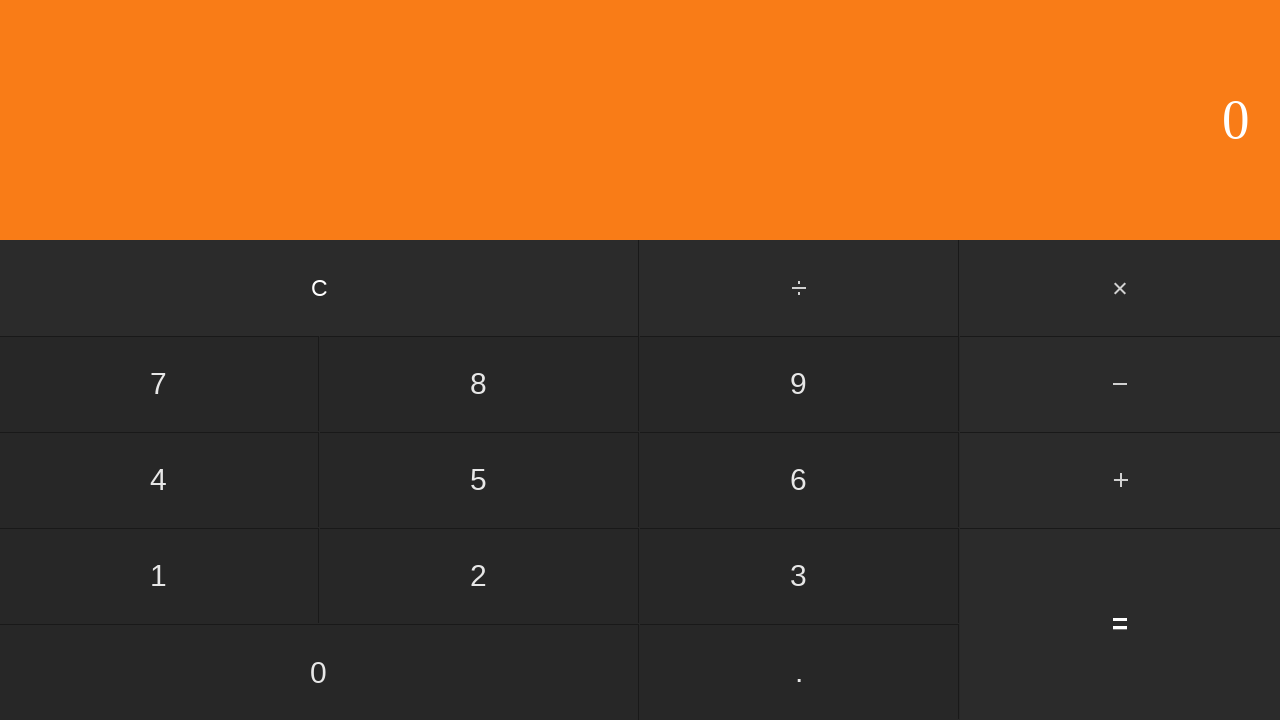

Clicked first operand: 8 at (479, 384) on input[value='8']
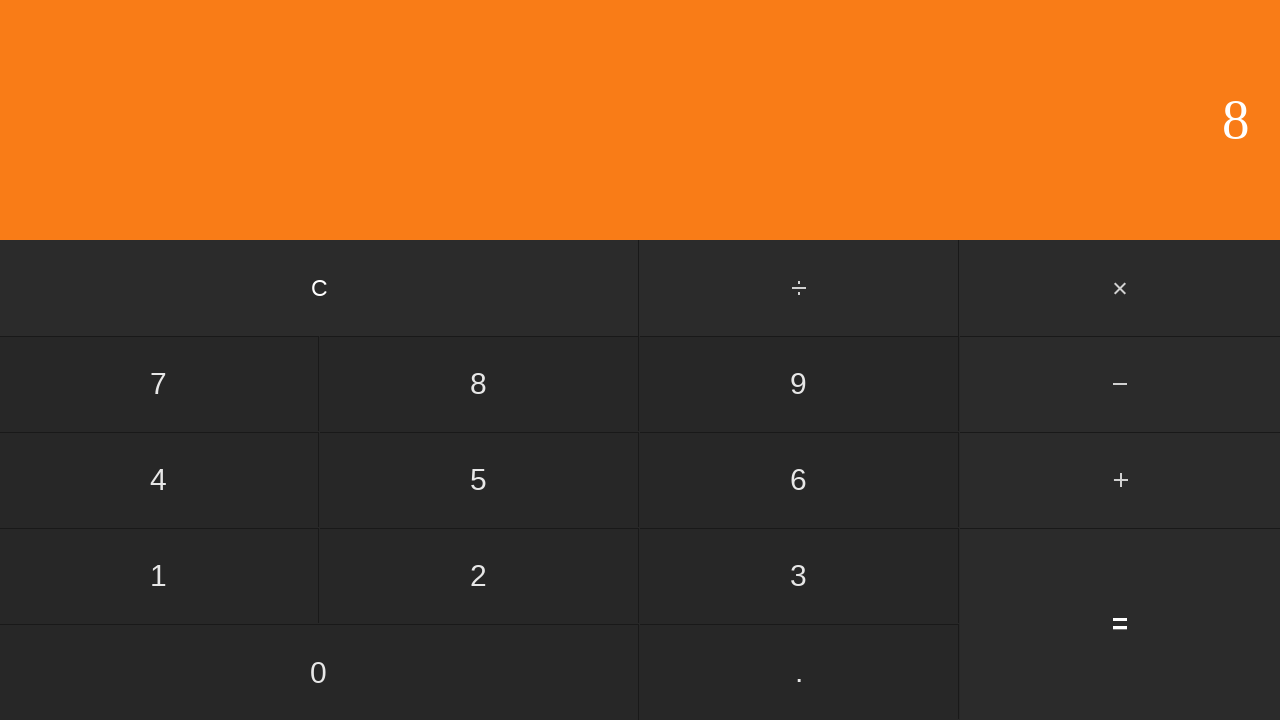

Clicked add button at (1120, 480) on #add
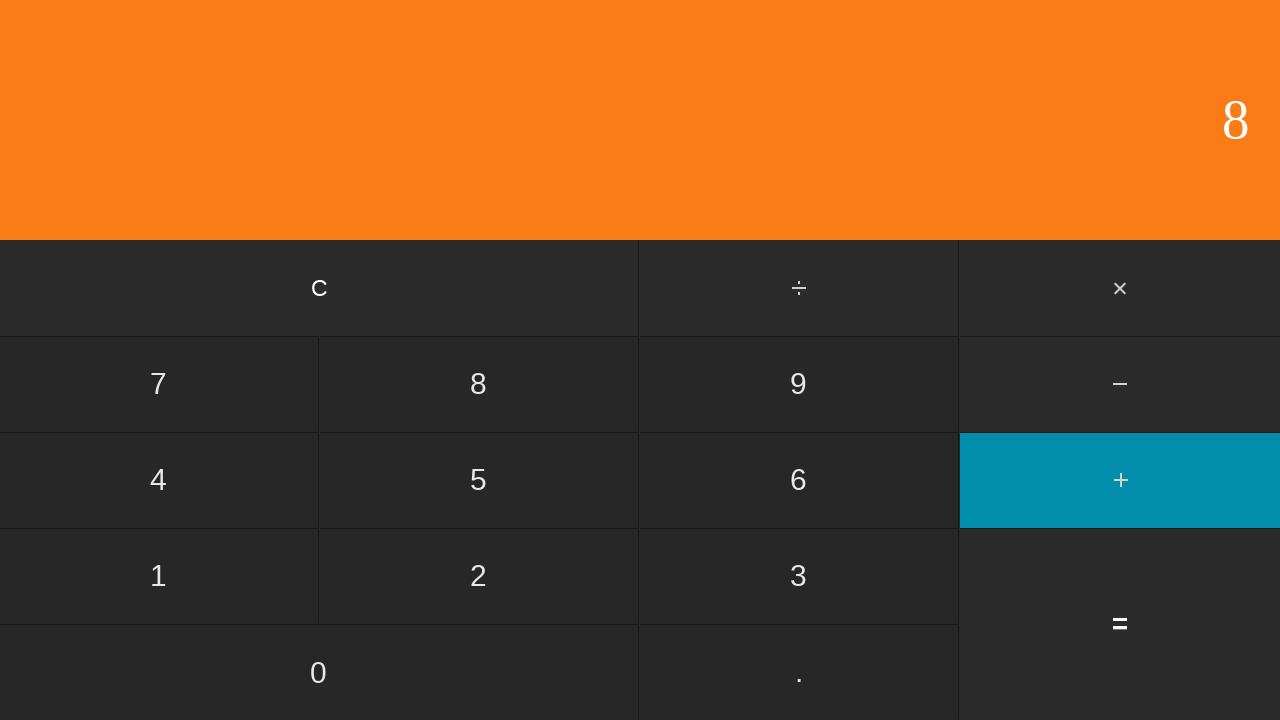

Clicked second operand: 4 at (159, 480) on input[value='4']
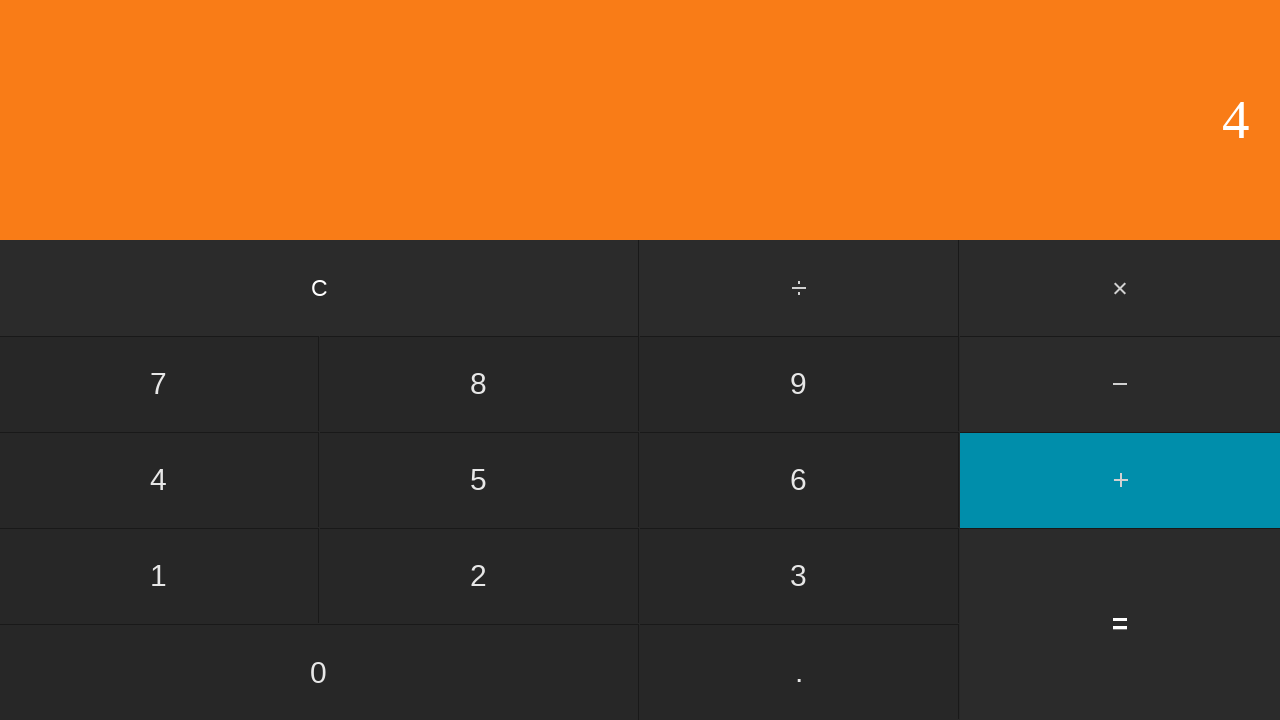

Clicked equals to compute 8 + 4 = 12 at (1120, 624) on input[value='=']
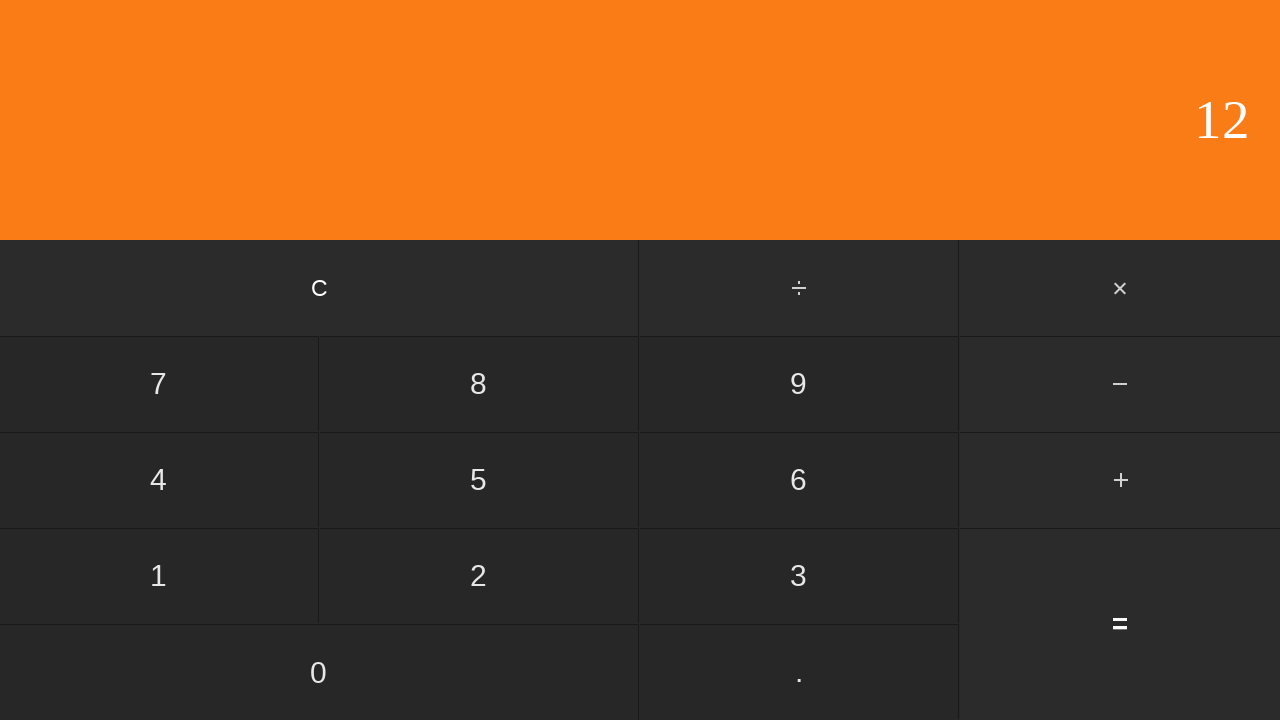

Result displayed for addition: 8 + 4 = 12
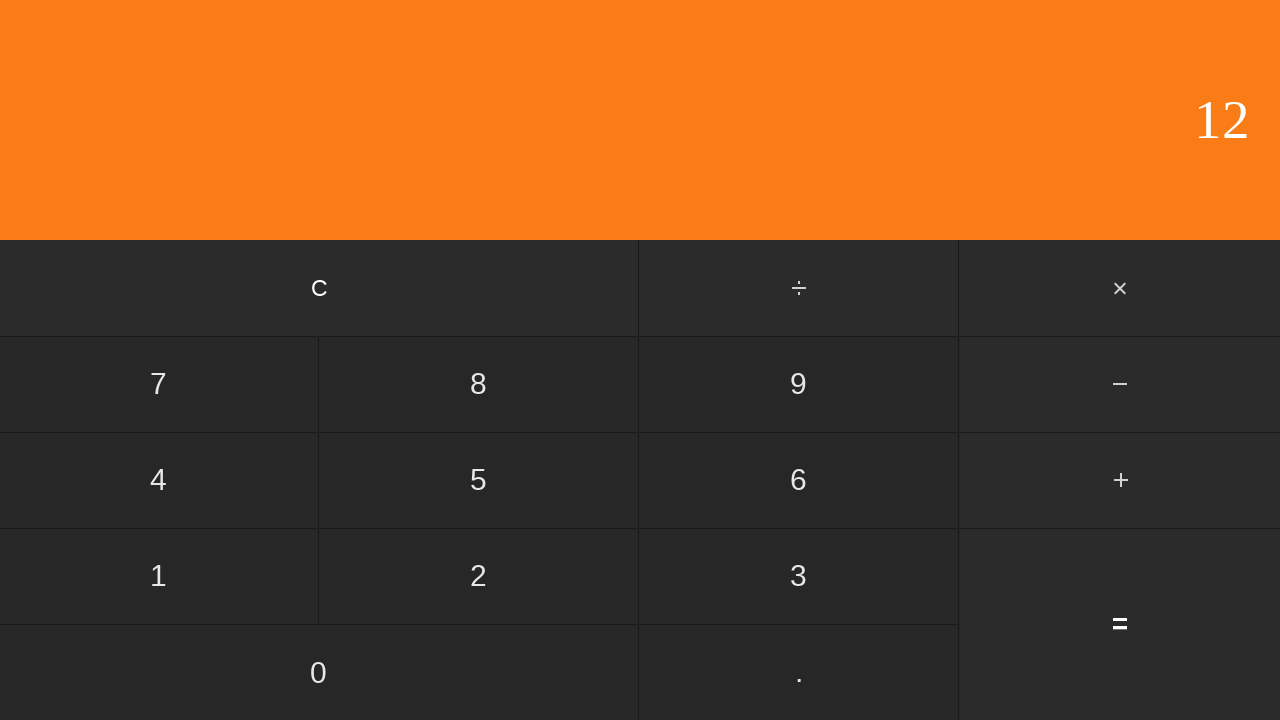

Clicked clear button to reset for next test at (320, 288) on input[value='C']
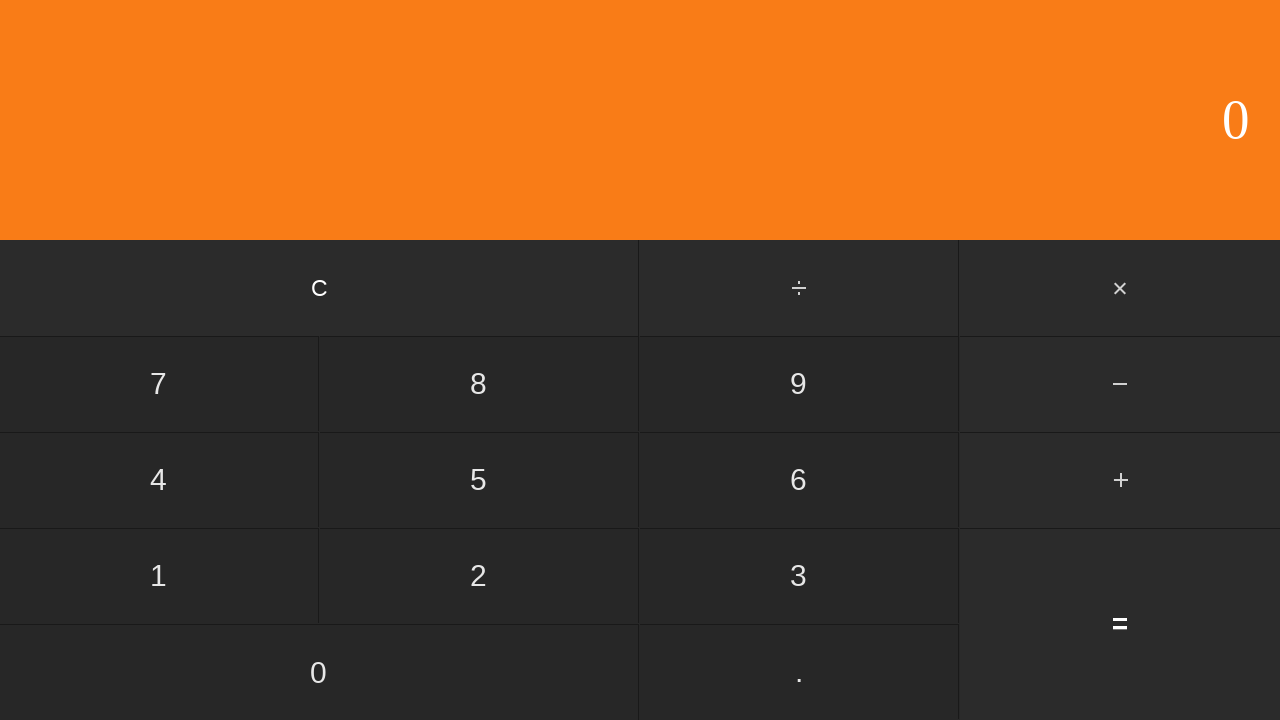

Clicked first operand: 8 at (479, 384) on input[value='8']
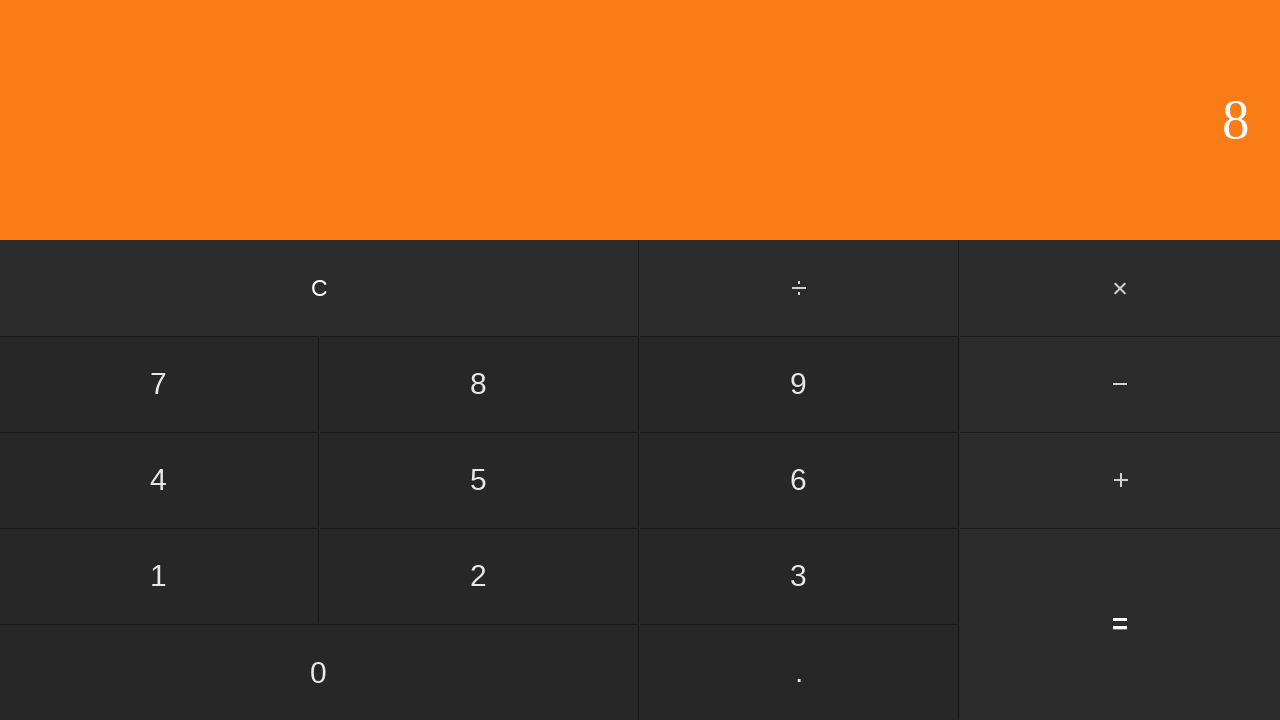

Clicked add button at (1120, 480) on #add
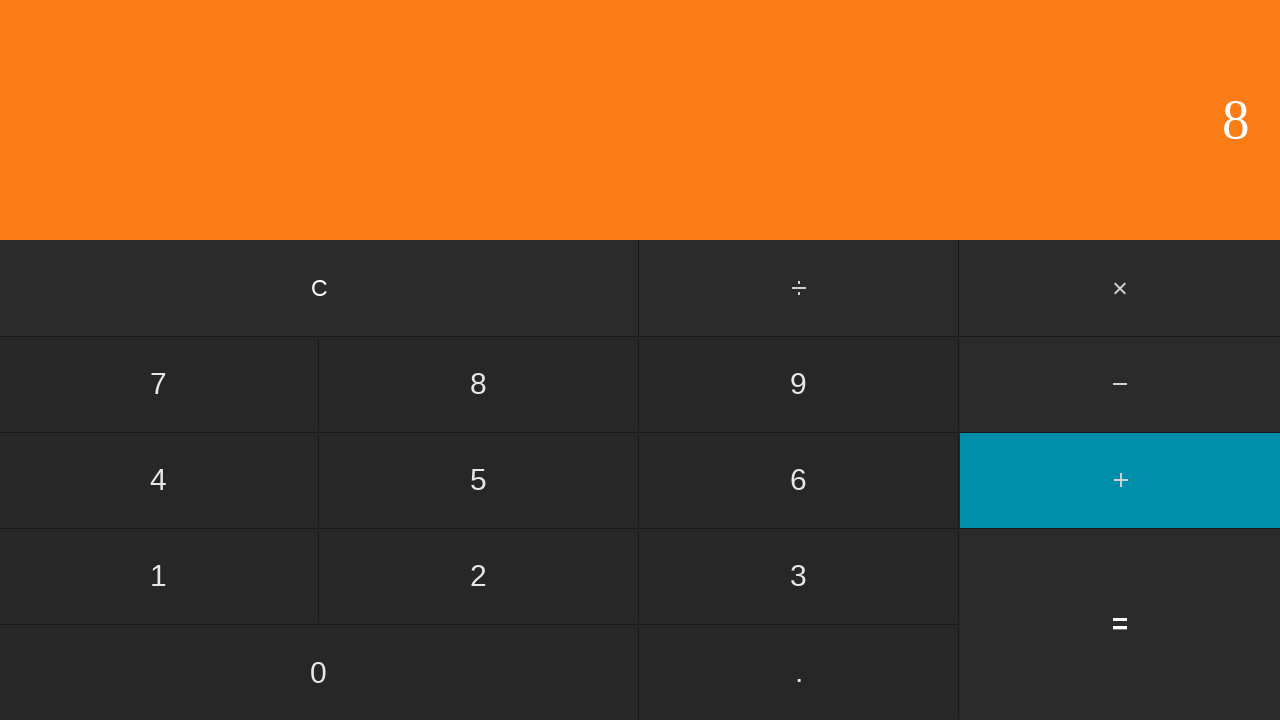

Clicked second operand: 5 at (479, 480) on input[value='5']
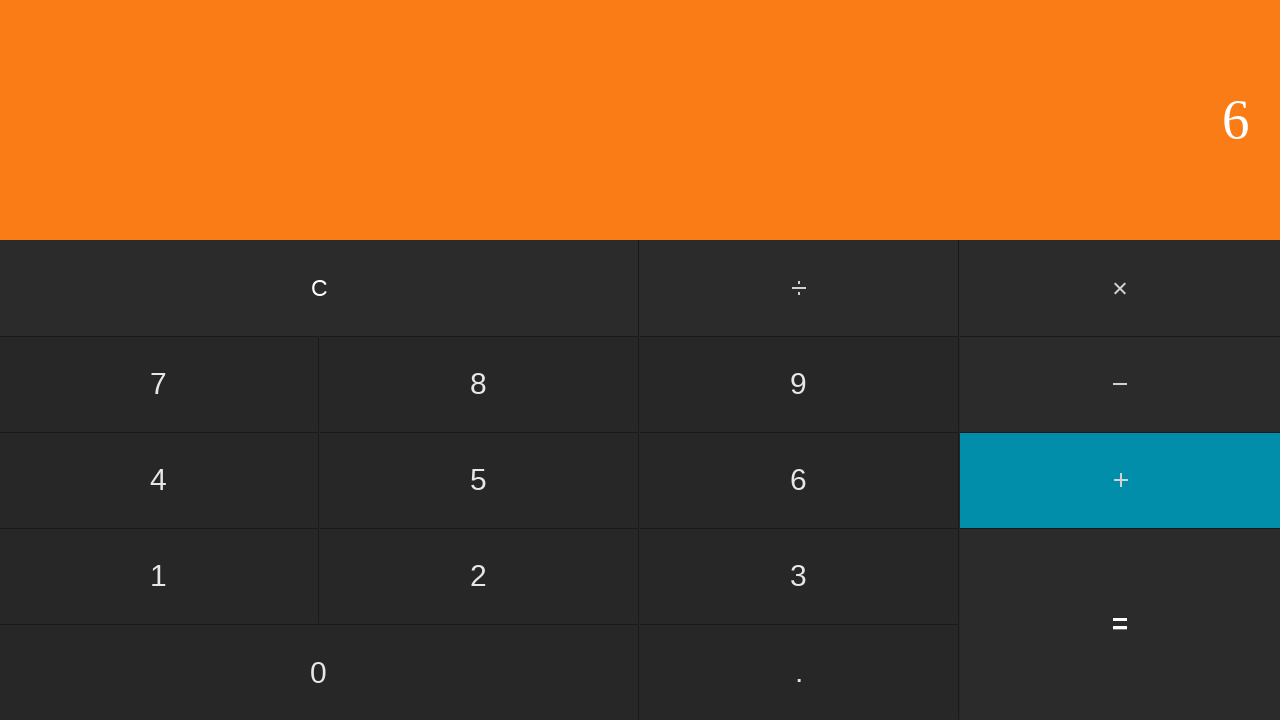

Clicked equals to compute 8 + 5 = 13 at (1120, 624) on input[value='=']
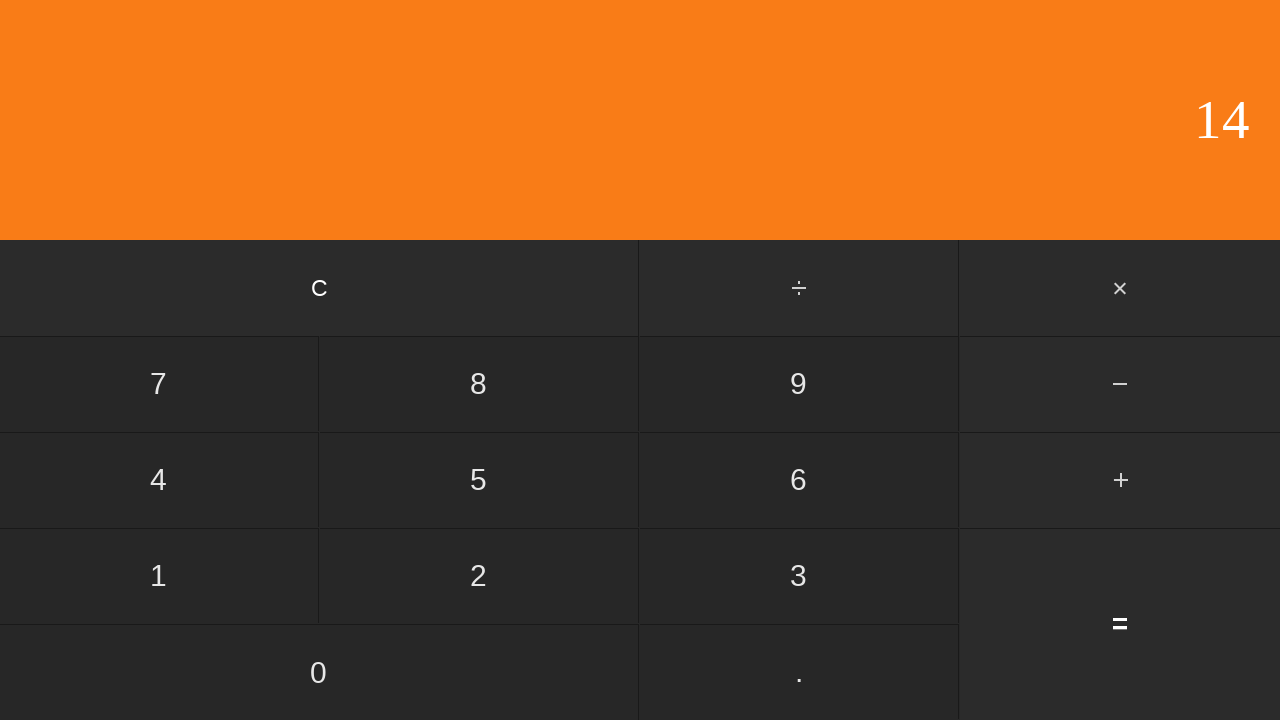

Result displayed for addition: 8 + 5 = 13
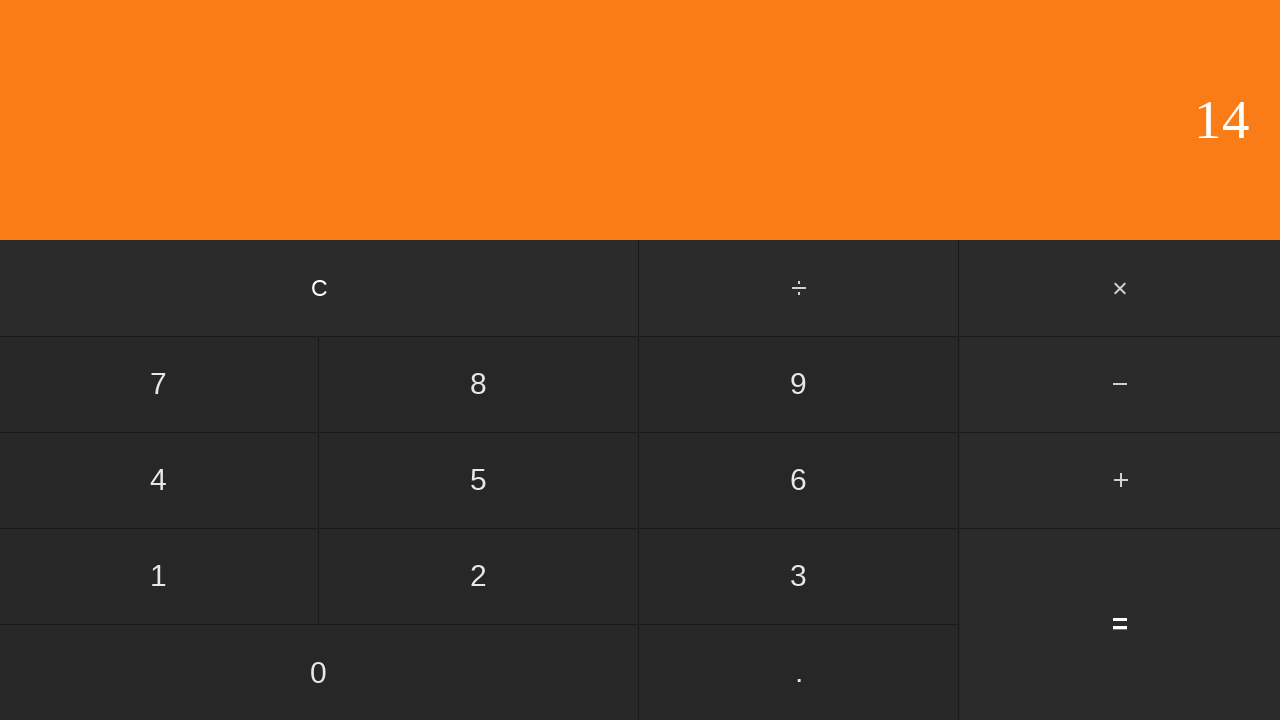

Clicked clear button to reset for next test at (320, 288) on input[value='C']
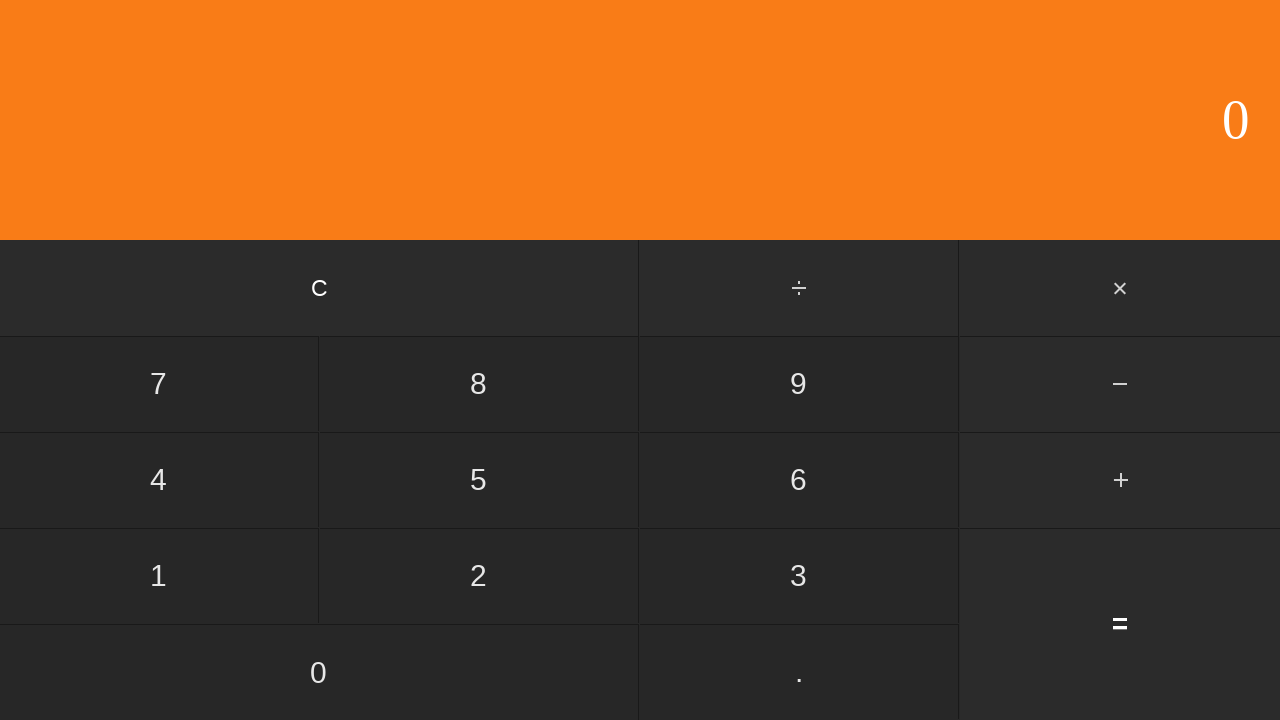

Clicked first operand: 8 at (479, 384) on input[value='8']
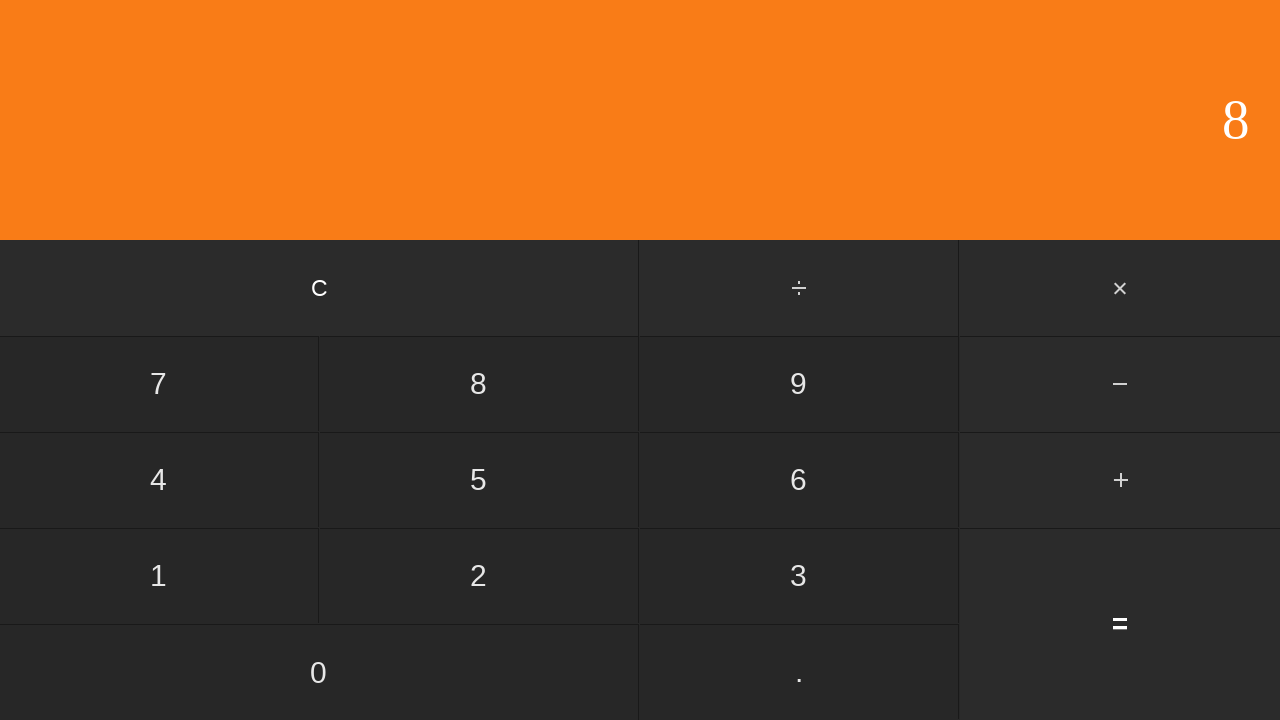

Clicked add button at (1120, 480) on #add
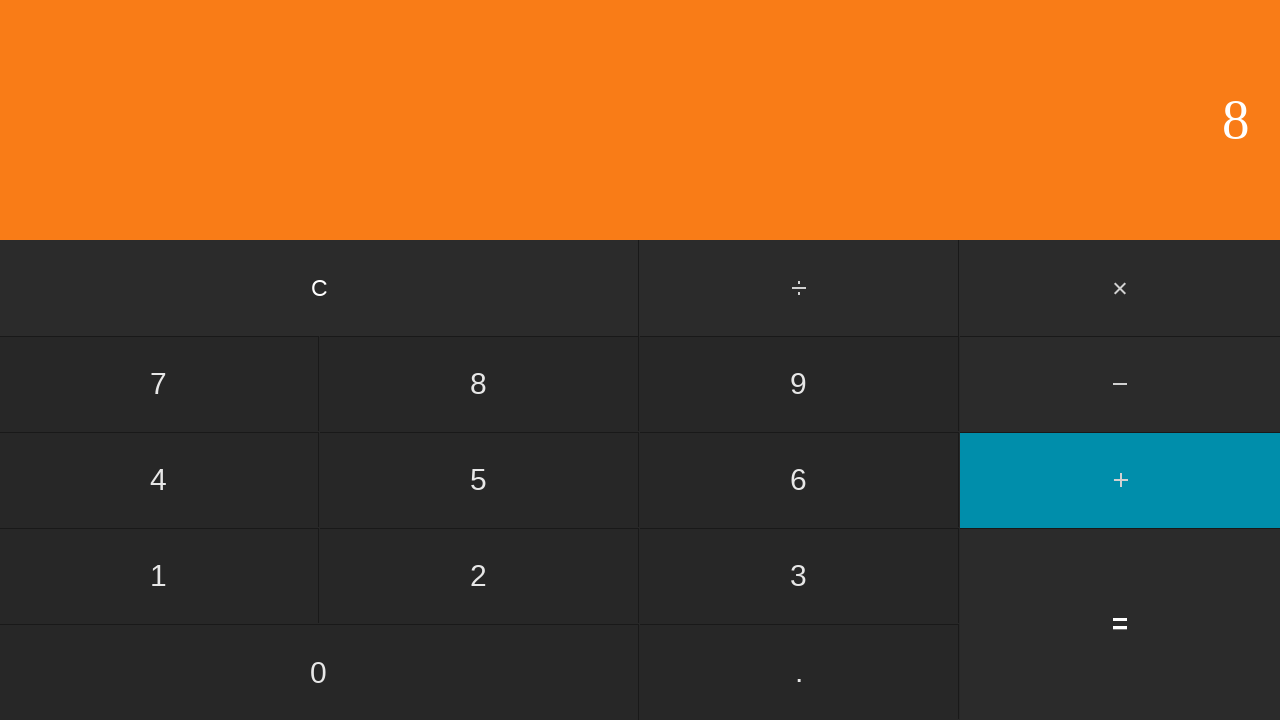

Clicked second operand: 6 at (799, 480) on input[value='6']
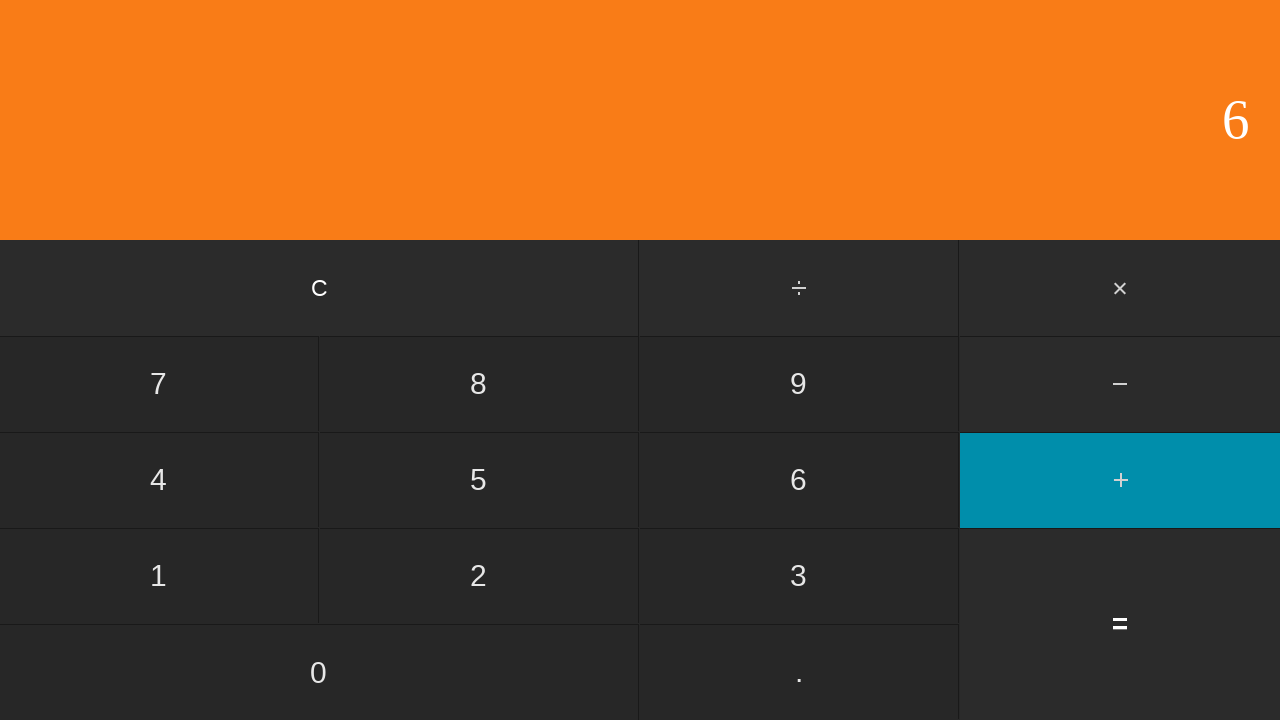

Clicked equals to compute 8 + 6 = 14 at (1120, 624) on input[value='=']
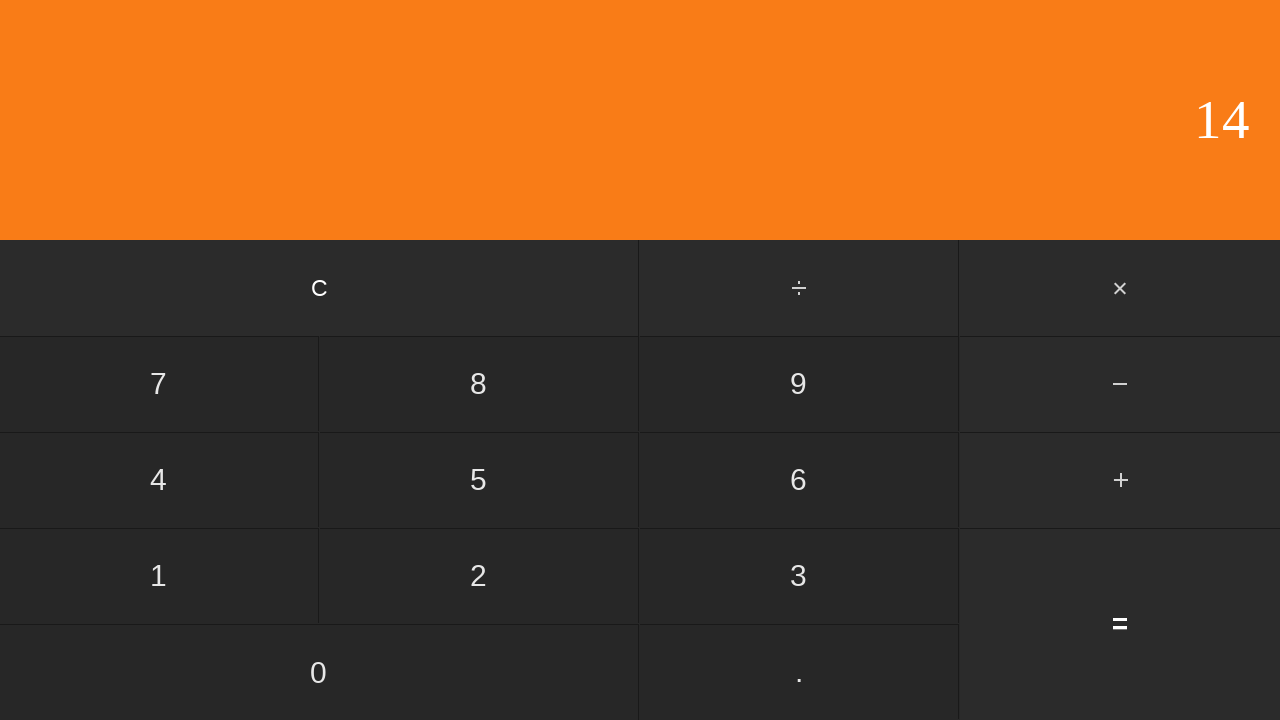

Result displayed for addition: 8 + 6 = 14
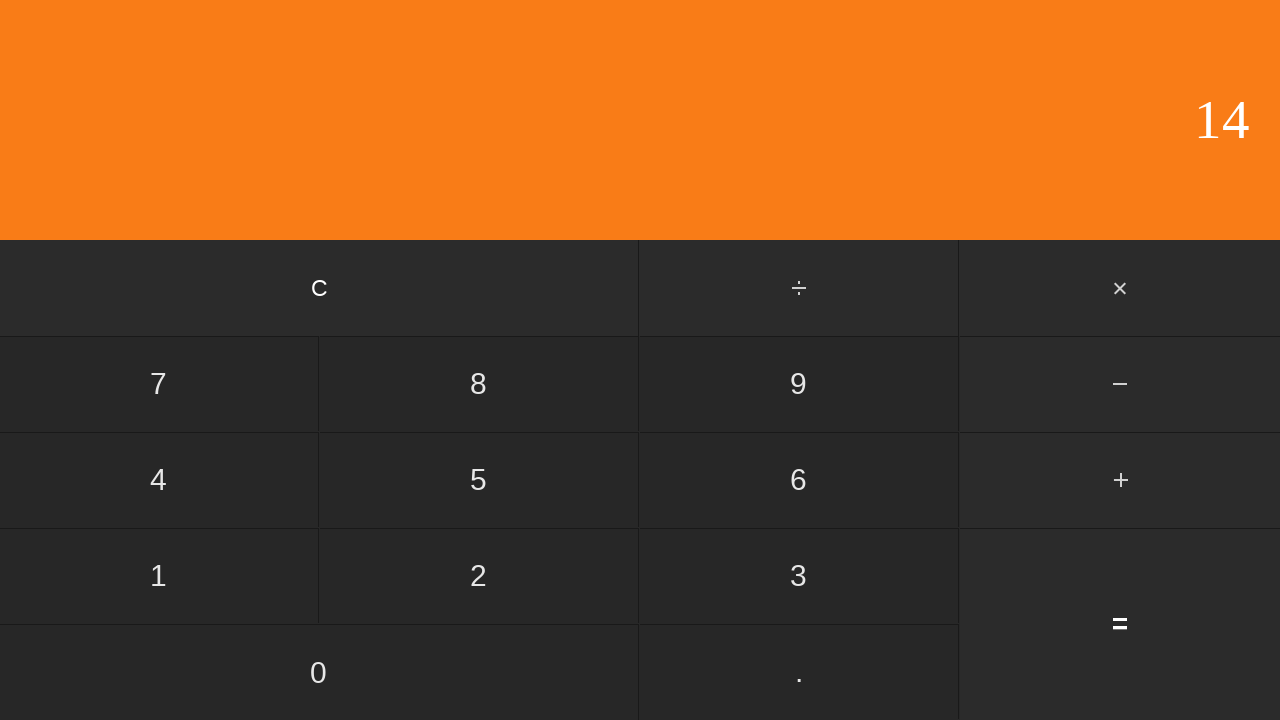

Clicked clear button to reset for next test at (320, 288) on input[value='C']
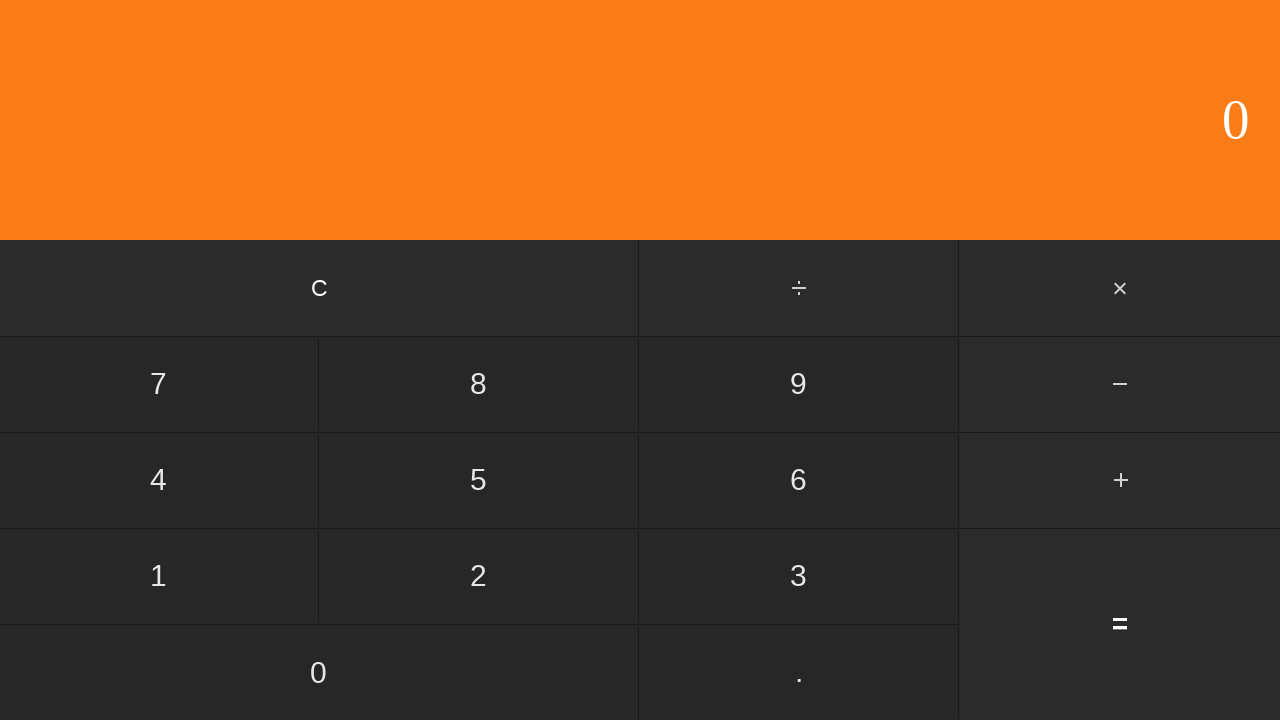

Clicked first operand: 8 at (479, 384) on input[value='8']
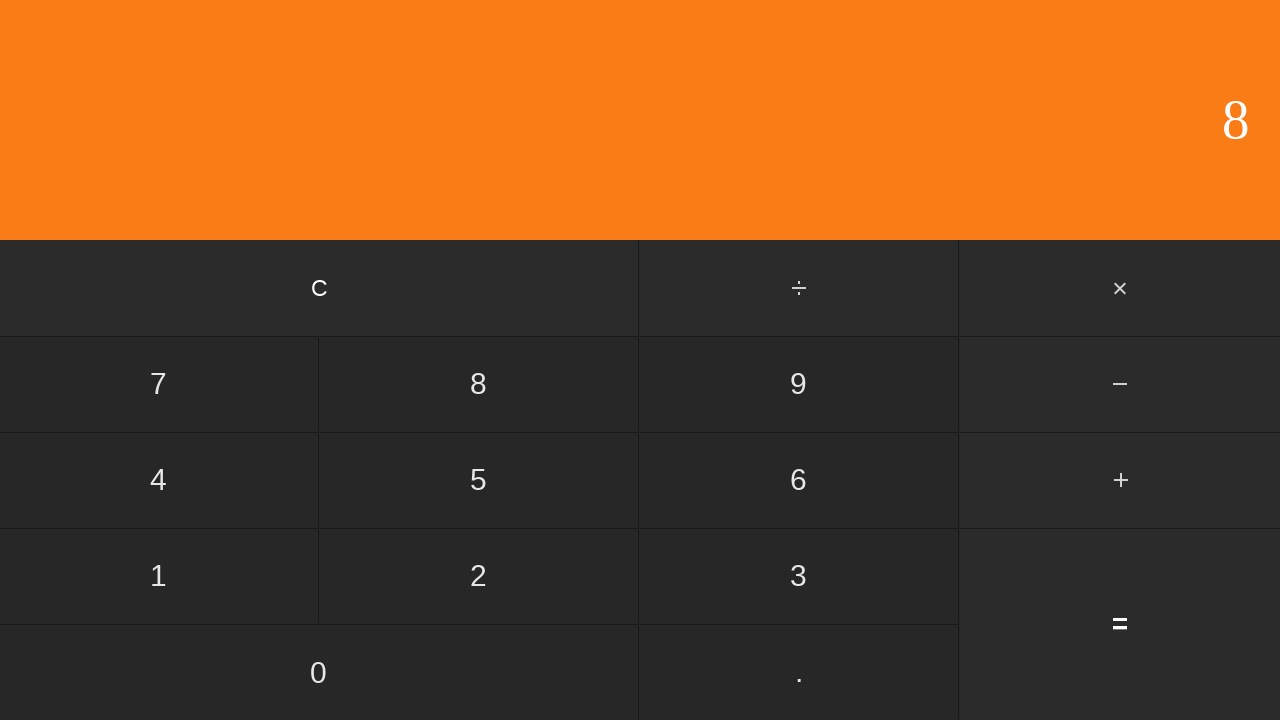

Clicked add button at (1120, 480) on #add
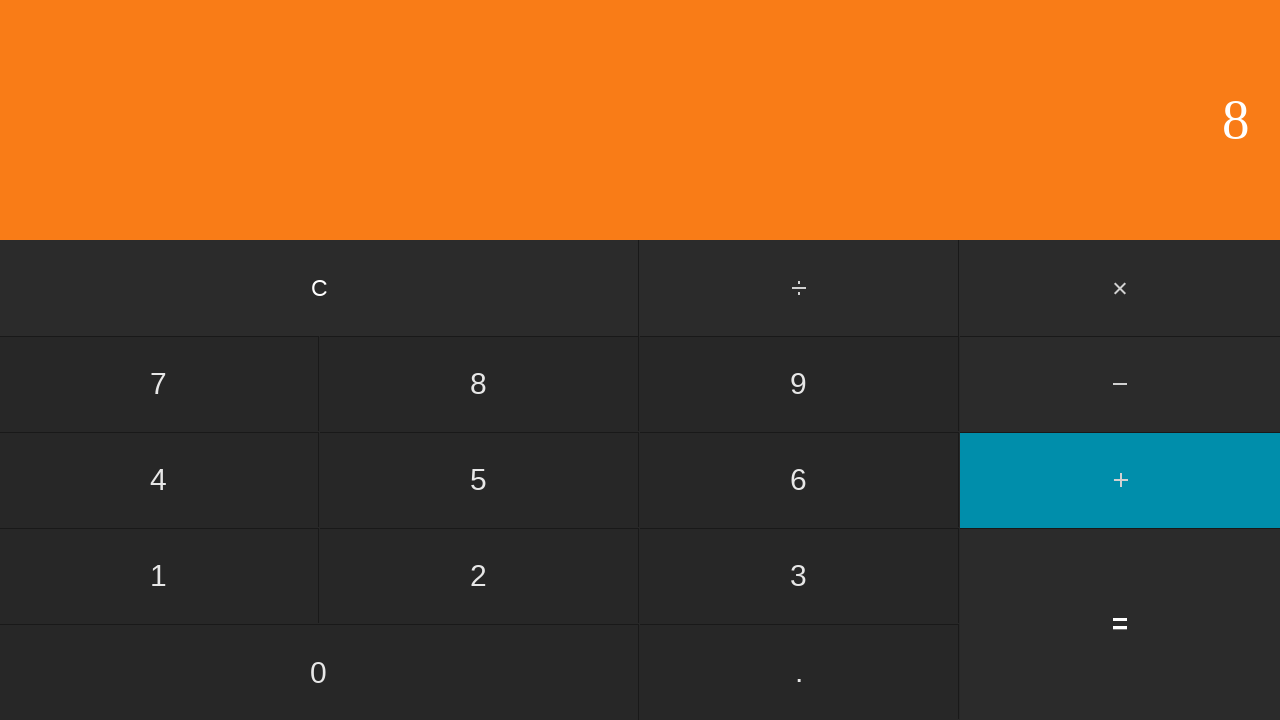

Clicked second operand: 7 at (159, 384) on input[value='7']
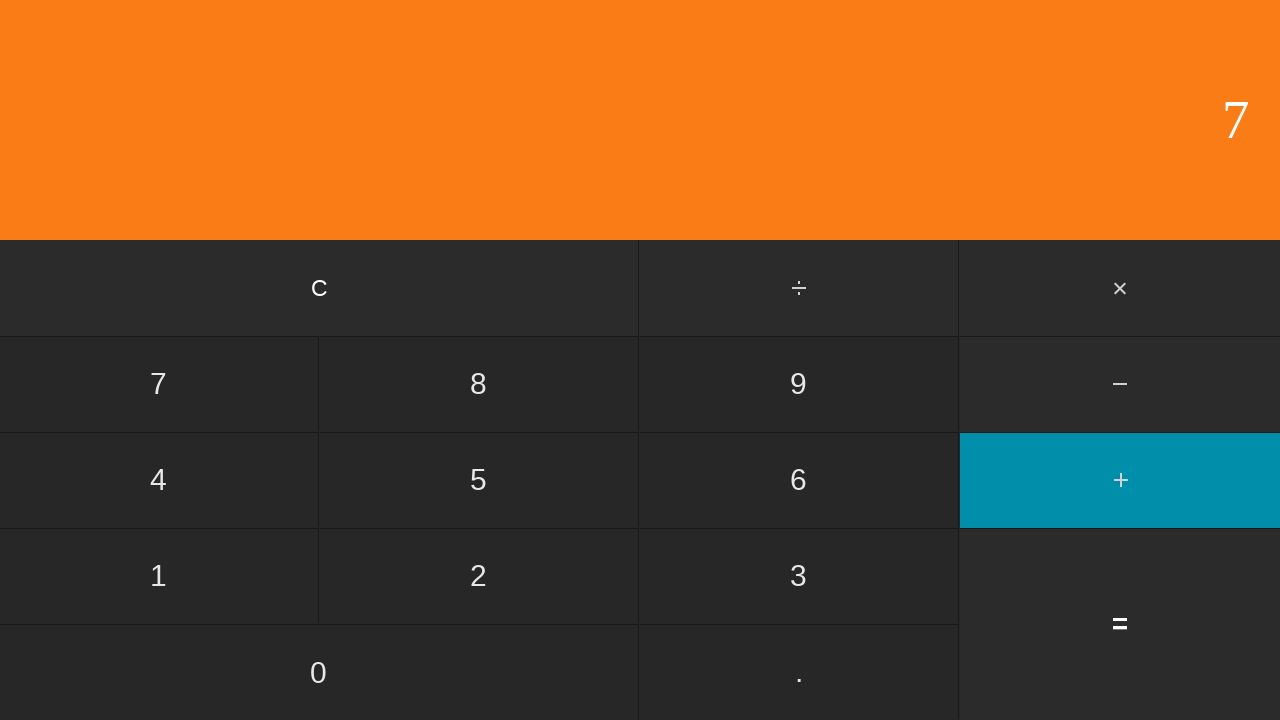

Clicked equals to compute 8 + 7 = 15 at (1120, 624) on input[value='=']
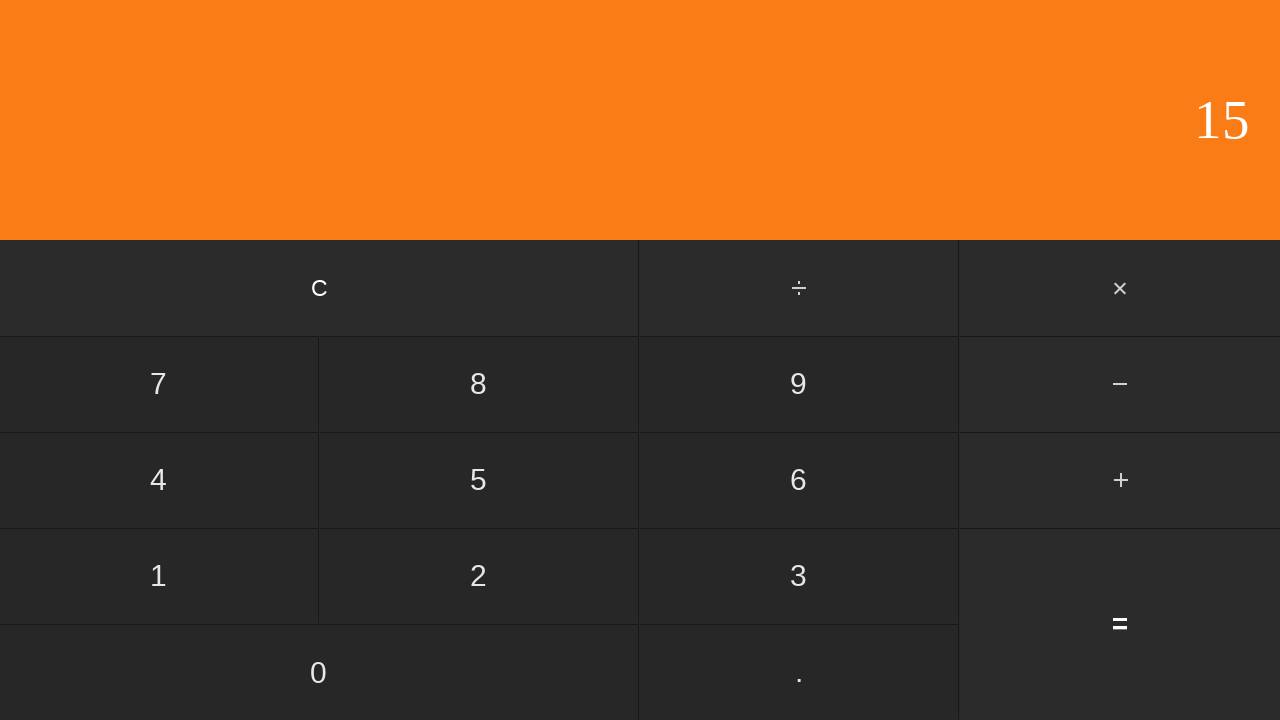

Result displayed for addition: 8 + 7 = 15
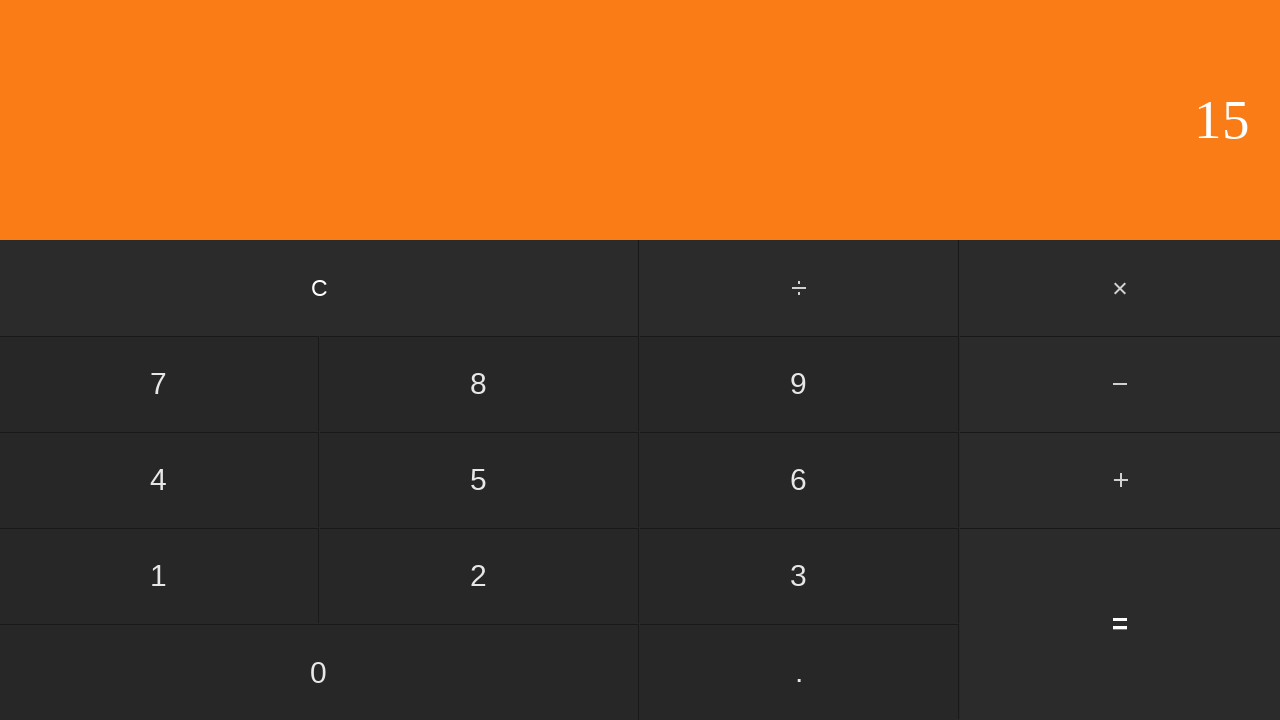

Clicked clear button to reset for next test at (320, 288) on input[value='C']
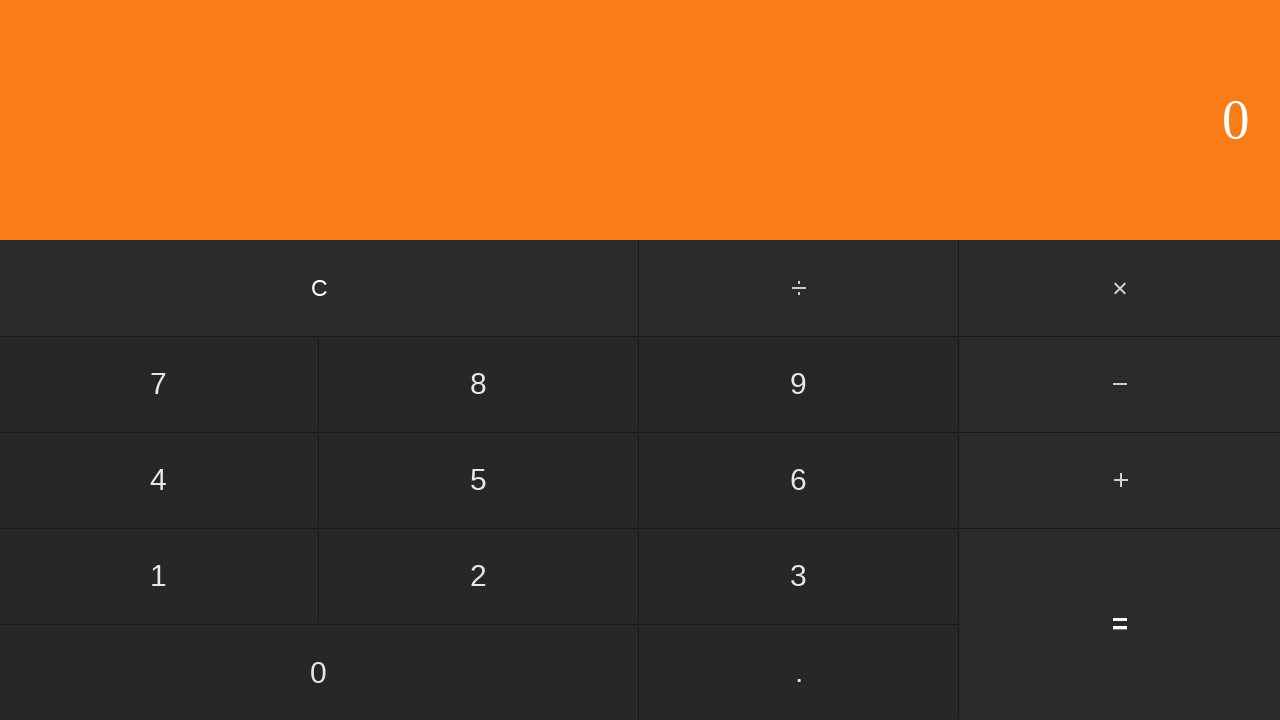

Clicked first operand: 8 at (479, 384) on input[value='8']
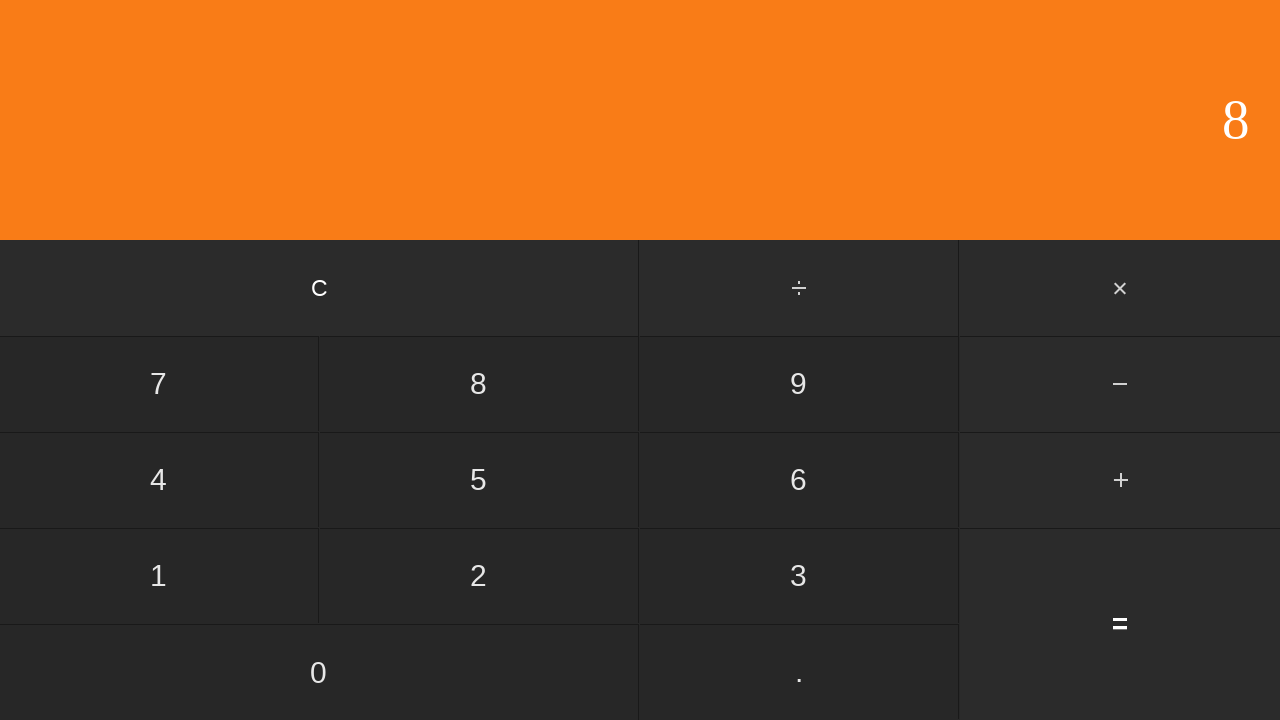

Clicked add button at (1120, 480) on #add
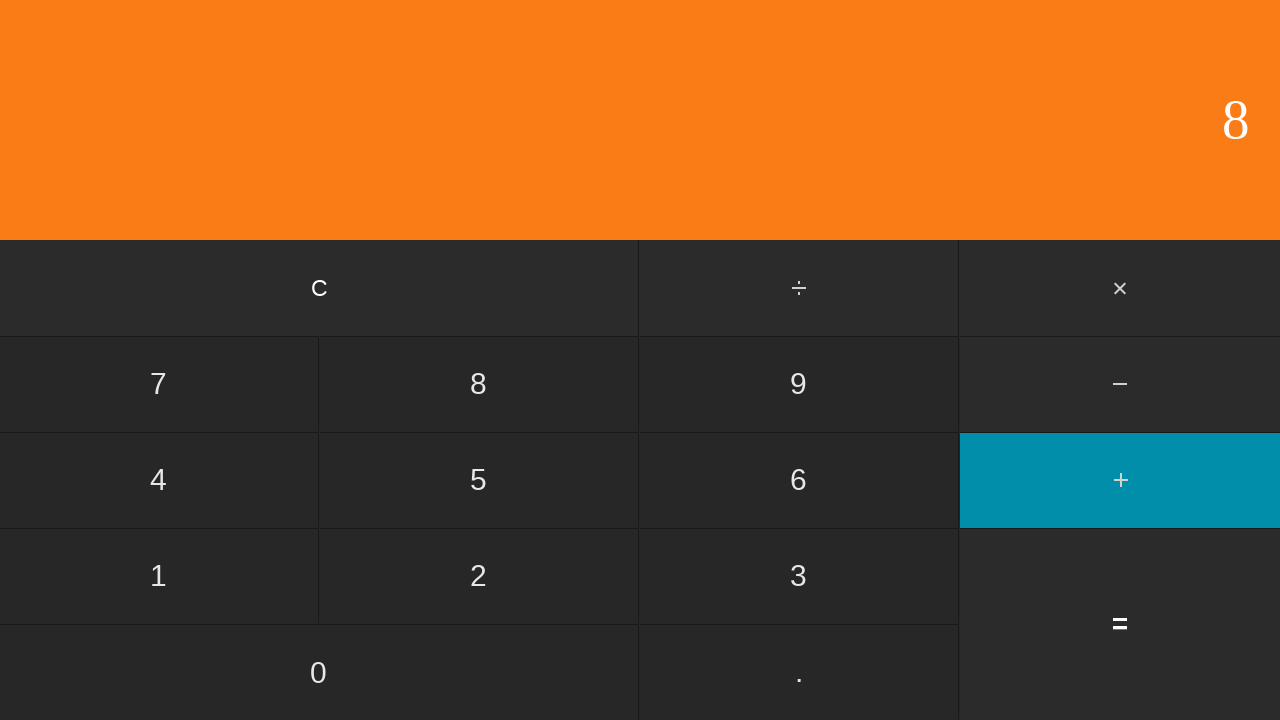

Clicked second operand: 8 at (479, 384) on input[value='8']
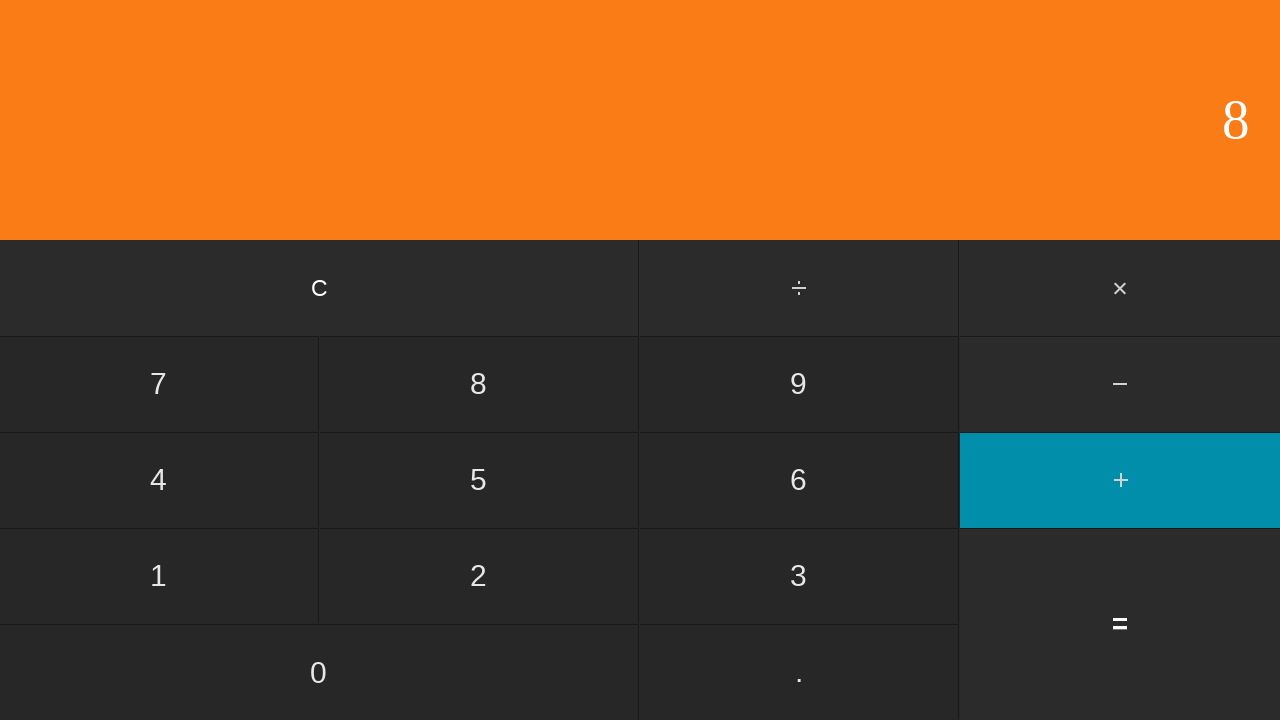

Clicked equals to compute 8 + 8 = 16 at (1120, 624) on input[value='=']
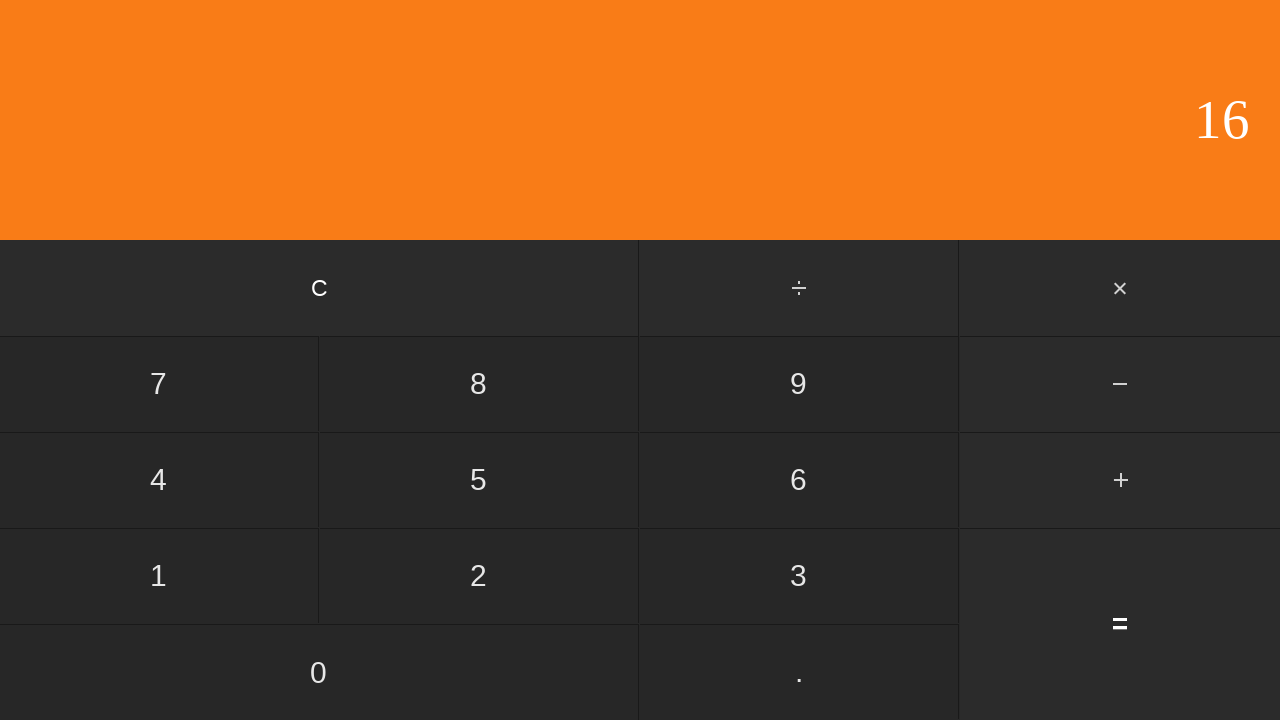

Result displayed for addition: 8 + 8 = 16
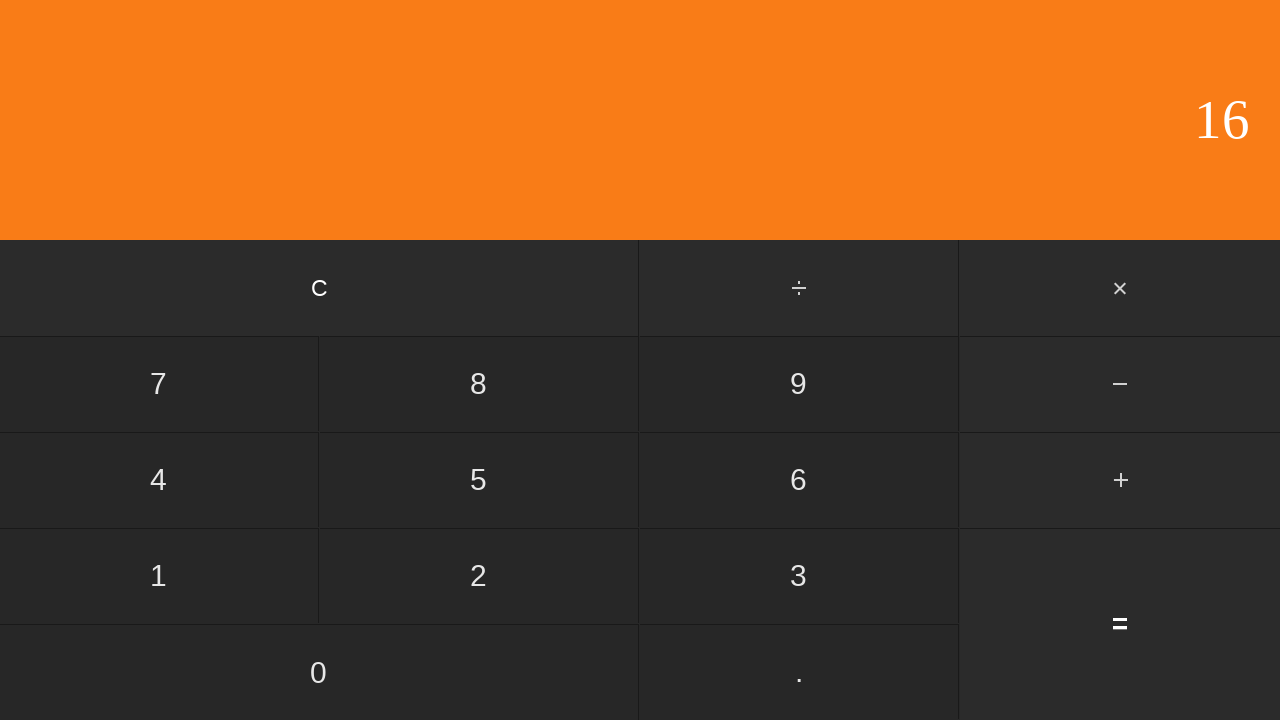

Clicked clear button to reset for next test at (320, 288) on input[value='C']
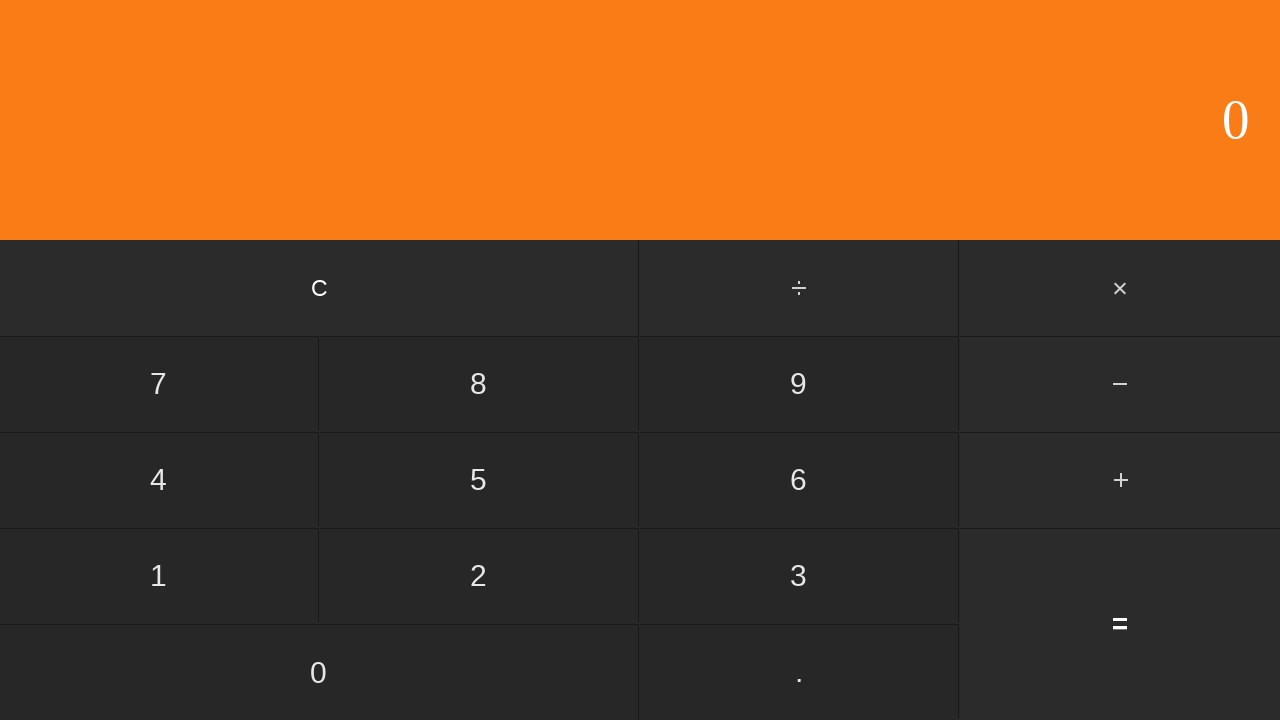

Clicked first operand: 8 at (479, 384) on input[value='8']
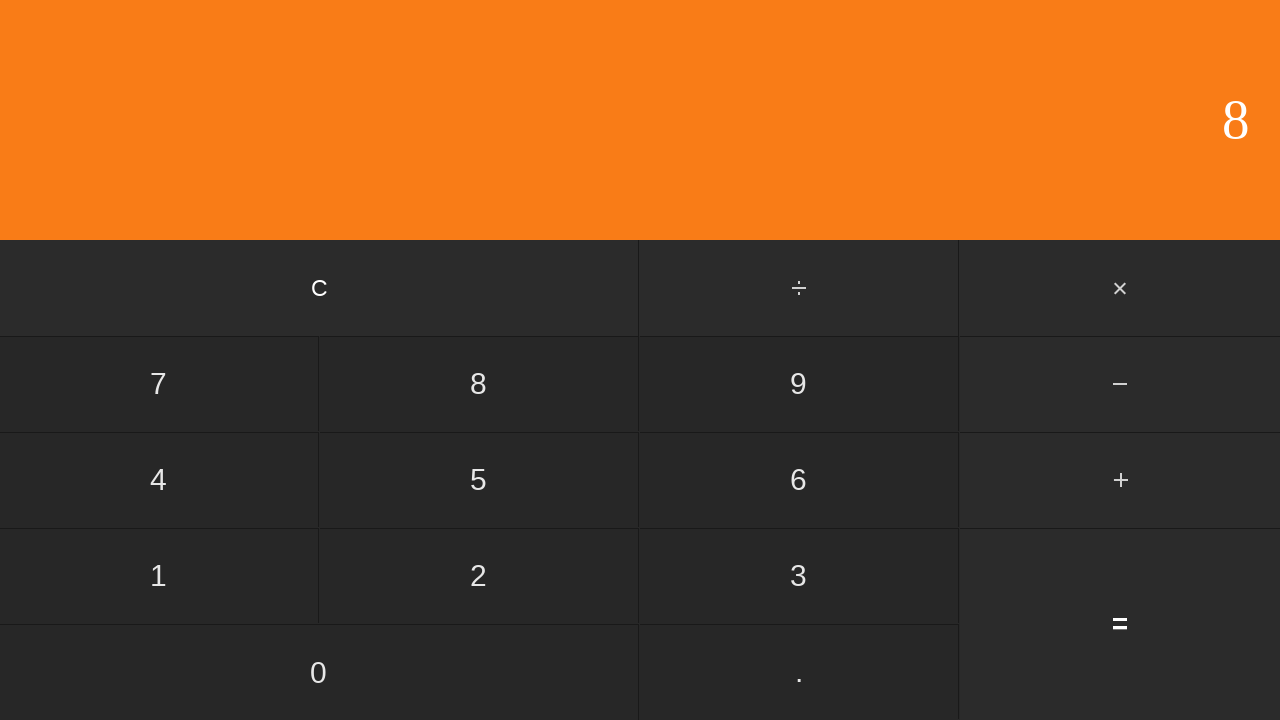

Clicked add button at (1120, 480) on #add
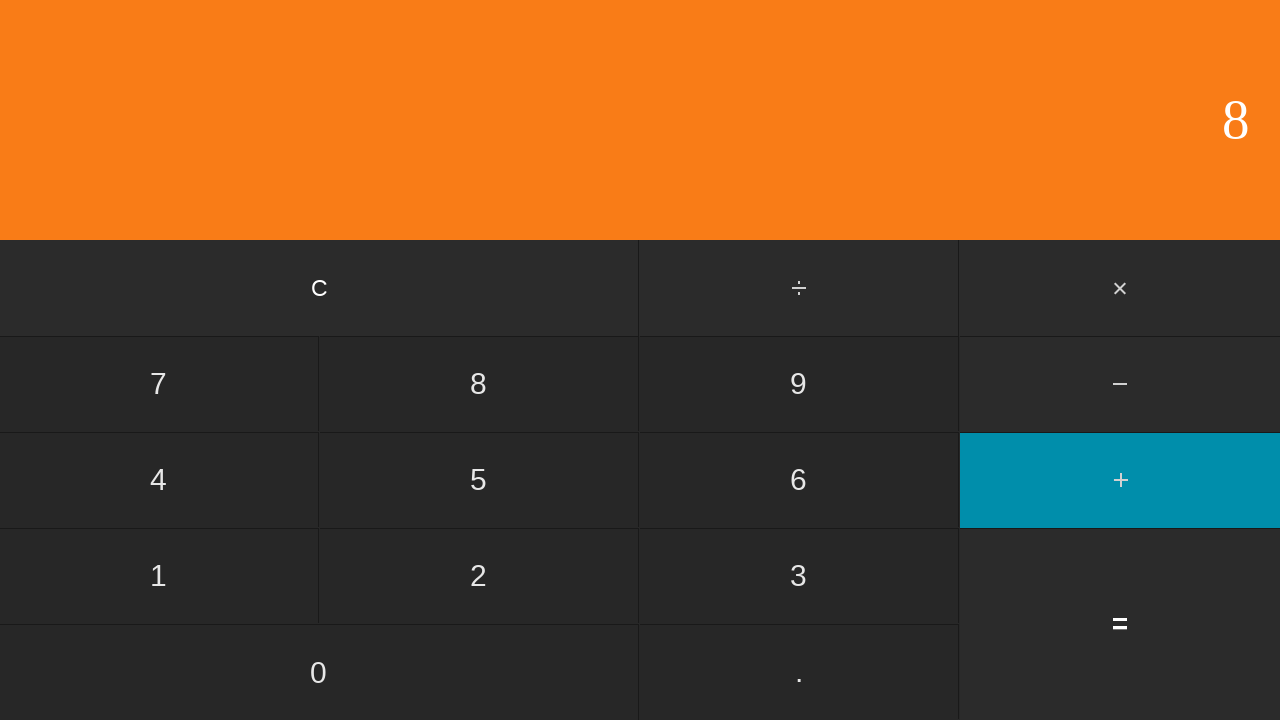

Clicked second operand: 9 at (799, 384) on input[value='9']
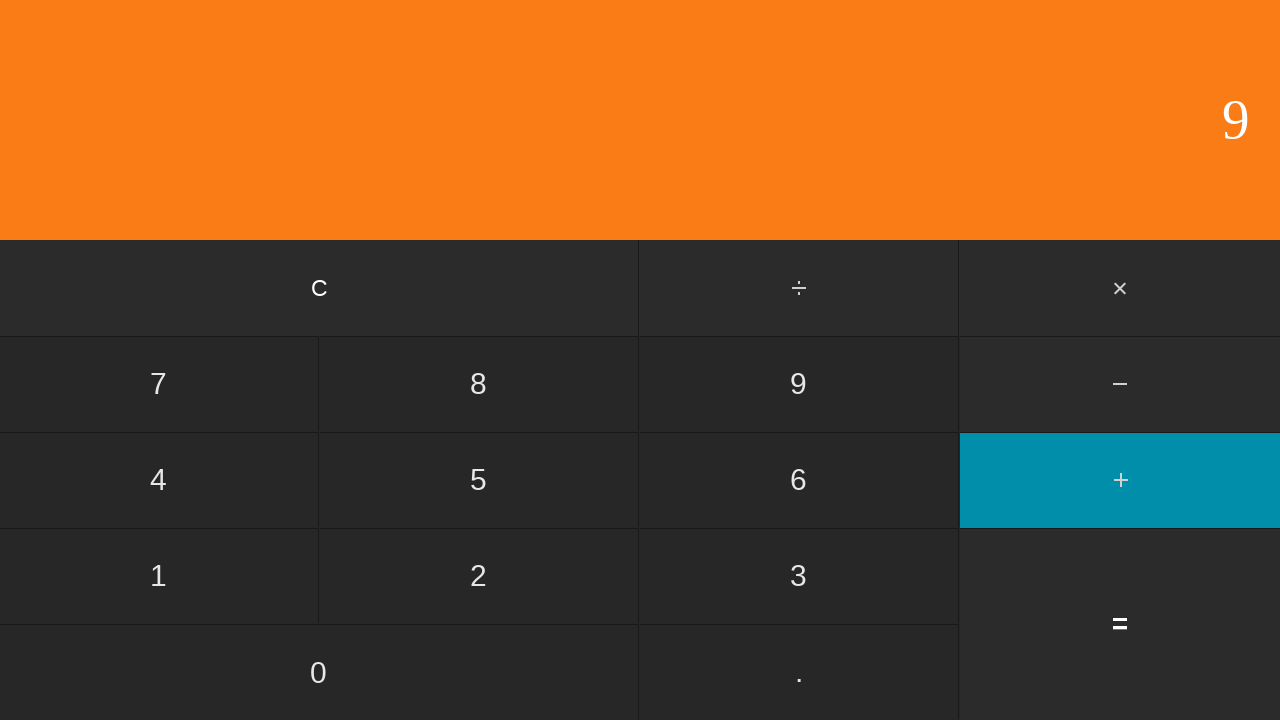

Clicked equals to compute 8 + 9 = 17 at (1120, 624) on input[value='=']
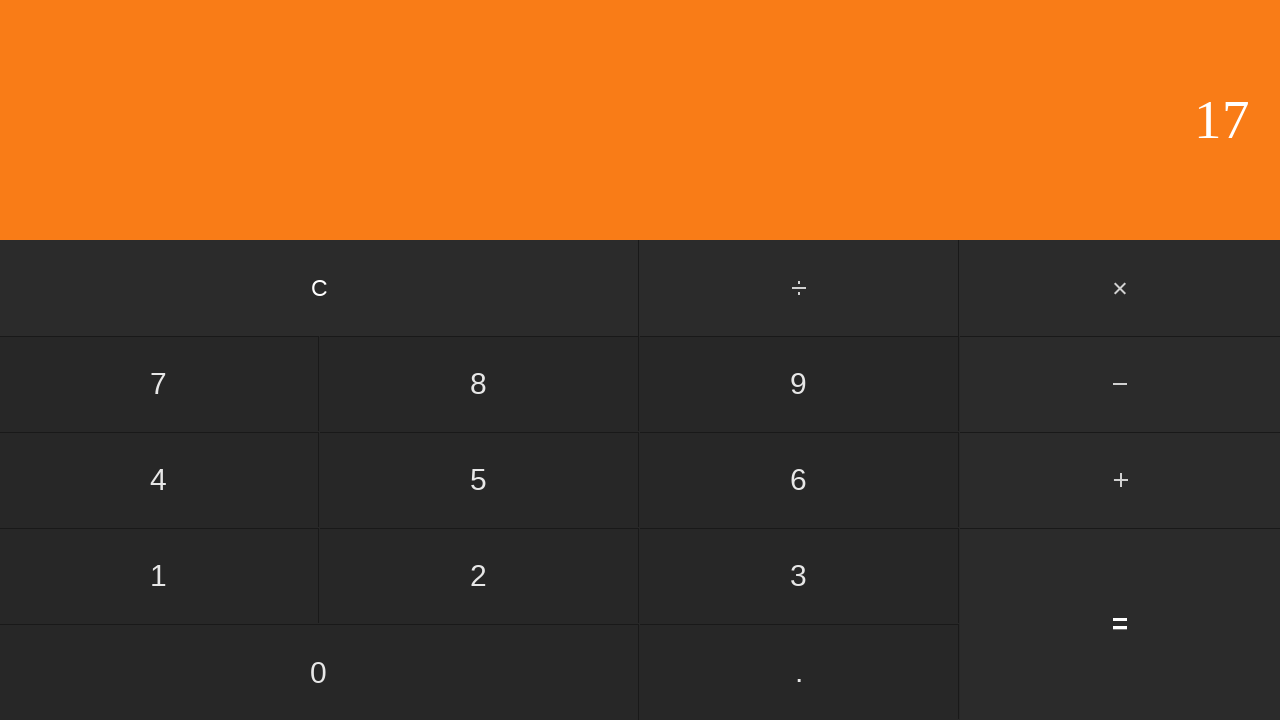

Result displayed for addition: 8 + 9 = 17
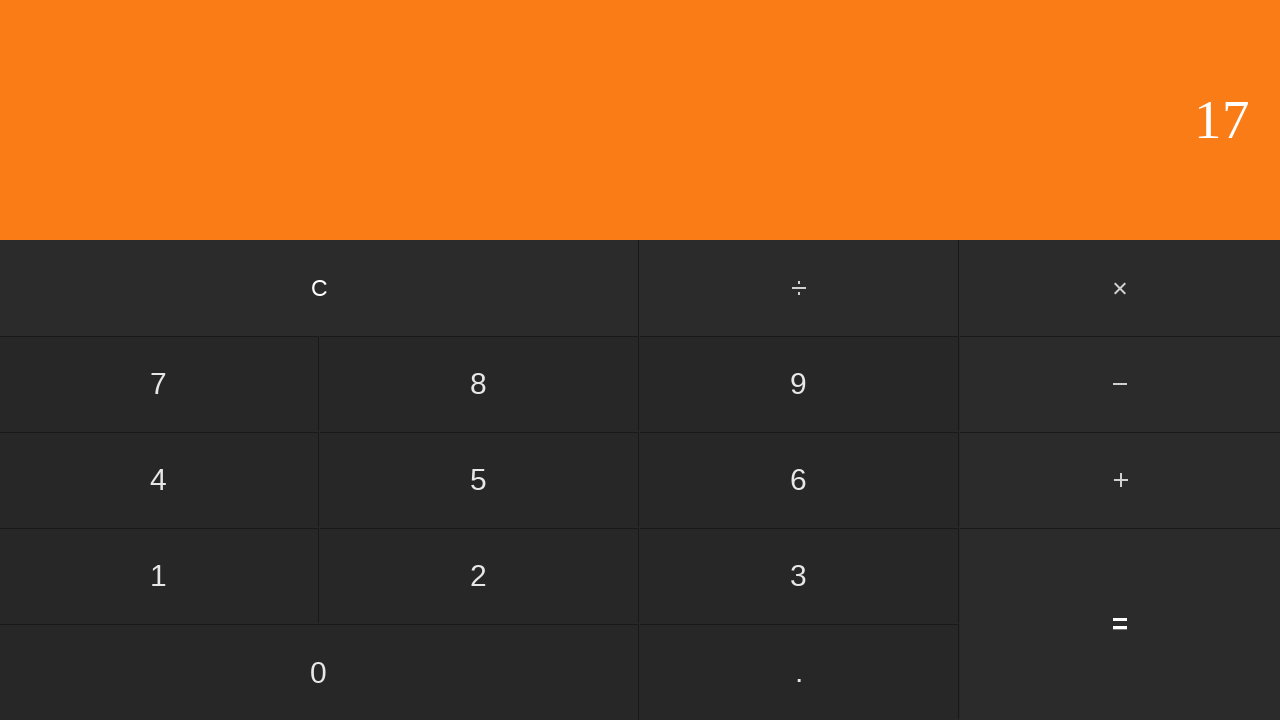

Clicked clear button to reset for next test at (320, 288) on input[value='C']
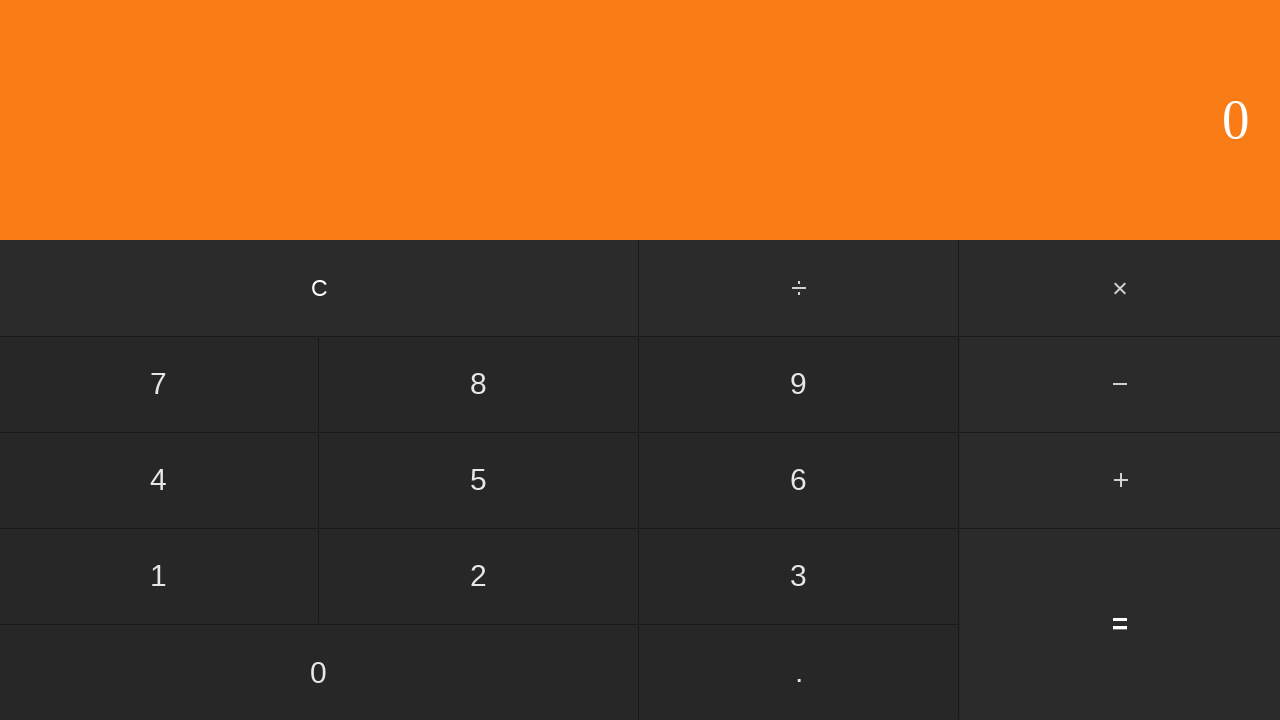

Clicked first operand: 9 at (799, 384) on input[value='9']
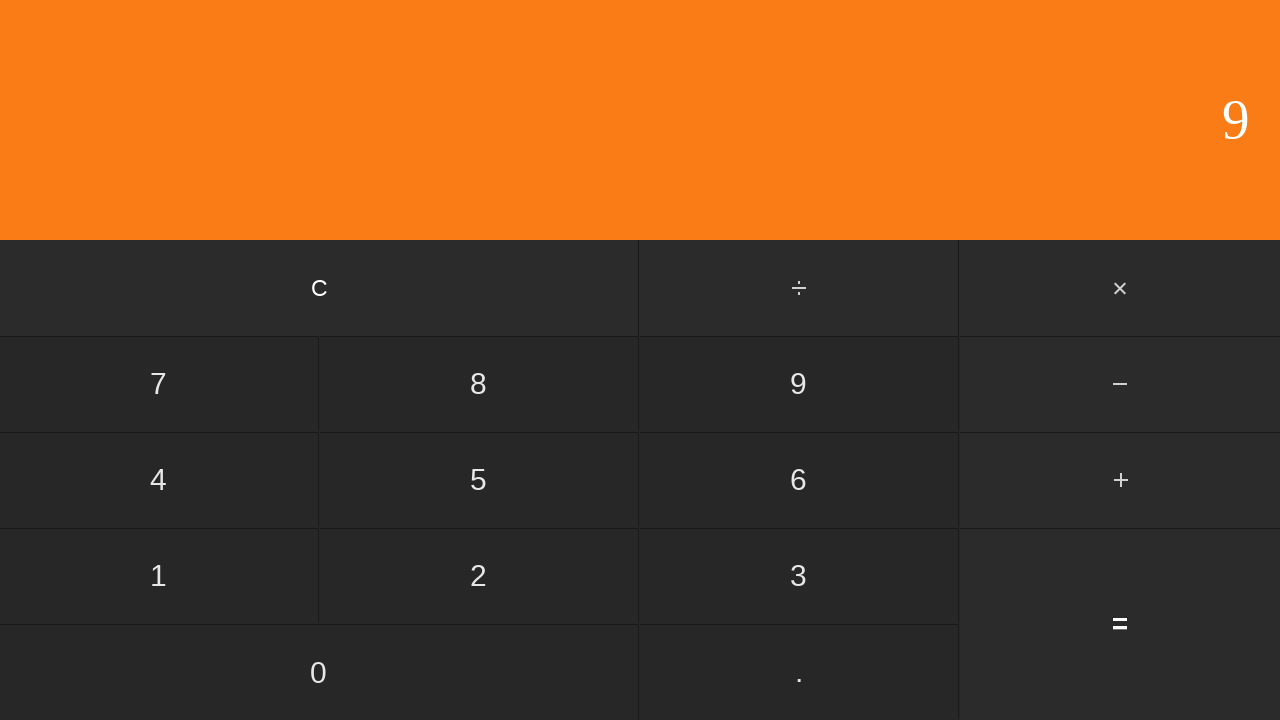

Clicked add button at (1120, 480) on #add
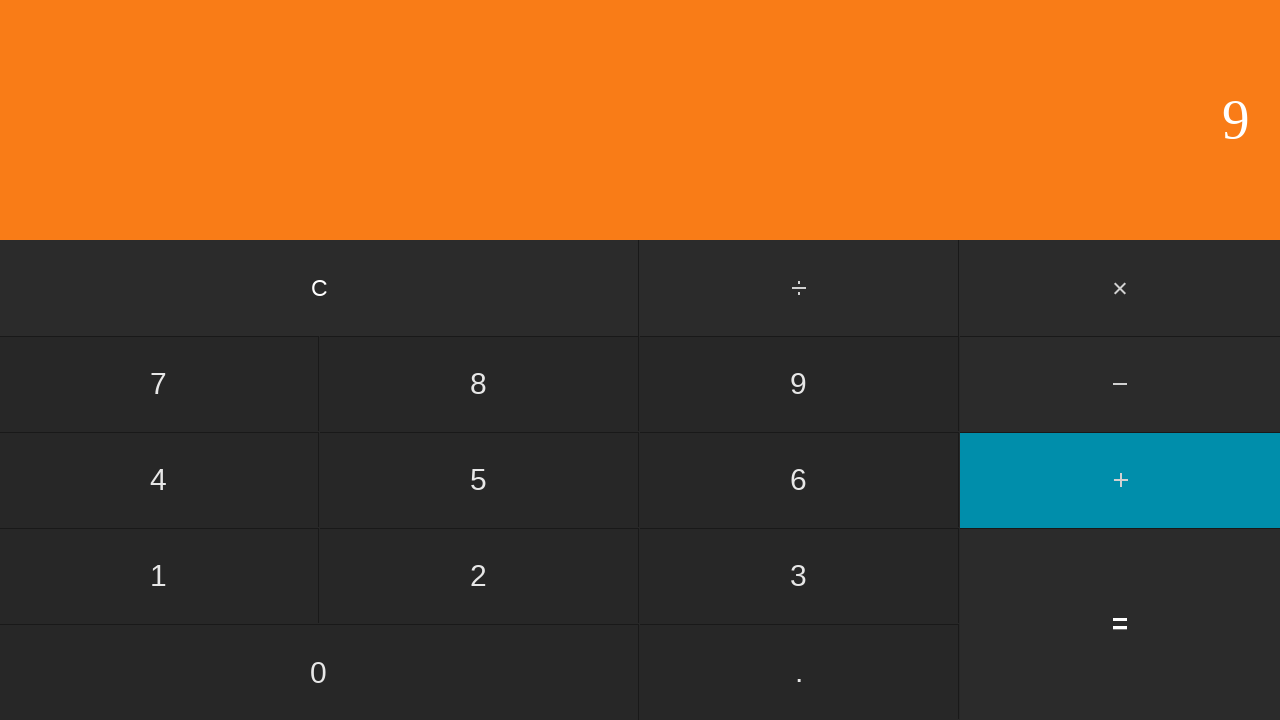

Clicked second operand: 0 at (319, 672) on input[value='0']
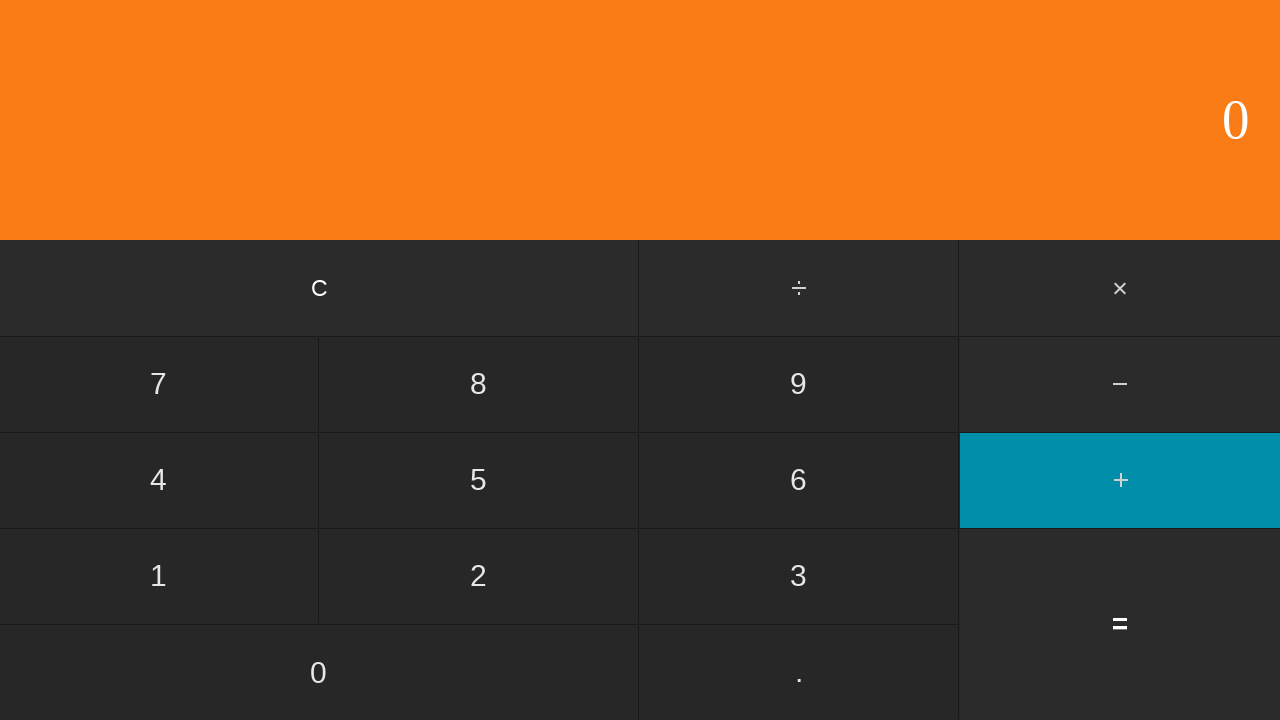

Clicked equals to compute 9 + 0 = 9 at (1120, 624) on input[value='=']
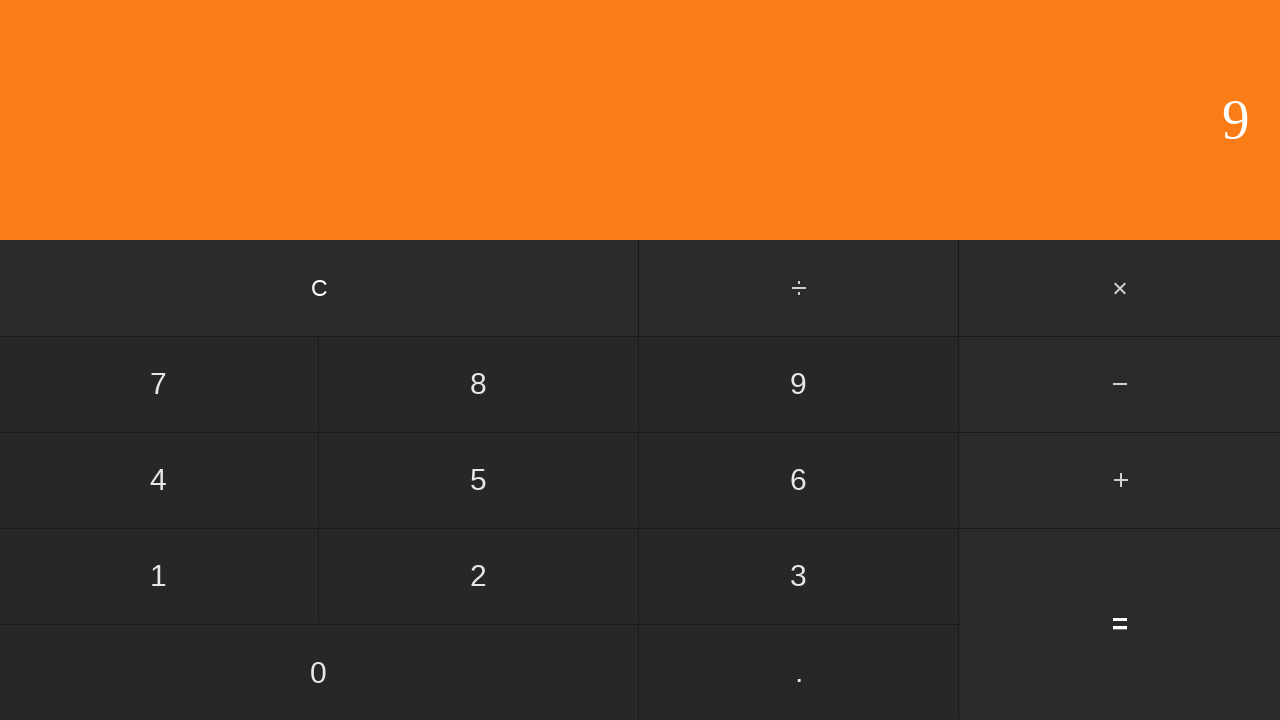

Result displayed for addition: 9 + 0 = 9
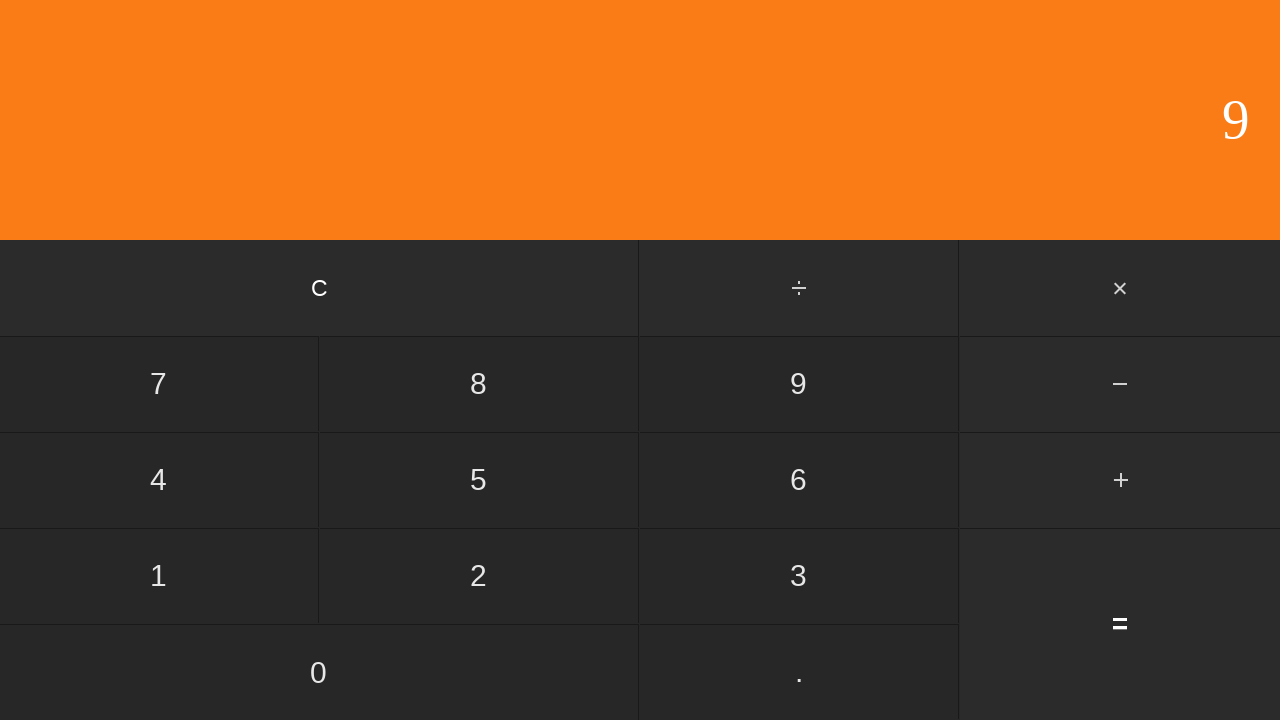

Clicked clear button to reset for next test at (320, 288) on input[value='C']
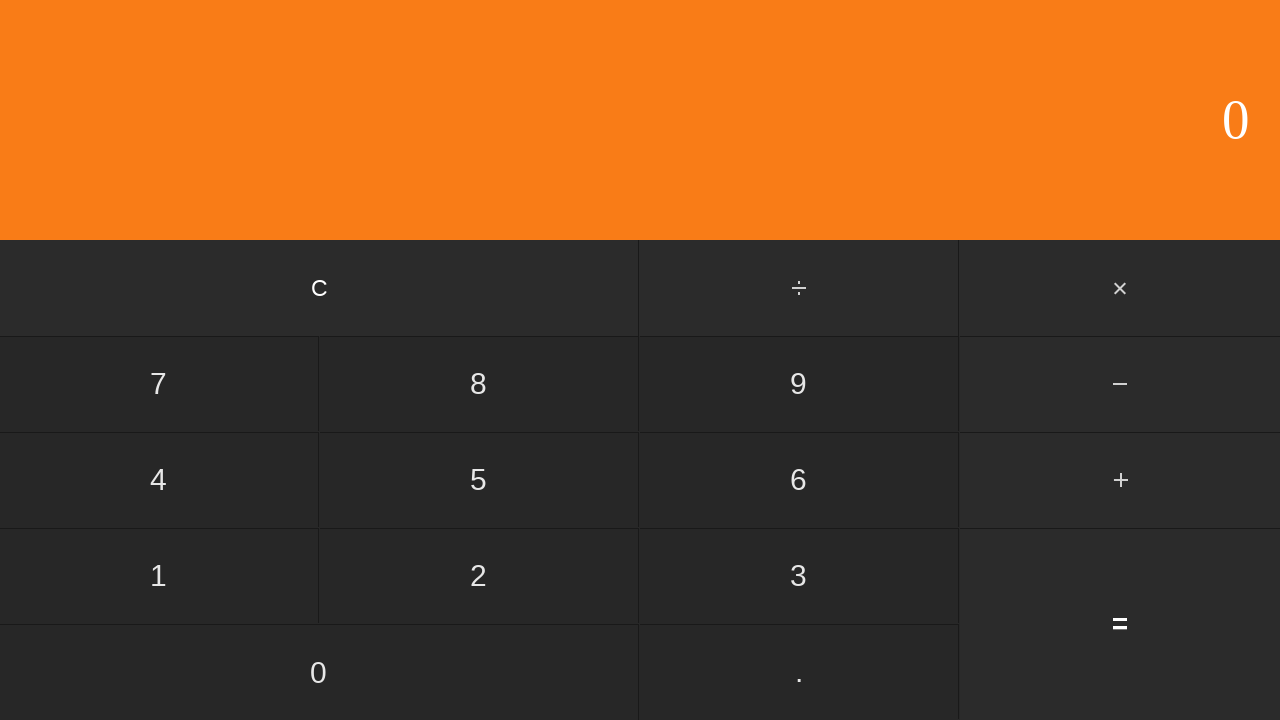

Clicked first operand: 9 at (799, 384) on input[value='9']
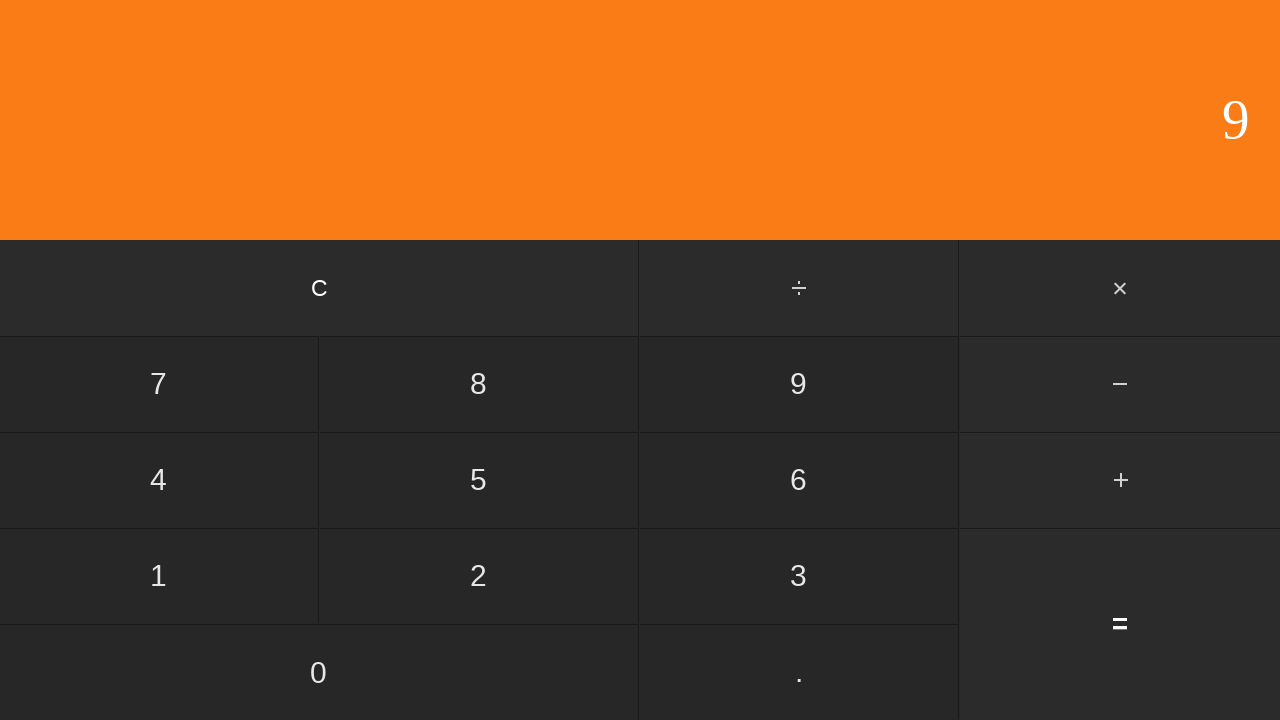

Clicked add button at (1120, 480) on #add
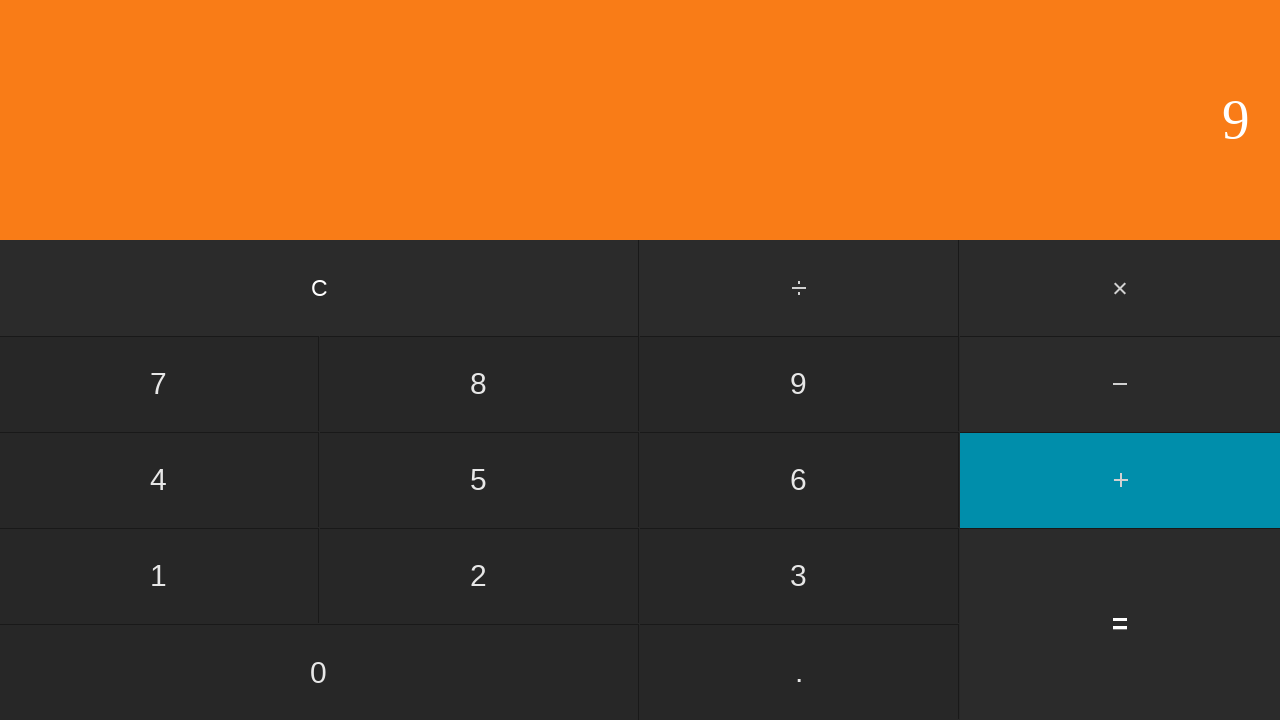

Clicked second operand: 1 at (159, 576) on input[value='1']
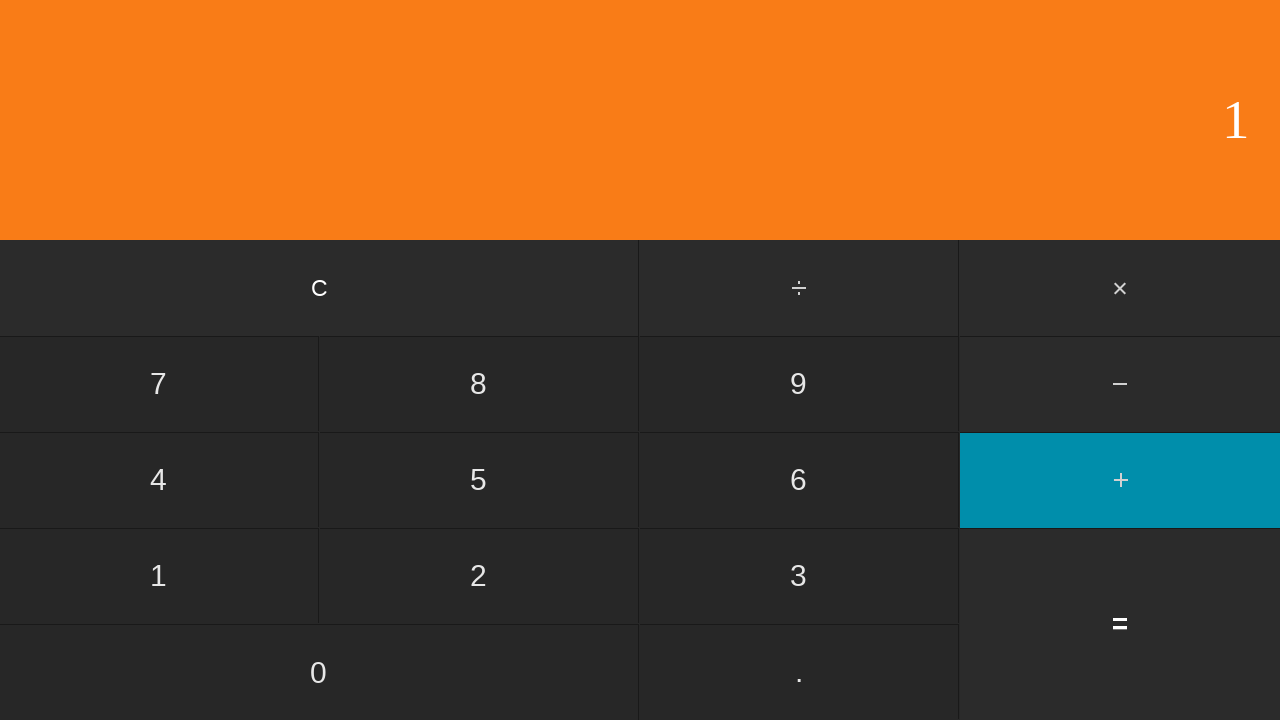

Clicked equals to compute 9 + 1 = 10 at (1120, 624) on input[value='=']
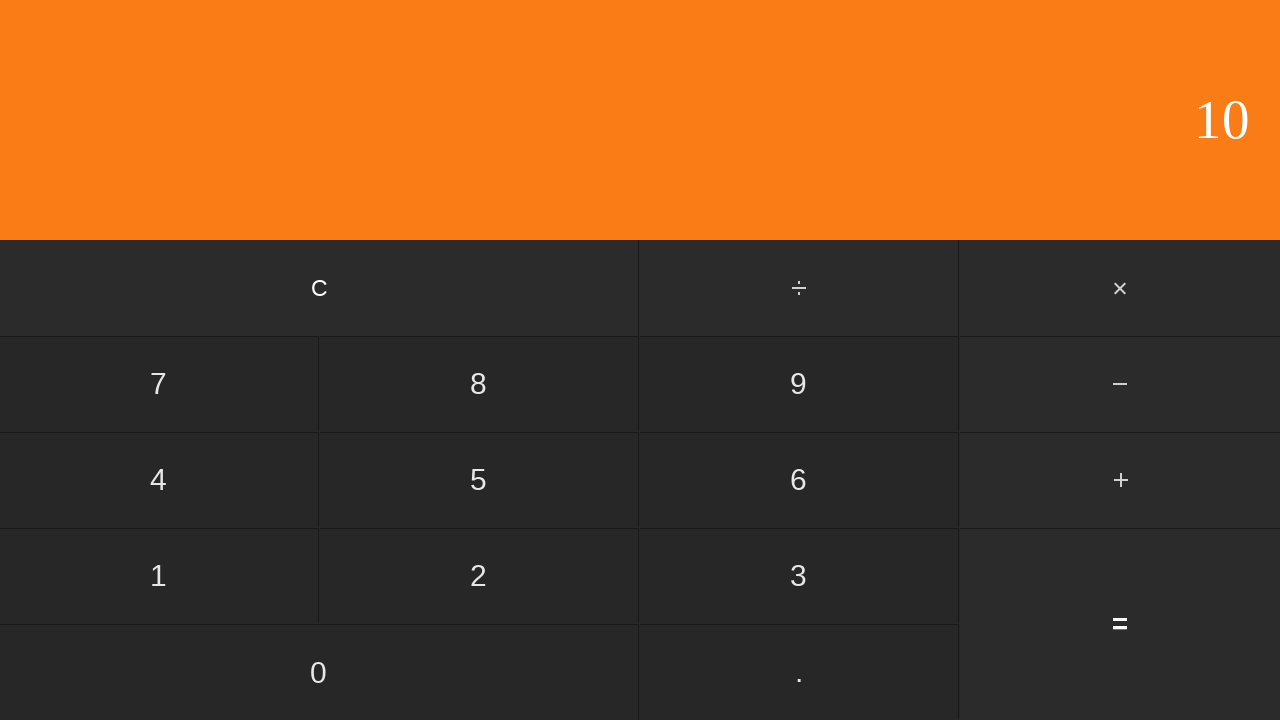

Result displayed for addition: 9 + 1 = 10
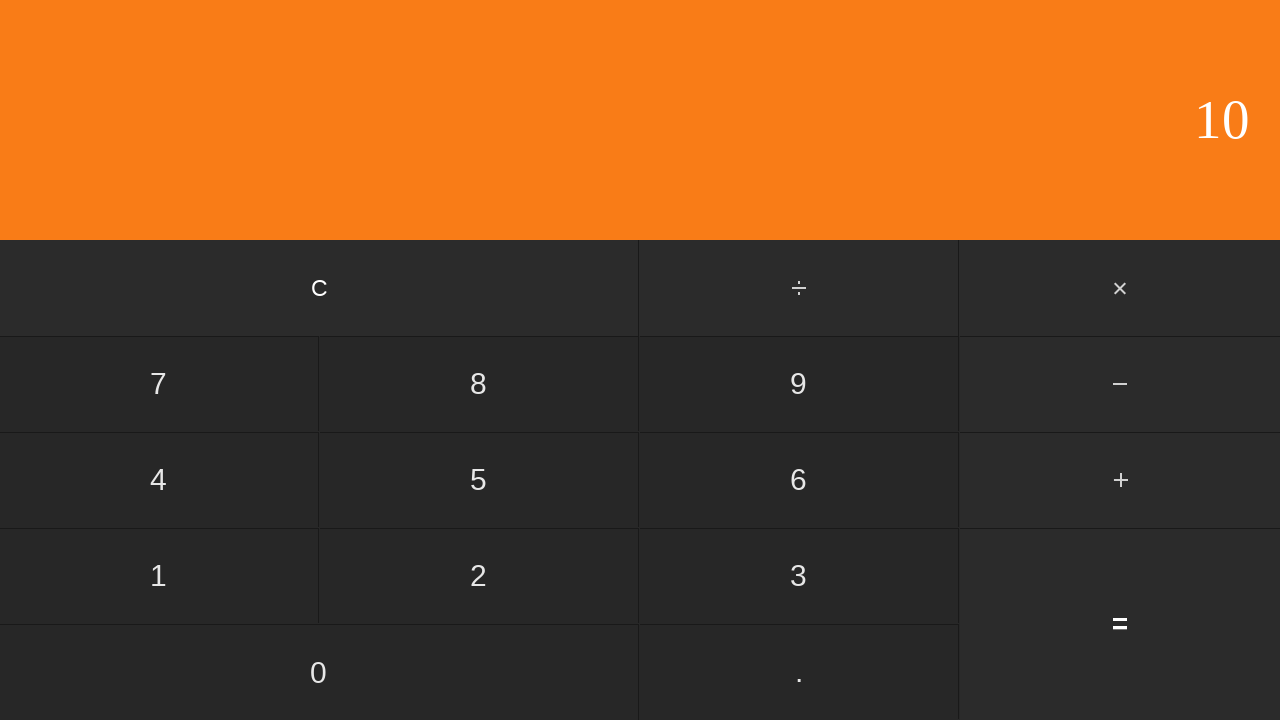

Clicked clear button to reset for next test at (320, 288) on input[value='C']
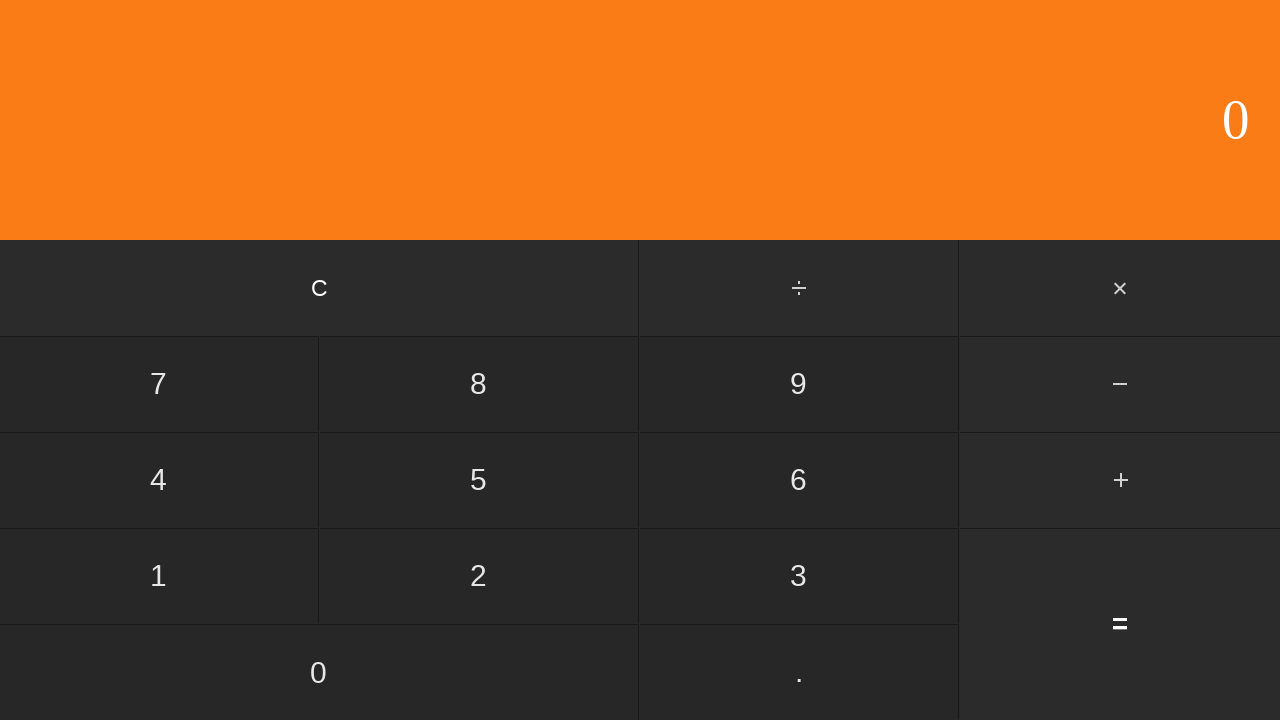

Clicked first operand: 9 at (799, 384) on input[value='9']
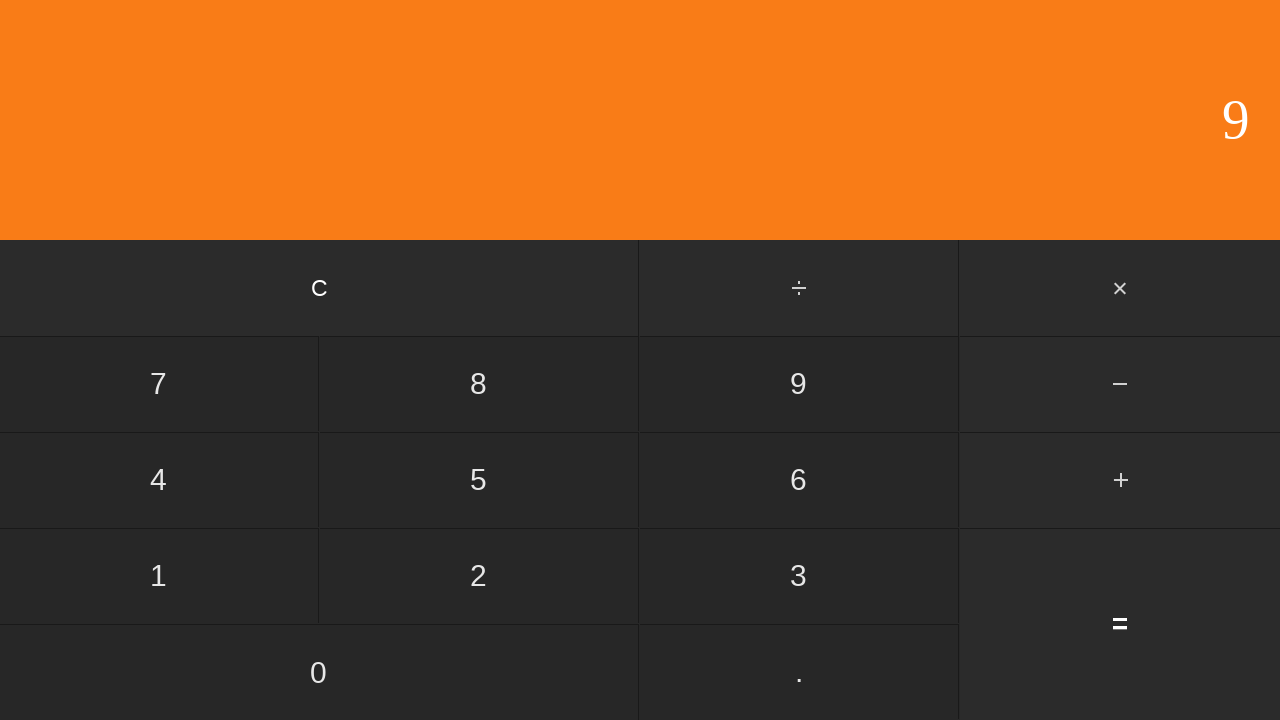

Clicked add button at (1120, 480) on #add
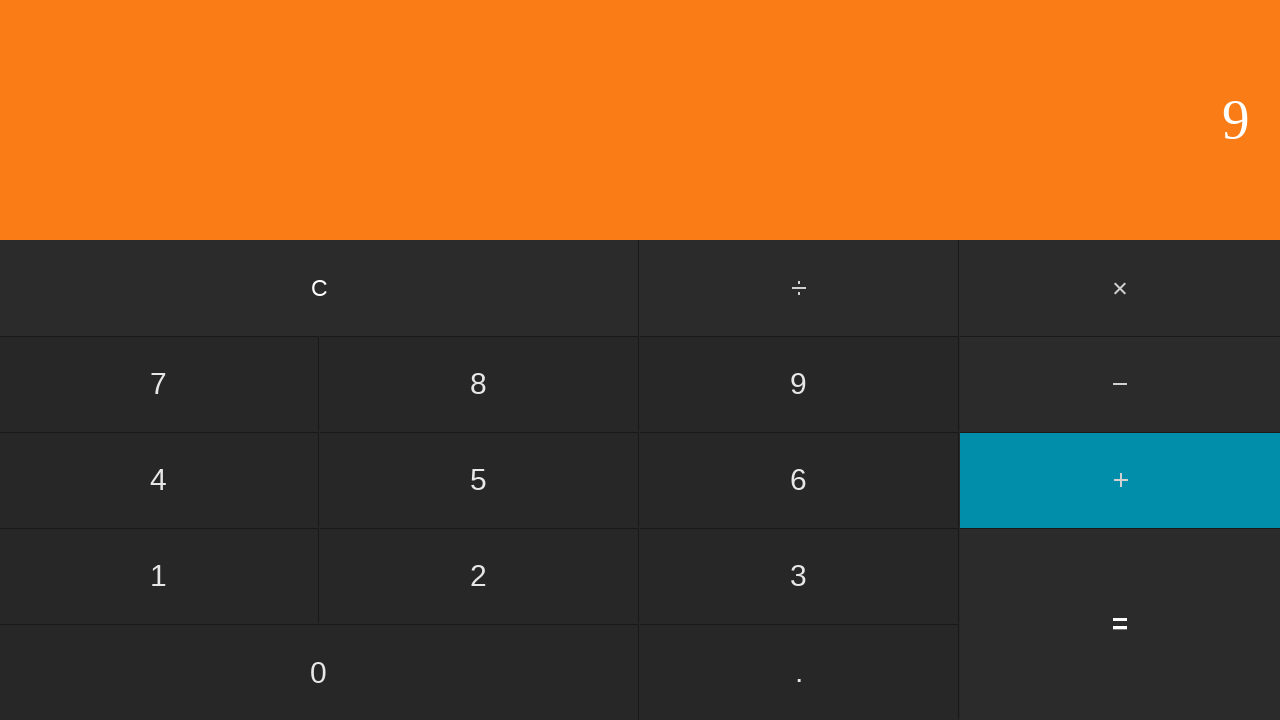

Clicked second operand: 2 at (479, 576) on input[value='2']
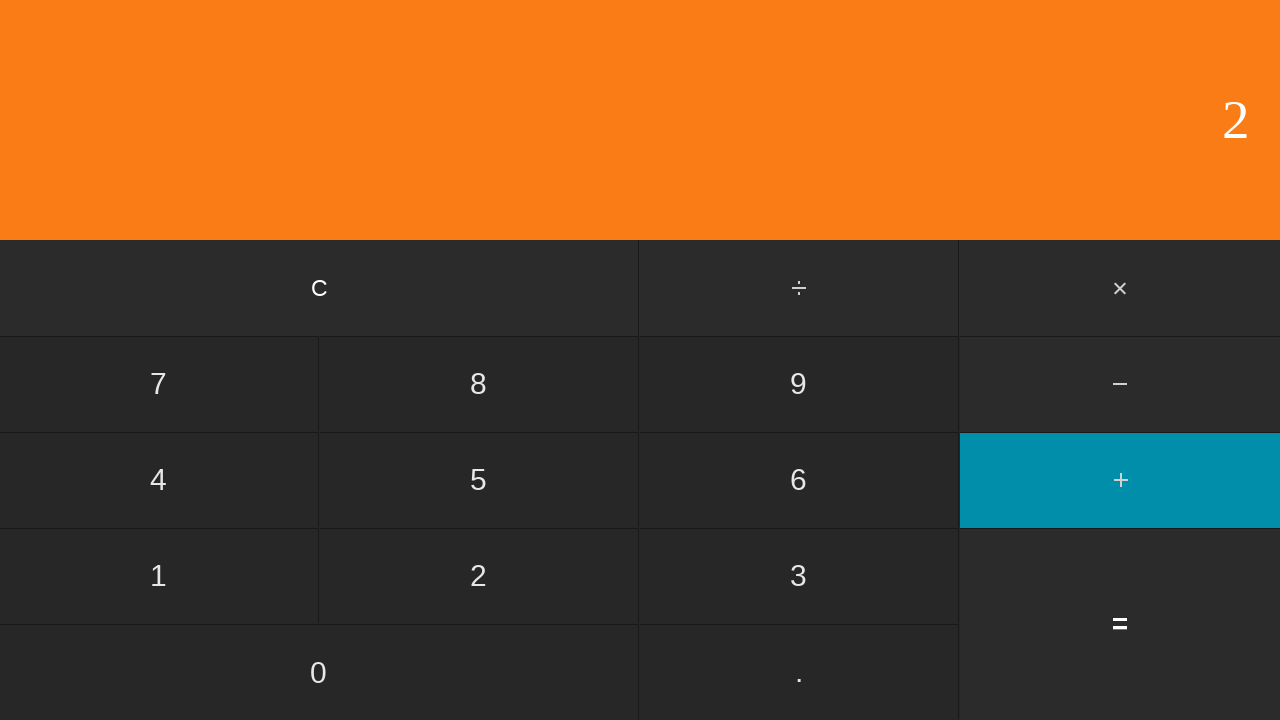

Clicked equals to compute 9 + 2 = 11 at (1120, 624) on input[value='=']
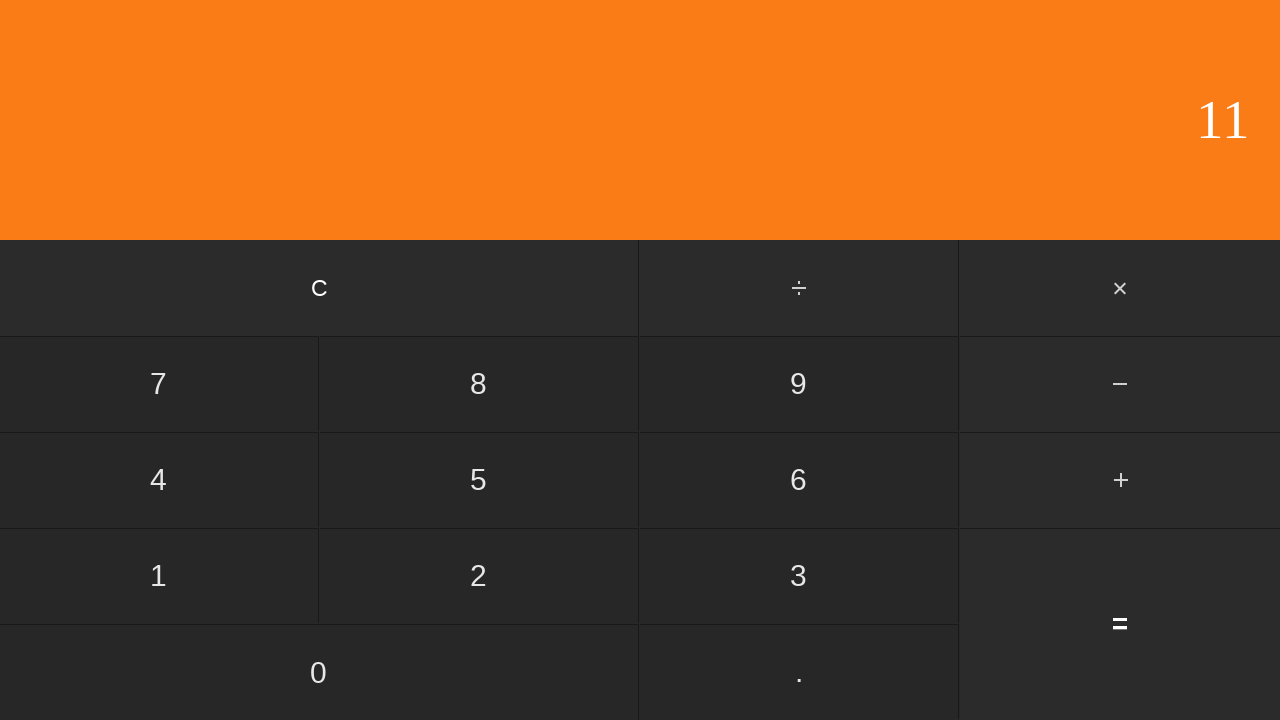

Result displayed for addition: 9 + 2 = 11
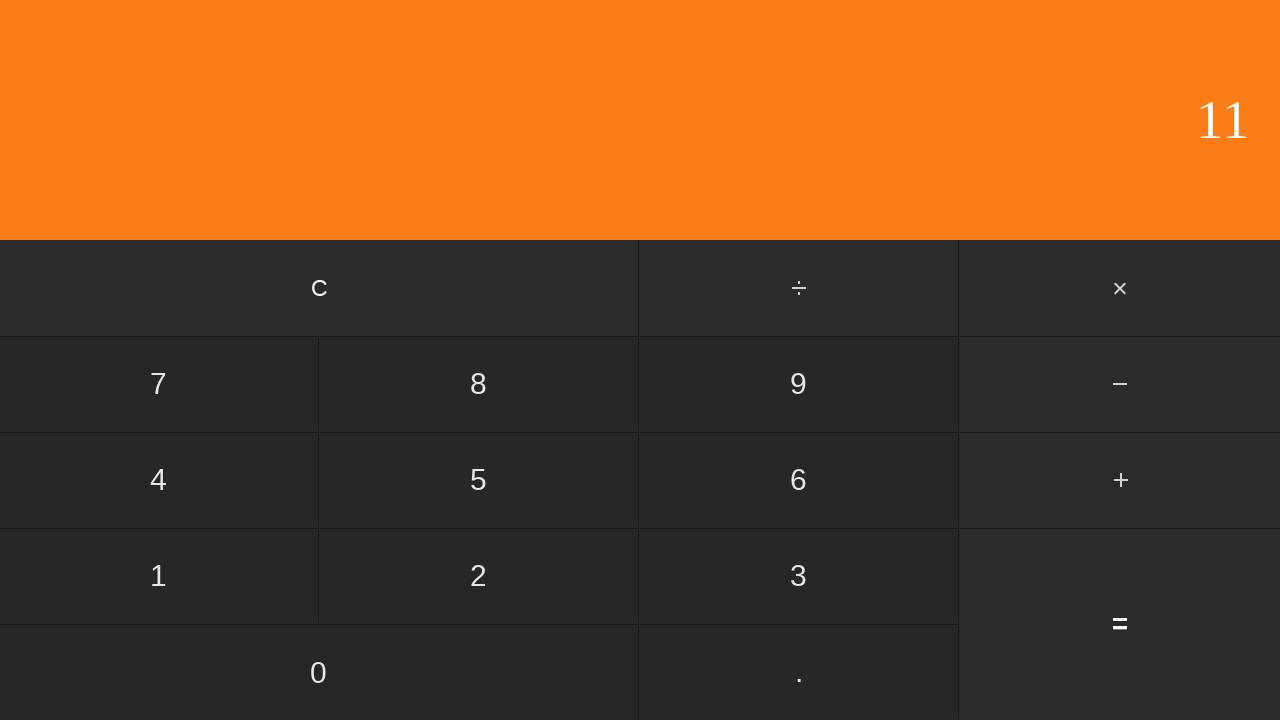

Clicked clear button to reset for next test at (320, 288) on input[value='C']
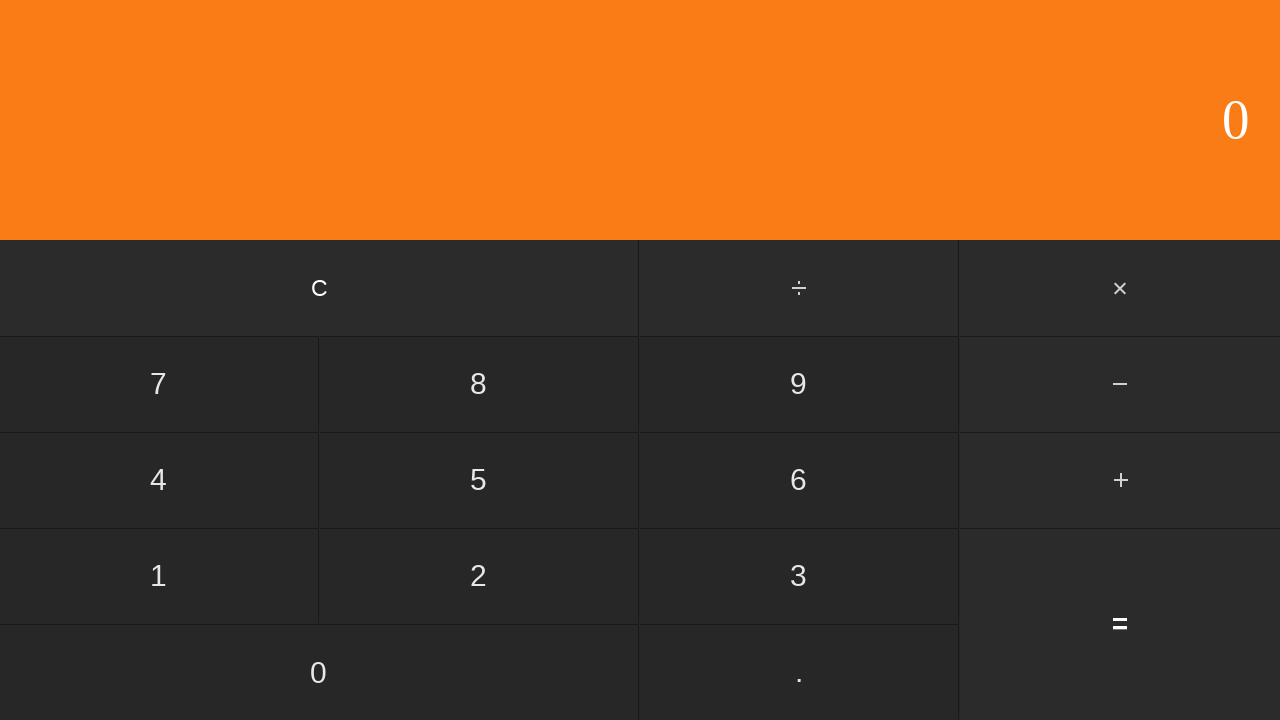

Clicked first operand: 9 at (799, 384) on input[value='9']
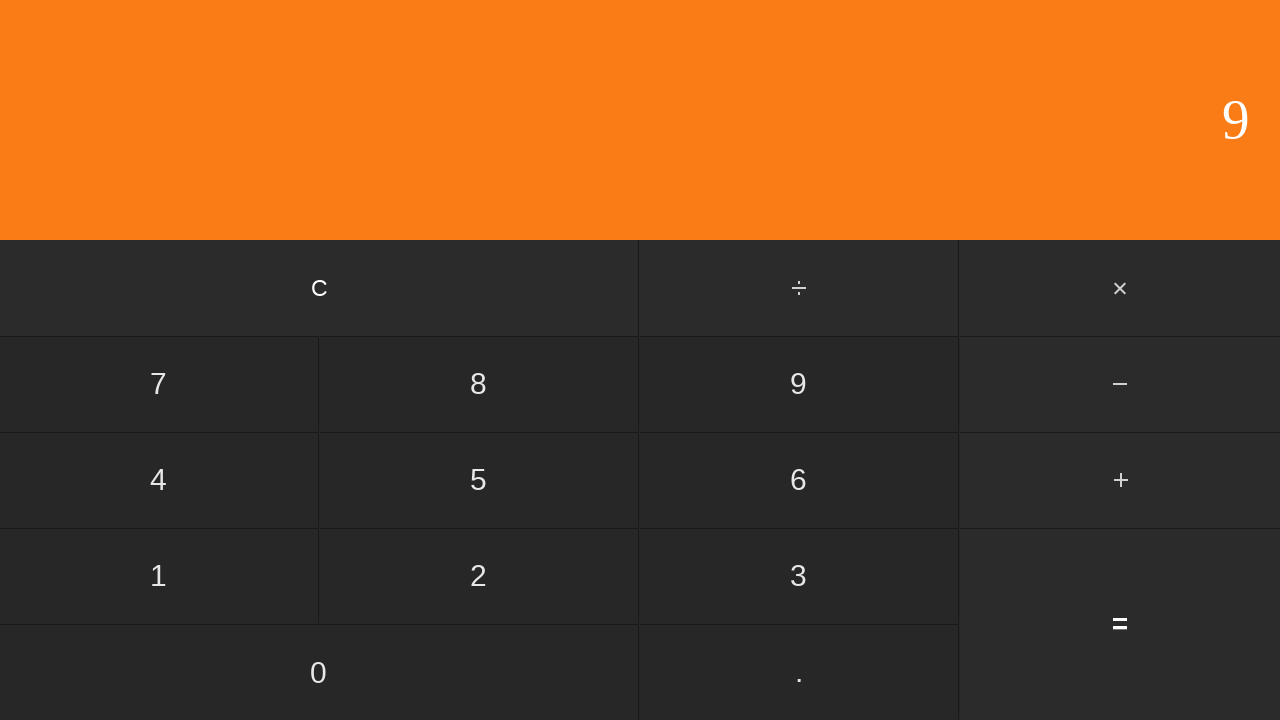

Clicked add button at (1120, 480) on #add
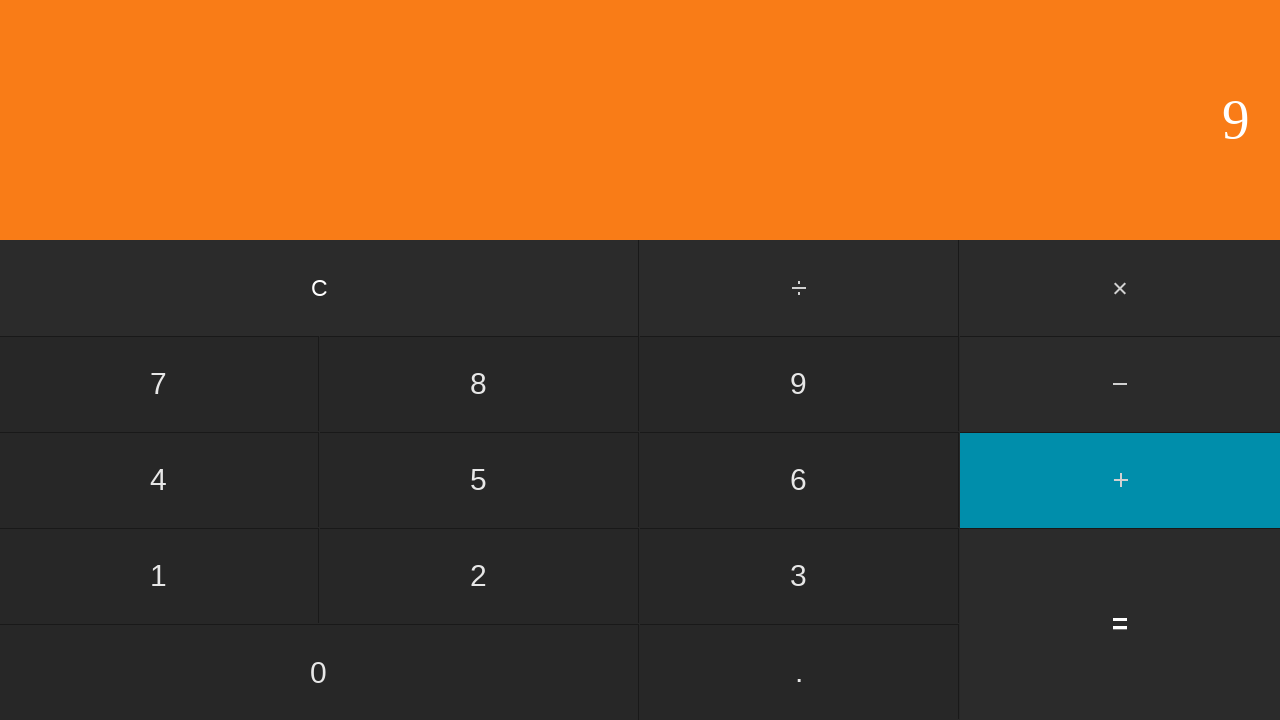

Clicked second operand: 3 at (799, 576) on input[value='3']
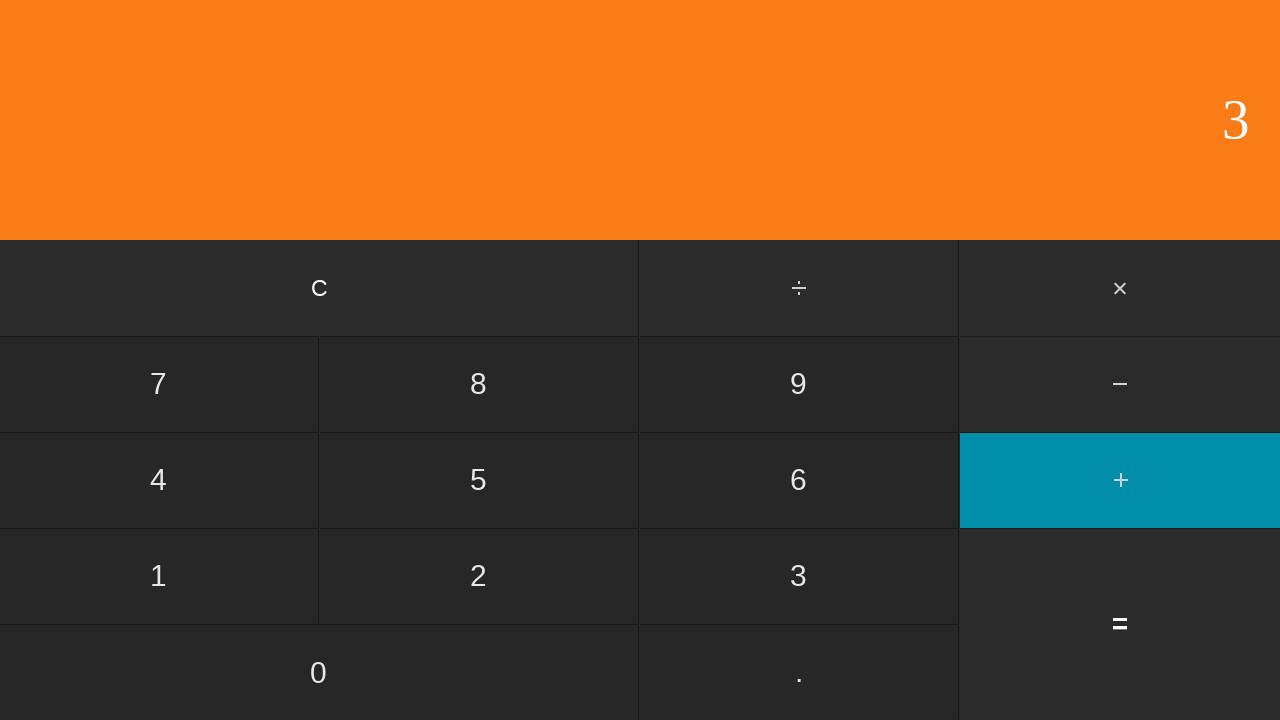

Clicked equals to compute 9 + 3 = 12 at (1120, 624) on input[value='=']
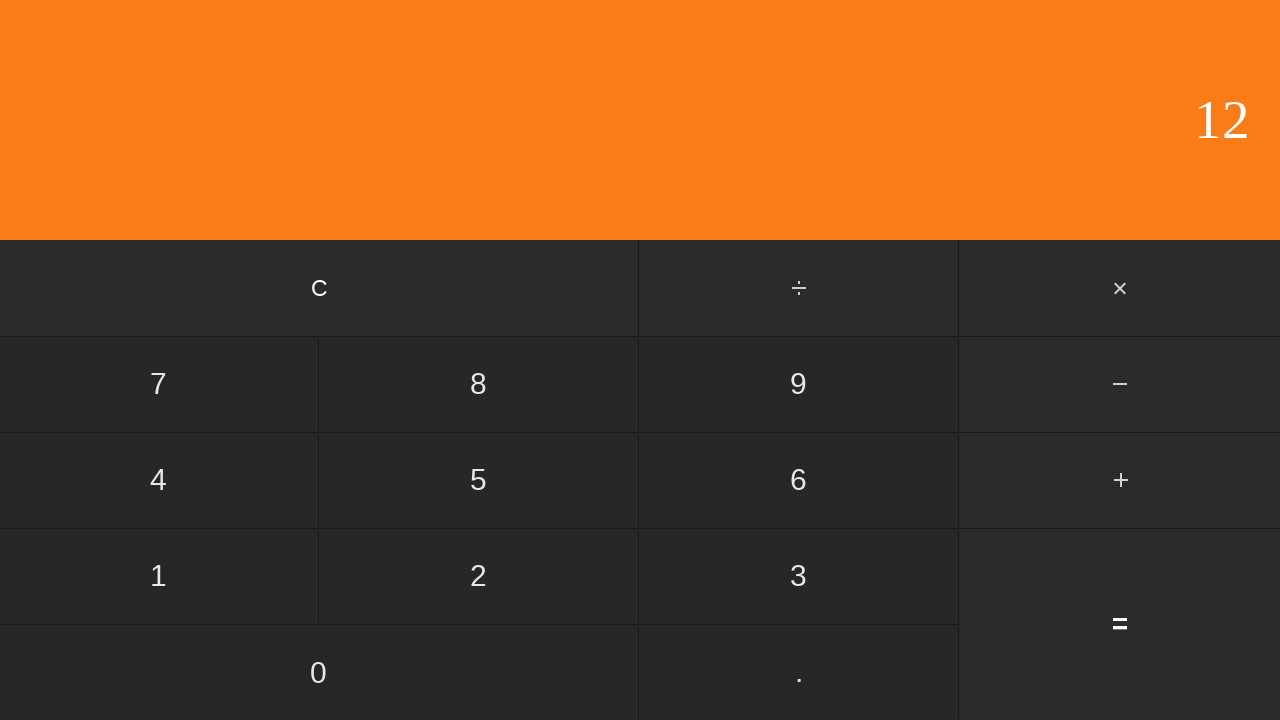

Result displayed for addition: 9 + 3 = 12
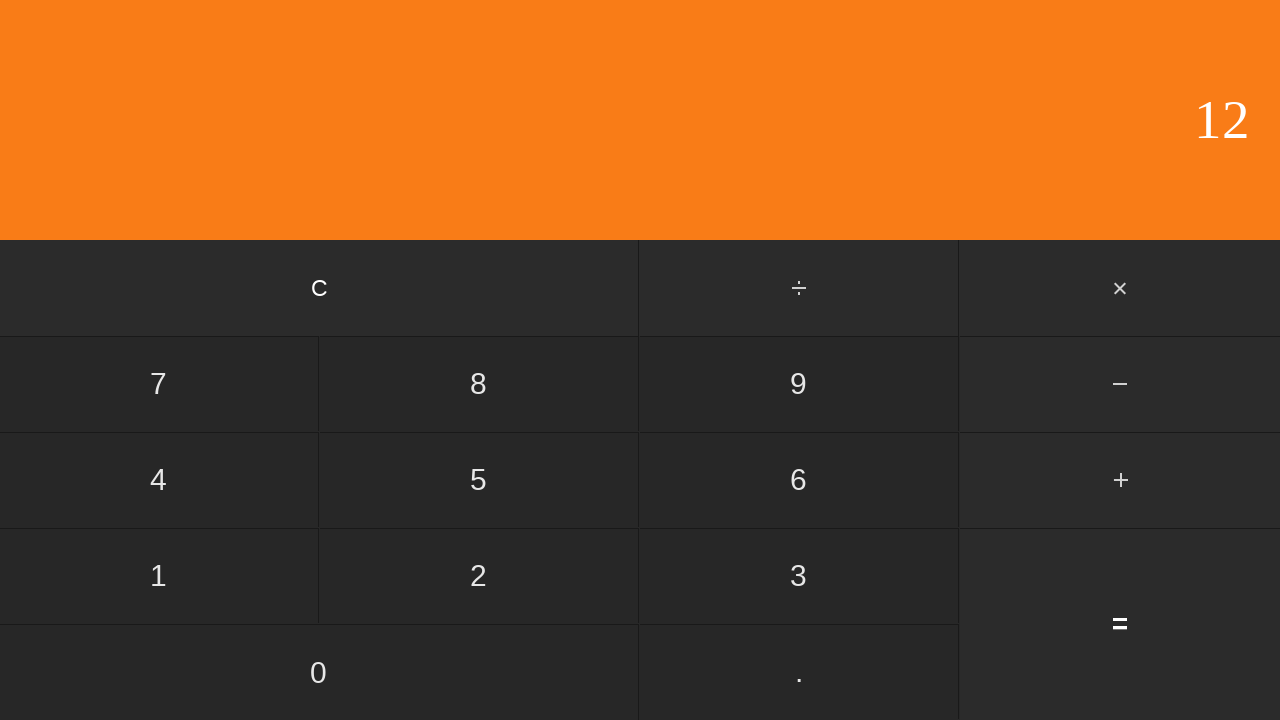

Clicked clear button to reset for next test at (320, 288) on input[value='C']
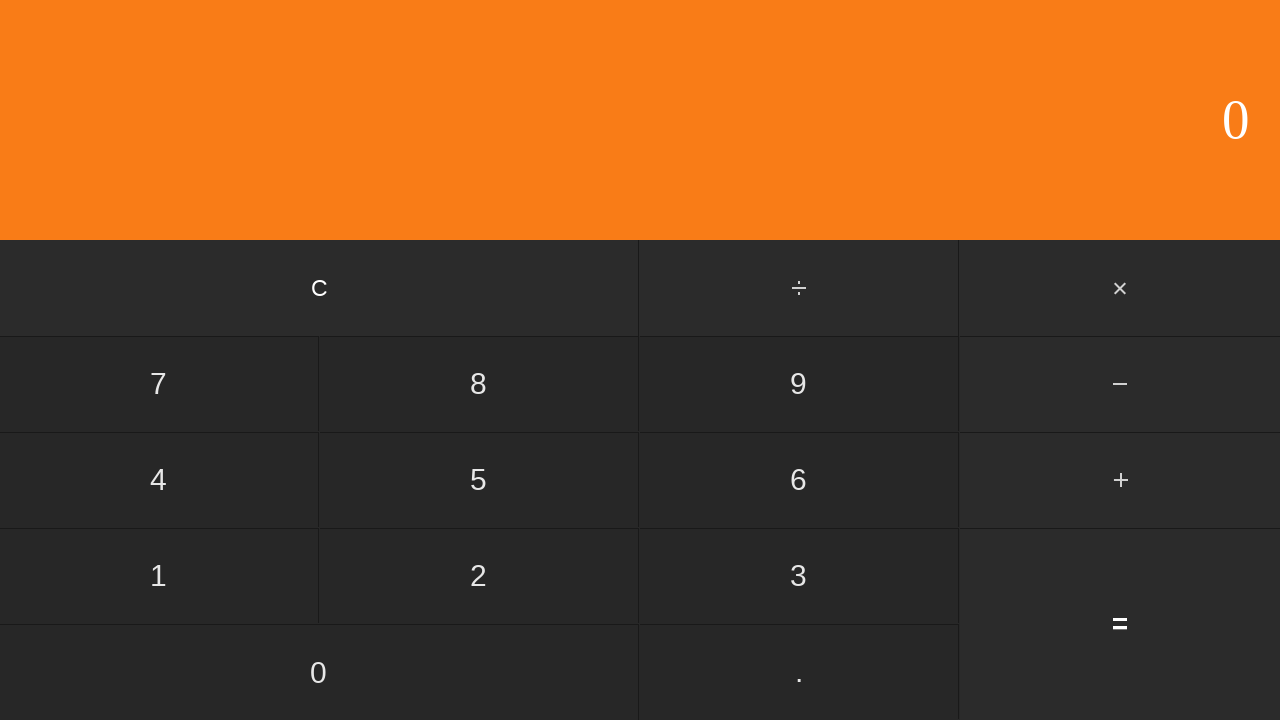

Clicked first operand: 9 at (799, 384) on input[value='9']
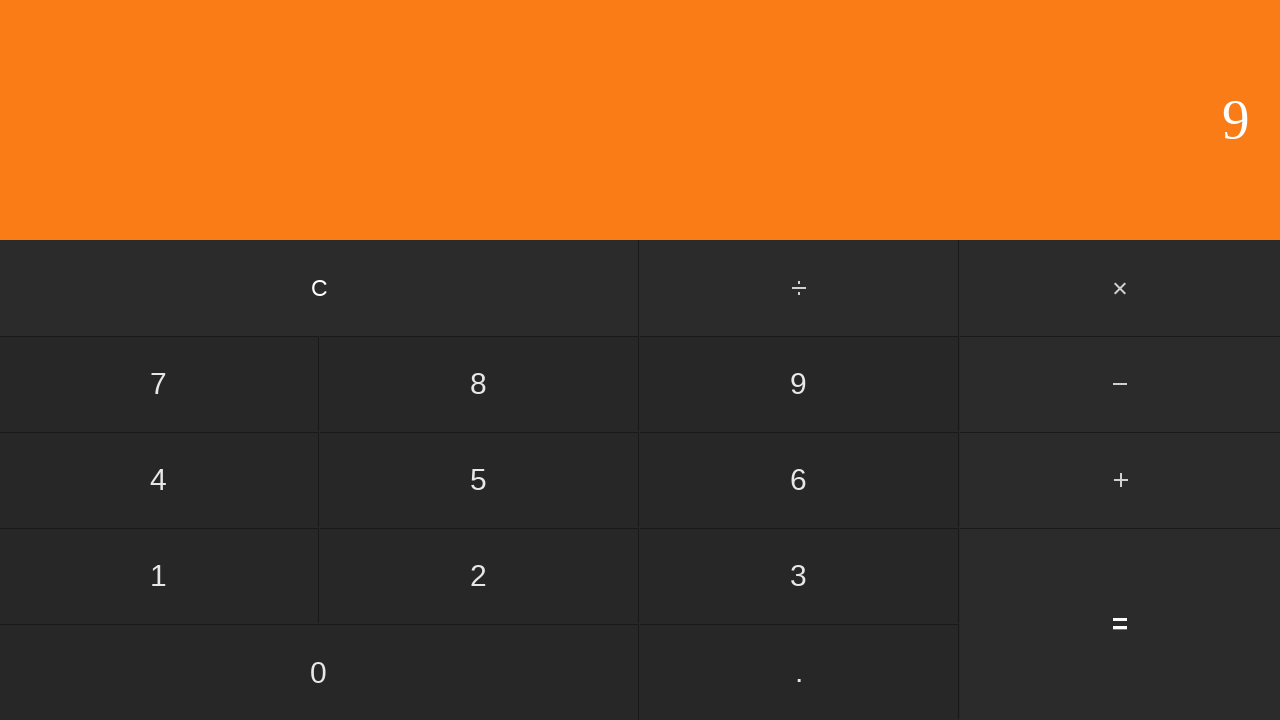

Clicked add button at (1120, 480) on #add
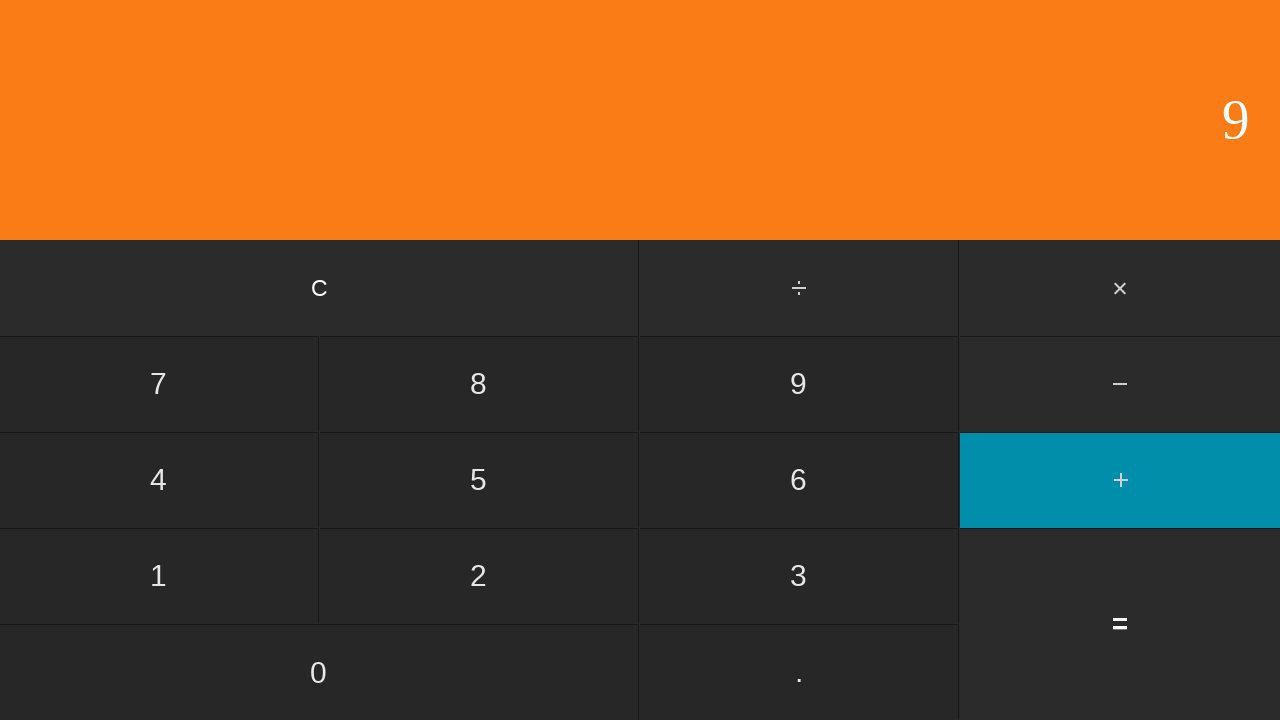

Clicked second operand: 4 at (159, 480) on input[value='4']
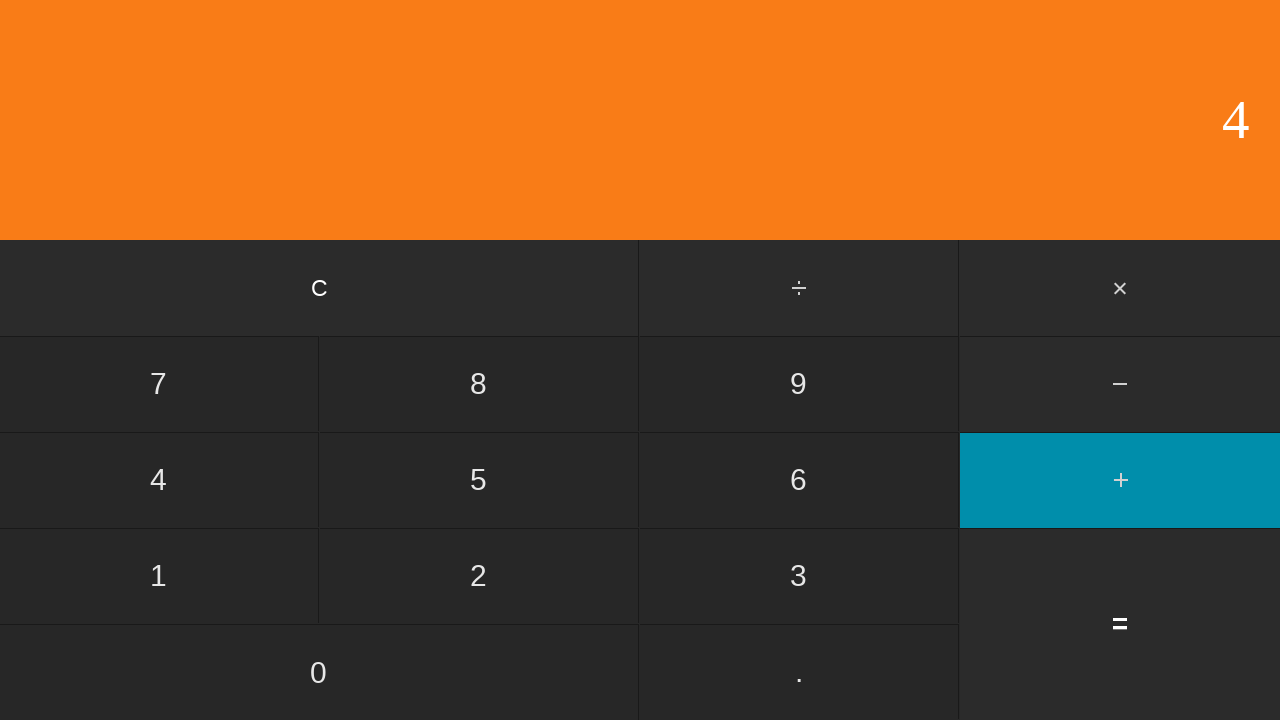

Clicked equals to compute 9 + 4 = 13 at (1120, 624) on input[value='=']
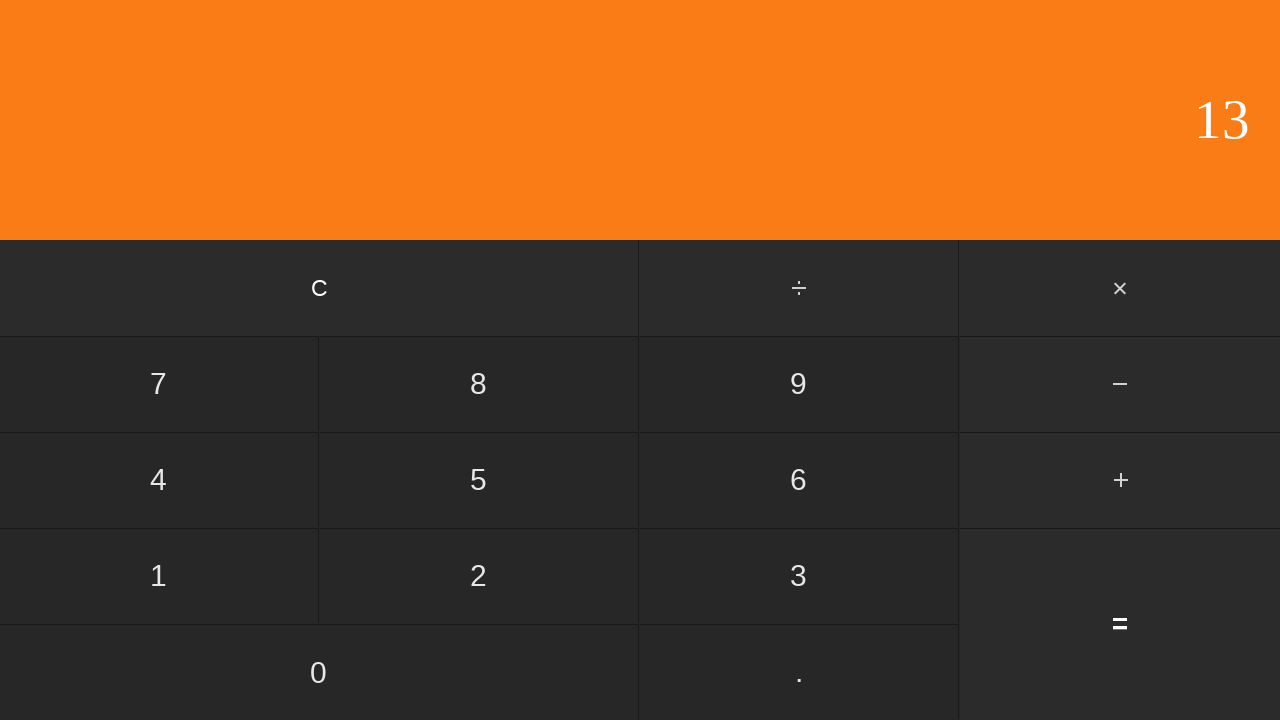

Result displayed for addition: 9 + 4 = 13
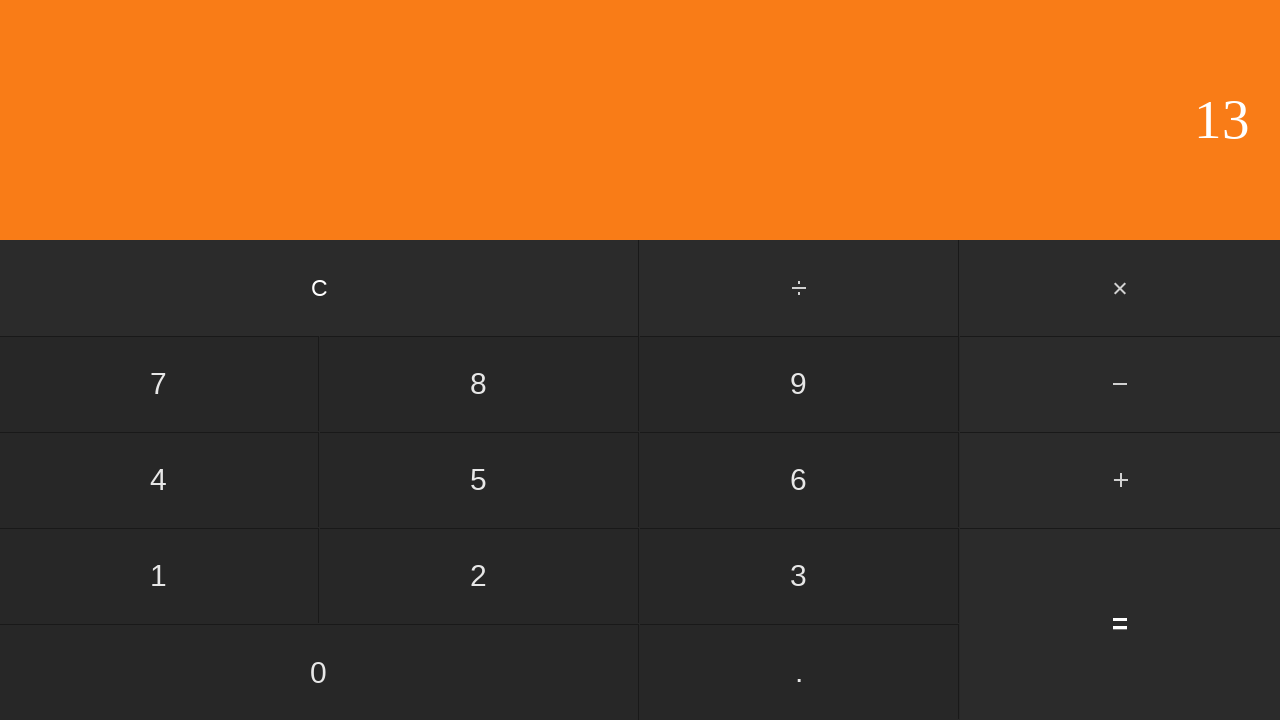

Clicked clear button to reset for next test at (320, 288) on input[value='C']
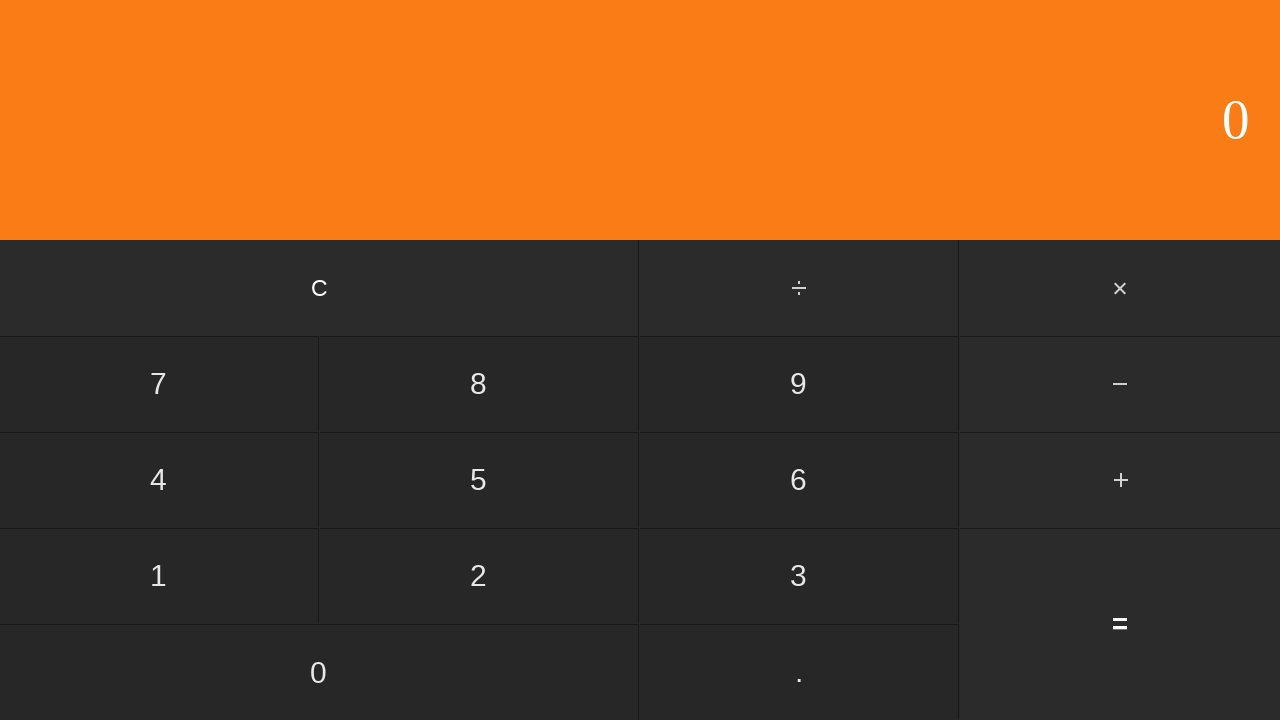

Clicked first operand: 9 at (799, 384) on input[value='9']
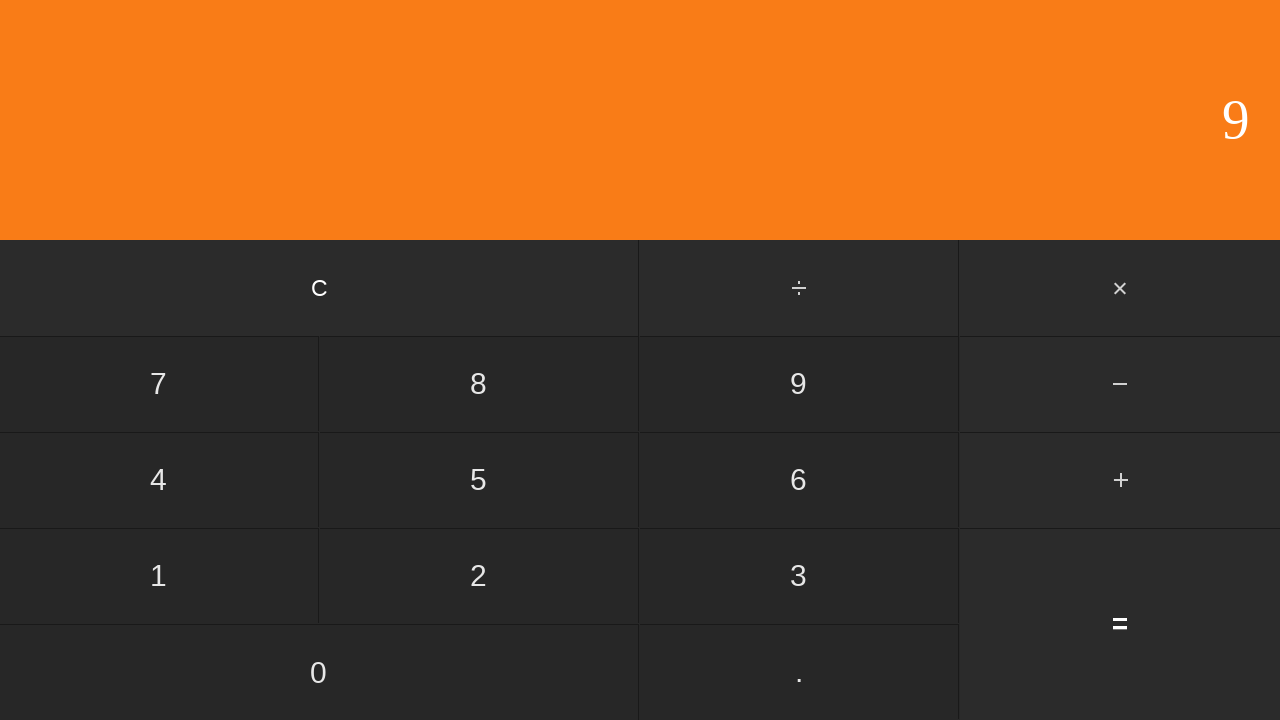

Clicked add button at (1120, 480) on #add
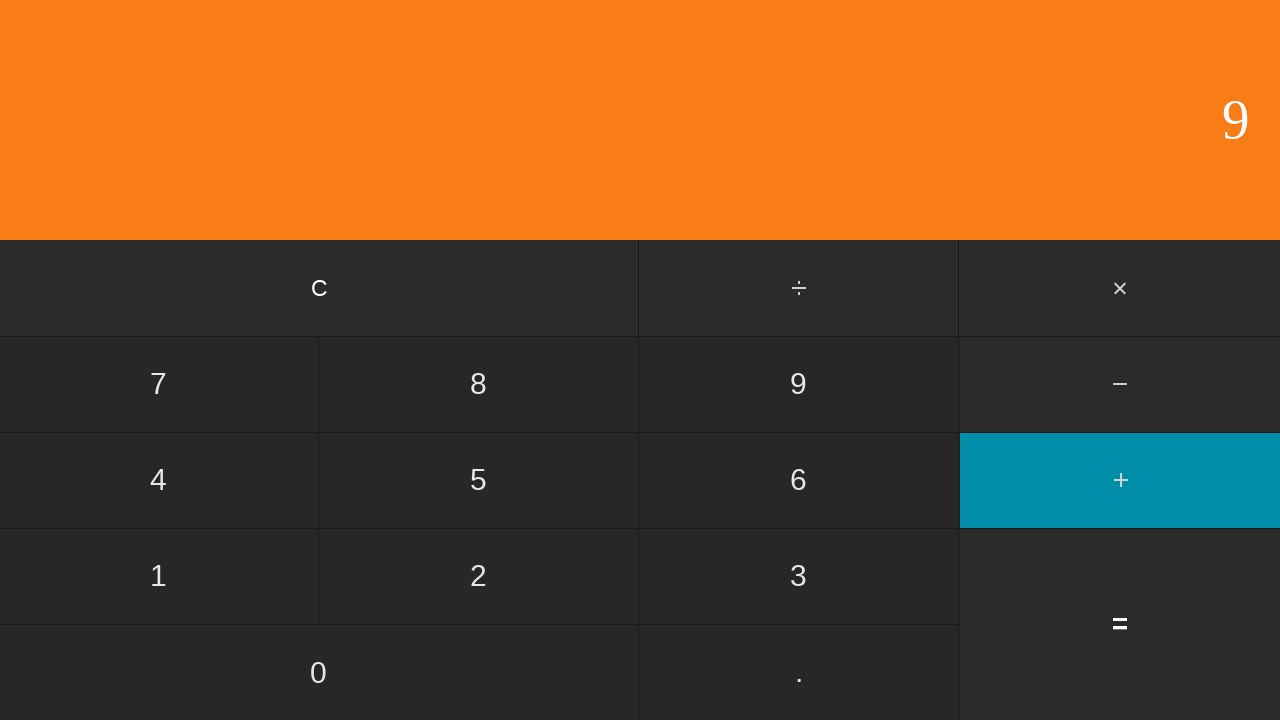

Clicked second operand: 5 at (479, 480) on input[value='5']
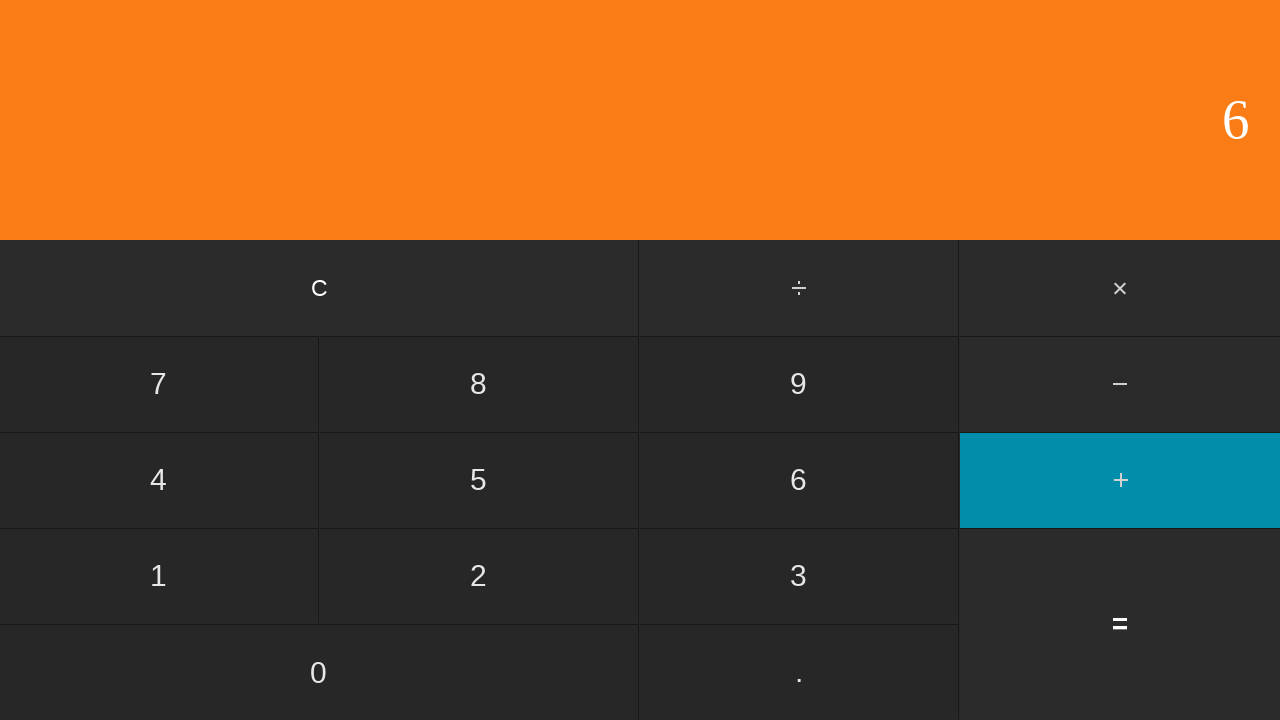

Clicked equals to compute 9 + 5 = 14 at (1120, 624) on input[value='=']
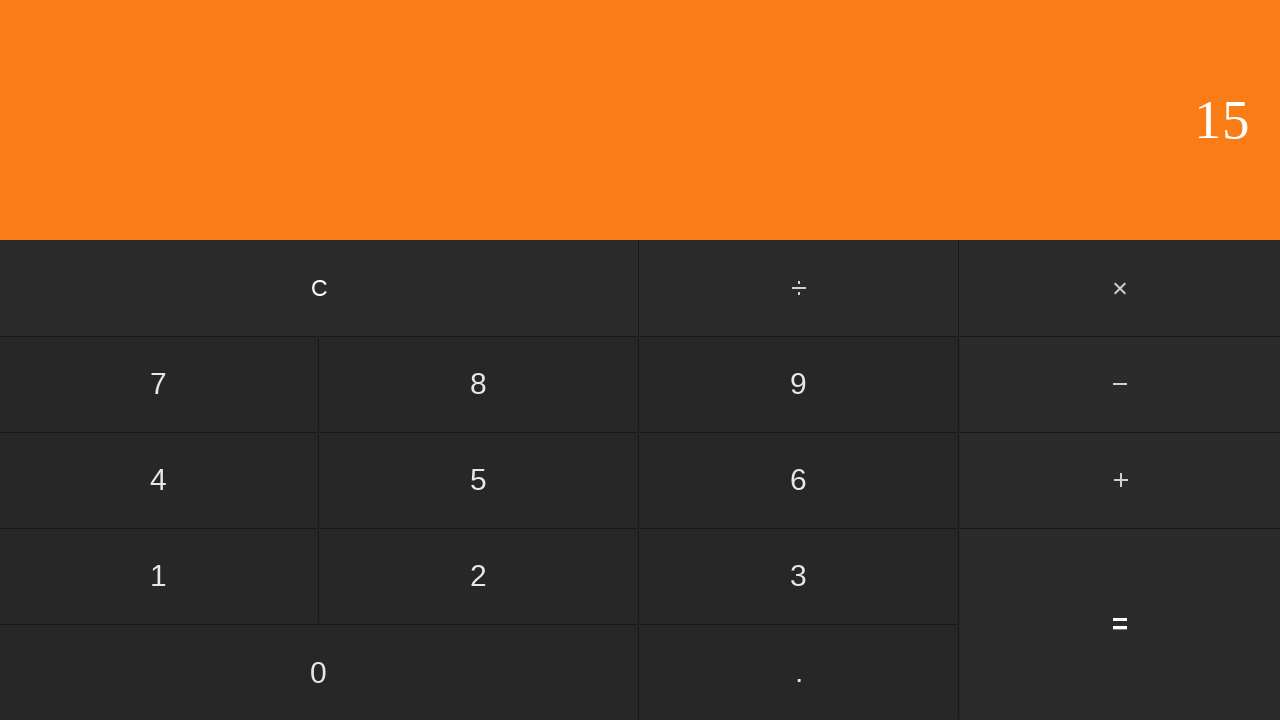

Result displayed for addition: 9 + 5 = 14
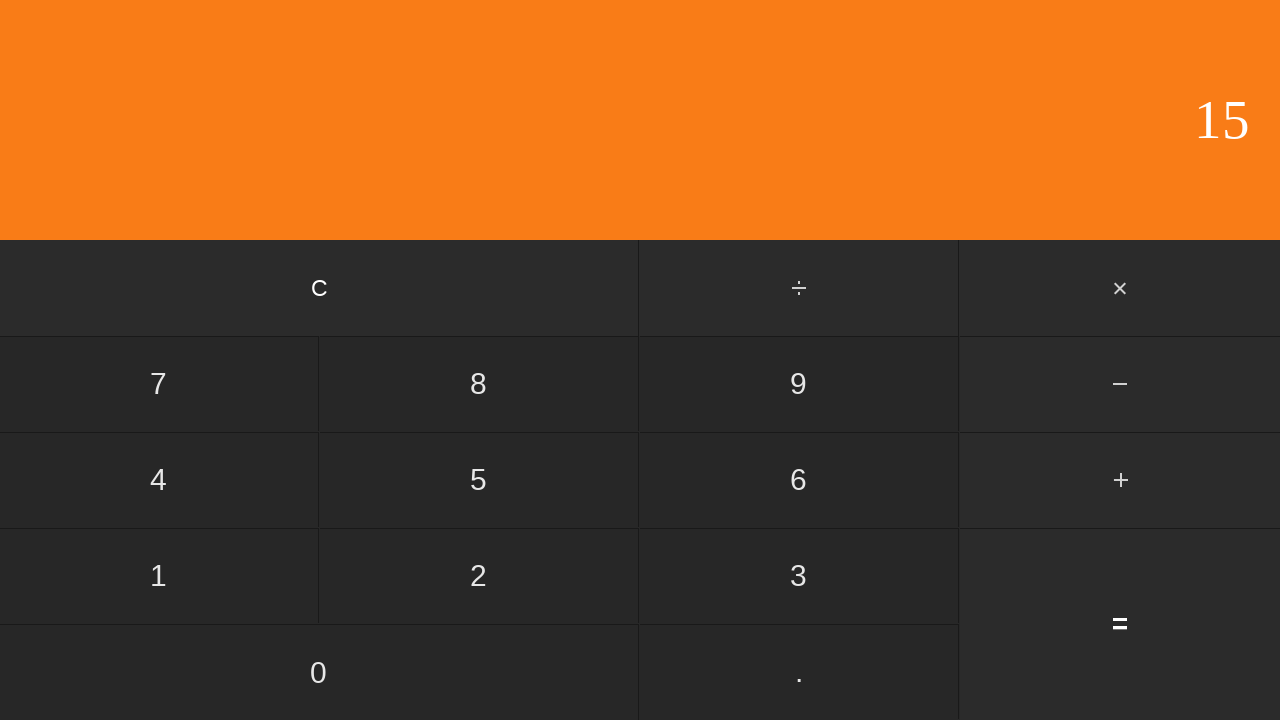

Clicked clear button to reset for next test at (320, 288) on input[value='C']
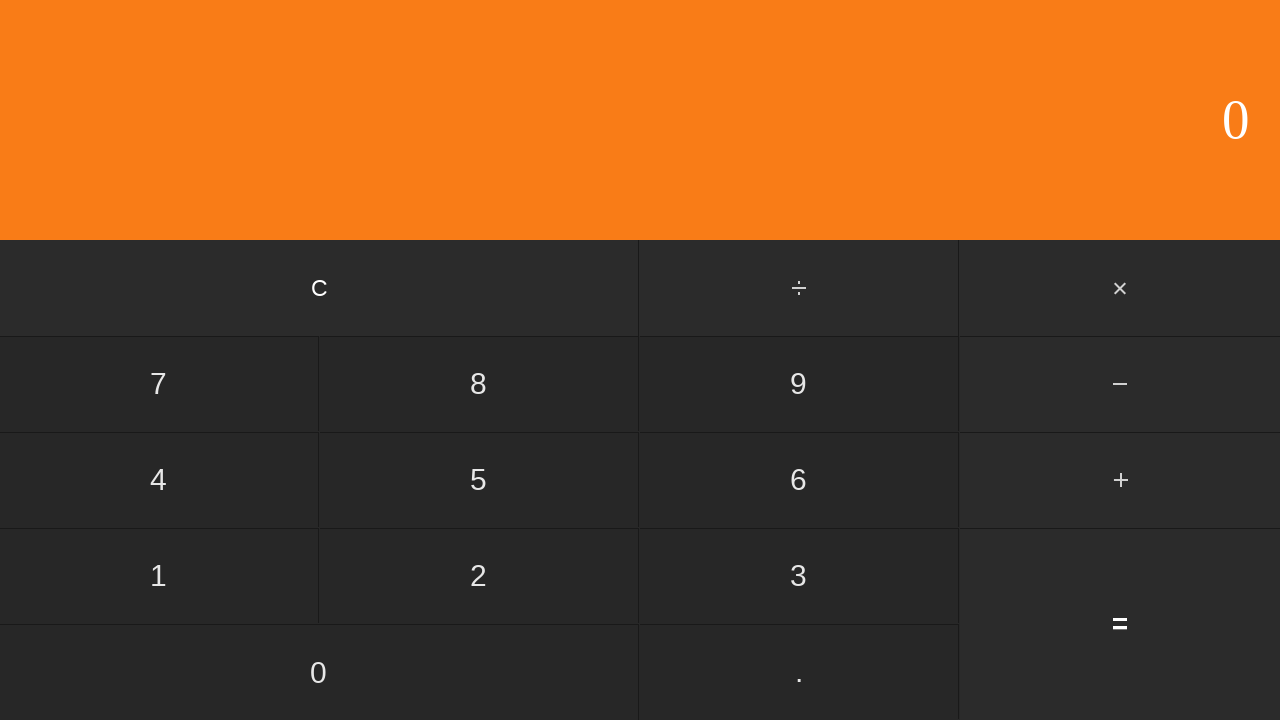

Clicked first operand: 9 at (799, 384) on input[value='9']
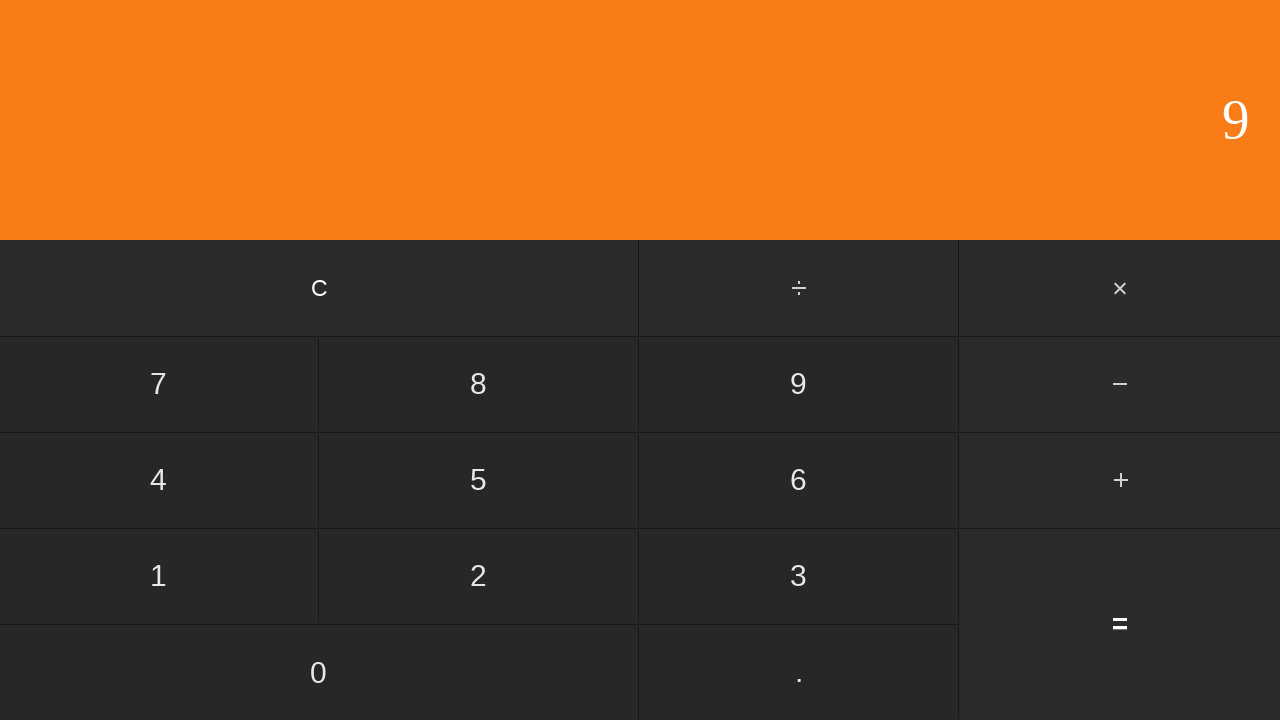

Clicked add button at (1120, 480) on #add
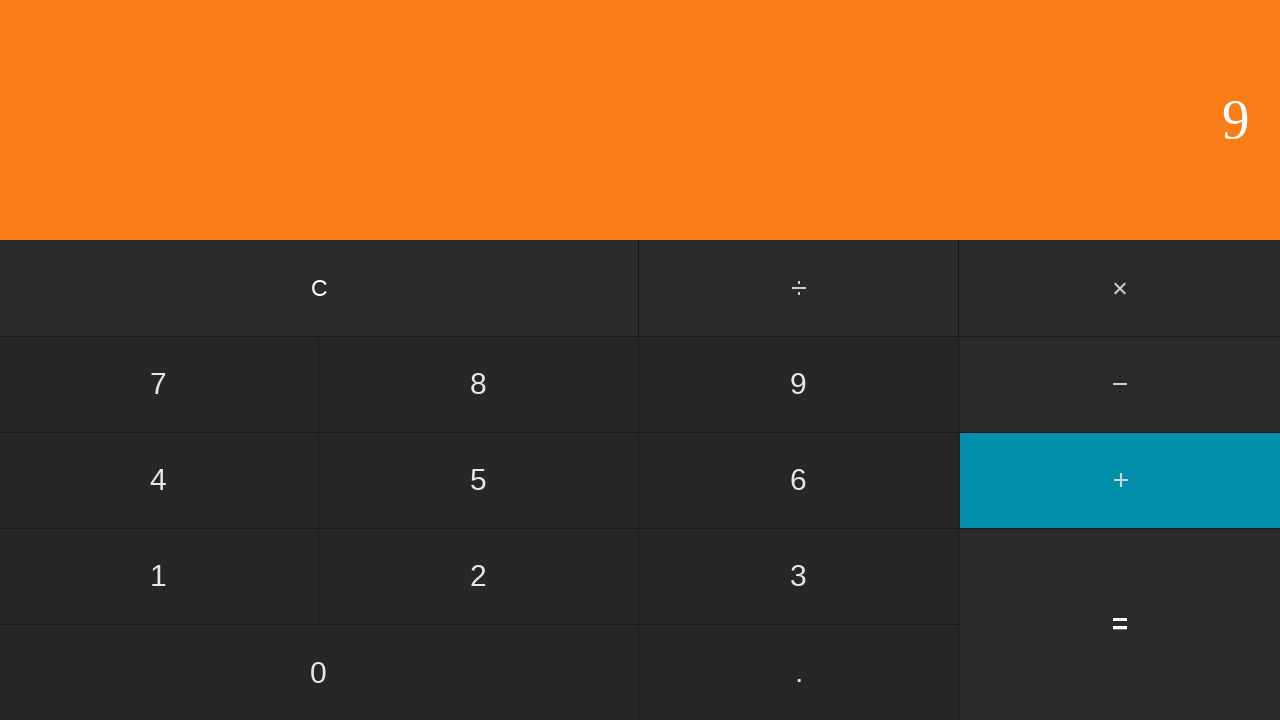

Clicked second operand: 6 at (799, 480) on input[value='6']
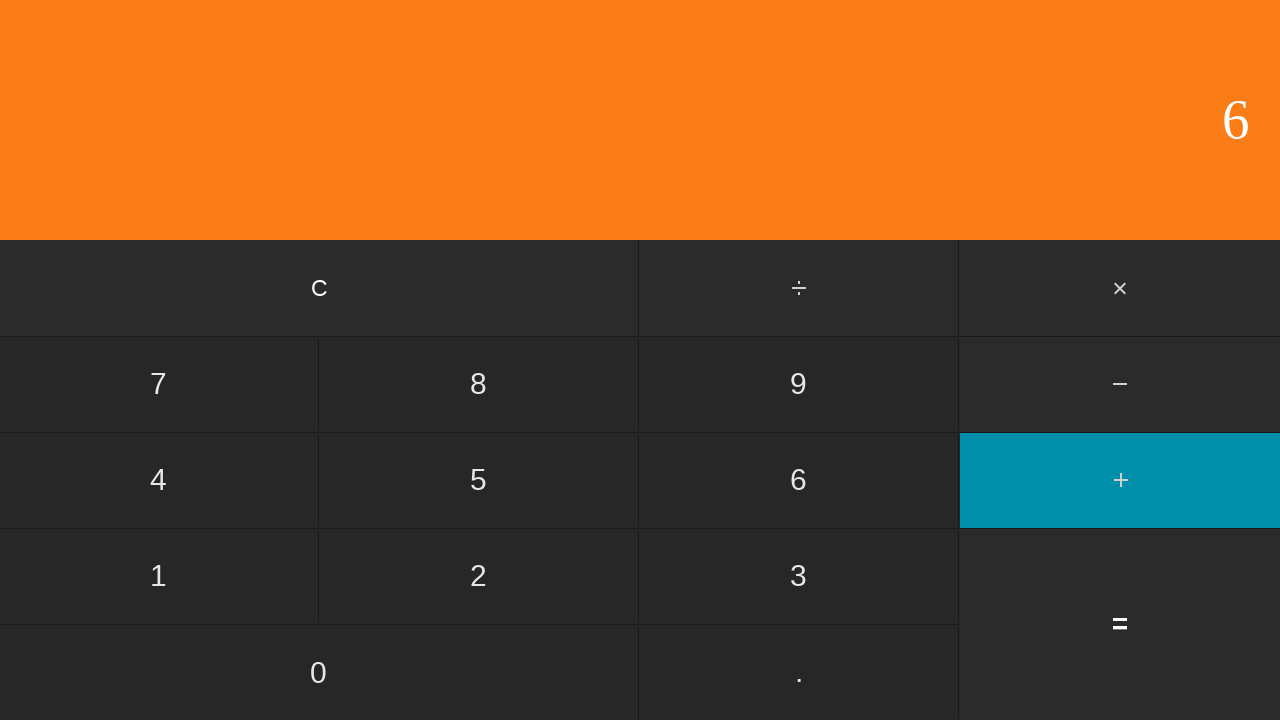

Clicked equals to compute 9 + 6 = 15 at (1120, 624) on input[value='=']
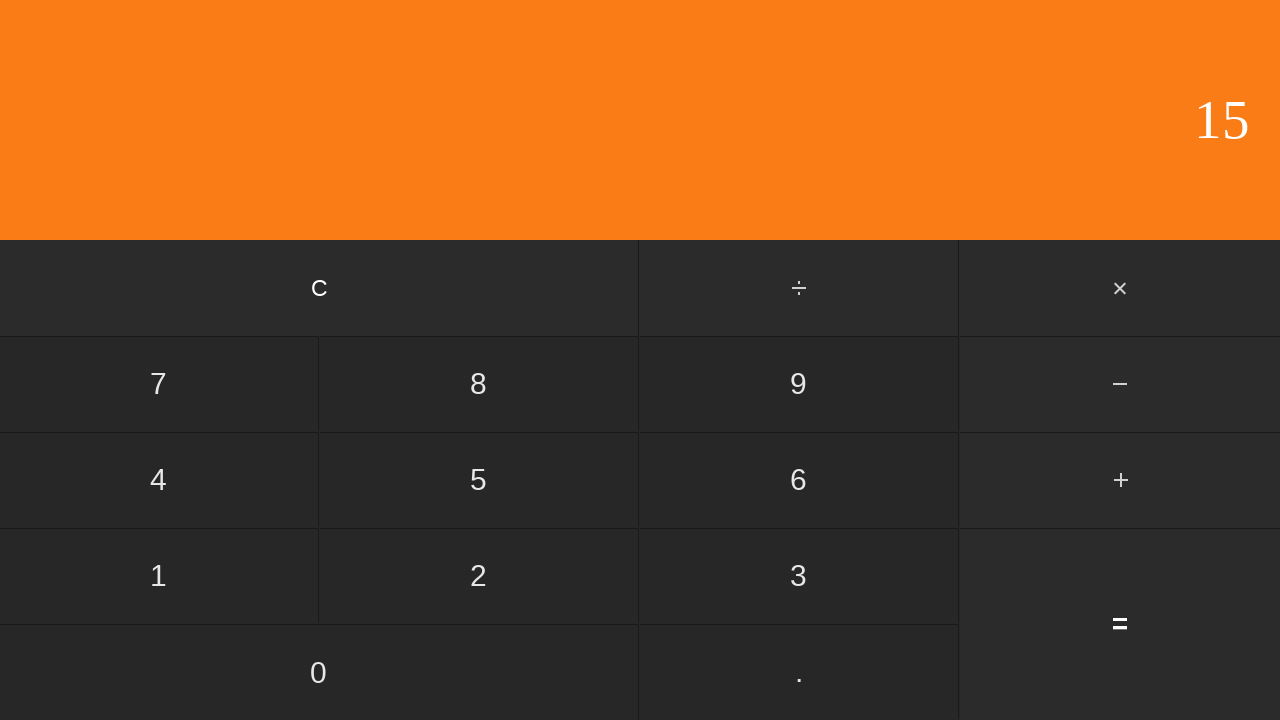

Result displayed for addition: 9 + 6 = 15
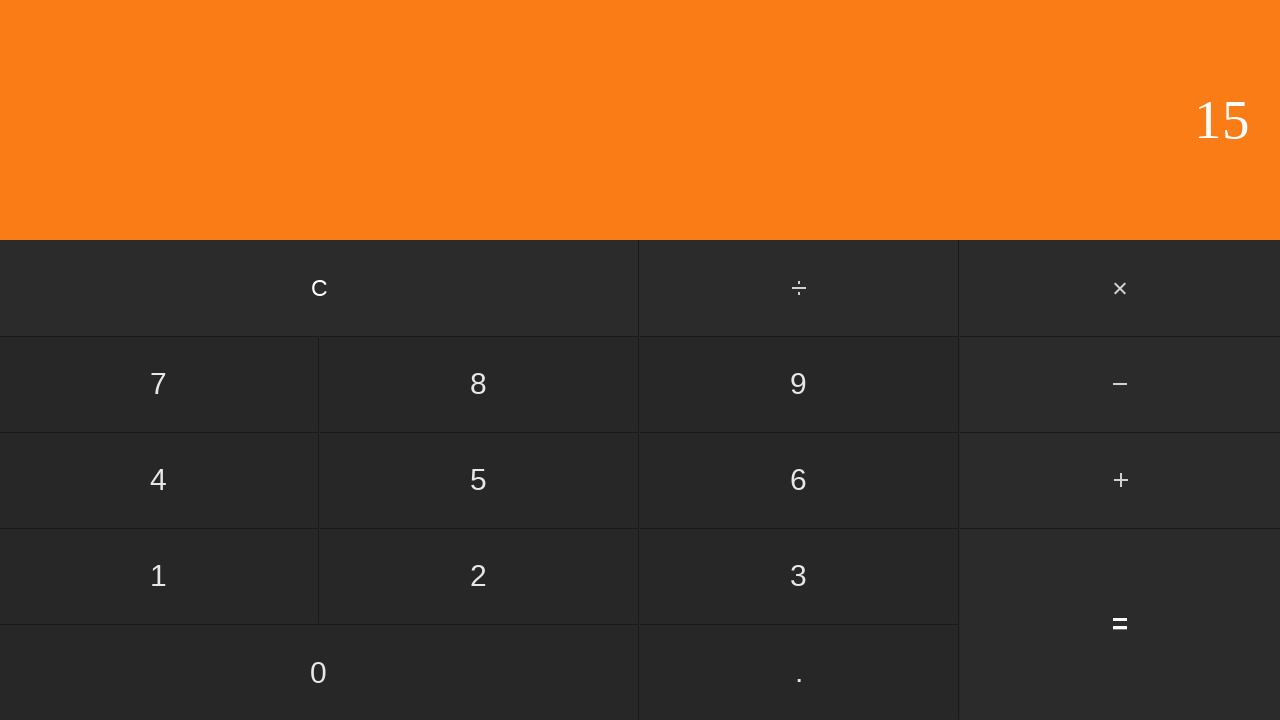

Clicked clear button to reset for next test at (320, 288) on input[value='C']
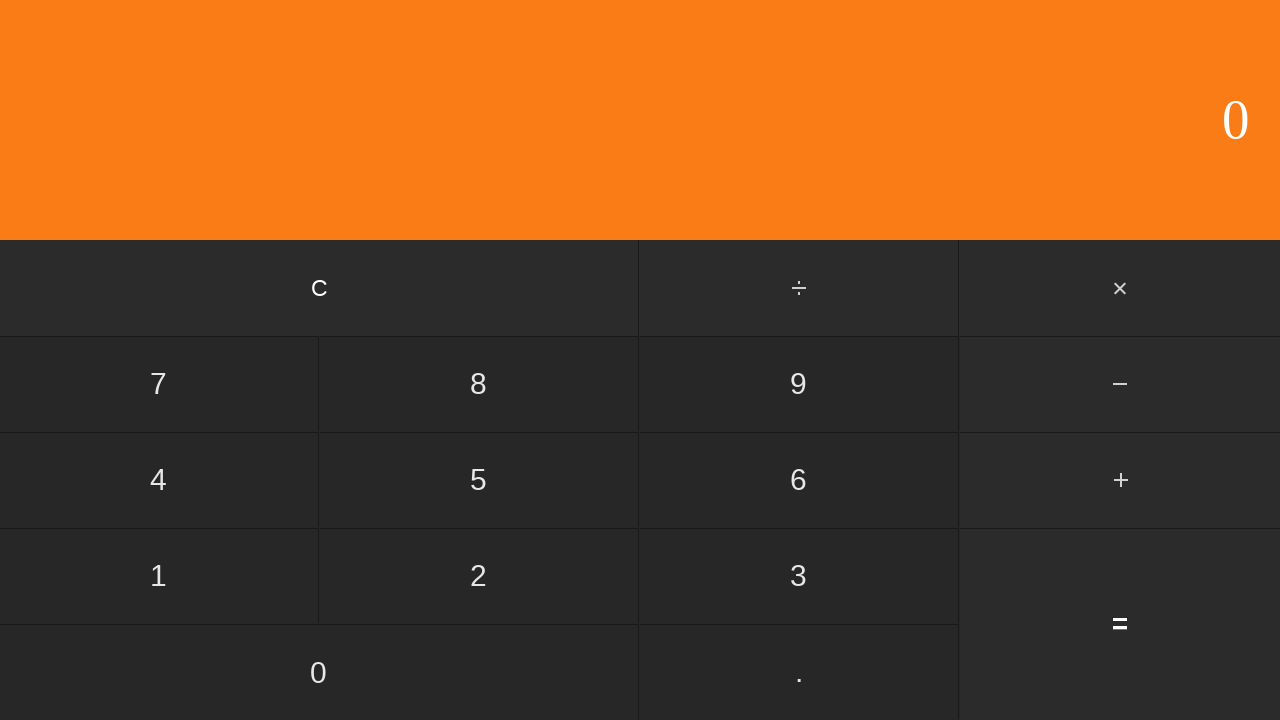

Clicked first operand: 9 at (799, 384) on input[value='9']
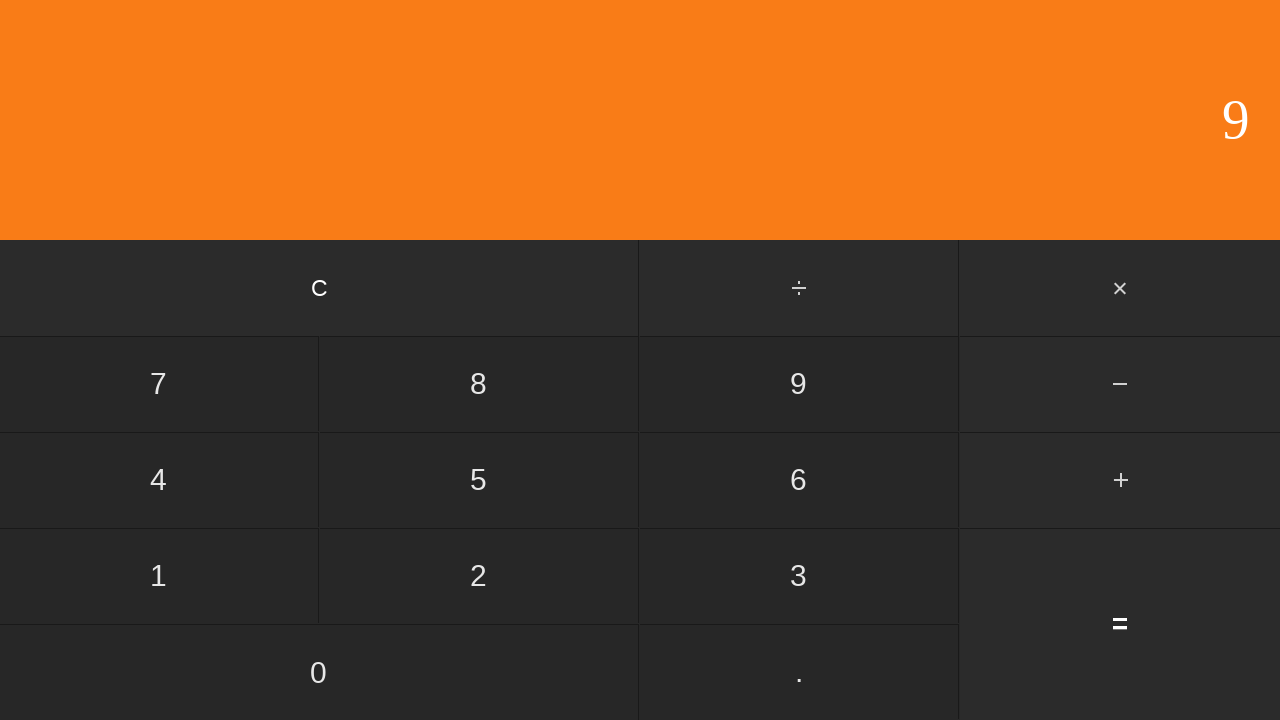

Clicked add button at (1120, 480) on #add
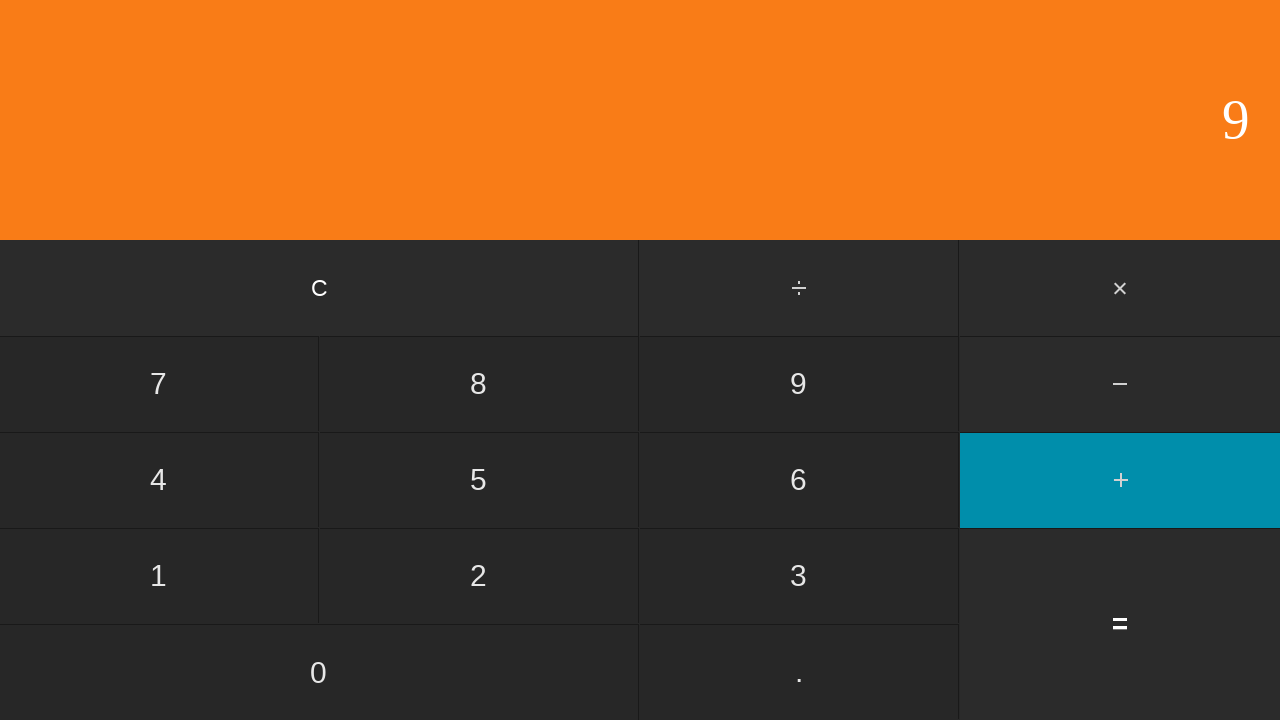

Clicked second operand: 7 at (159, 384) on input[value='7']
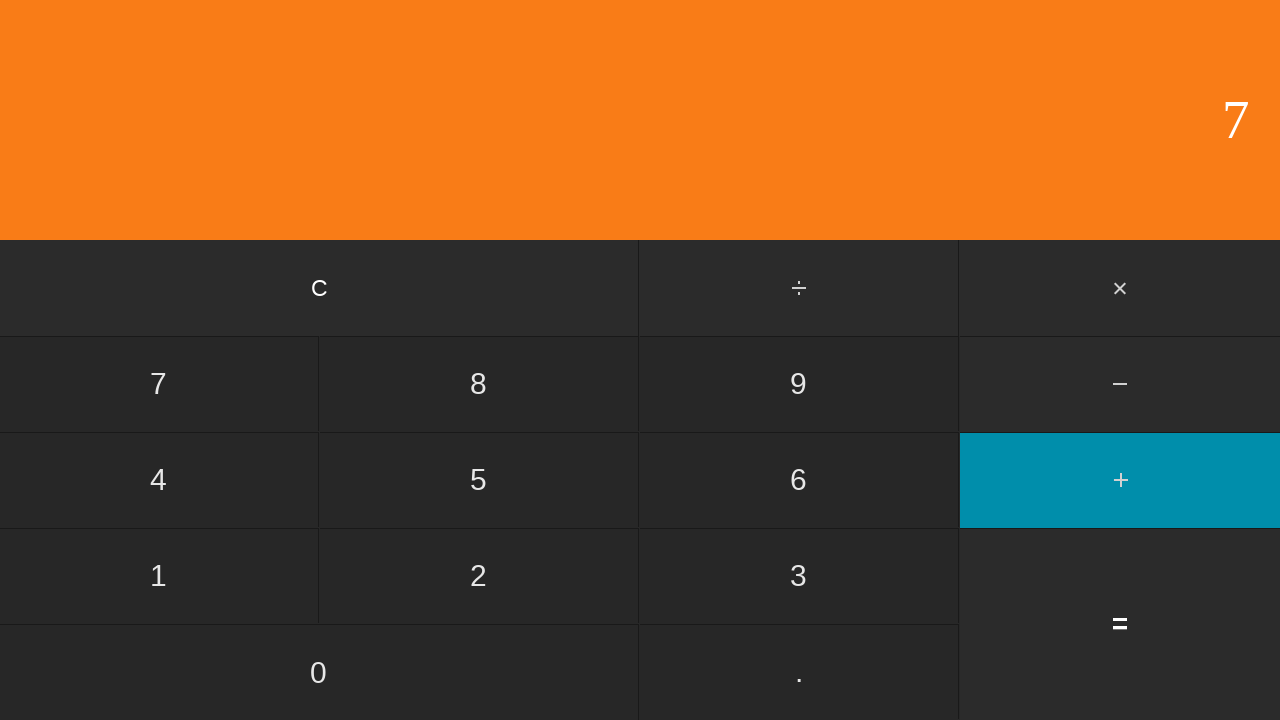

Clicked equals to compute 9 + 7 = 16 at (1120, 624) on input[value='=']
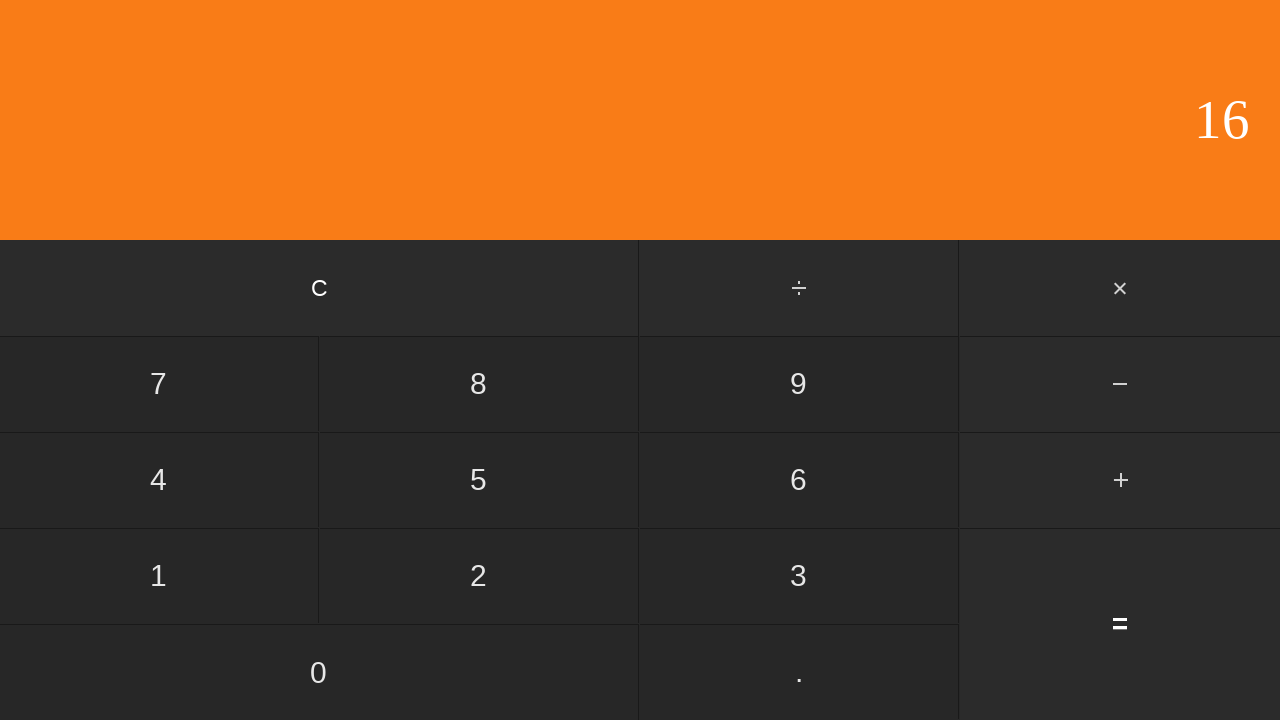

Result displayed for addition: 9 + 7 = 16
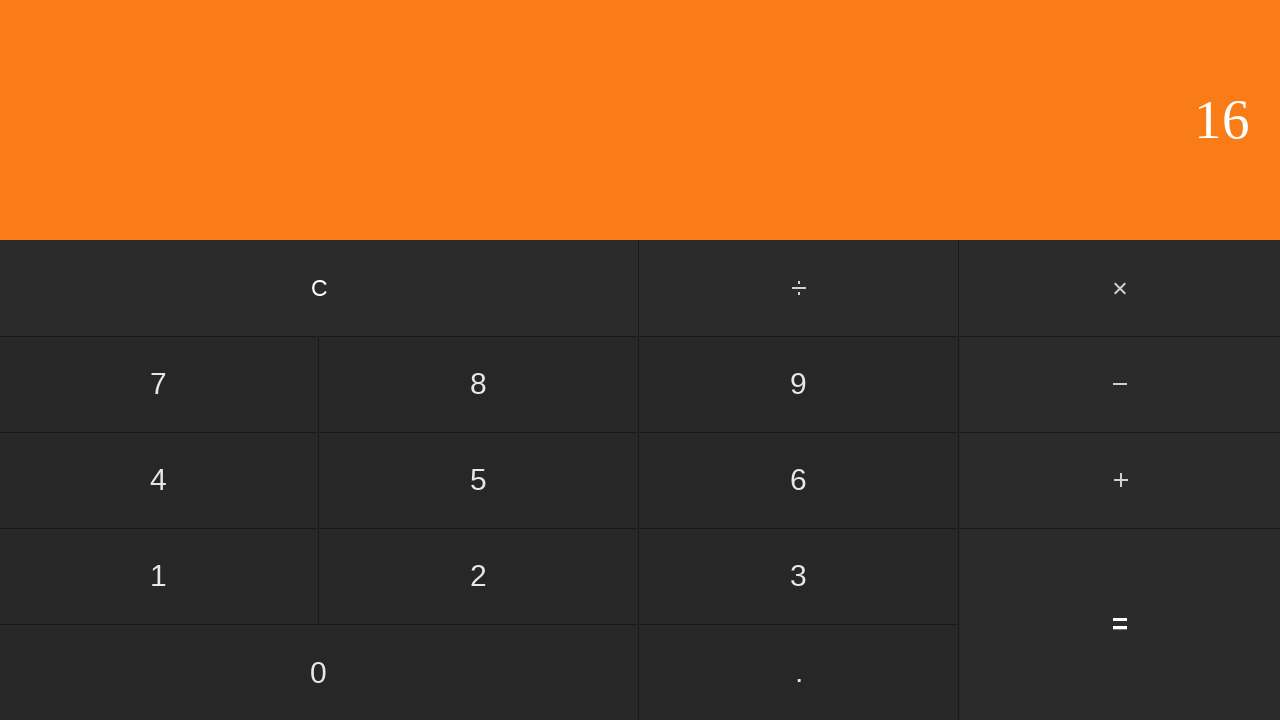

Clicked clear button to reset for next test at (320, 288) on input[value='C']
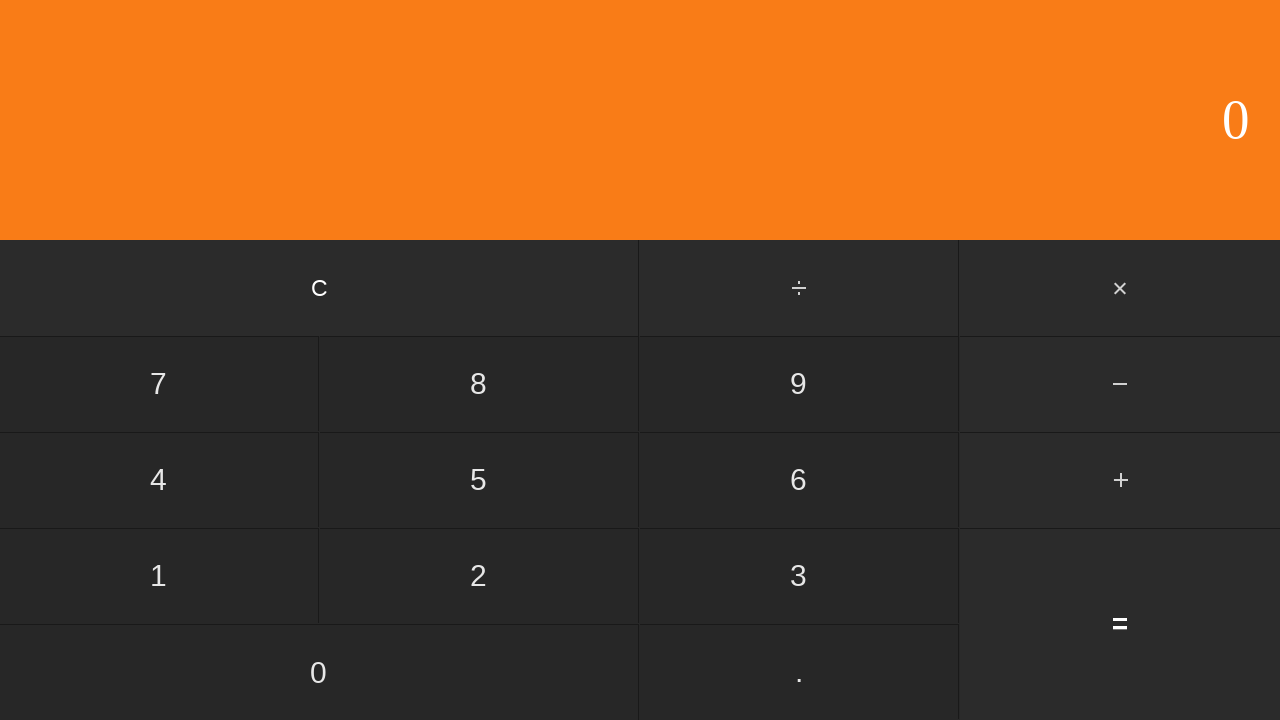

Clicked first operand: 9 at (799, 384) on input[value='9']
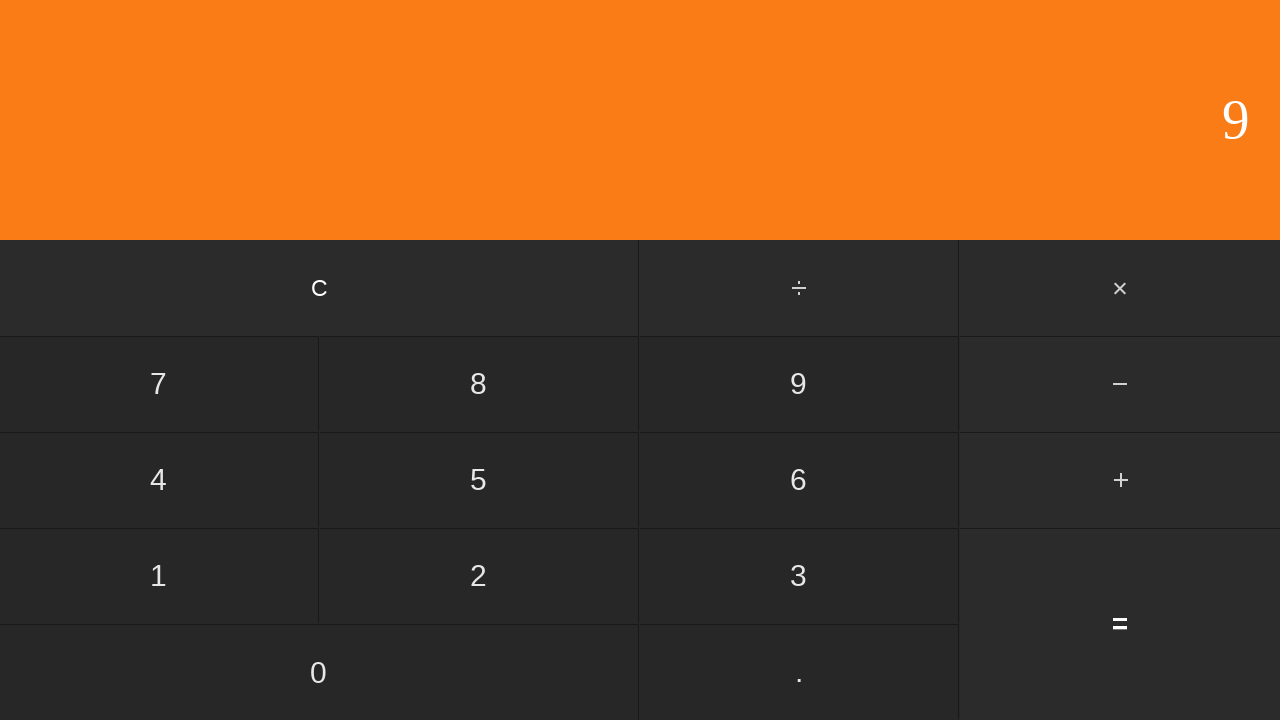

Clicked add button at (1120, 480) on #add
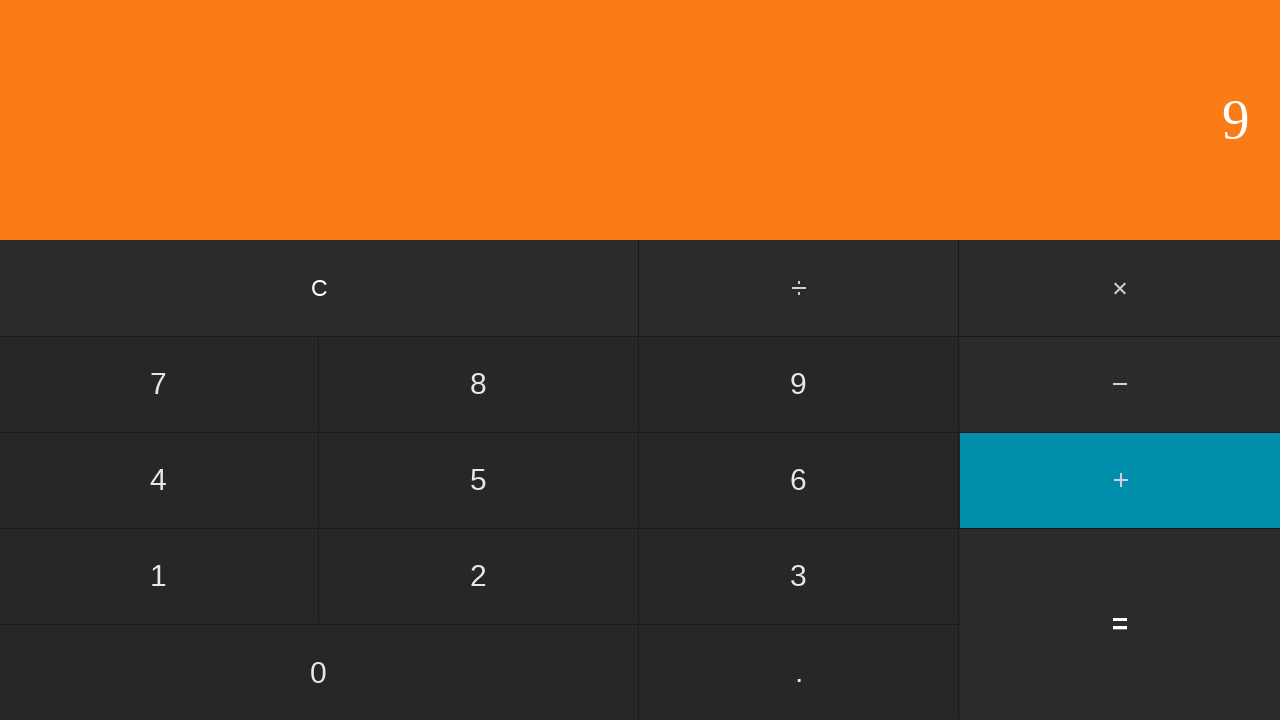

Clicked second operand: 8 at (479, 384) on input[value='8']
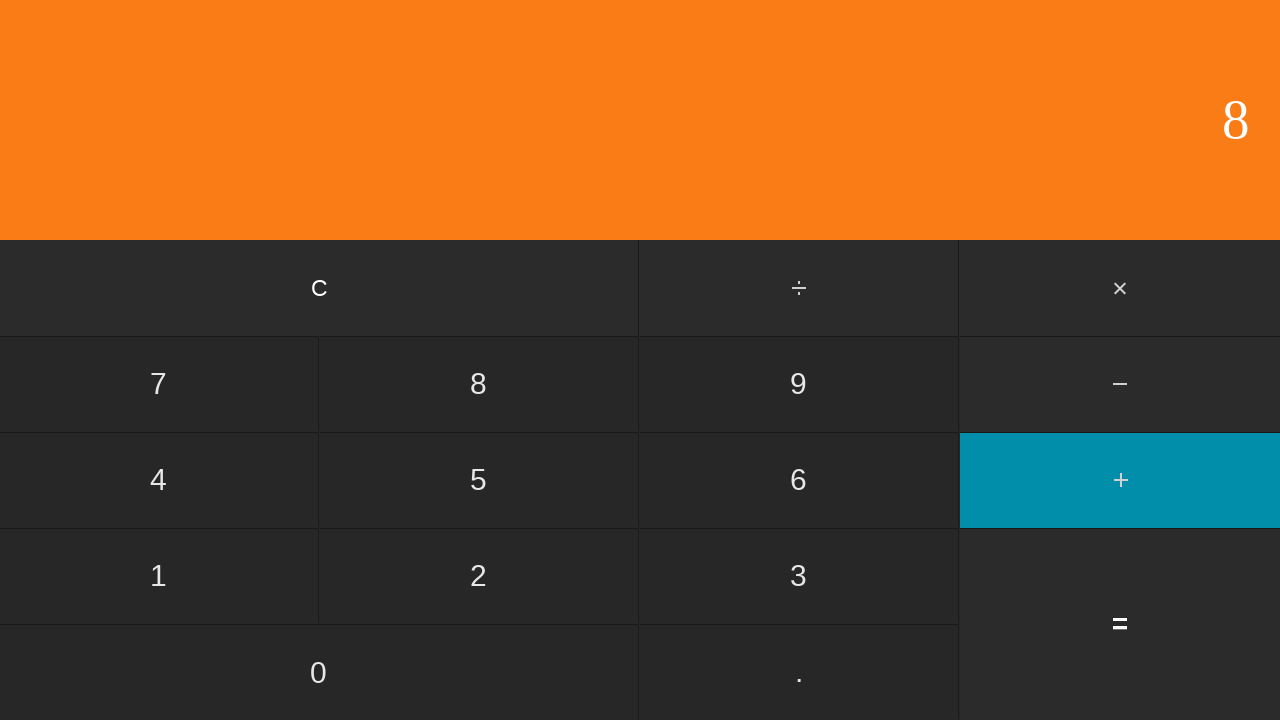

Clicked equals to compute 9 + 8 = 17 at (1120, 624) on input[value='=']
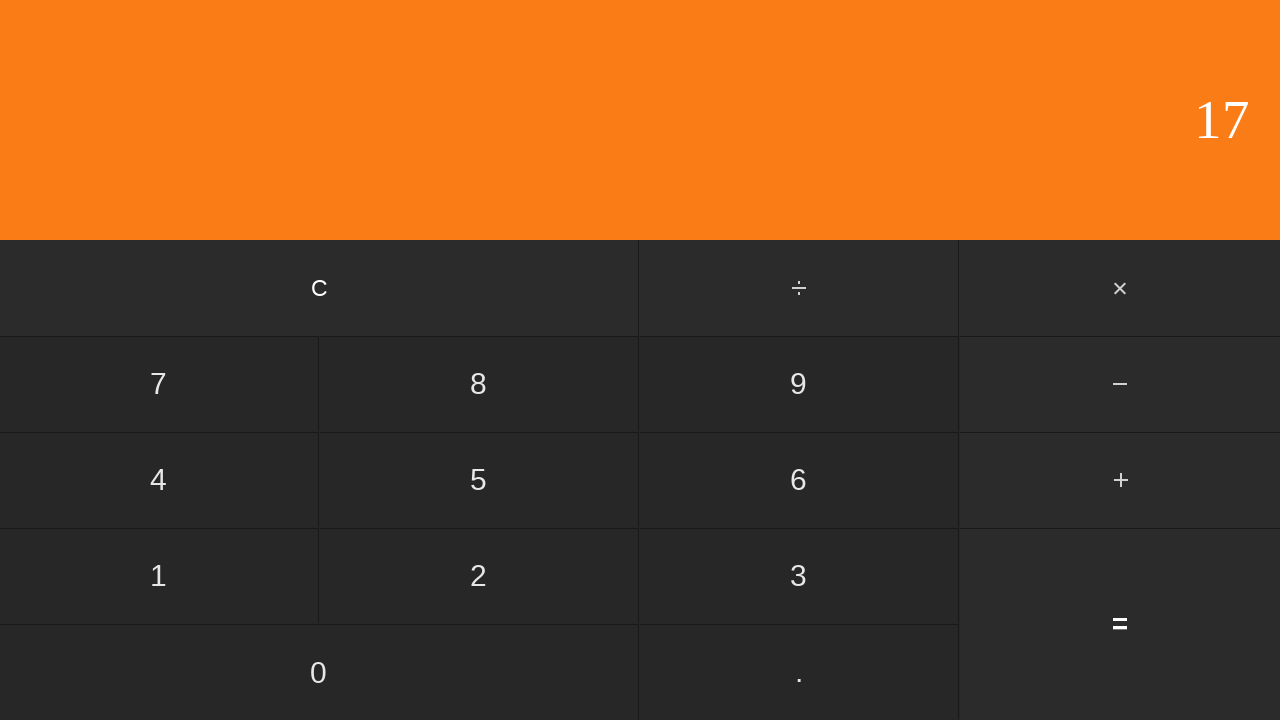

Result displayed for addition: 9 + 8 = 17
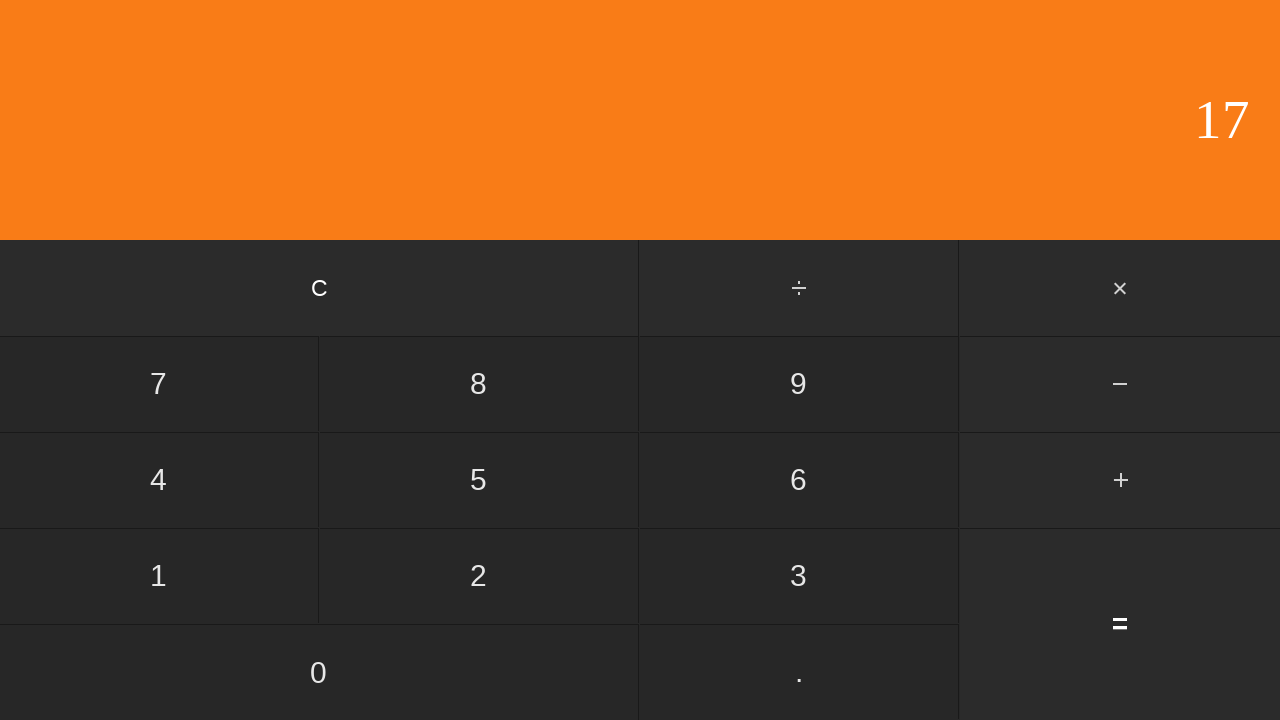

Clicked clear button to reset for next test at (320, 288) on input[value='C']
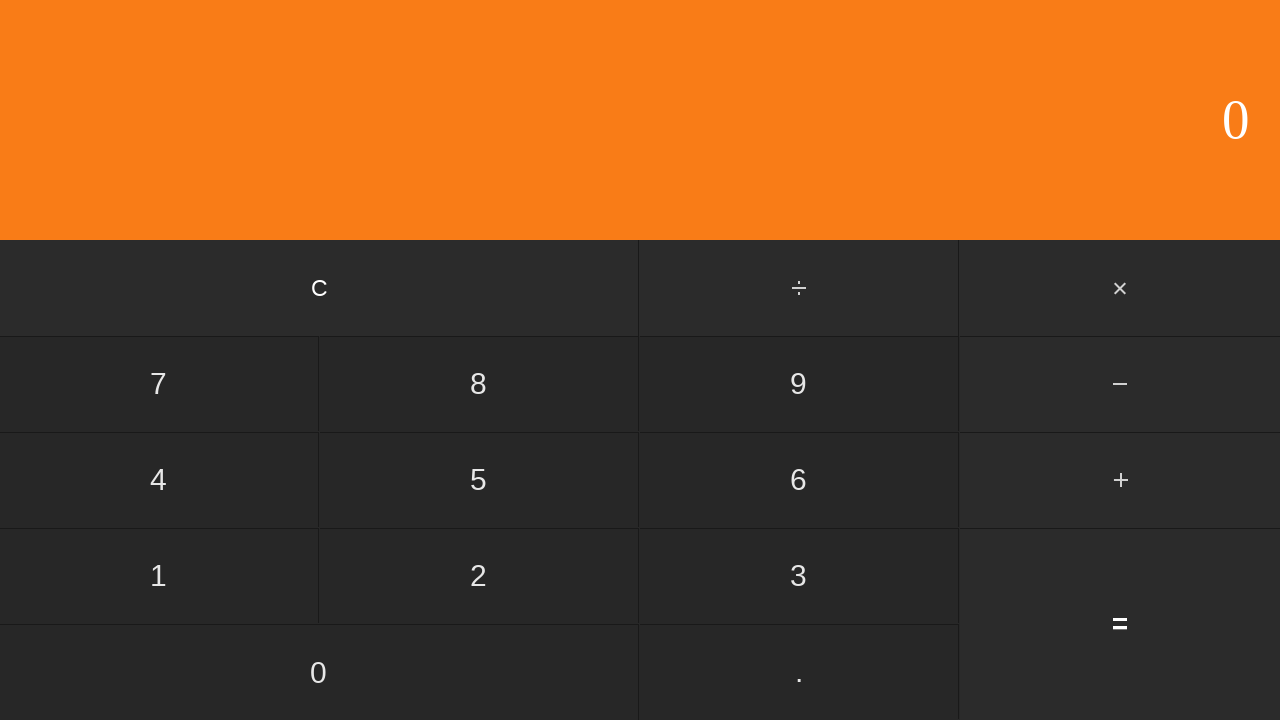

Clicked first operand: 9 at (799, 384) on input[value='9']
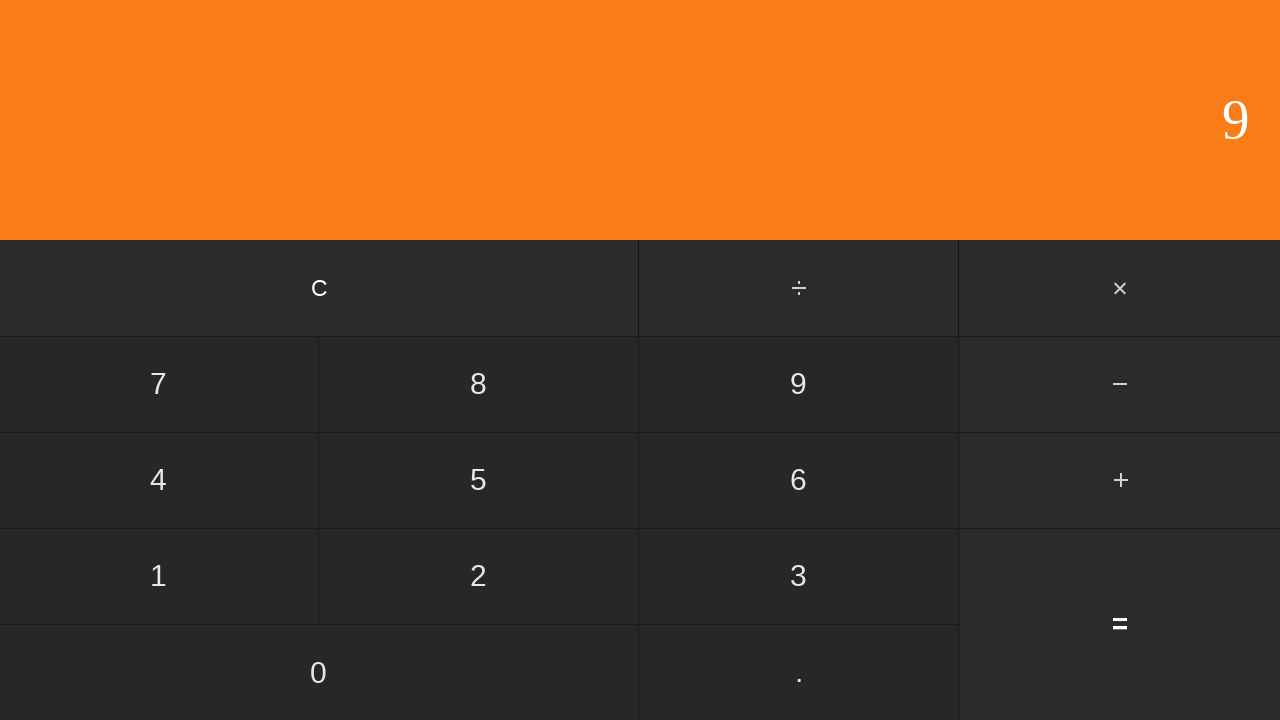

Clicked add button at (1120, 480) on #add
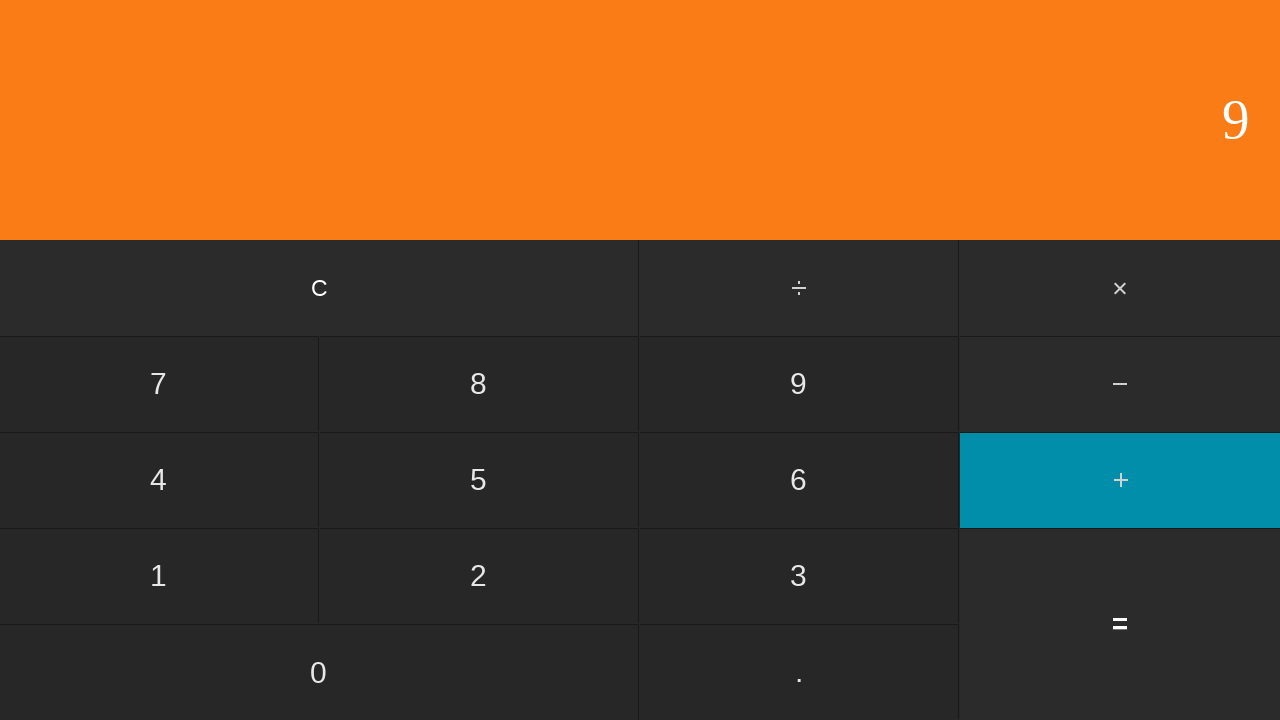

Clicked second operand: 9 at (799, 384) on input[value='9']
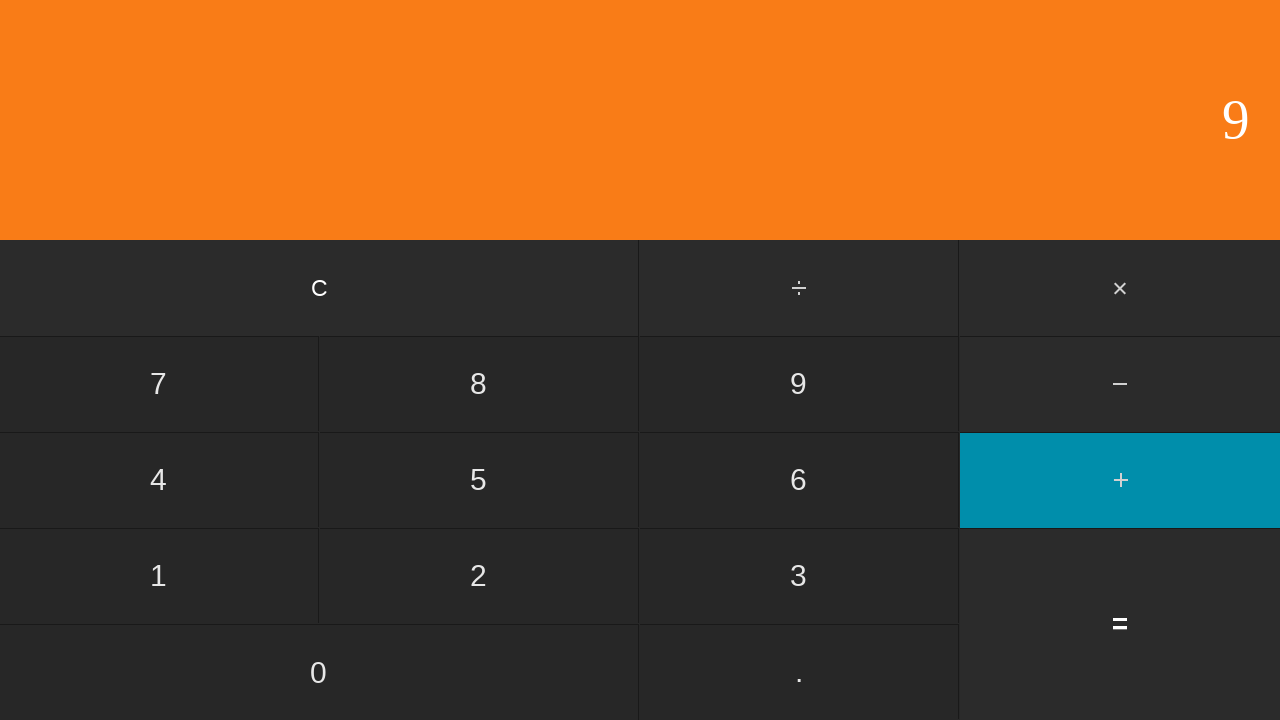

Clicked equals to compute 9 + 9 = 18 at (1120, 624) on input[value='=']
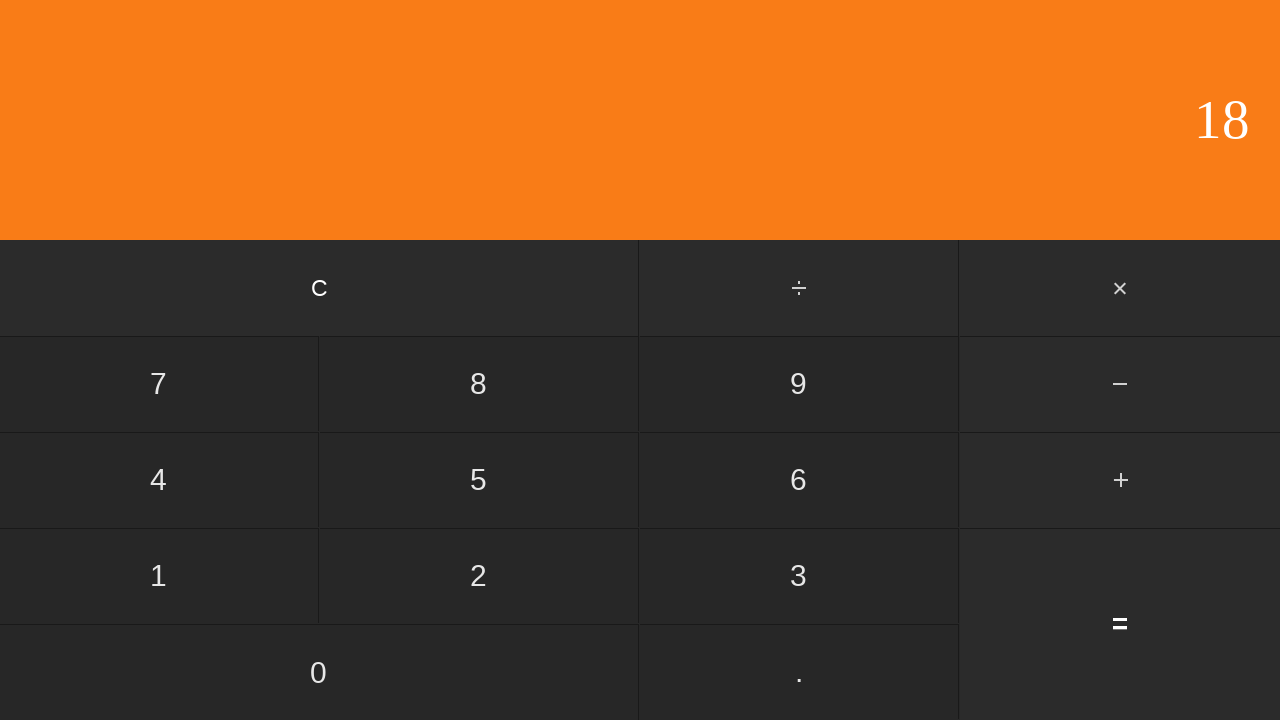

Result displayed for addition: 9 + 9 = 18
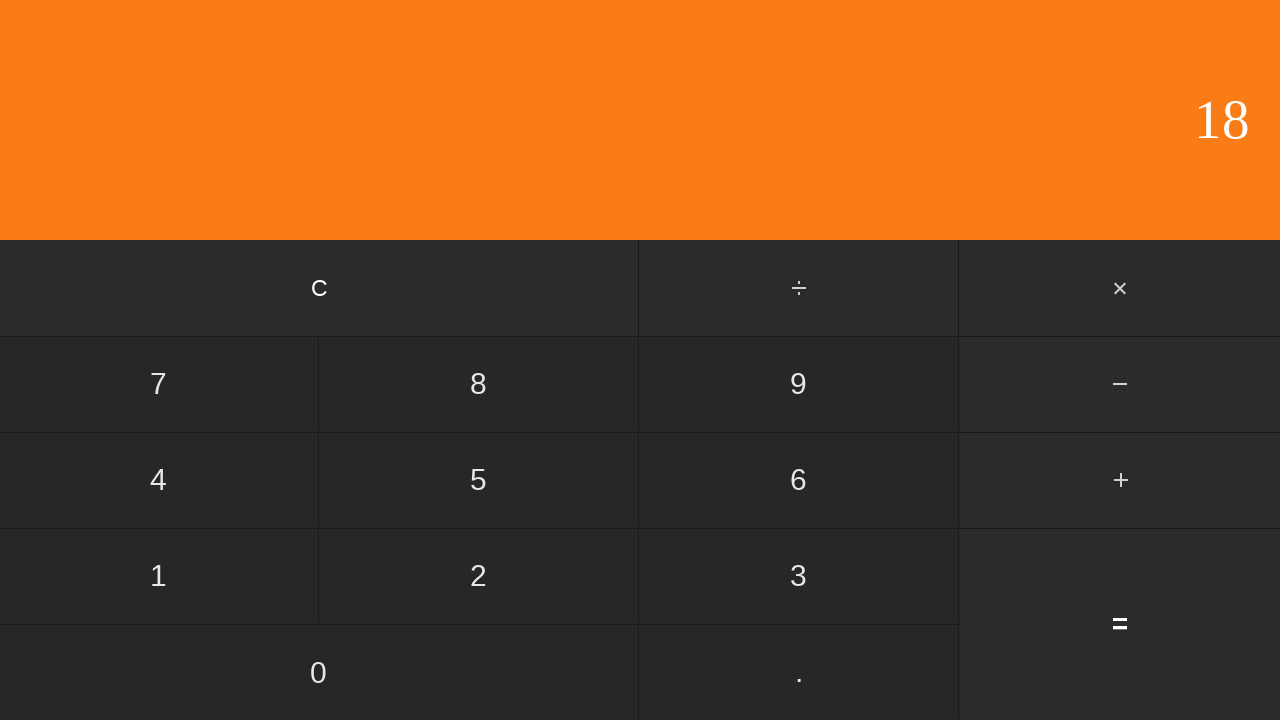

Clicked clear button to reset for next test at (320, 288) on input[value='C']
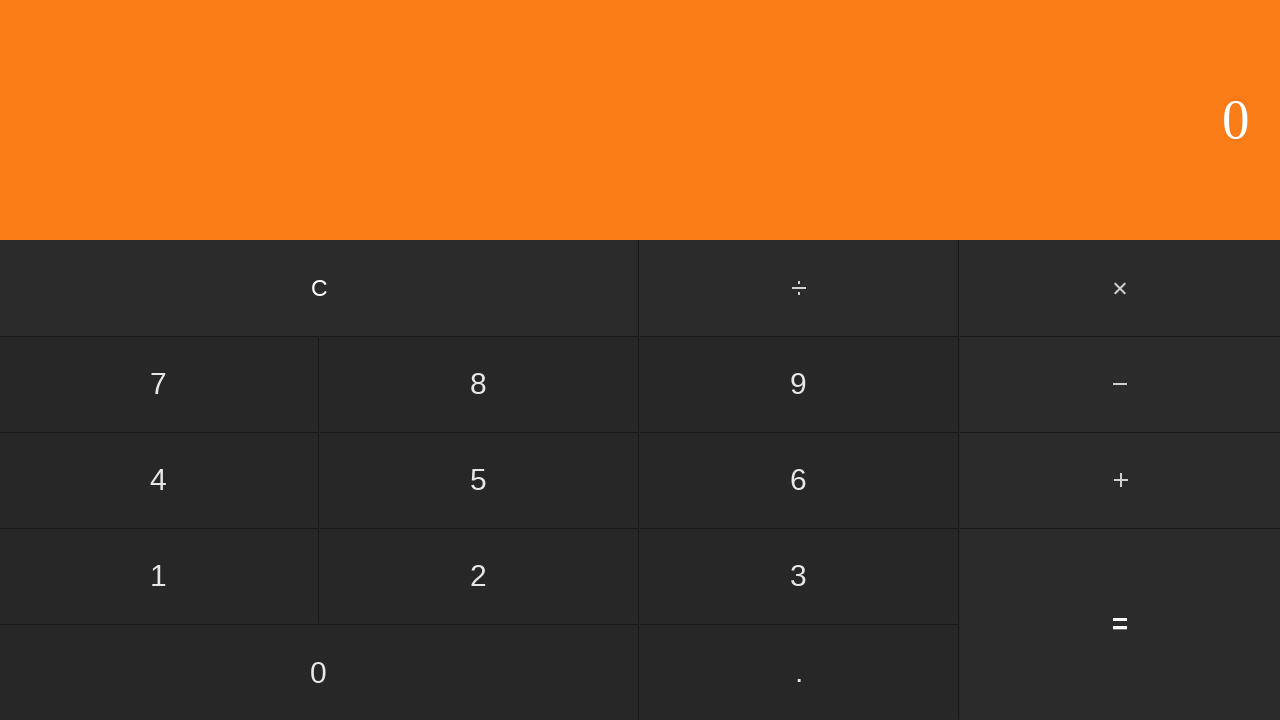

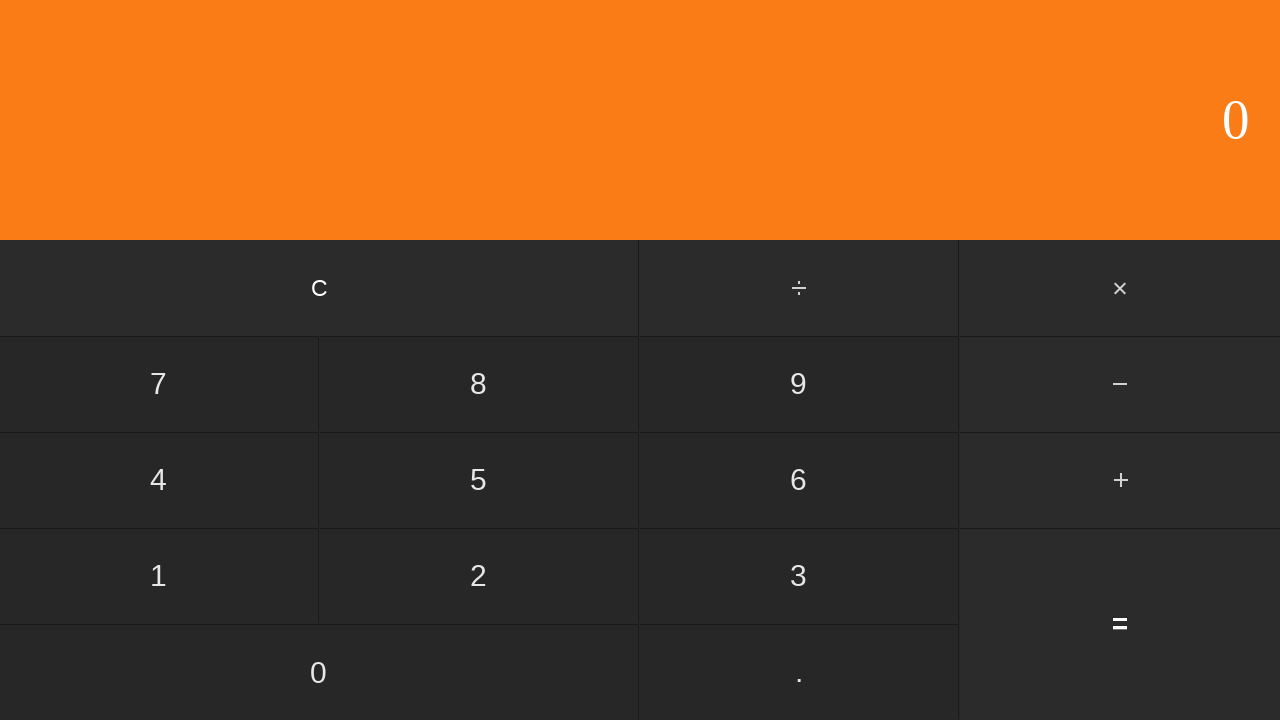